Plays the 2048 game by clicking New Game and then repeatedly pressing arrow keys (up, right, down, left) in a loop to move tiles, restarting when game over occurs

Starting URL: https://play2048.co/

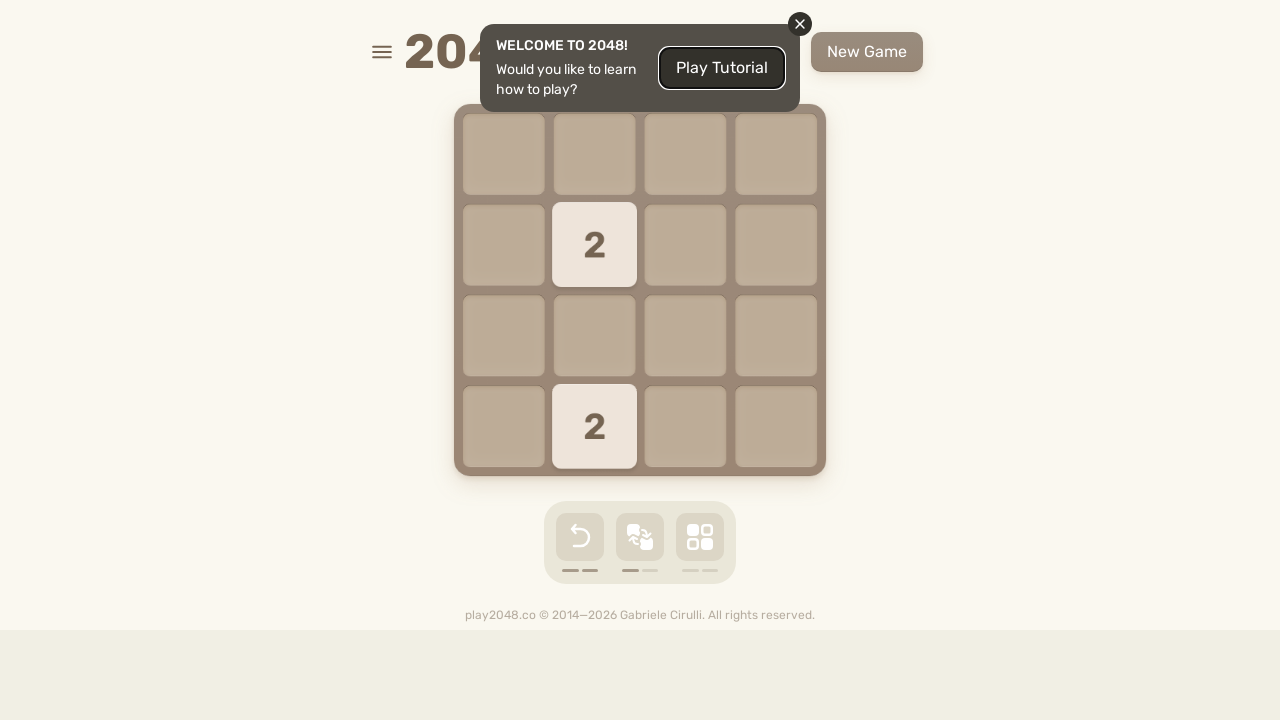

Clicked New Game button to start the game at (867, 52) on text=New Game
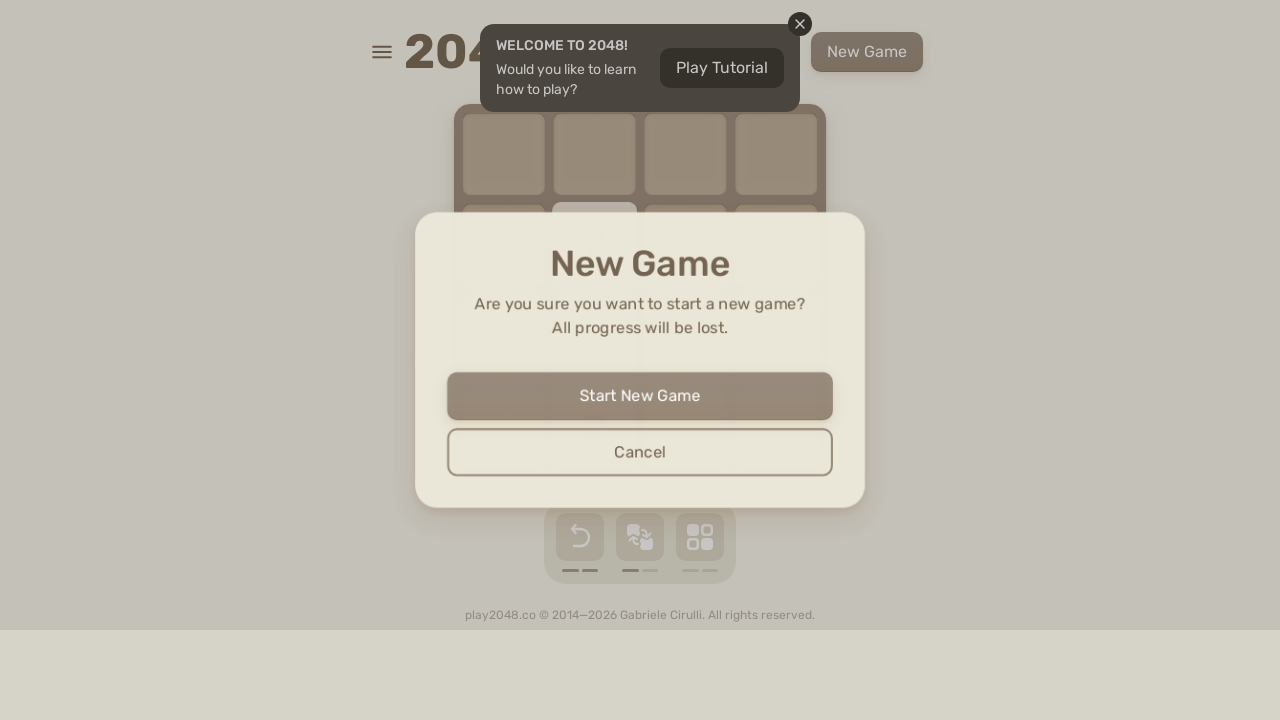

Located html element for keyboard input
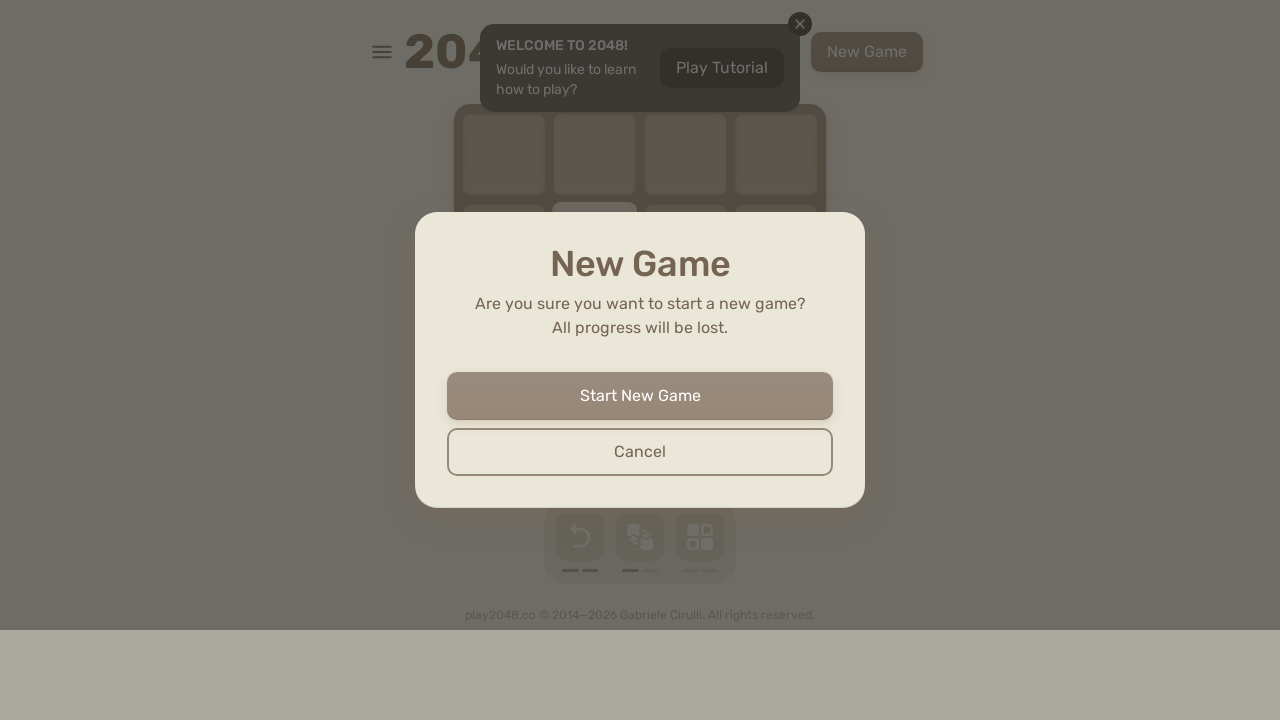

Pressed ArrowUp (iteration 1) on html
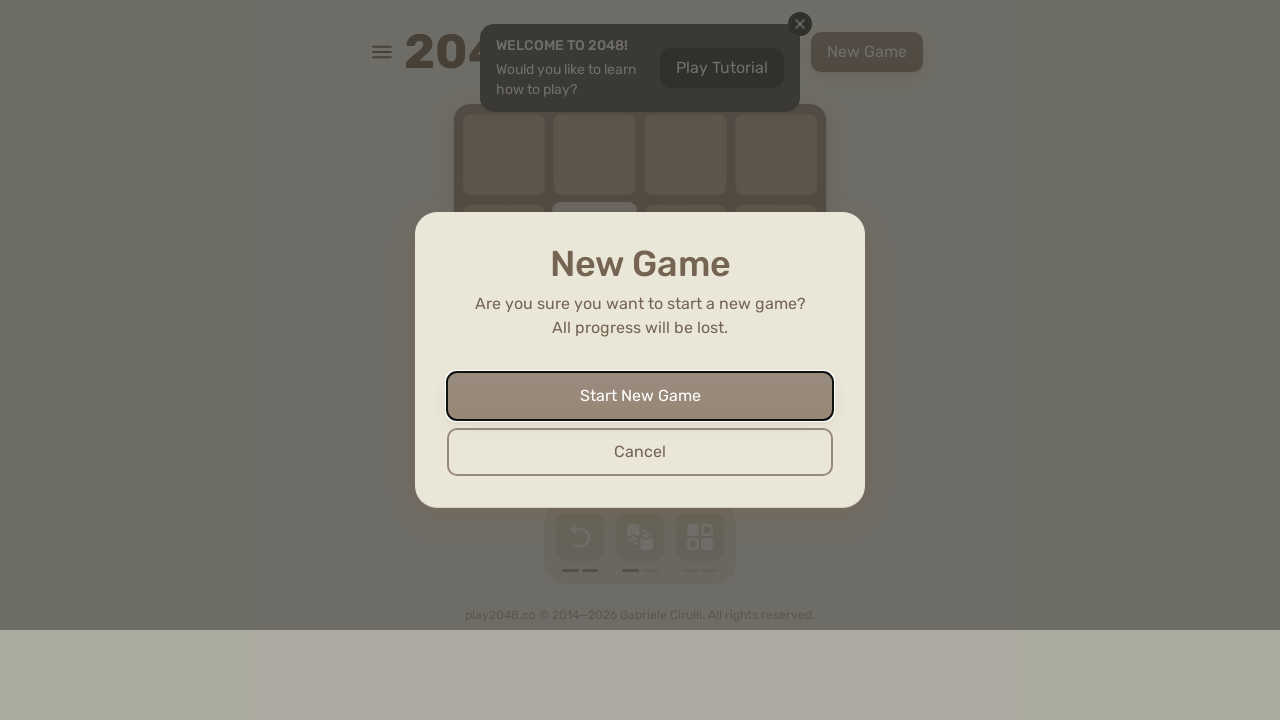

Pressed ArrowRight (iteration 1) on html
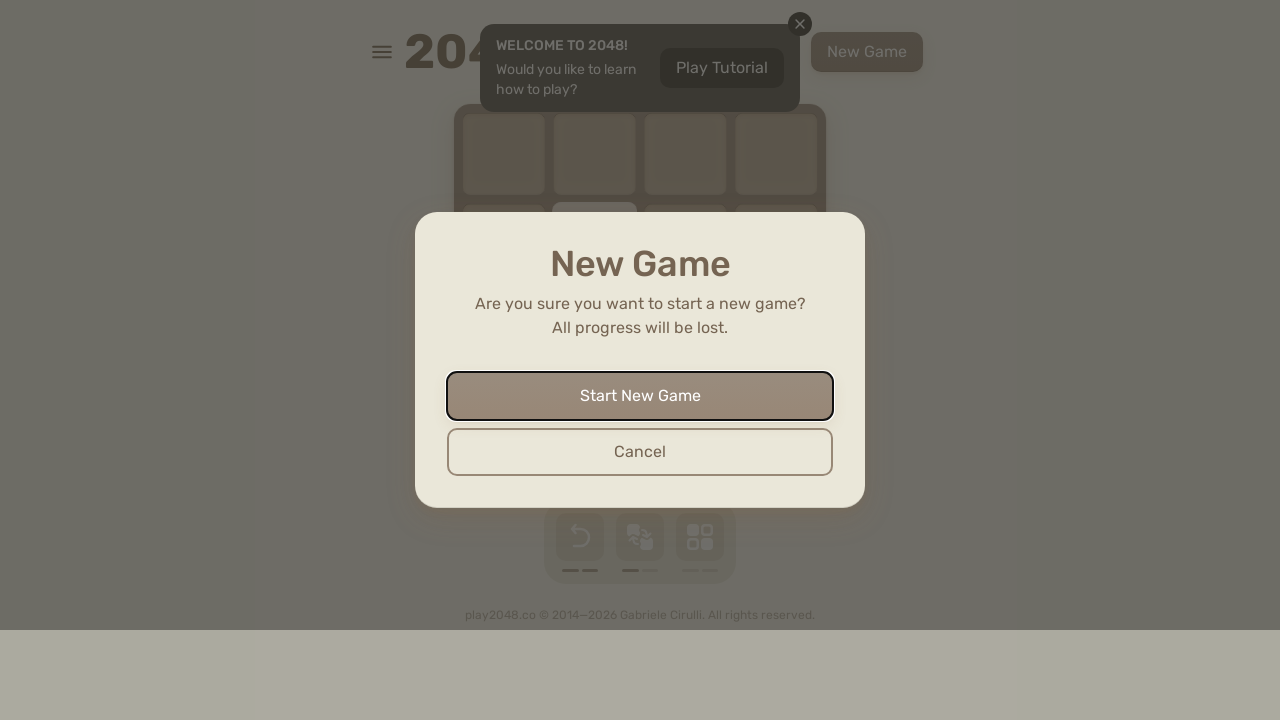

Pressed ArrowDown (iteration 1) on html
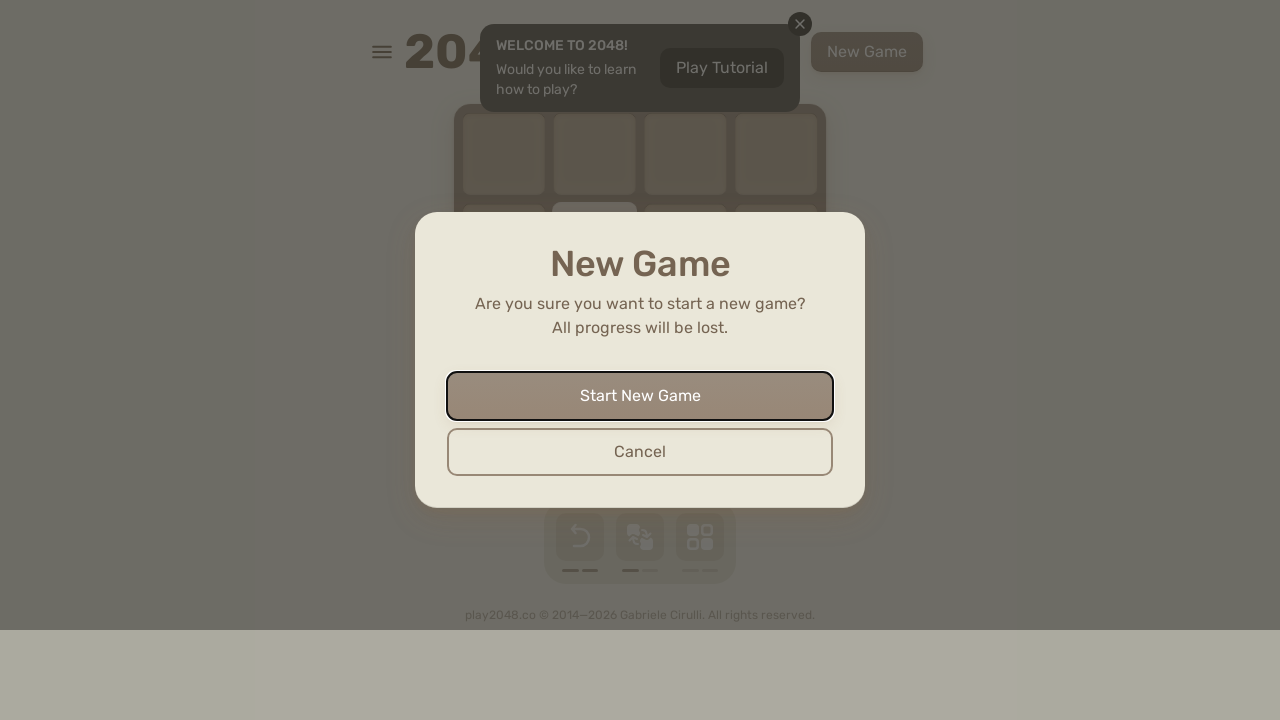

Pressed ArrowLeft (iteration 1) on html
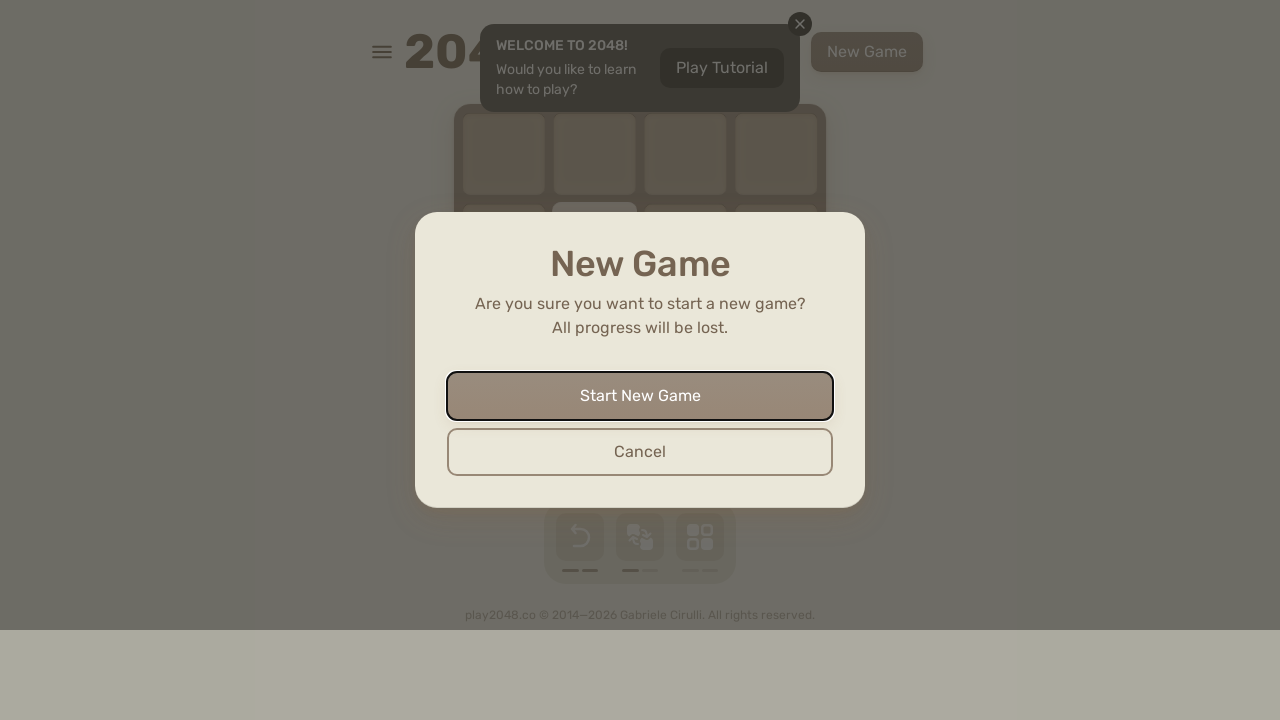

Pressed ArrowUp (iteration 2) on html
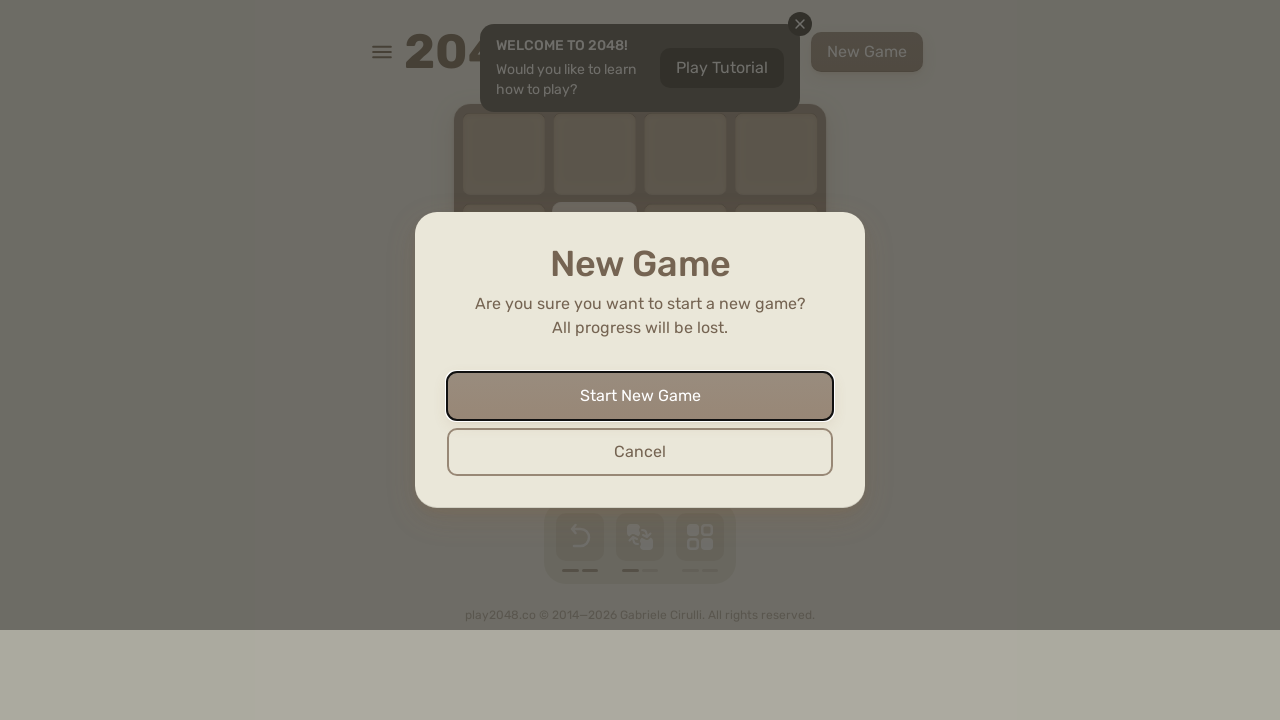

Pressed ArrowRight (iteration 2) on html
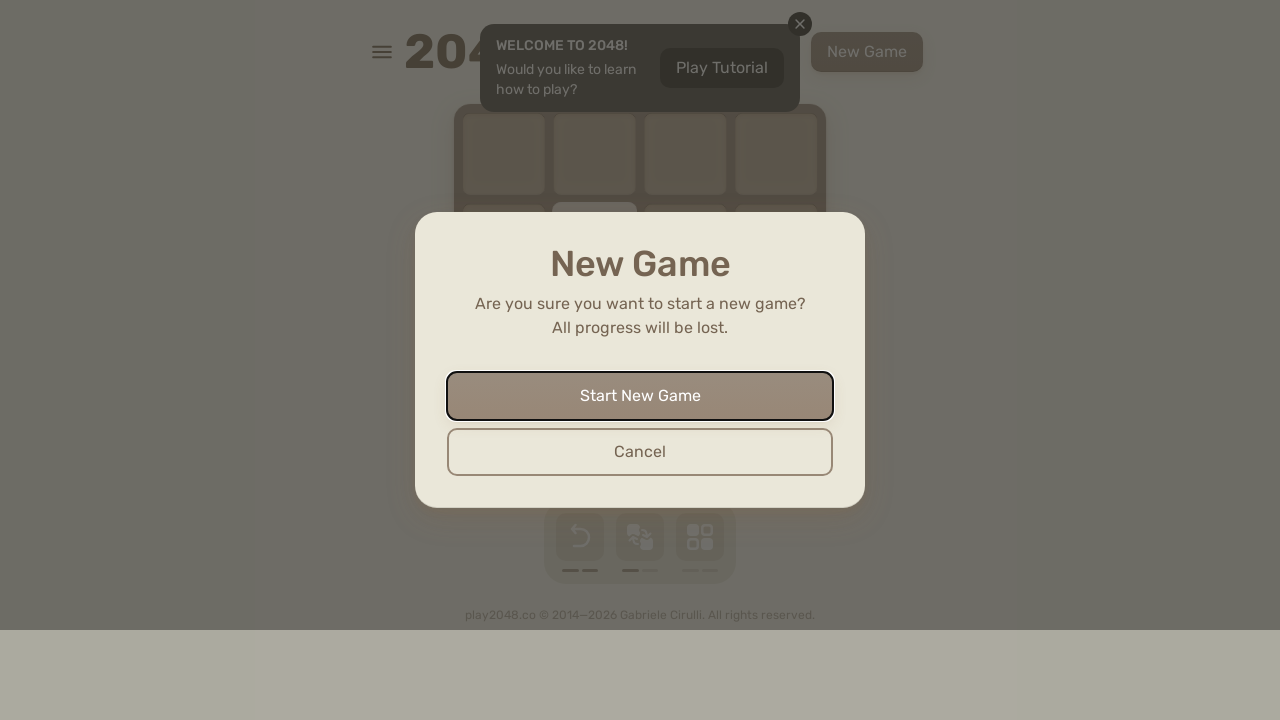

Pressed ArrowDown (iteration 2) on html
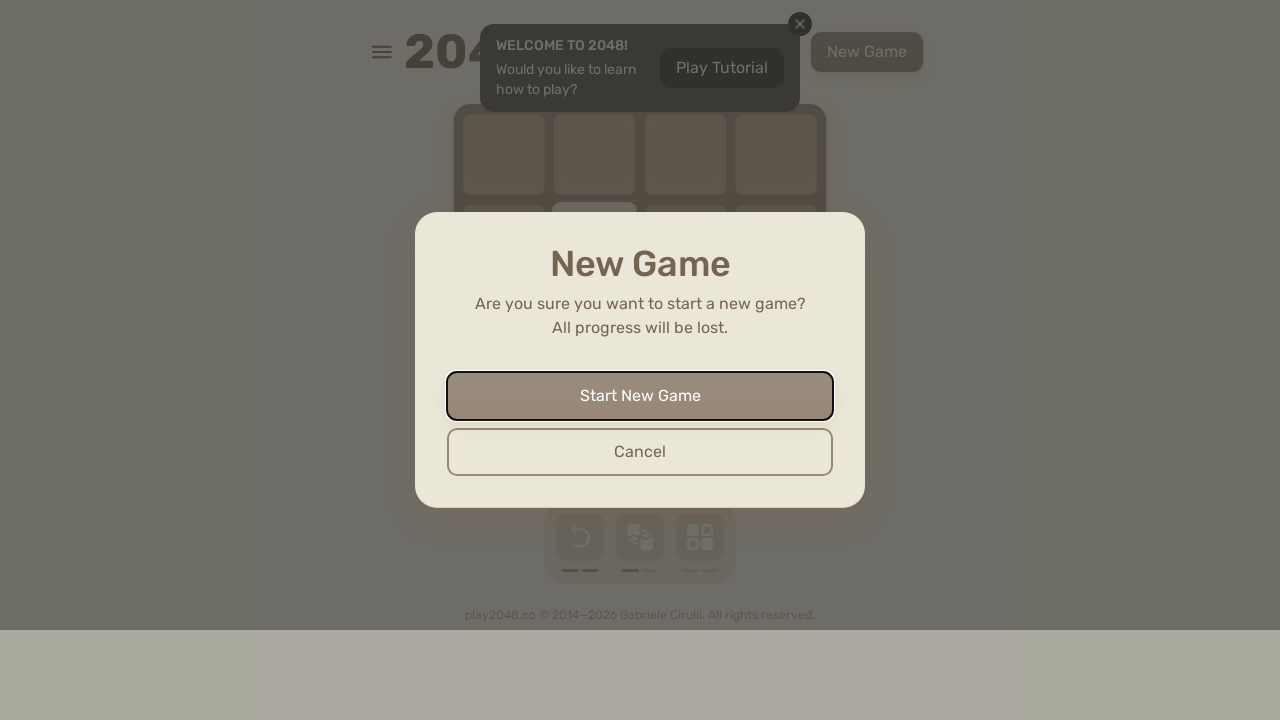

Pressed ArrowLeft (iteration 2) on html
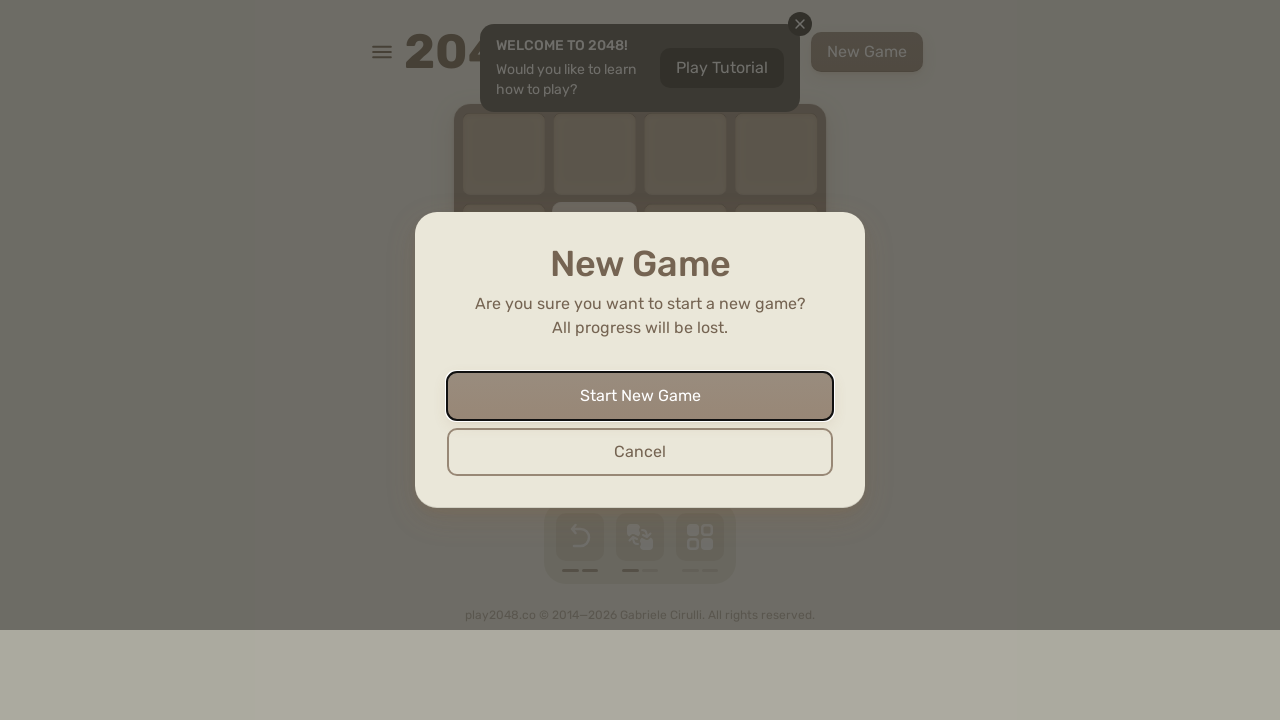

Pressed ArrowUp (iteration 3) on html
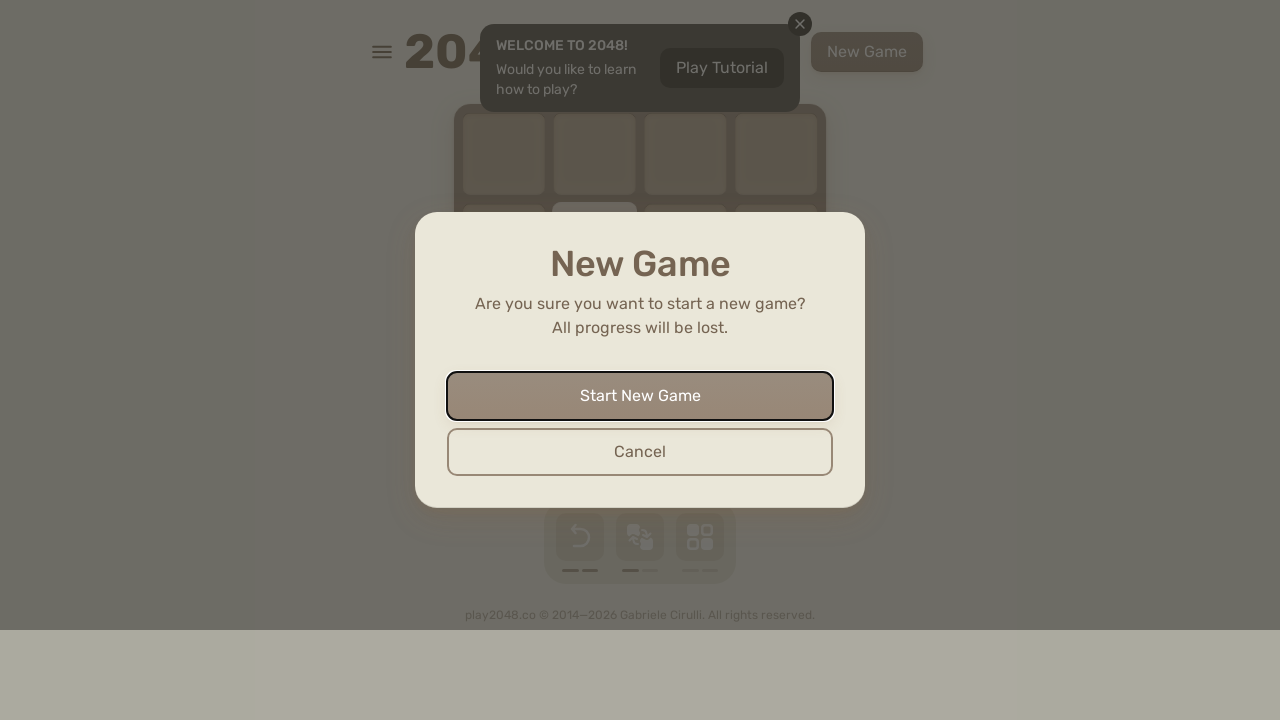

Pressed ArrowRight (iteration 3) on html
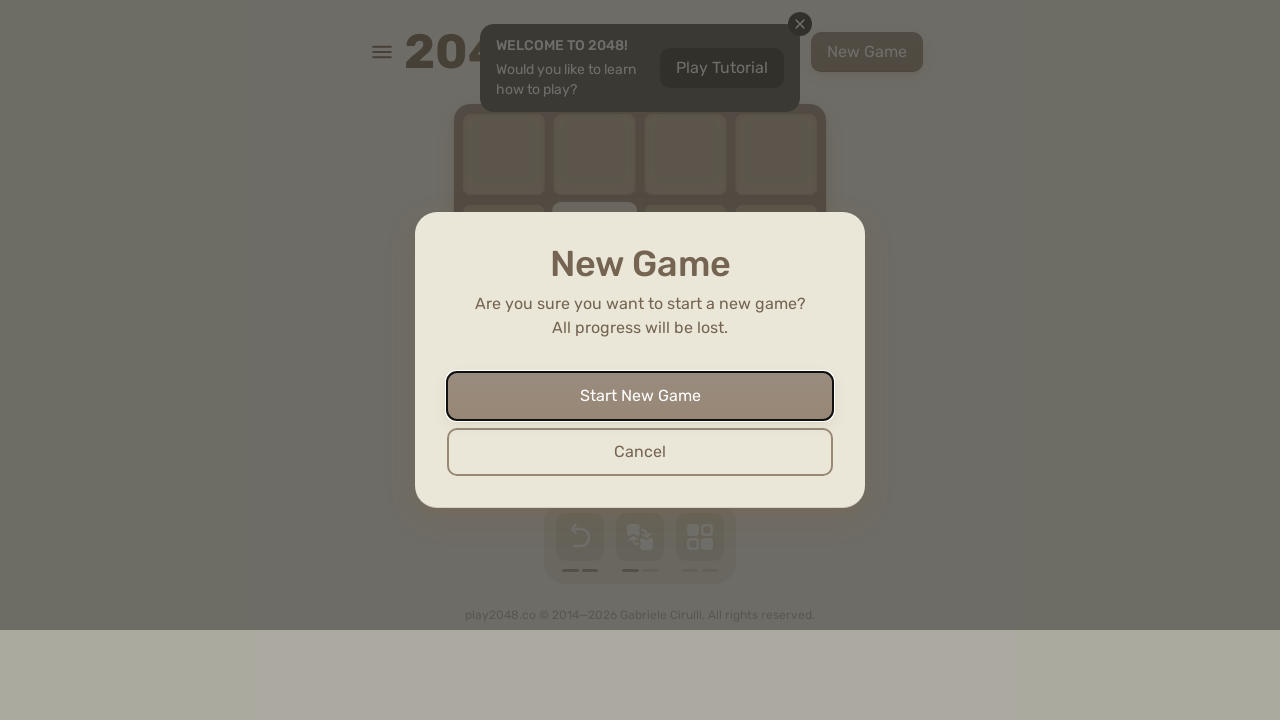

Pressed ArrowDown (iteration 3) on html
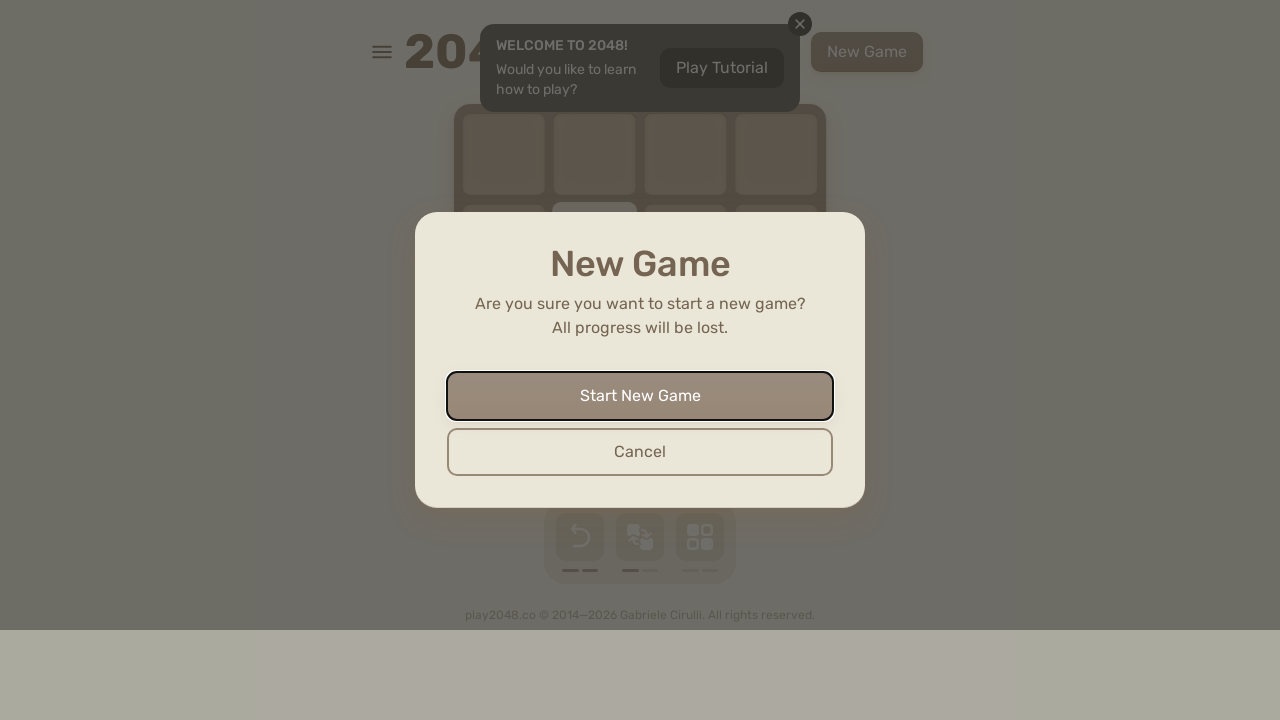

Pressed ArrowLeft (iteration 3) on html
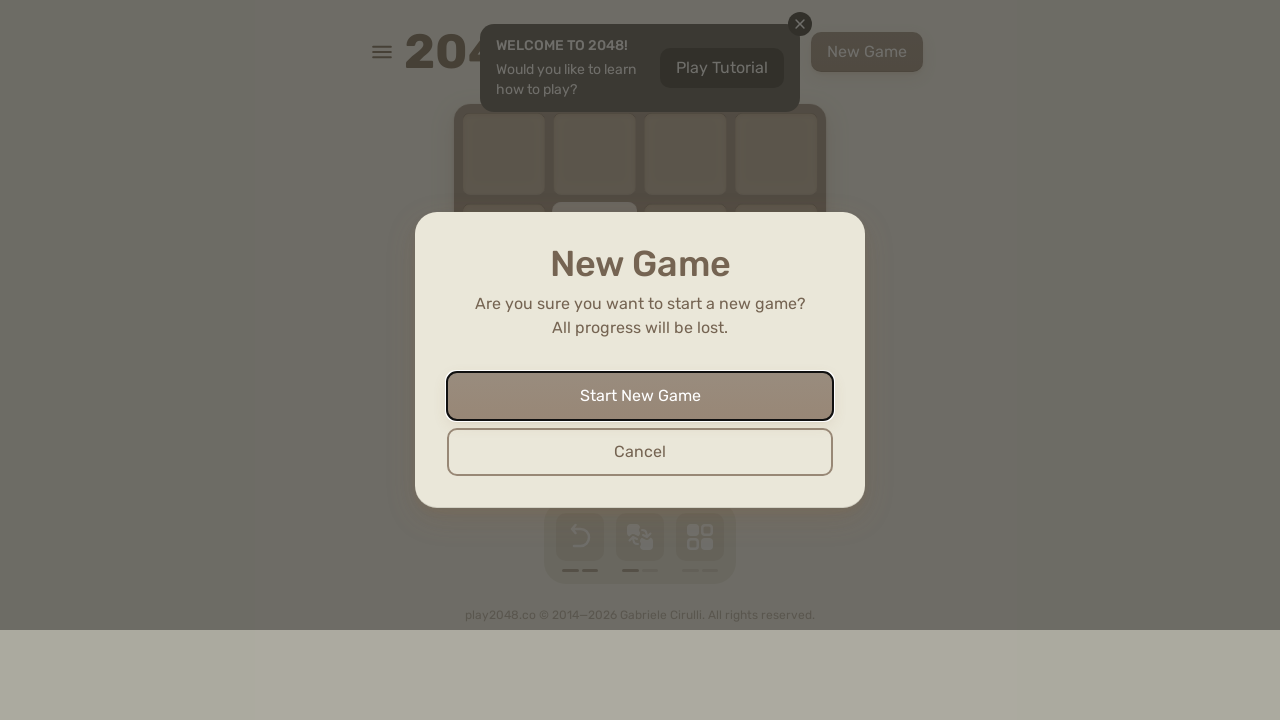

Pressed ArrowUp (iteration 4) on html
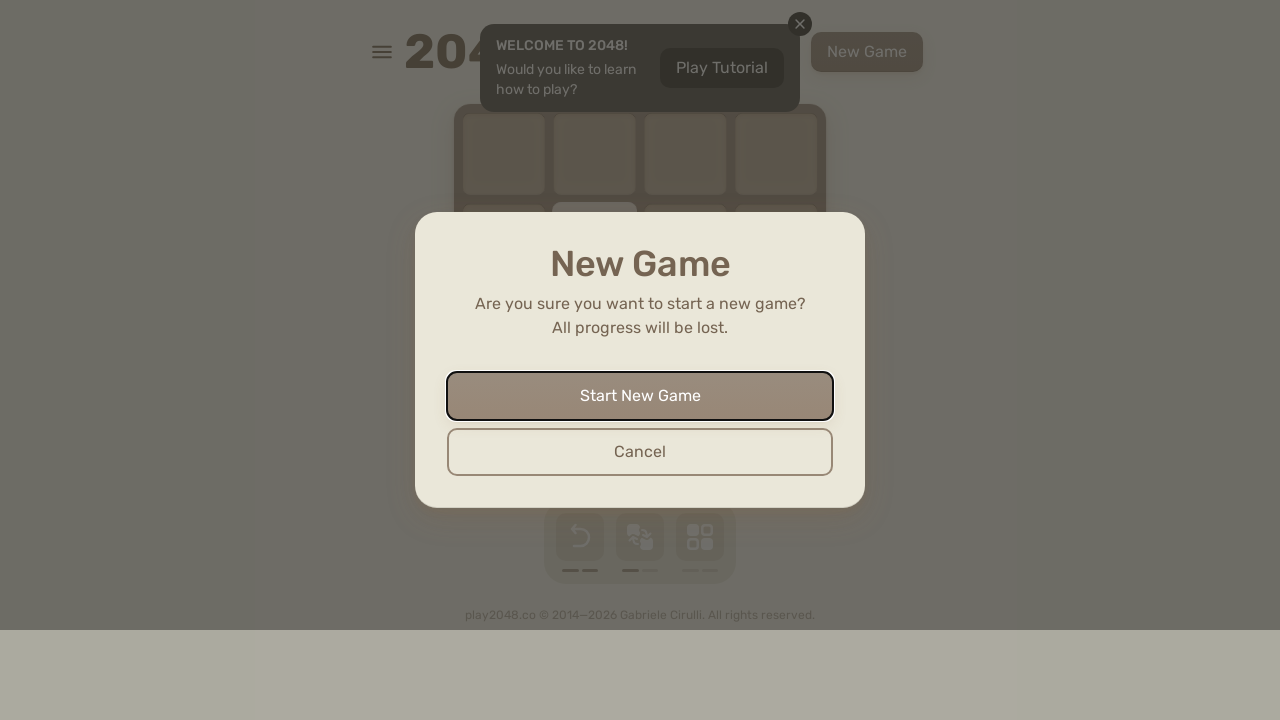

Pressed ArrowRight (iteration 4) on html
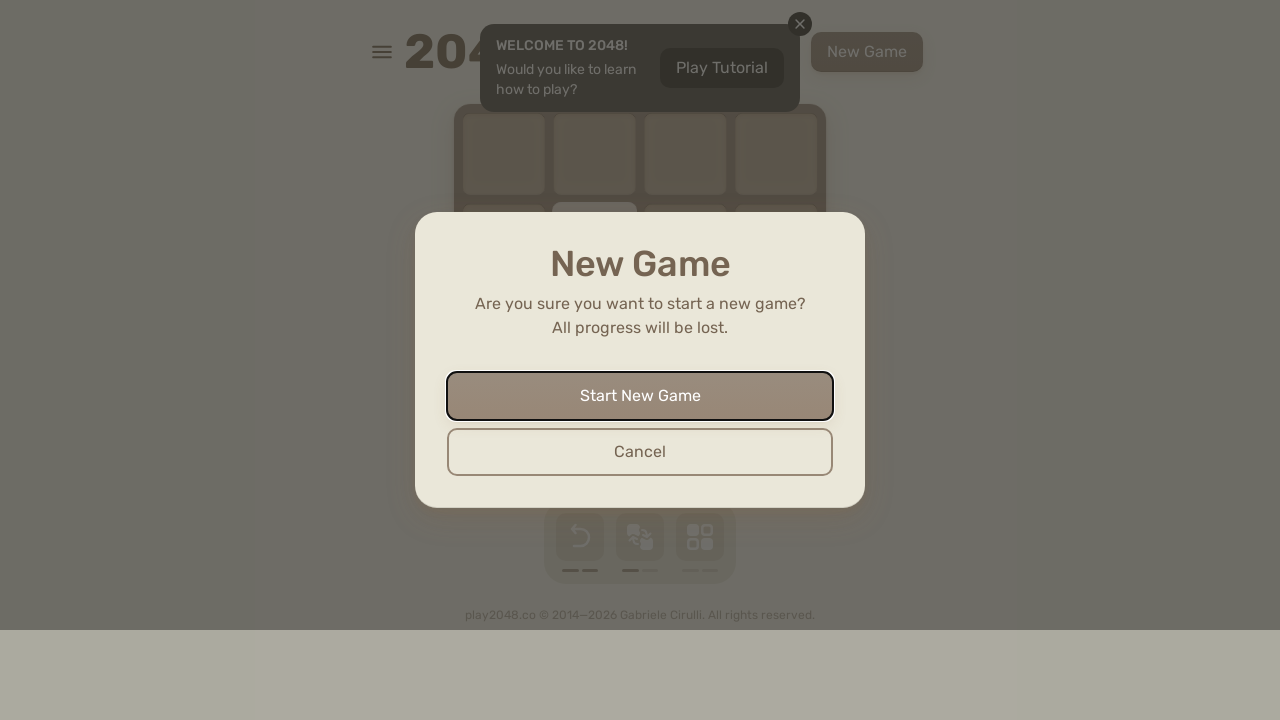

Pressed ArrowDown (iteration 4) on html
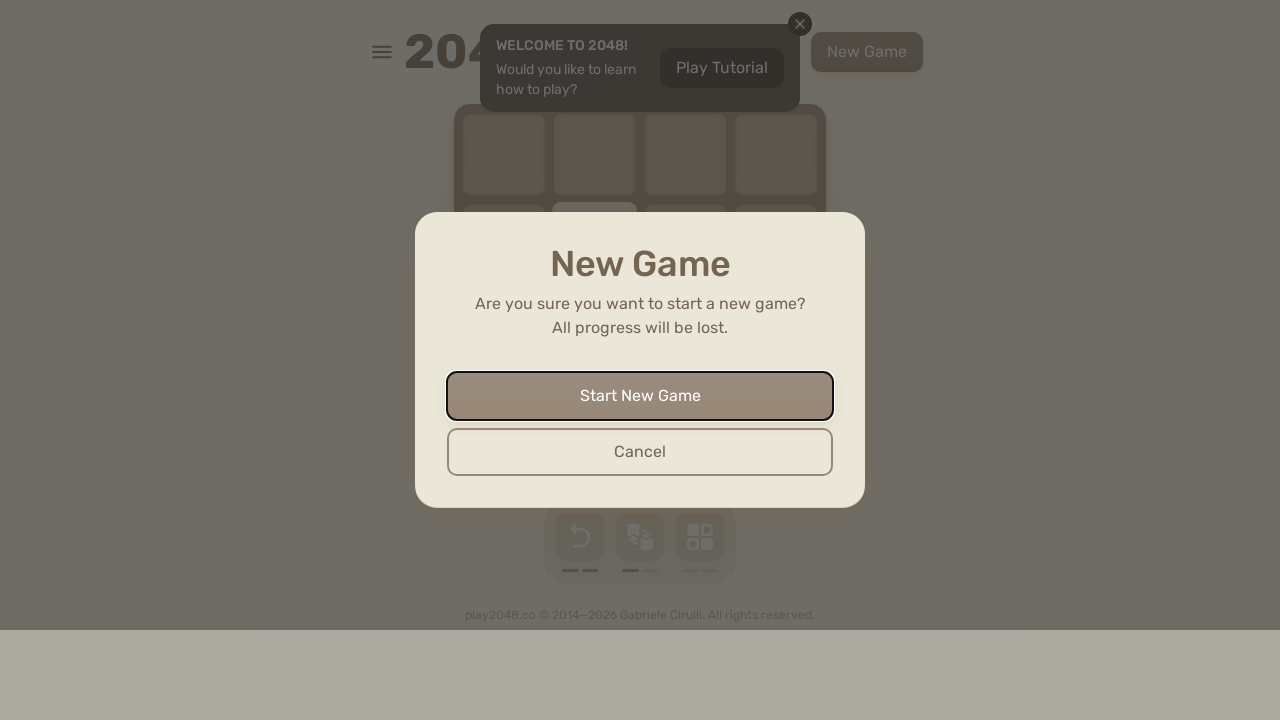

Pressed ArrowLeft (iteration 4) on html
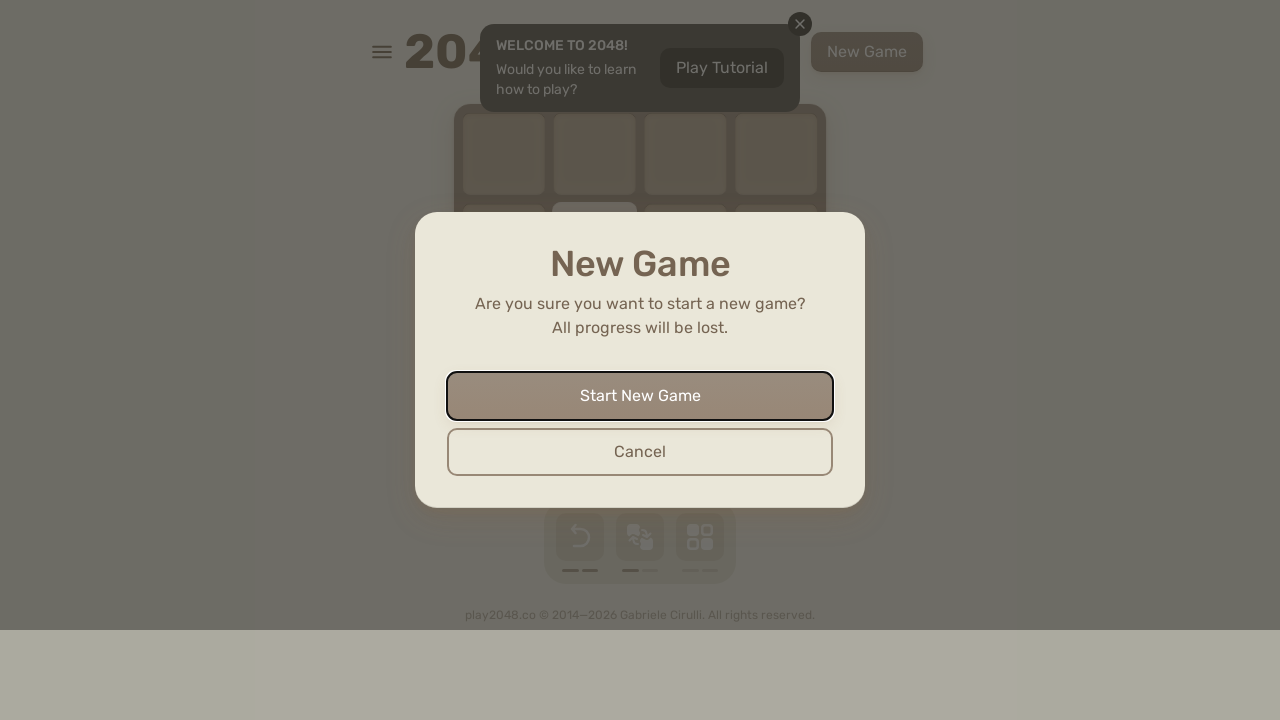

Pressed ArrowUp (iteration 5) on html
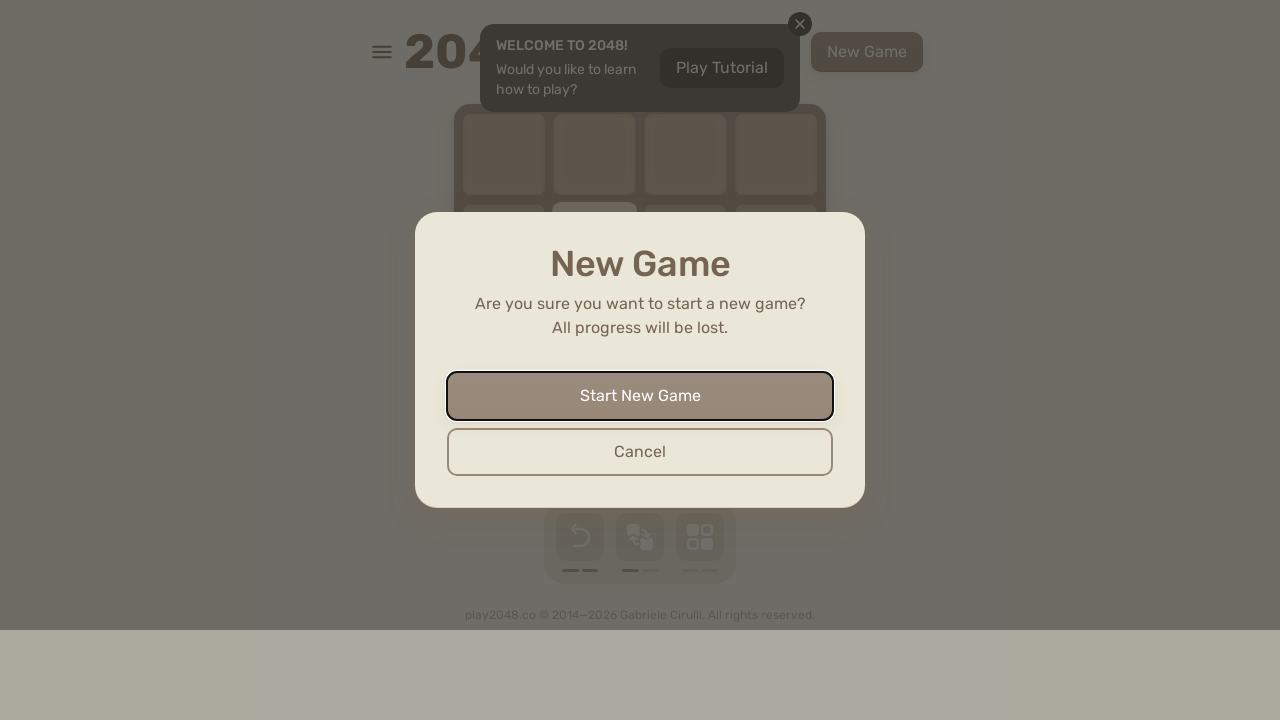

Pressed ArrowRight (iteration 5) on html
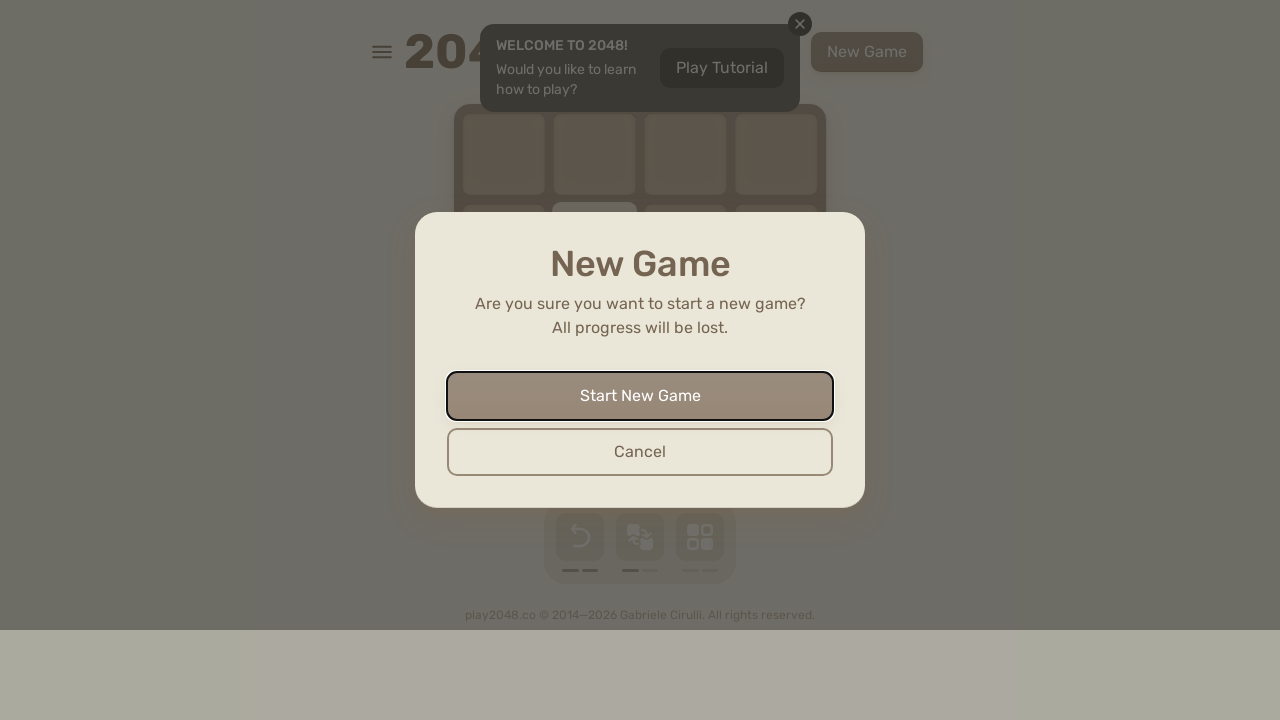

Pressed ArrowDown (iteration 5) on html
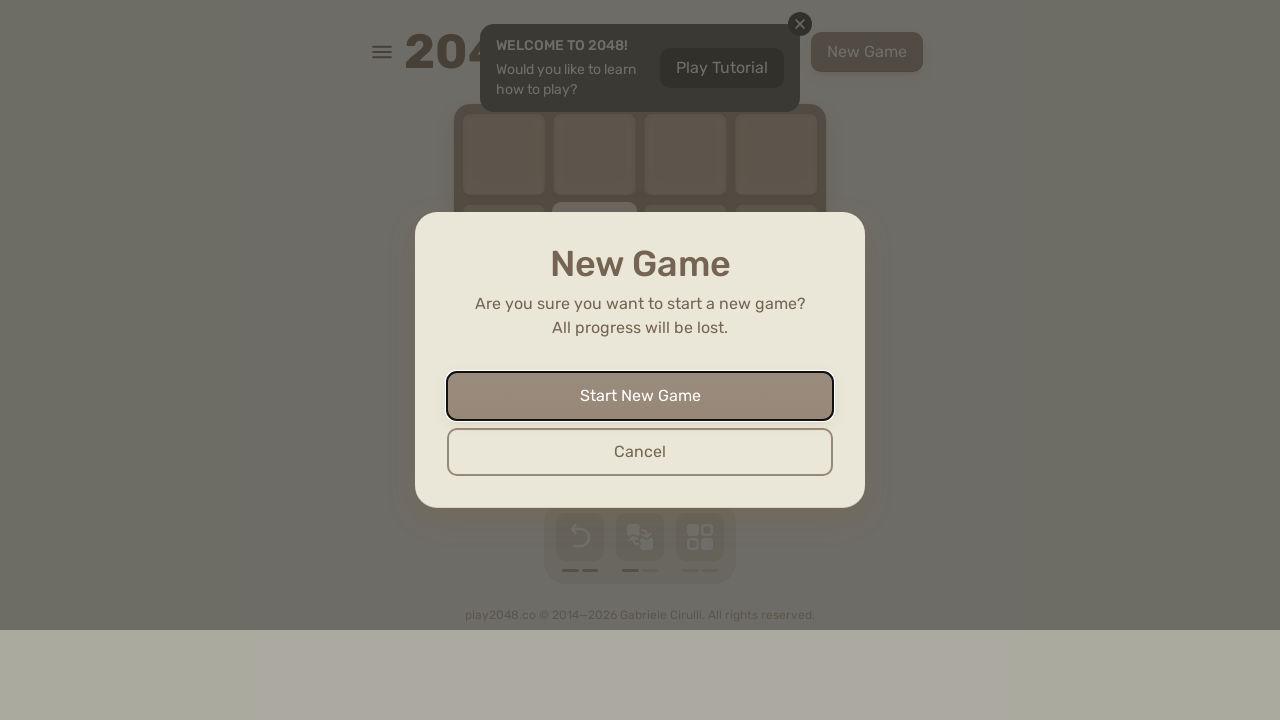

Pressed ArrowLeft (iteration 5) on html
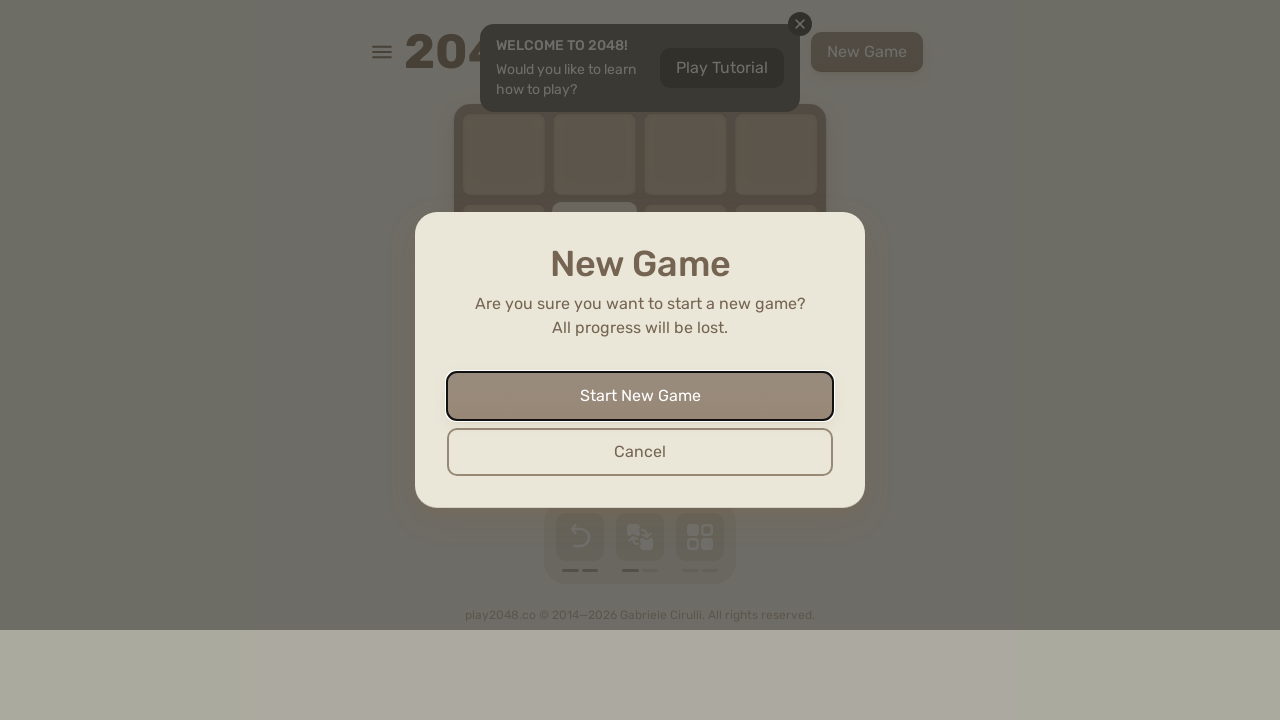

Pressed ArrowUp (iteration 6) on html
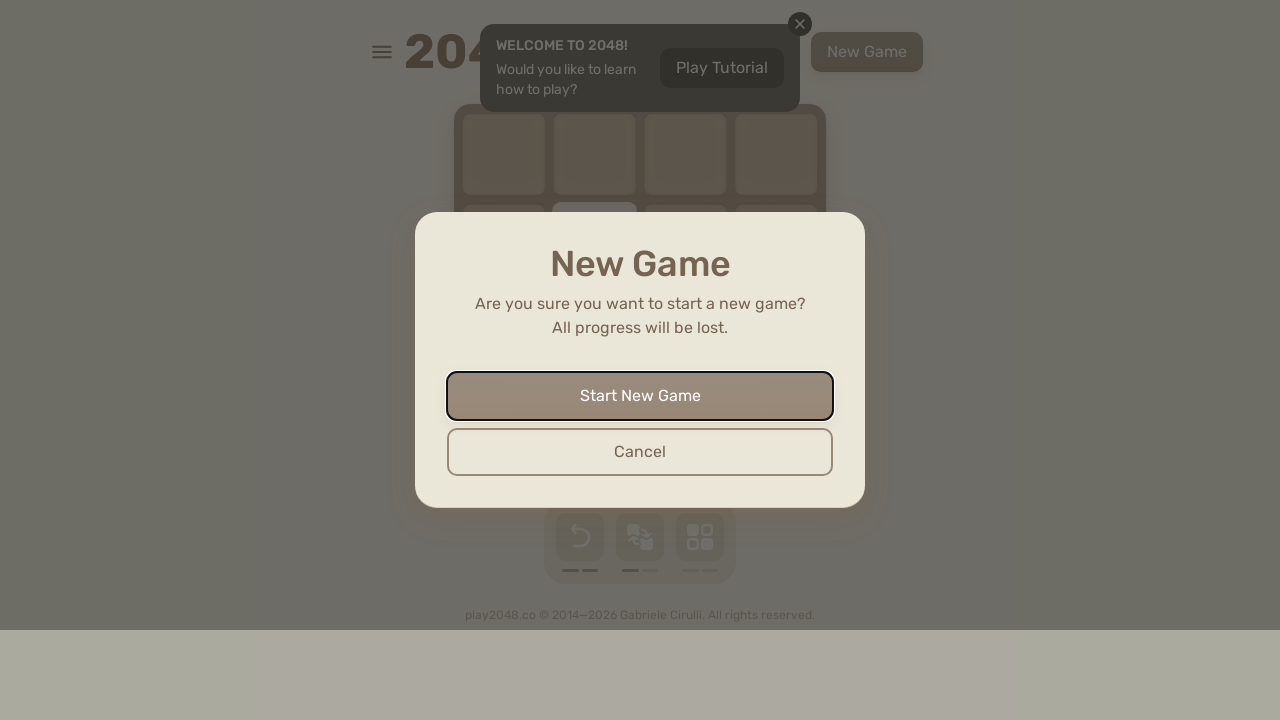

Pressed ArrowRight (iteration 6) on html
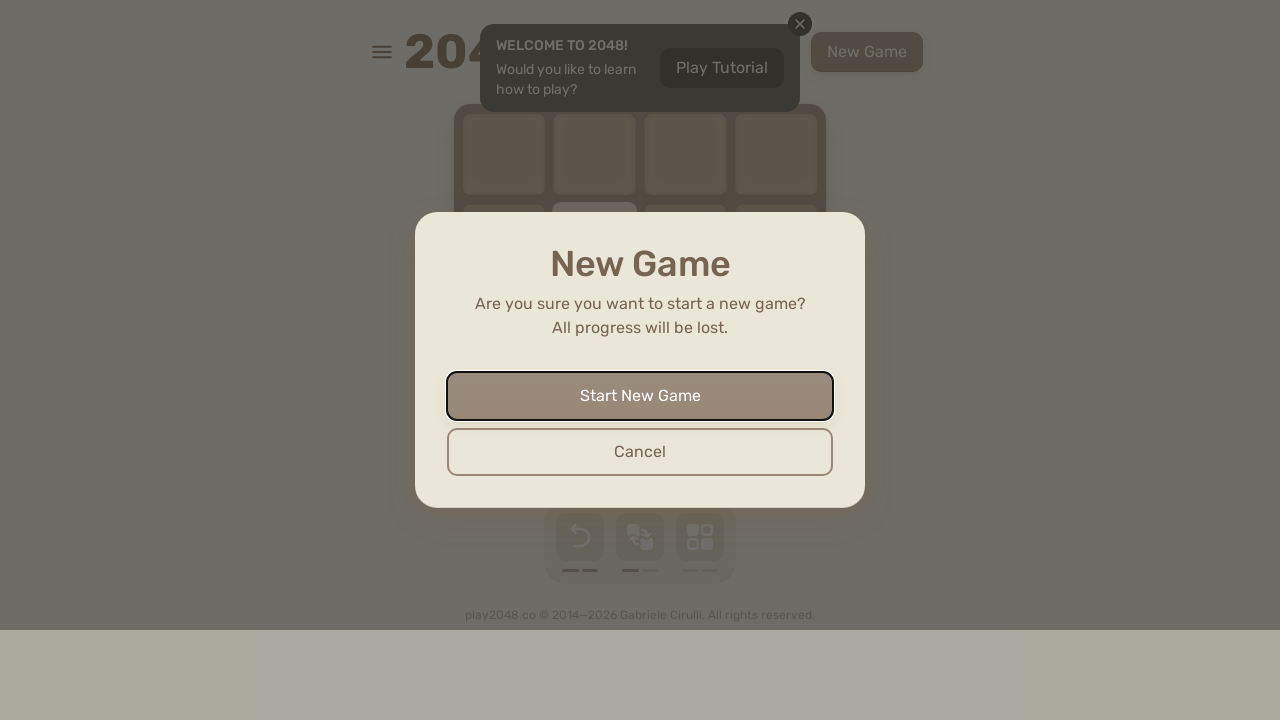

Pressed ArrowDown (iteration 6) on html
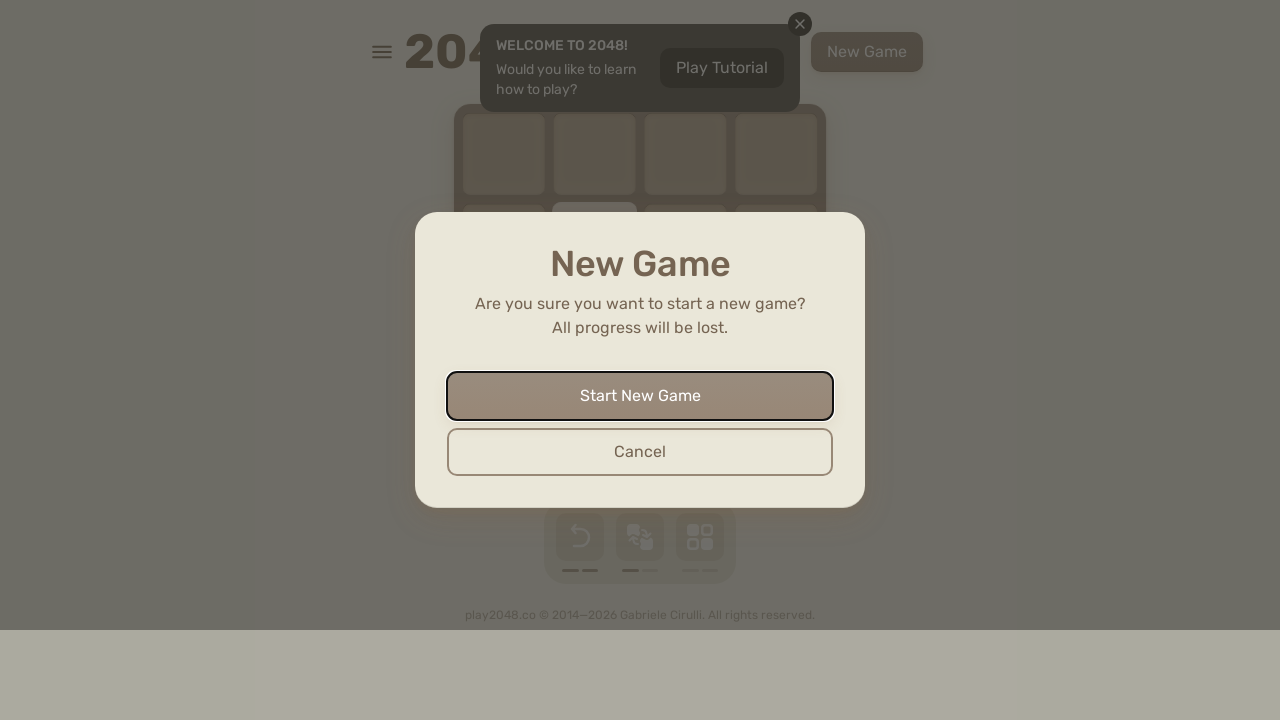

Pressed ArrowLeft (iteration 6) on html
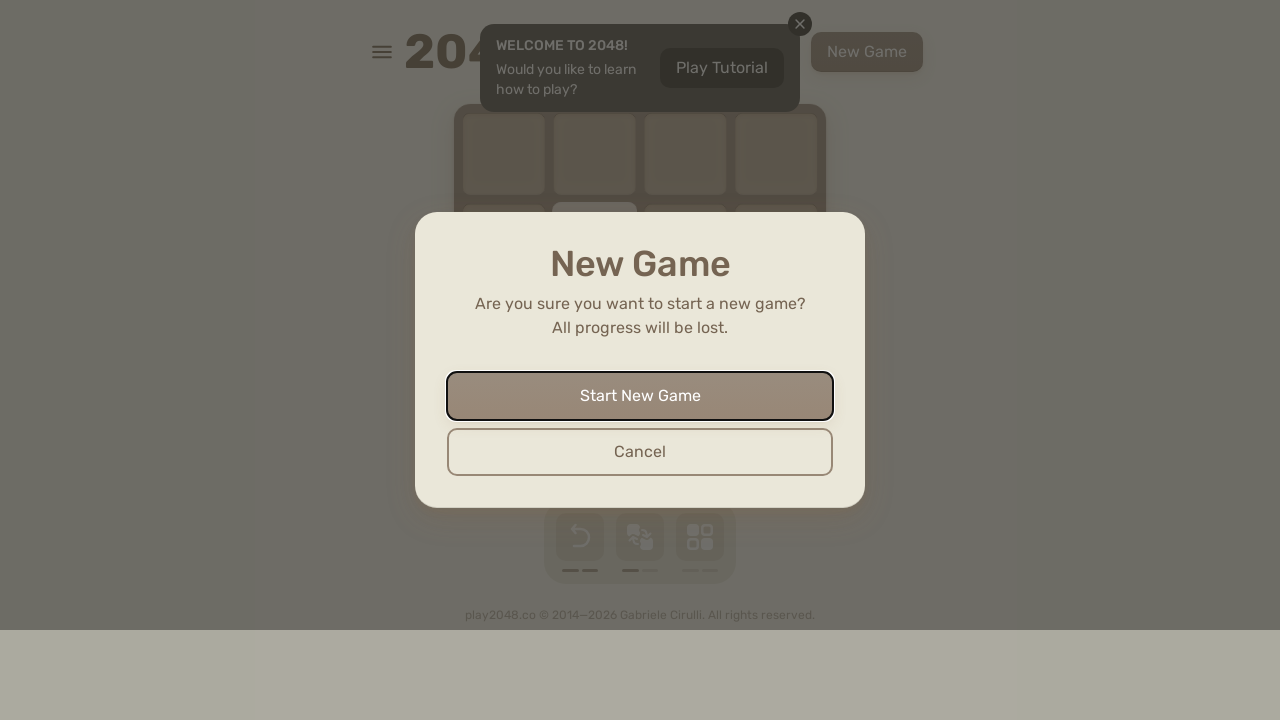

Pressed ArrowUp (iteration 7) on html
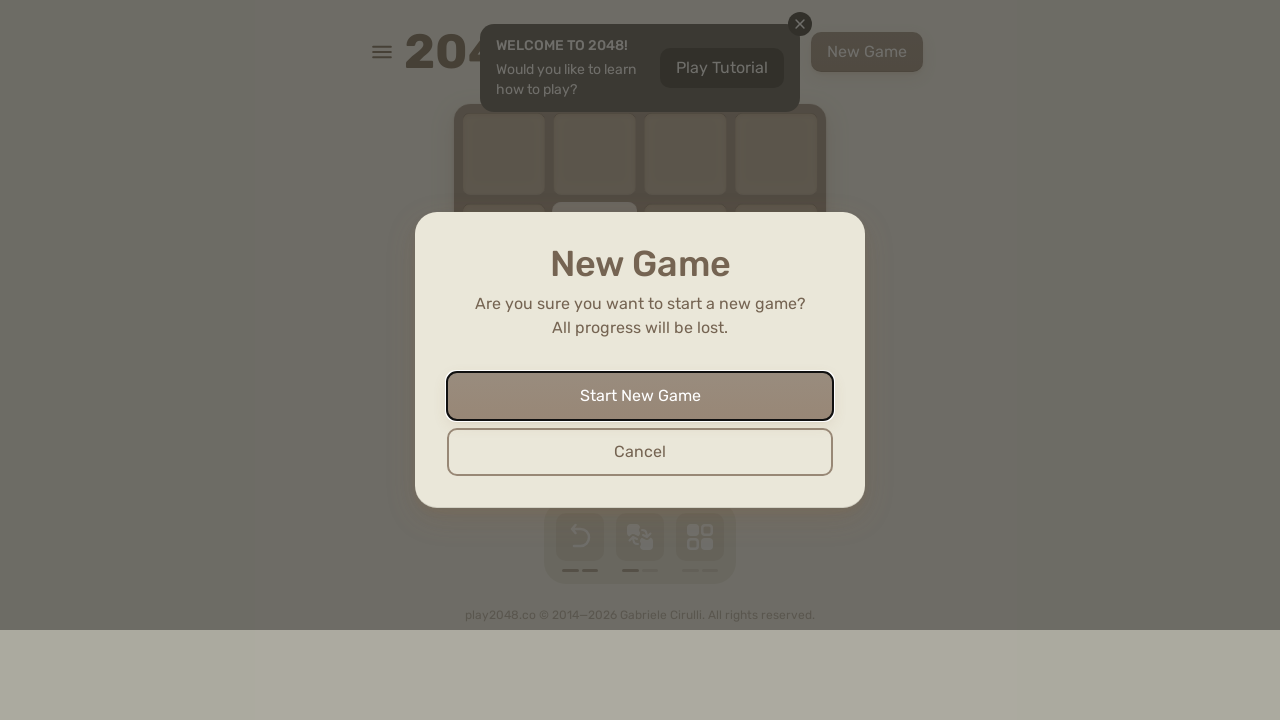

Pressed ArrowRight (iteration 7) on html
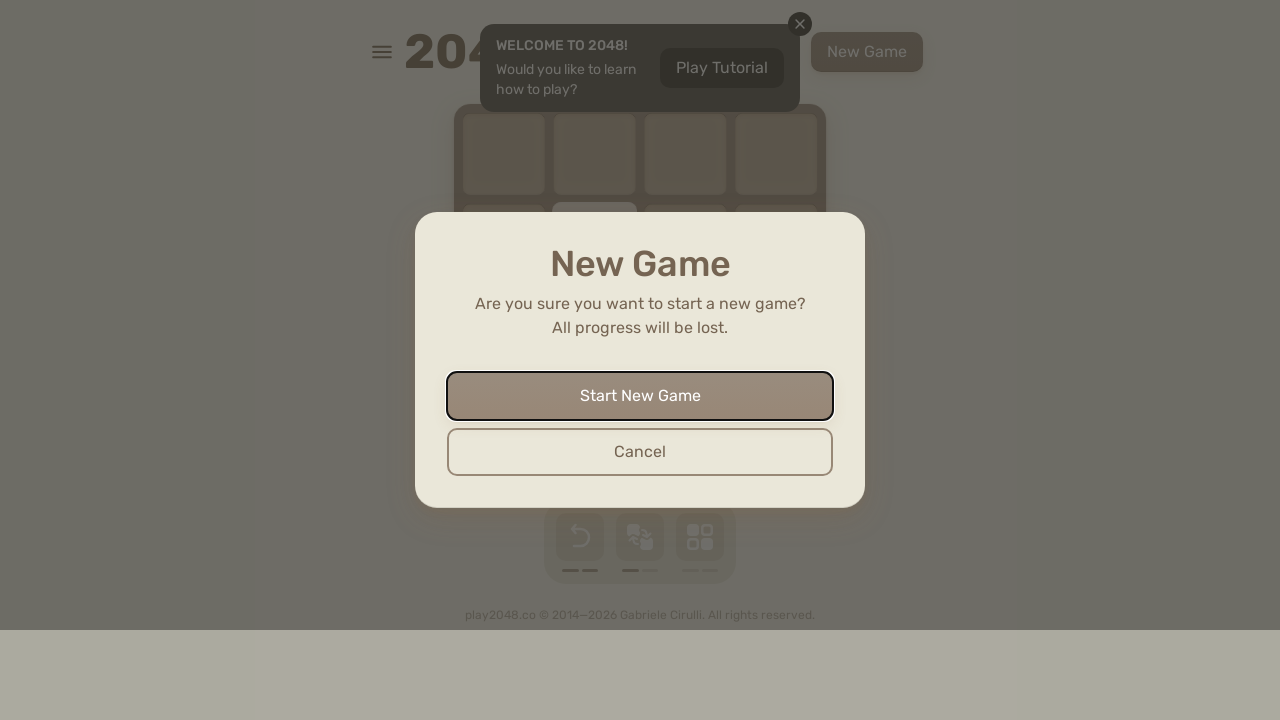

Pressed ArrowDown (iteration 7) on html
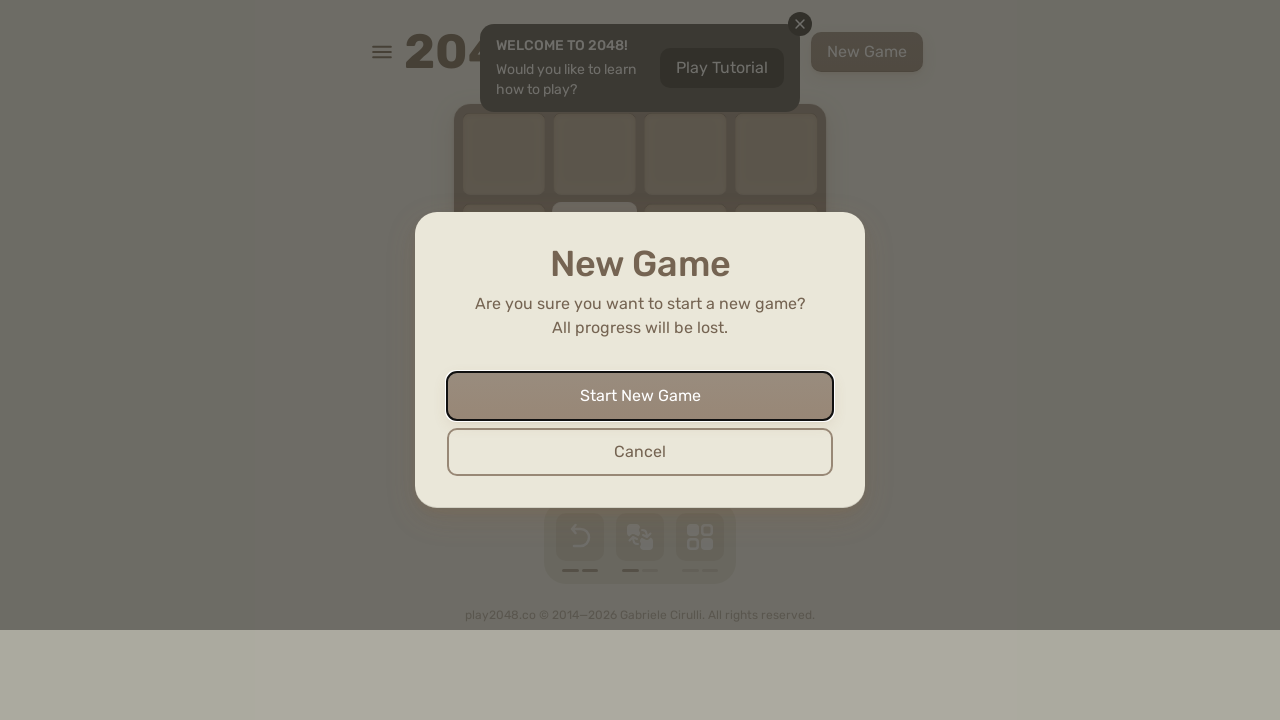

Pressed ArrowLeft (iteration 7) on html
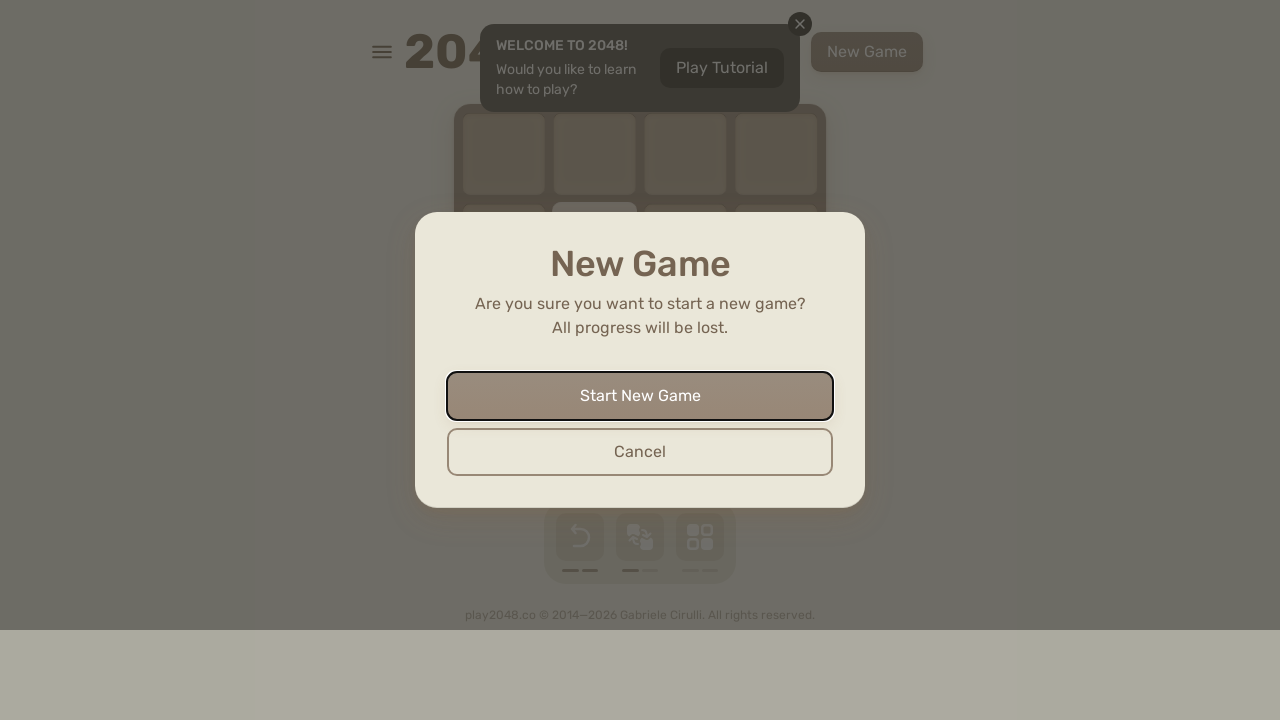

Pressed ArrowUp (iteration 8) on html
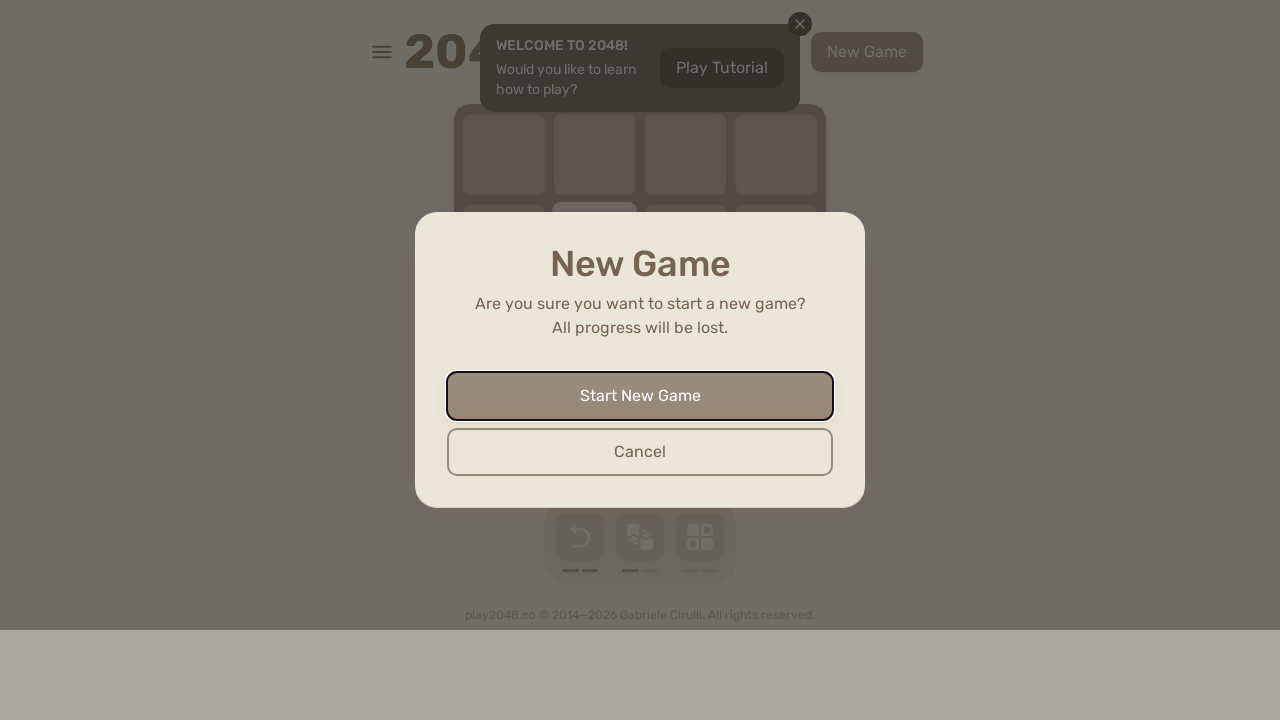

Pressed ArrowRight (iteration 8) on html
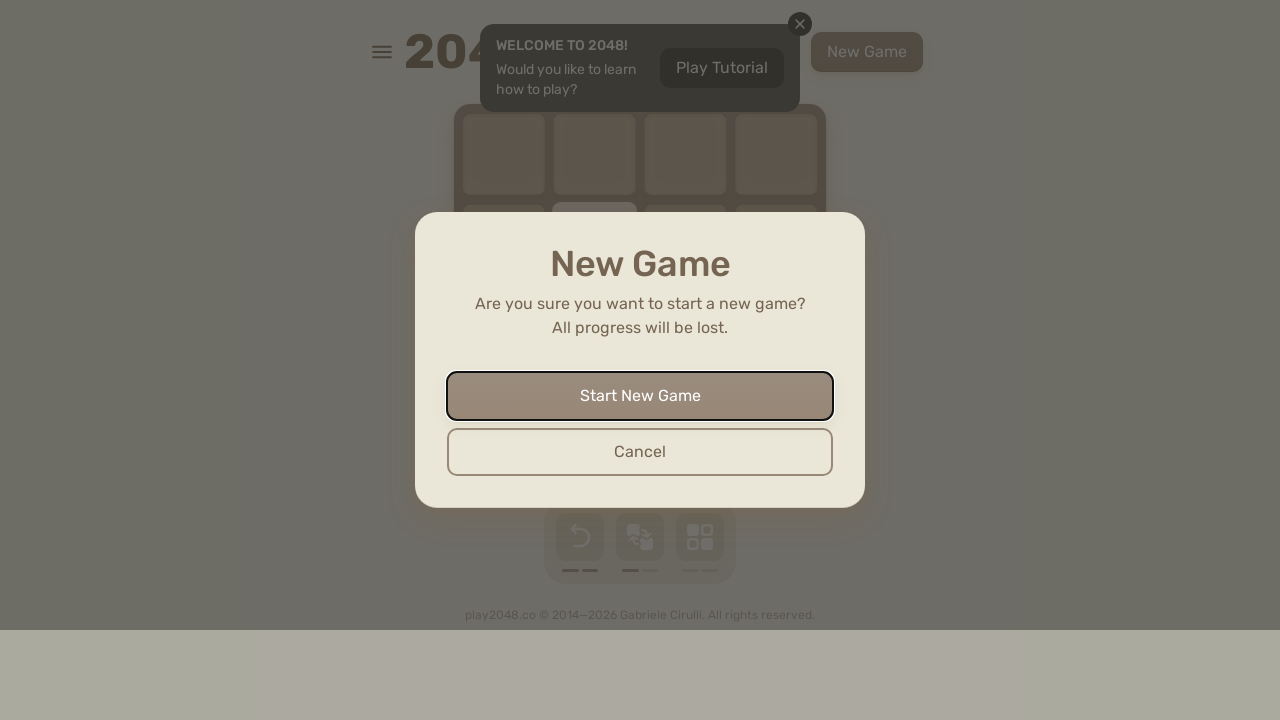

Pressed ArrowDown (iteration 8) on html
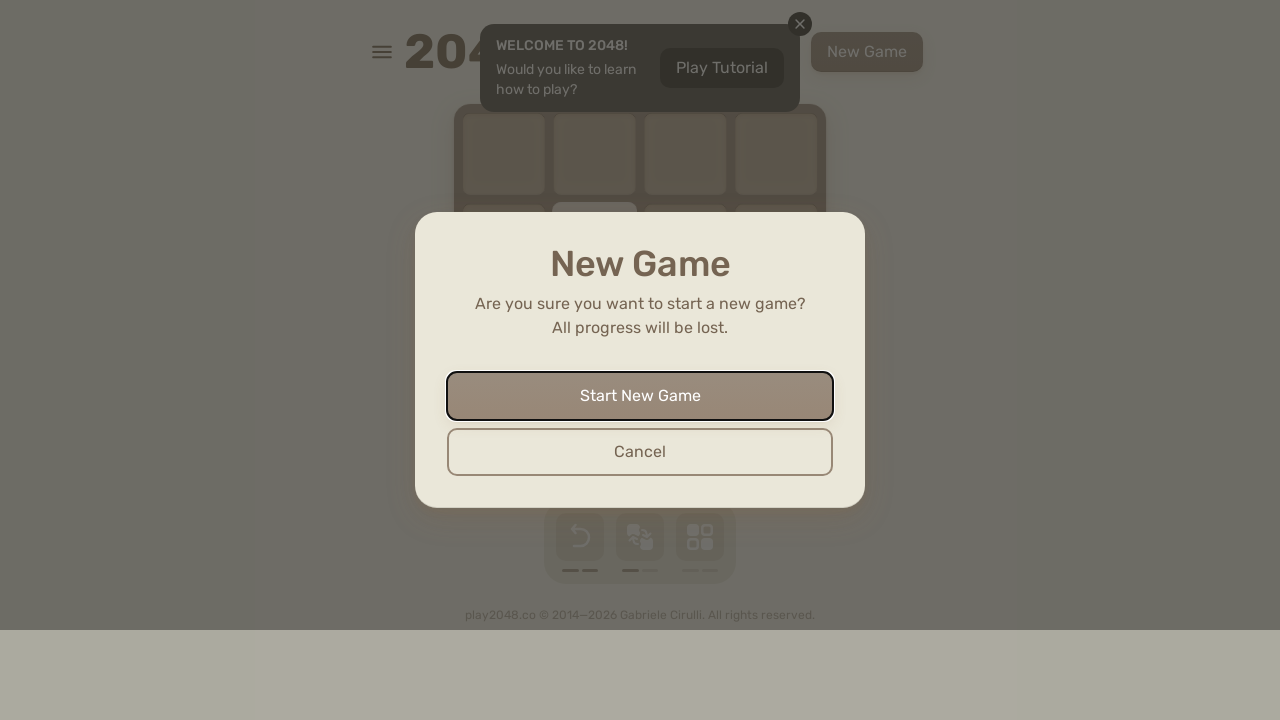

Pressed ArrowLeft (iteration 8) on html
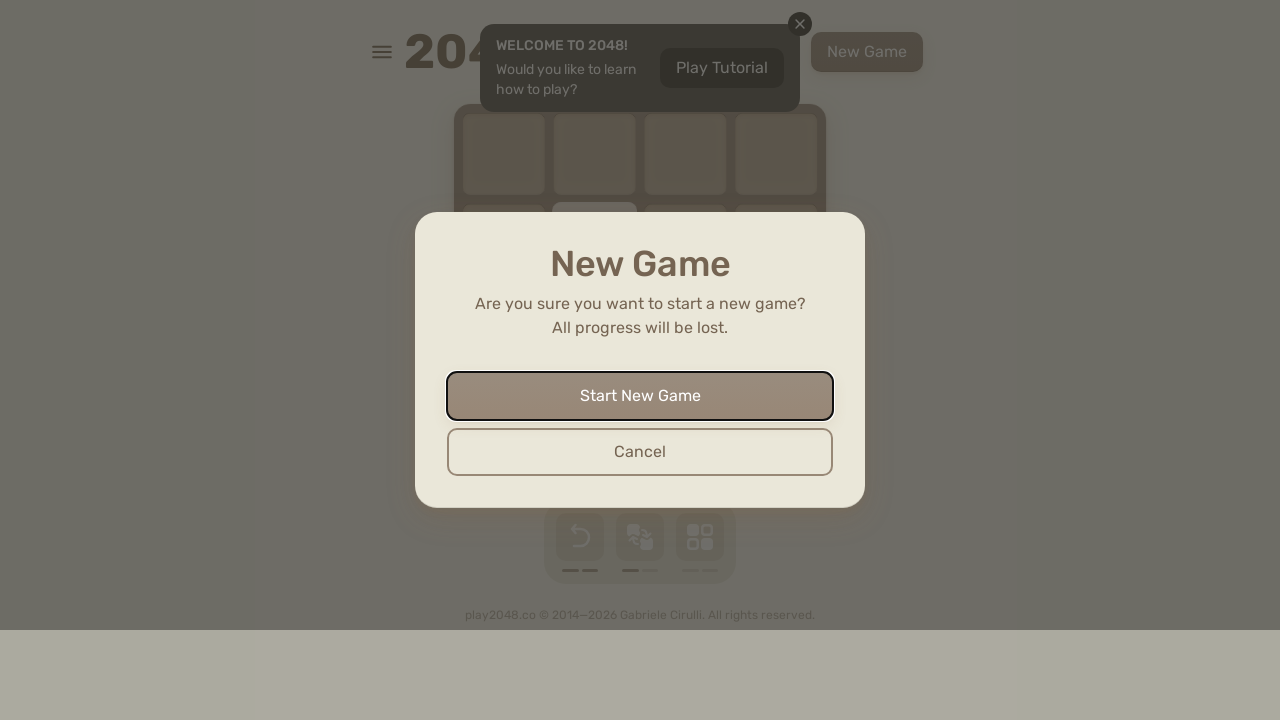

Pressed ArrowUp (iteration 9) on html
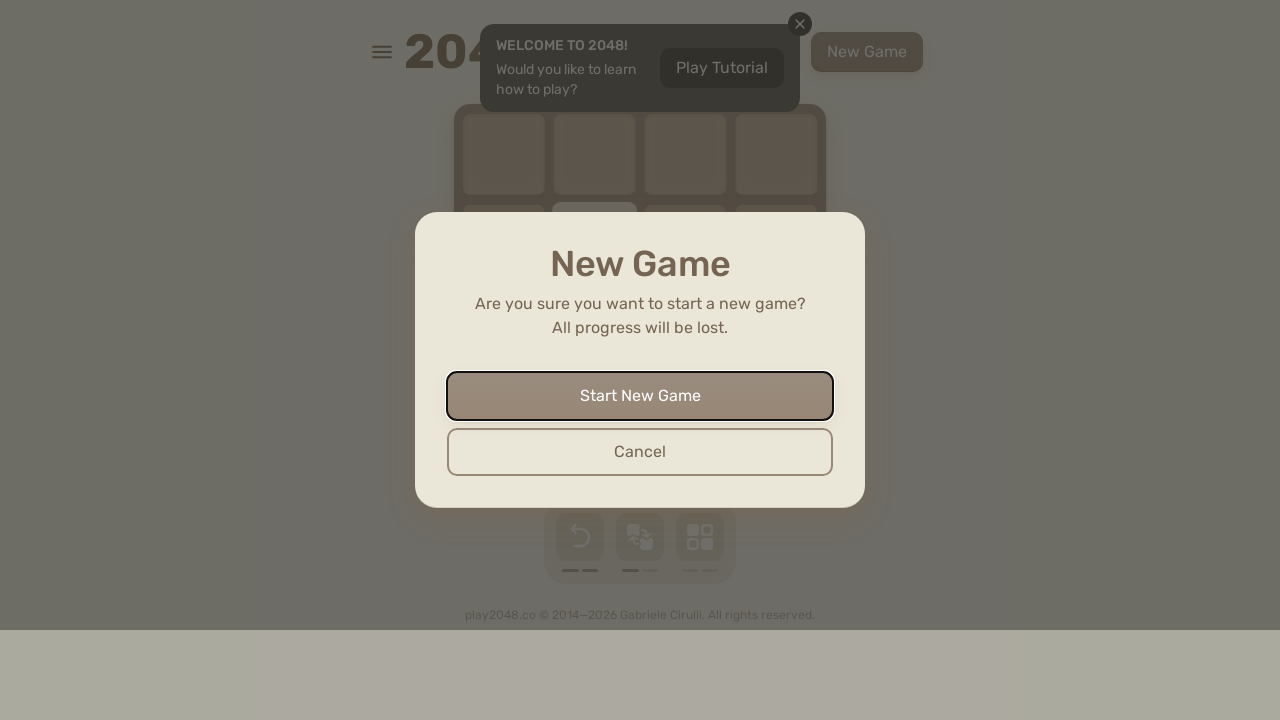

Pressed ArrowRight (iteration 9) on html
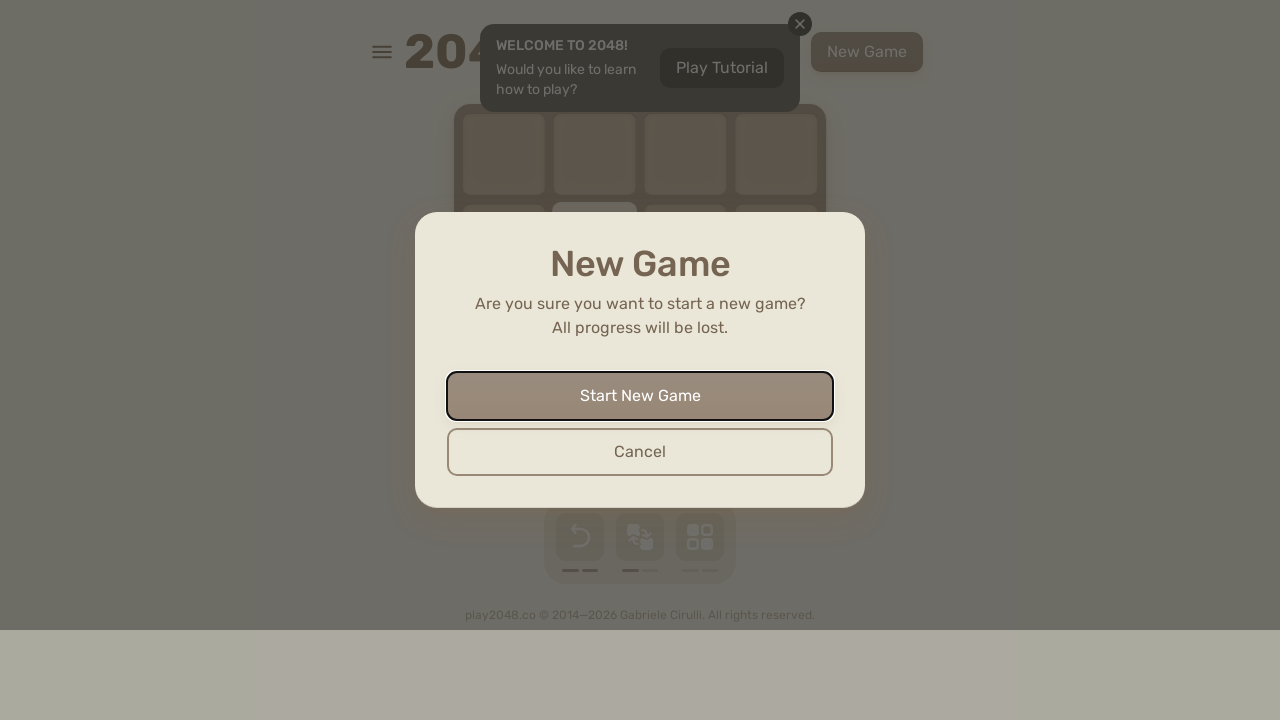

Pressed ArrowDown (iteration 9) on html
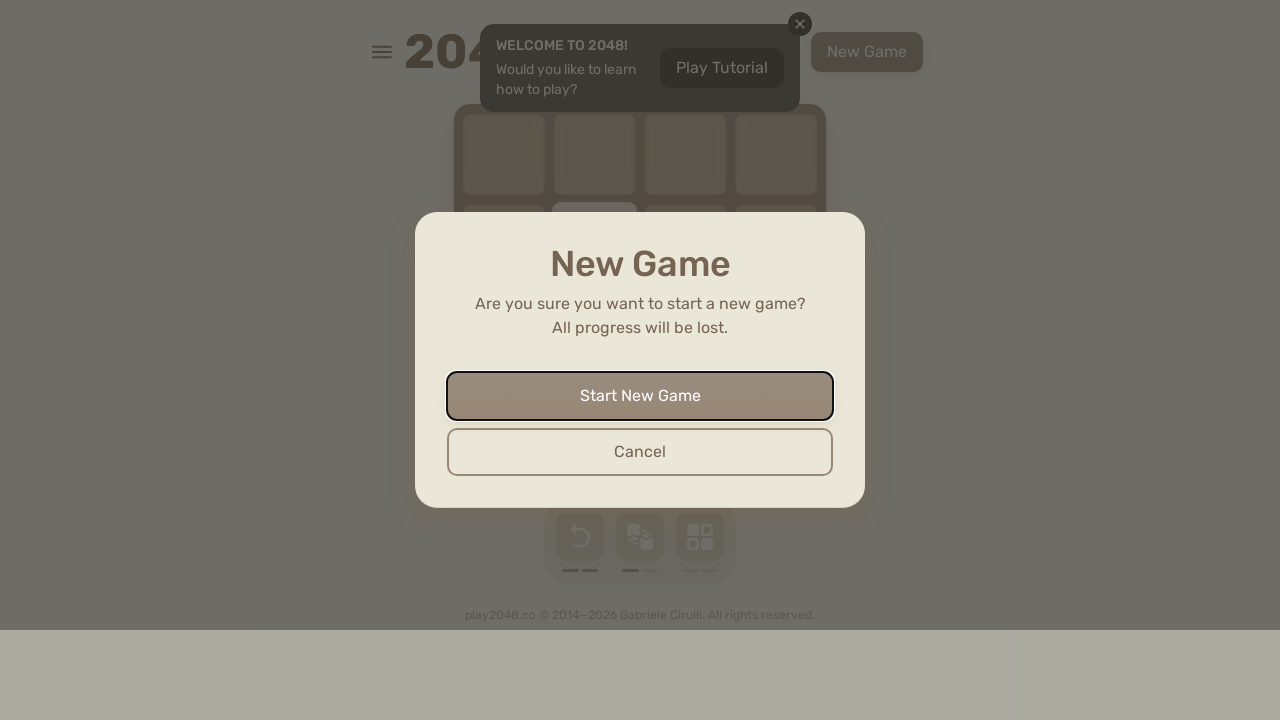

Pressed ArrowLeft (iteration 9) on html
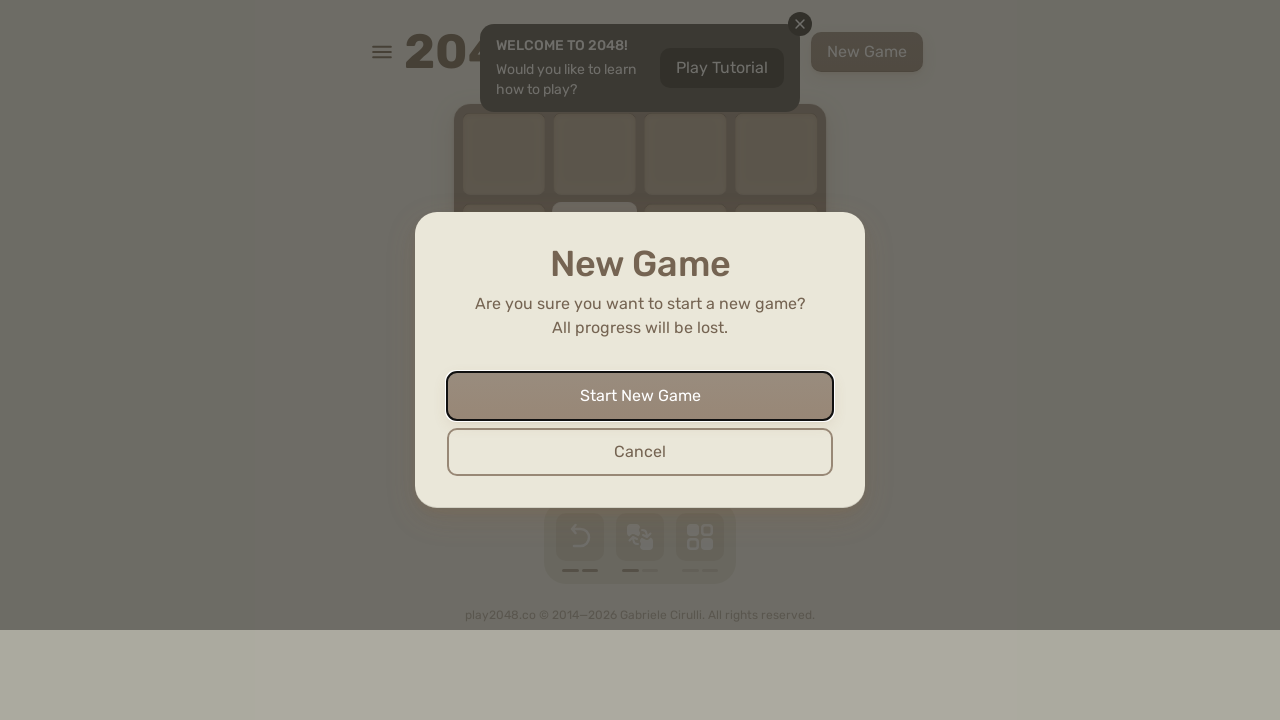

Pressed ArrowUp (iteration 10) on html
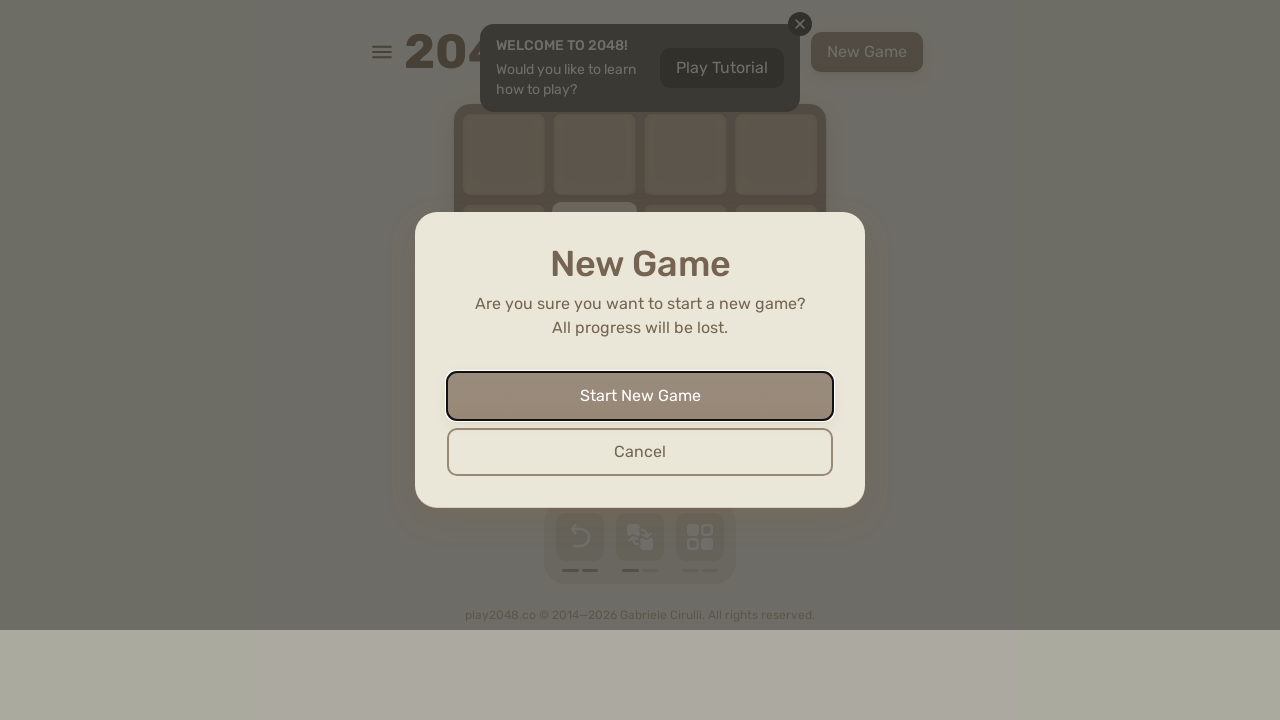

Pressed ArrowRight (iteration 10) on html
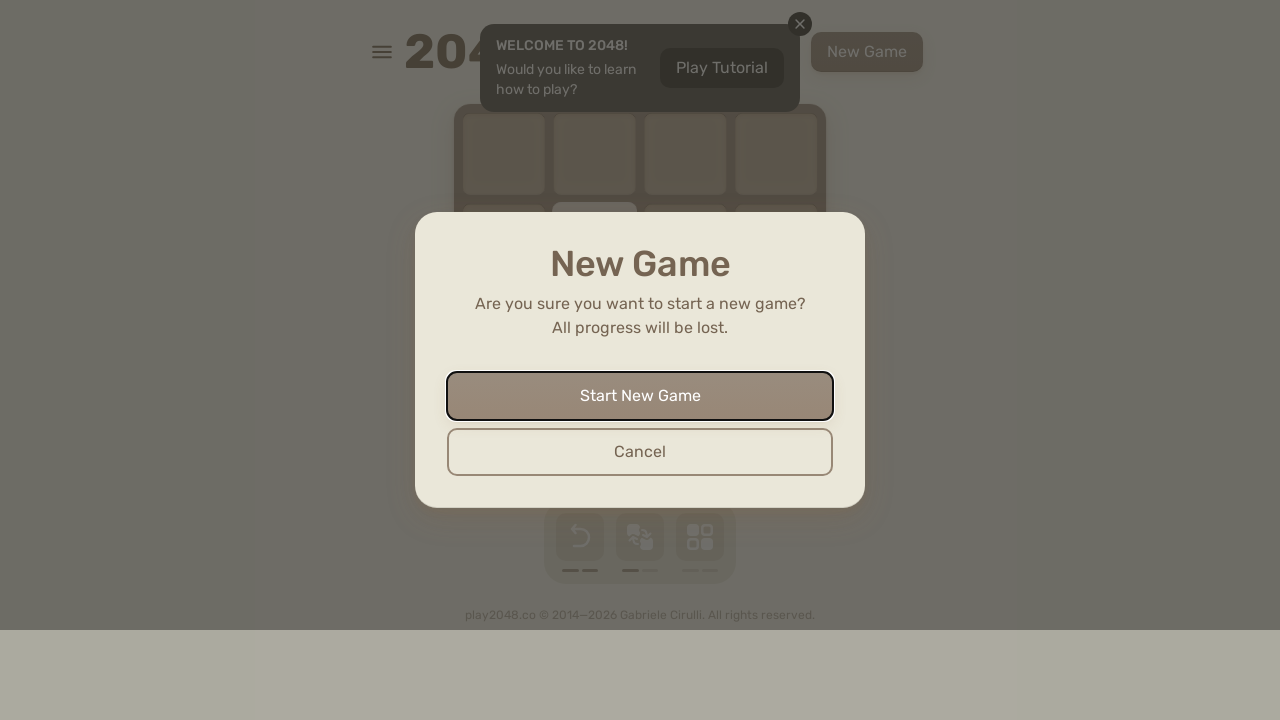

Pressed ArrowDown (iteration 10) on html
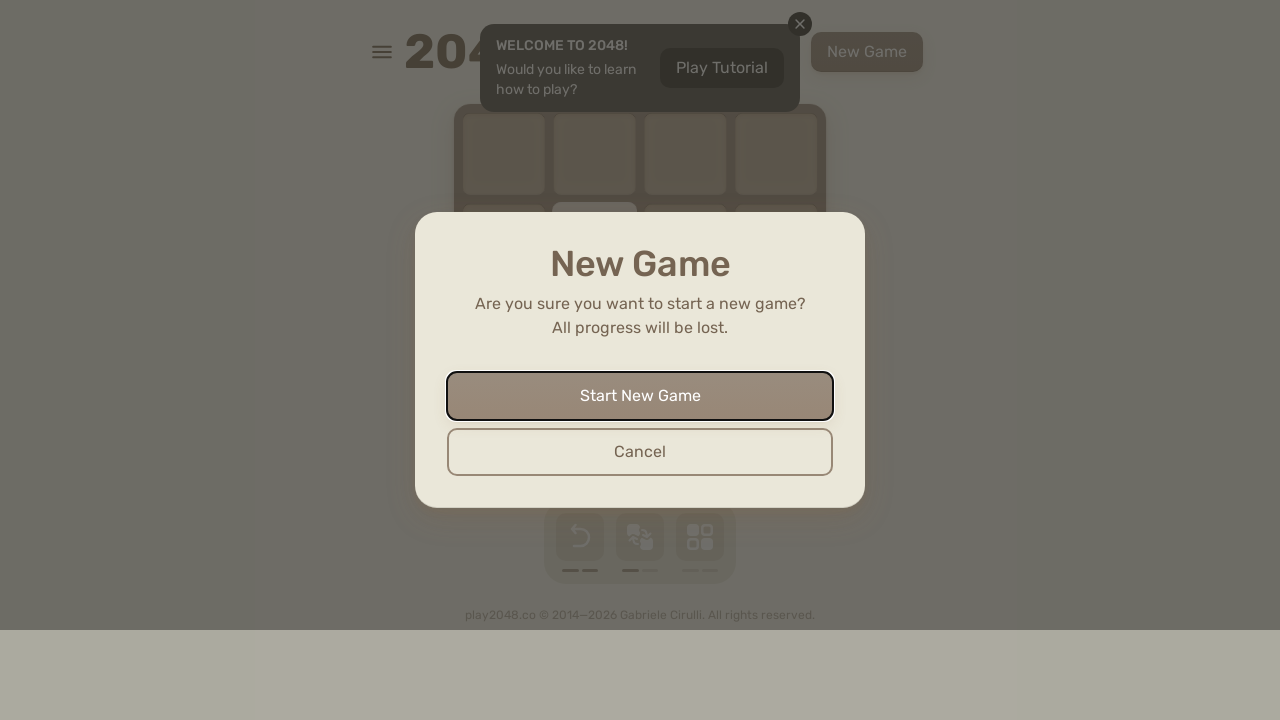

Pressed ArrowLeft (iteration 10) on html
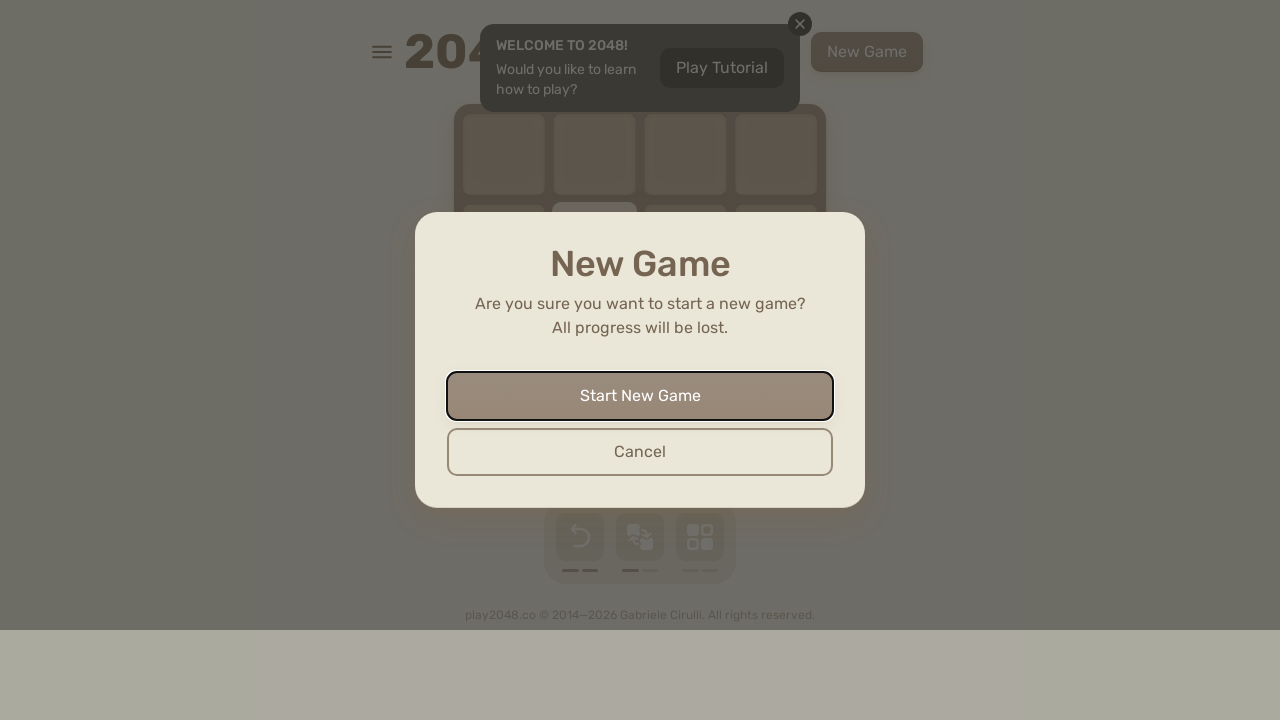

Pressed ArrowUp (iteration 11) on html
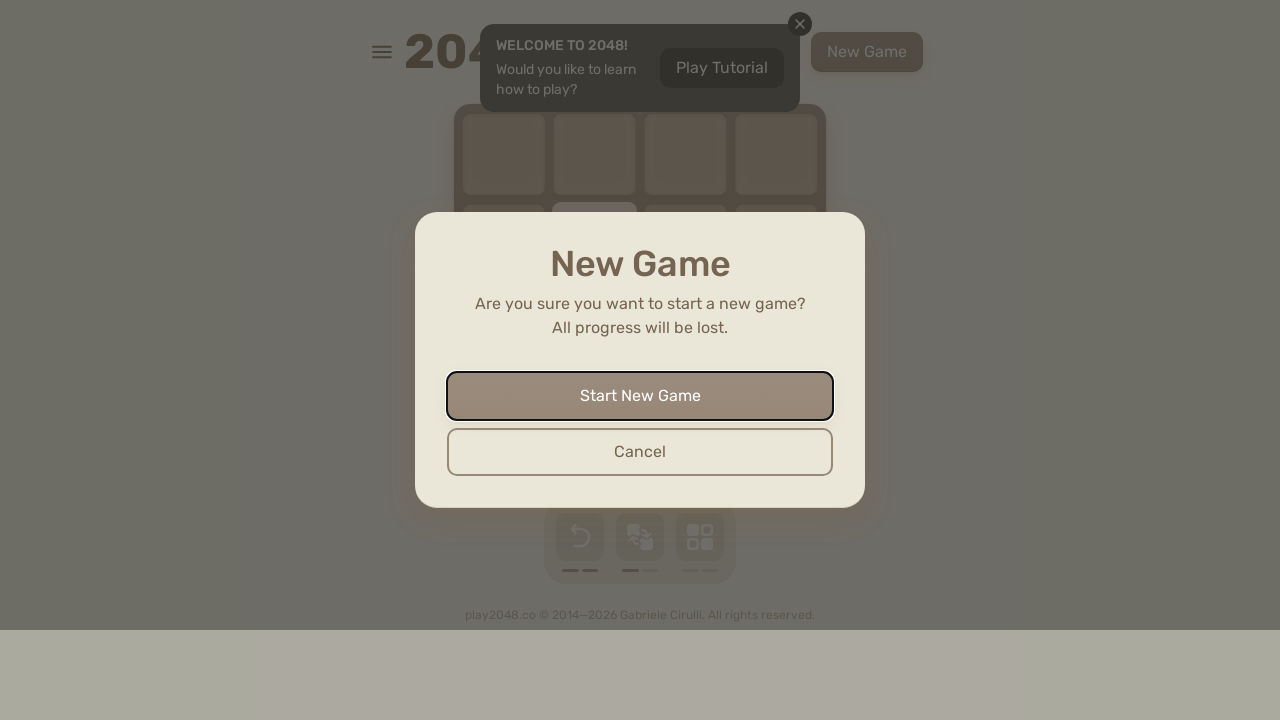

Pressed ArrowRight (iteration 11) on html
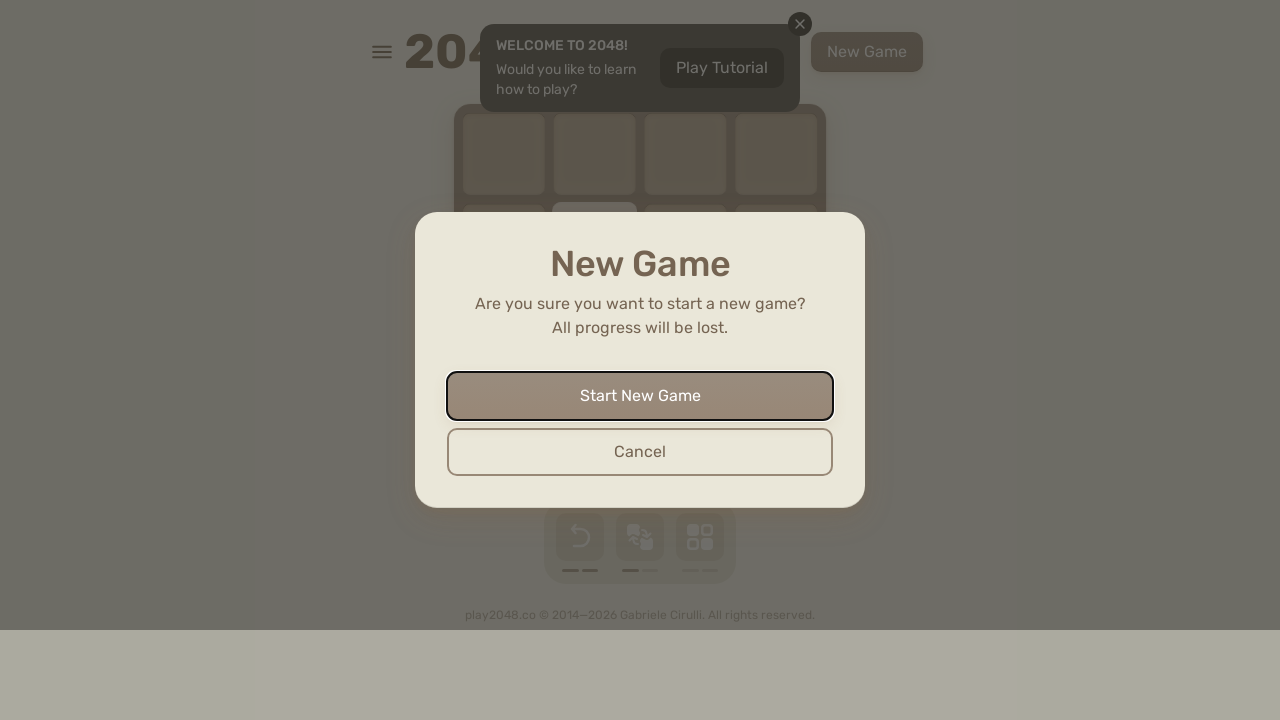

Pressed ArrowDown (iteration 11) on html
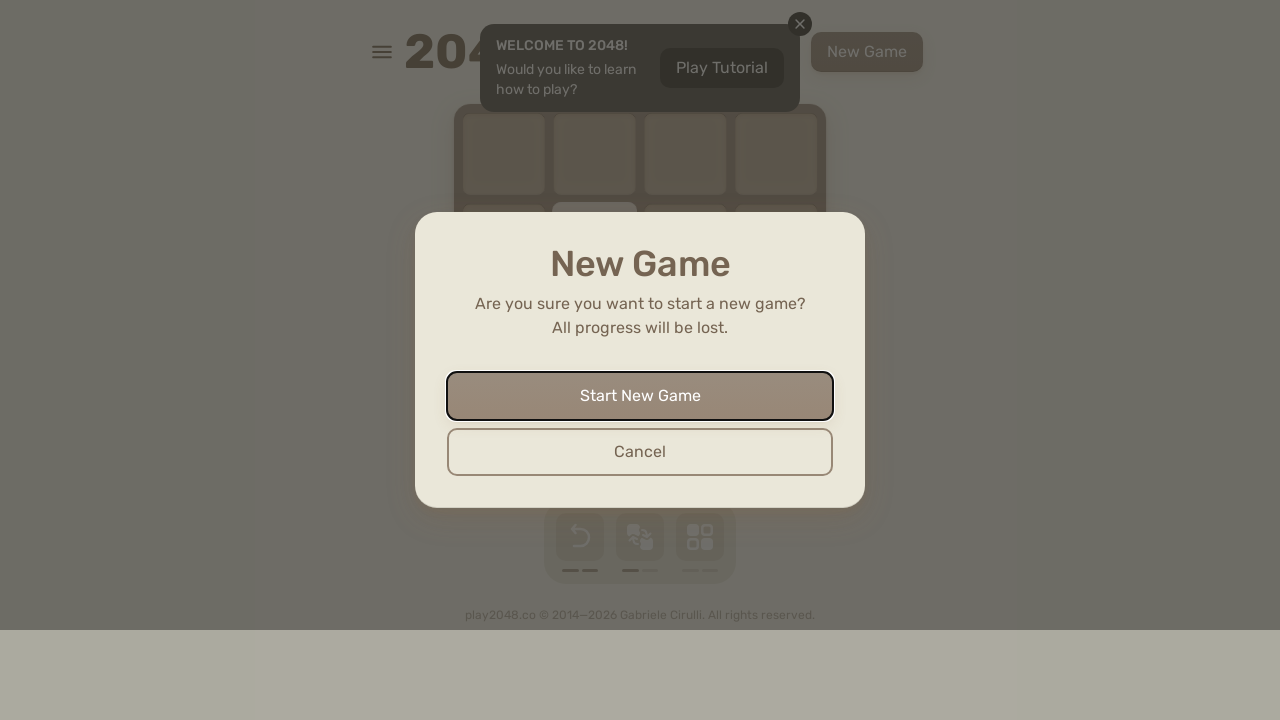

Pressed ArrowLeft (iteration 11) on html
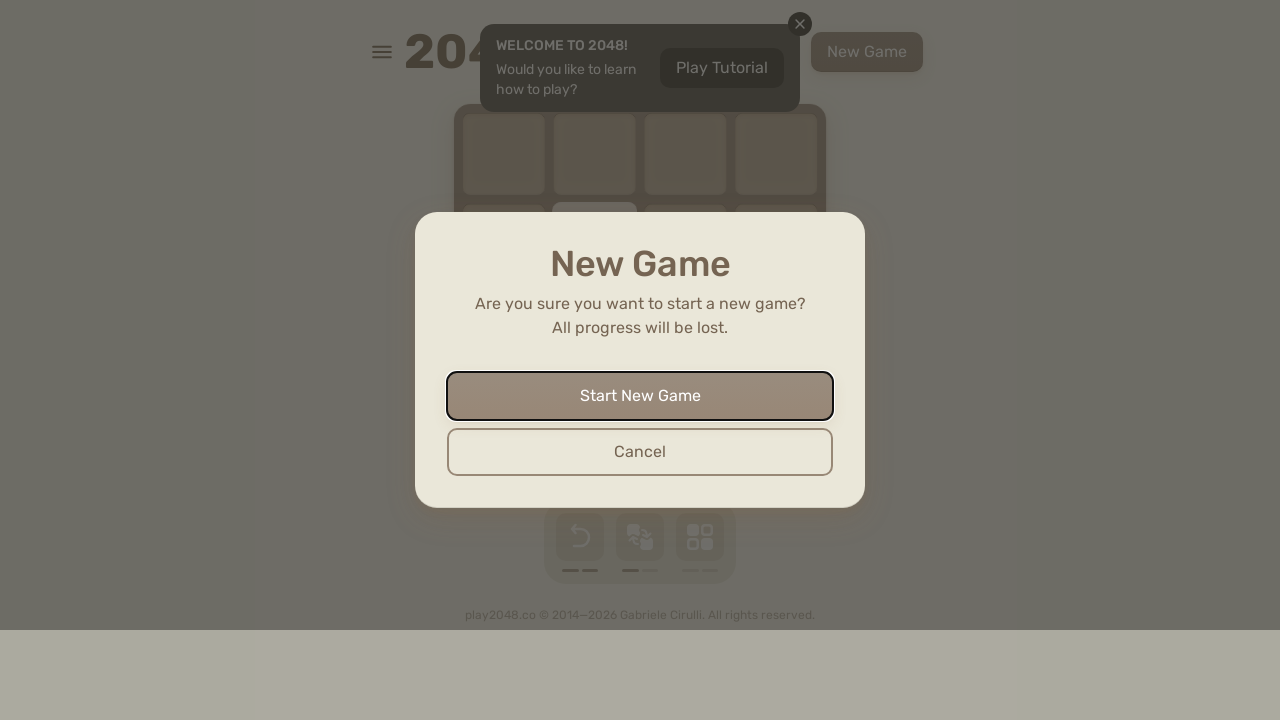

Pressed ArrowUp (iteration 12) on html
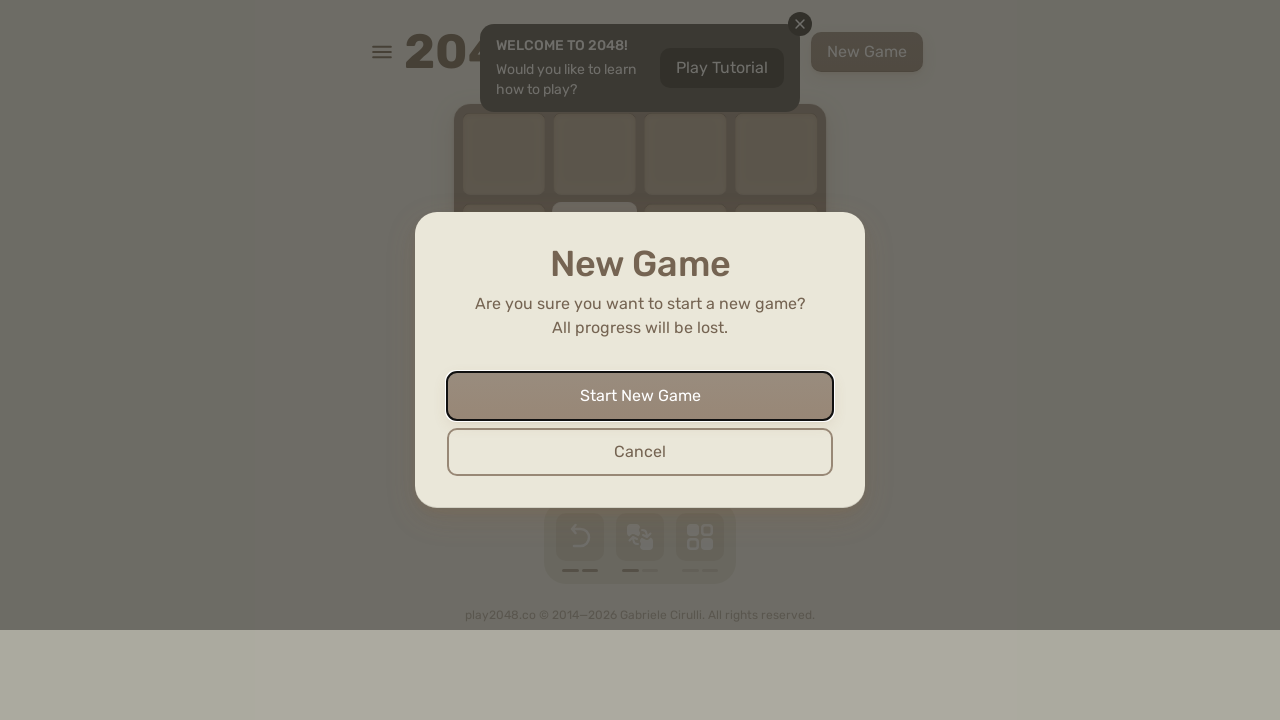

Pressed ArrowRight (iteration 12) on html
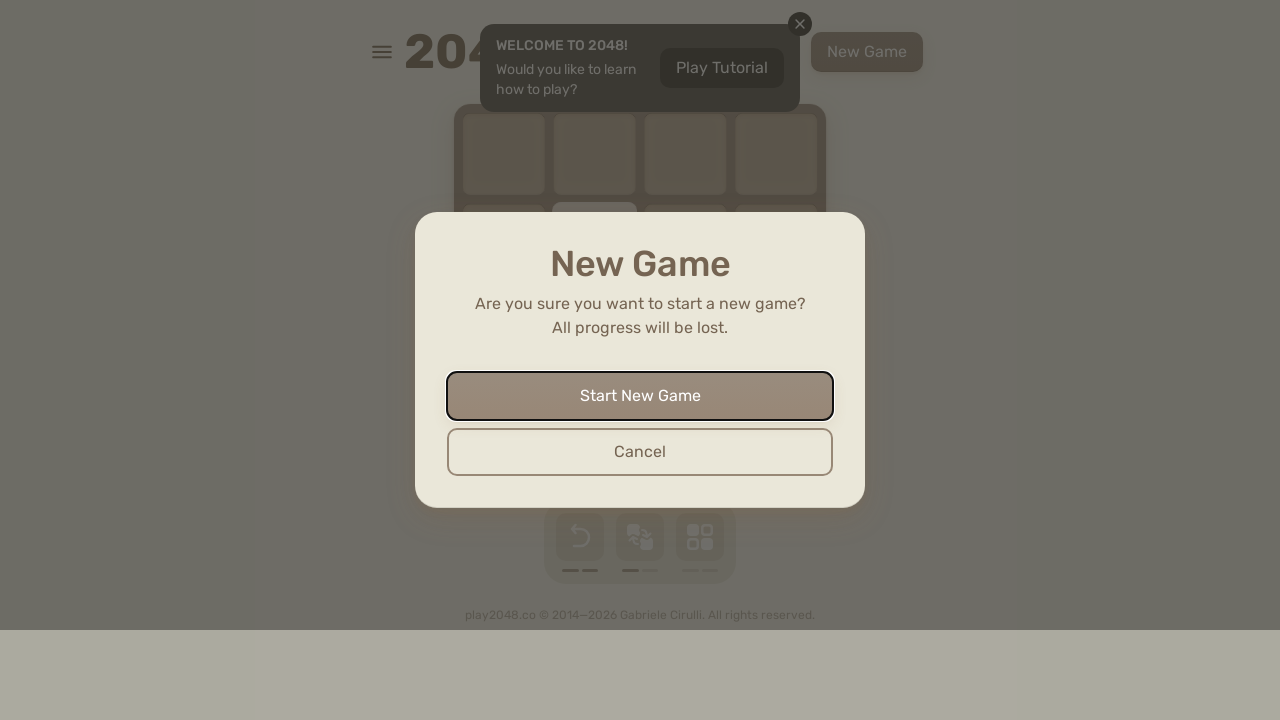

Pressed ArrowDown (iteration 12) on html
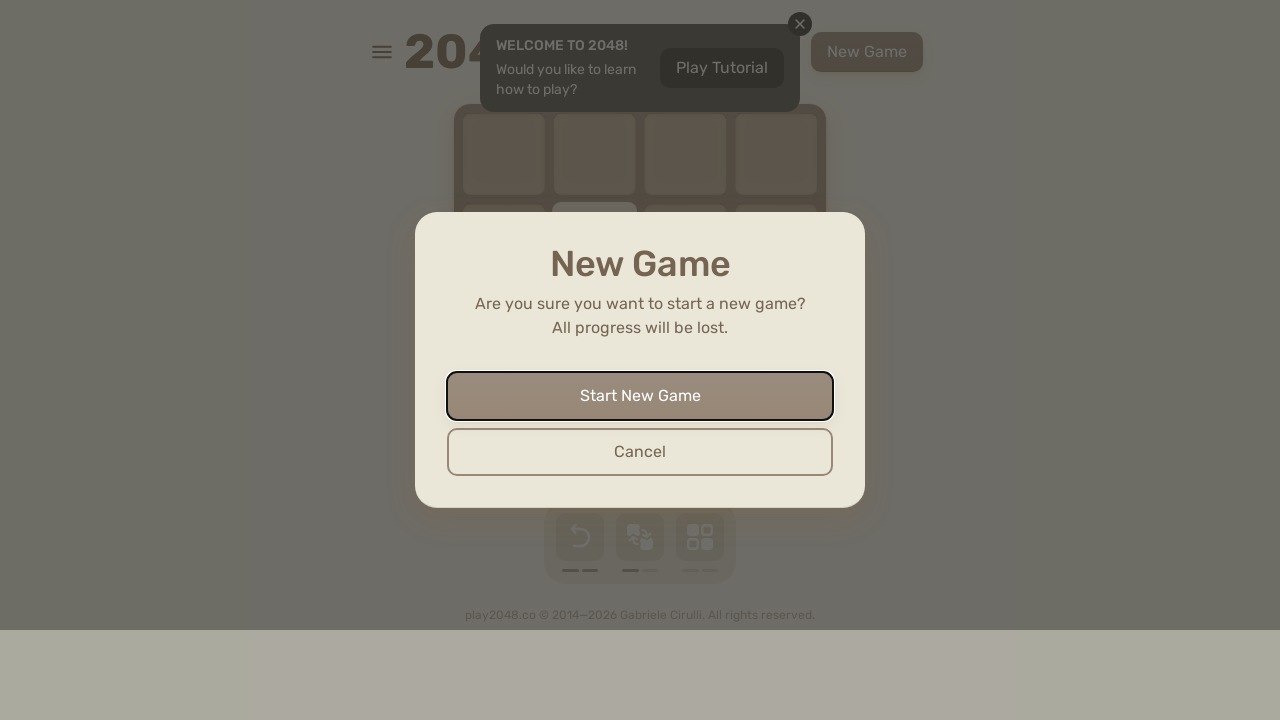

Pressed ArrowLeft (iteration 12) on html
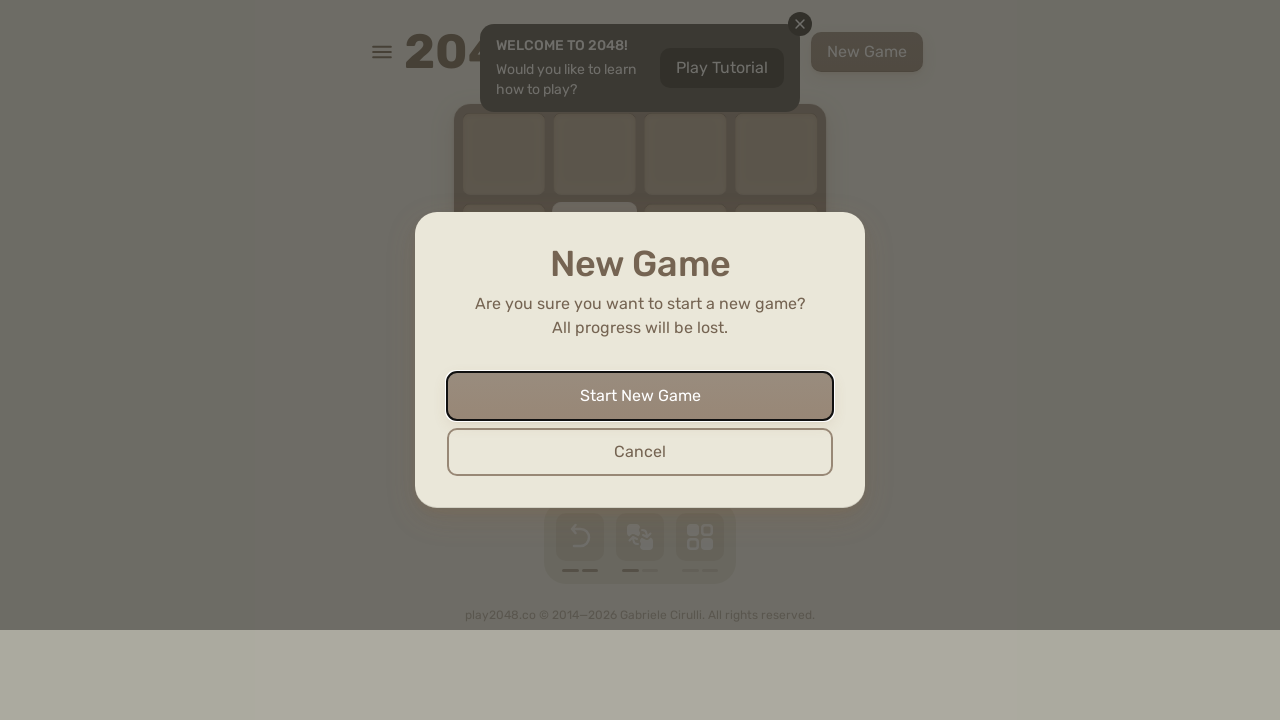

Pressed ArrowUp (iteration 13) on html
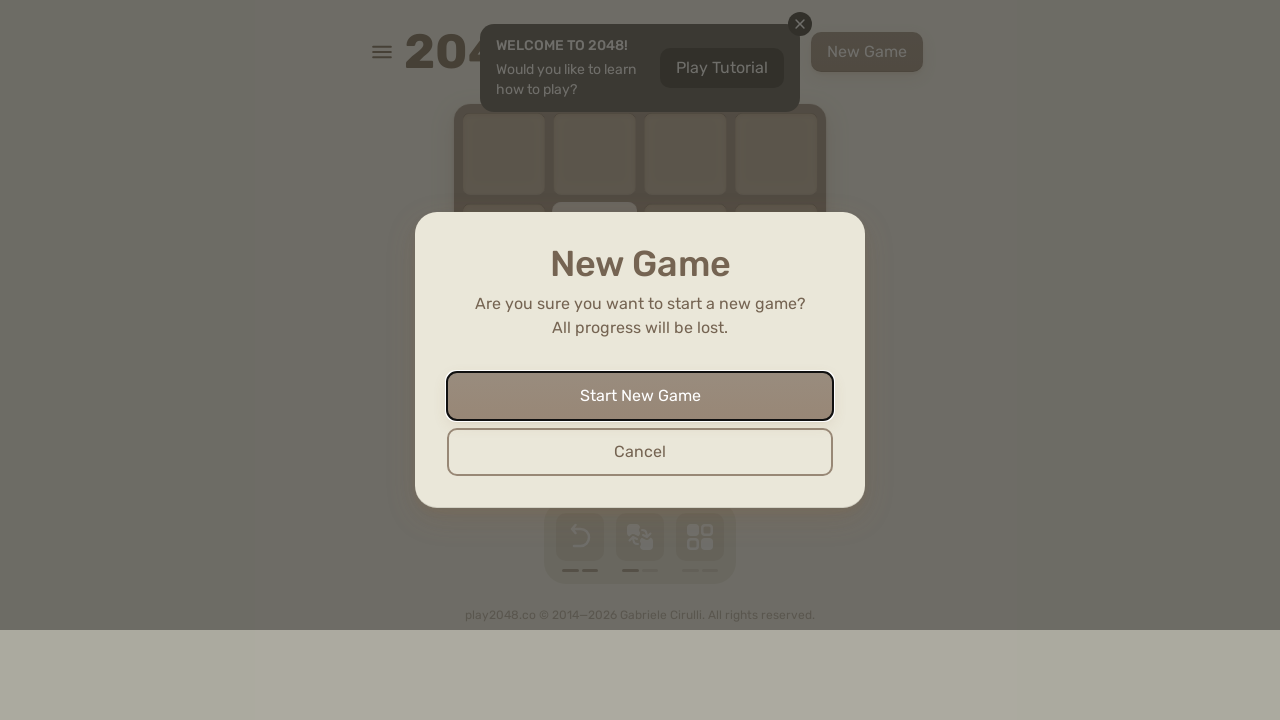

Pressed ArrowRight (iteration 13) on html
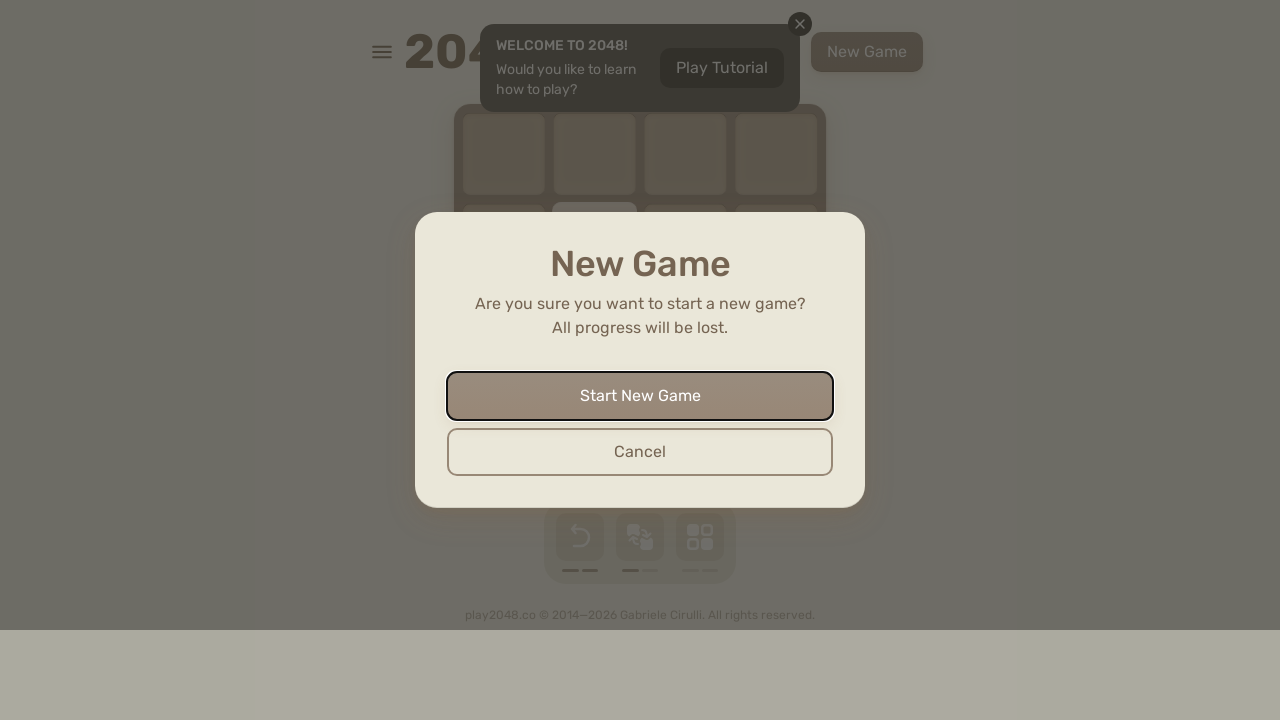

Pressed ArrowDown (iteration 13) on html
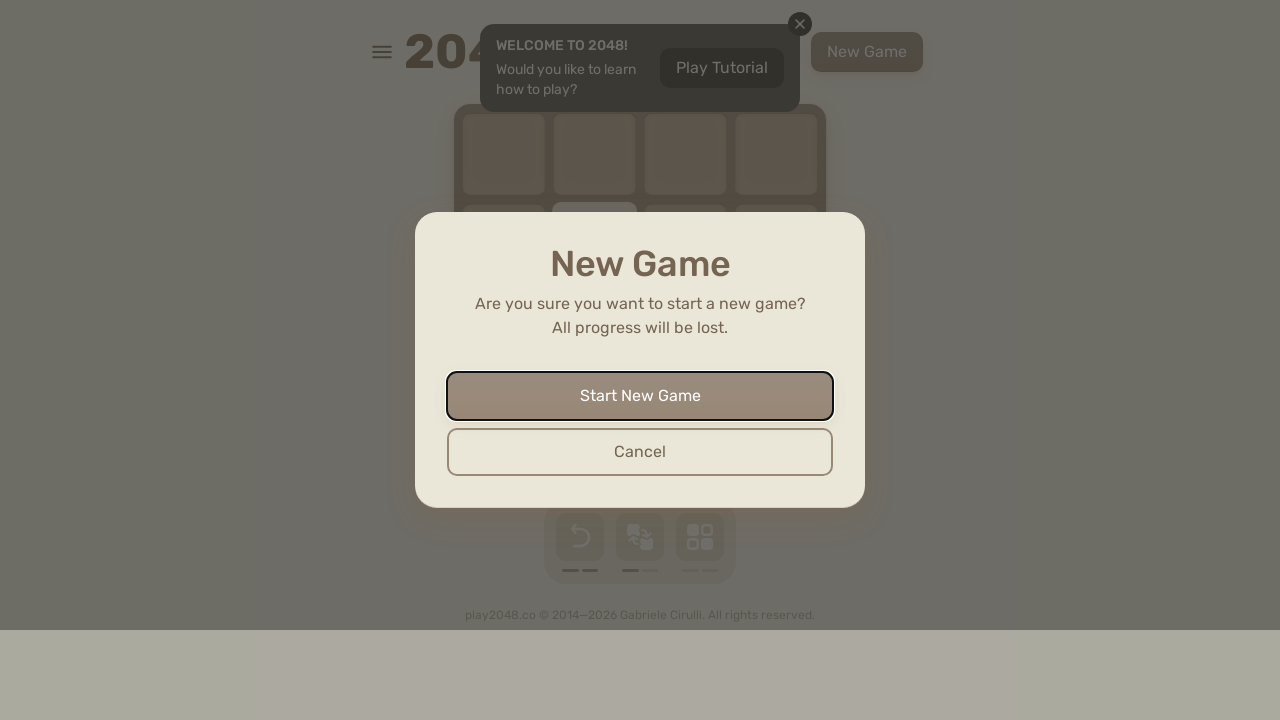

Pressed ArrowLeft (iteration 13) on html
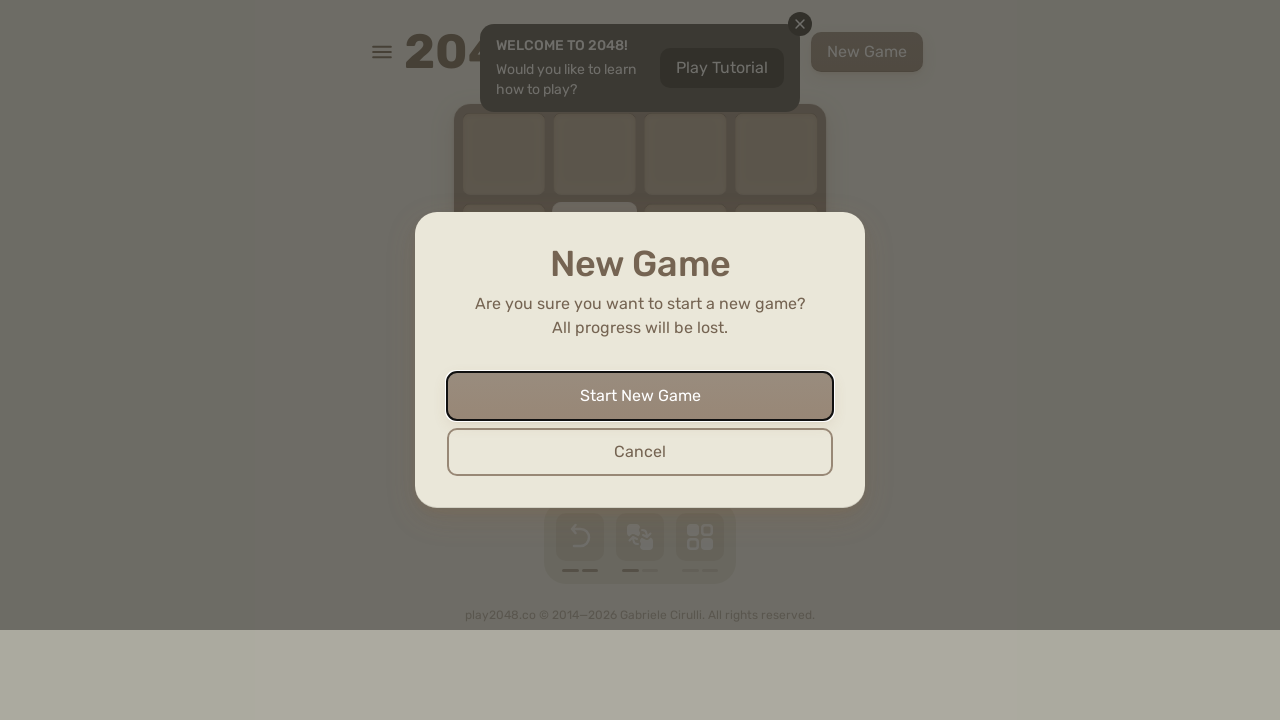

Pressed ArrowUp (iteration 14) on html
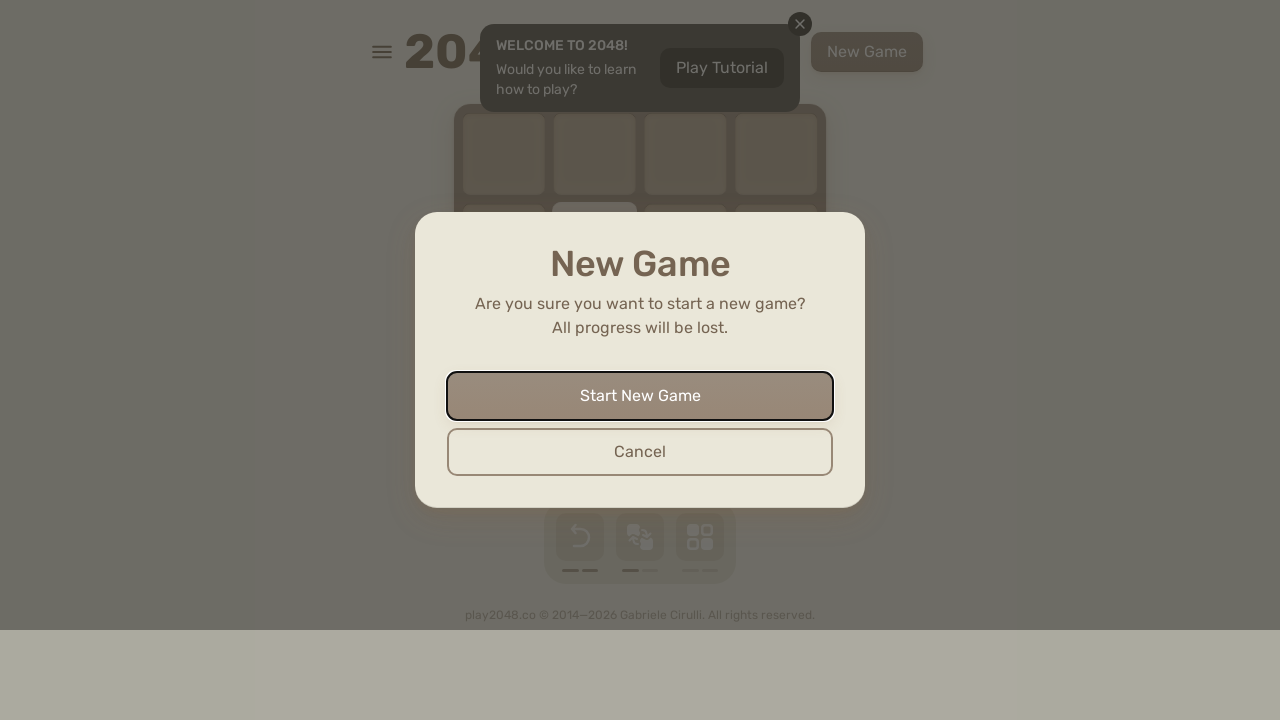

Pressed ArrowRight (iteration 14) on html
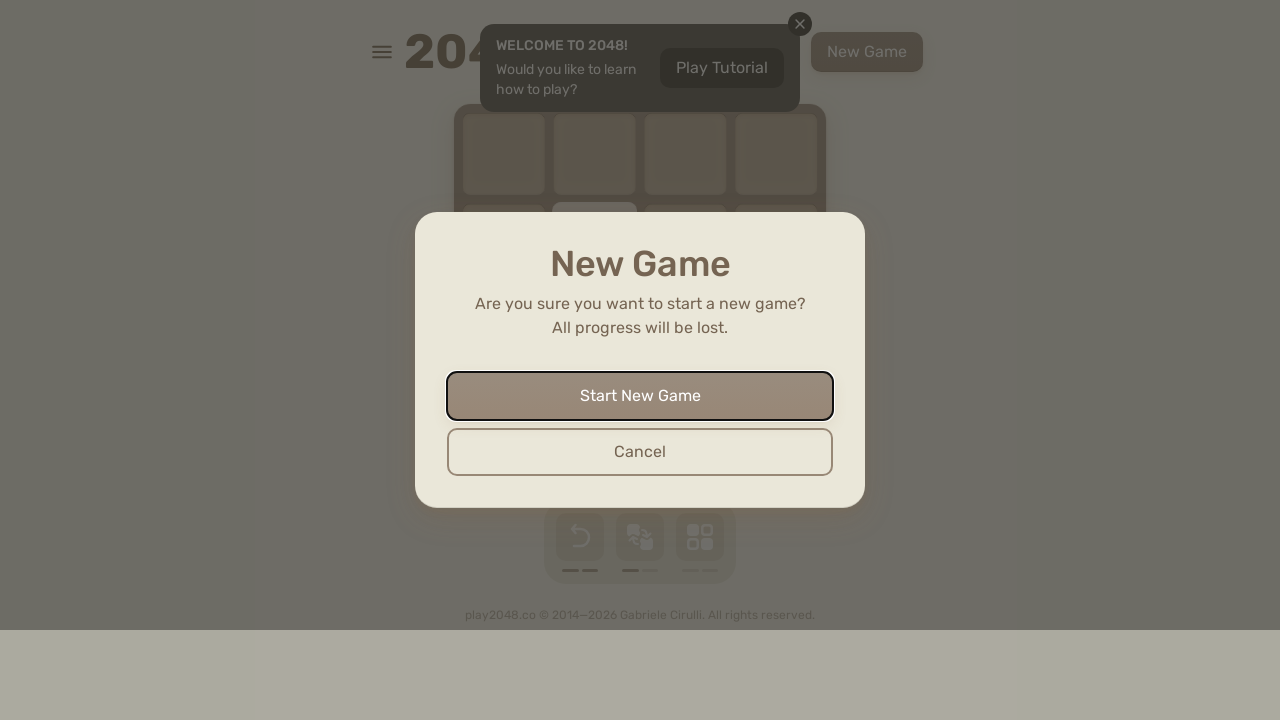

Pressed ArrowDown (iteration 14) on html
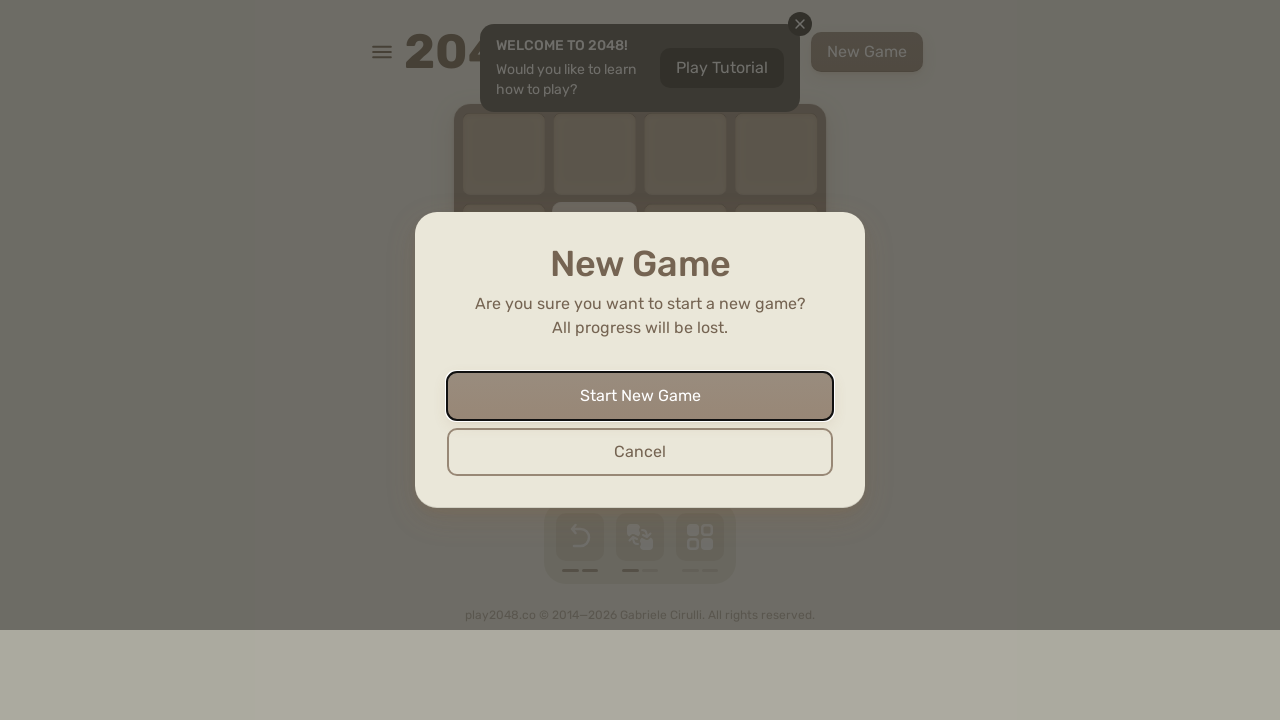

Pressed ArrowLeft (iteration 14) on html
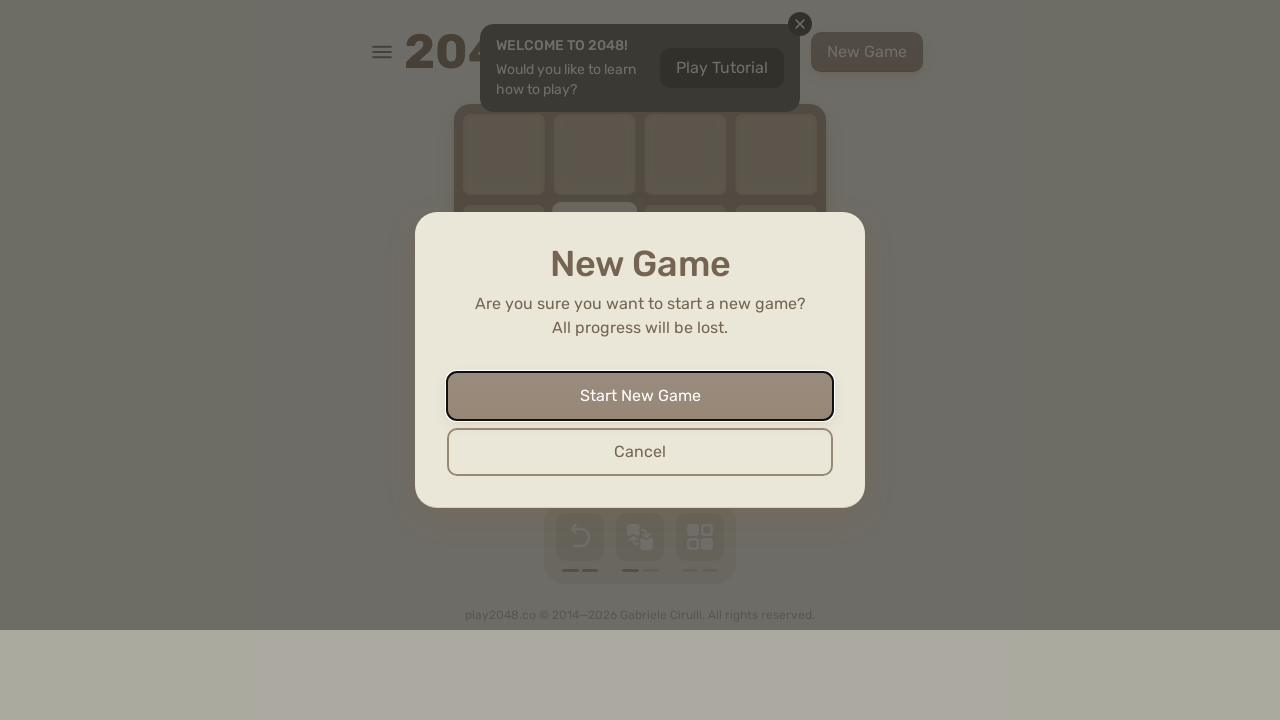

Pressed ArrowUp (iteration 15) on html
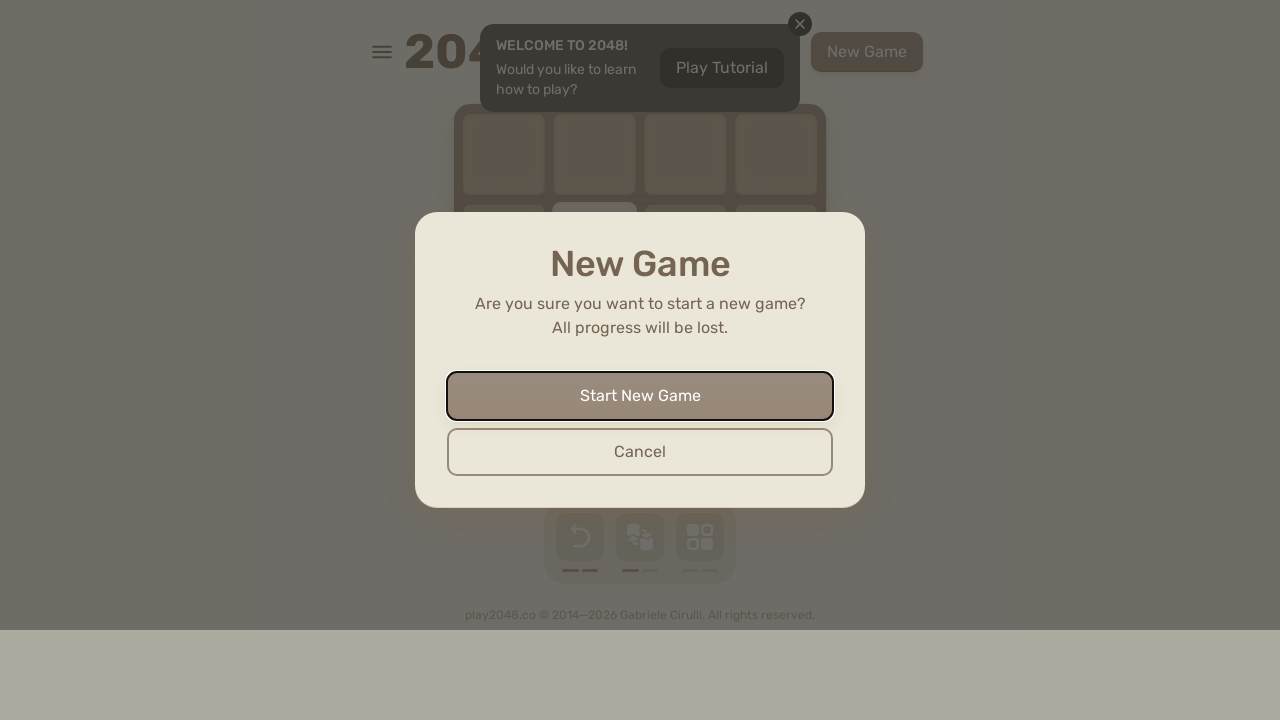

Pressed ArrowRight (iteration 15) on html
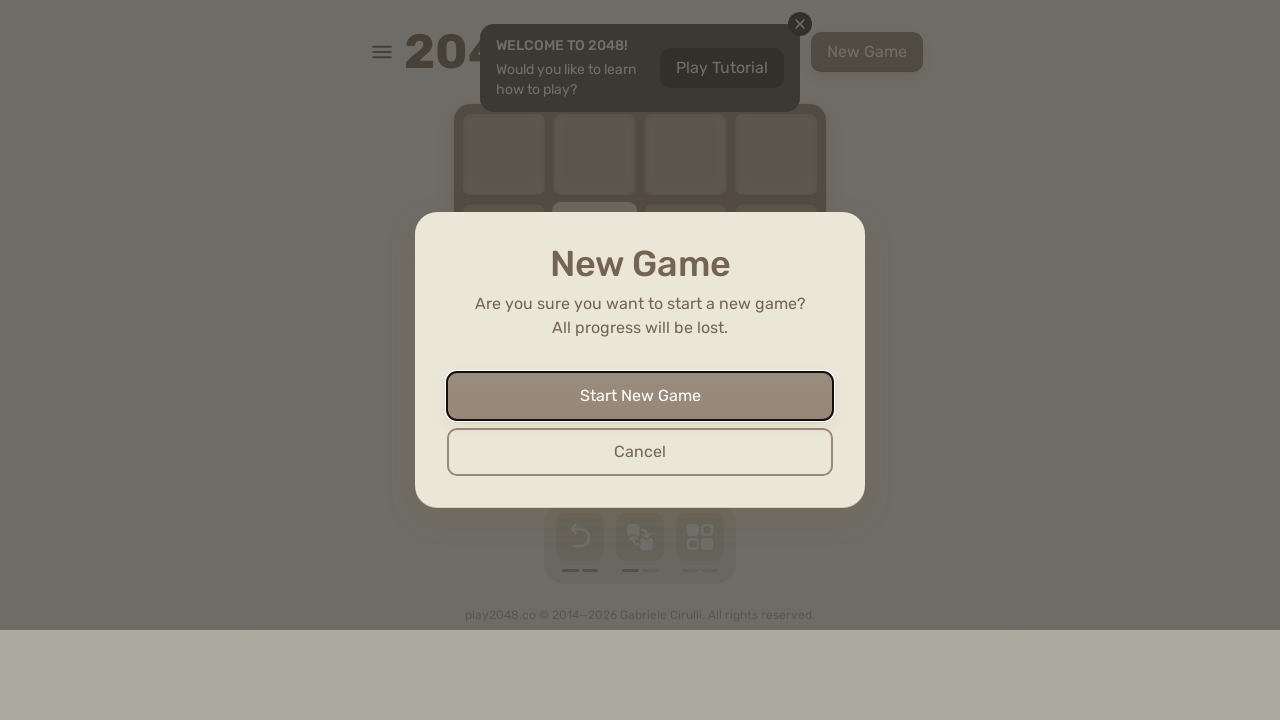

Pressed ArrowDown (iteration 15) on html
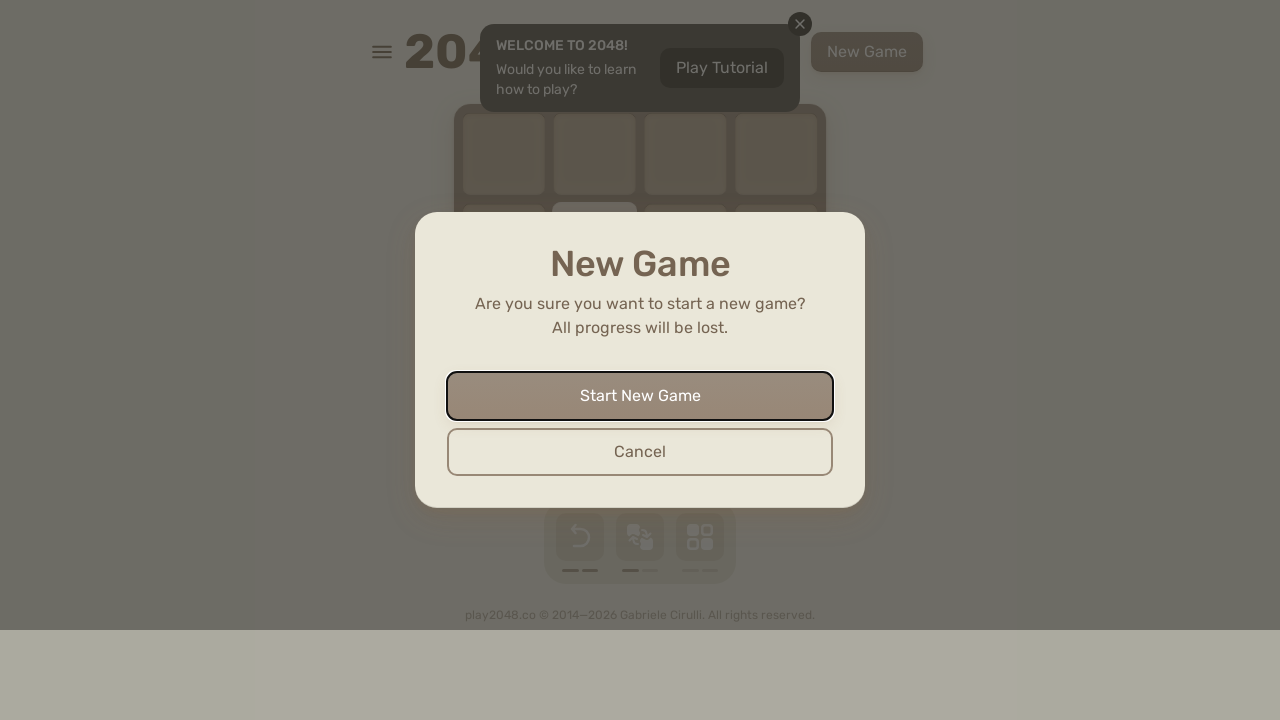

Pressed ArrowLeft (iteration 15) on html
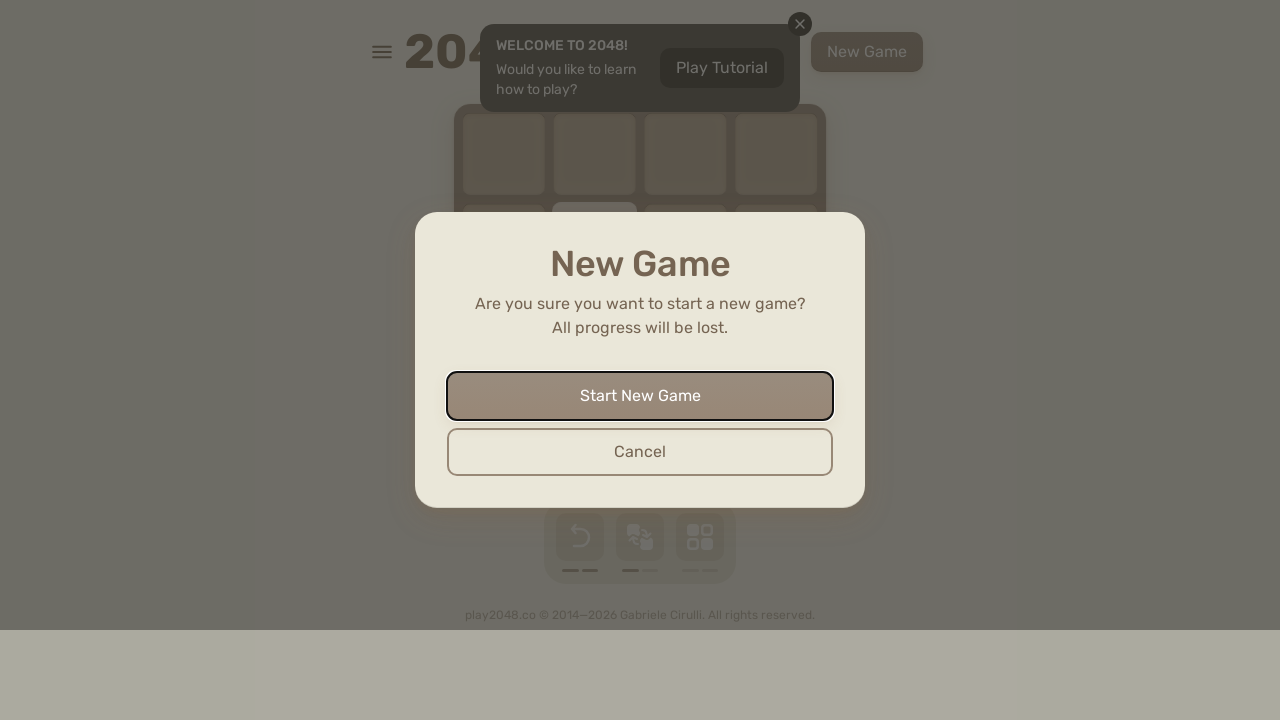

Pressed ArrowUp (iteration 16) on html
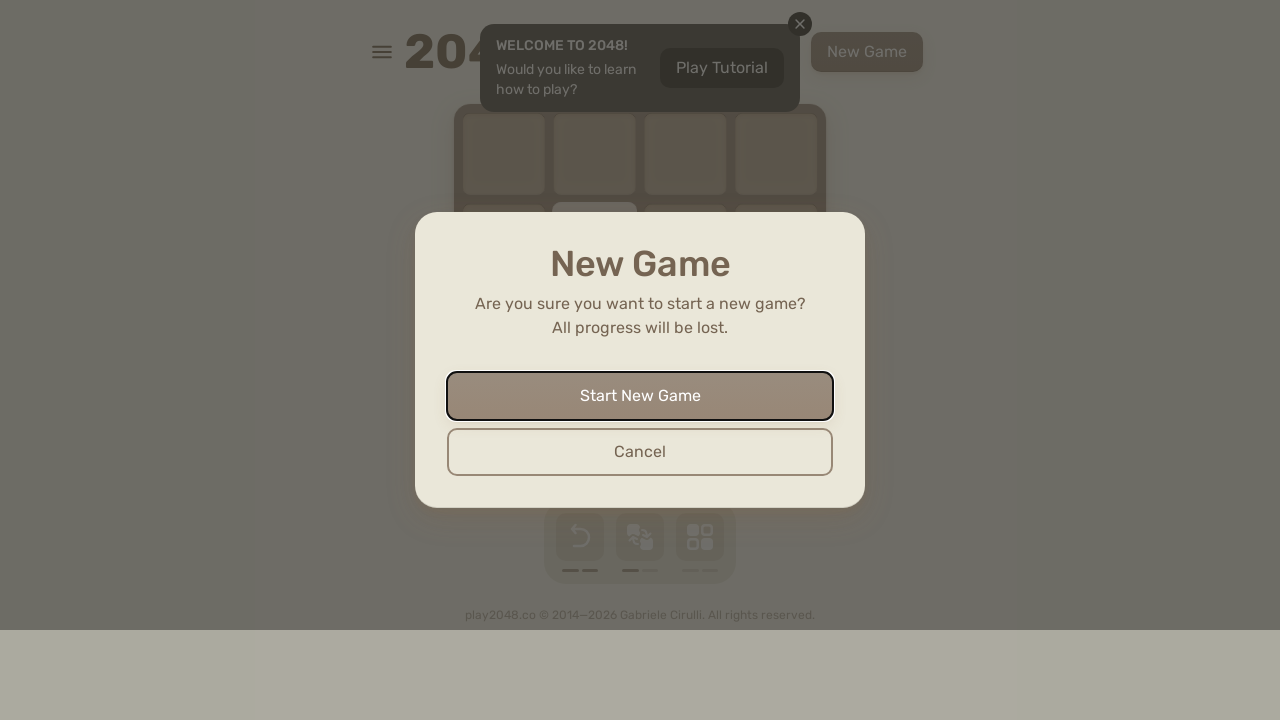

Pressed ArrowRight (iteration 16) on html
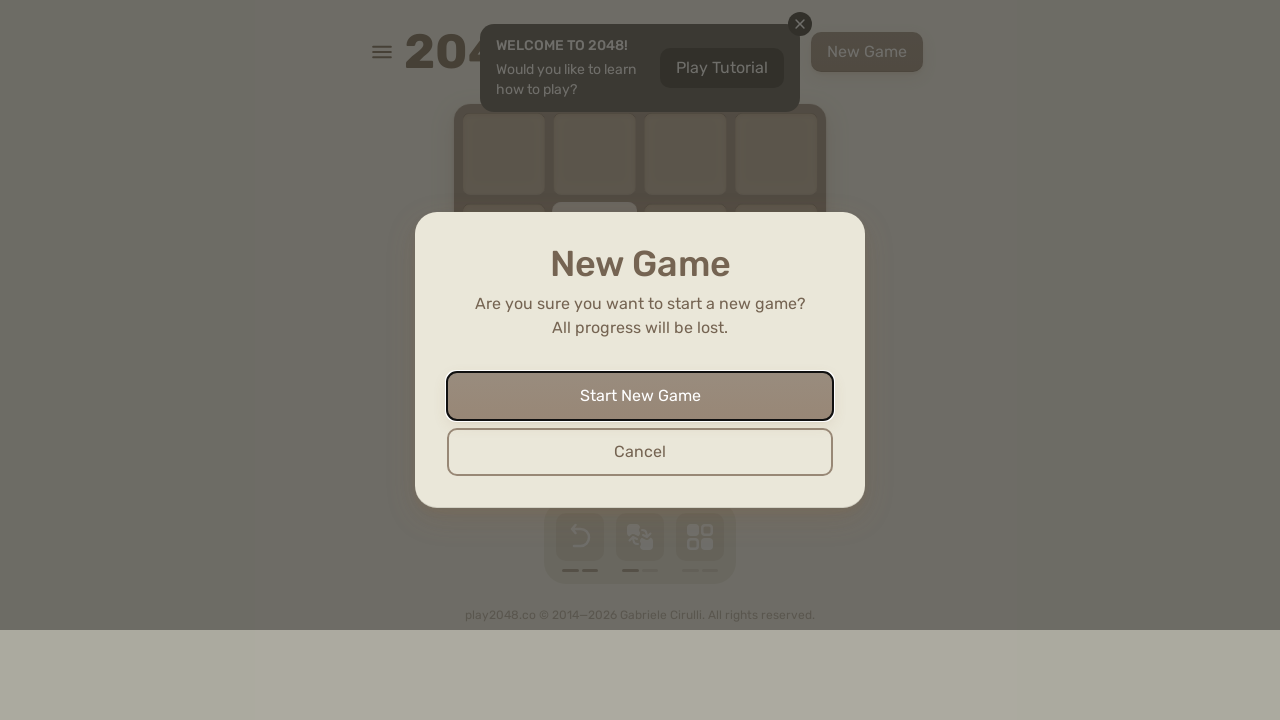

Pressed ArrowDown (iteration 16) on html
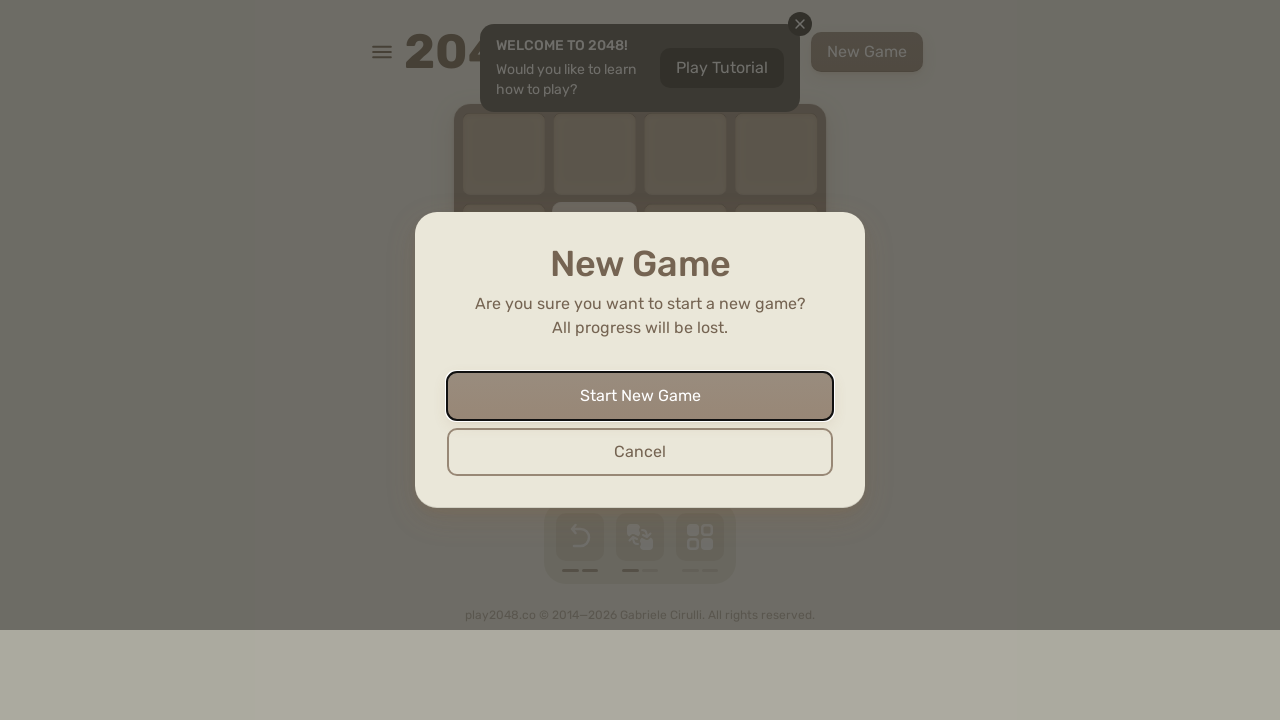

Pressed ArrowLeft (iteration 16) on html
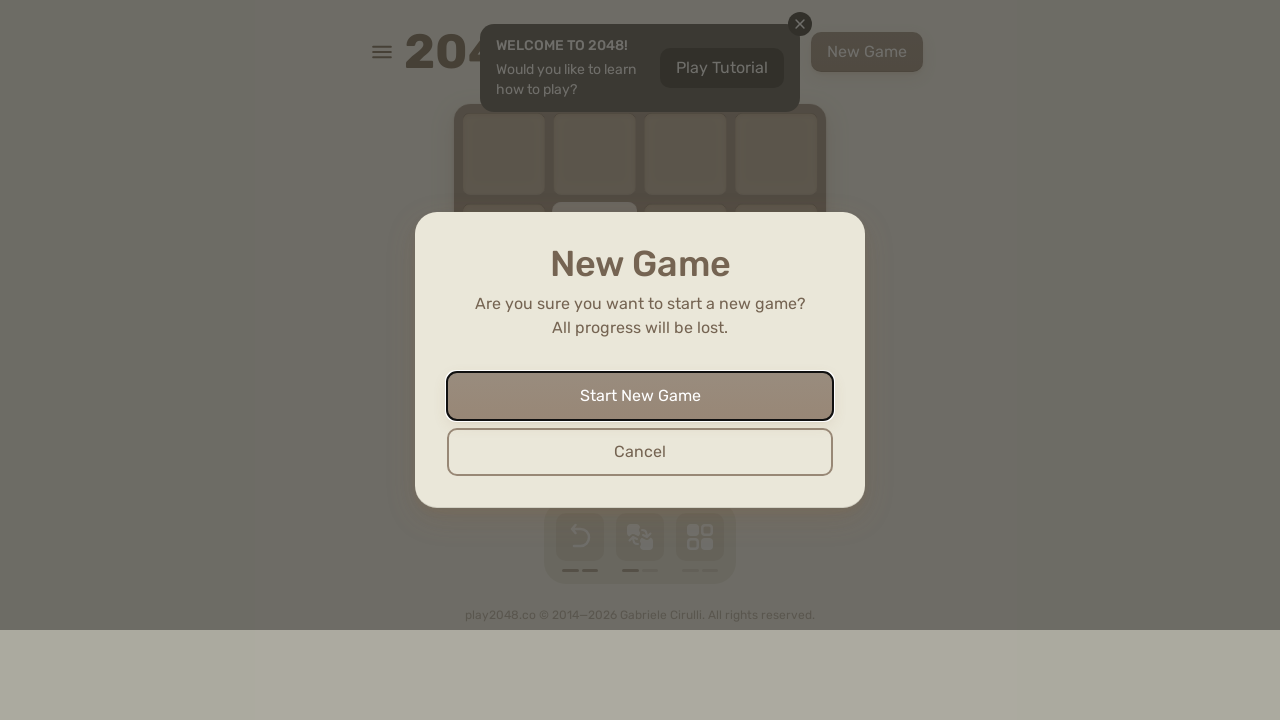

Pressed ArrowUp (iteration 17) on html
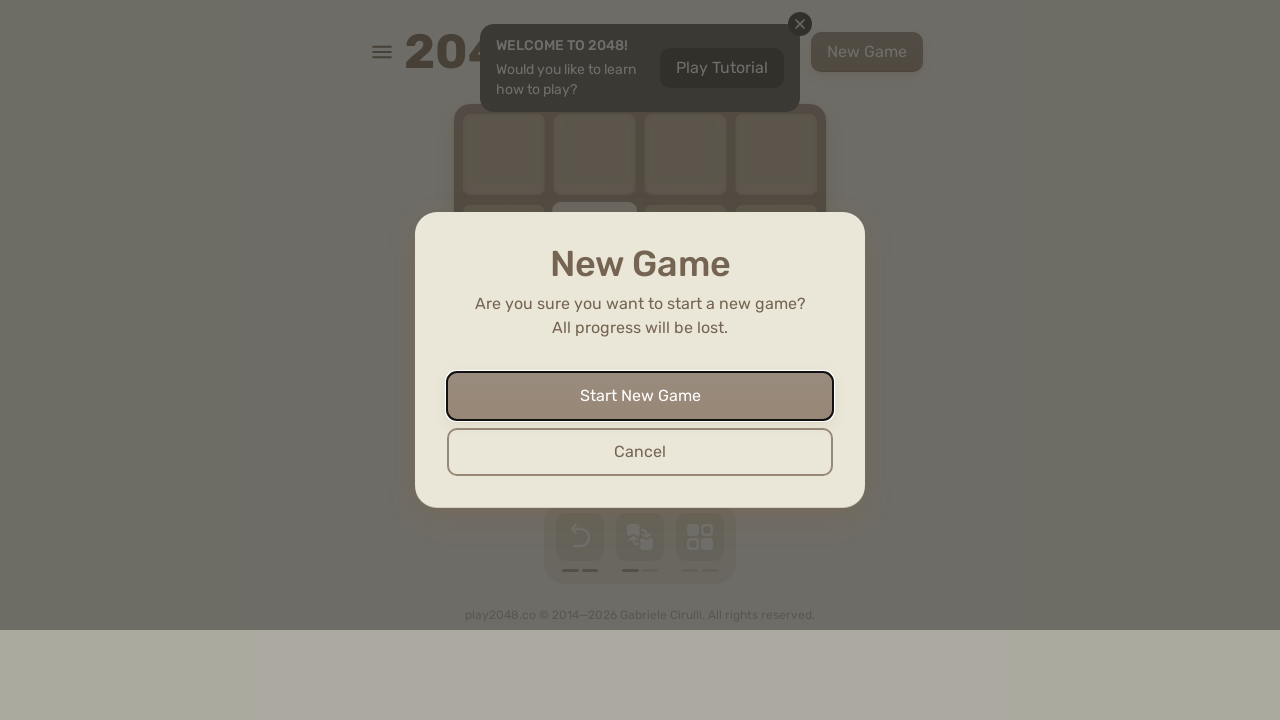

Pressed ArrowRight (iteration 17) on html
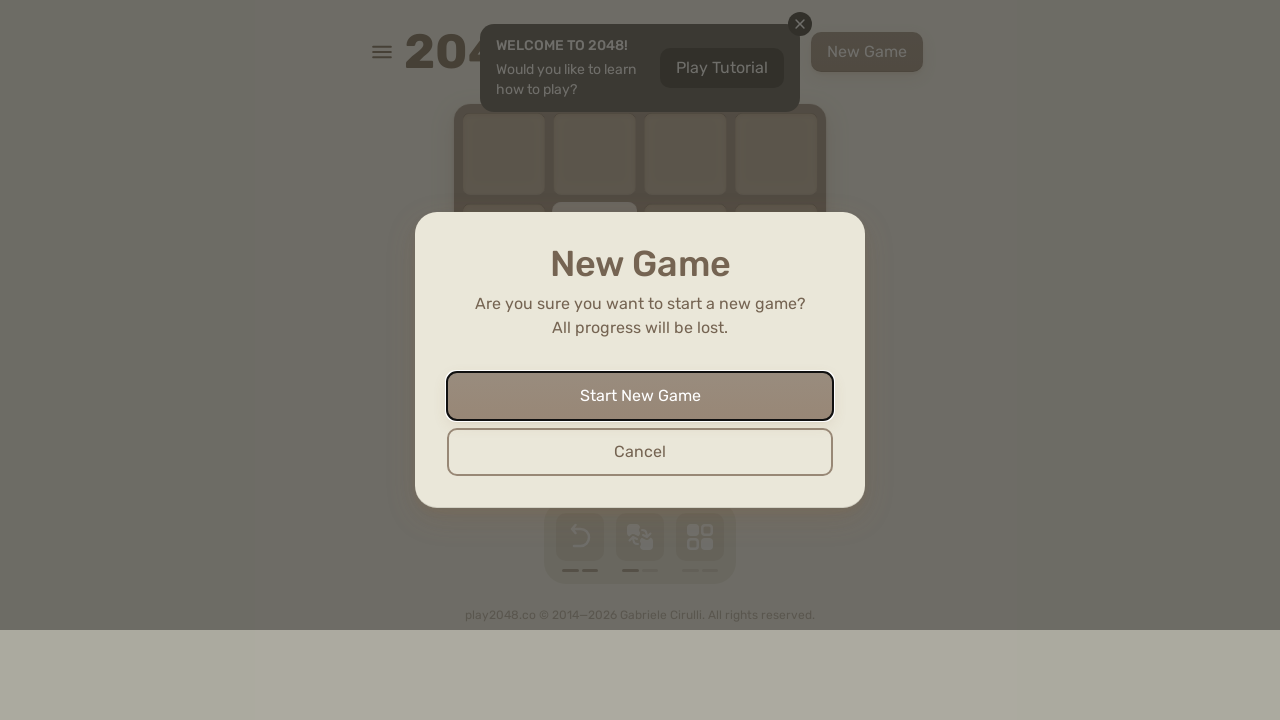

Pressed ArrowDown (iteration 17) on html
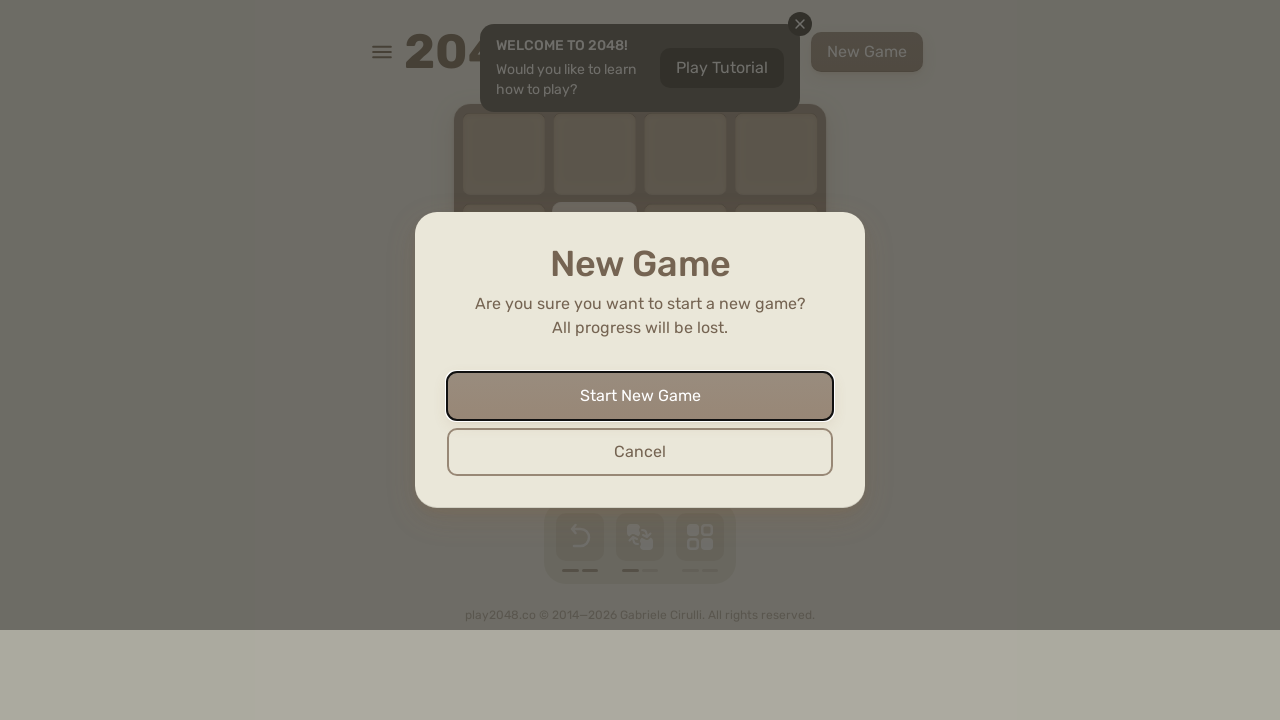

Pressed ArrowLeft (iteration 17) on html
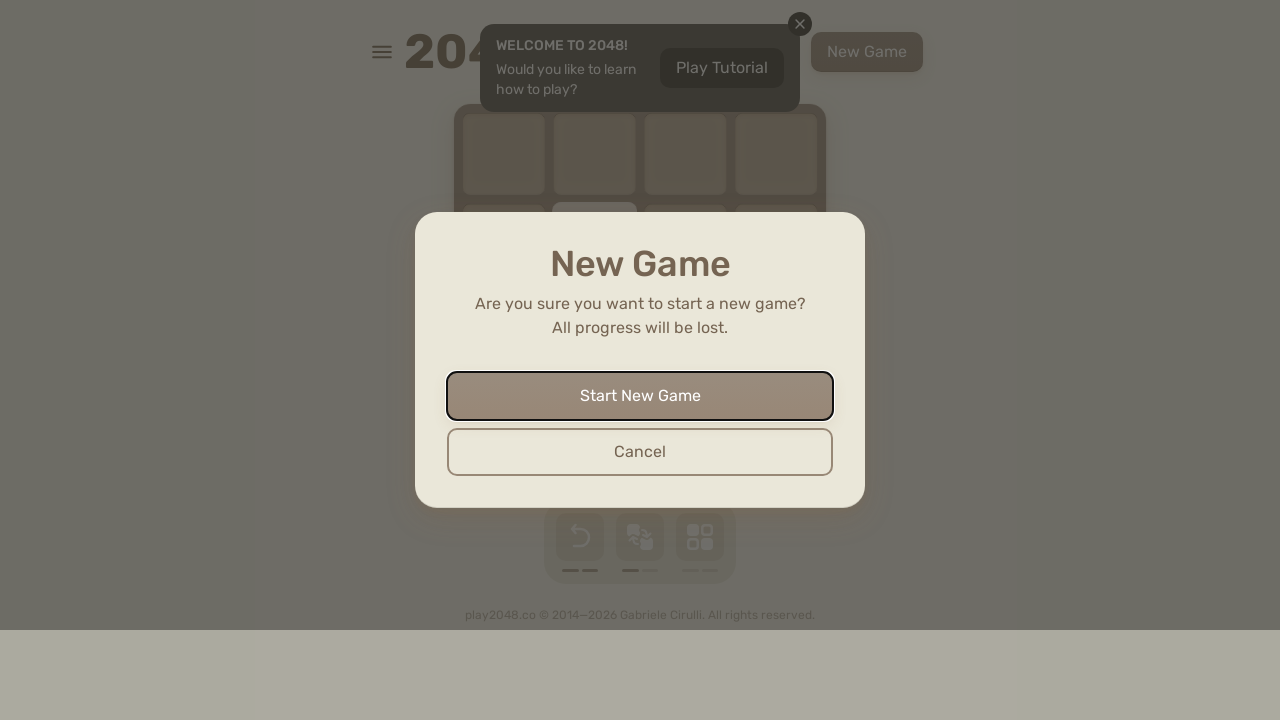

Pressed ArrowUp (iteration 18) on html
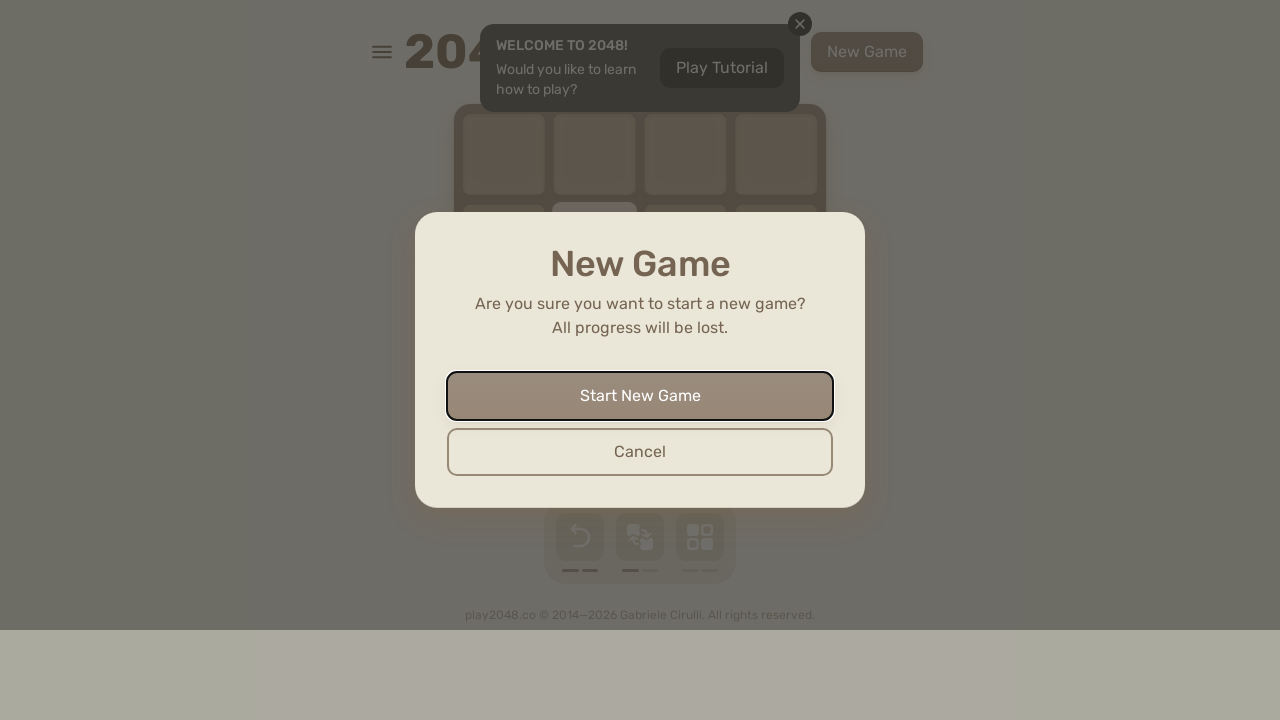

Pressed ArrowRight (iteration 18) on html
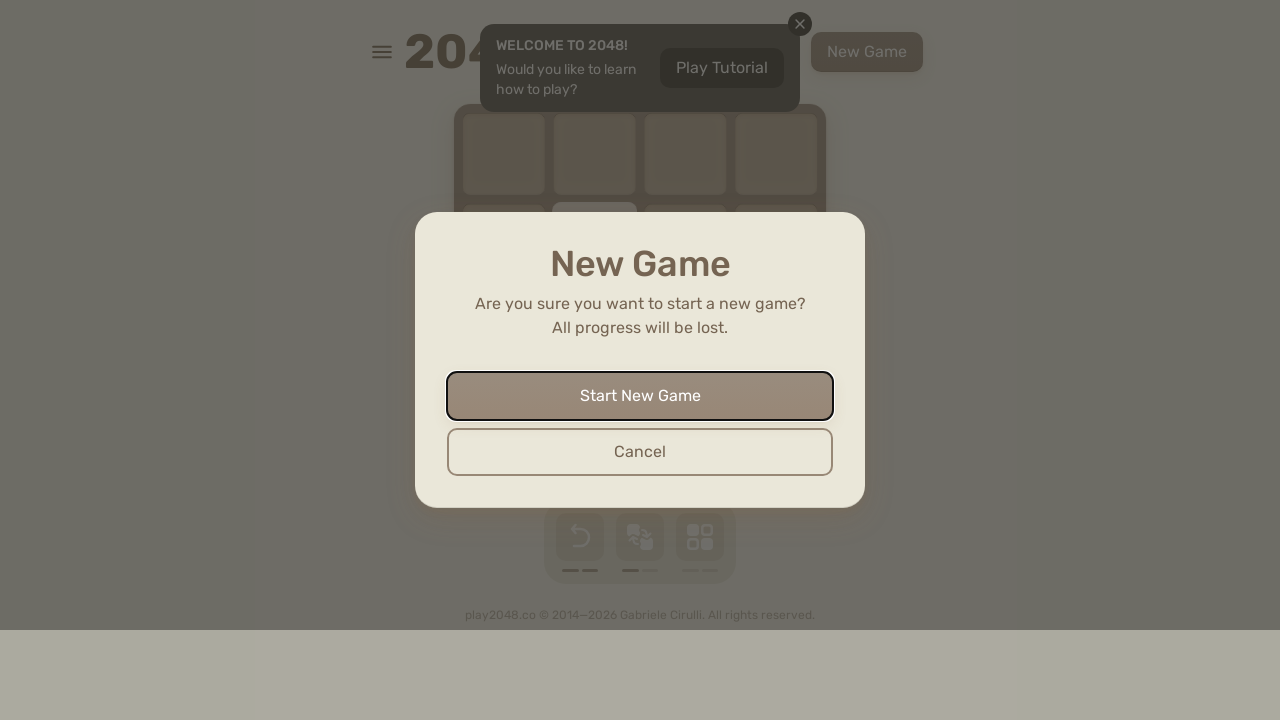

Pressed ArrowDown (iteration 18) on html
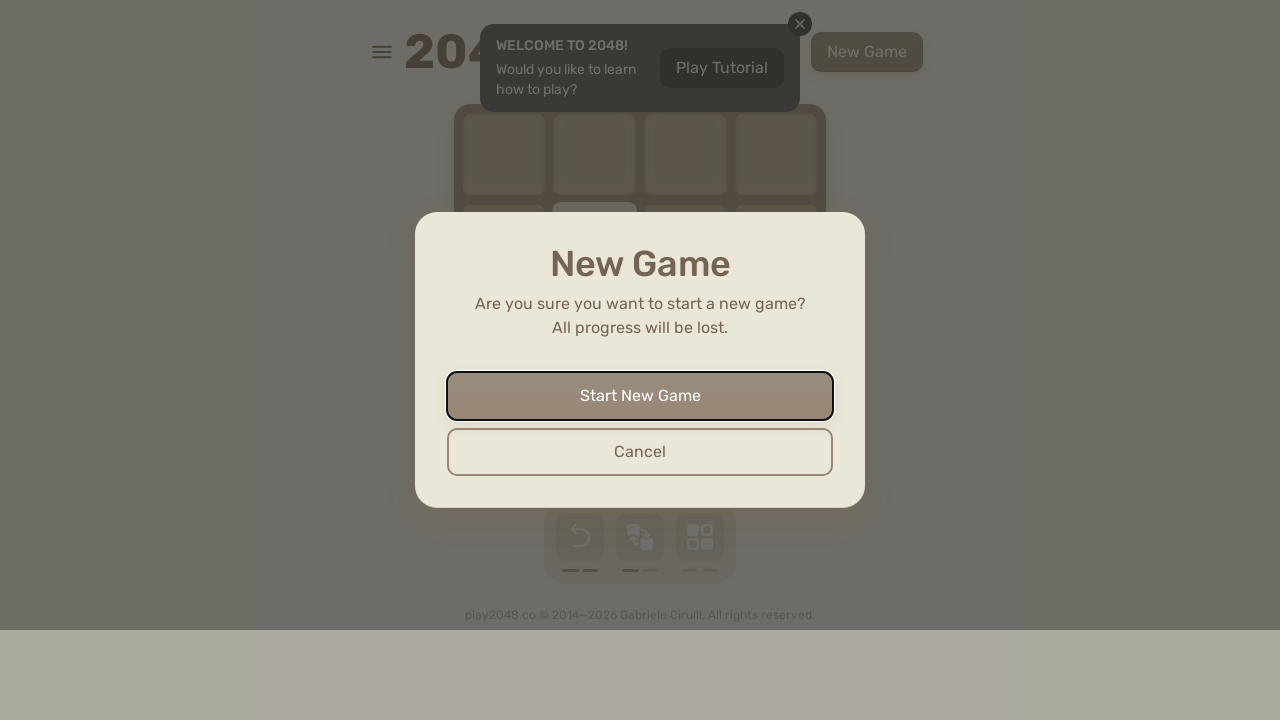

Pressed ArrowLeft (iteration 18) on html
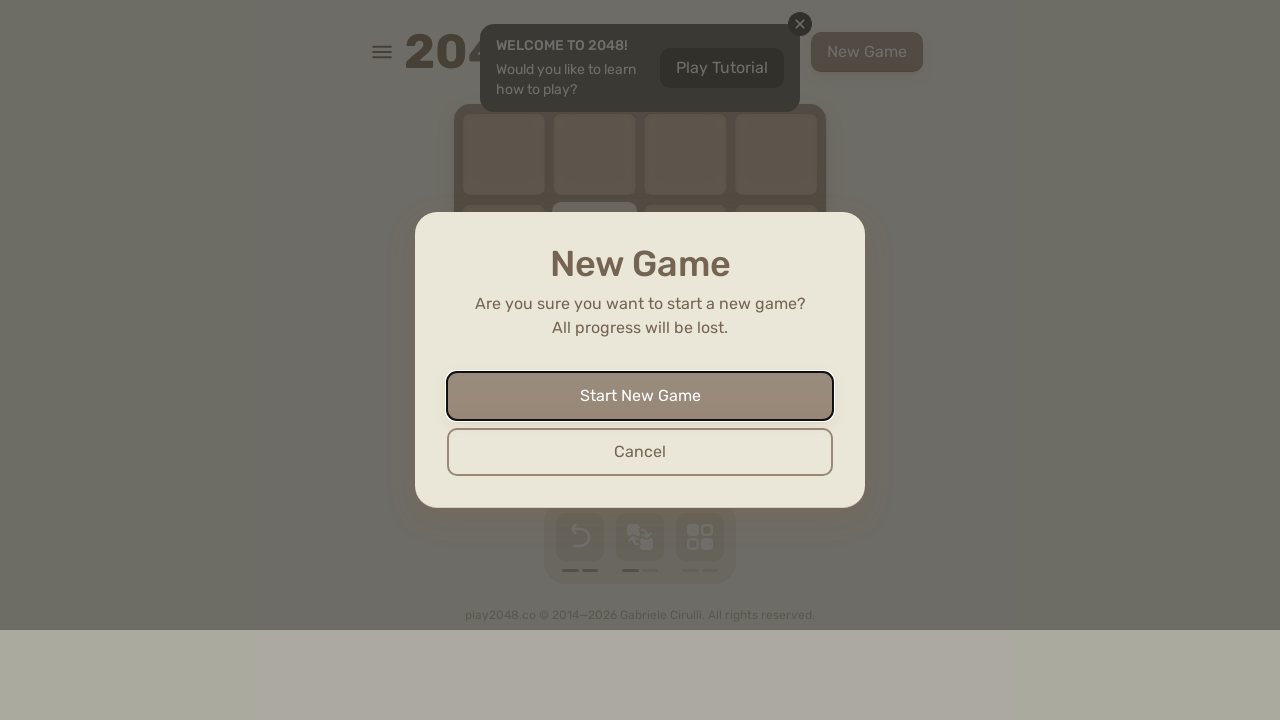

Pressed ArrowUp (iteration 19) on html
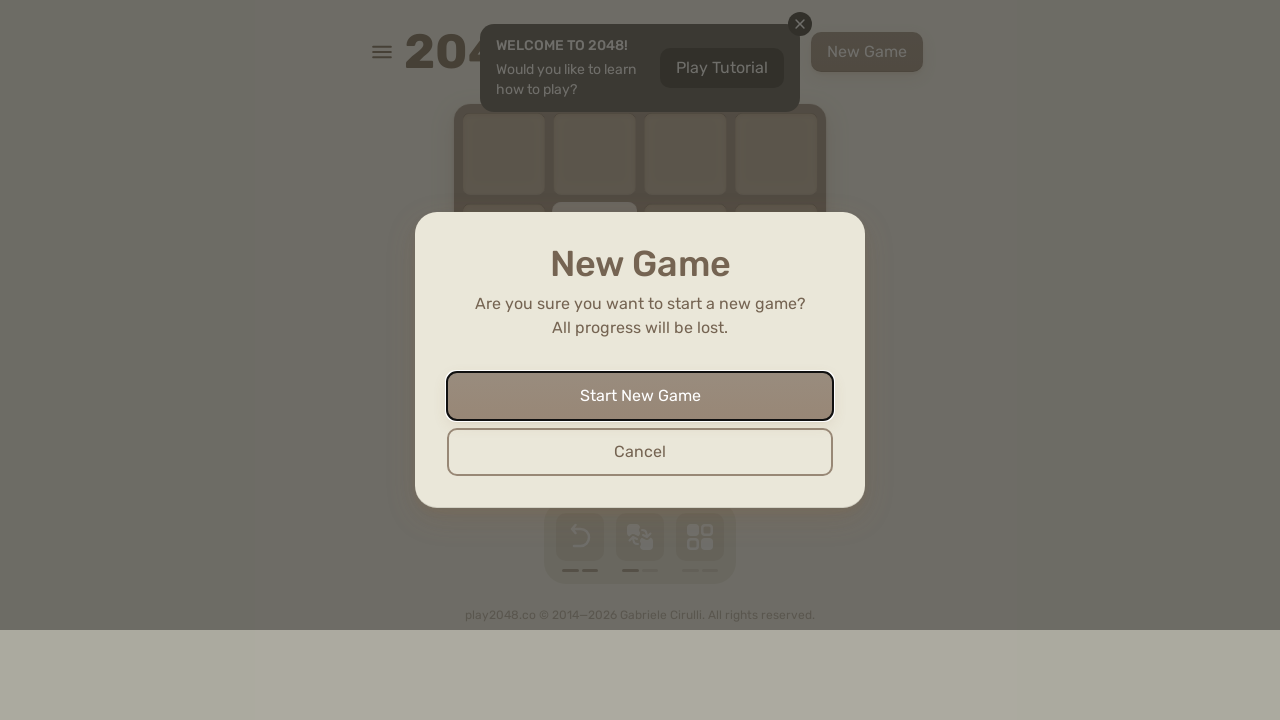

Pressed ArrowRight (iteration 19) on html
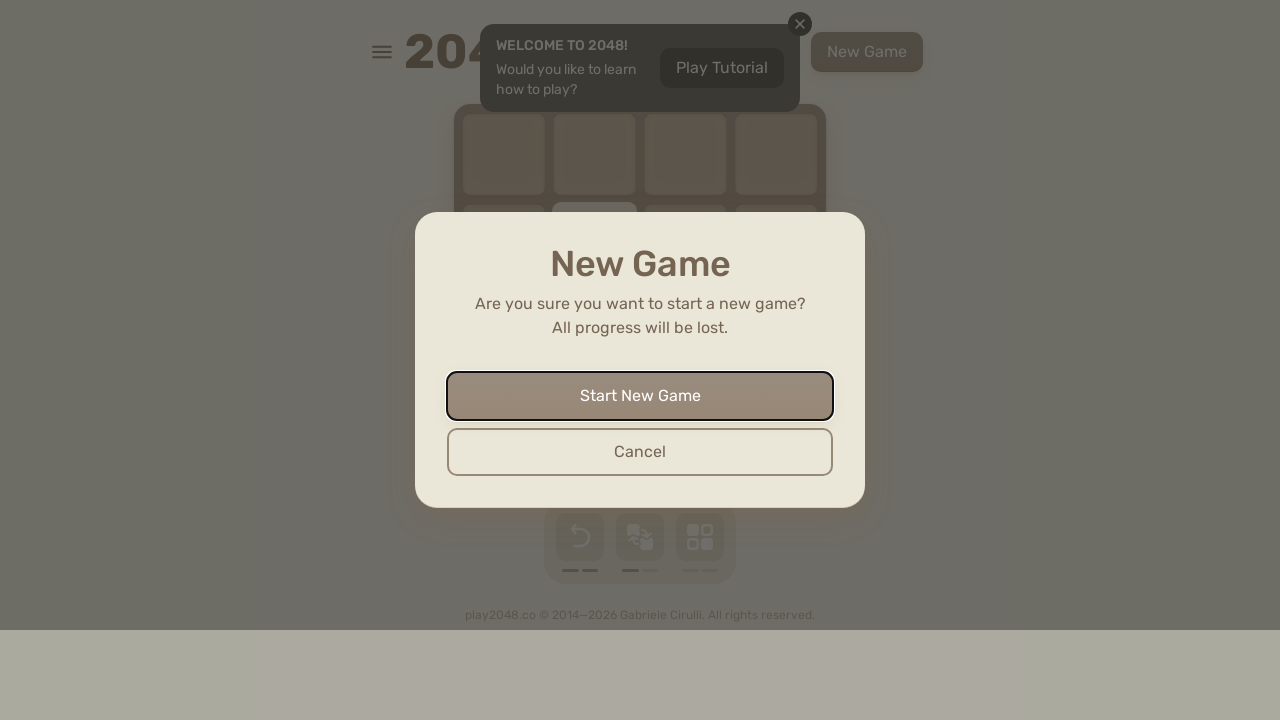

Pressed ArrowDown (iteration 19) on html
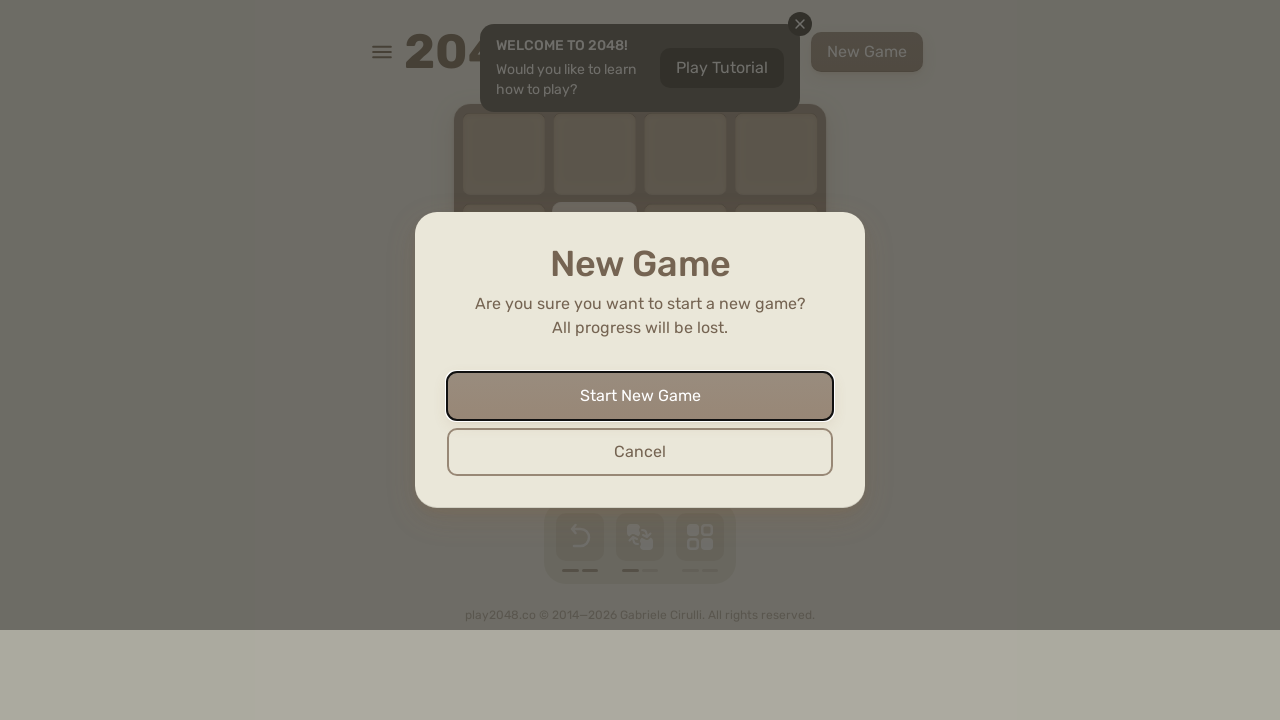

Pressed ArrowLeft (iteration 19) on html
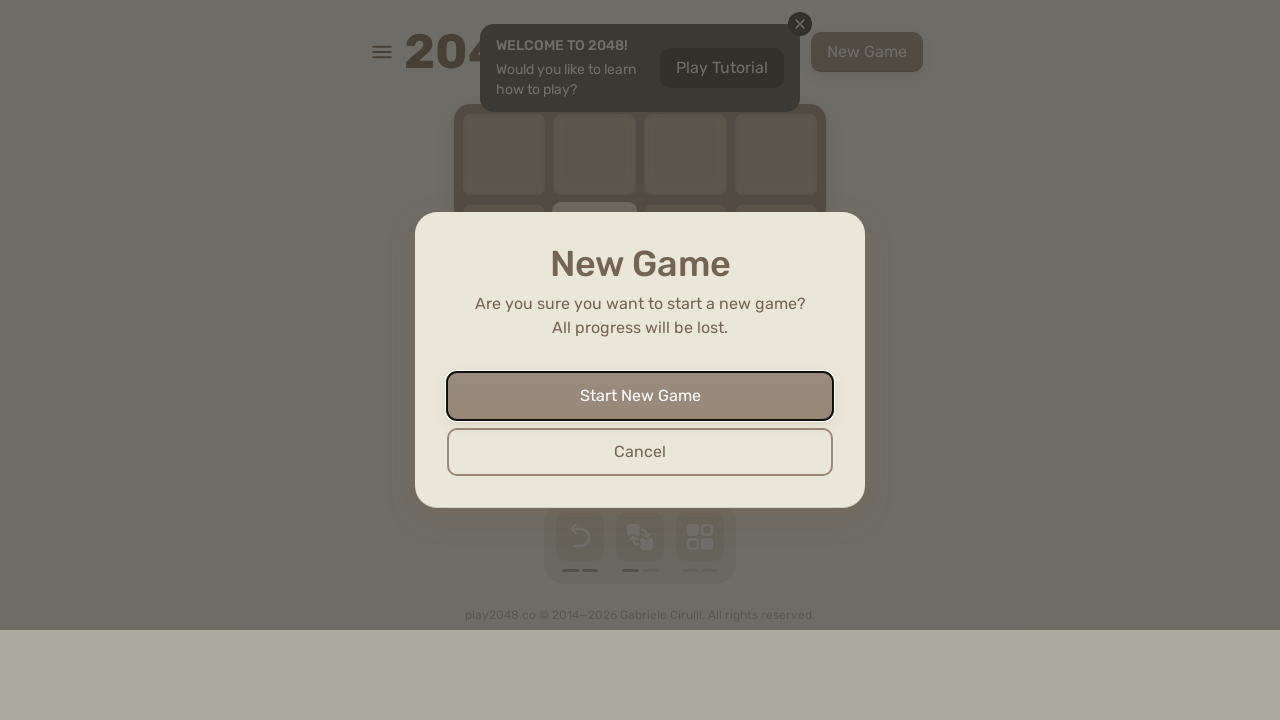

Pressed ArrowUp (iteration 20) on html
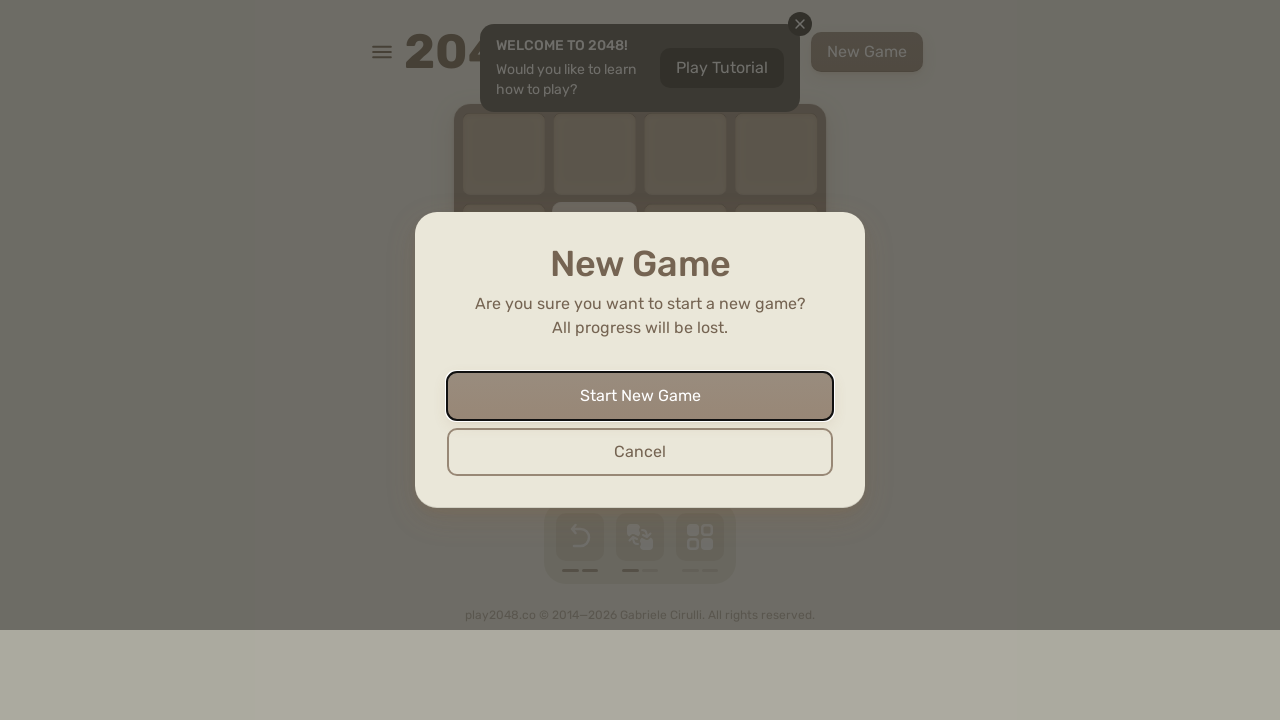

Pressed ArrowRight (iteration 20) on html
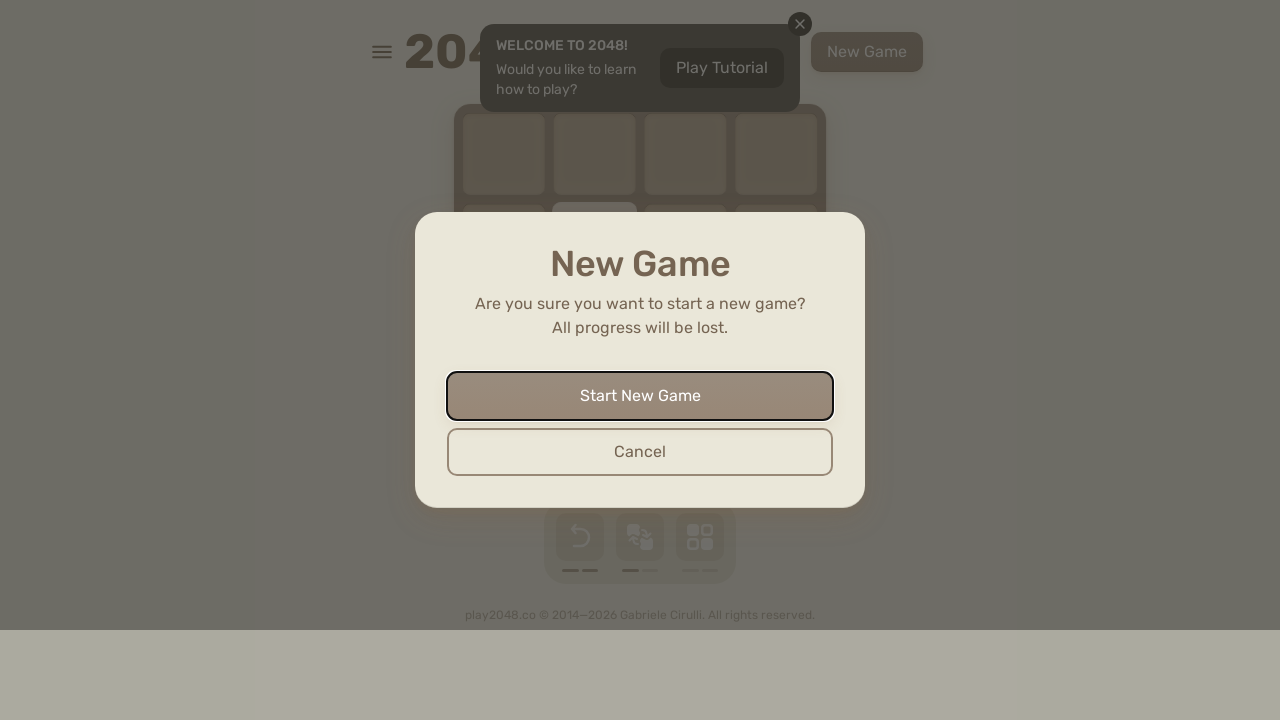

Pressed ArrowDown (iteration 20) on html
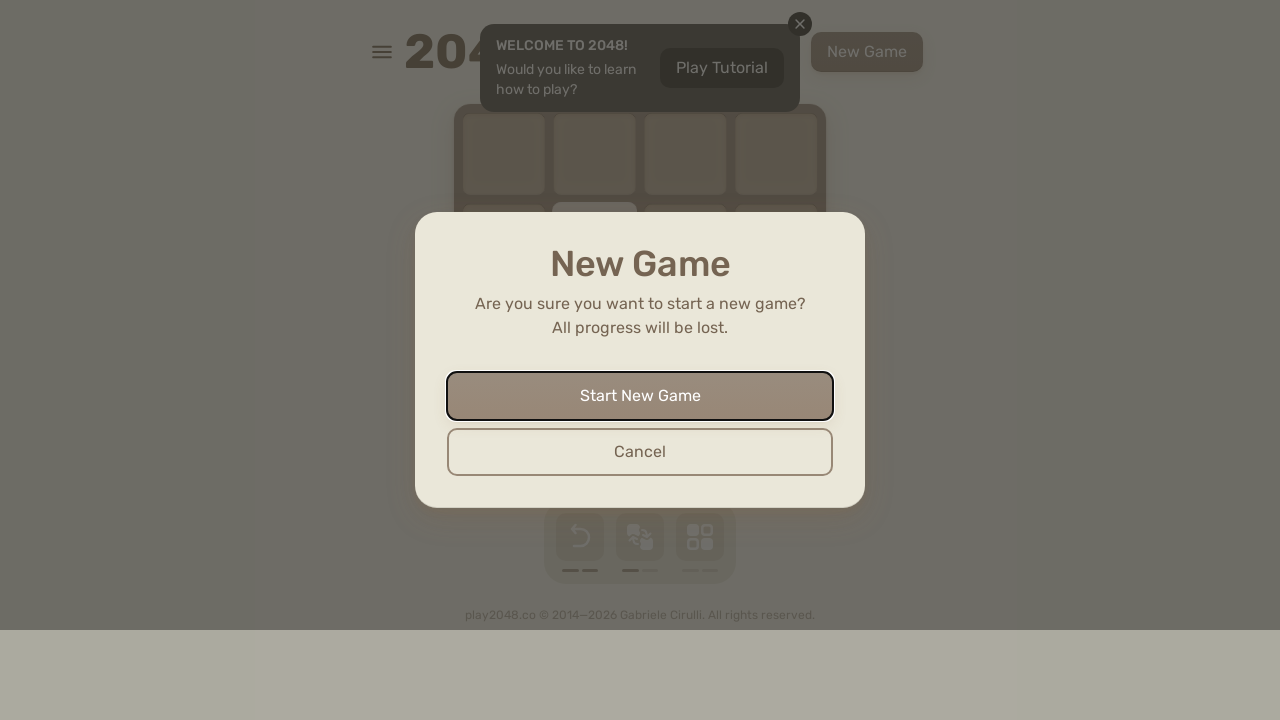

Pressed ArrowLeft (iteration 20) on html
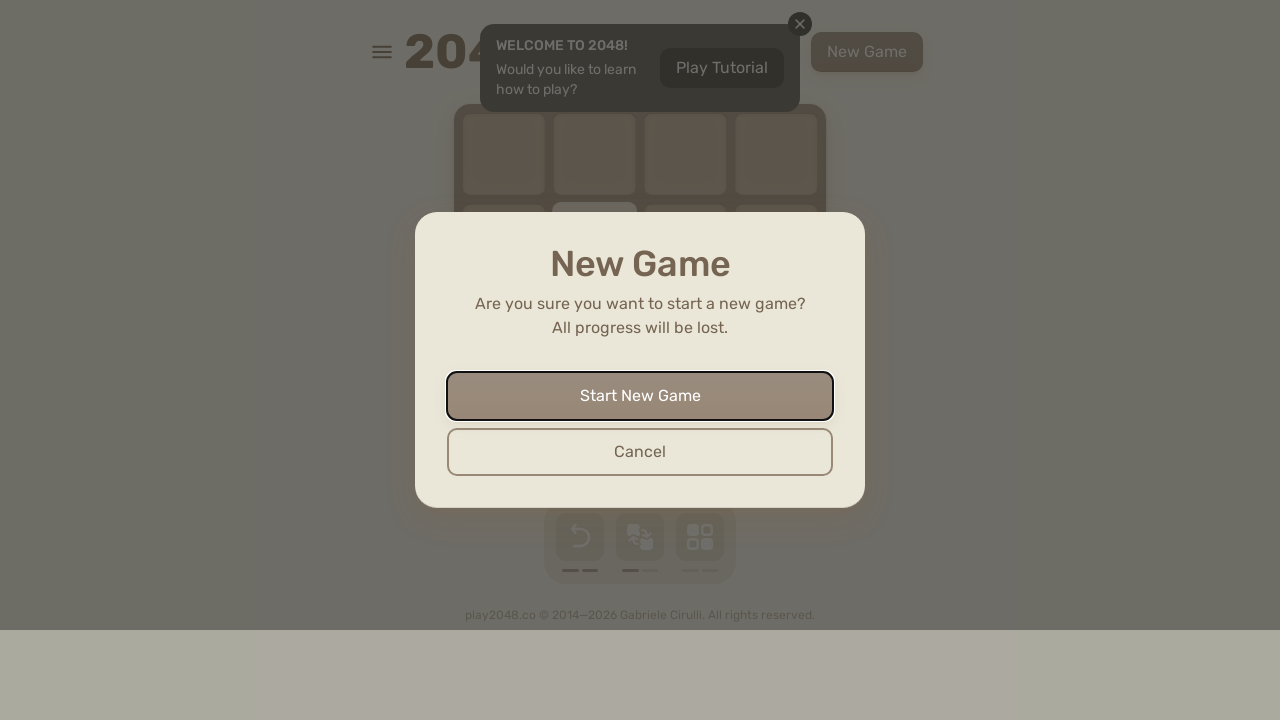

Pressed ArrowUp (iteration 21) on html
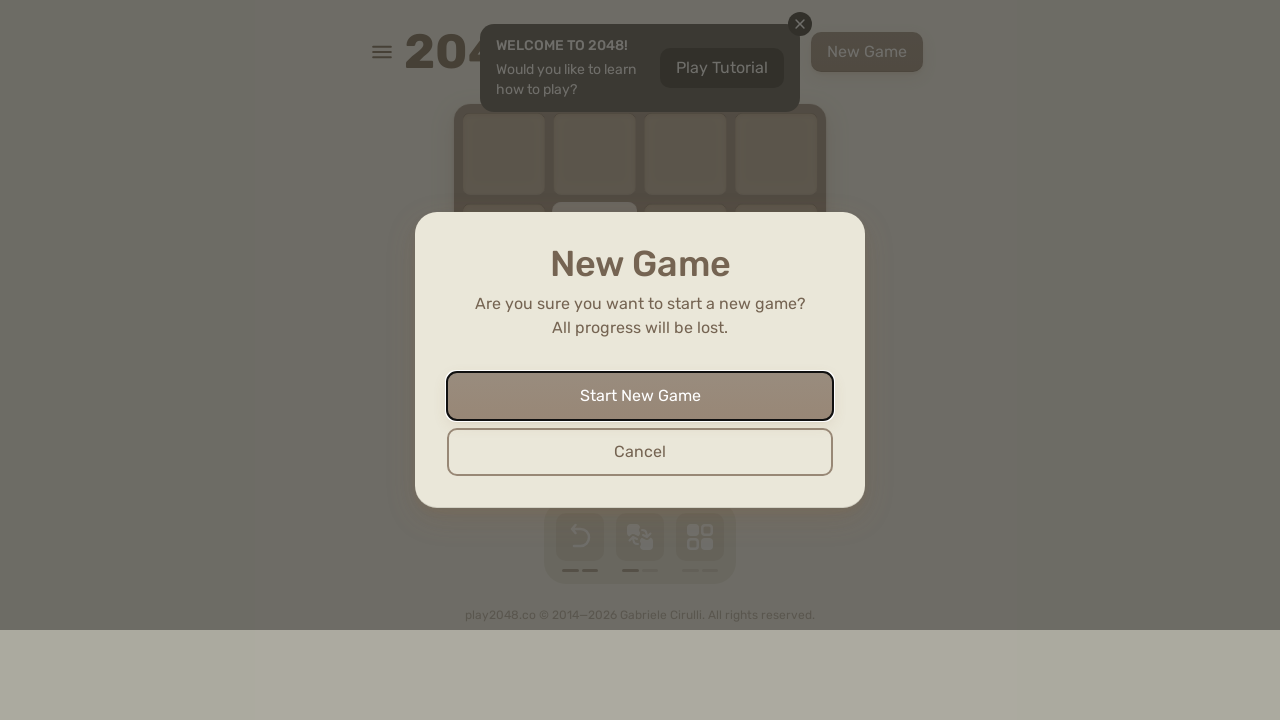

Pressed ArrowRight (iteration 21) on html
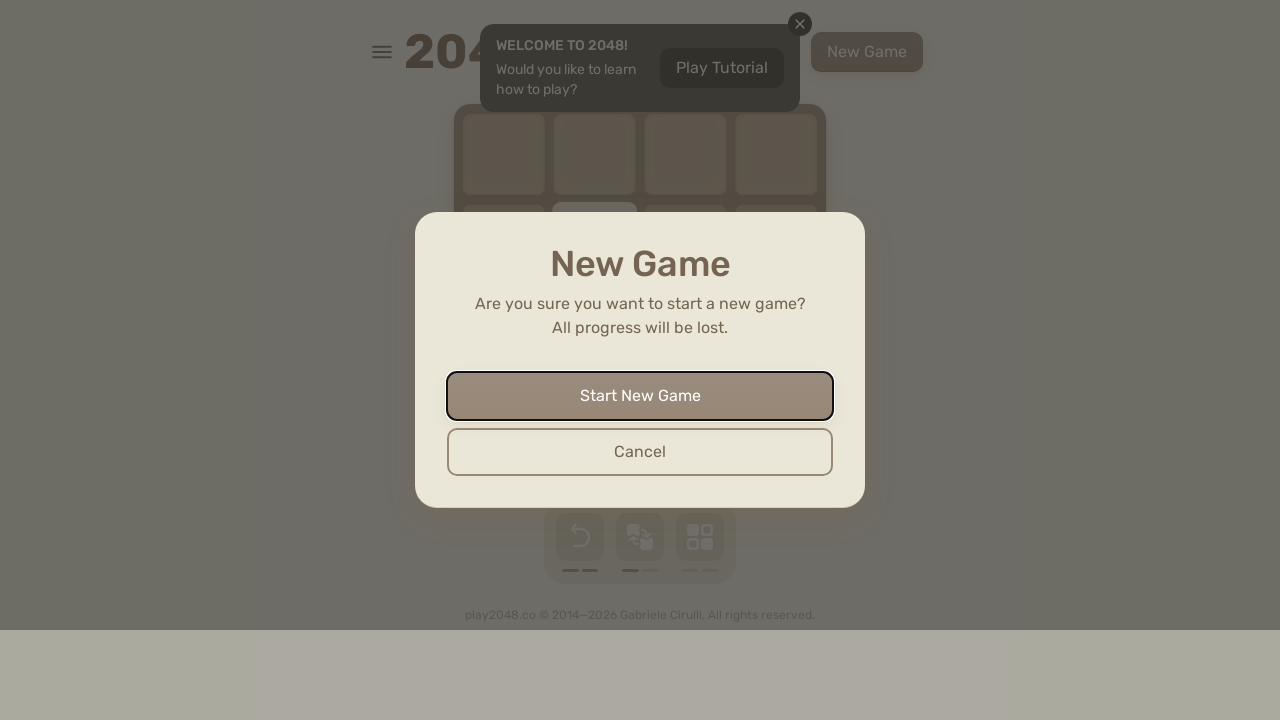

Pressed ArrowDown (iteration 21) on html
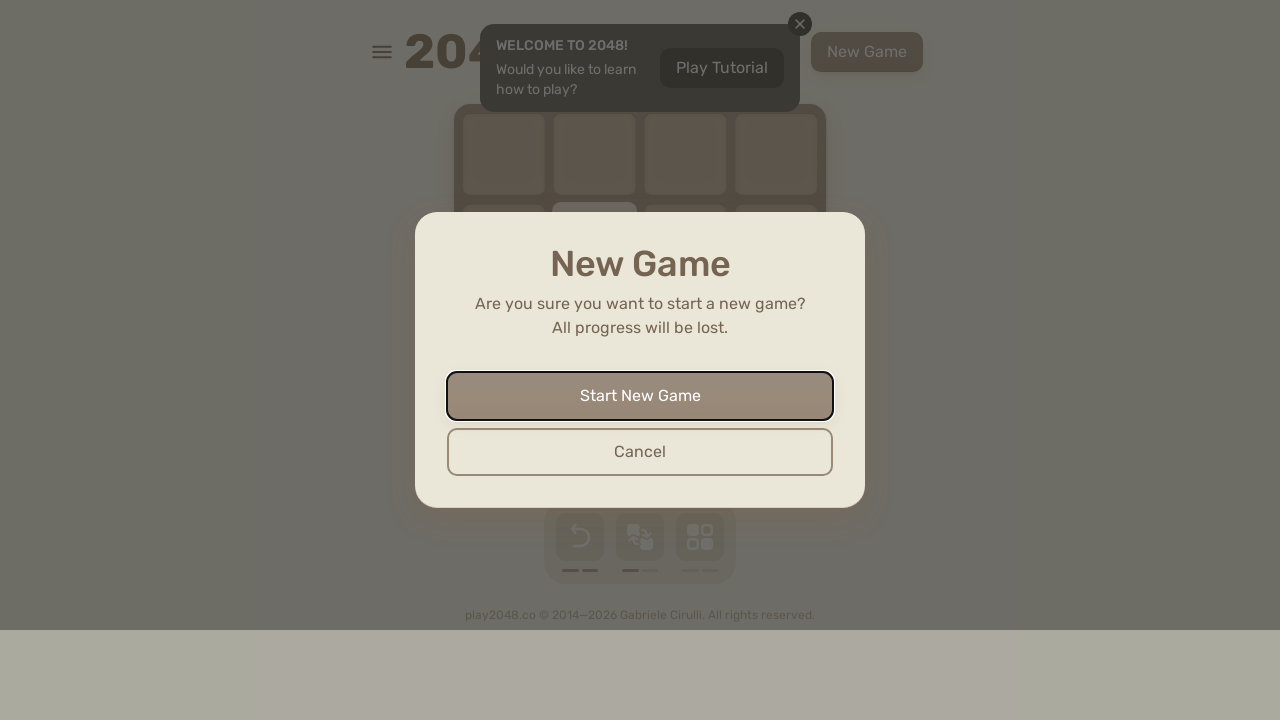

Pressed ArrowLeft (iteration 21) on html
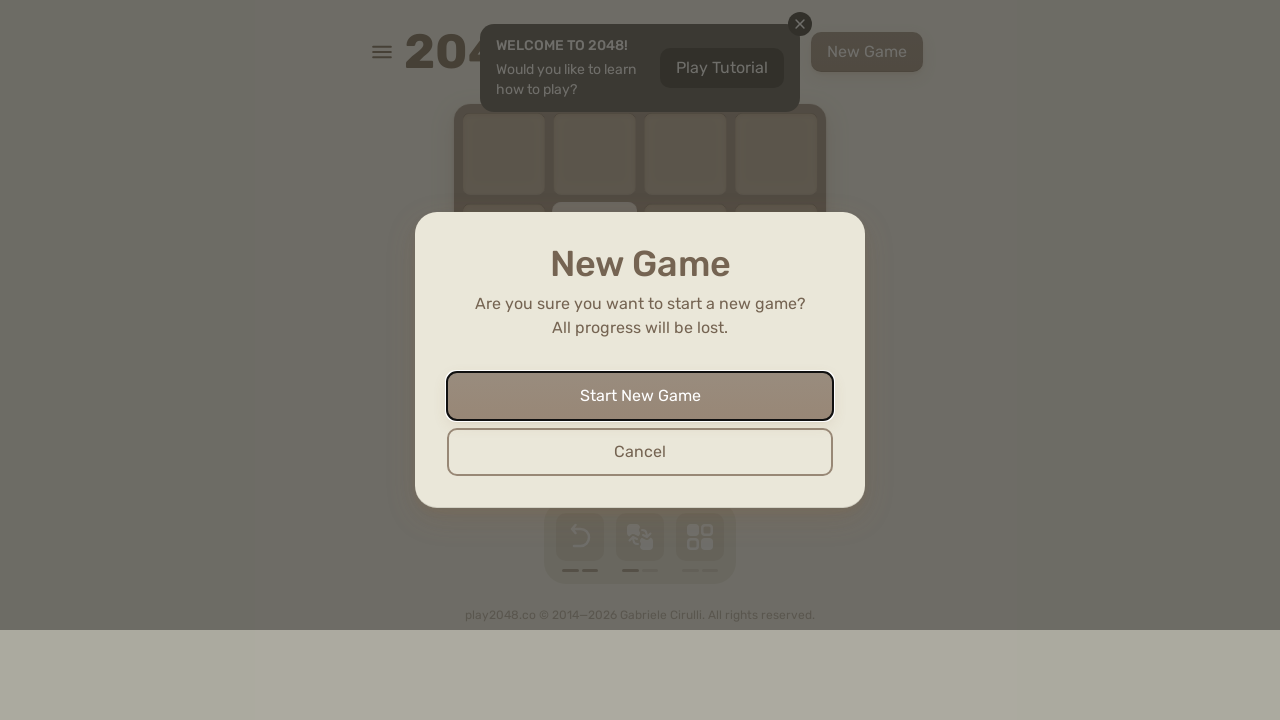

Pressed ArrowUp (iteration 22) on html
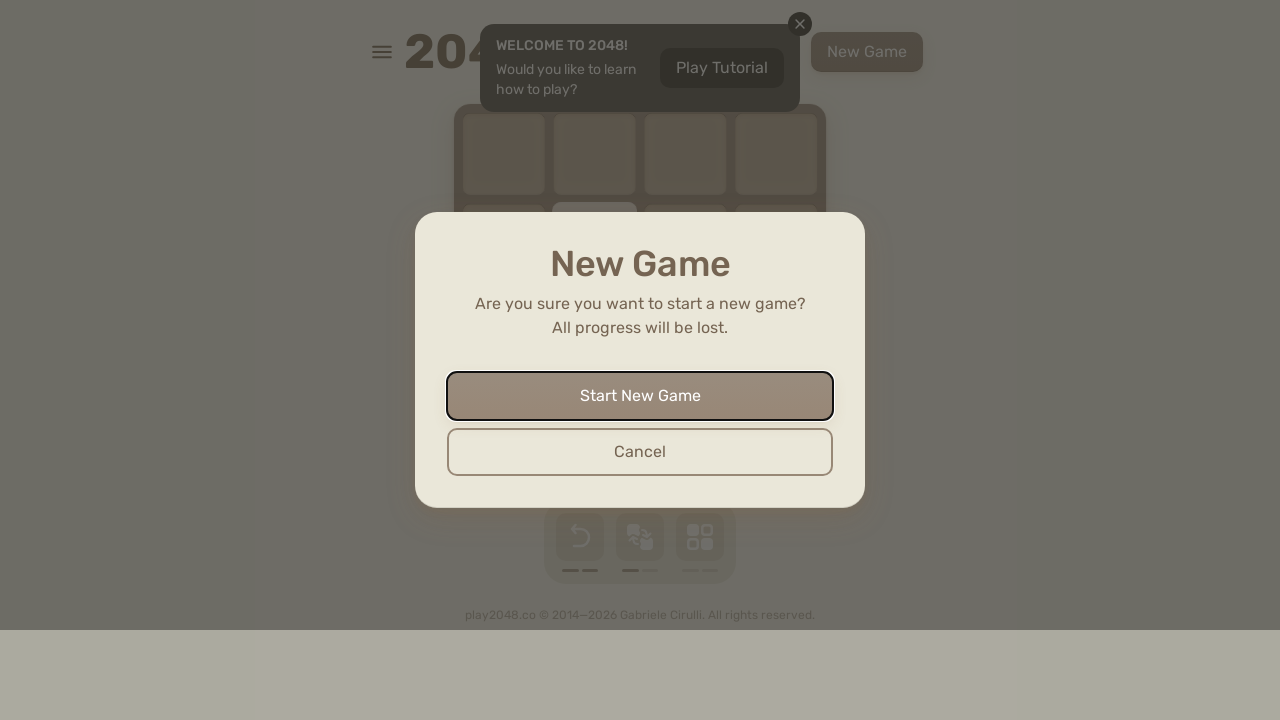

Pressed ArrowRight (iteration 22) on html
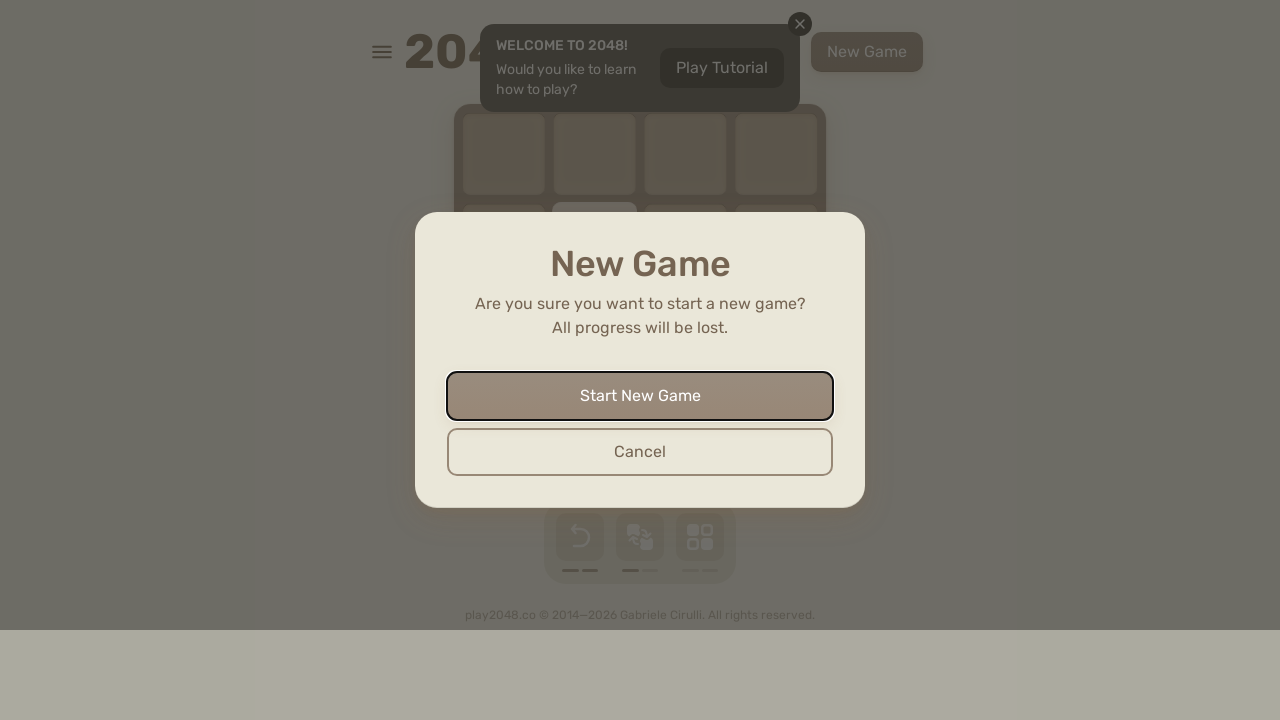

Pressed ArrowDown (iteration 22) on html
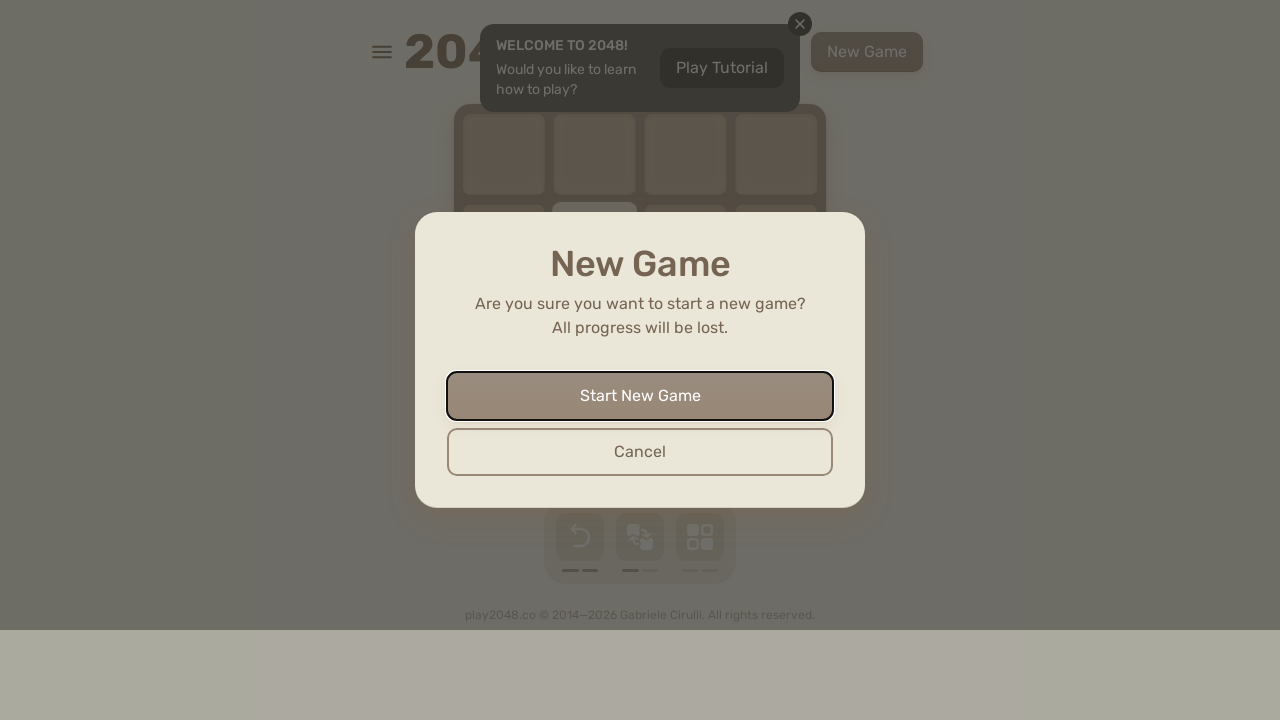

Pressed ArrowLeft (iteration 22) on html
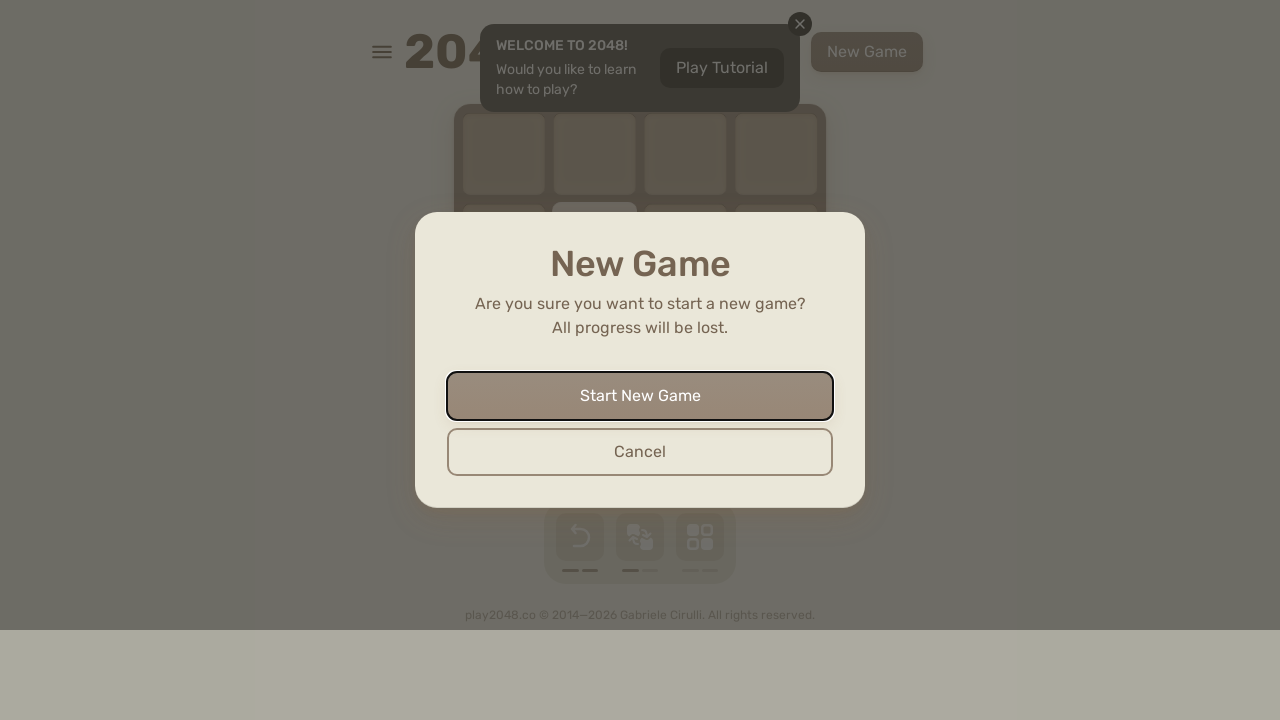

Pressed ArrowUp (iteration 23) on html
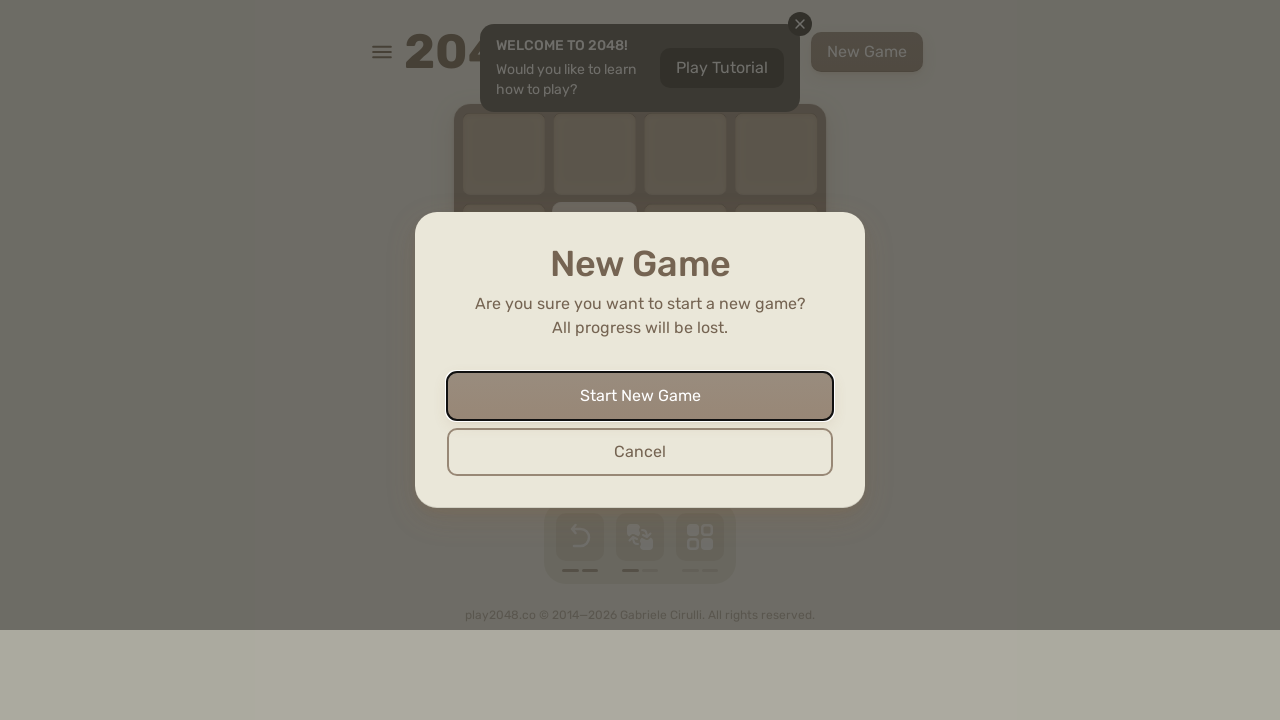

Pressed ArrowRight (iteration 23) on html
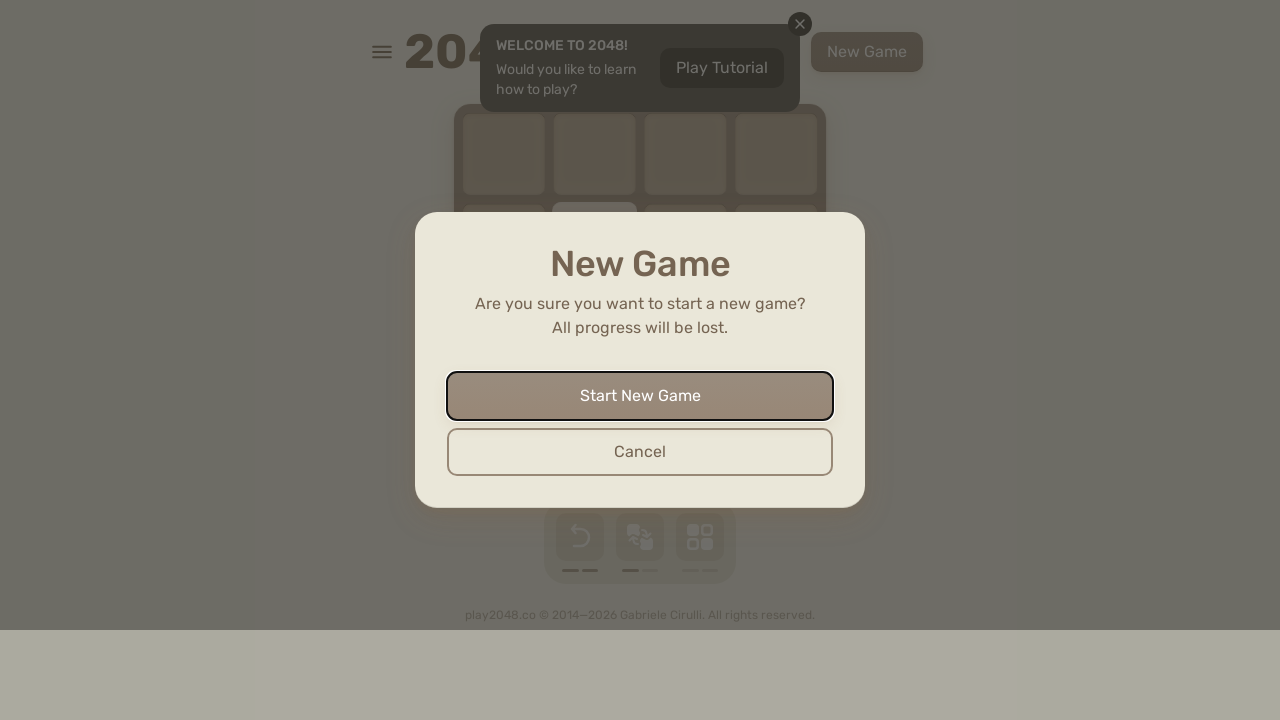

Pressed ArrowDown (iteration 23) on html
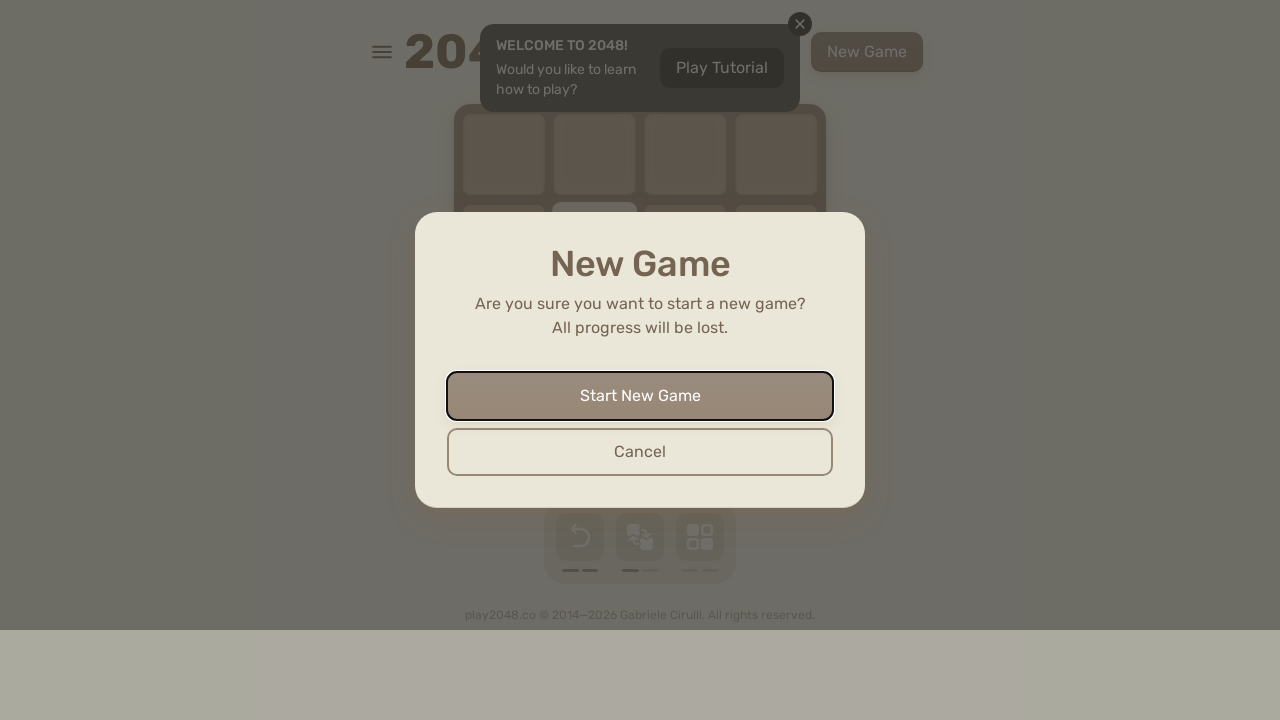

Pressed ArrowLeft (iteration 23) on html
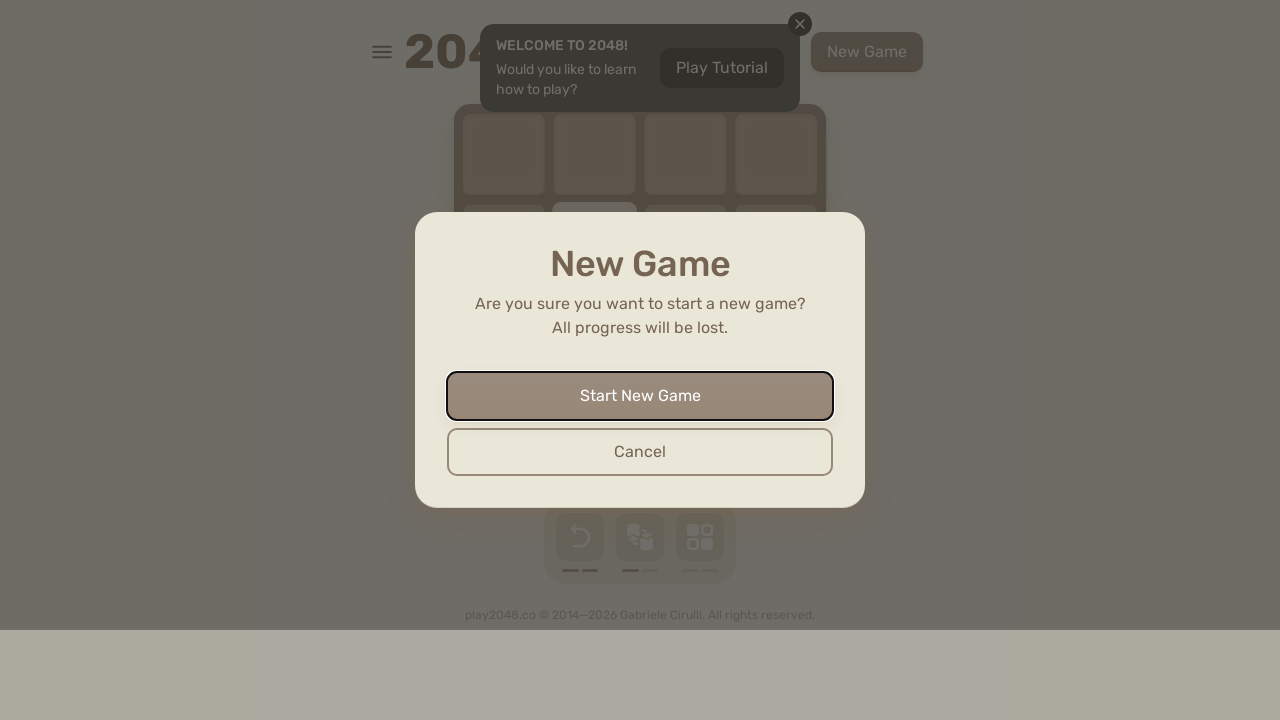

Pressed ArrowUp (iteration 24) on html
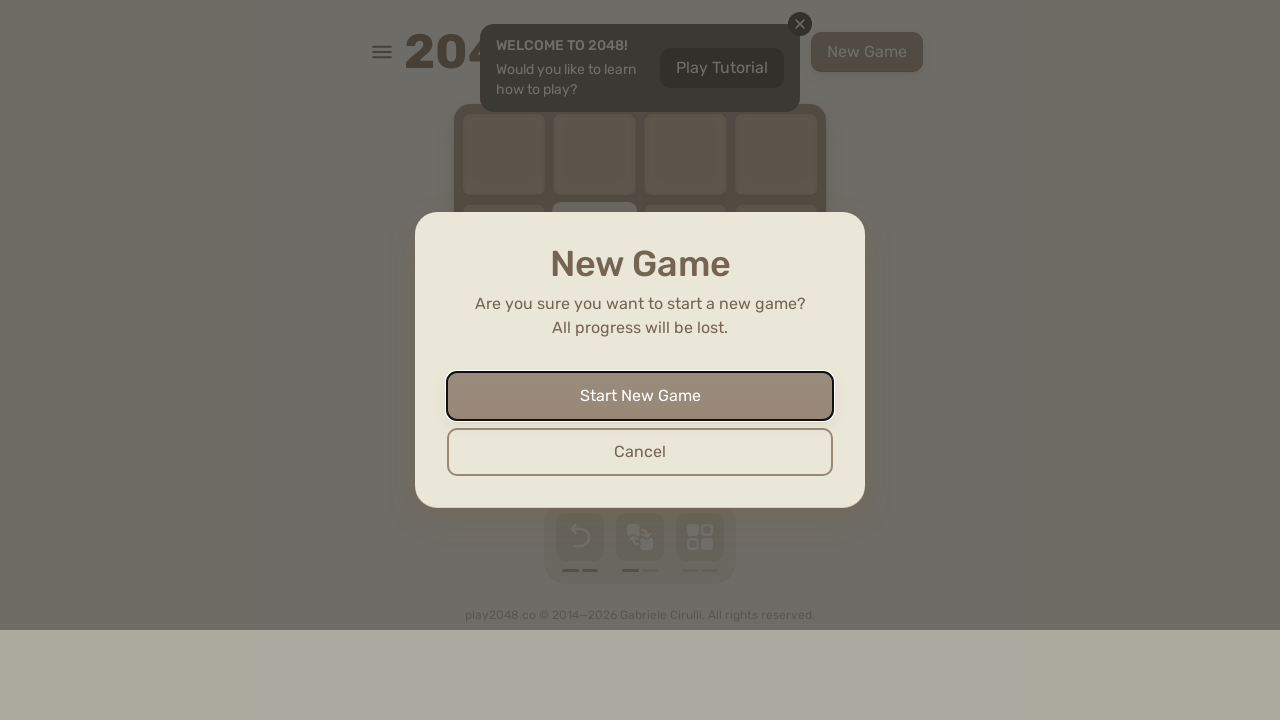

Pressed ArrowRight (iteration 24) on html
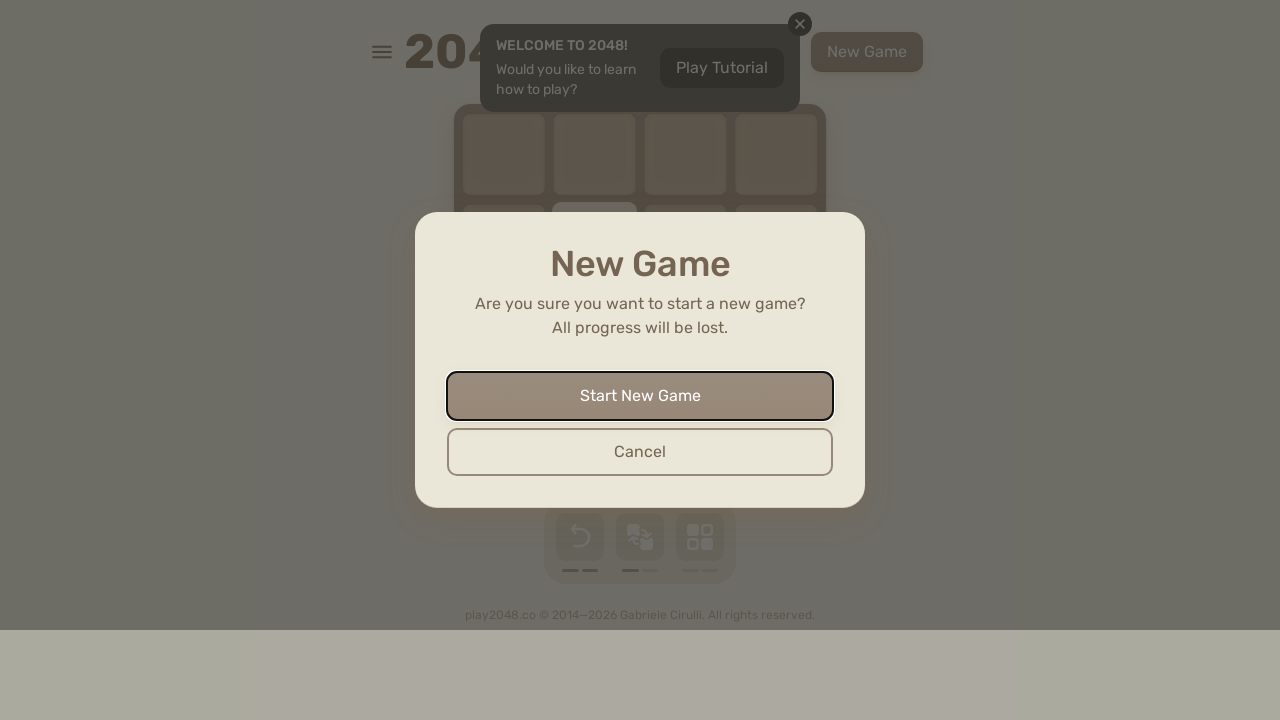

Pressed ArrowDown (iteration 24) on html
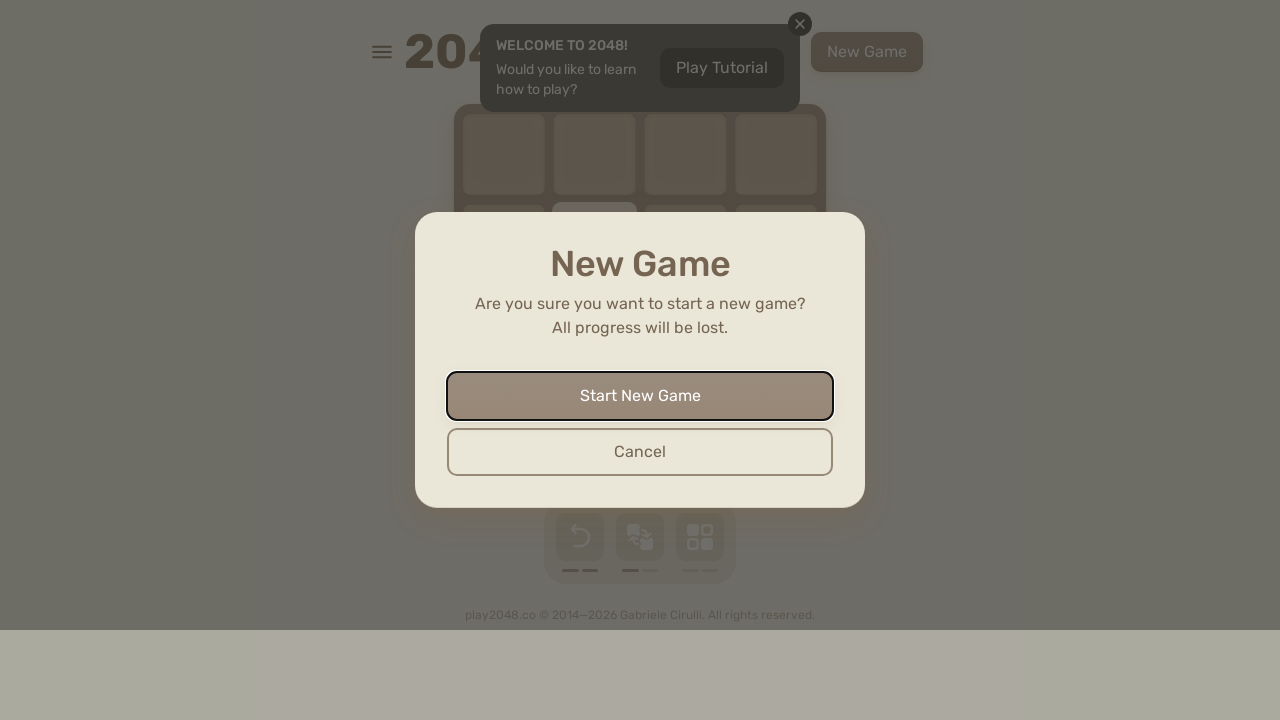

Pressed ArrowLeft (iteration 24) on html
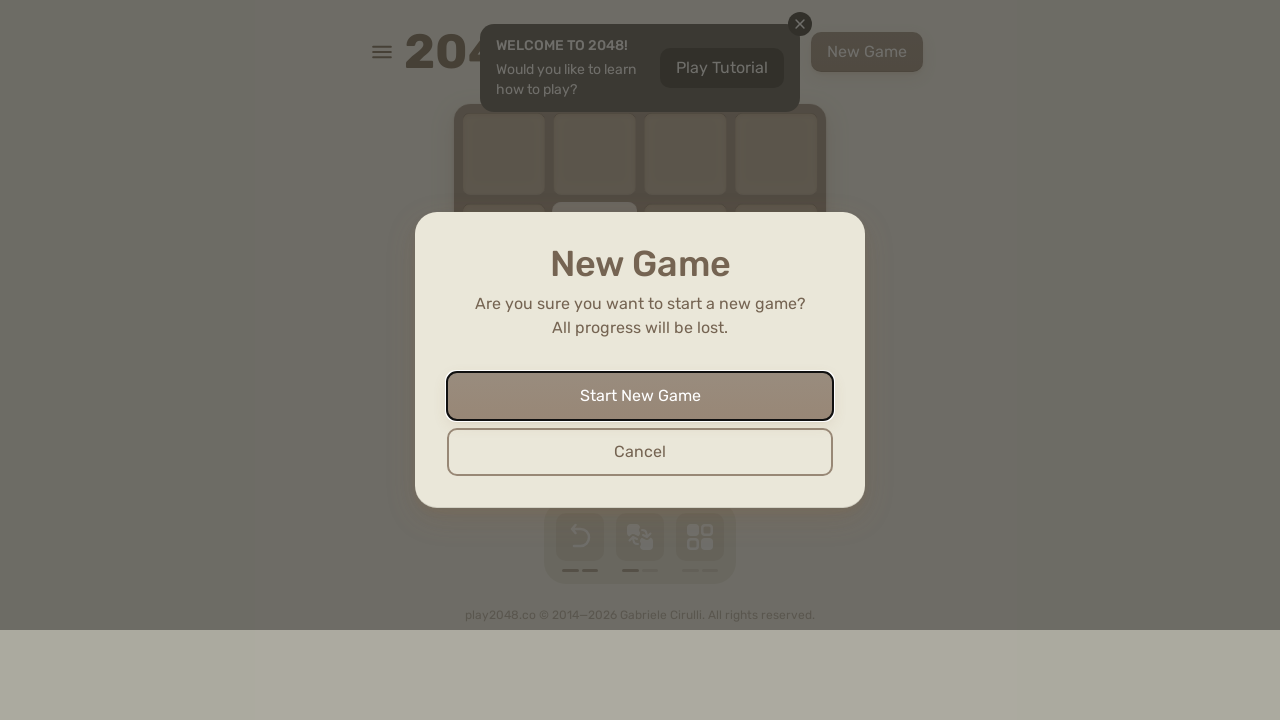

Pressed ArrowUp (iteration 25) on html
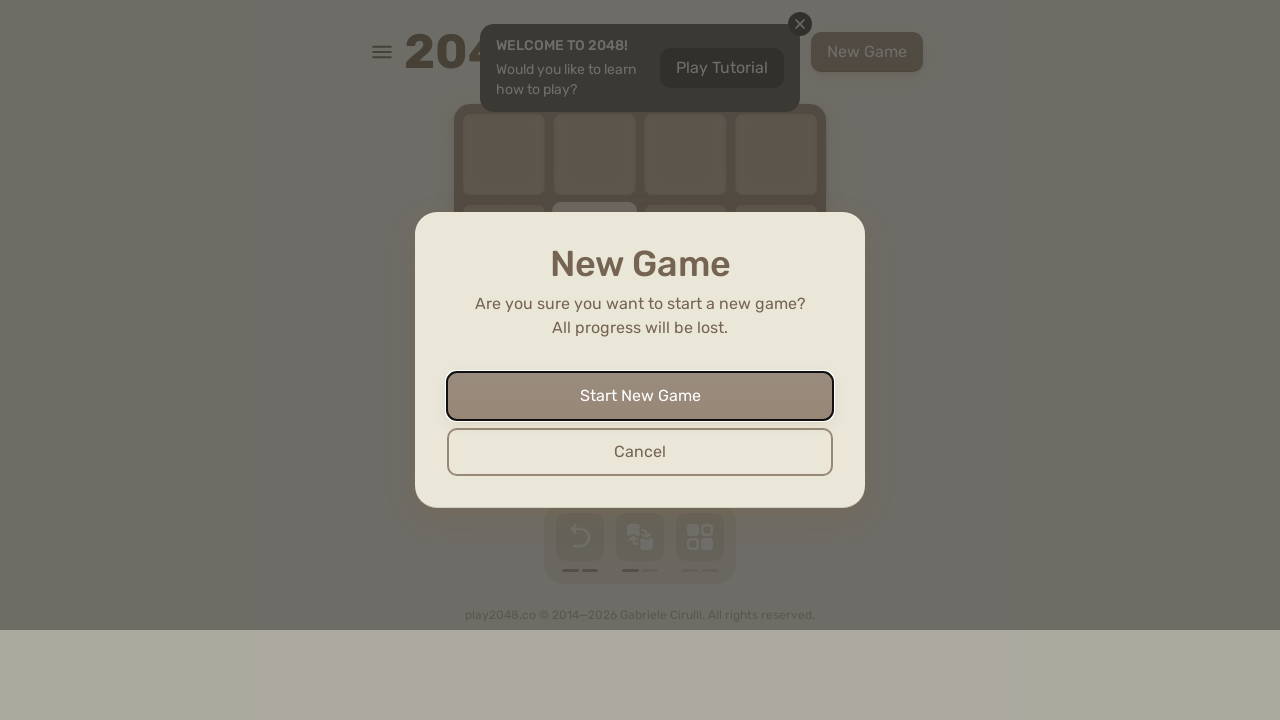

Pressed ArrowRight (iteration 25) on html
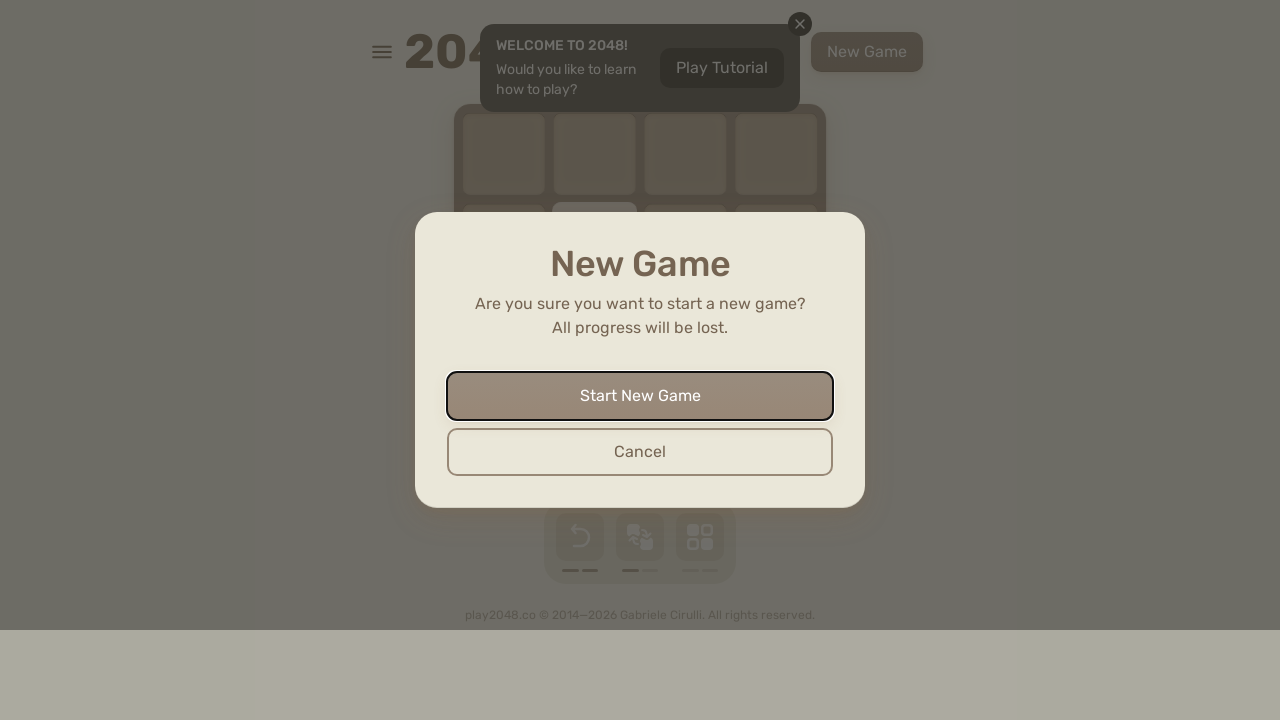

Pressed ArrowDown (iteration 25) on html
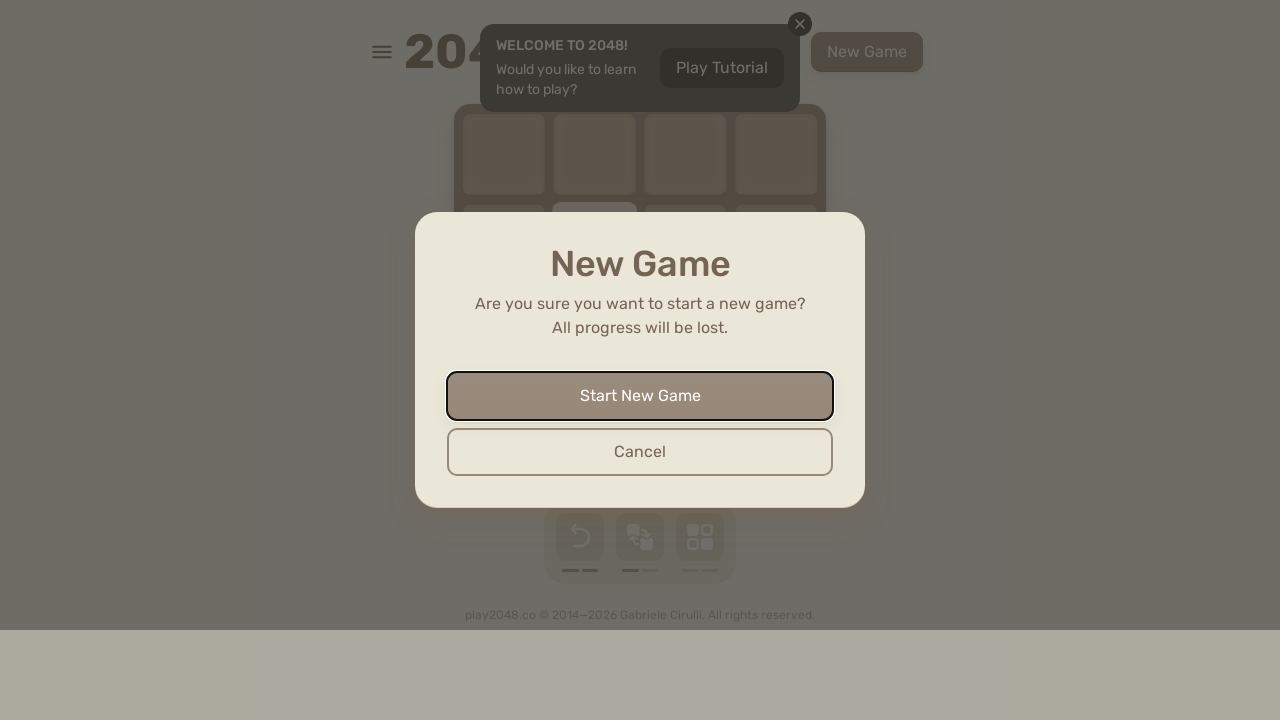

Pressed ArrowLeft (iteration 25) on html
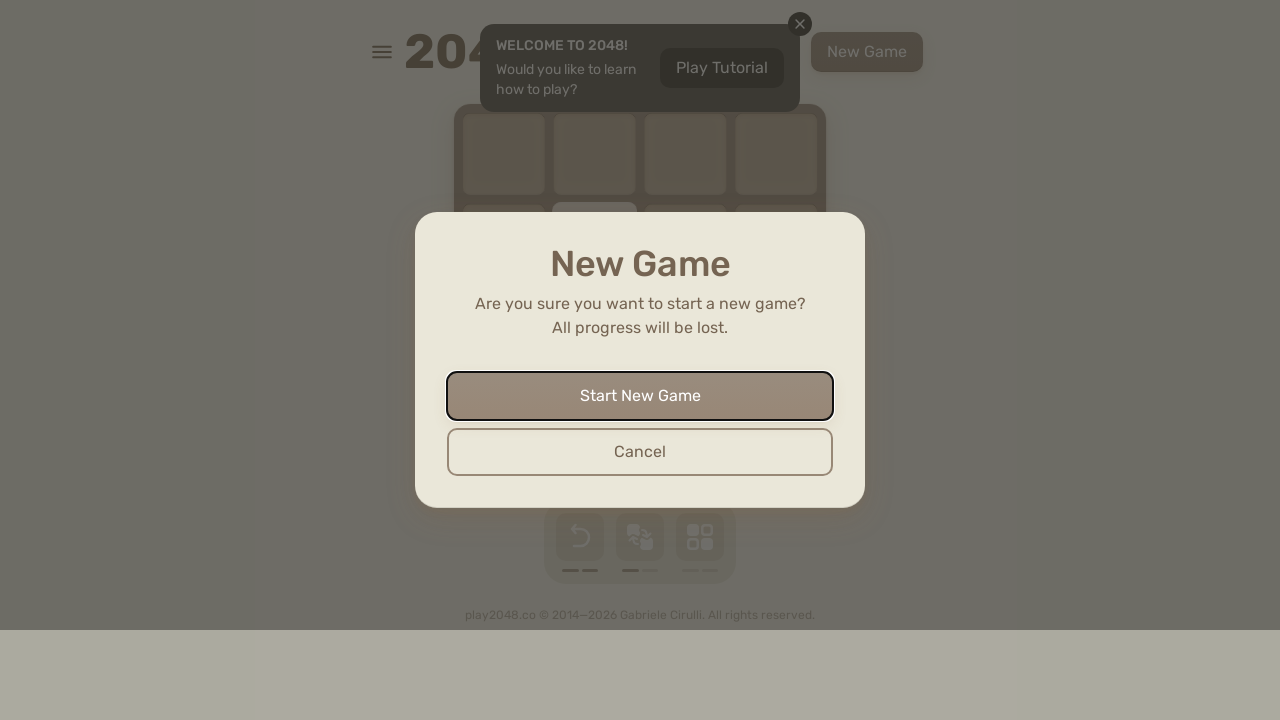

Pressed ArrowUp (iteration 26) on html
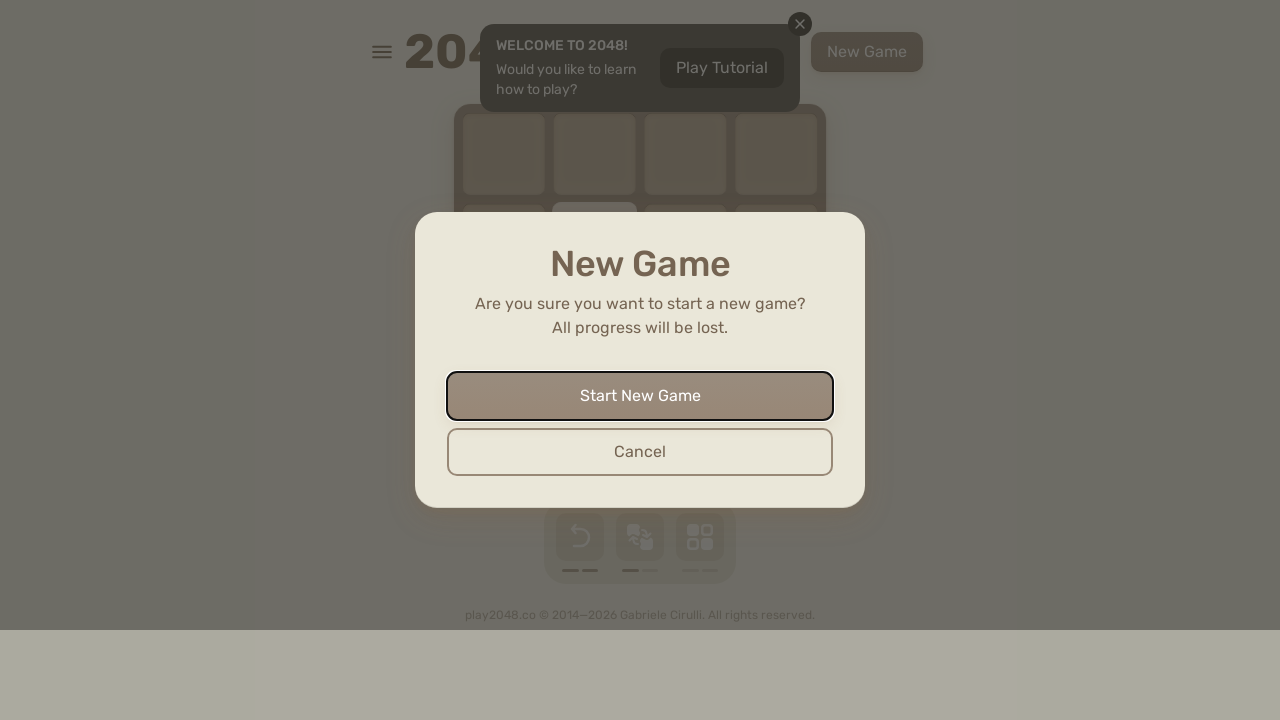

Pressed ArrowRight (iteration 26) on html
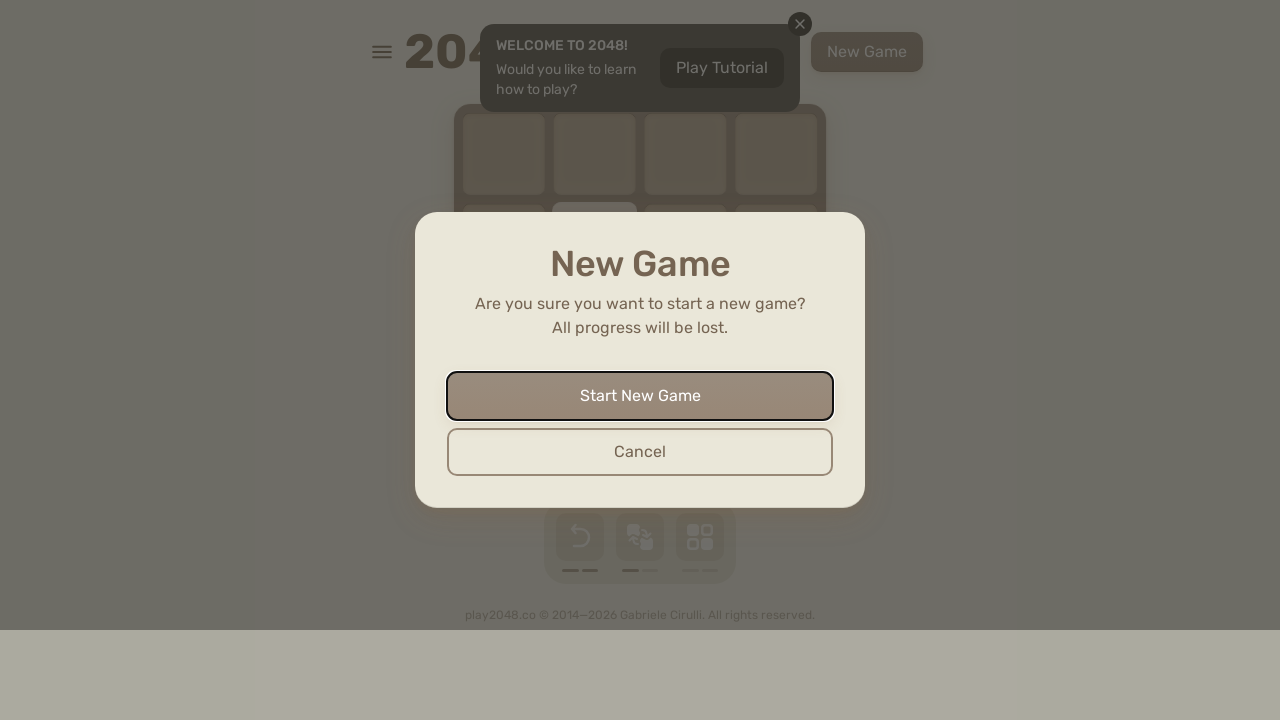

Pressed ArrowDown (iteration 26) on html
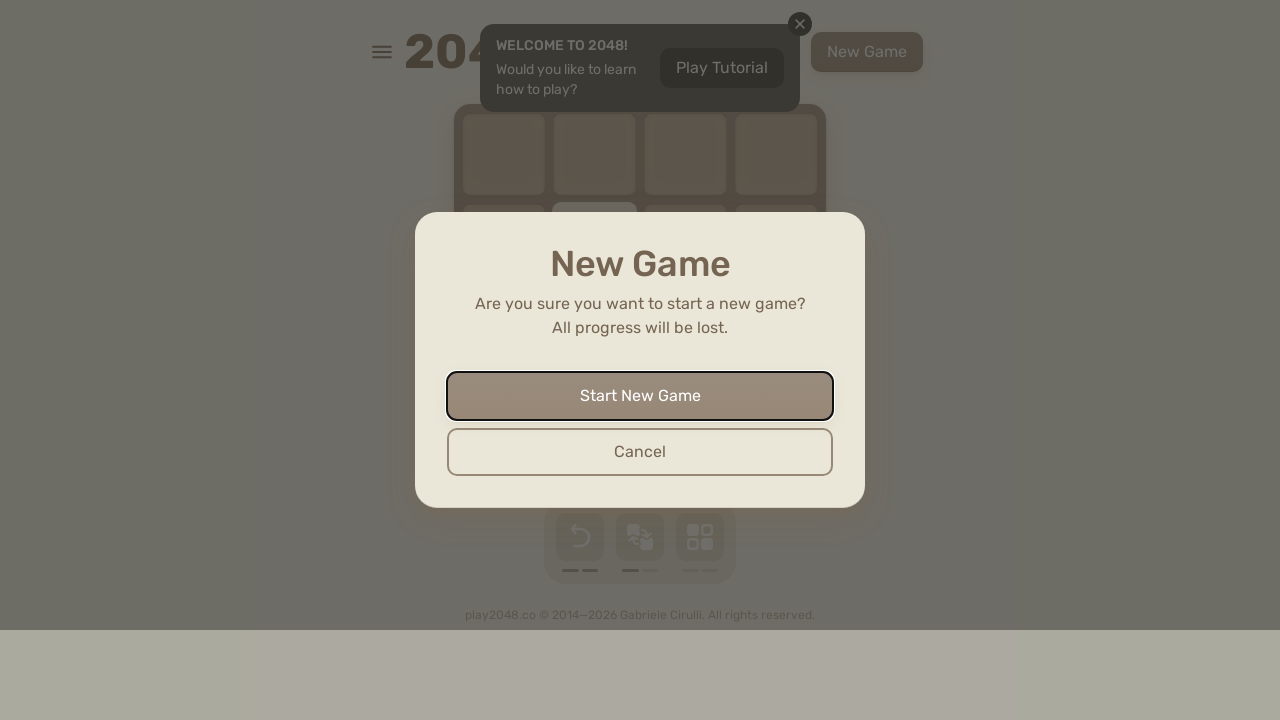

Pressed ArrowLeft (iteration 26) on html
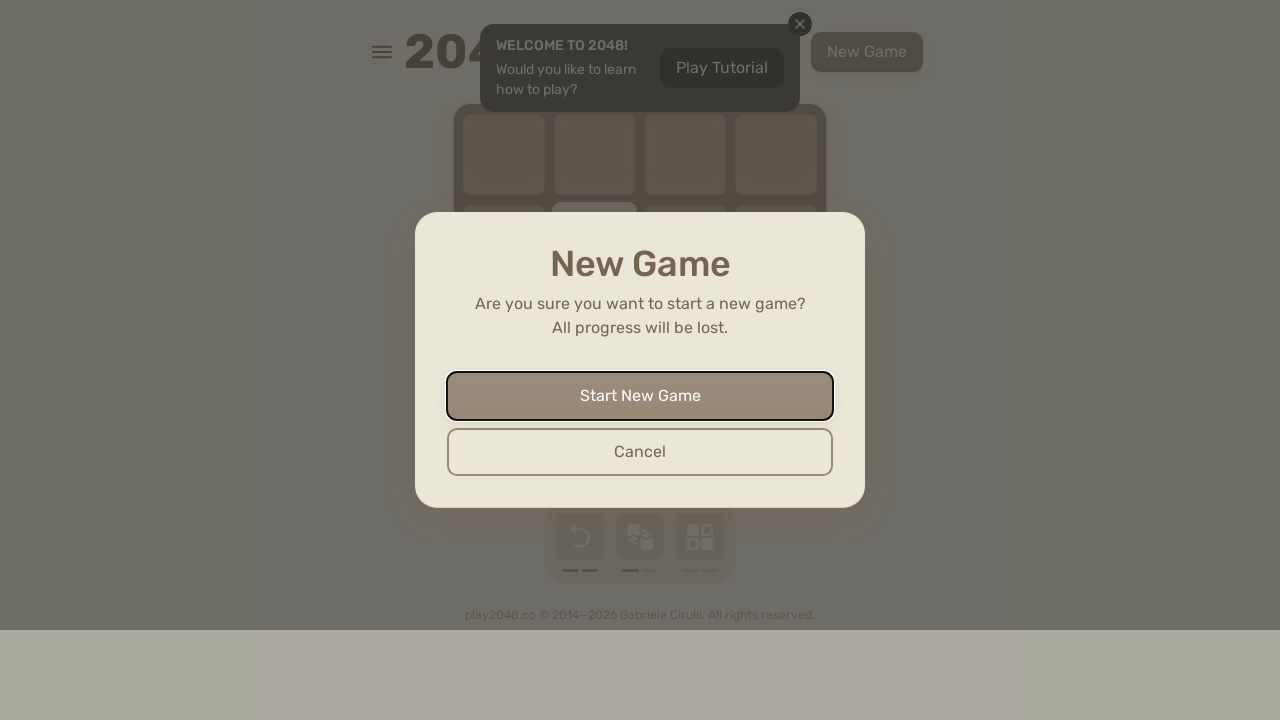

Pressed ArrowUp (iteration 27) on html
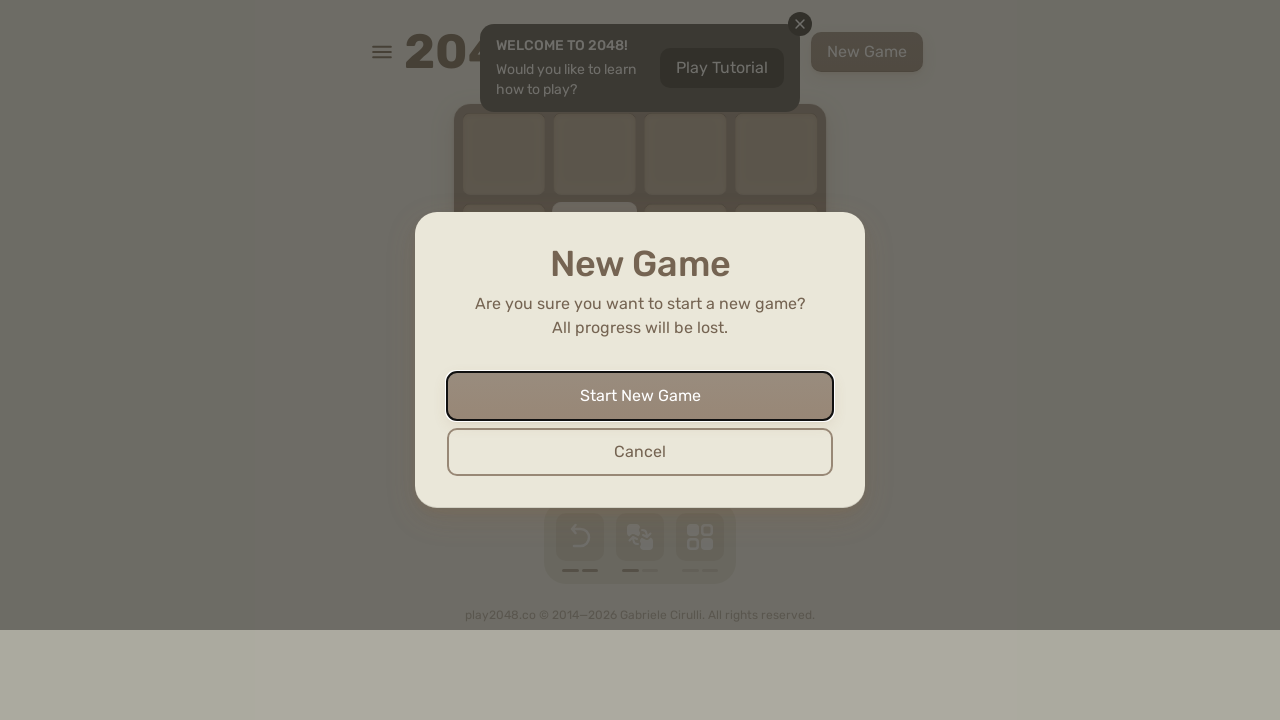

Pressed ArrowRight (iteration 27) on html
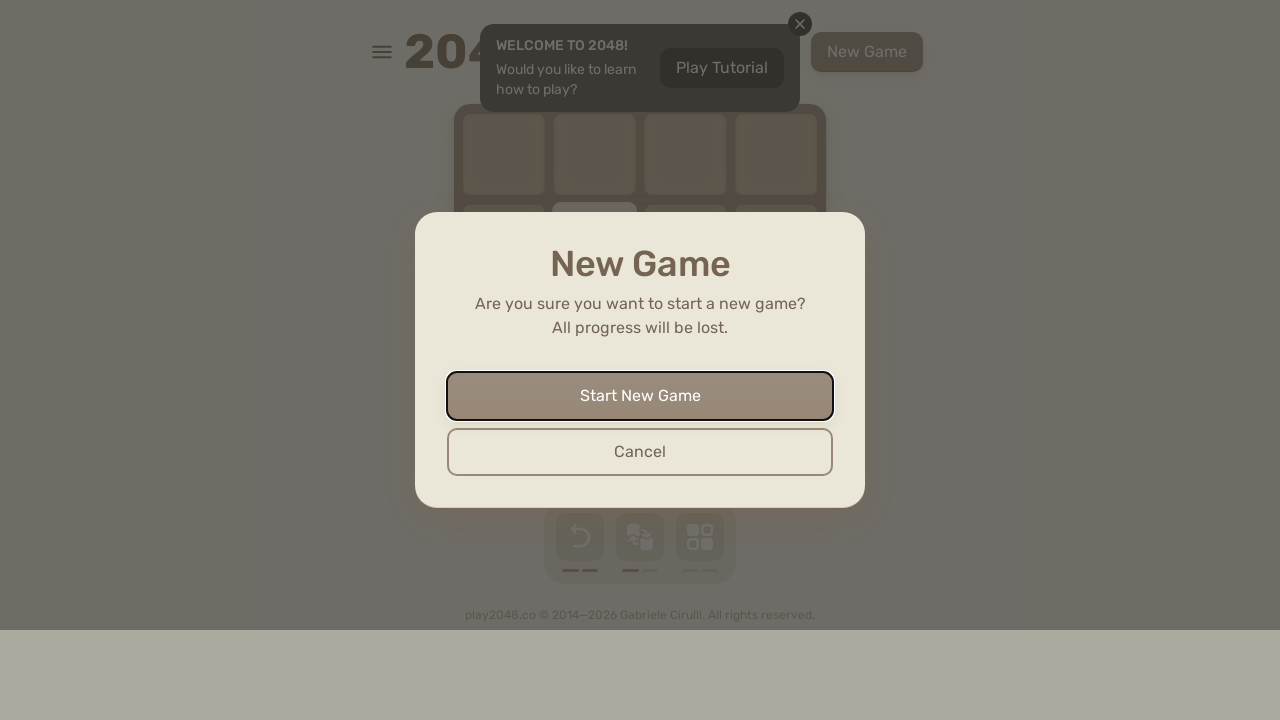

Pressed ArrowDown (iteration 27) on html
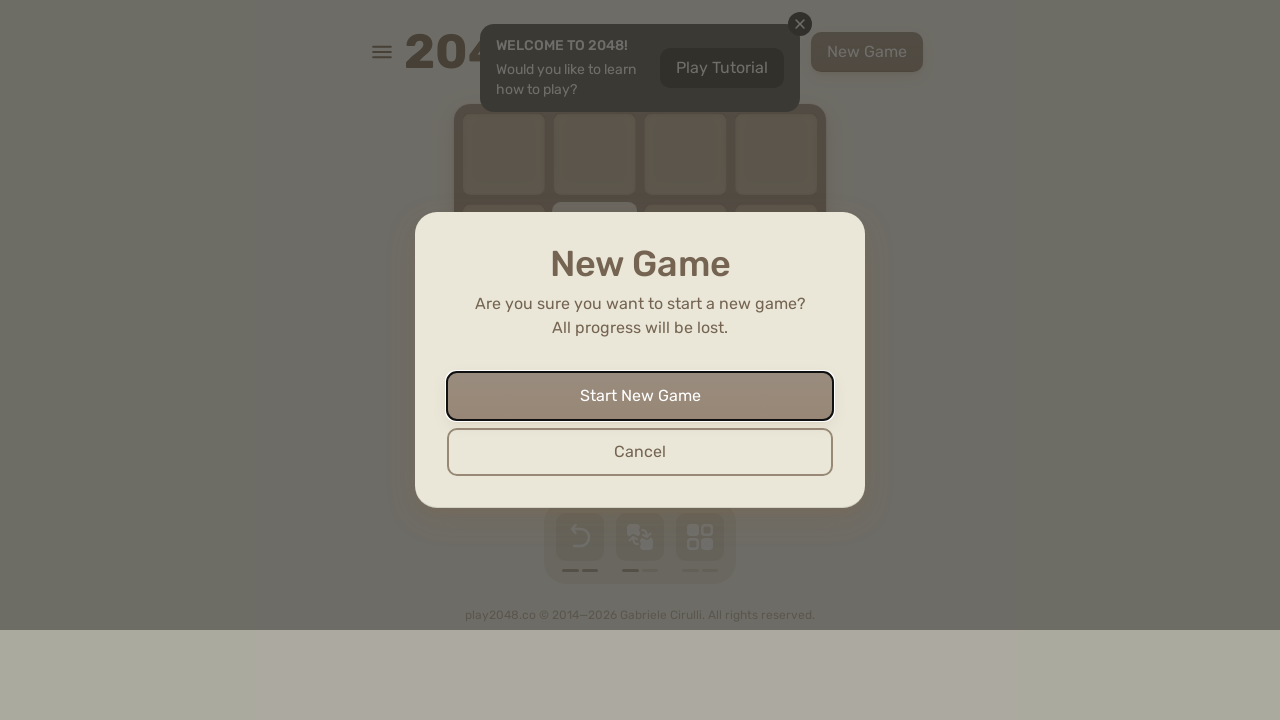

Pressed ArrowLeft (iteration 27) on html
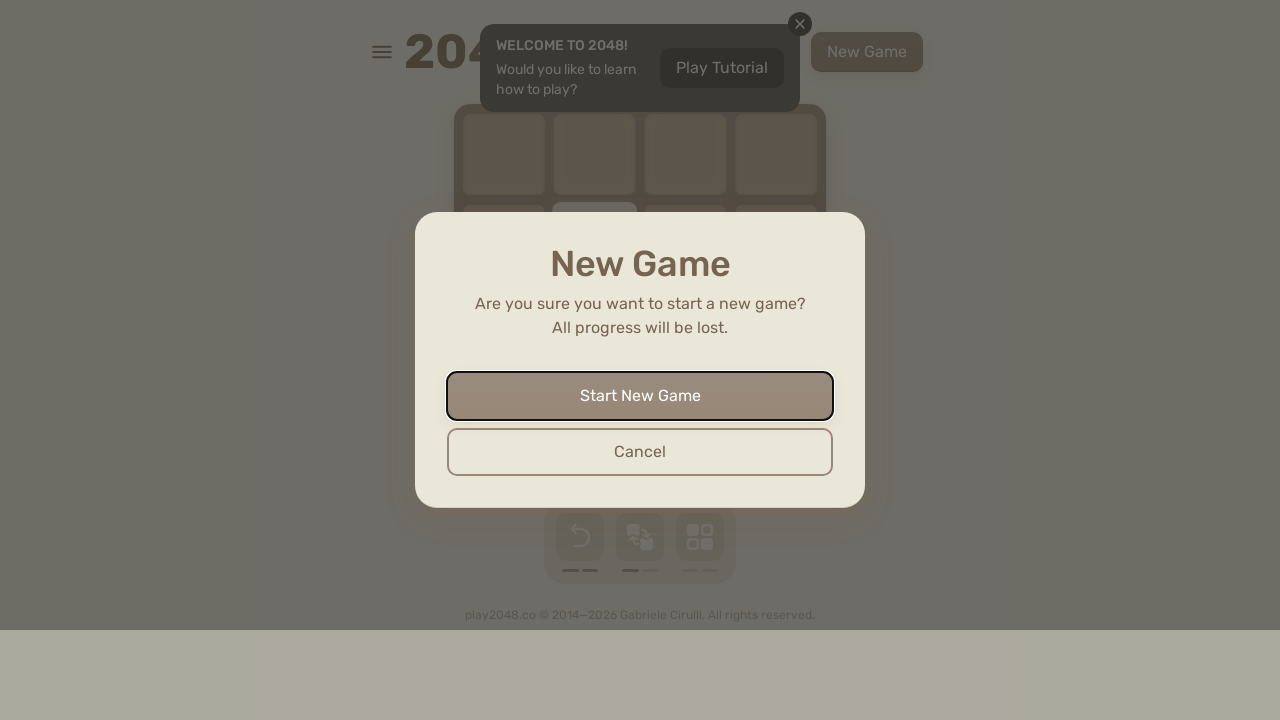

Pressed ArrowUp (iteration 28) on html
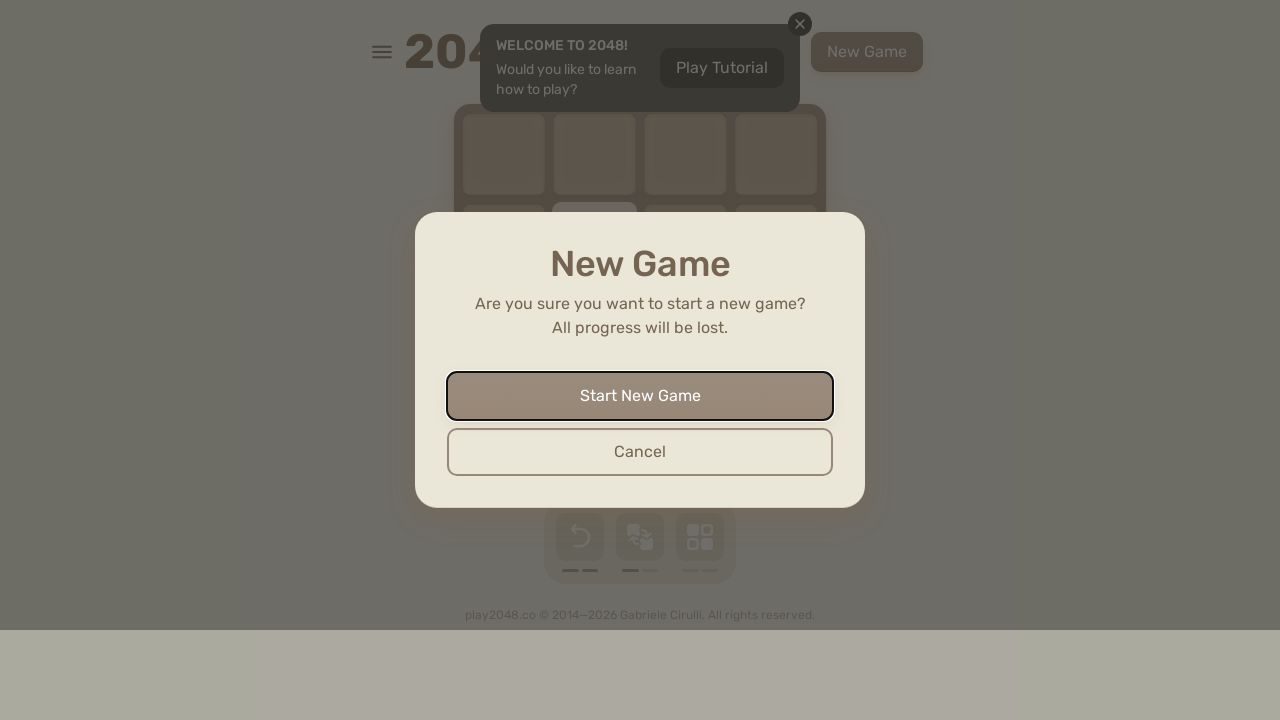

Pressed ArrowRight (iteration 28) on html
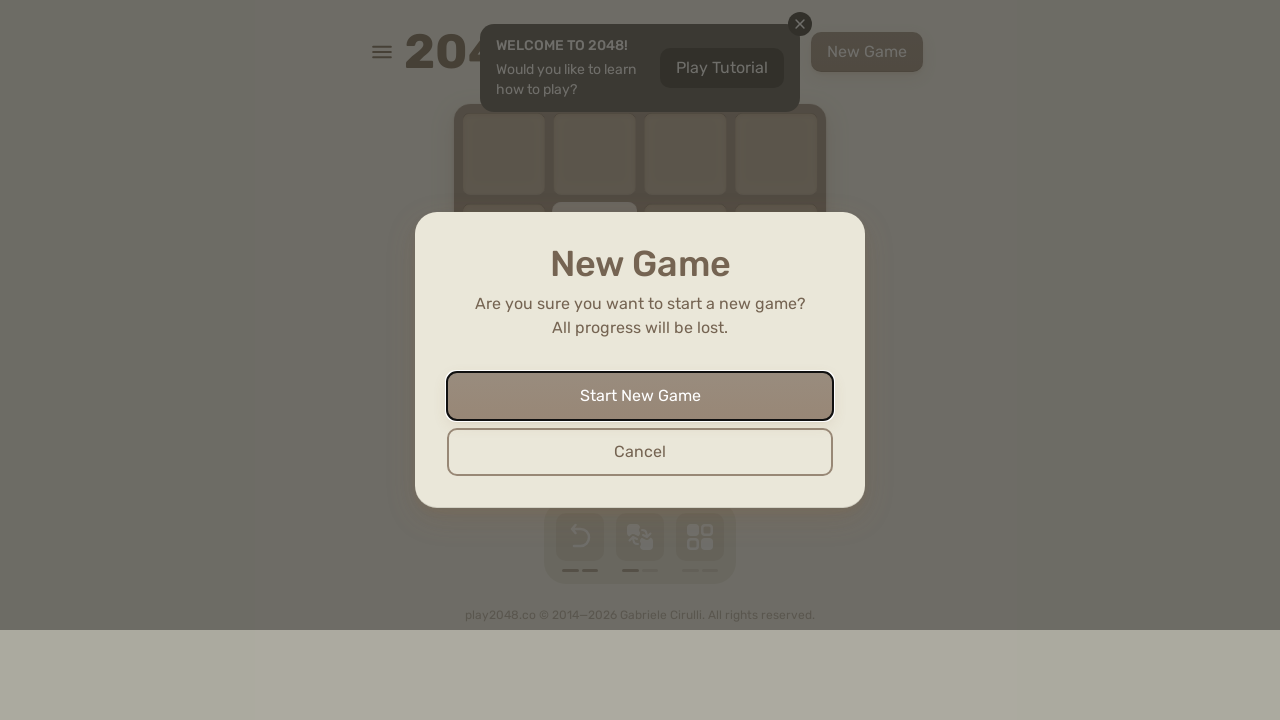

Pressed ArrowDown (iteration 28) on html
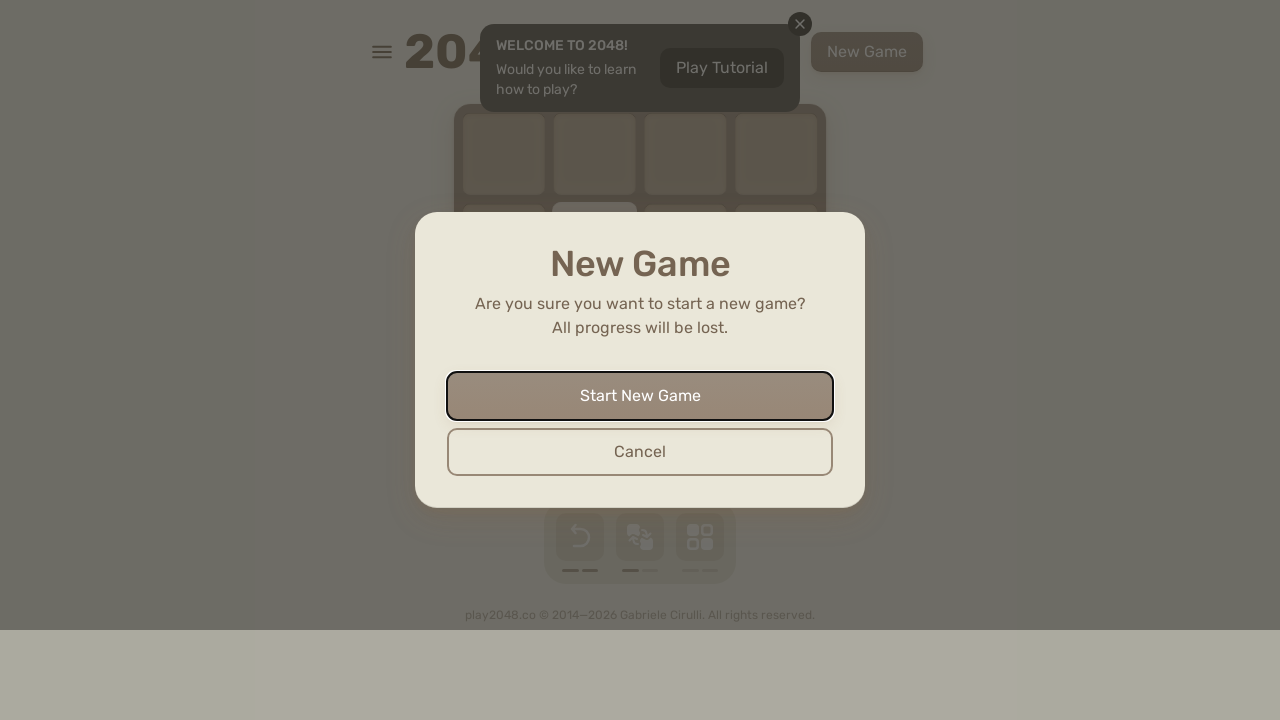

Pressed ArrowLeft (iteration 28) on html
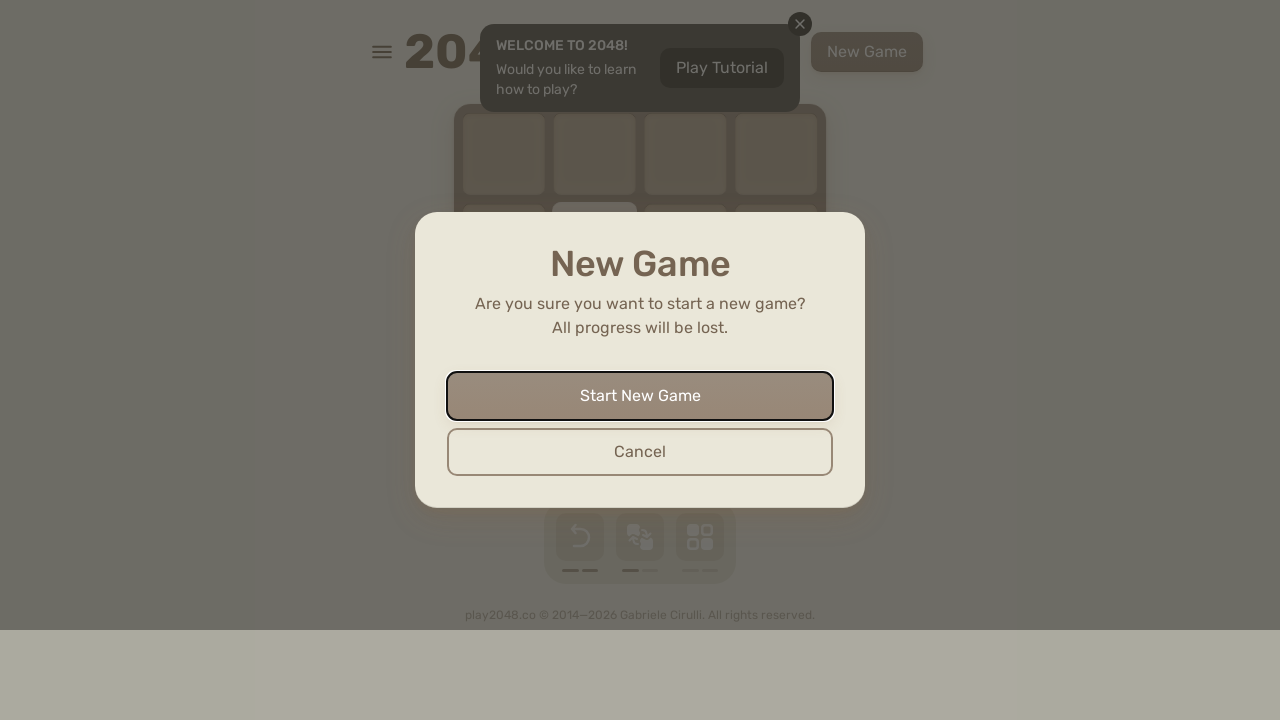

Pressed ArrowUp (iteration 29) on html
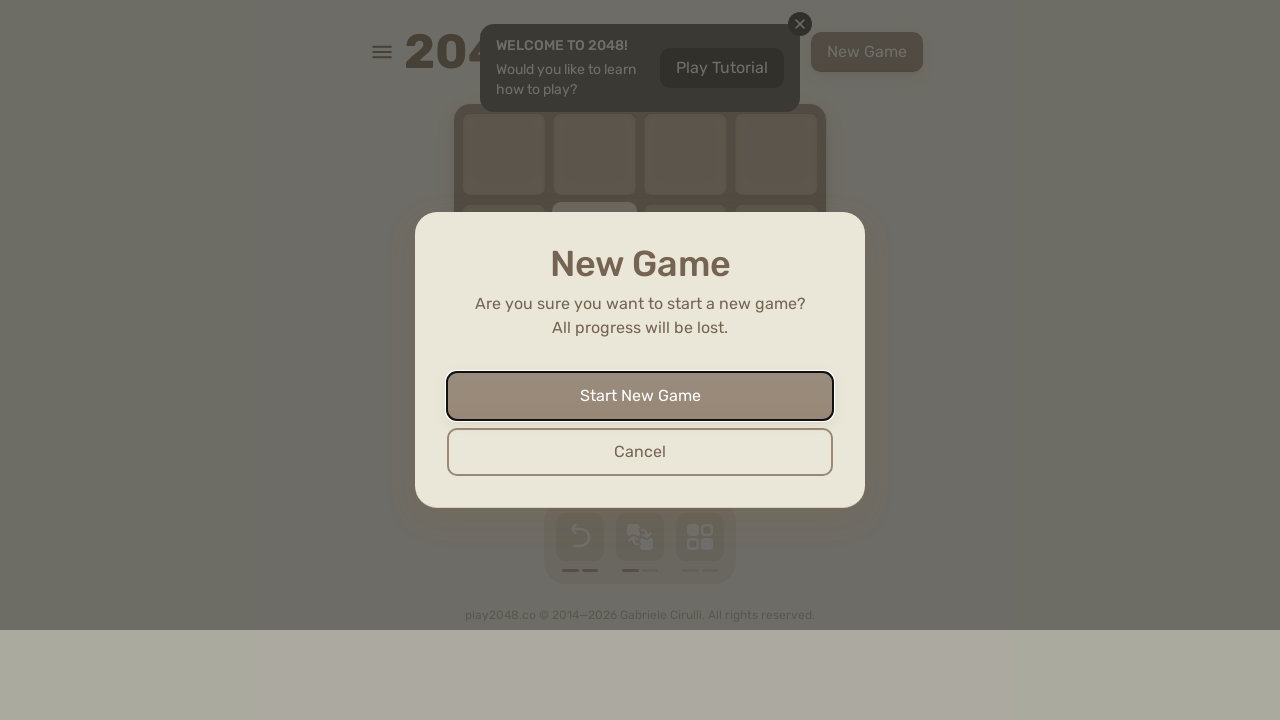

Pressed ArrowRight (iteration 29) on html
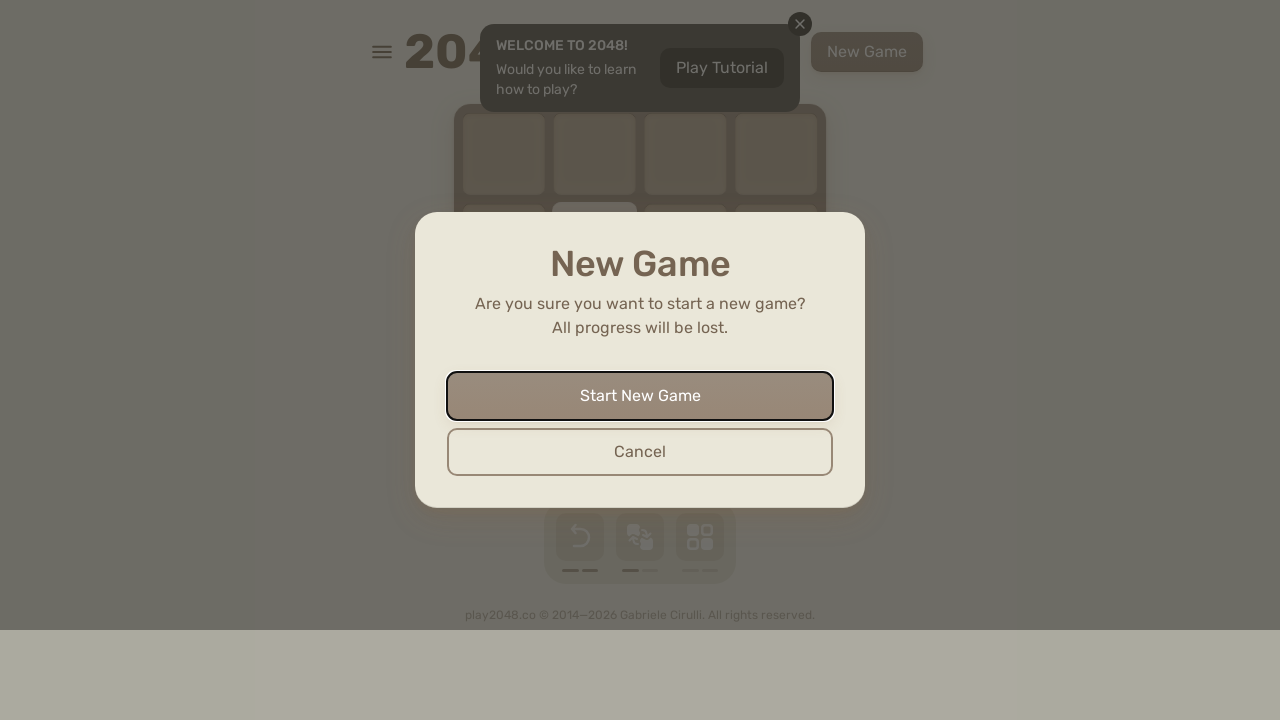

Pressed ArrowDown (iteration 29) on html
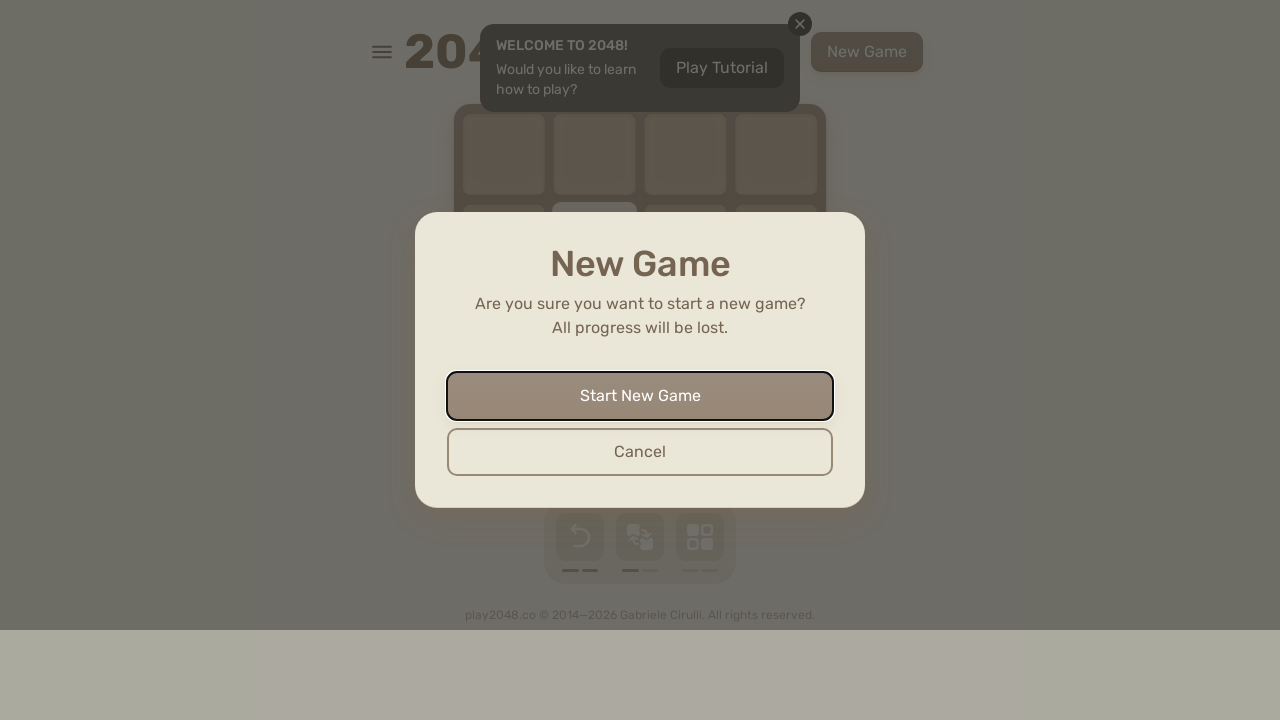

Pressed ArrowLeft (iteration 29) on html
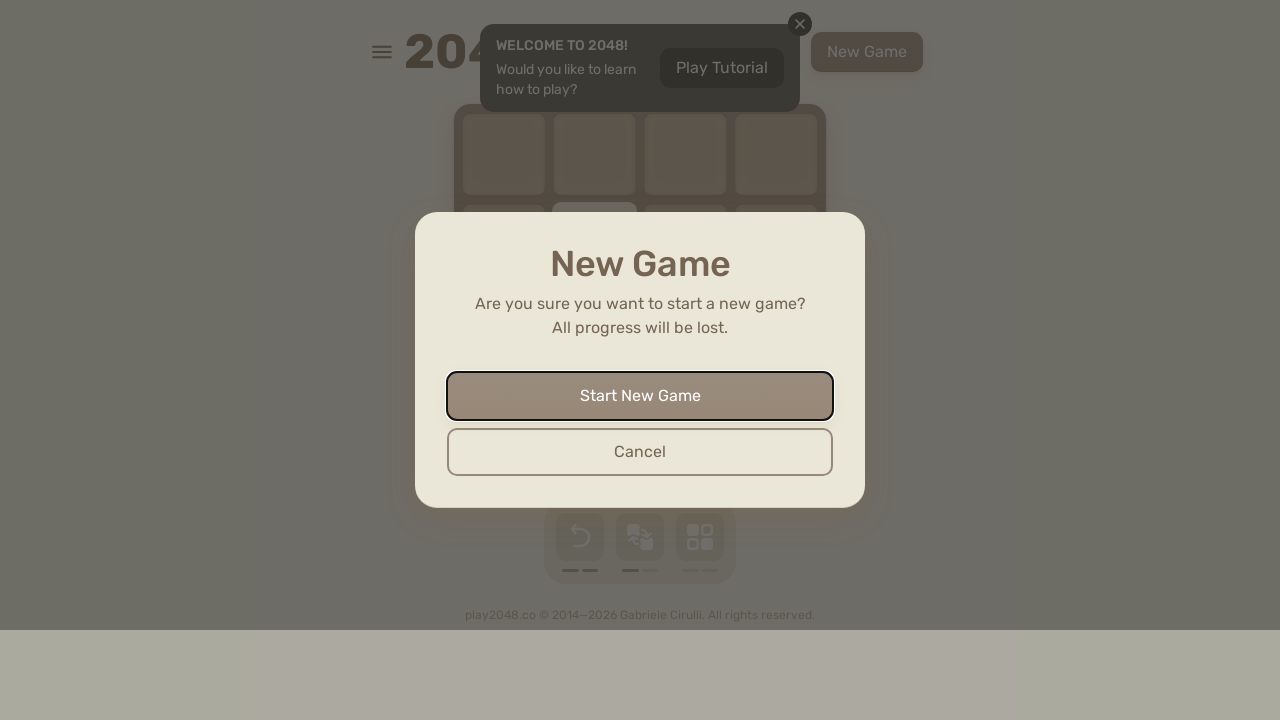

Pressed ArrowUp (iteration 30) on html
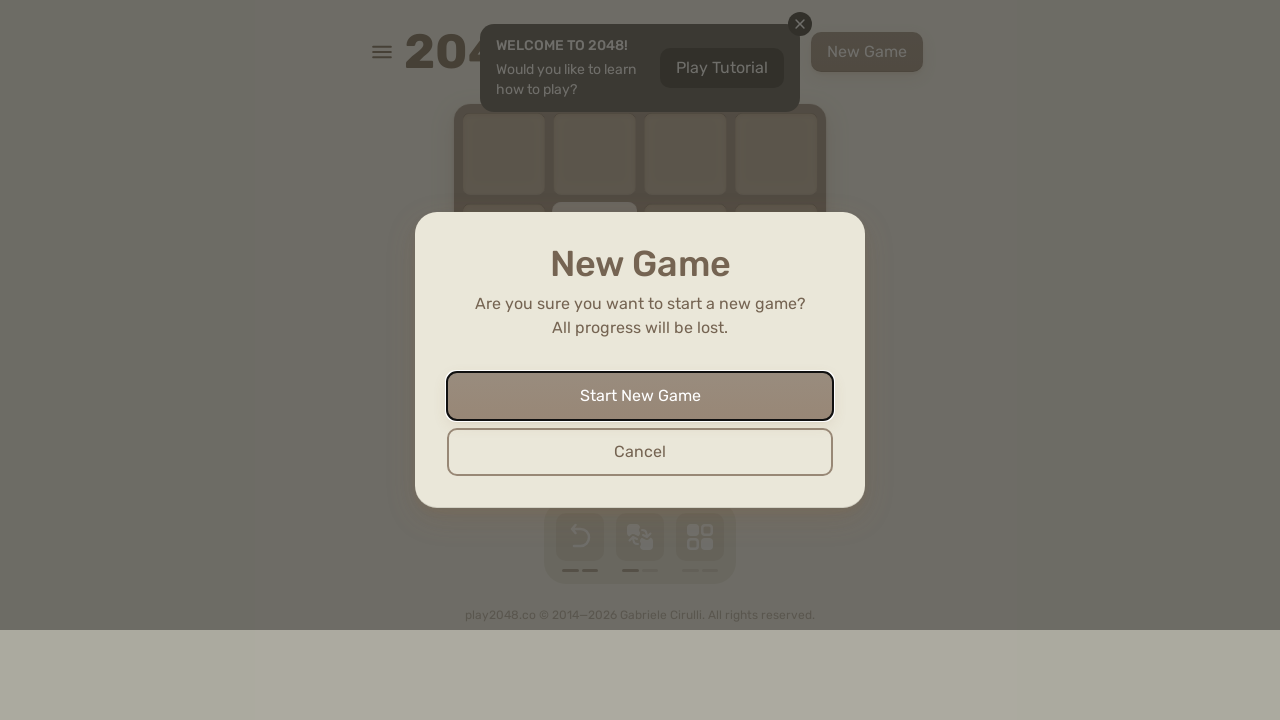

Pressed ArrowRight (iteration 30) on html
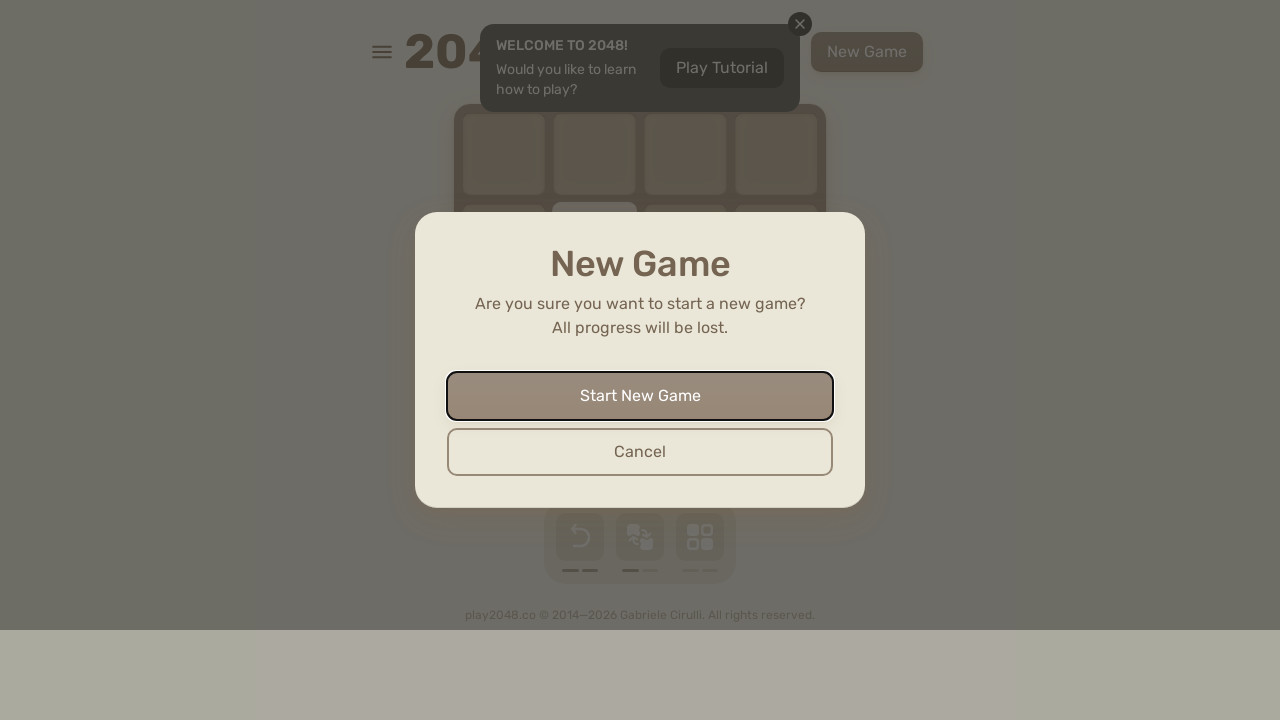

Pressed ArrowDown (iteration 30) on html
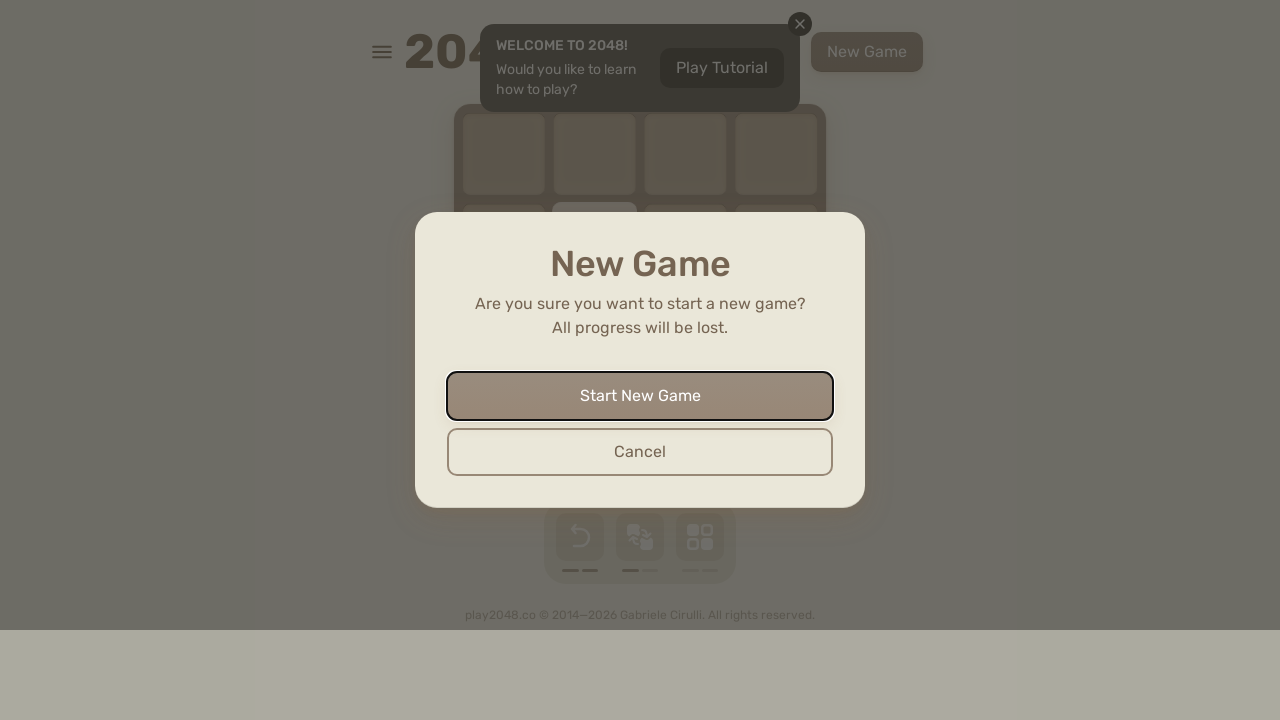

Pressed ArrowLeft (iteration 30) on html
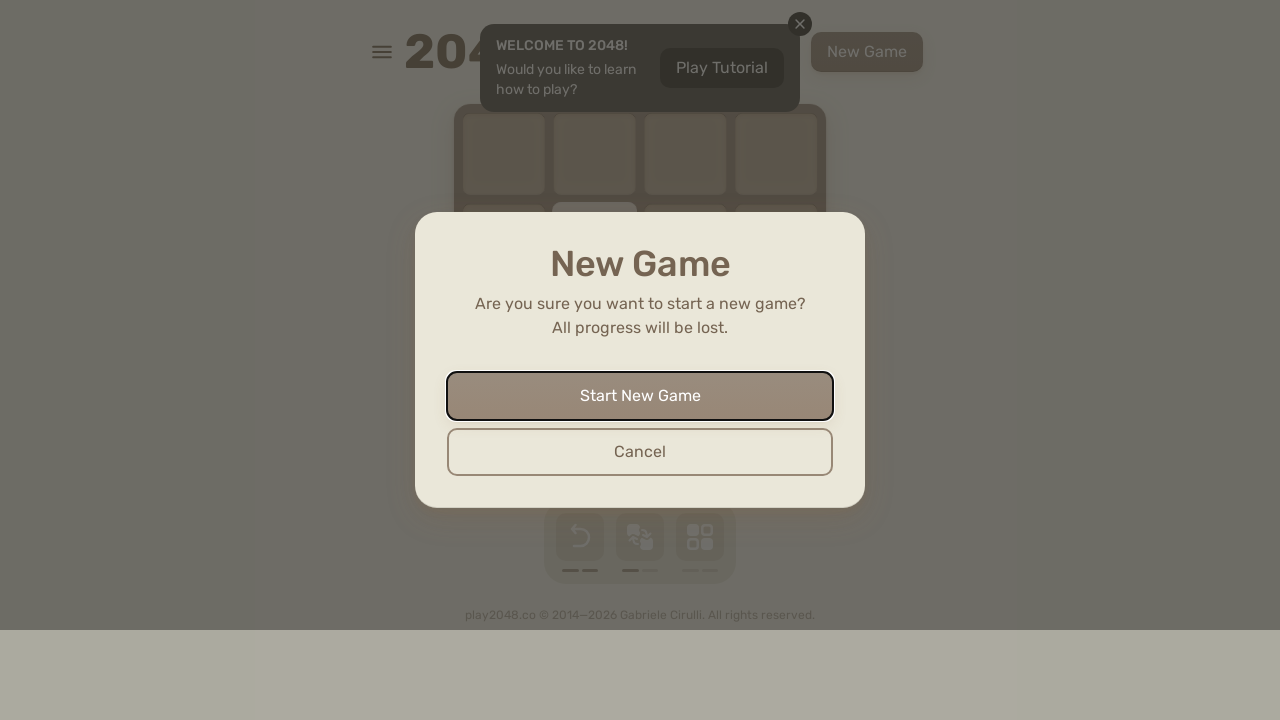

Pressed ArrowUp (iteration 31) on html
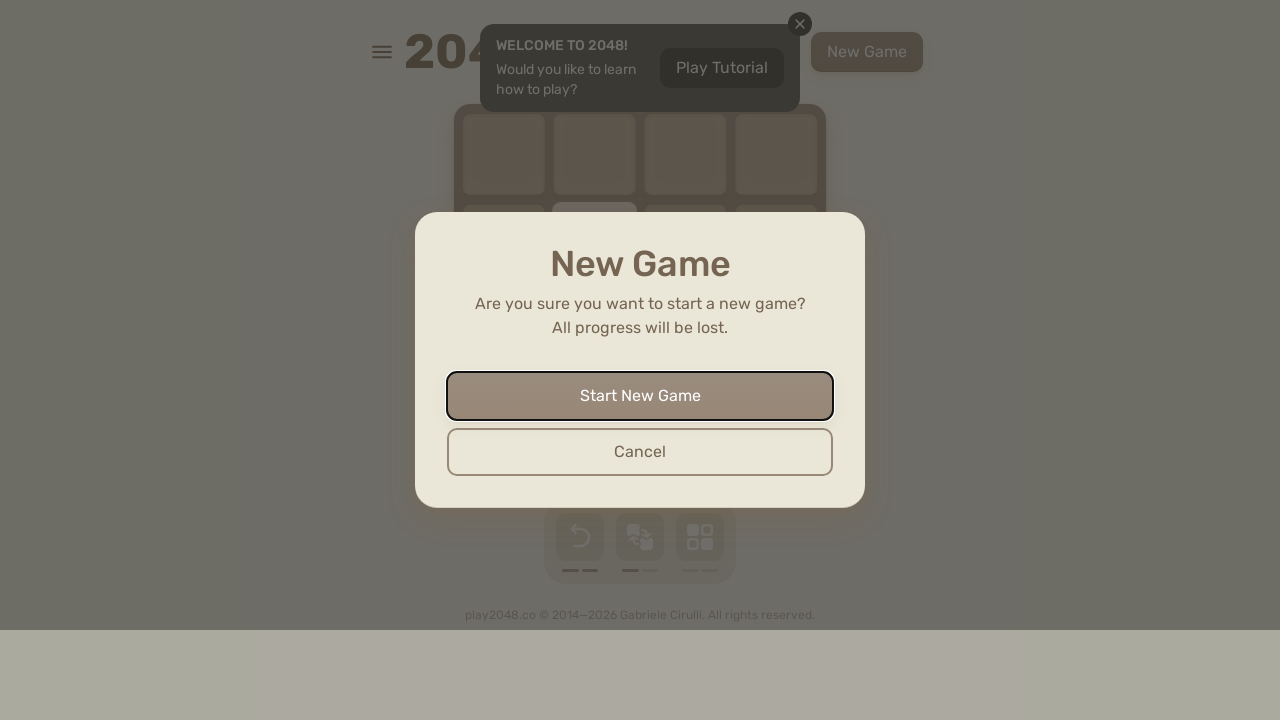

Pressed ArrowRight (iteration 31) on html
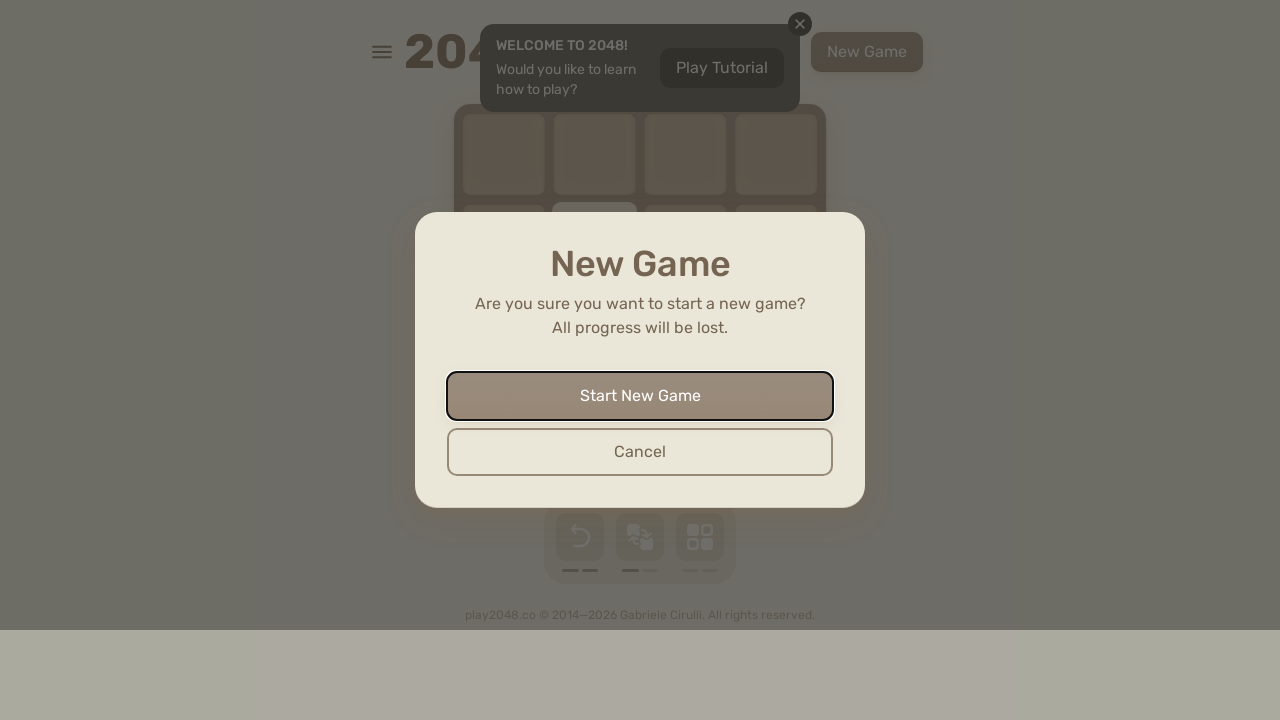

Pressed ArrowDown (iteration 31) on html
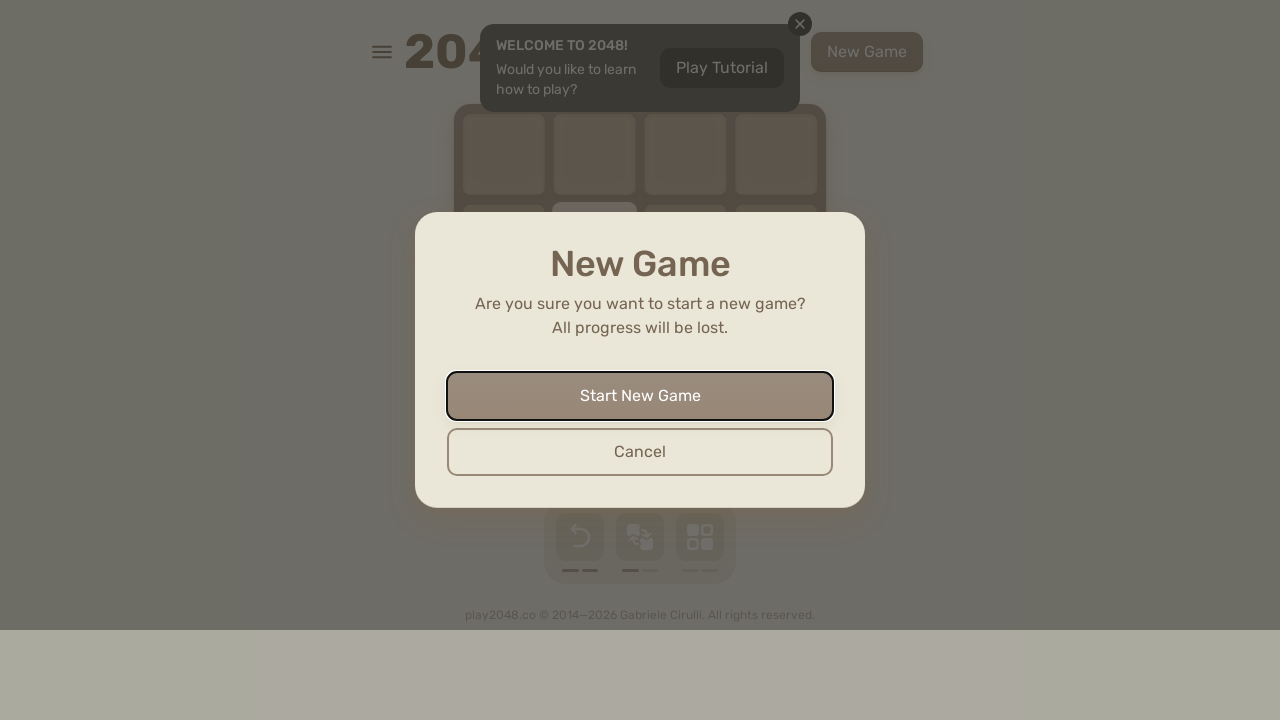

Pressed ArrowLeft (iteration 31) on html
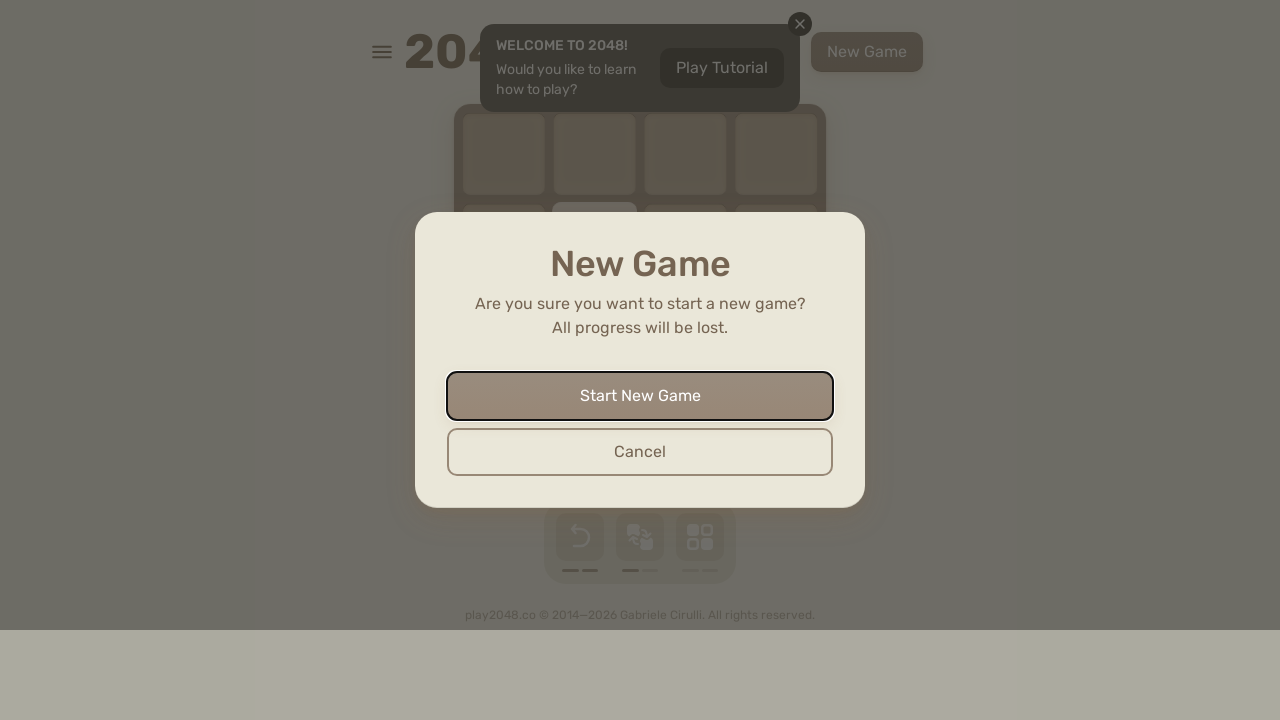

Pressed ArrowUp (iteration 32) on html
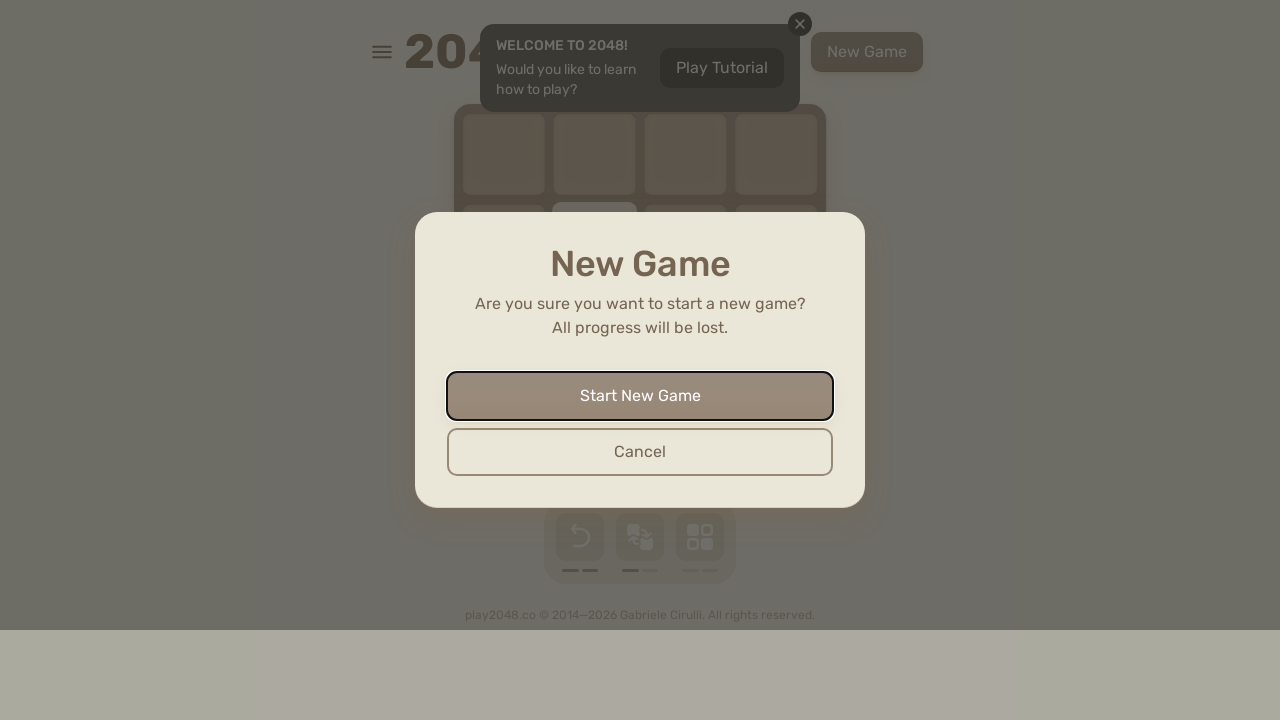

Pressed ArrowRight (iteration 32) on html
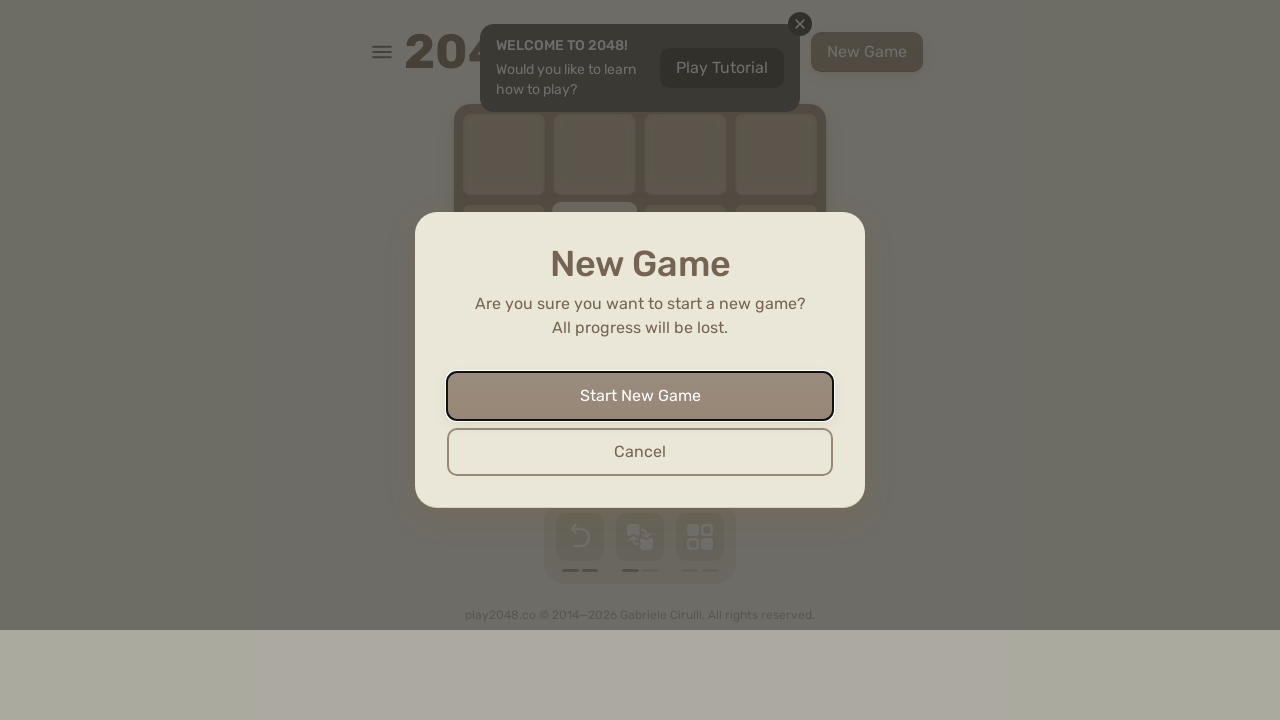

Pressed ArrowDown (iteration 32) on html
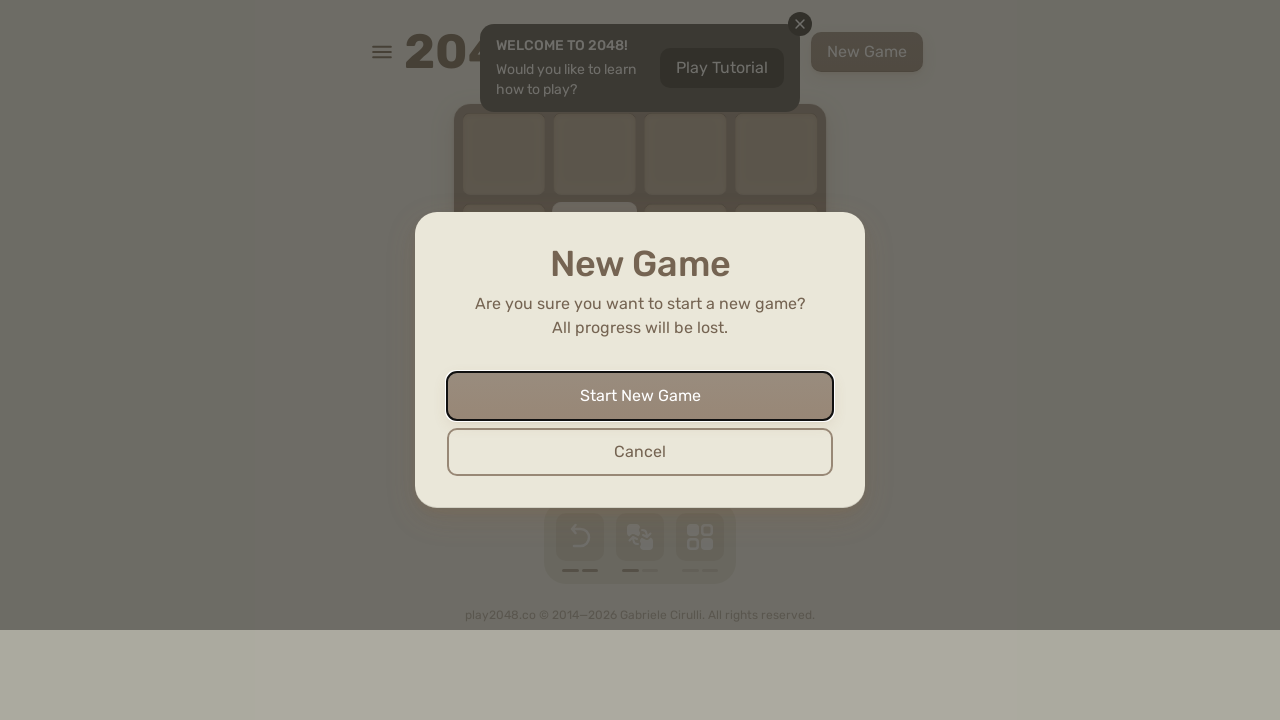

Pressed ArrowLeft (iteration 32) on html
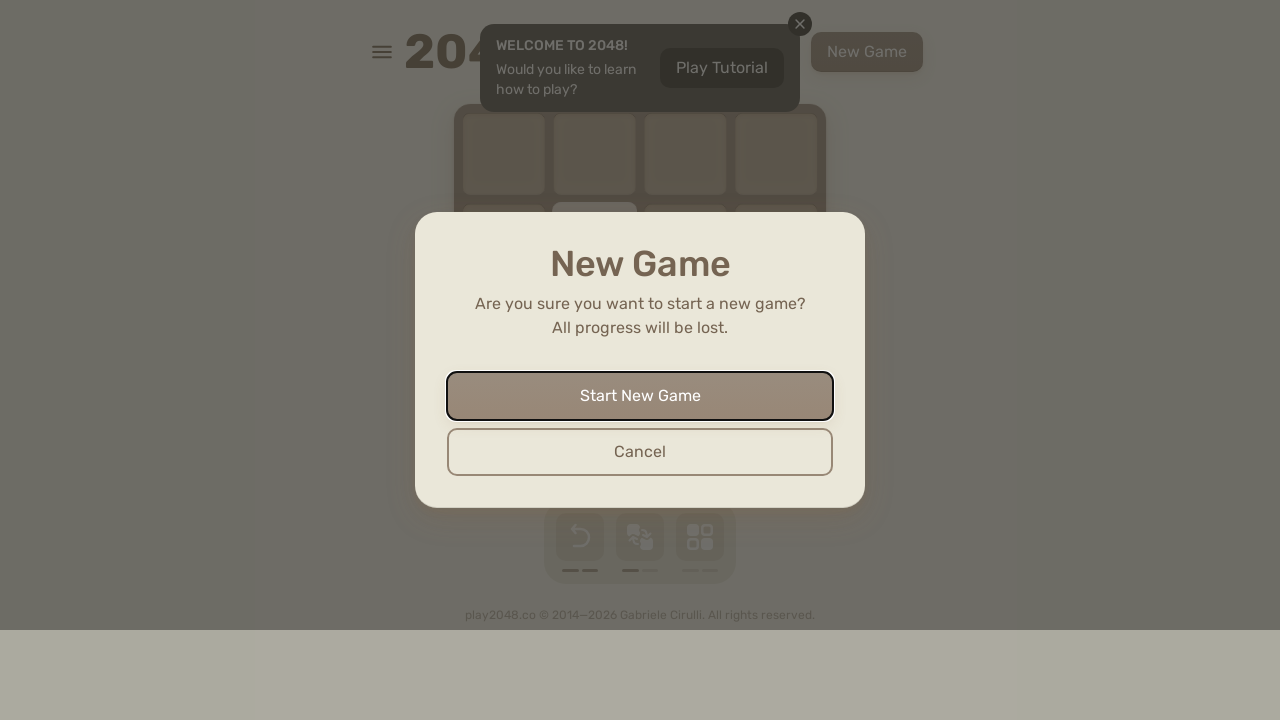

Pressed ArrowUp (iteration 33) on html
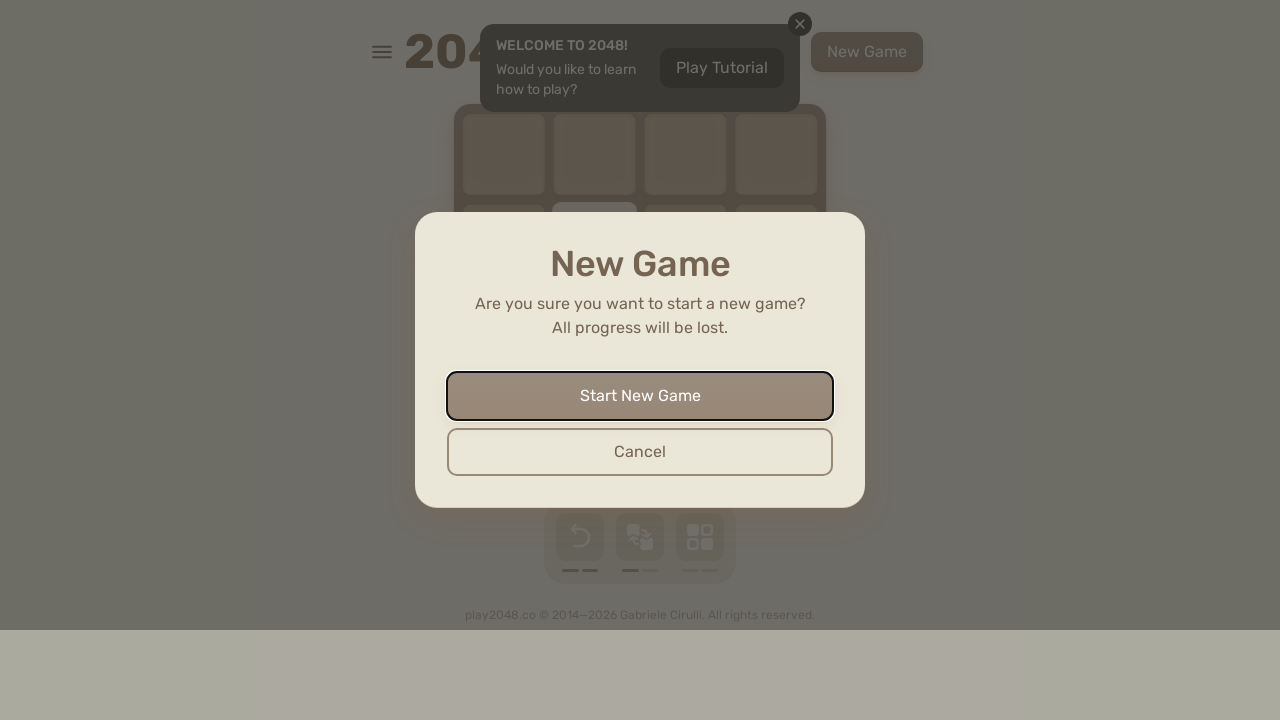

Pressed ArrowRight (iteration 33) on html
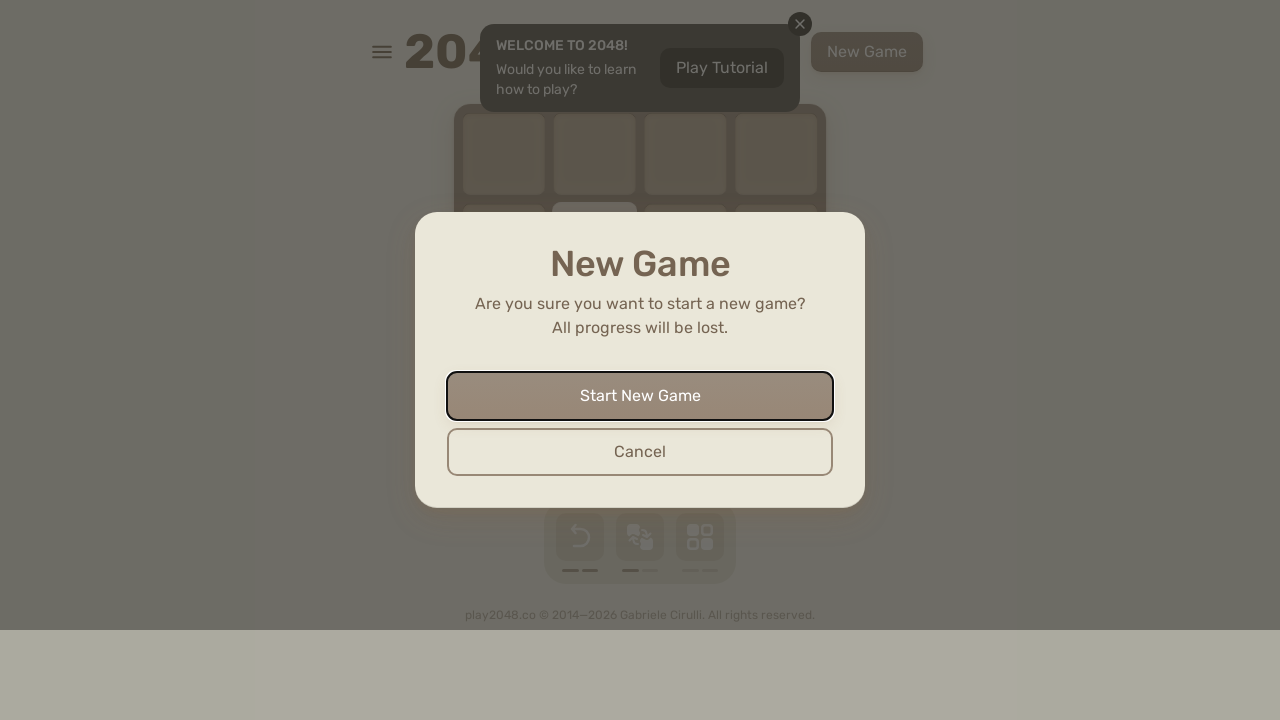

Pressed ArrowDown (iteration 33) on html
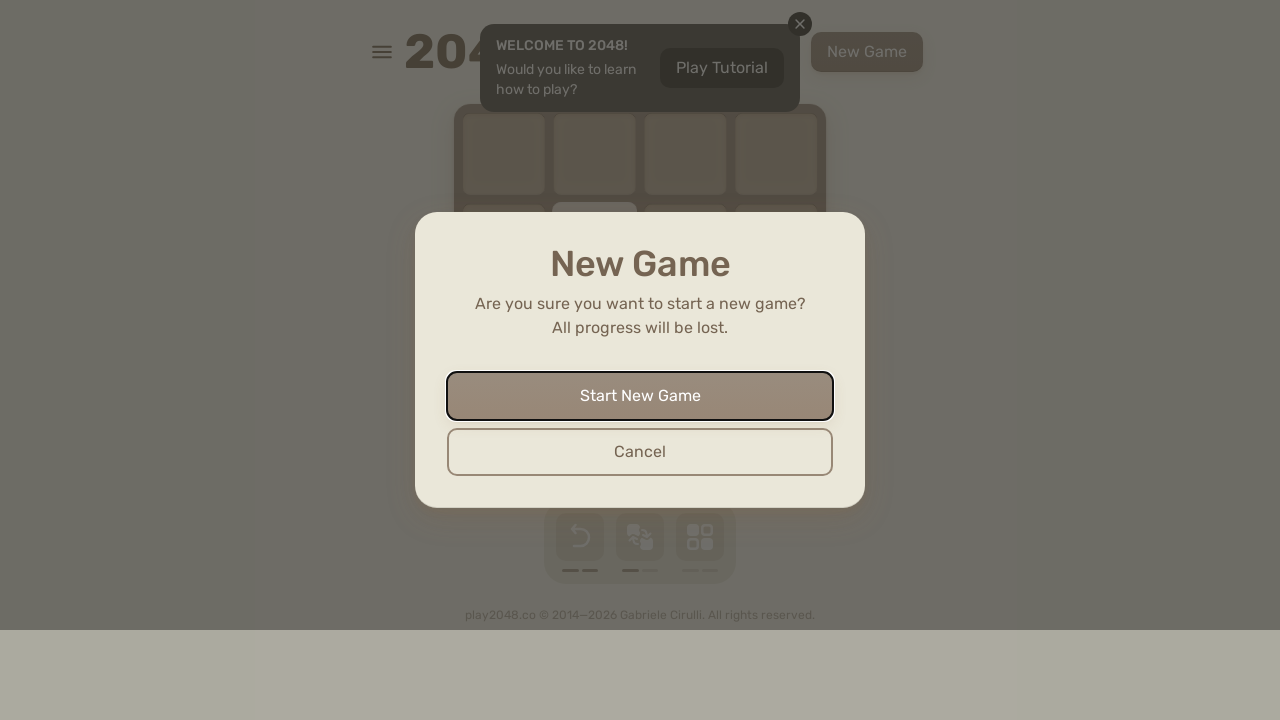

Pressed ArrowLeft (iteration 33) on html
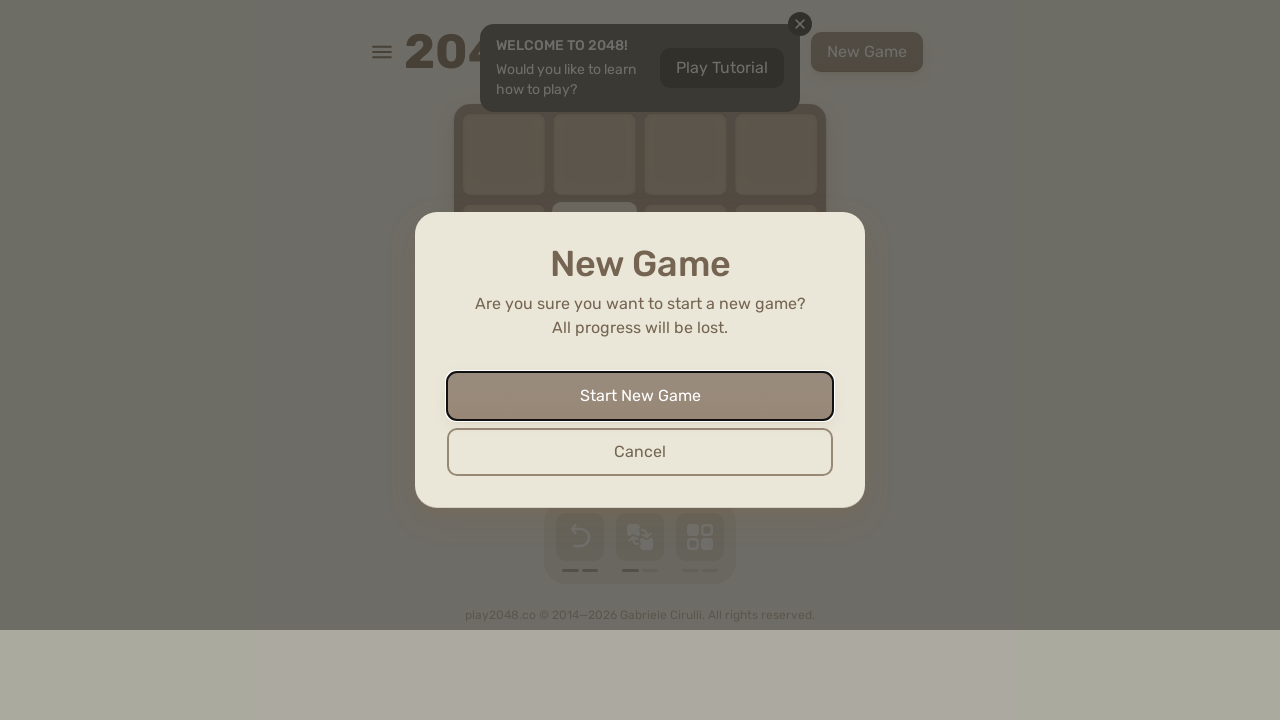

Pressed ArrowUp (iteration 34) on html
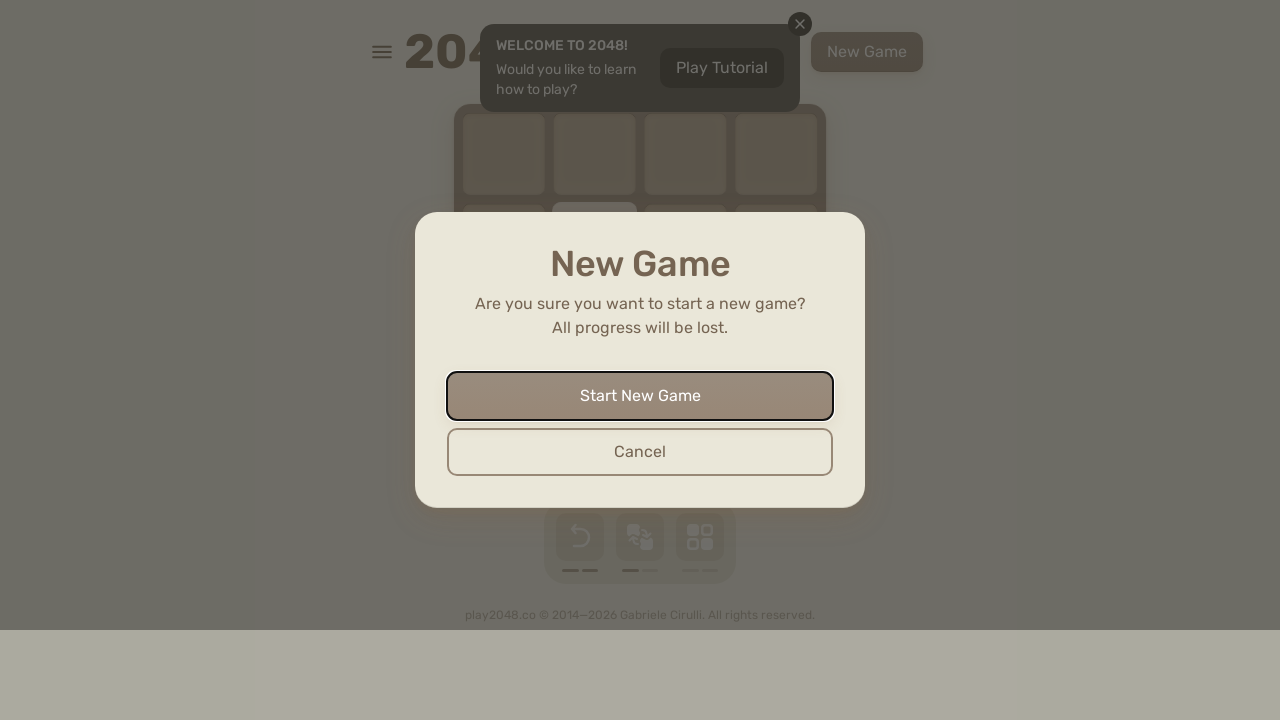

Pressed ArrowRight (iteration 34) on html
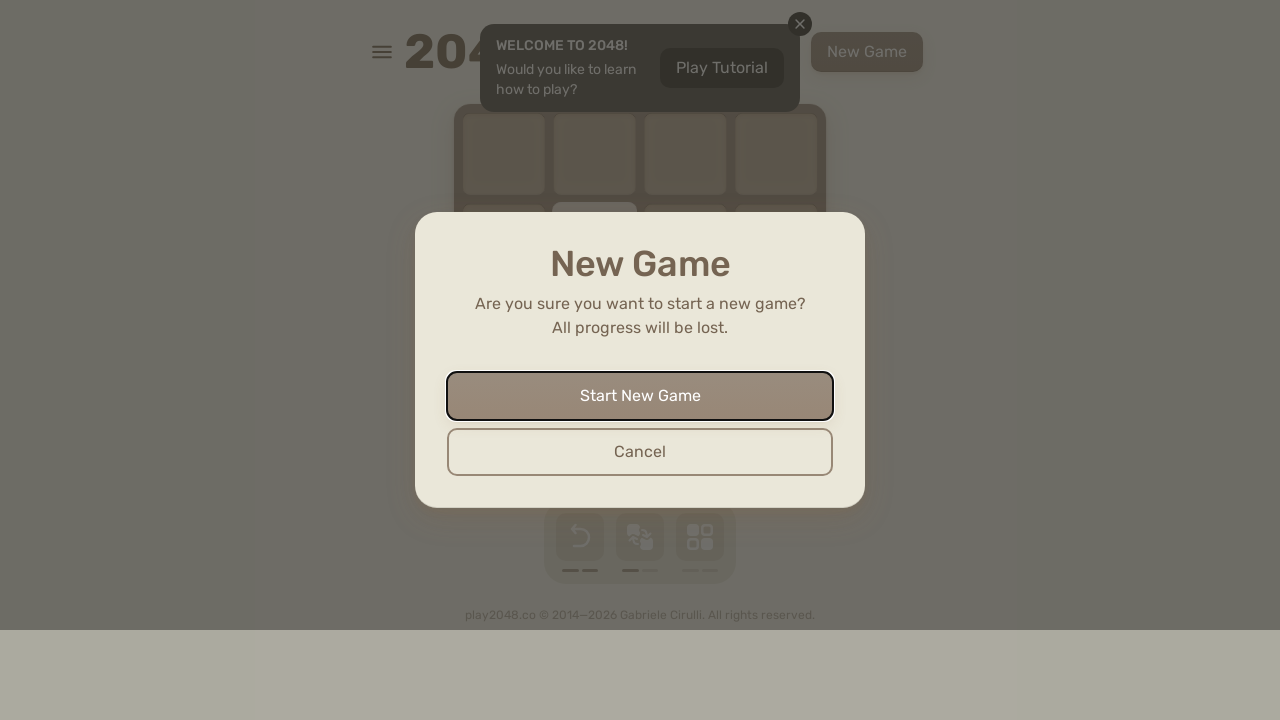

Pressed ArrowDown (iteration 34) on html
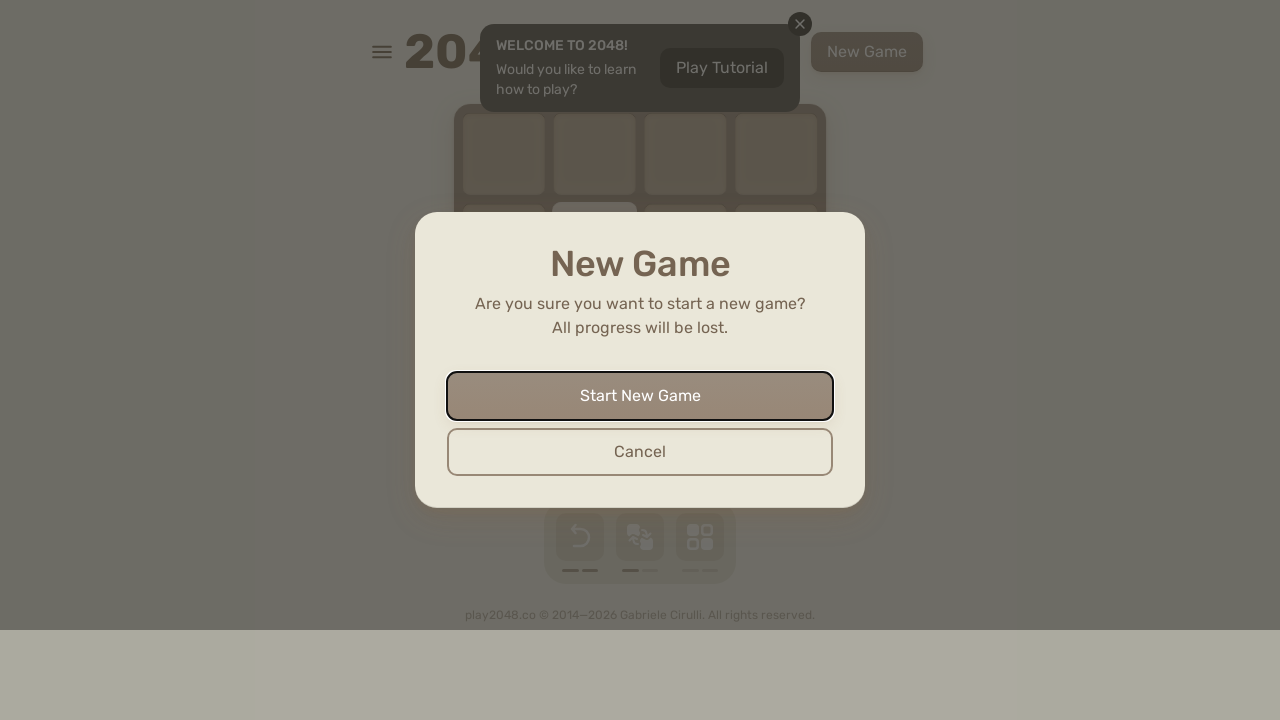

Pressed ArrowLeft (iteration 34) on html
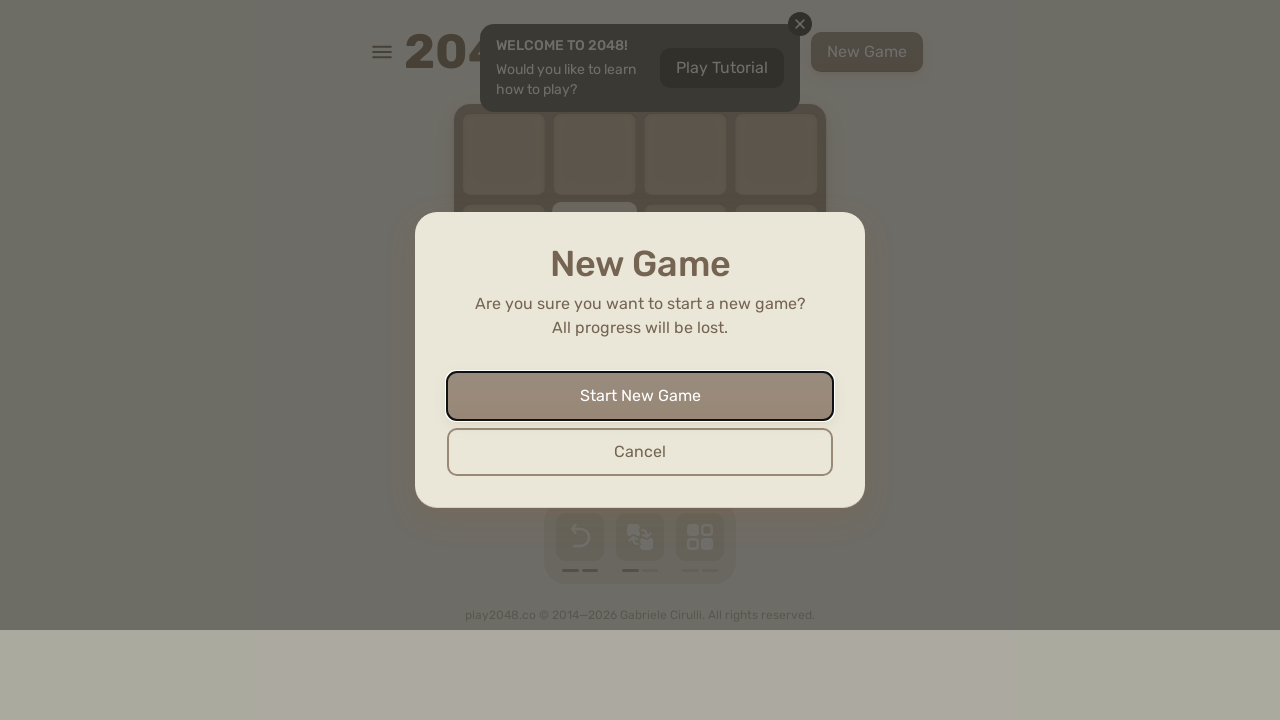

Pressed ArrowUp (iteration 35) on html
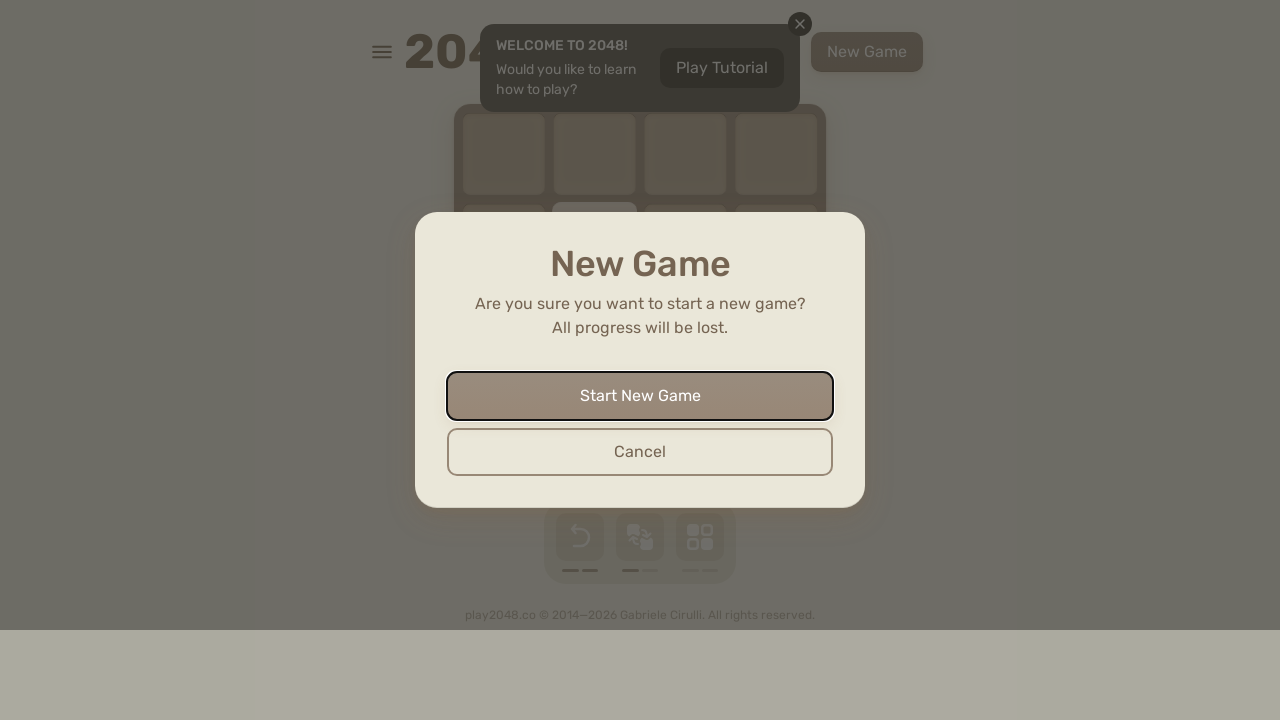

Pressed ArrowRight (iteration 35) on html
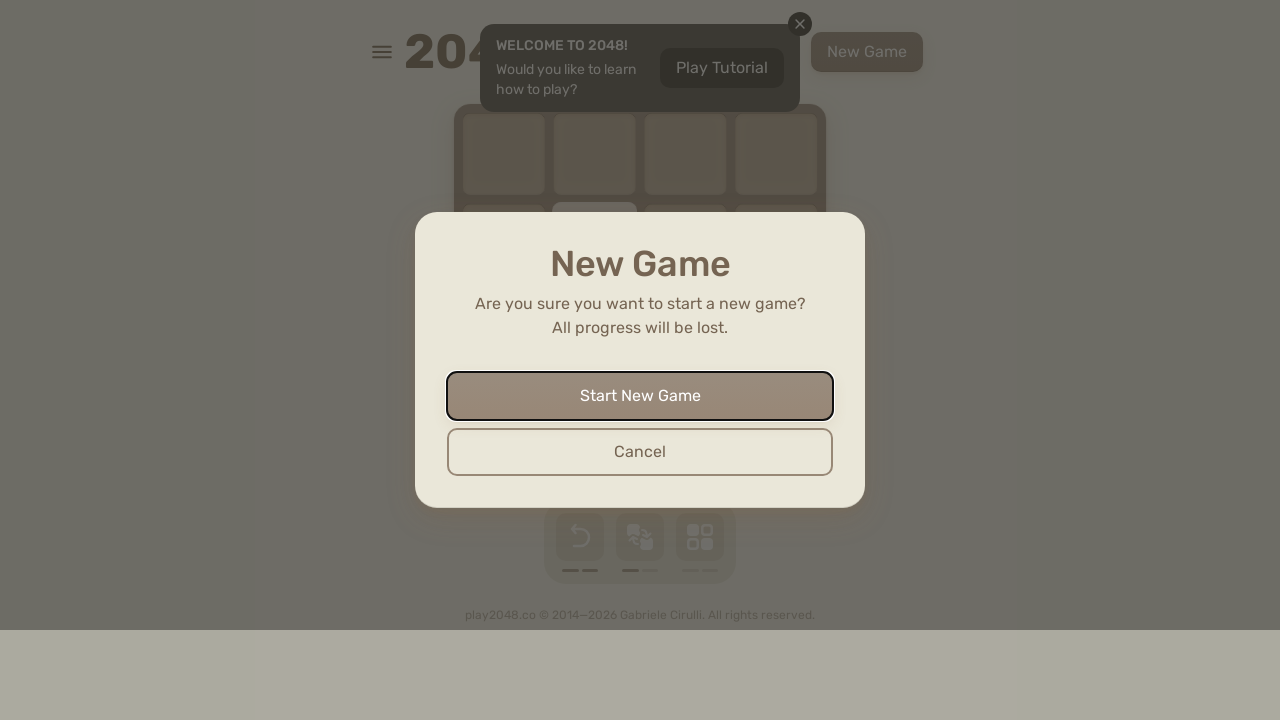

Pressed ArrowDown (iteration 35) on html
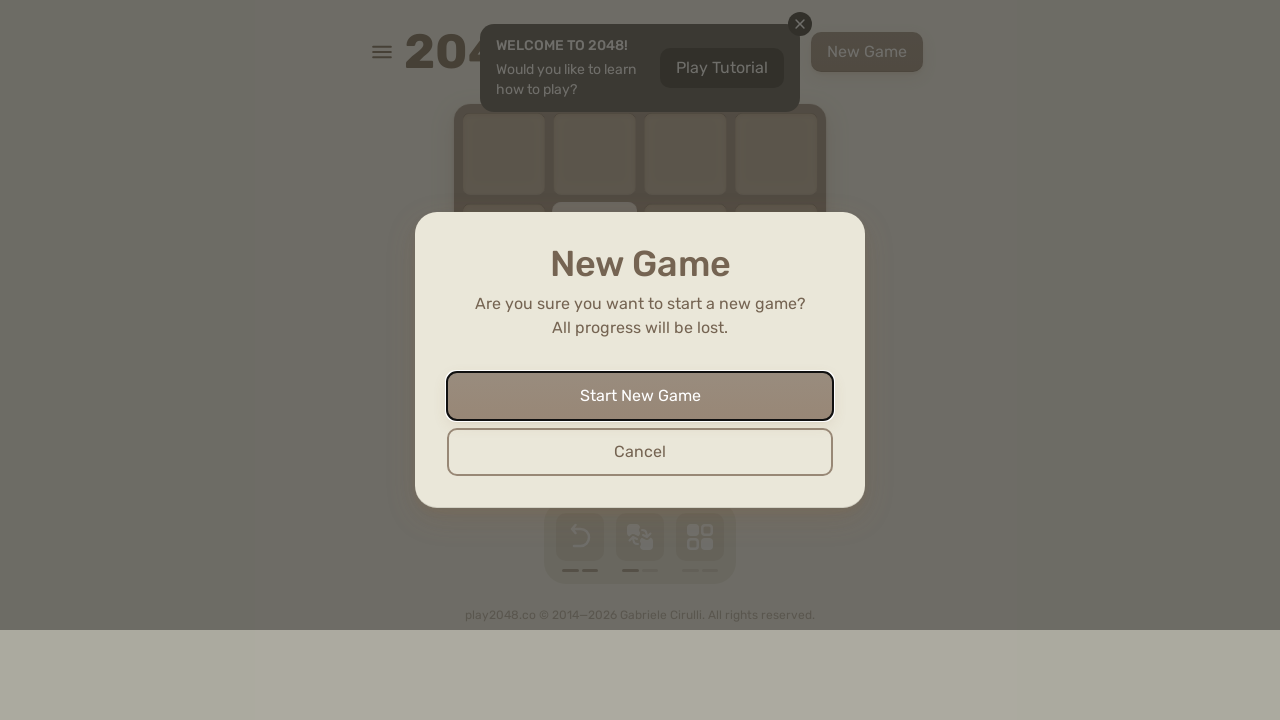

Pressed ArrowLeft (iteration 35) on html
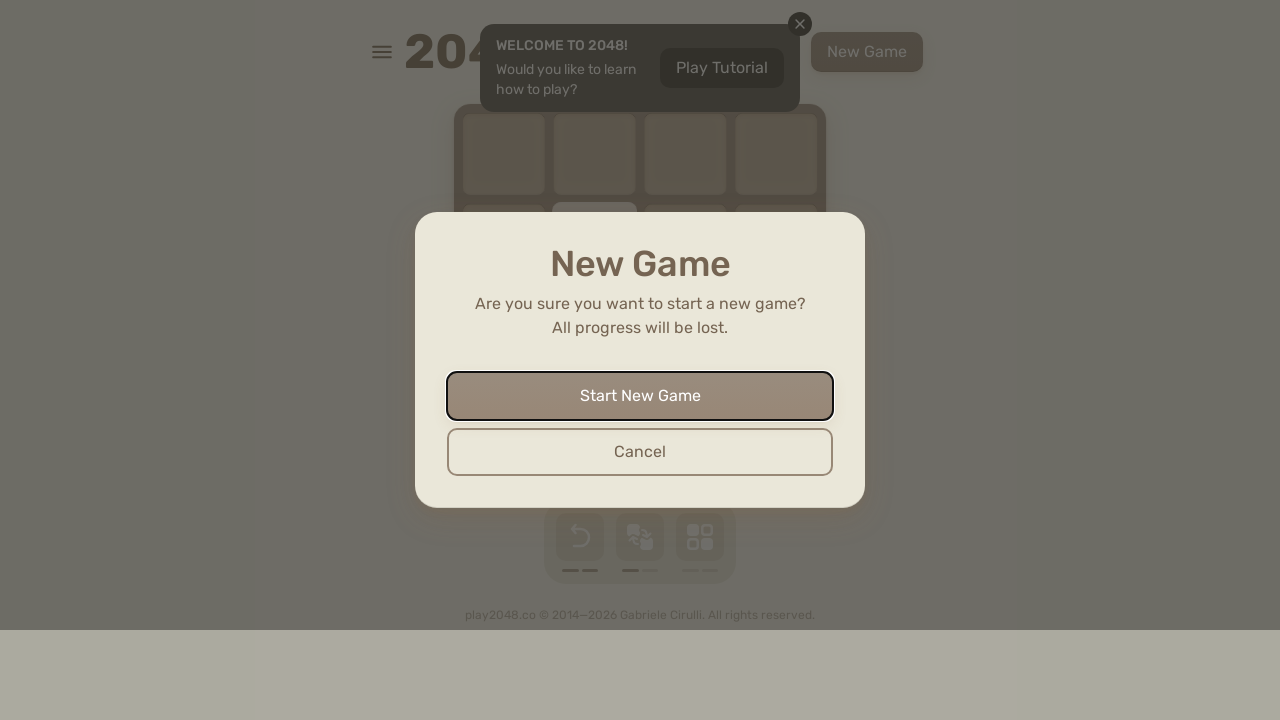

Pressed ArrowUp (iteration 36) on html
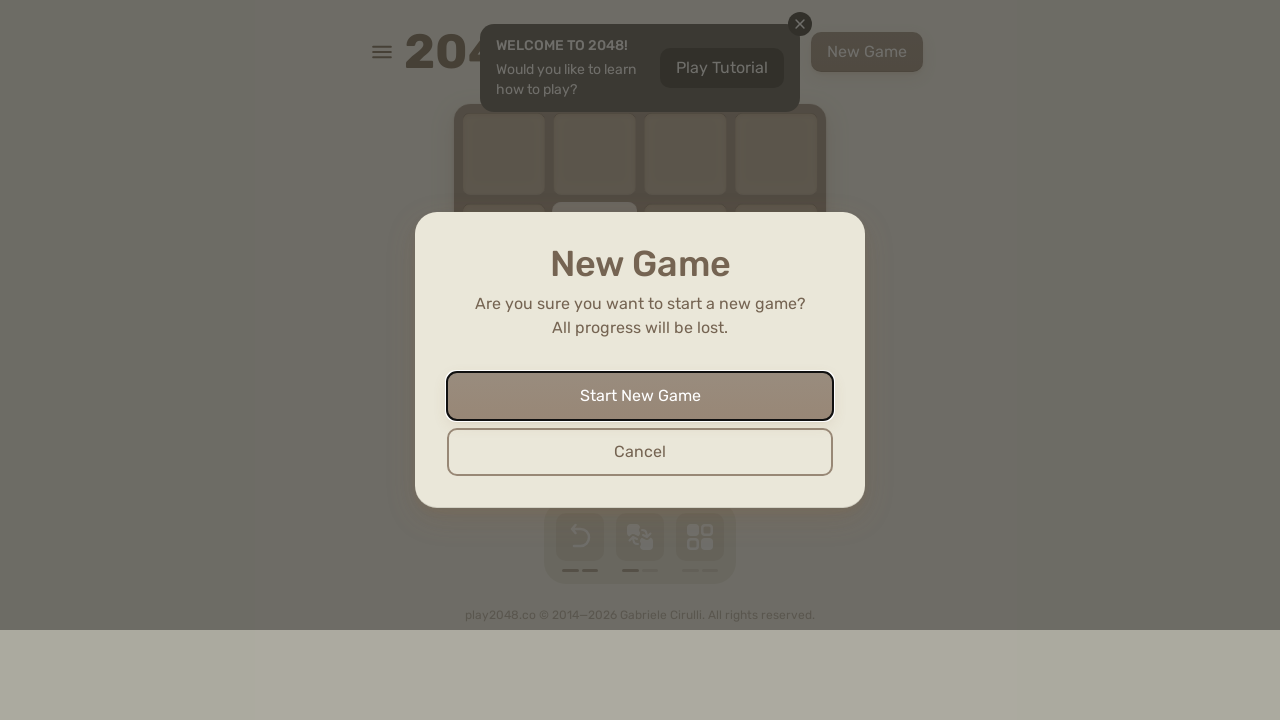

Pressed ArrowRight (iteration 36) on html
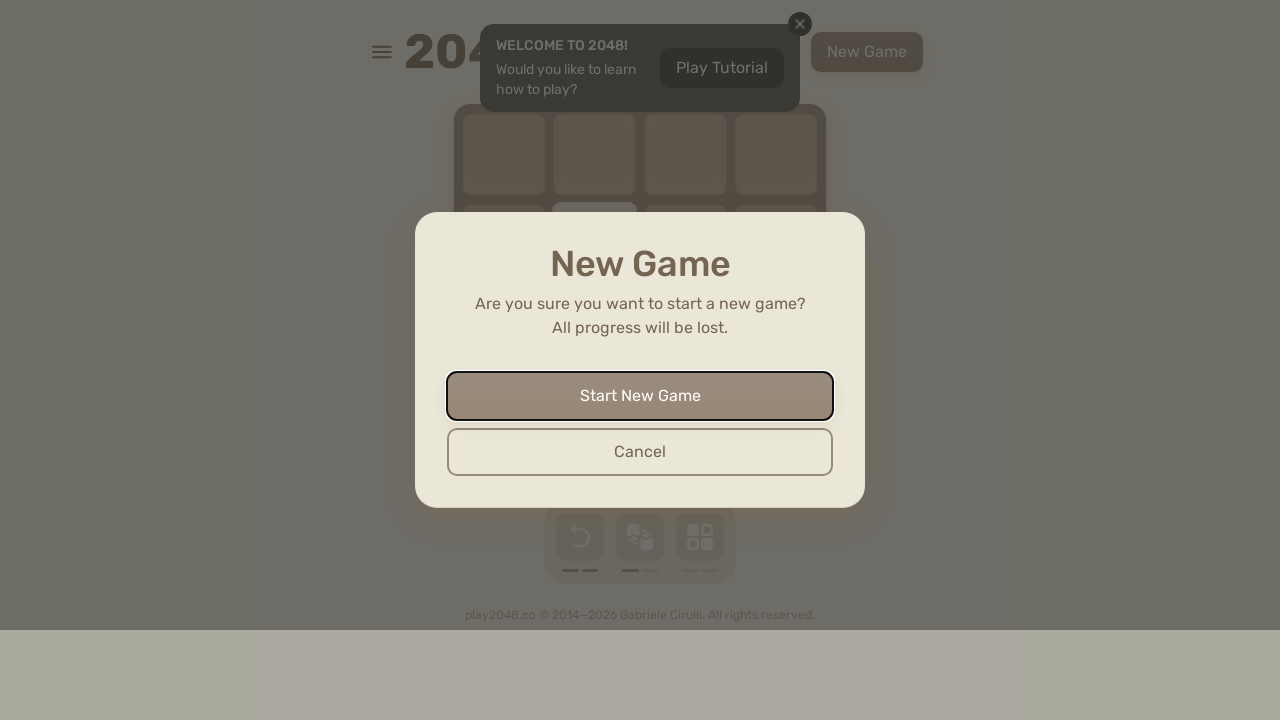

Pressed ArrowDown (iteration 36) on html
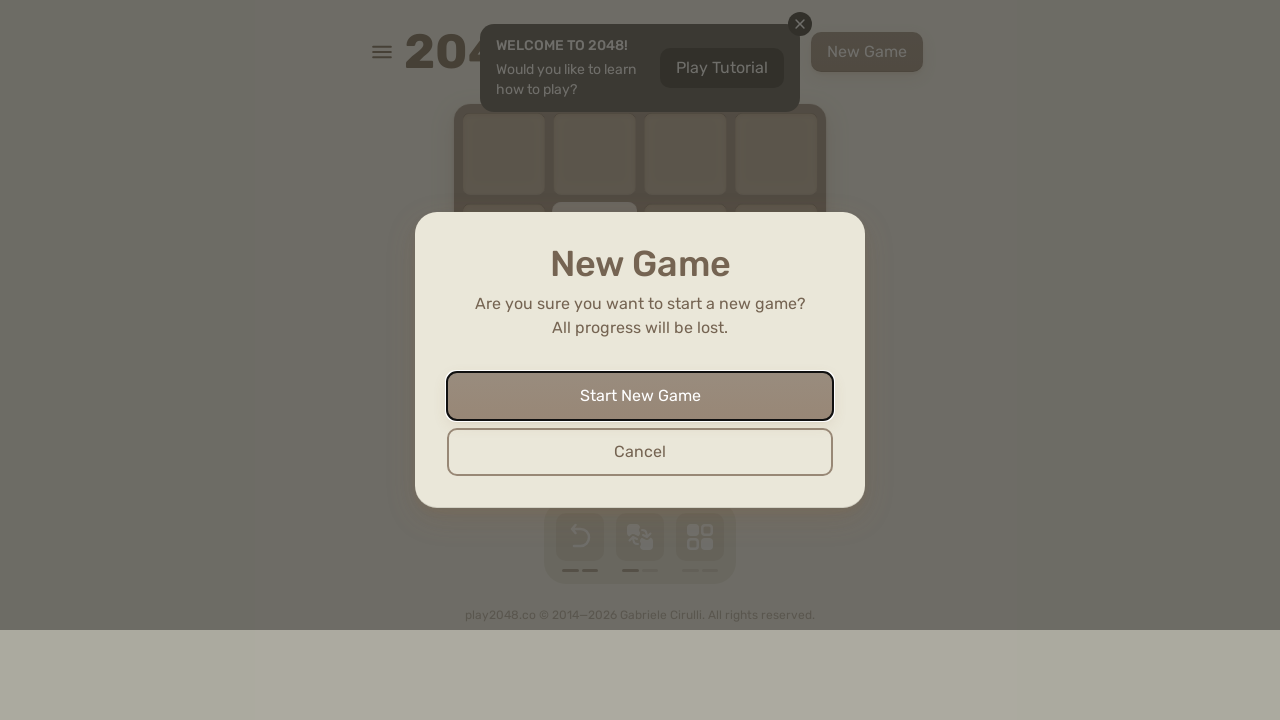

Pressed ArrowLeft (iteration 36) on html
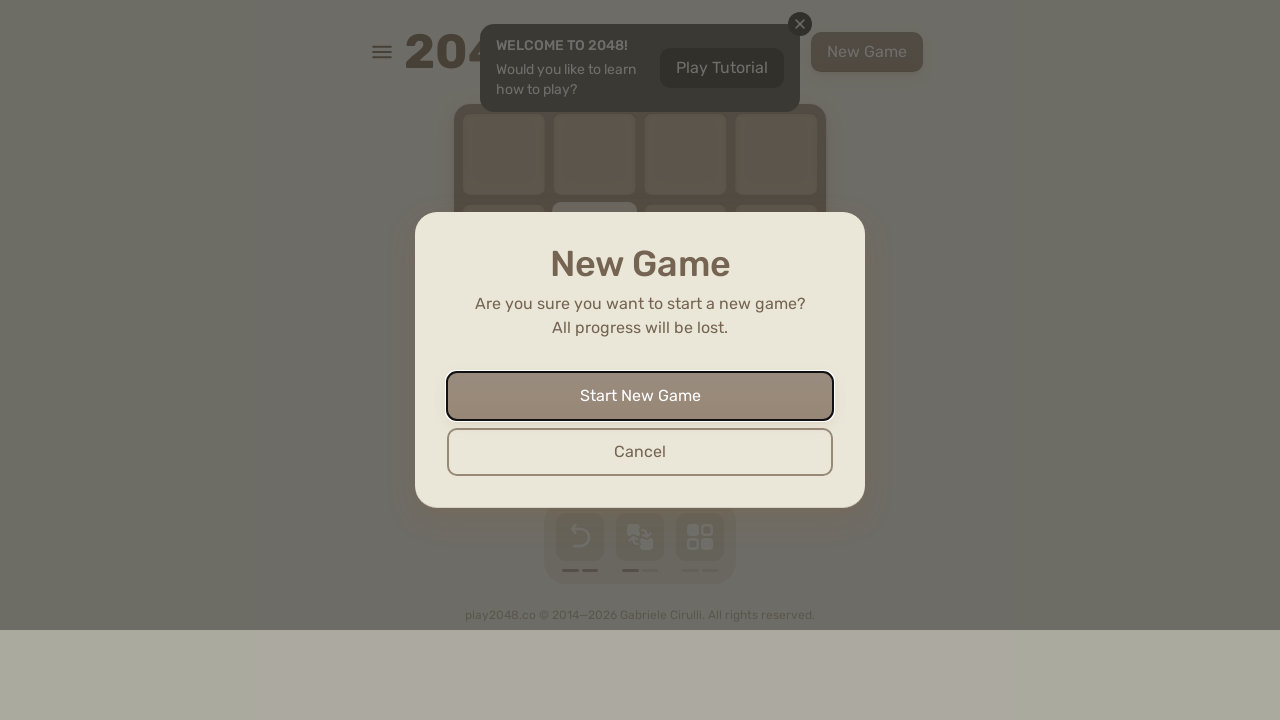

Pressed ArrowUp (iteration 37) on html
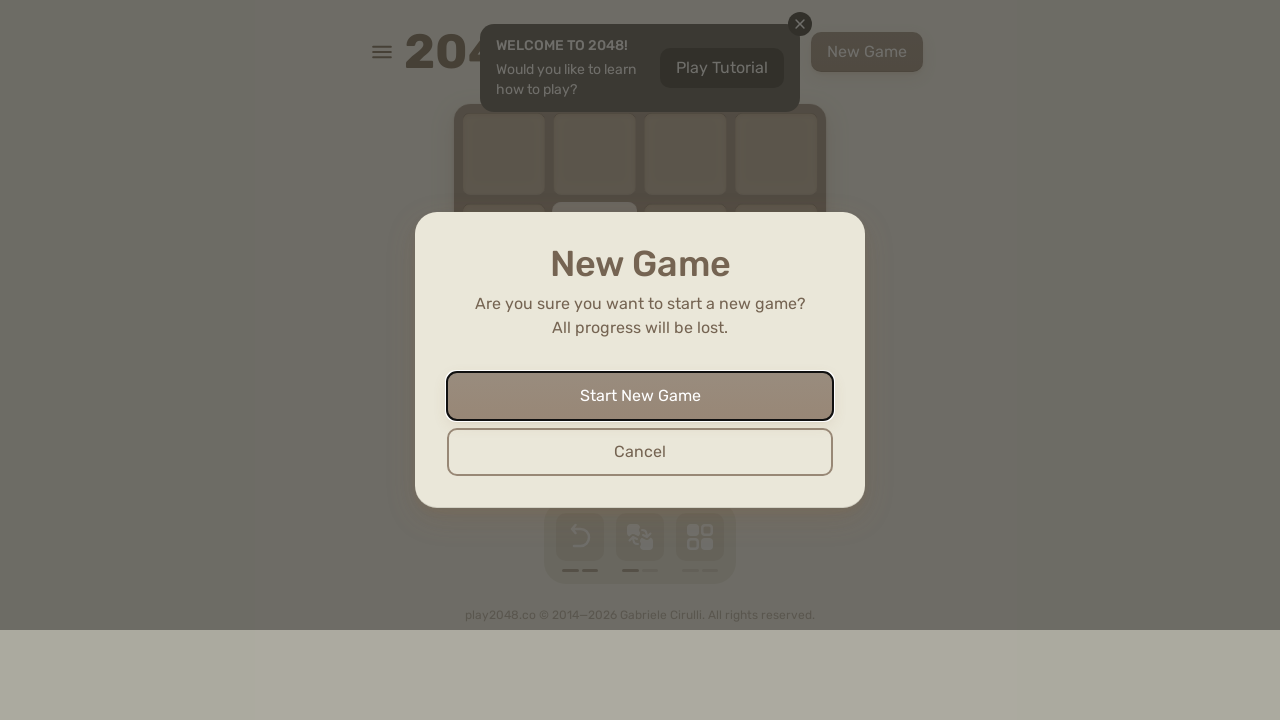

Pressed ArrowRight (iteration 37) on html
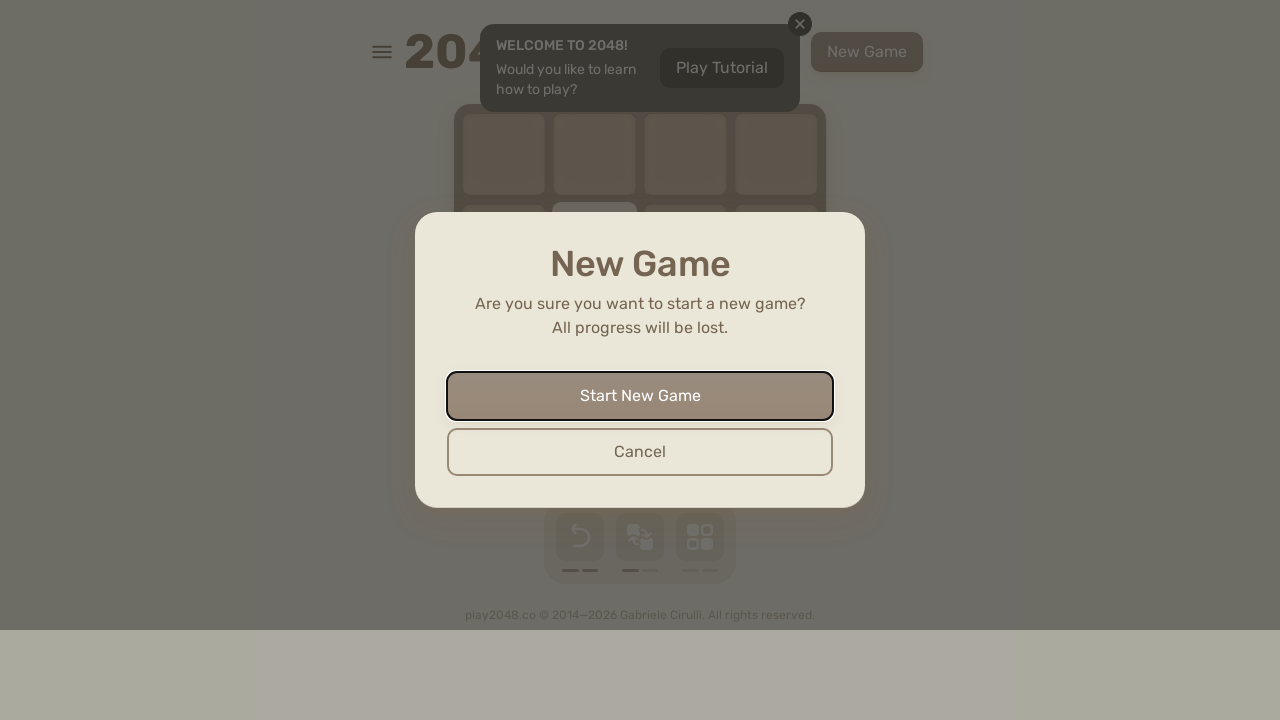

Pressed ArrowDown (iteration 37) on html
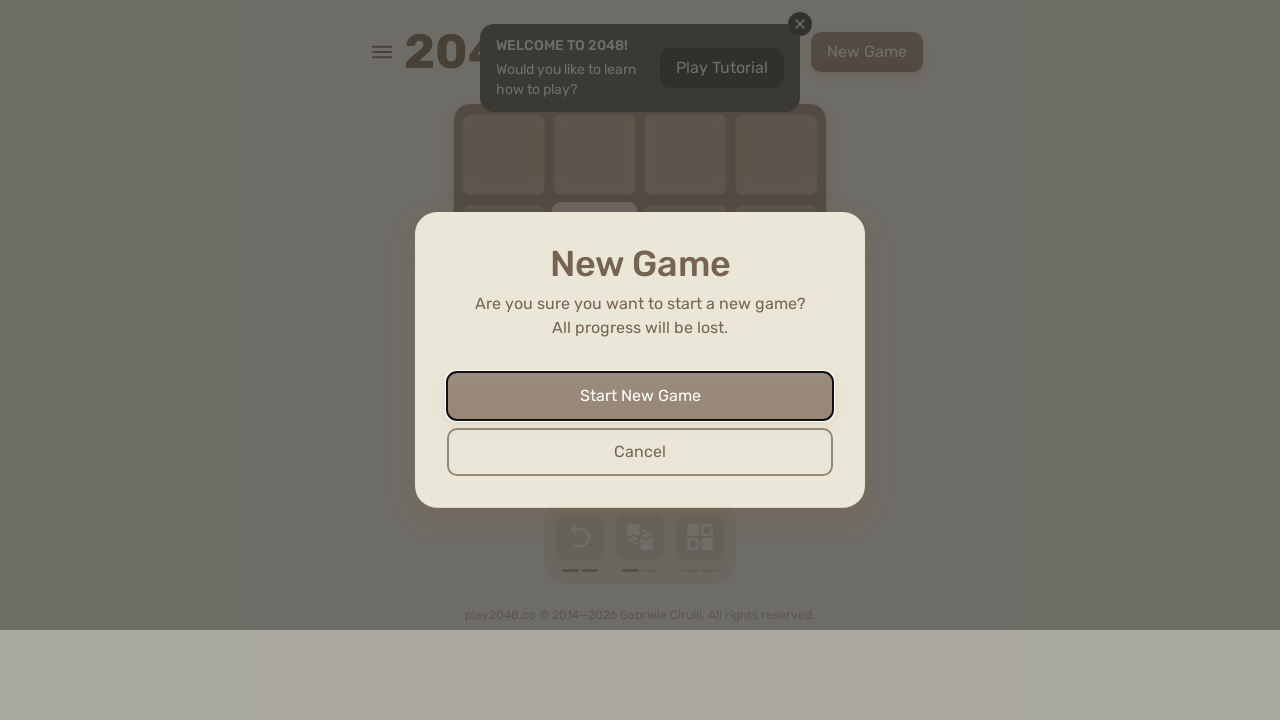

Pressed ArrowLeft (iteration 37) on html
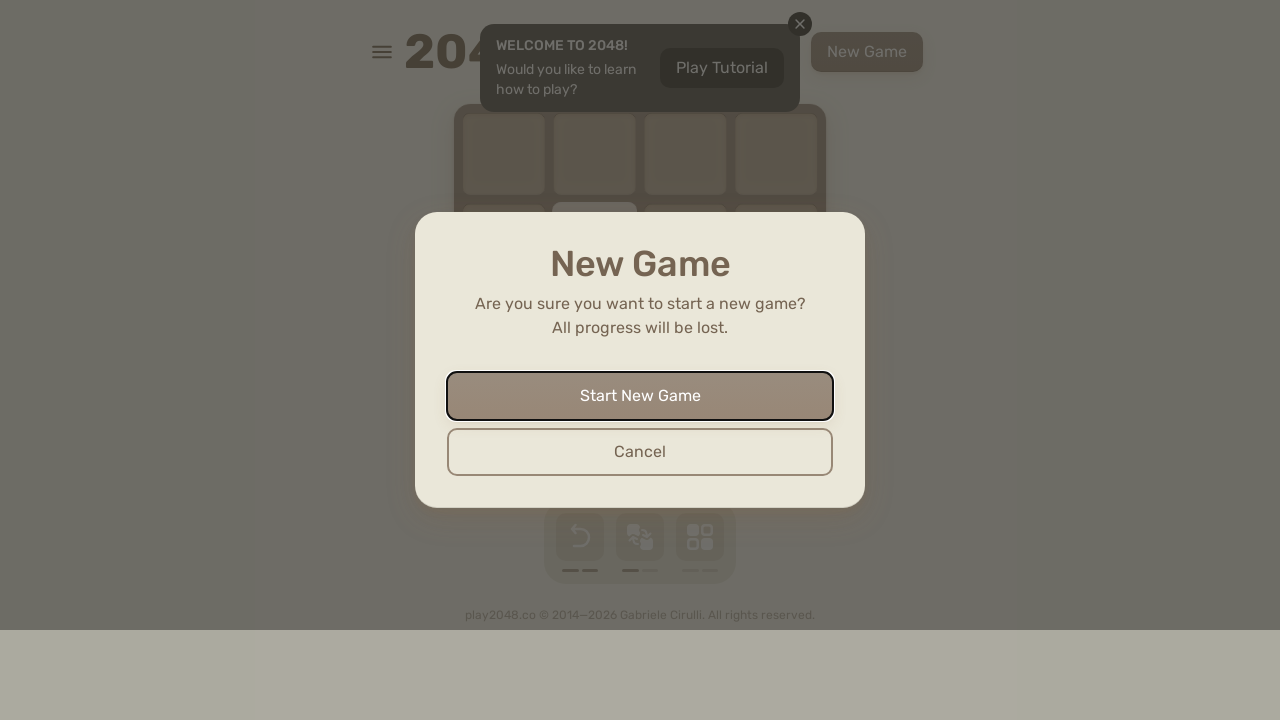

Pressed ArrowUp (iteration 38) on html
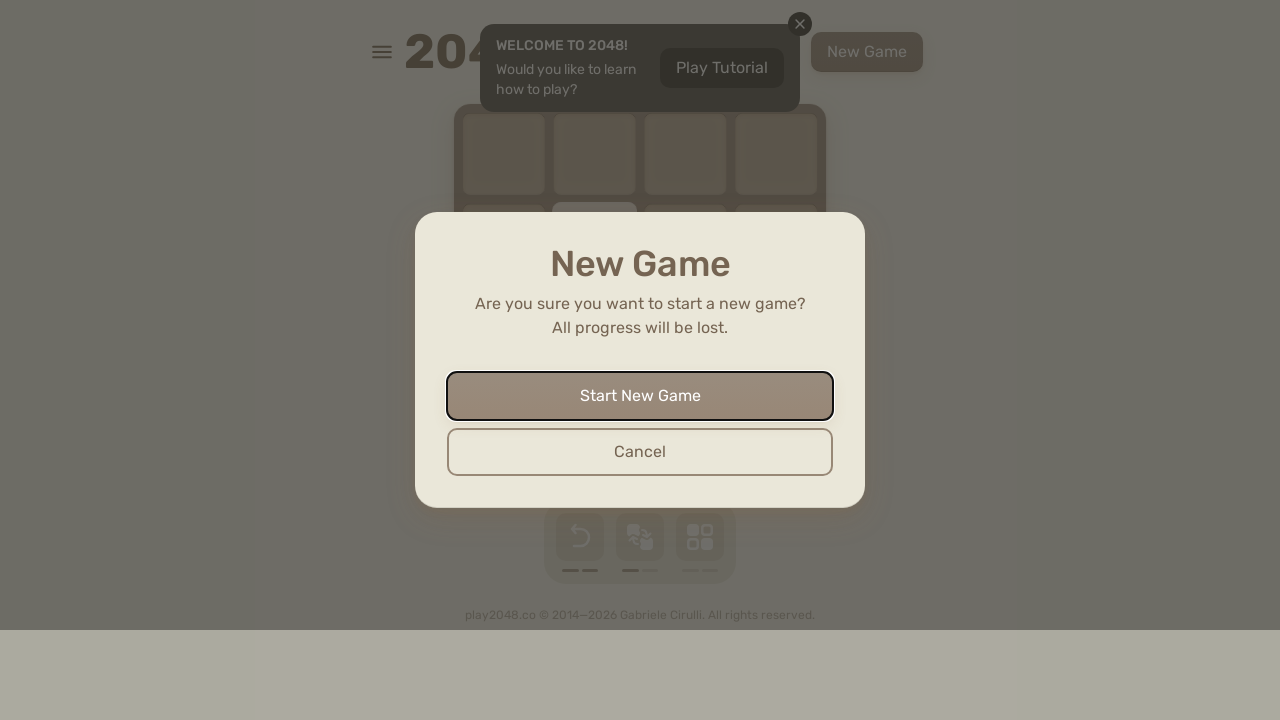

Pressed ArrowRight (iteration 38) on html
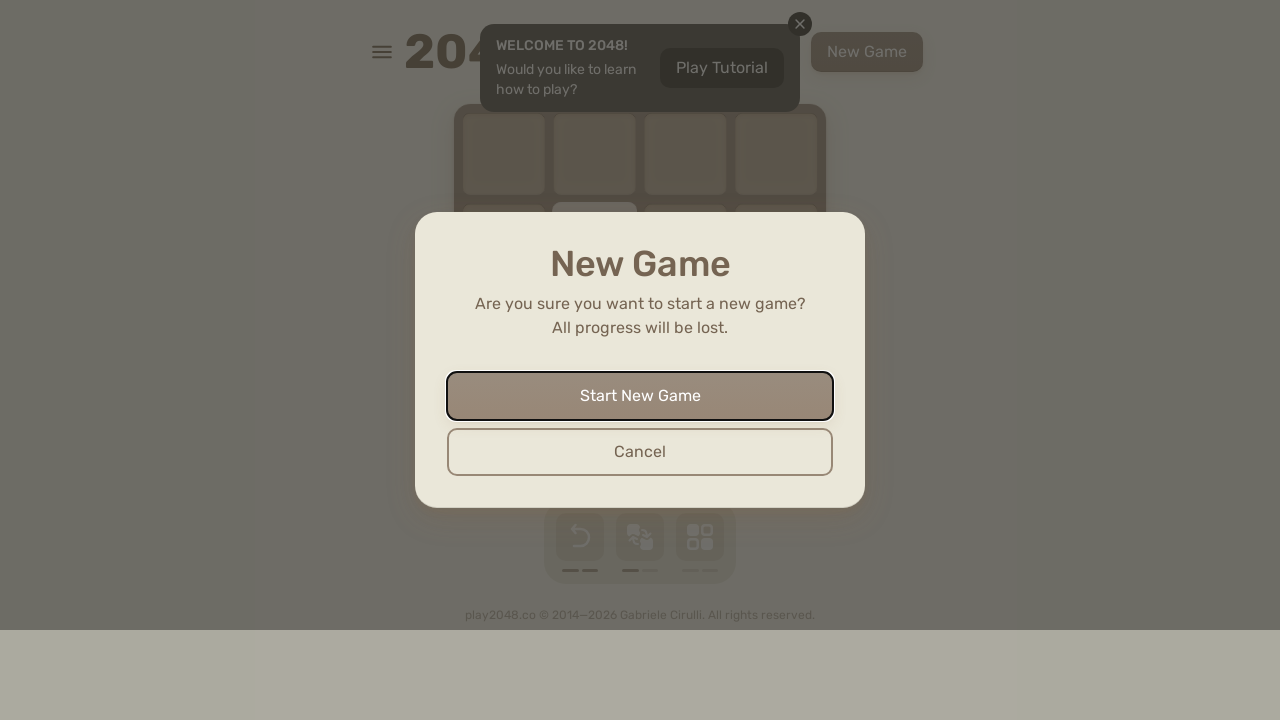

Pressed ArrowDown (iteration 38) on html
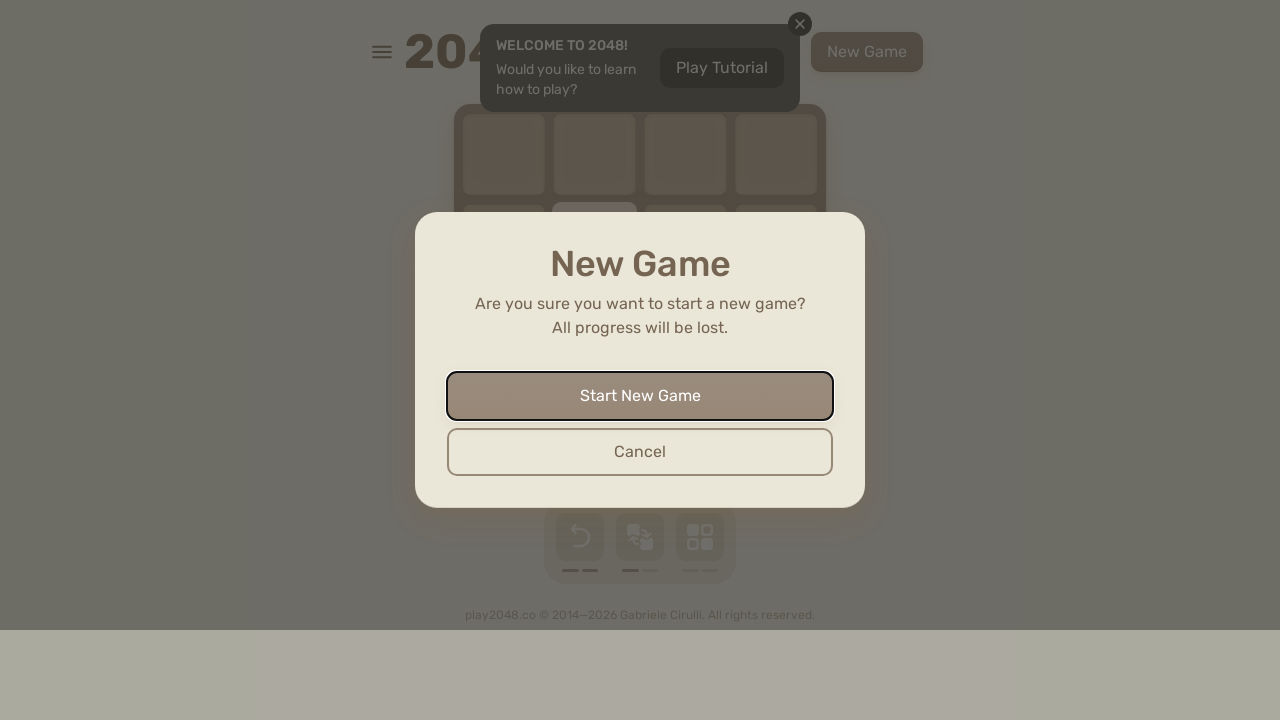

Pressed ArrowLeft (iteration 38) on html
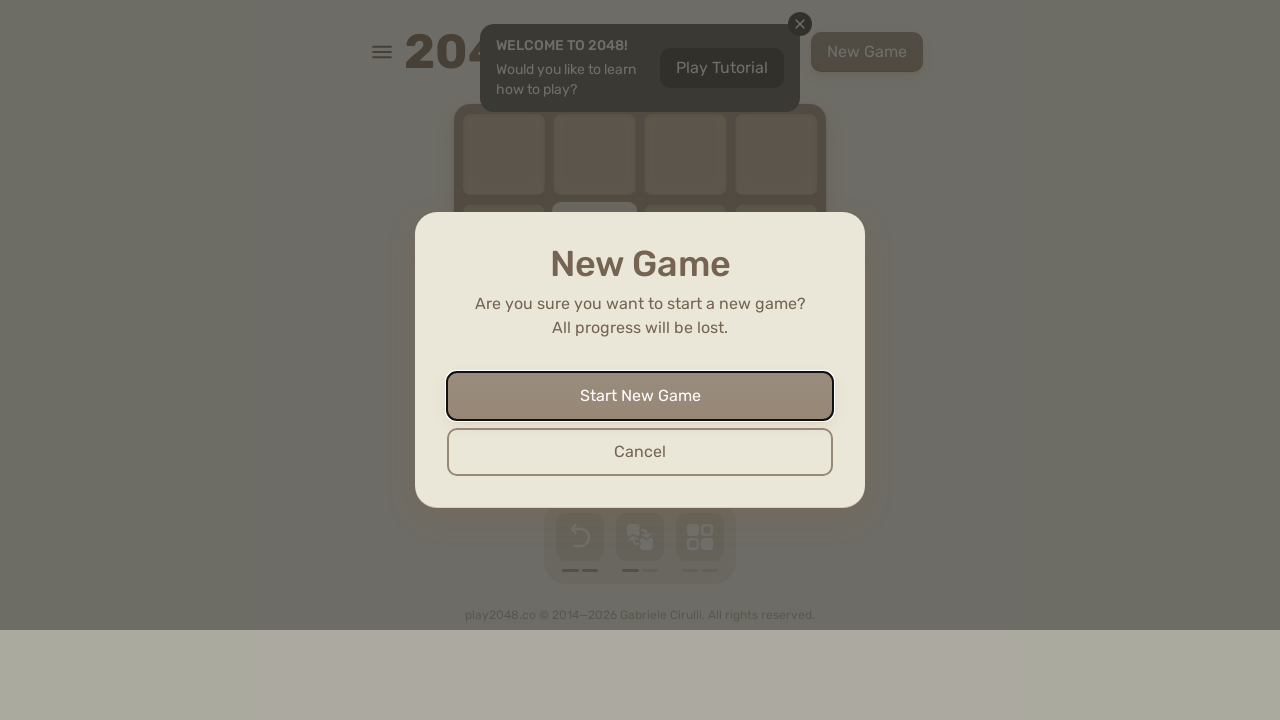

Pressed ArrowUp (iteration 39) on html
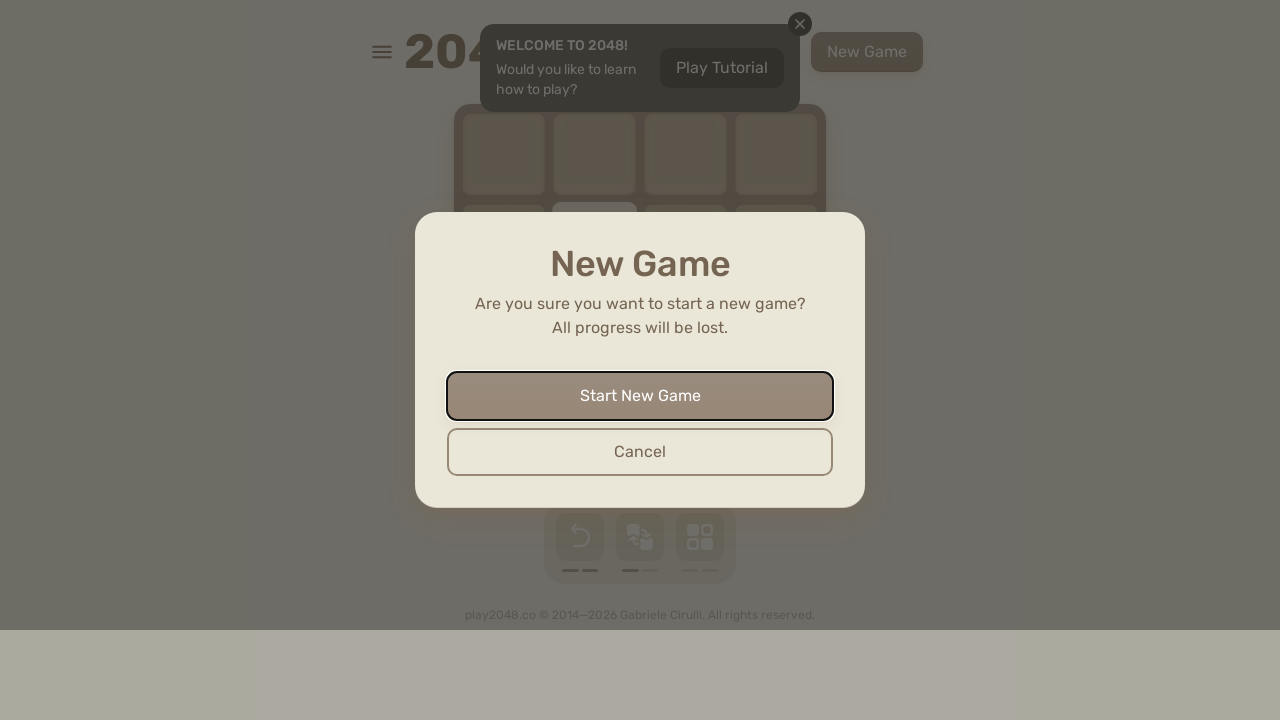

Pressed ArrowRight (iteration 39) on html
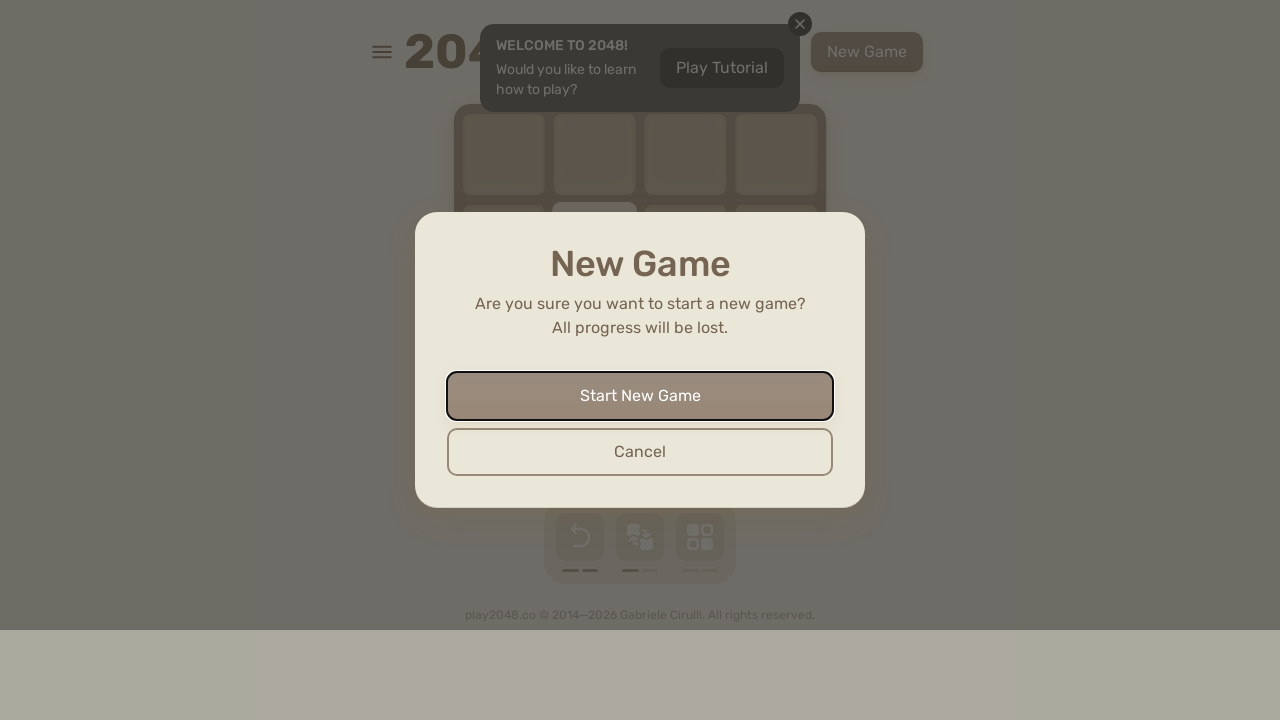

Pressed ArrowDown (iteration 39) on html
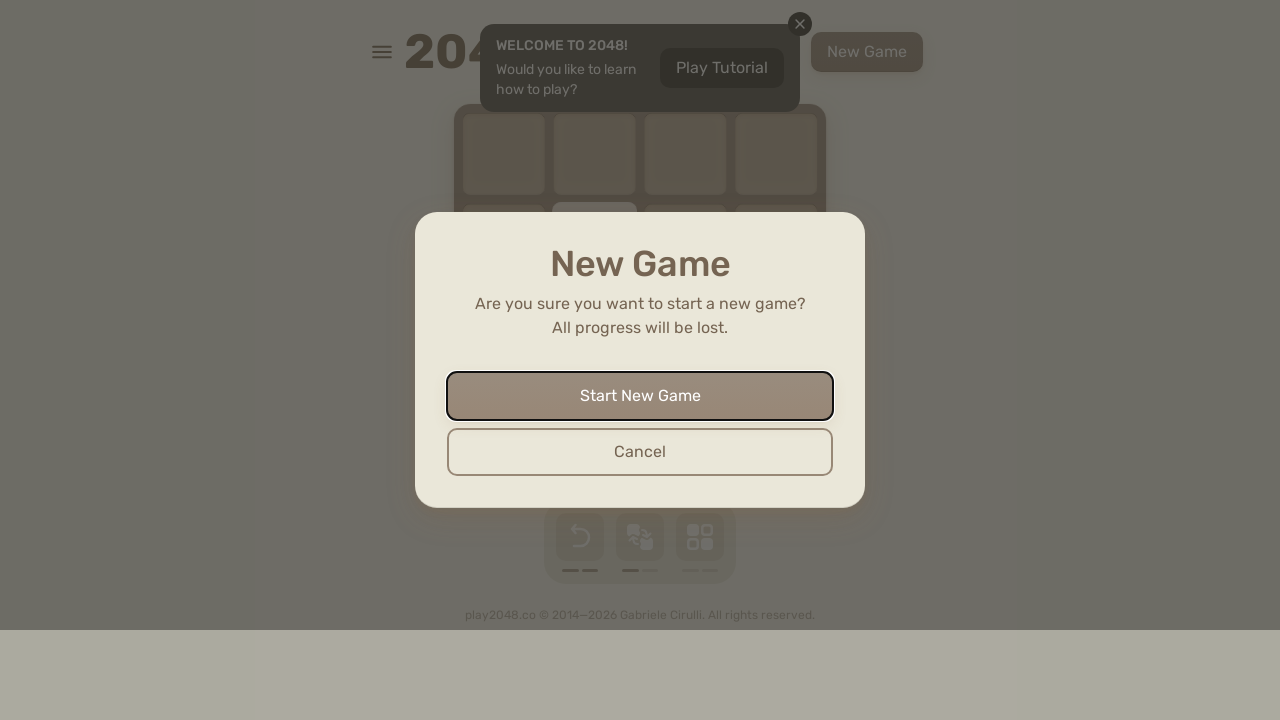

Pressed ArrowLeft (iteration 39) on html
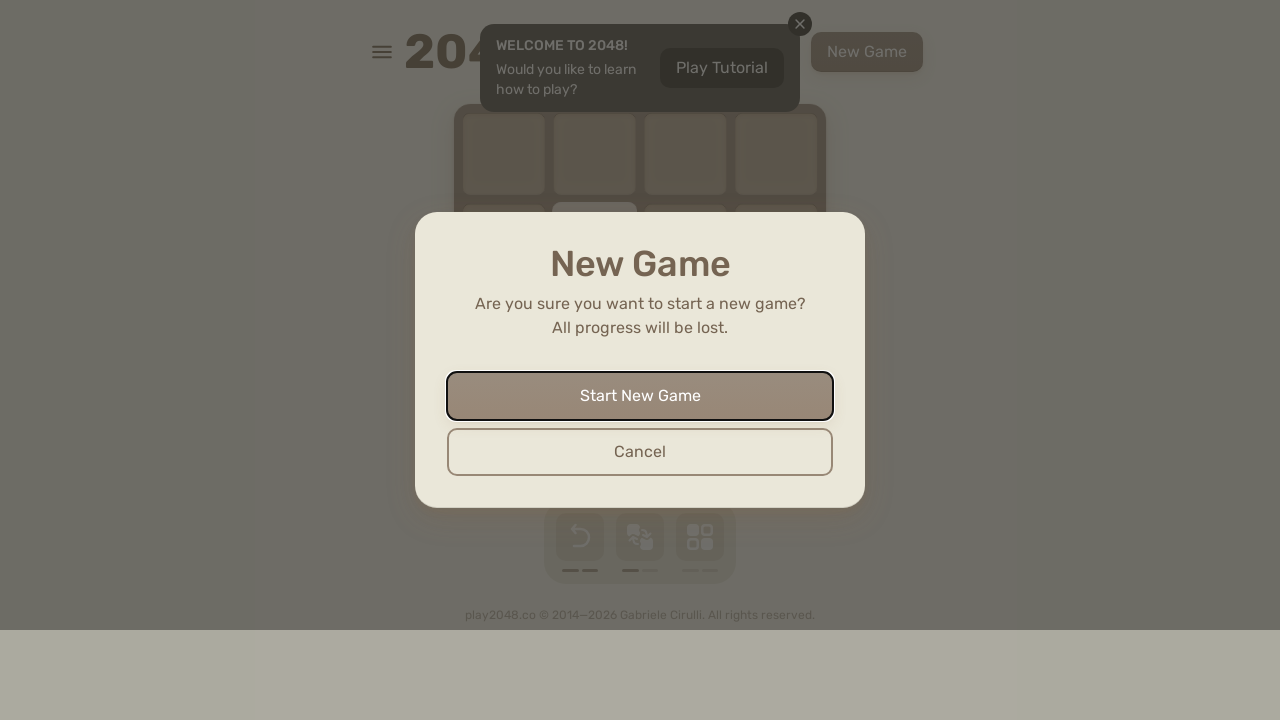

Pressed ArrowUp (iteration 40) on html
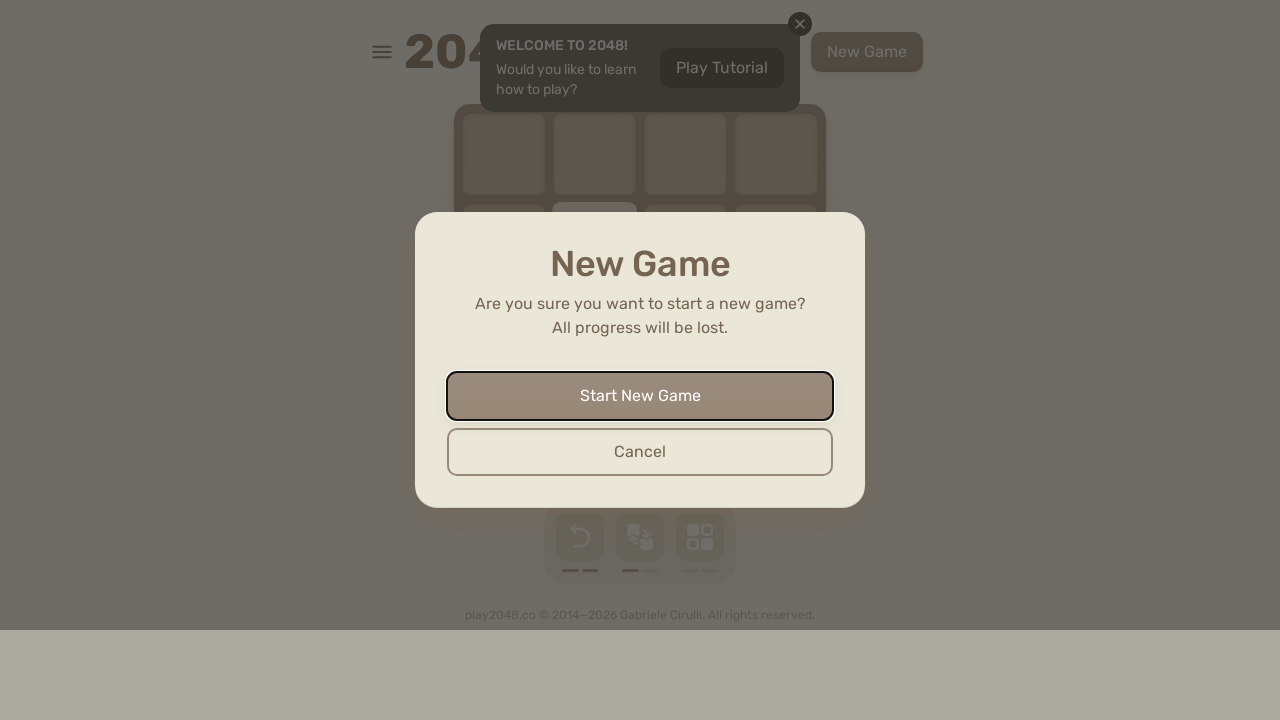

Pressed ArrowRight (iteration 40) on html
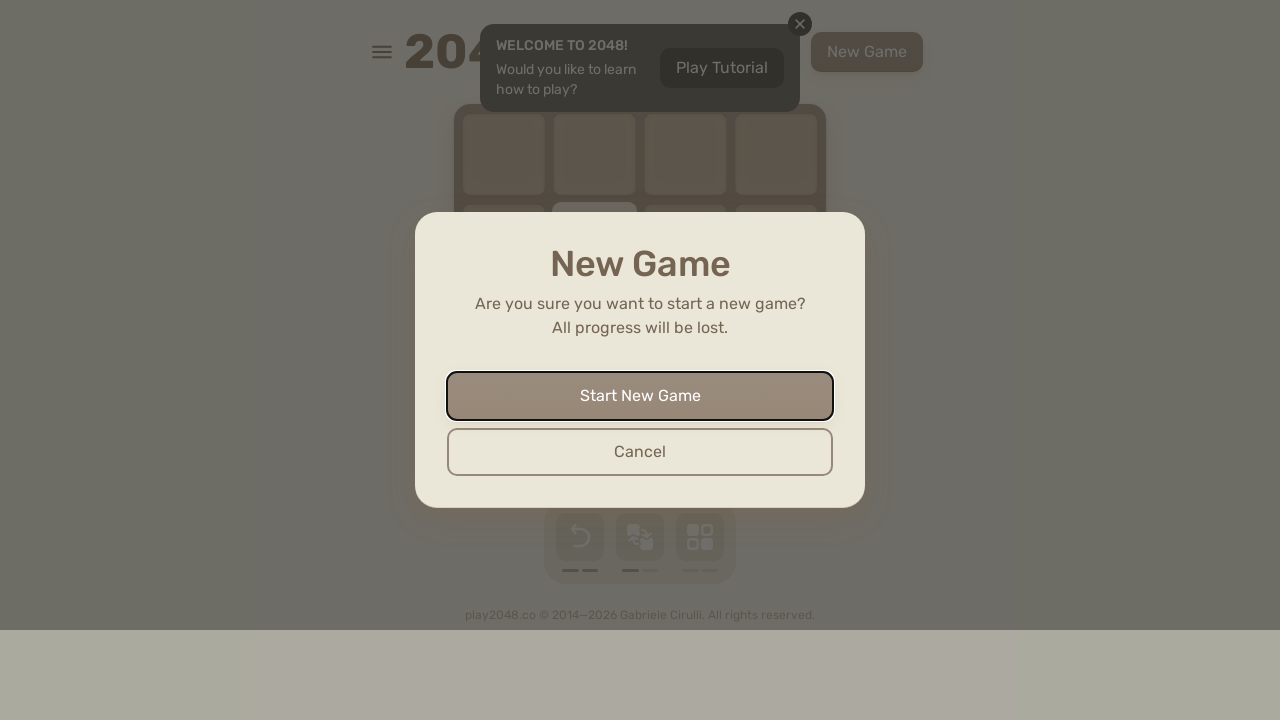

Pressed ArrowDown (iteration 40) on html
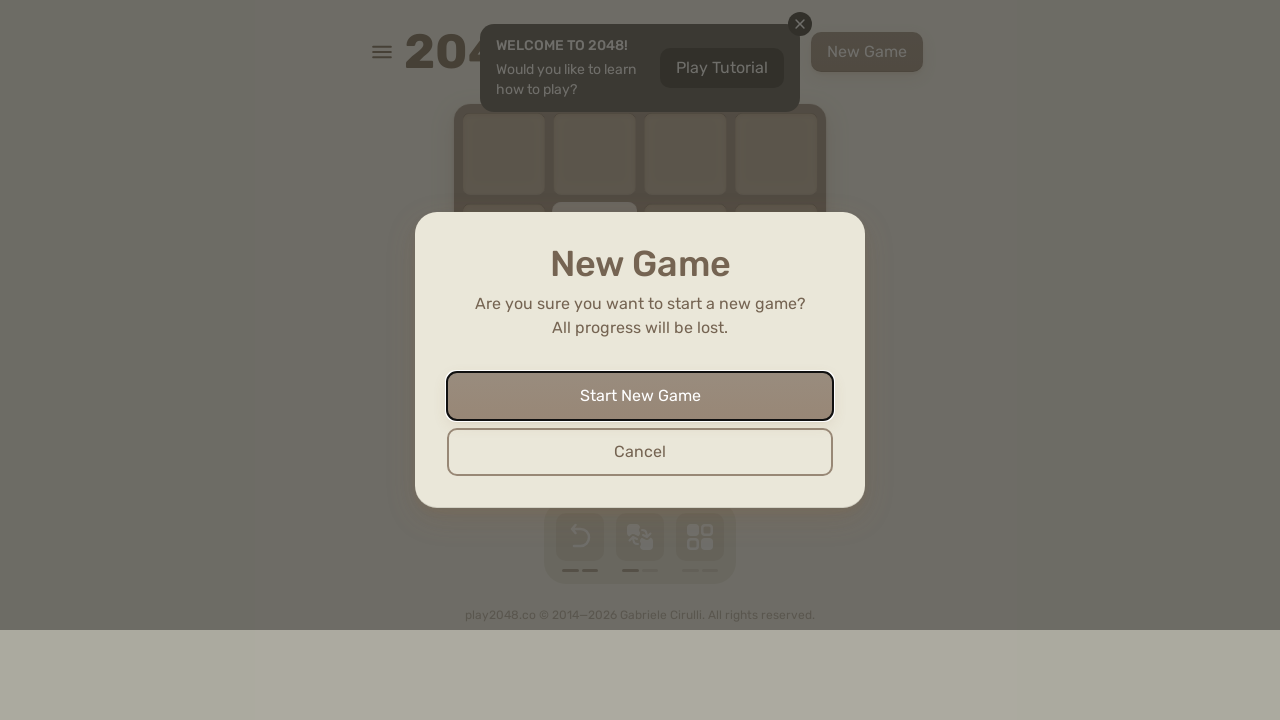

Pressed ArrowLeft (iteration 40) on html
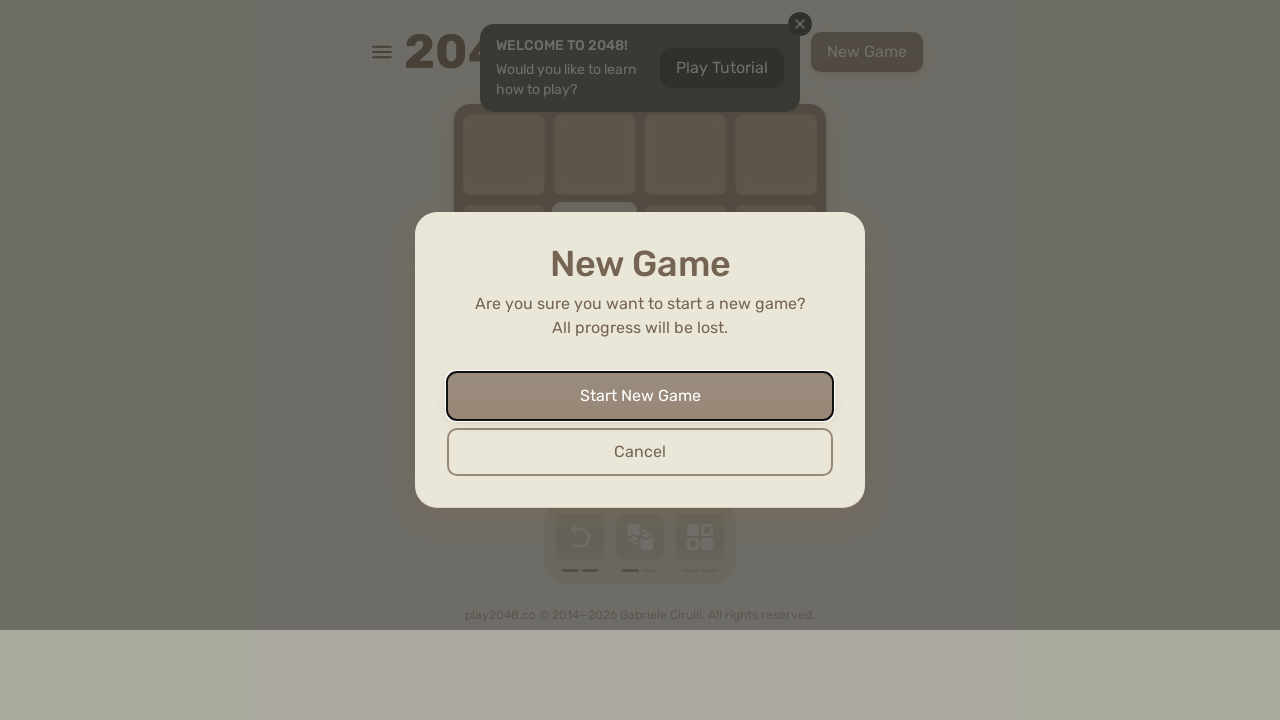

Pressed ArrowUp (iteration 41) on html
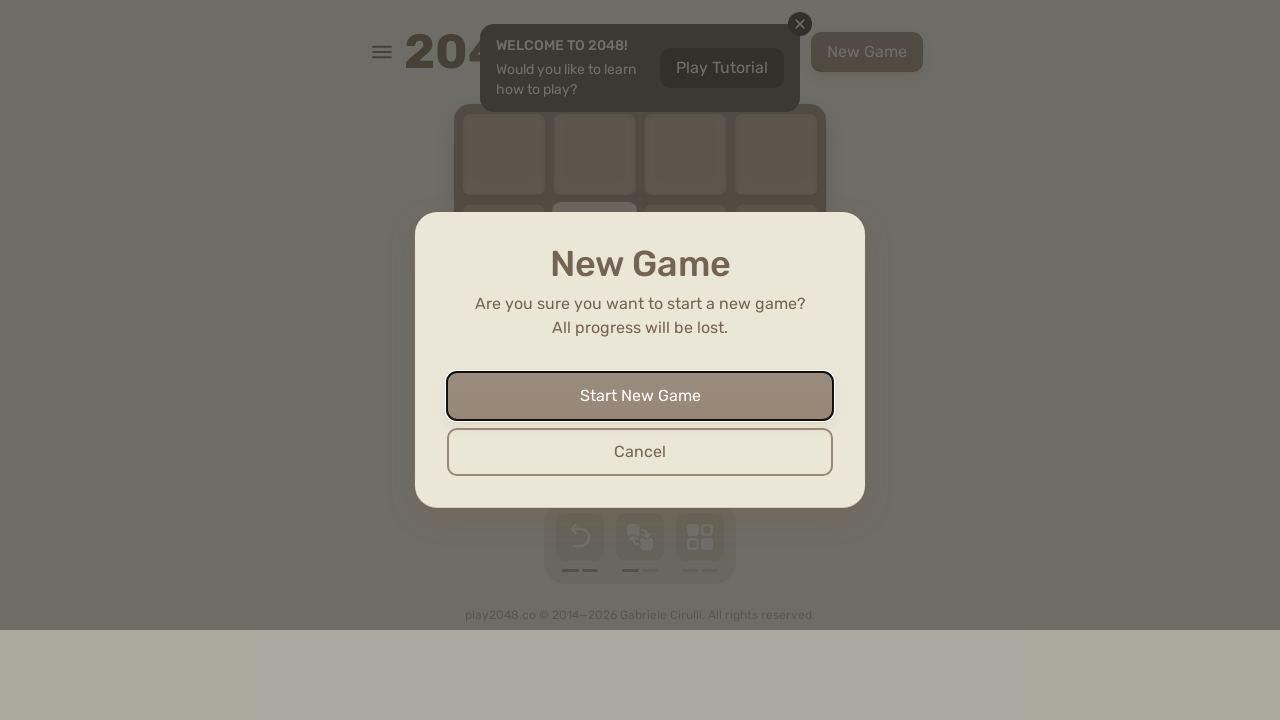

Pressed ArrowRight (iteration 41) on html
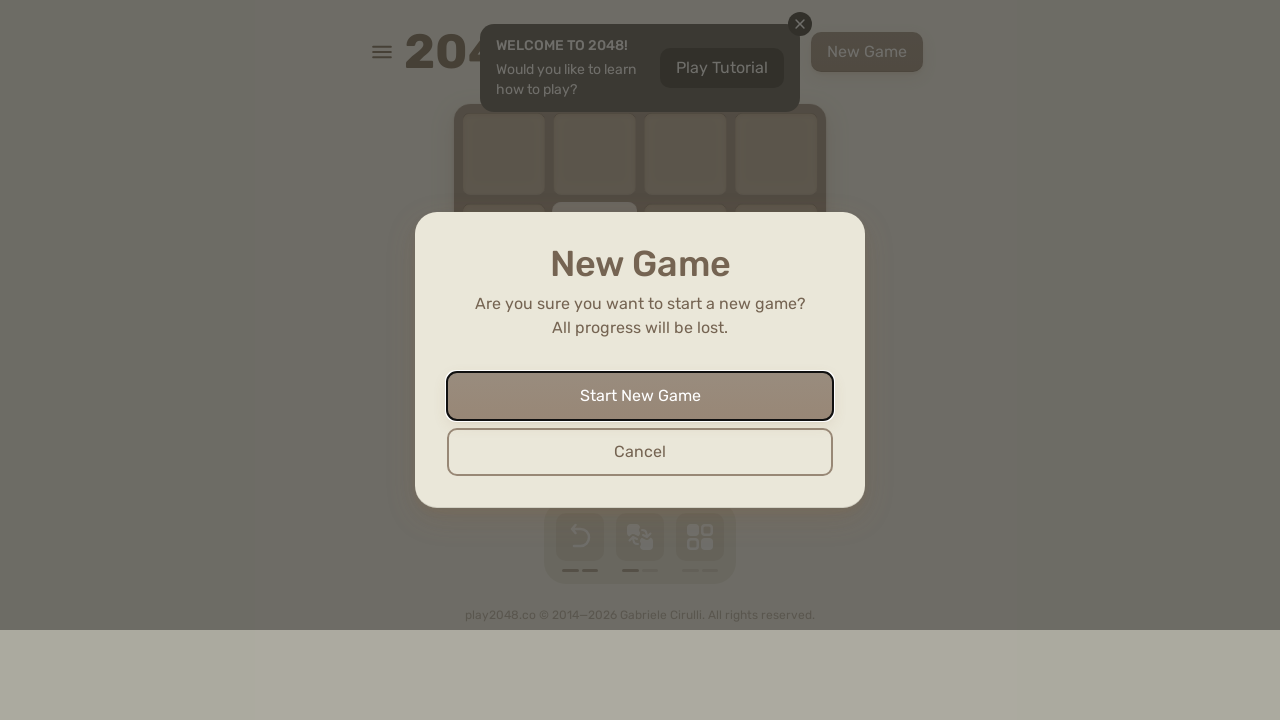

Pressed ArrowDown (iteration 41) on html
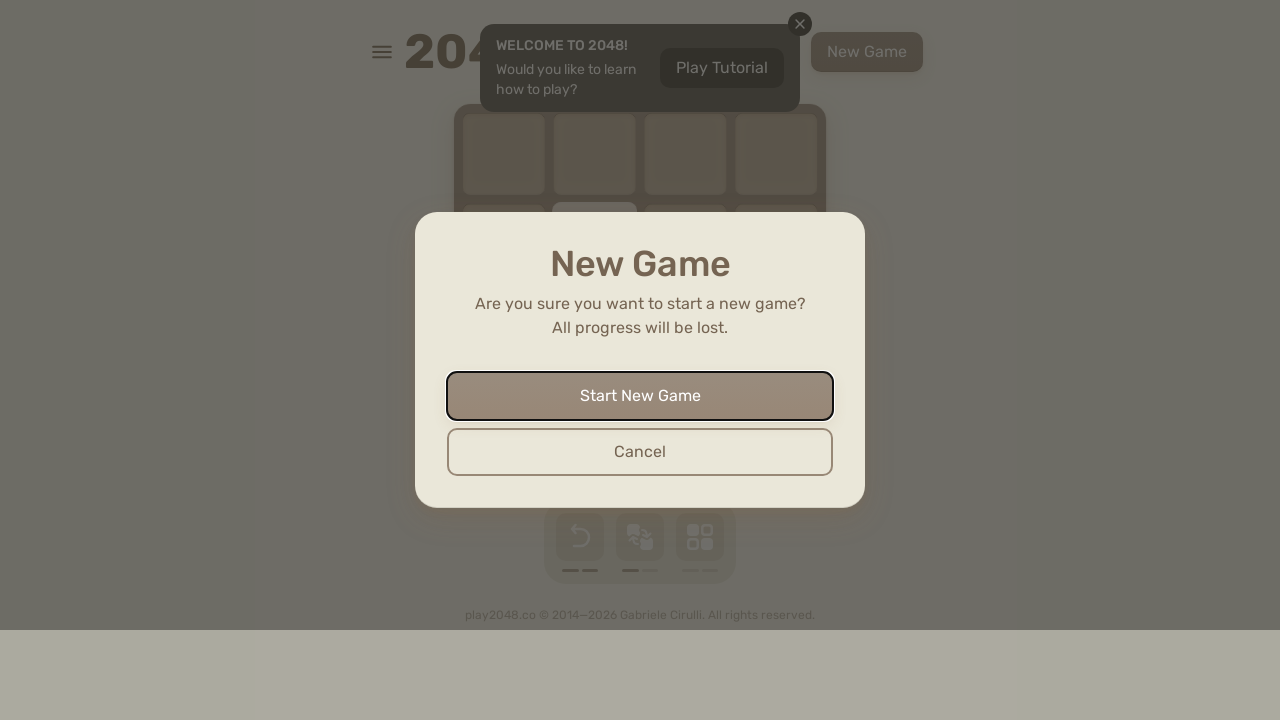

Pressed ArrowLeft (iteration 41) on html
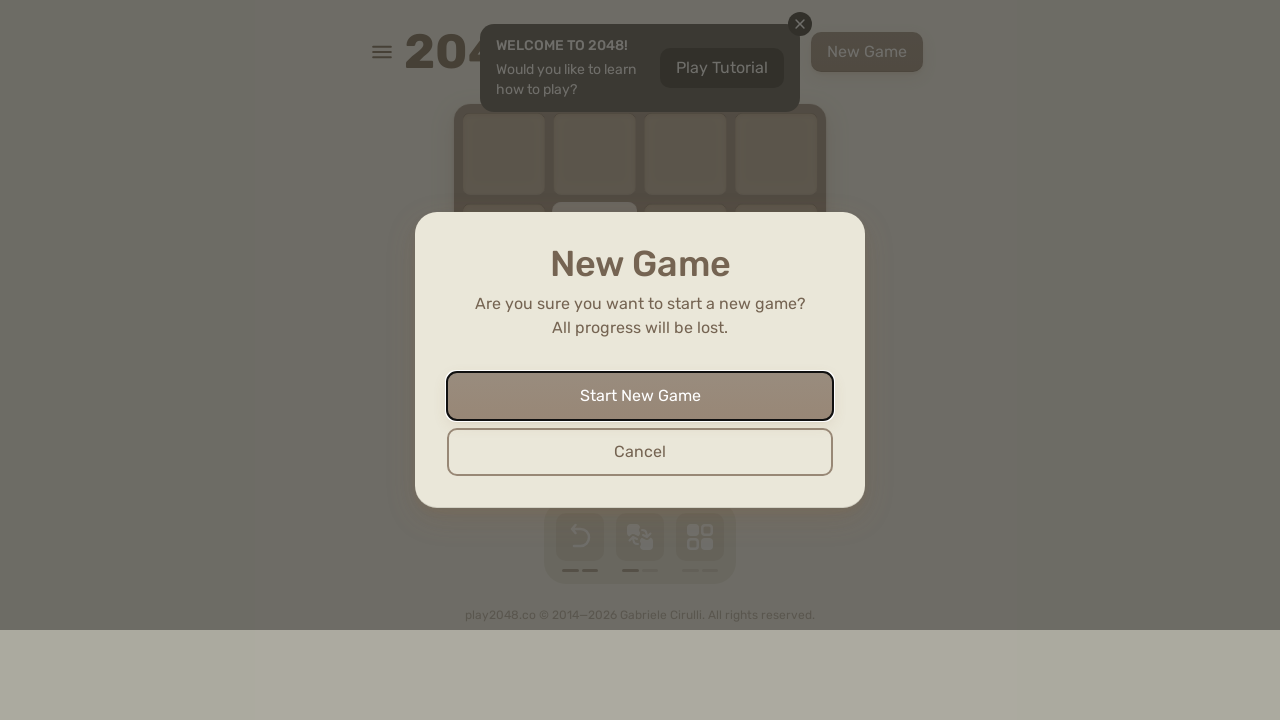

Pressed ArrowUp (iteration 42) on html
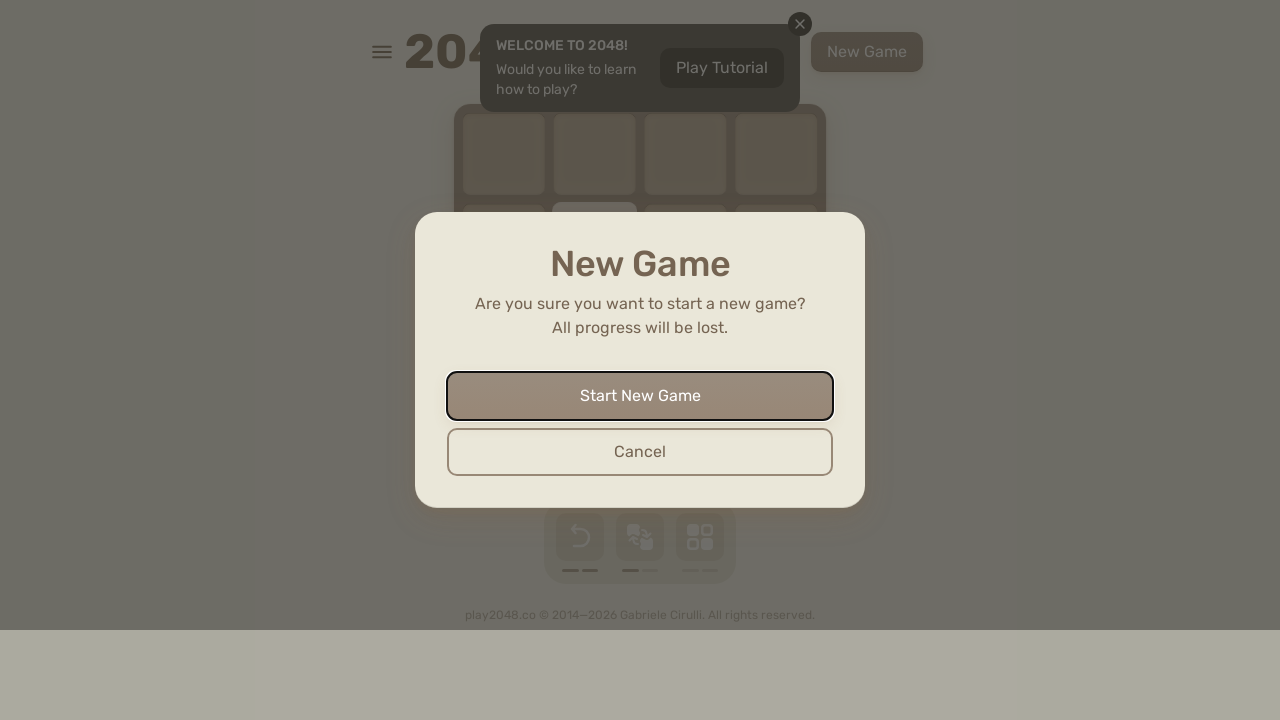

Pressed ArrowRight (iteration 42) on html
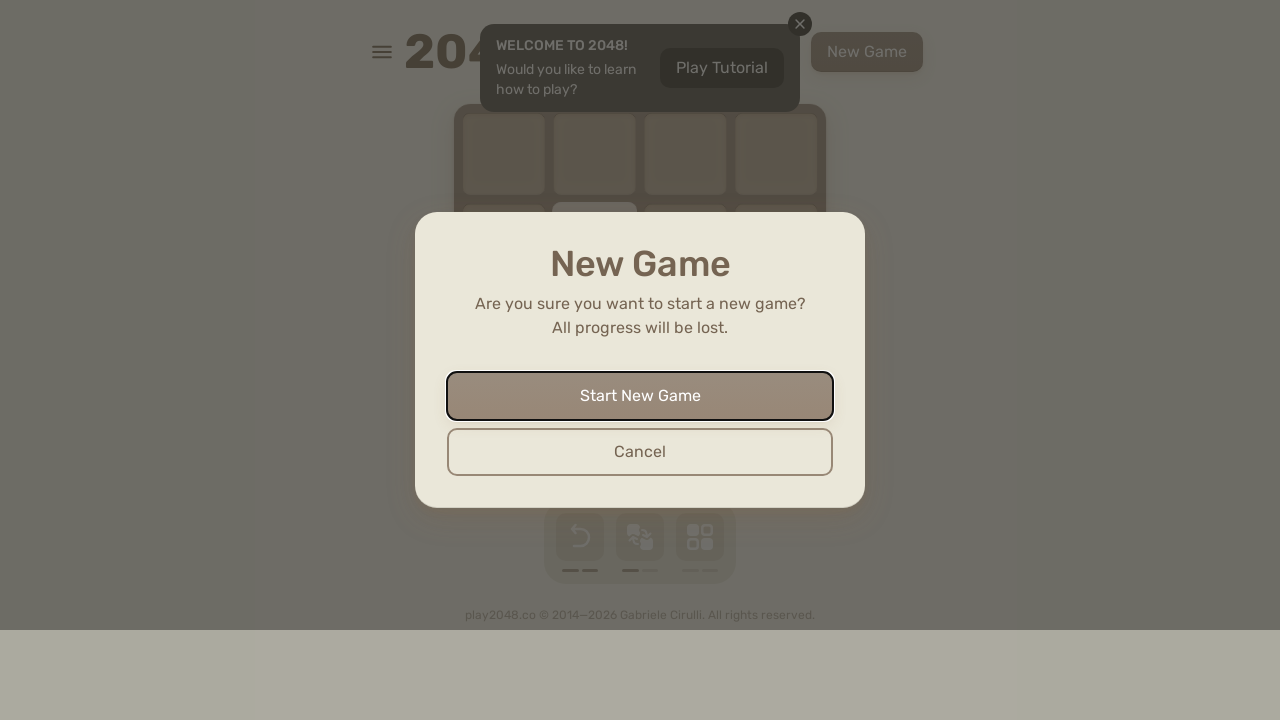

Pressed ArrowDown (iteration 42) on html
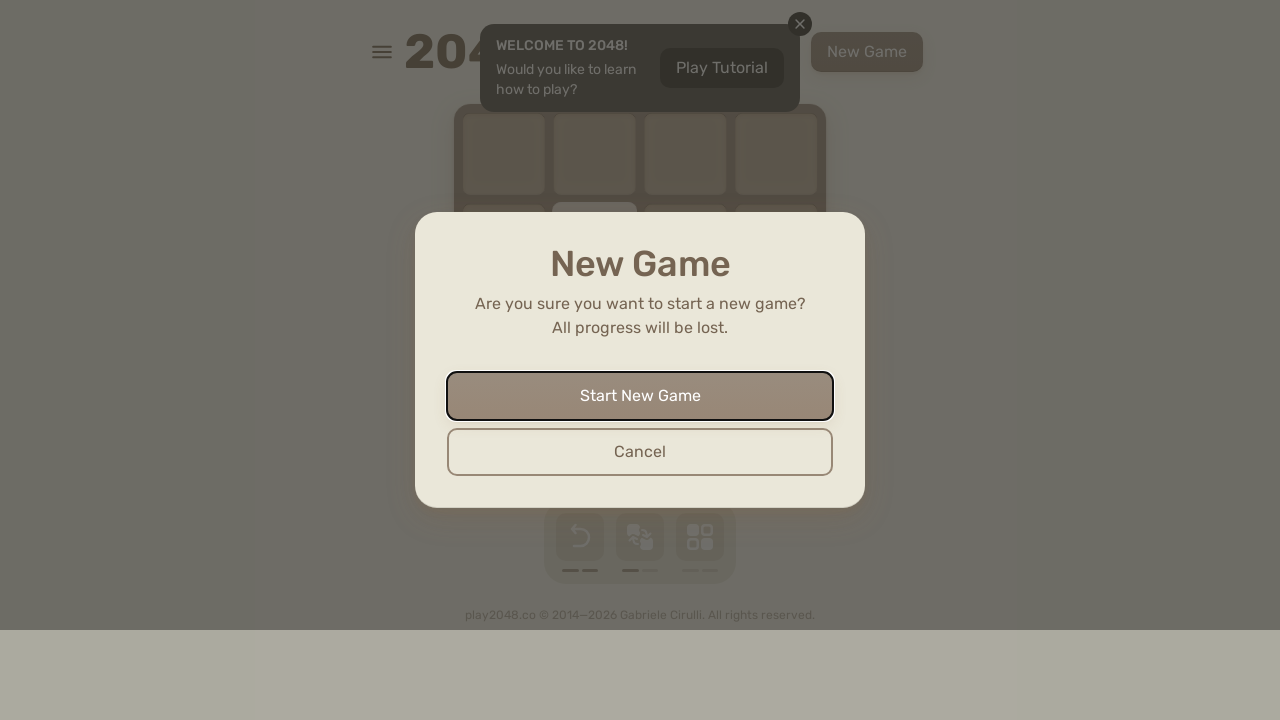

Pressed ArrowLeft (iteration 42) on html
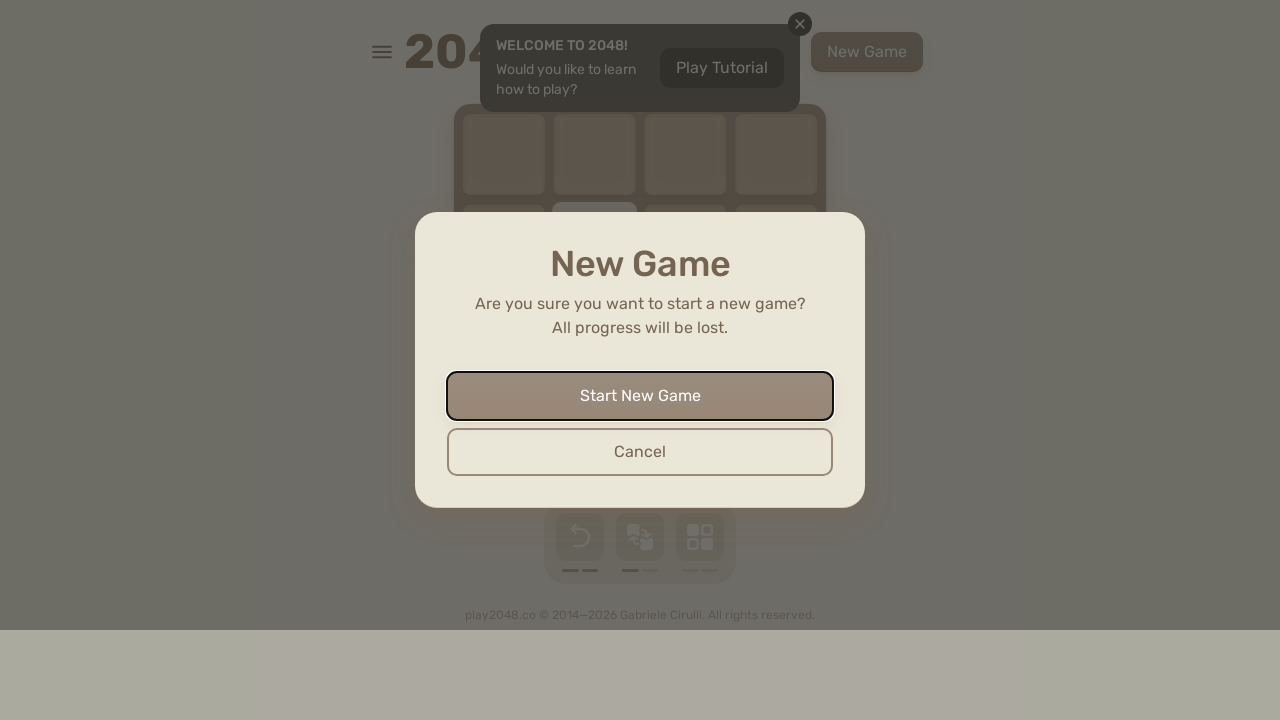

Pressed ArrowUp (iteration 43) on html
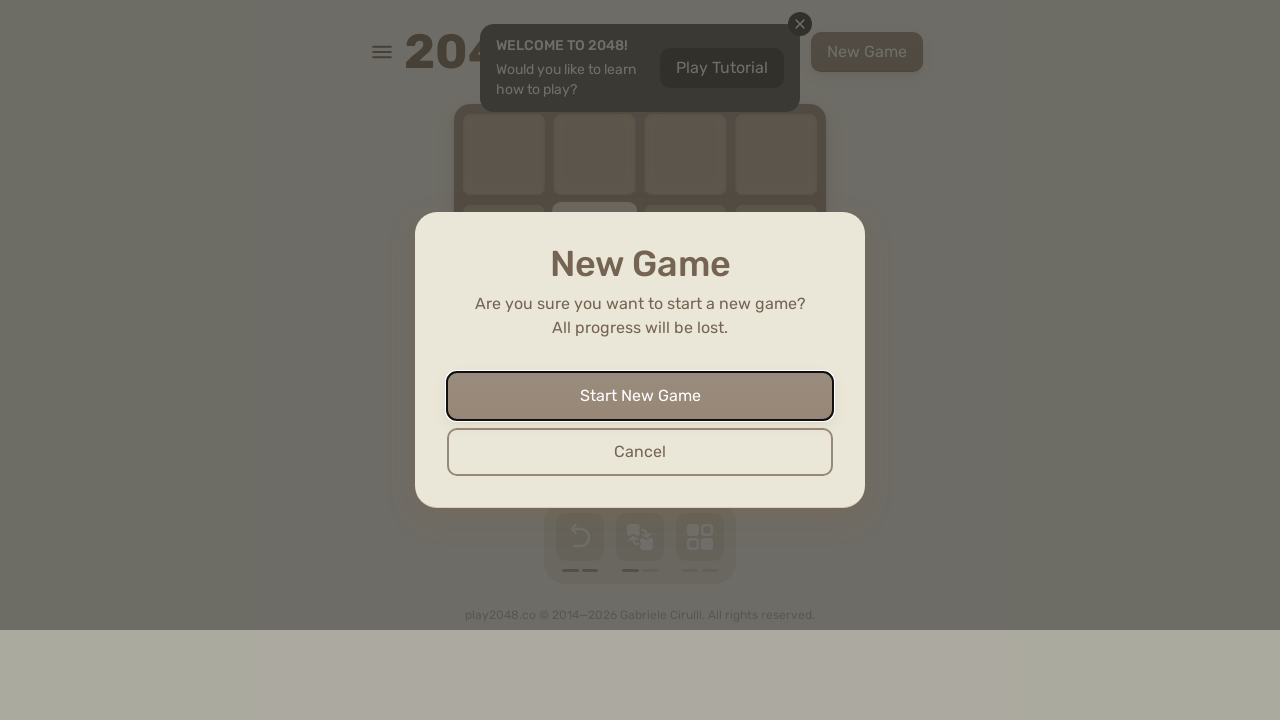

Pressed ArrowRight (iteration 43) on html
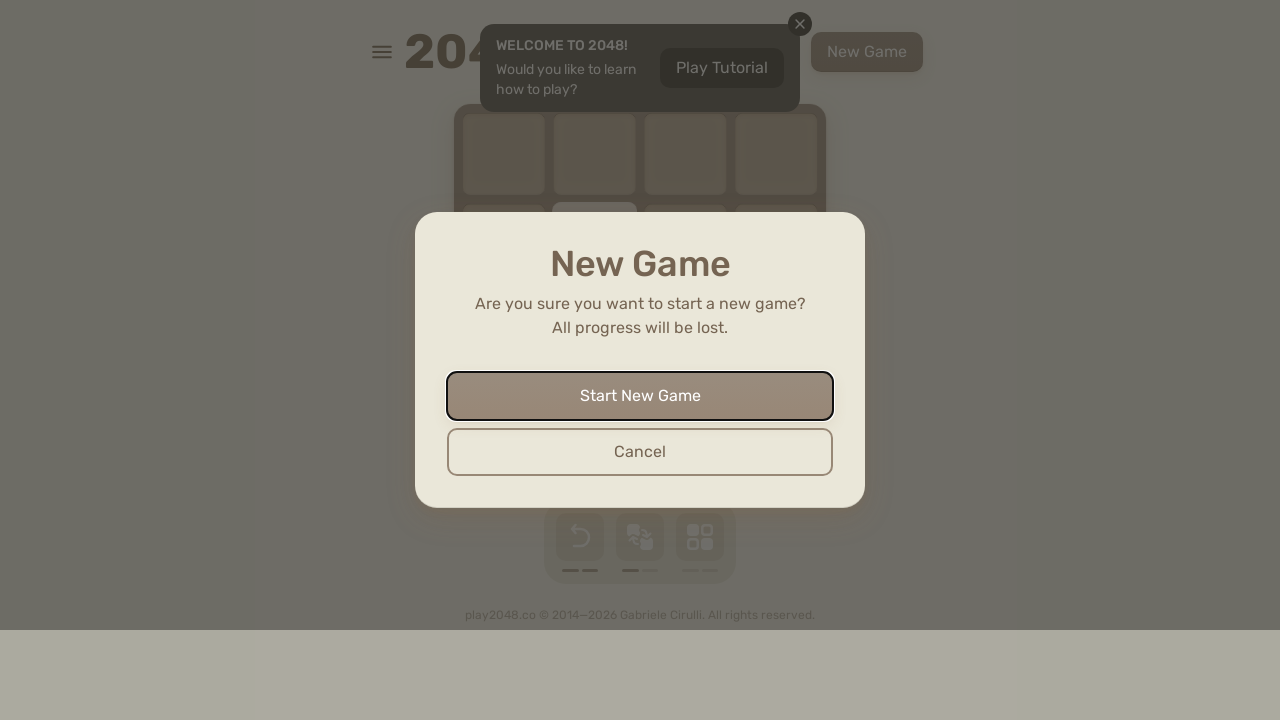

Pressed ArrowDown (iteration 43) on html
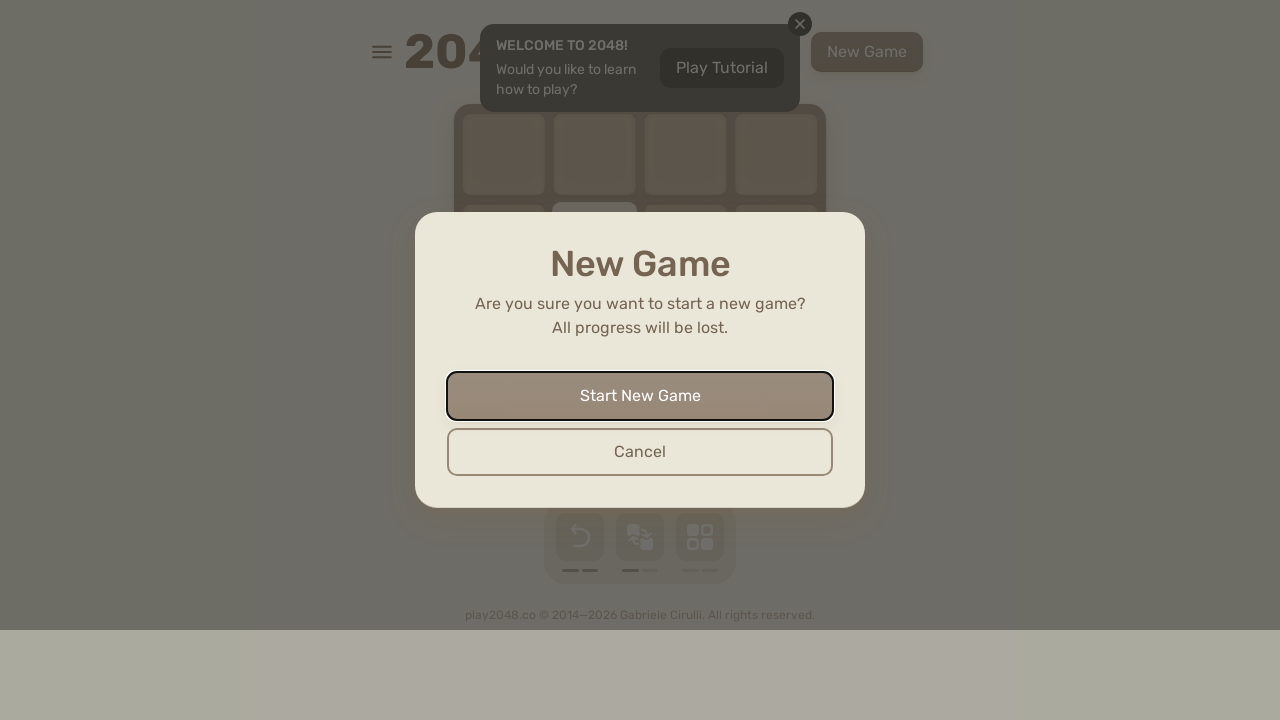

Pressed ArrowLeft (iteration 43) on html
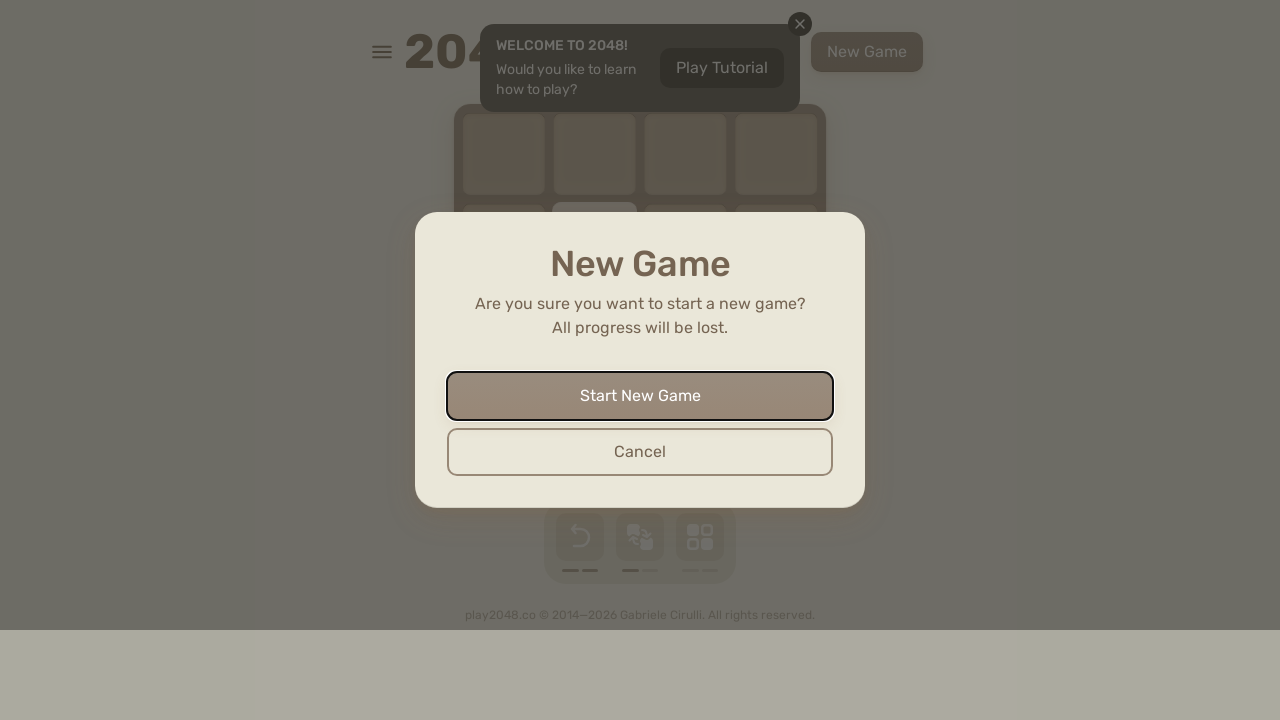

Pressed ArrowUp (iteration 44) on html
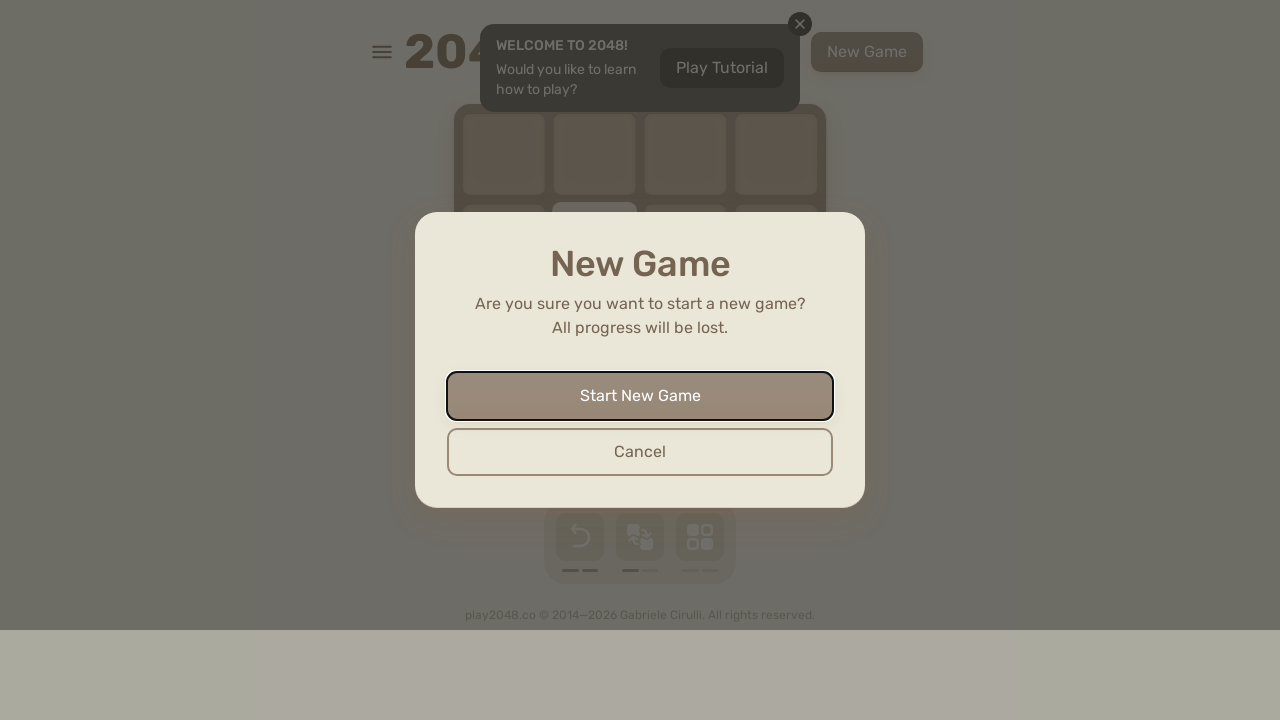

Pressed ArrowRight (iteration 44) on html
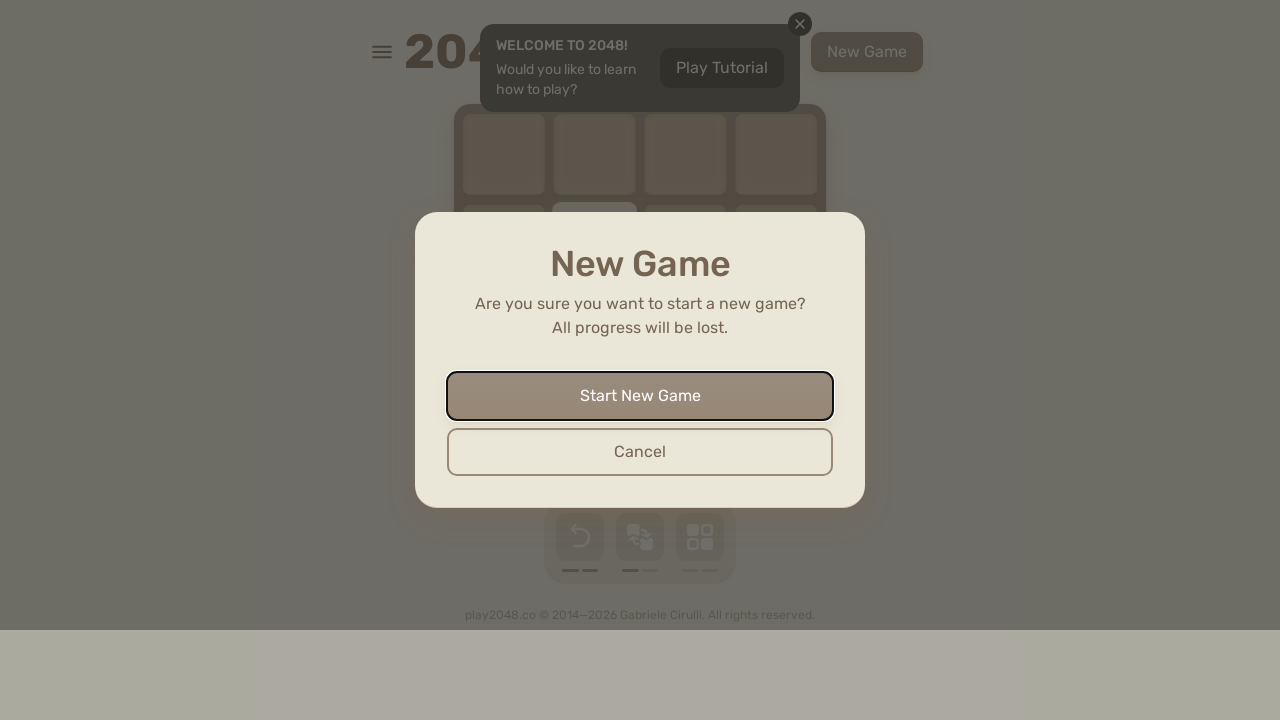

Pressed ArrowDown (iteration 44) on html
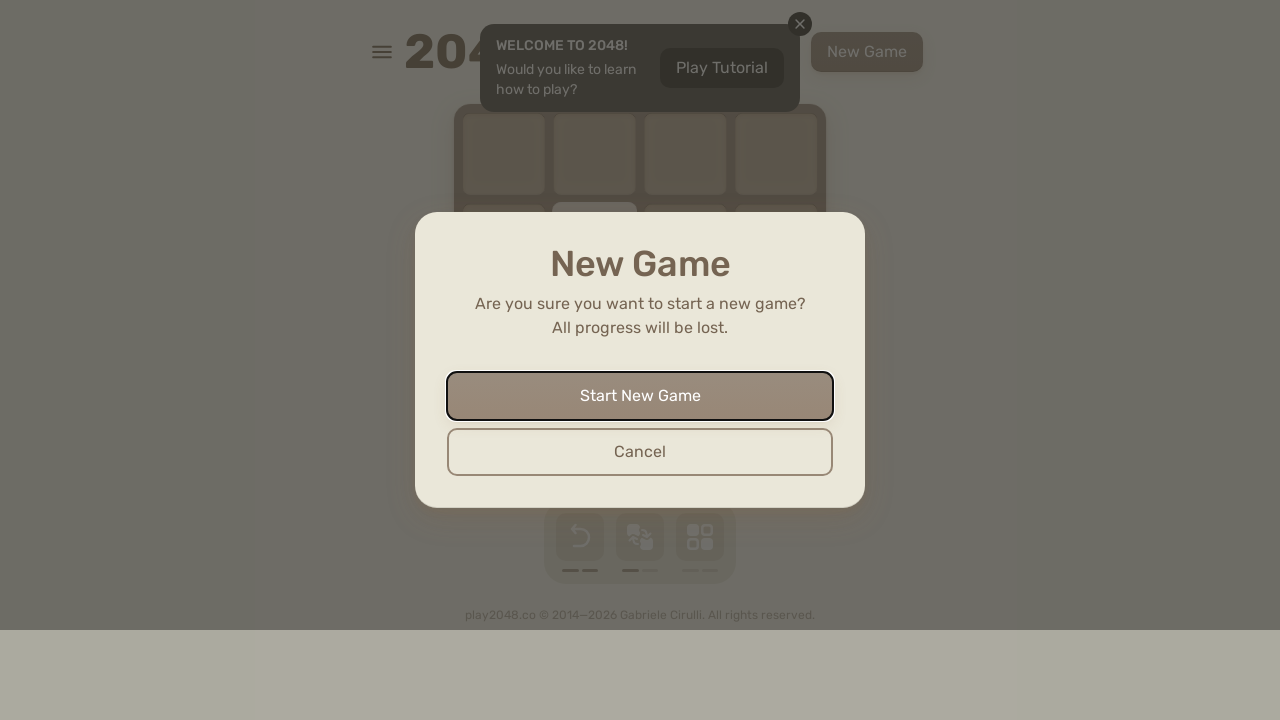

Pressed ArrowLeft (iteration 44) on html
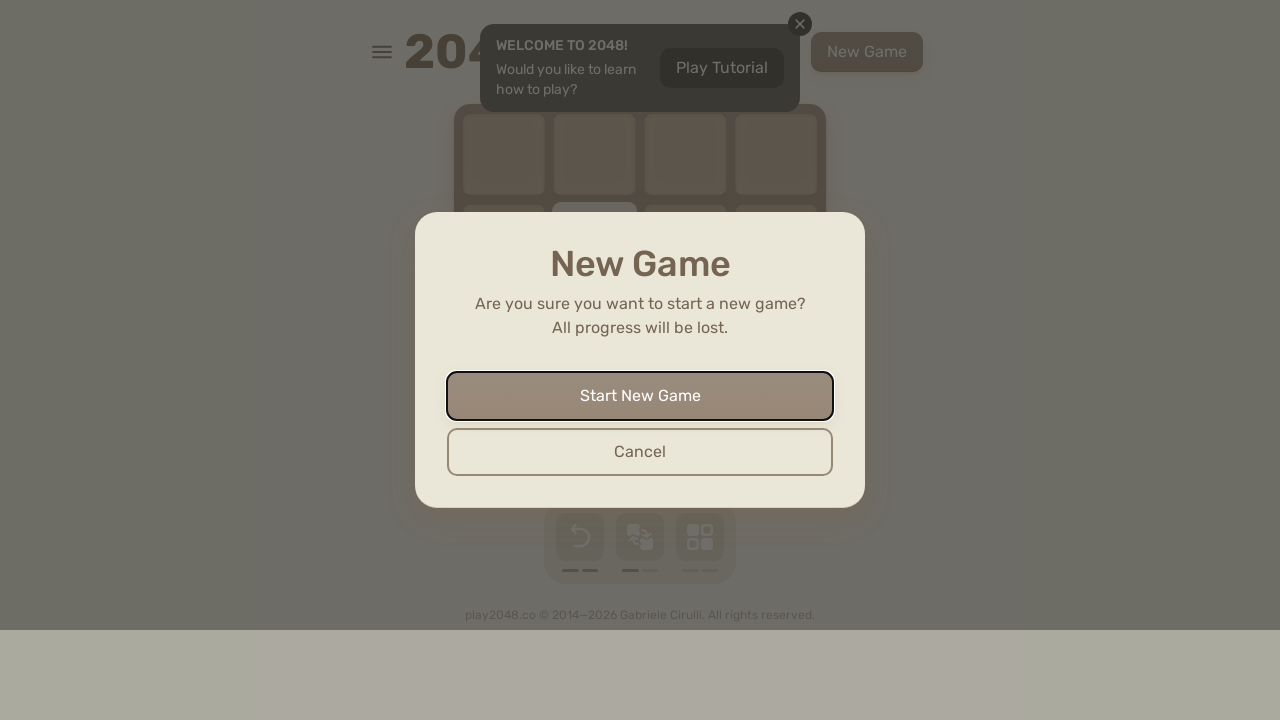

Pressed ArrowUp (iteration 45) on html
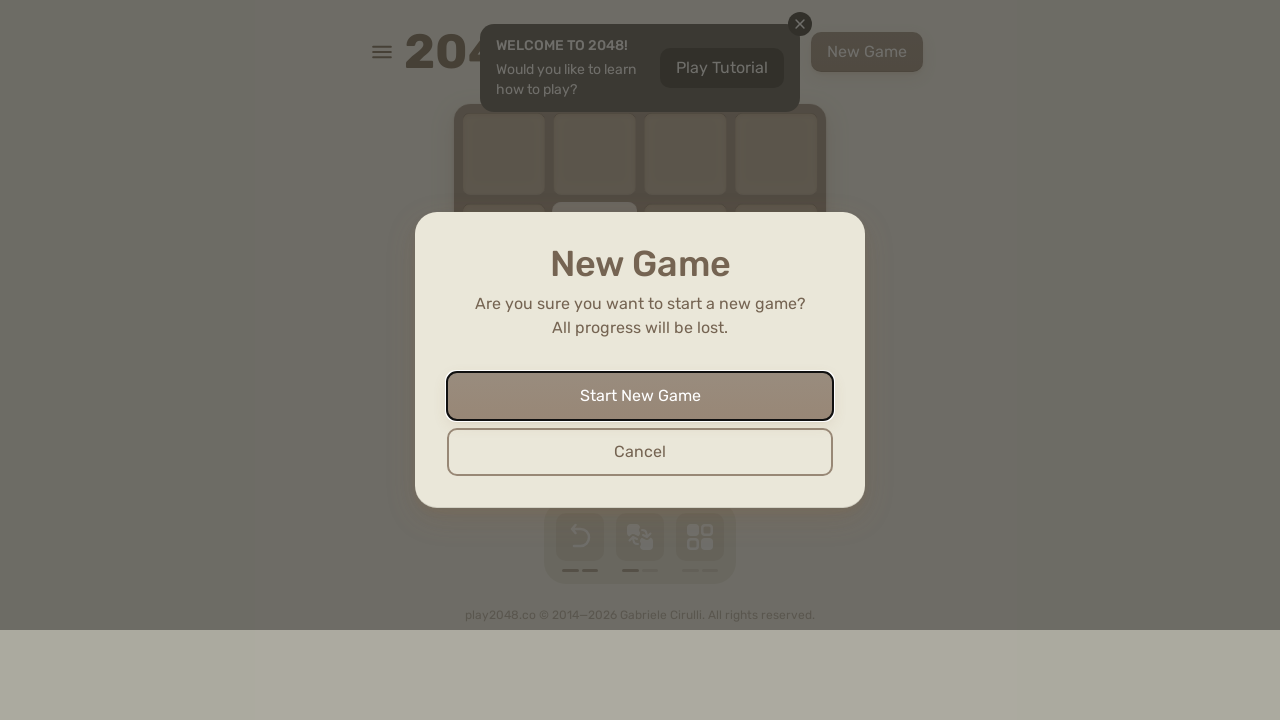

Pressed ArrowRight (iteration 45) on html
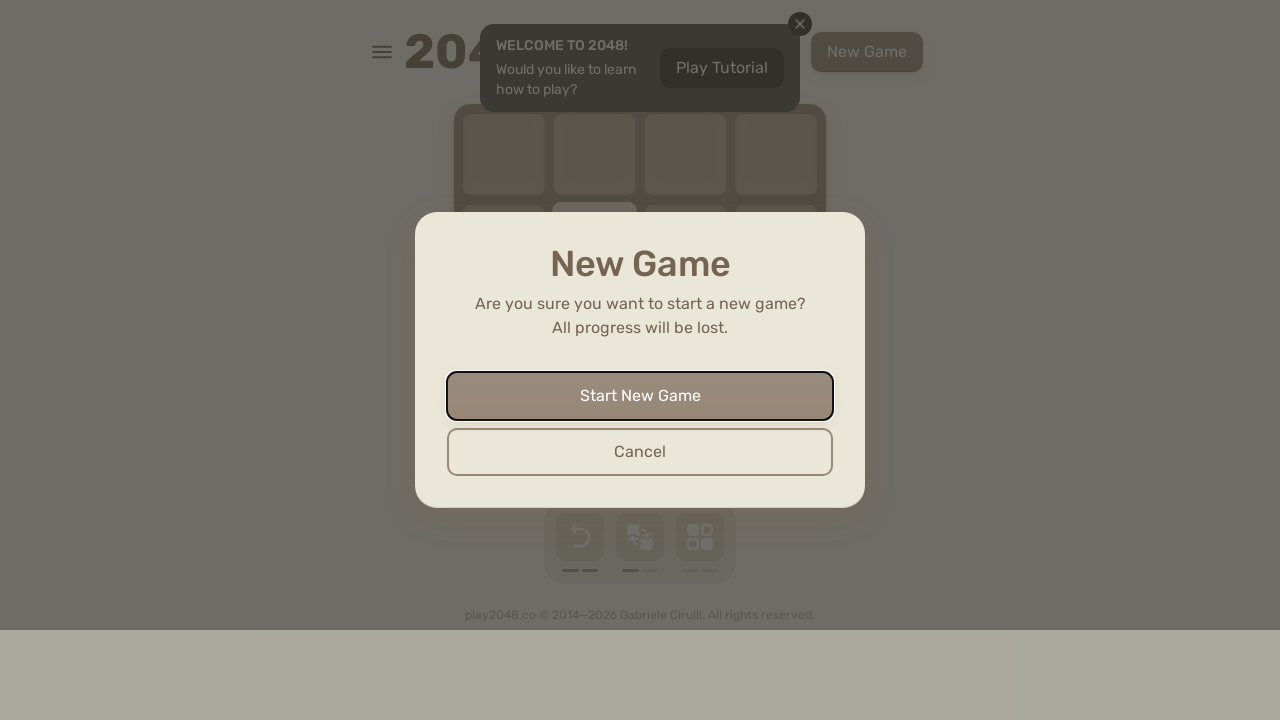

Pressed ArrowDown (iteration 45) on html
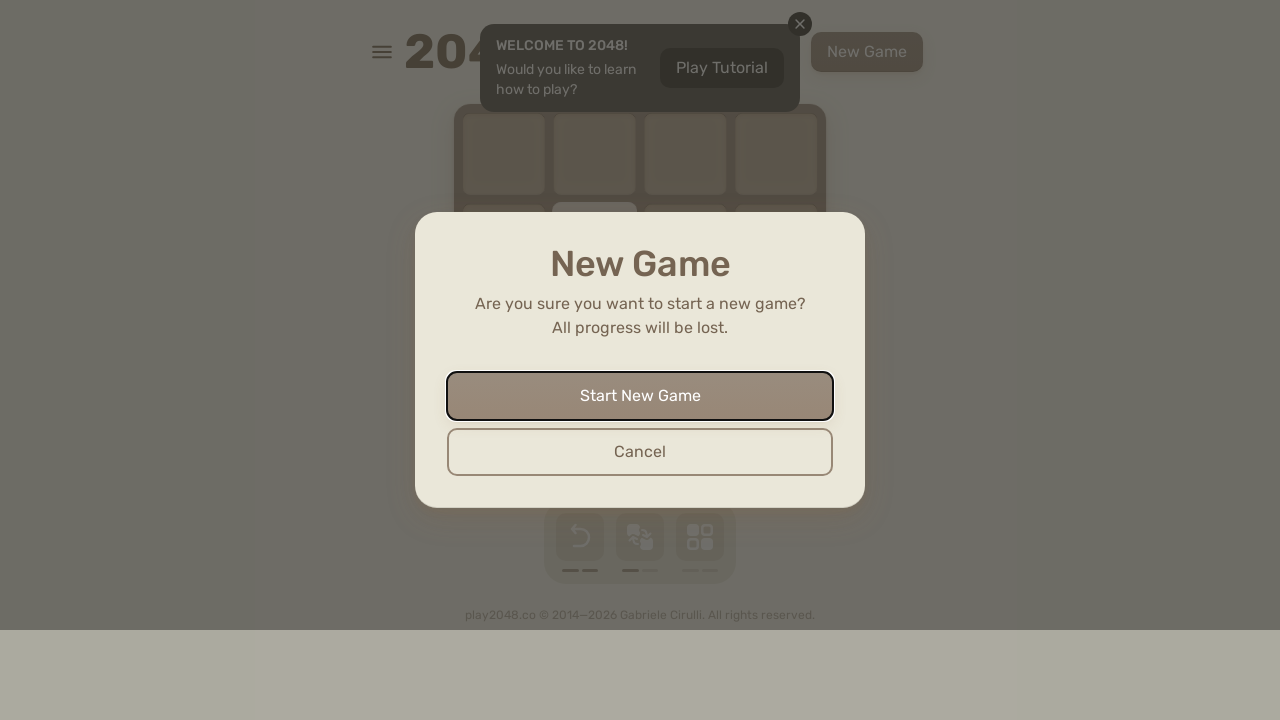

Pressed ArrowLeft (iteration 45) on html
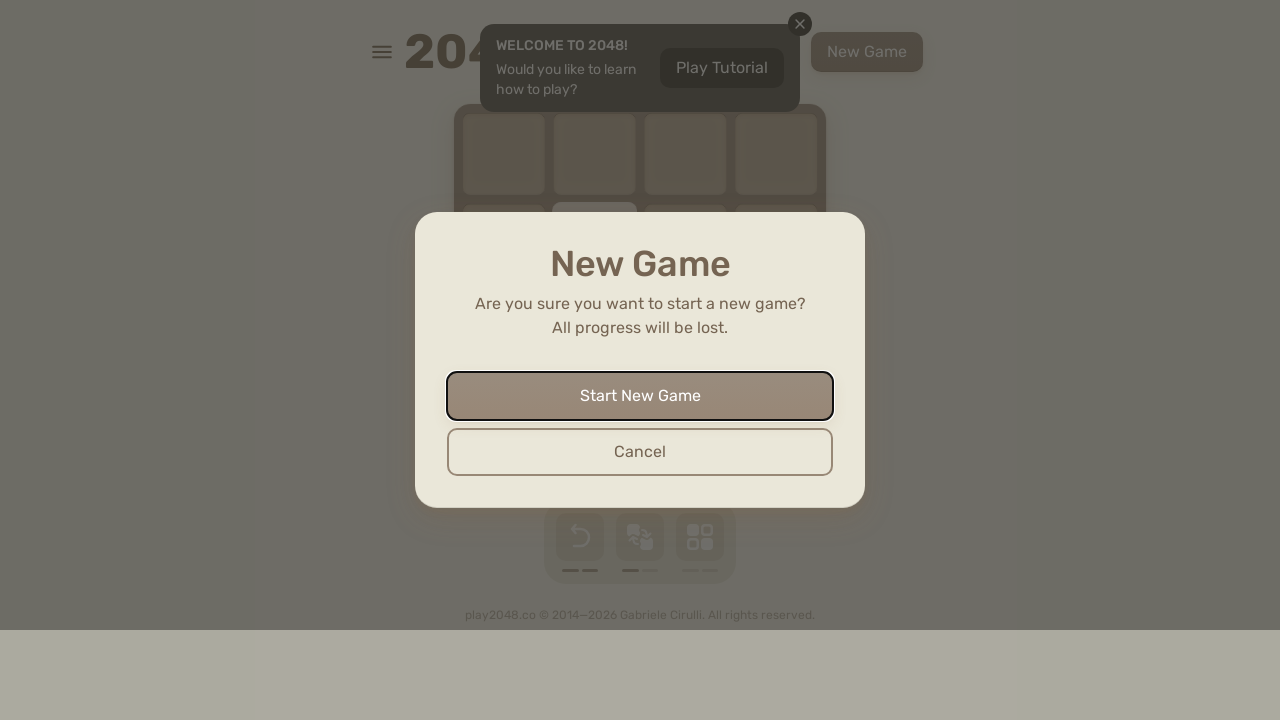

Pressed ArrowUp (iteration 46) on html
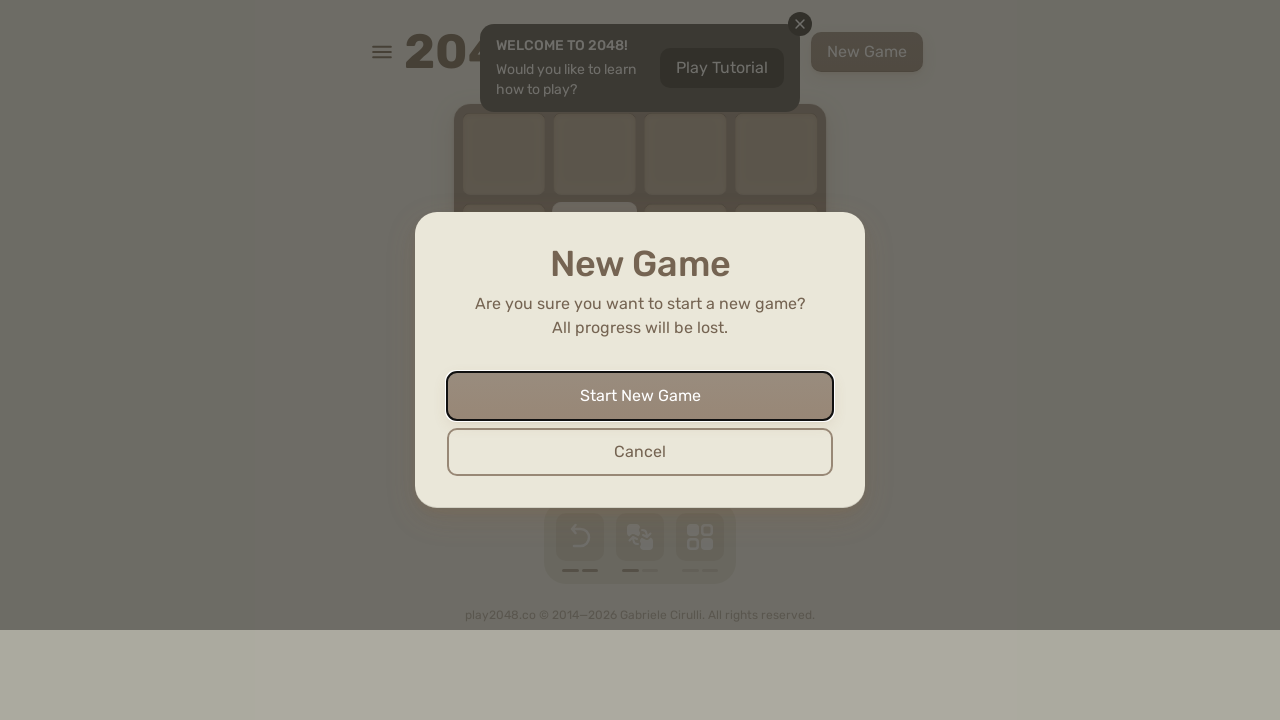

Pressed ArrowRight (iteration 46) on html
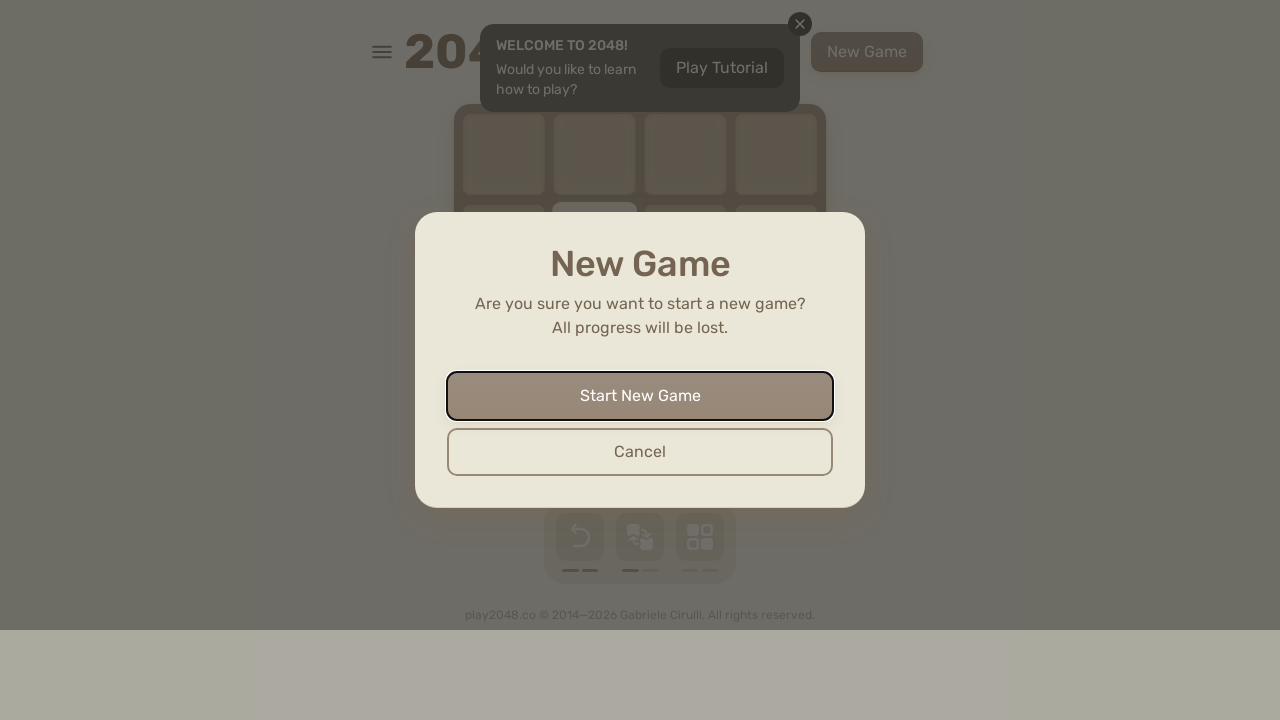

Pressed ArrowDown (iteration 46) on html
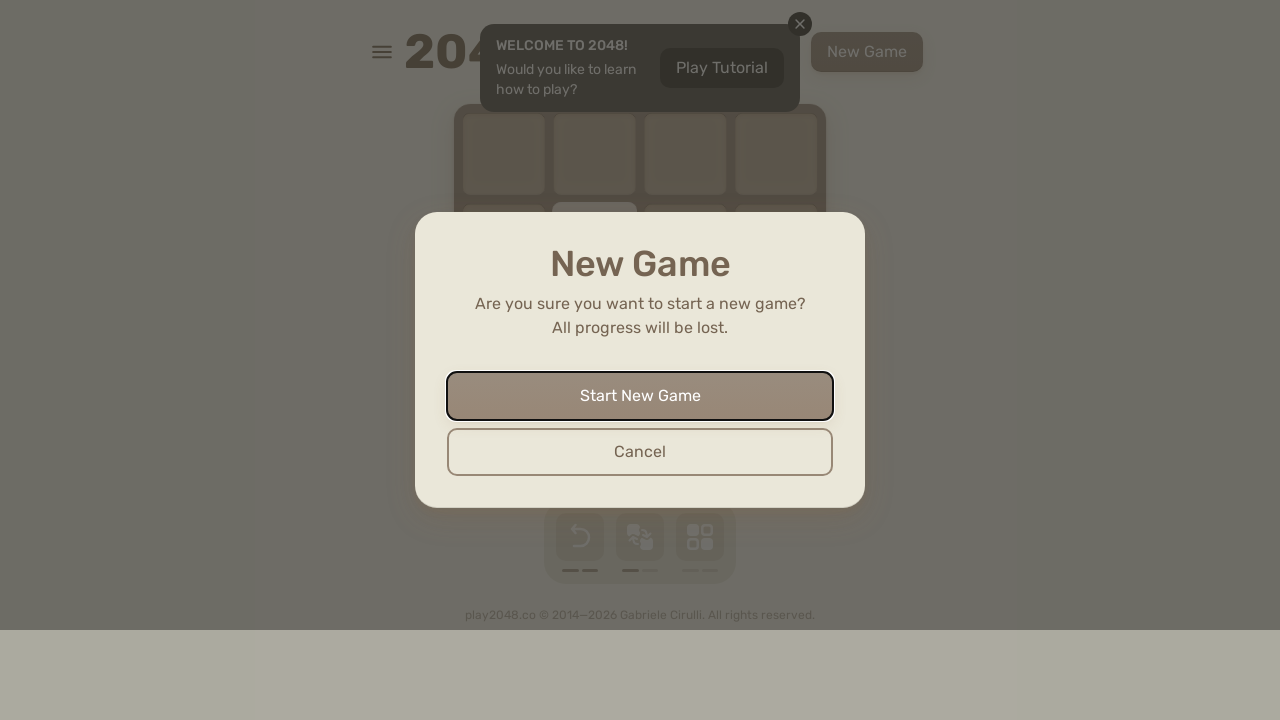

Pressed ArrowLeft (iteration 46) on html
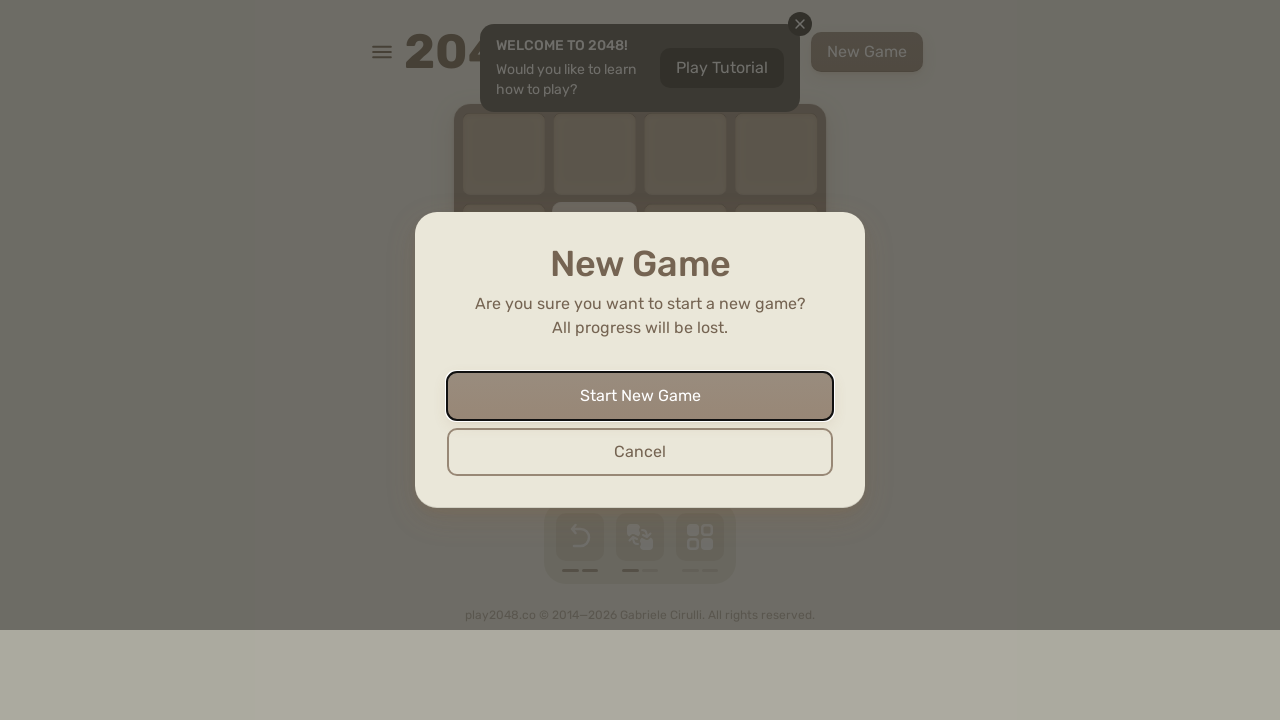

Pressed ArrowUp (iteration 47) on html
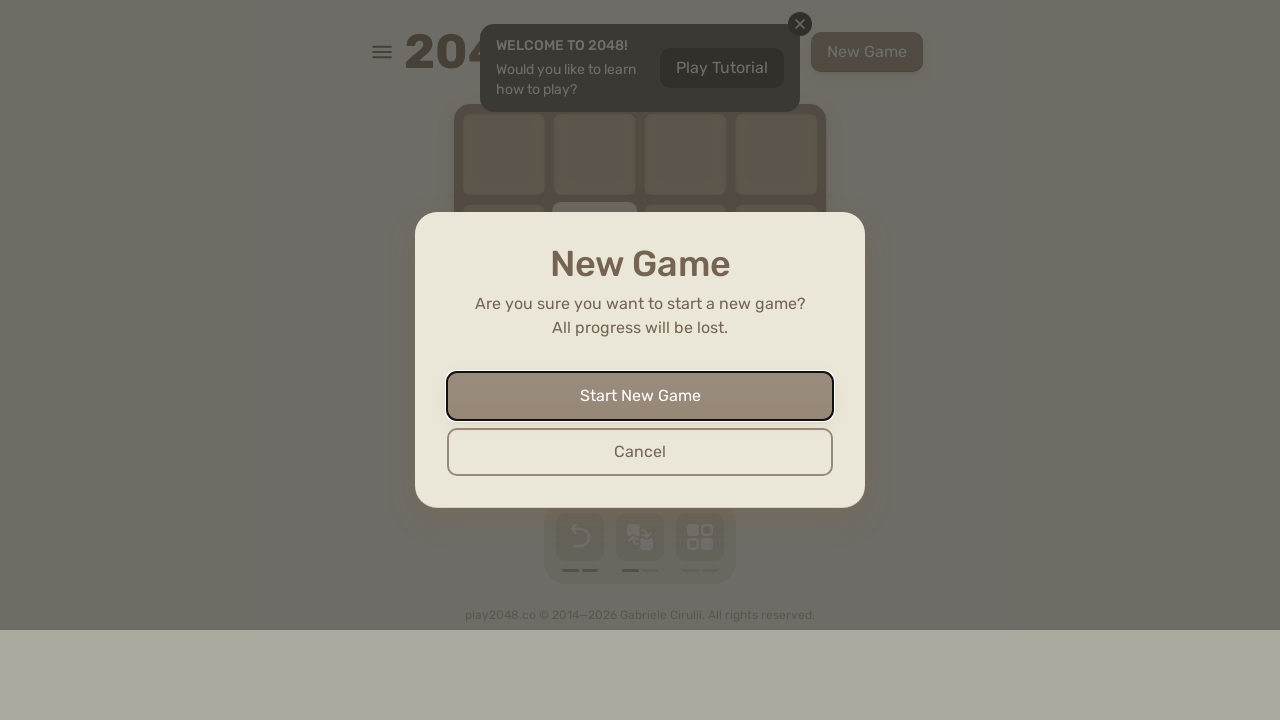

Pressed ArrowRight (iteration 47) on html
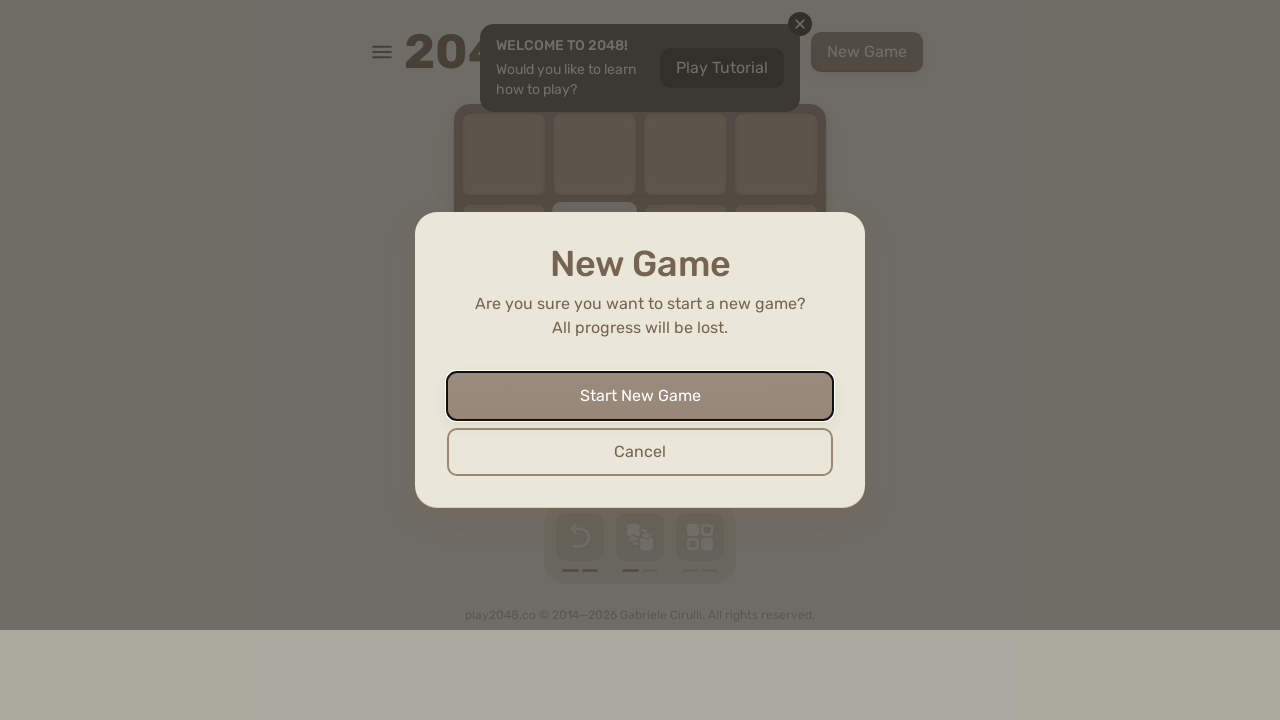

Pressed ArrowDown (iteration 47) on html
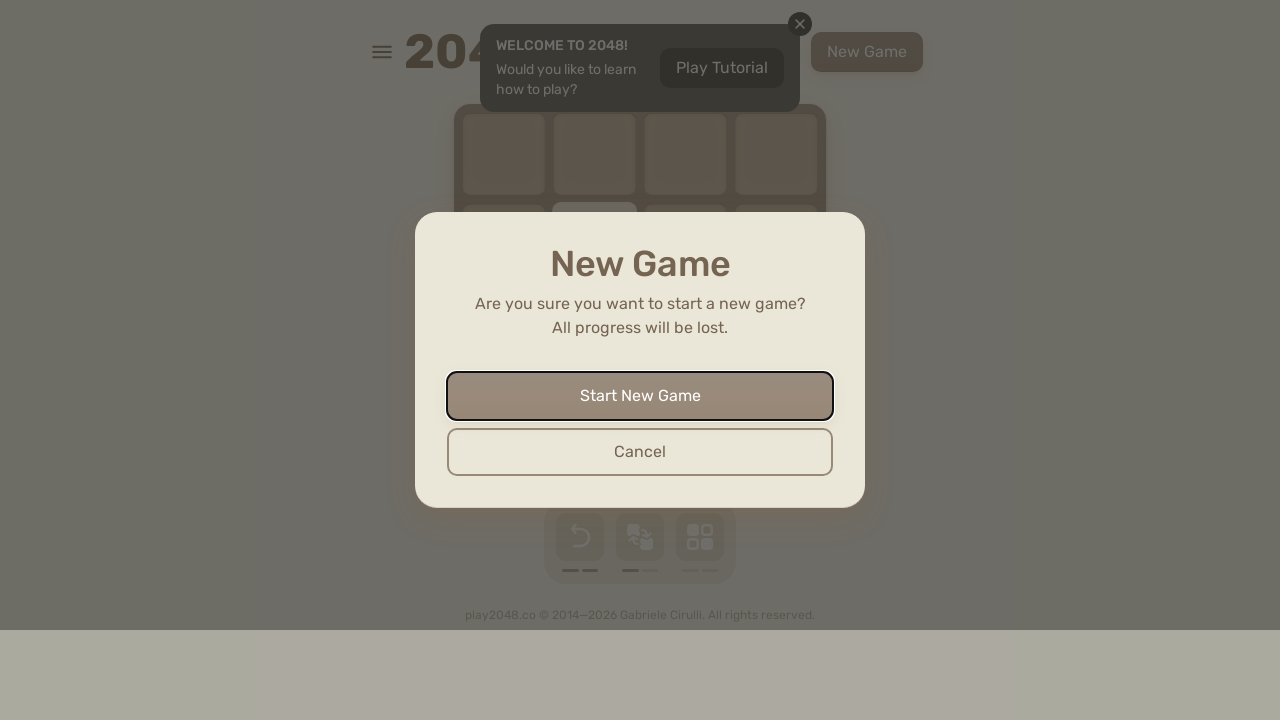

Pressed ArrowLeft (iteration 47) on html
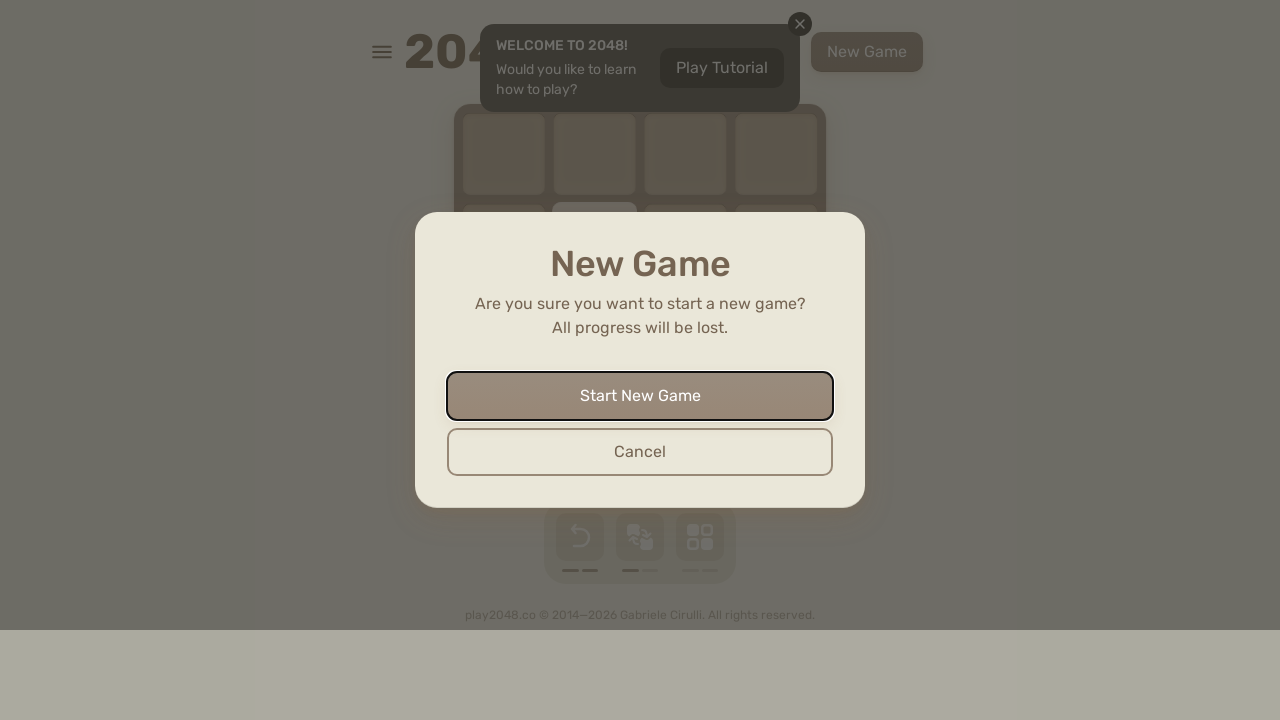

Pressed ArrowUp (iteration 48) on html
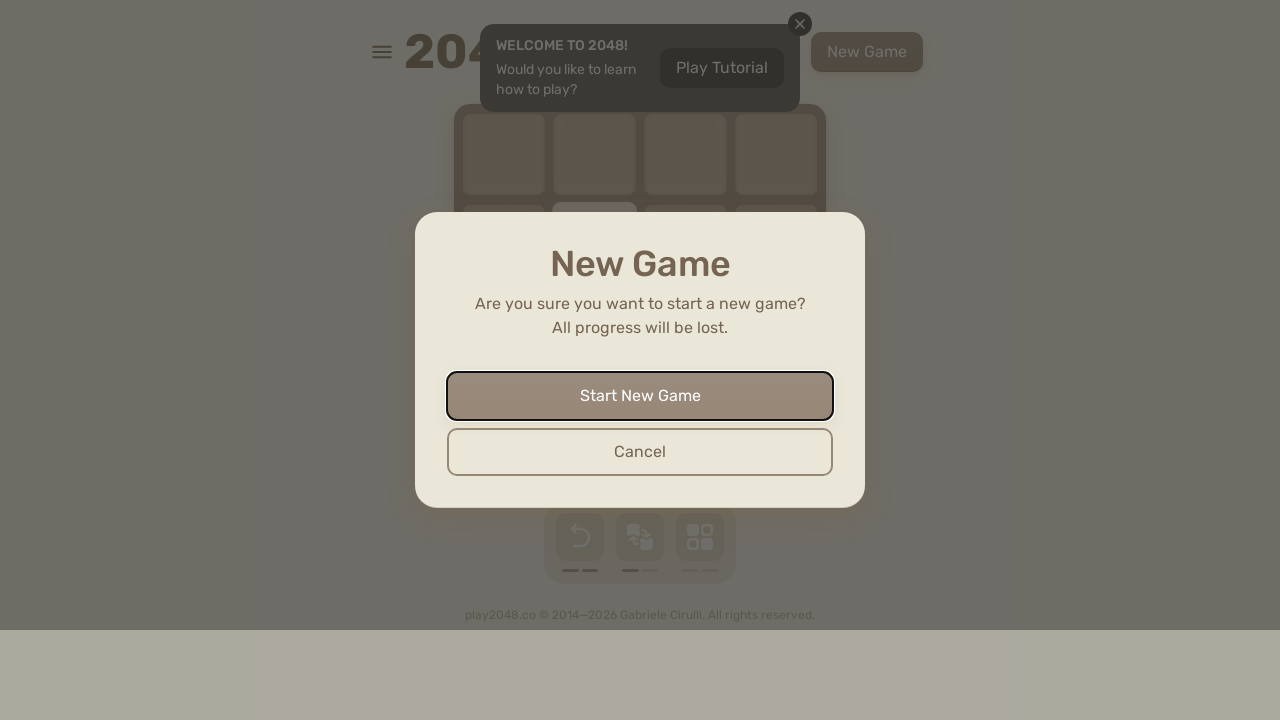

Pressed ArrowRight (iteration 48) on html
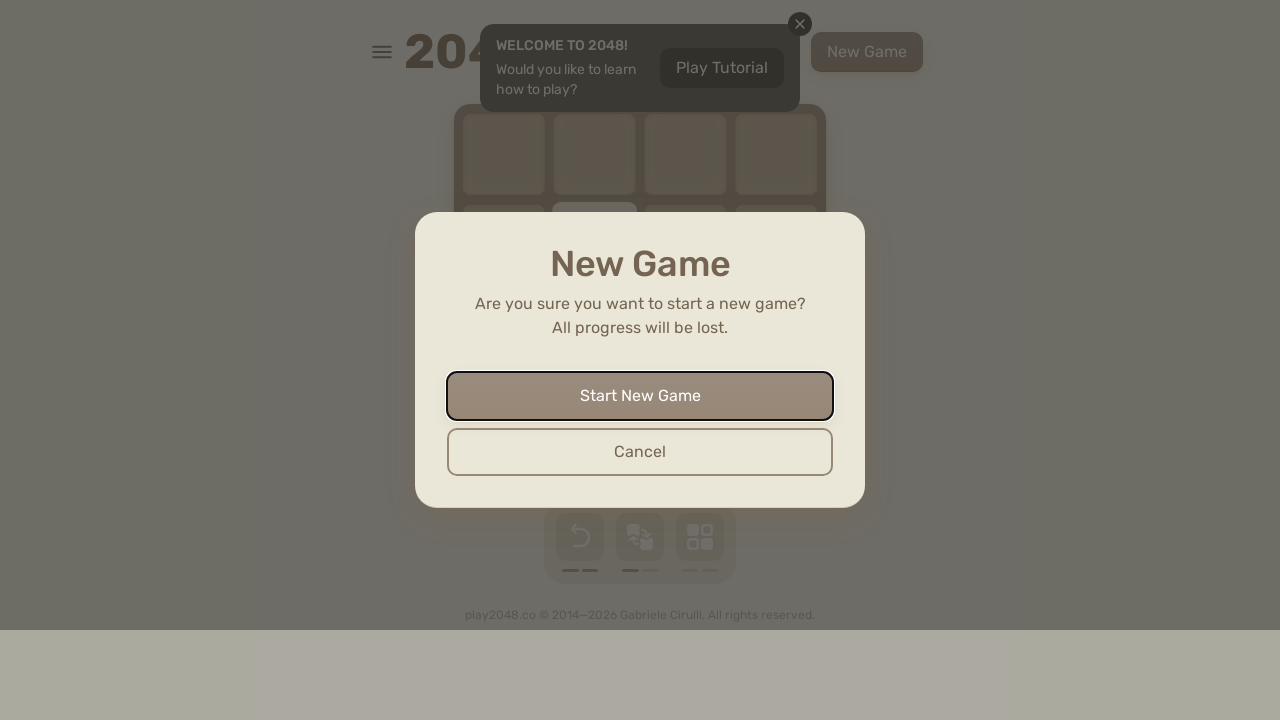

Pressed ArrowDown (iteration 48) on html
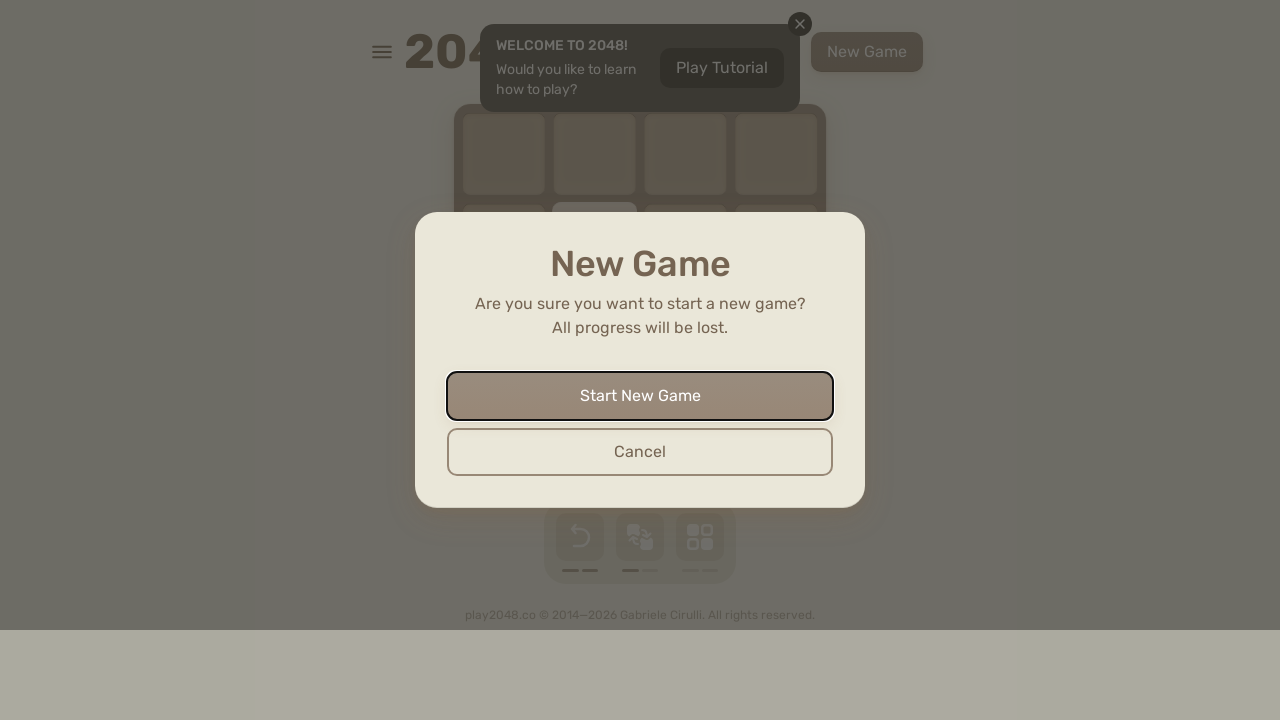

Pressed ArrowLeft (iteration 48) on html
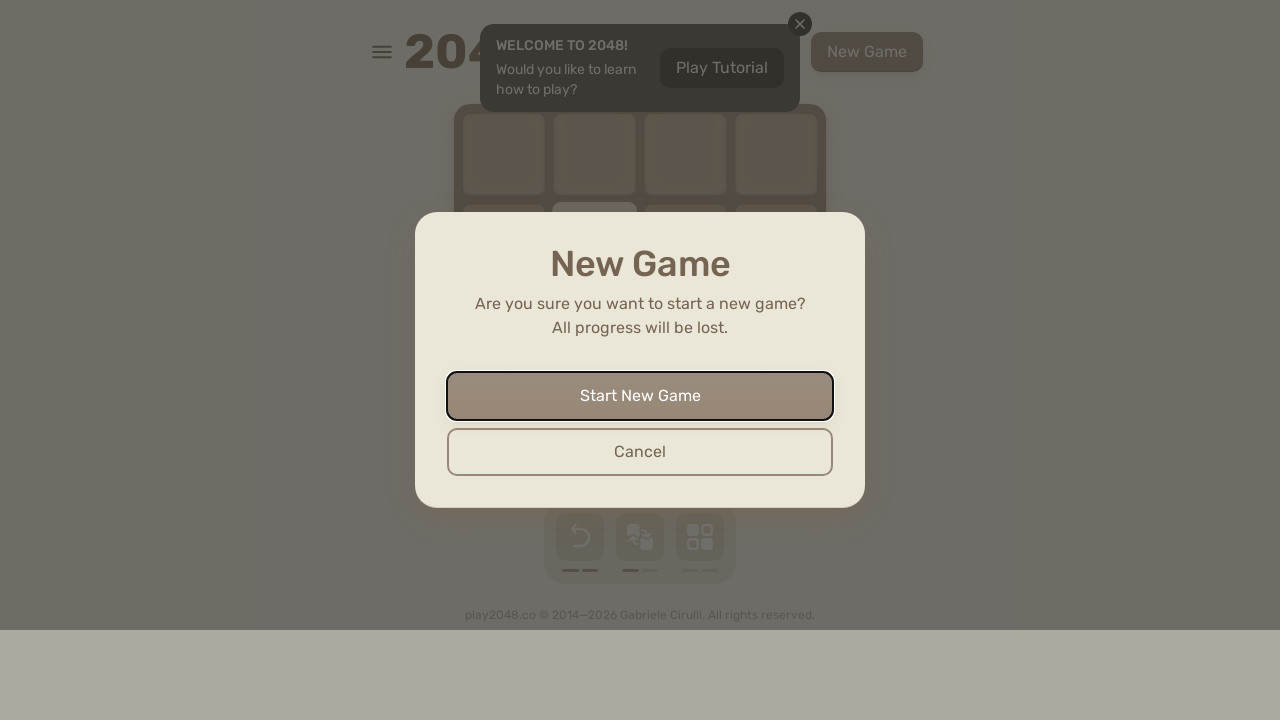

Pressed ArrowUp (iteration 49) on html
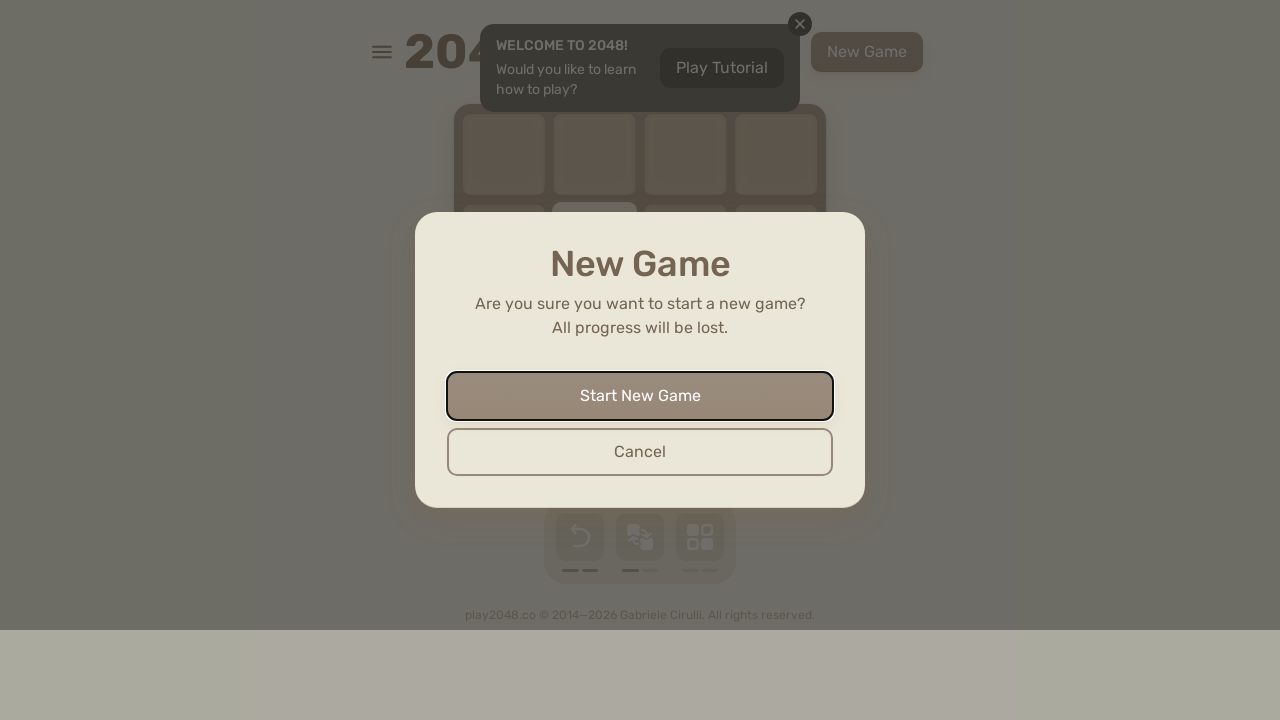

Pressed ArrowRight (iteration 49) on html
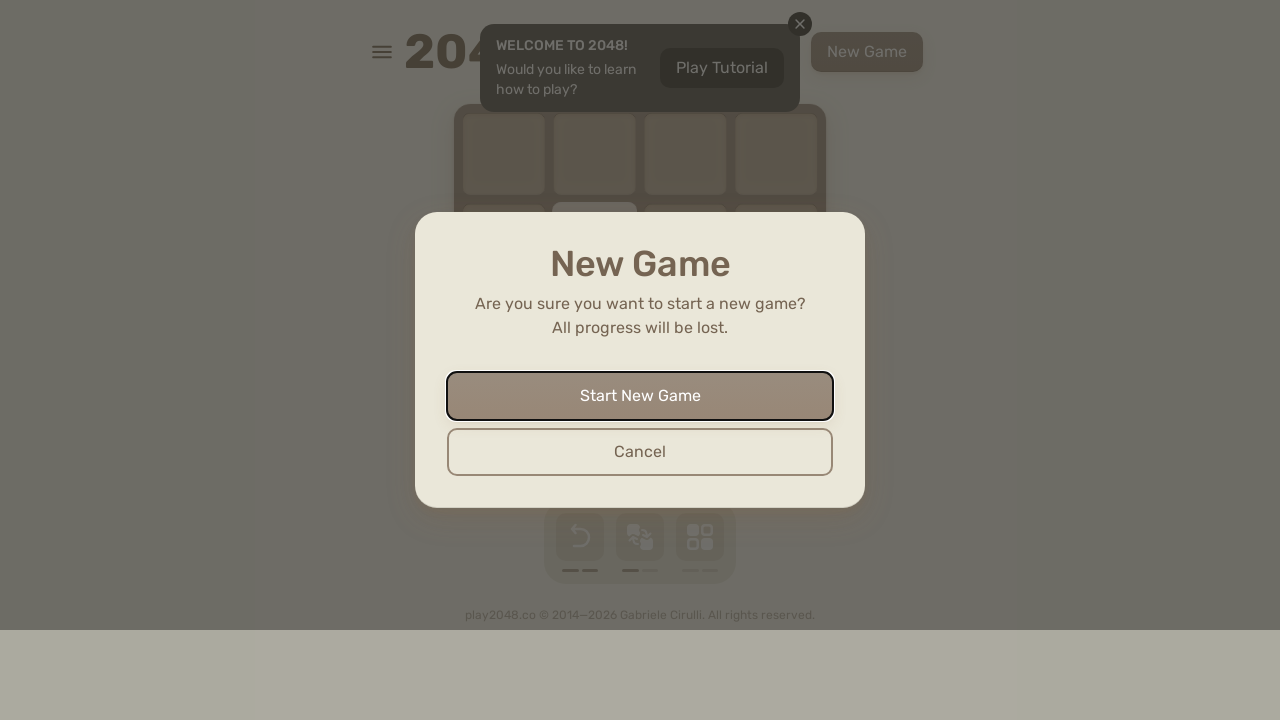

Pressed ArrowDown (iteration 49) on html
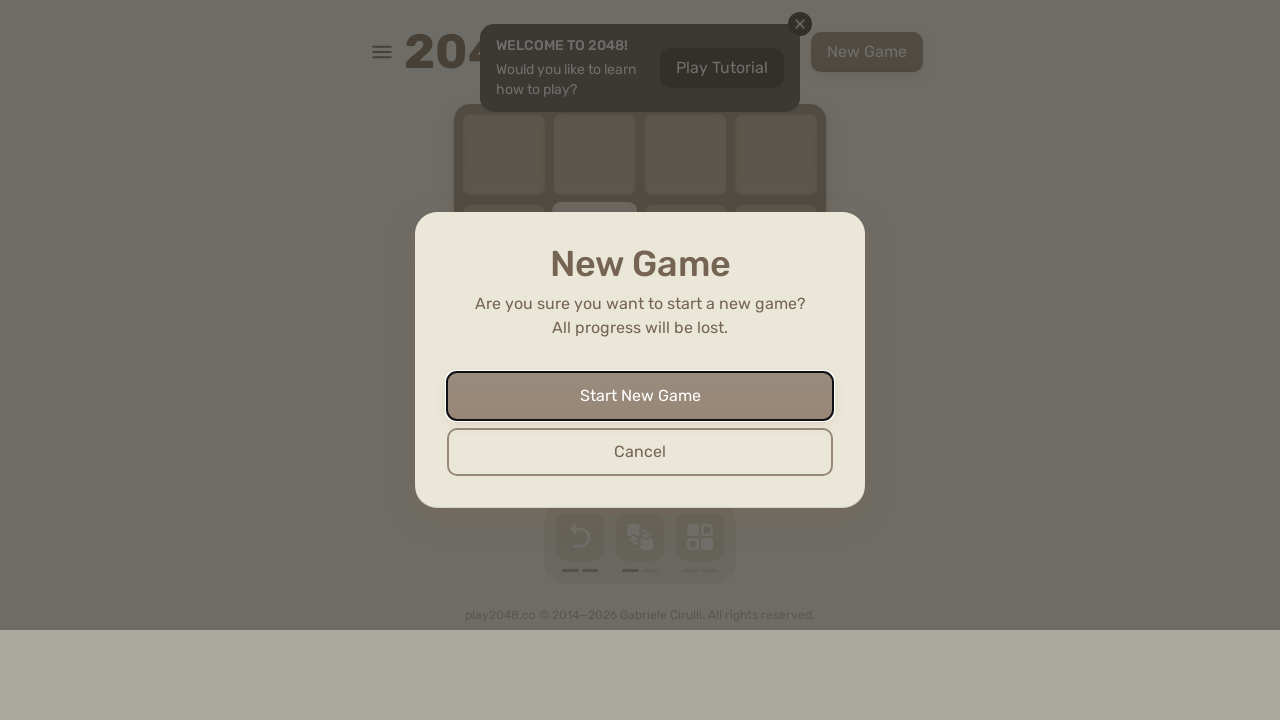

Pressed ArrowLeft (iteration 49) on html
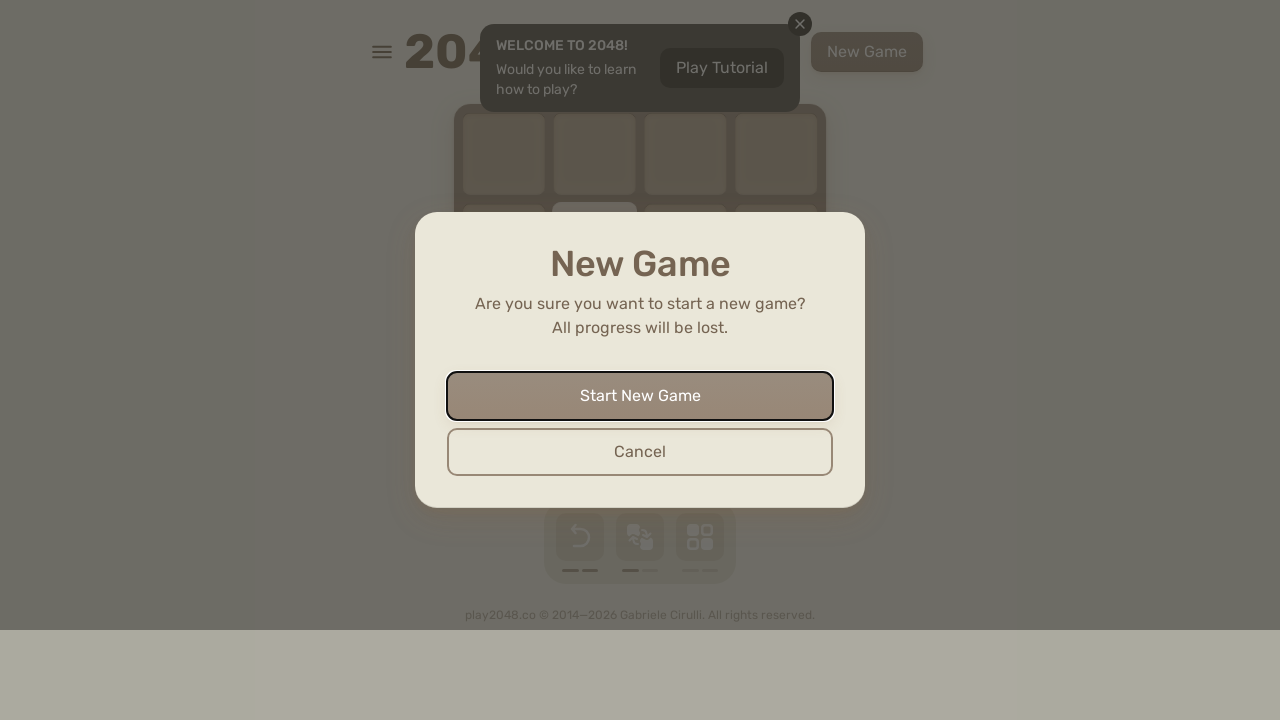

Pressed ArrowUp (iteration 50) on html
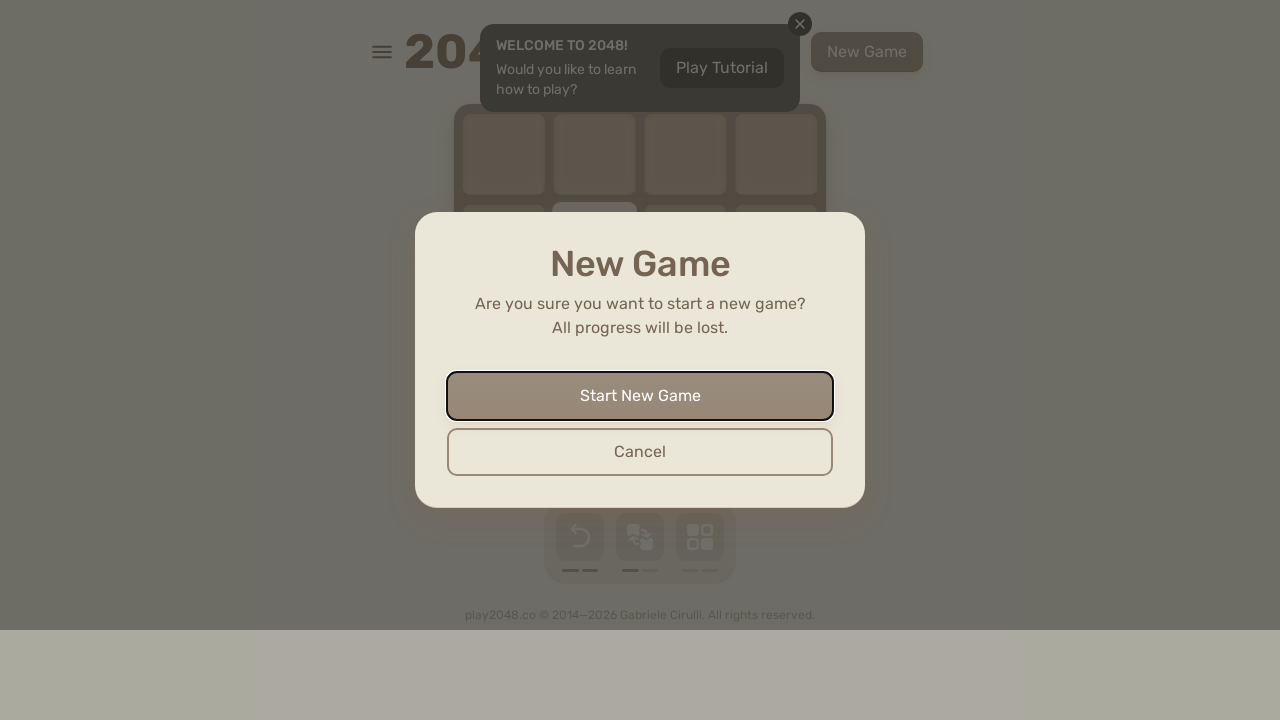

Pressed ArrowRight (iteration 50) on html
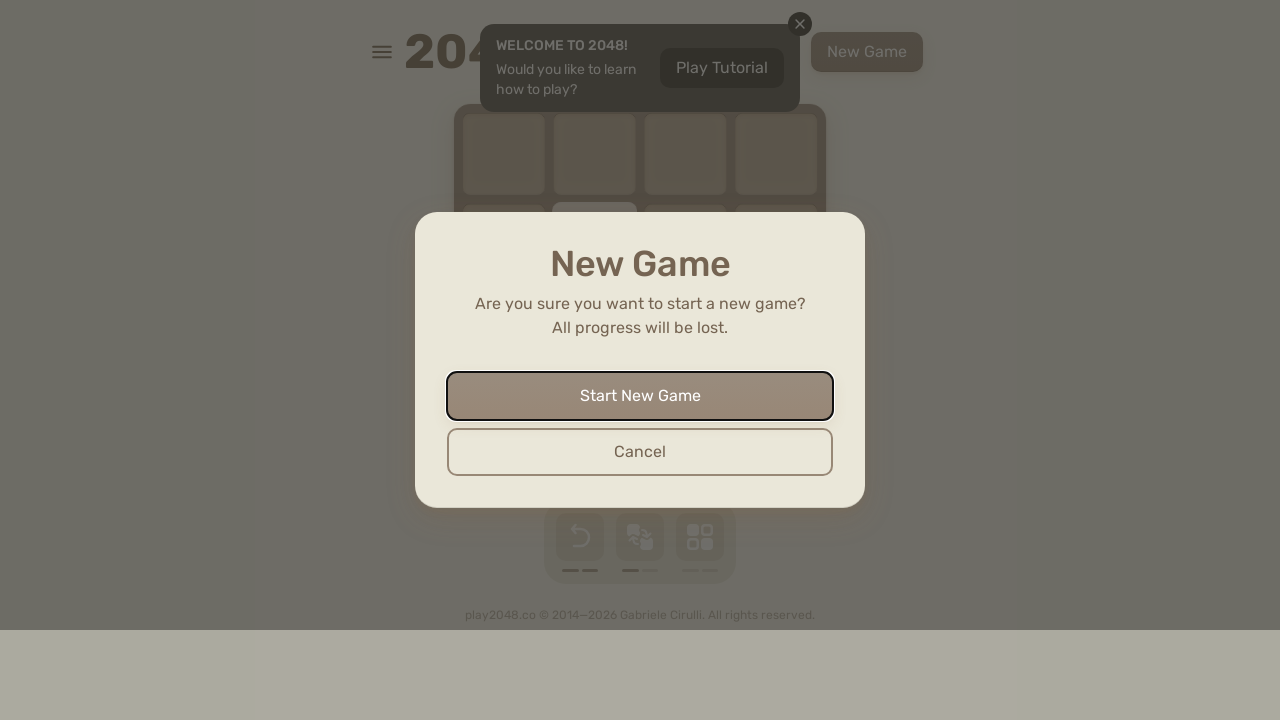

Pressed ArrowDown (iteration 50) on html
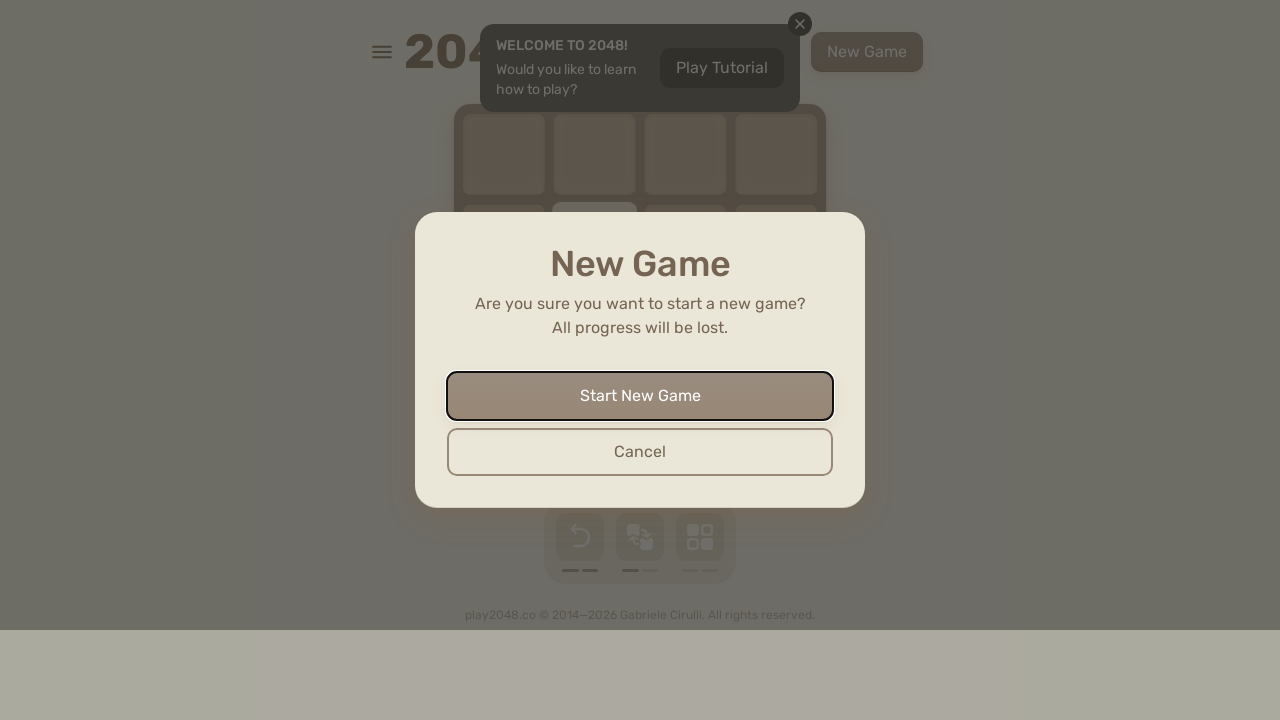

Pressed ArrowLeft (iteration 50) on html
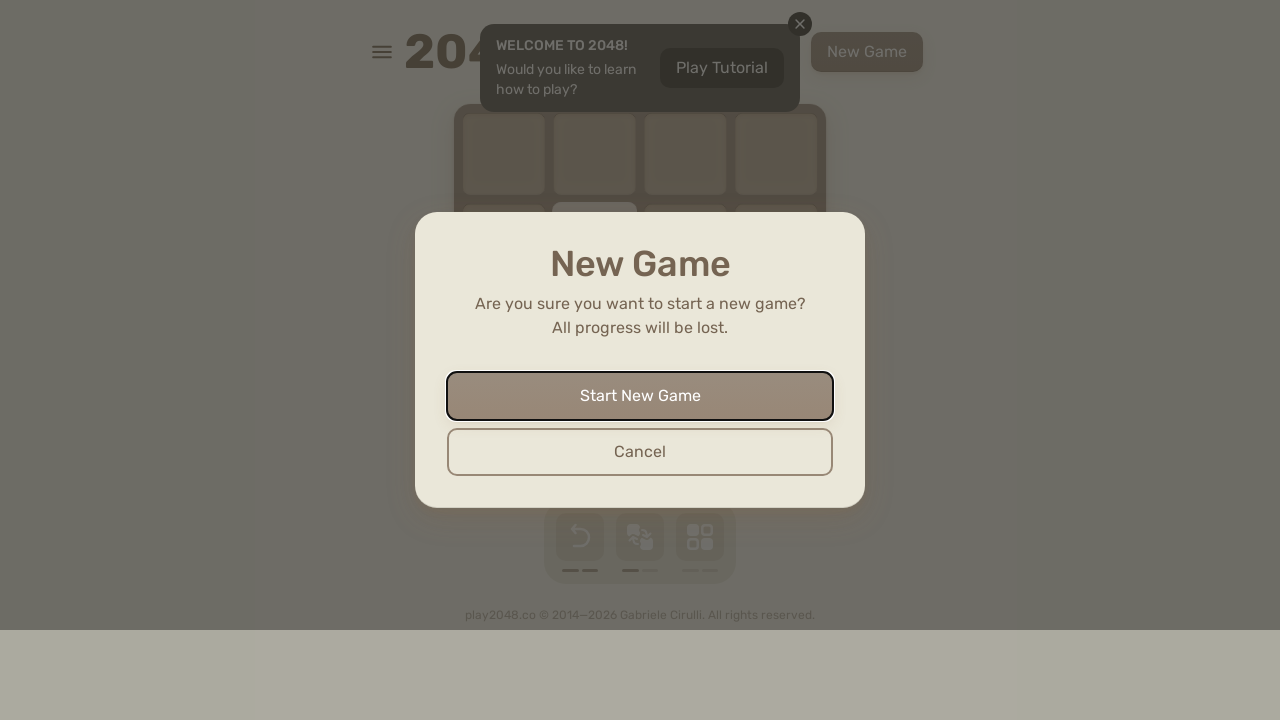

Pressed ArrowUp (iteration 51) on html
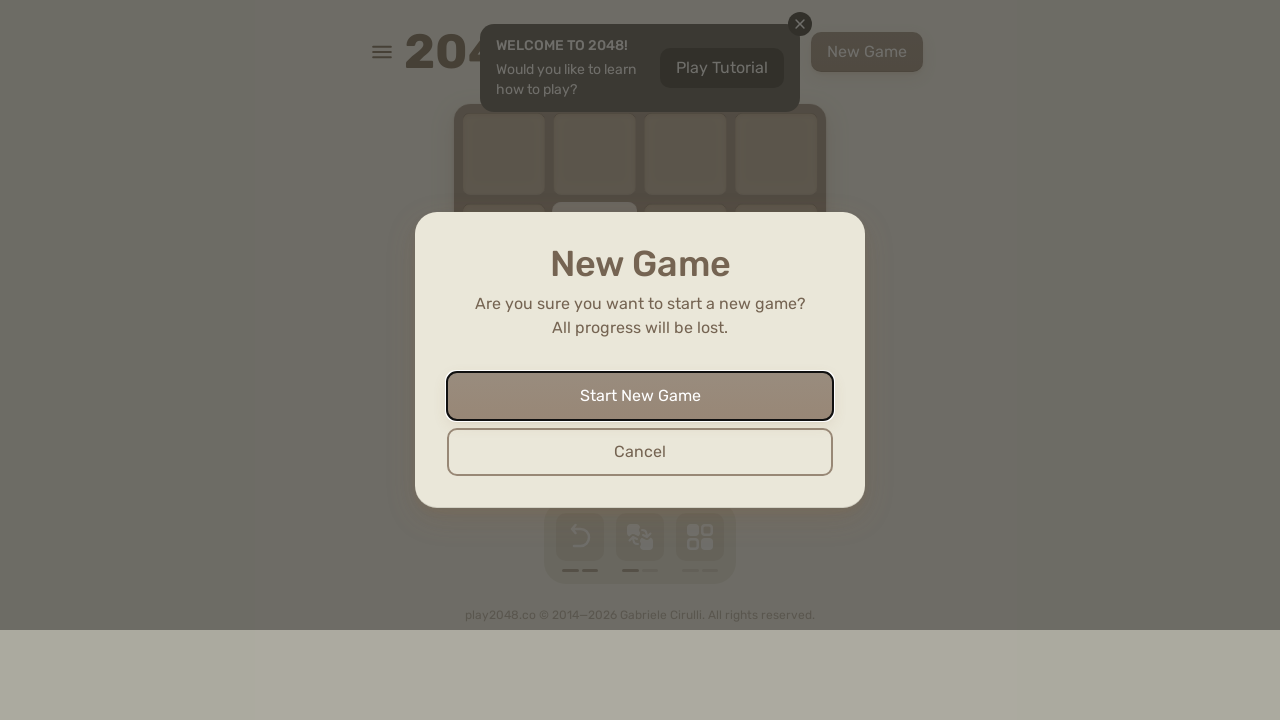

Pressed ArrowRight (iteration 51) on html
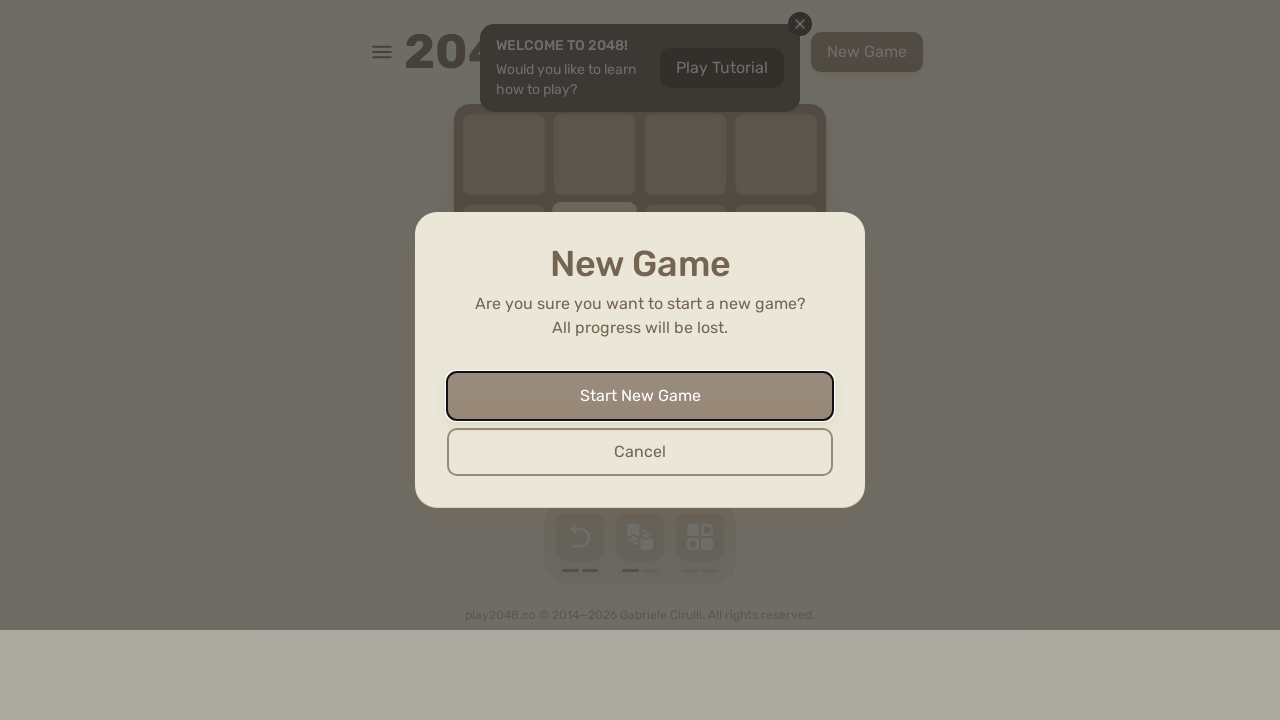

Pressed ArrowDown (iteration 51) on html
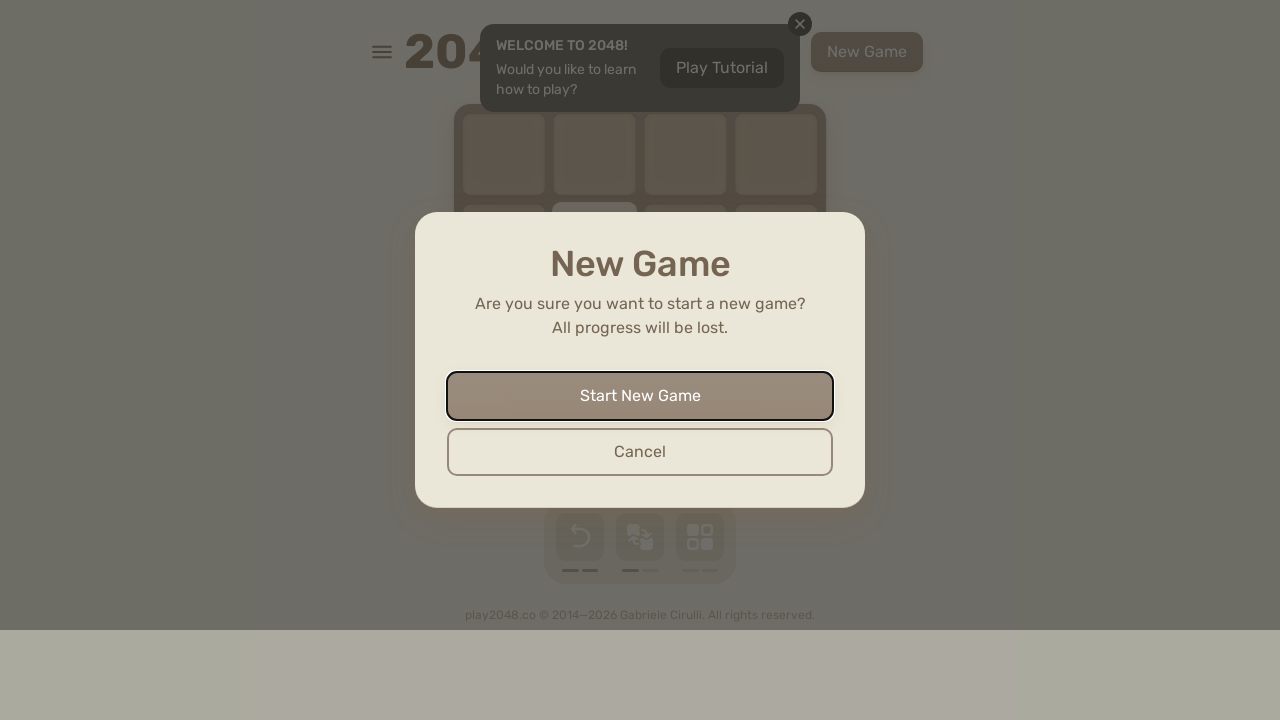

Pressed ArrowLeft (iteration 51) on html
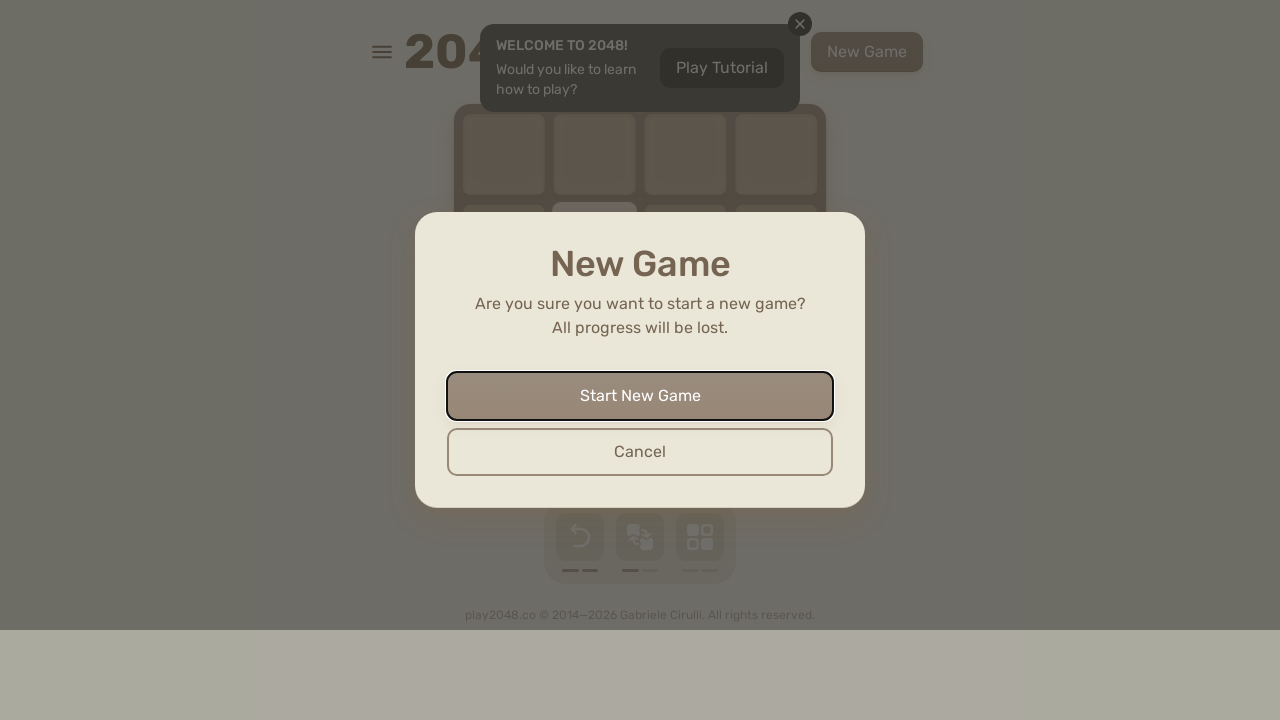

Pressed ArrowUp (iteration 52) on html
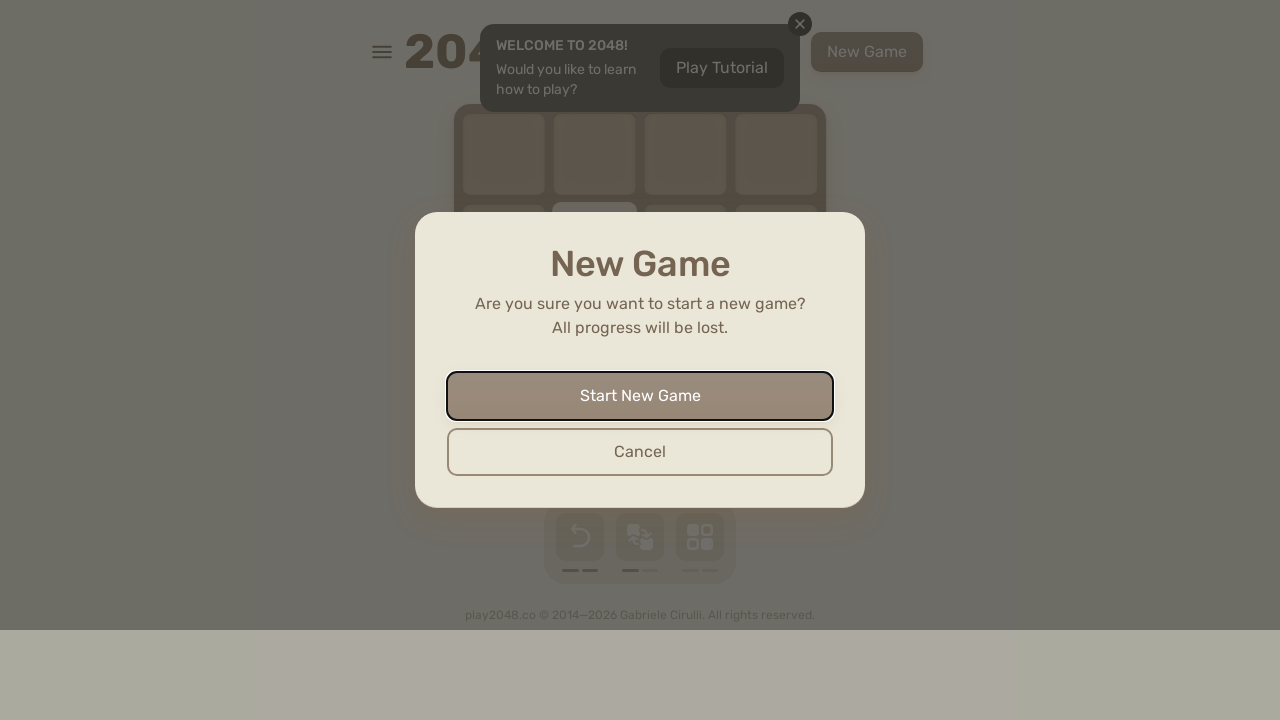

Pressed ArrowRight (iteration 52) on html
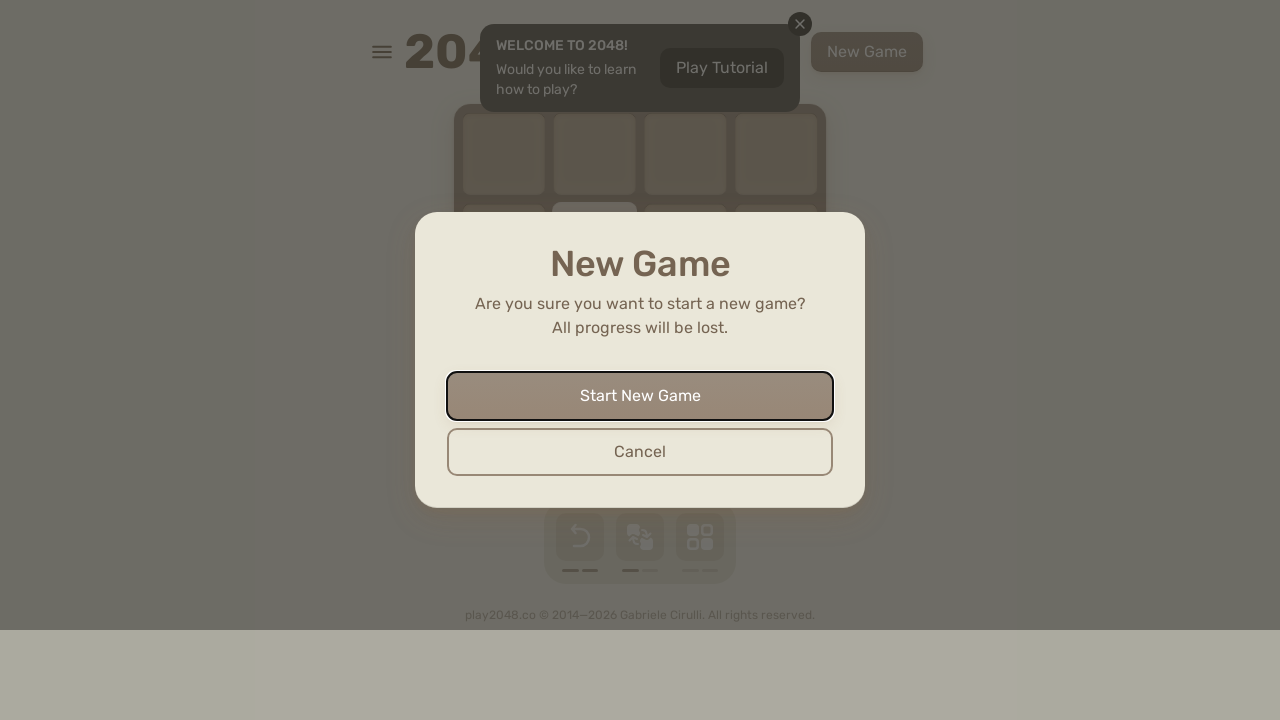

Pressed ArrowDown (iteration 52) on html
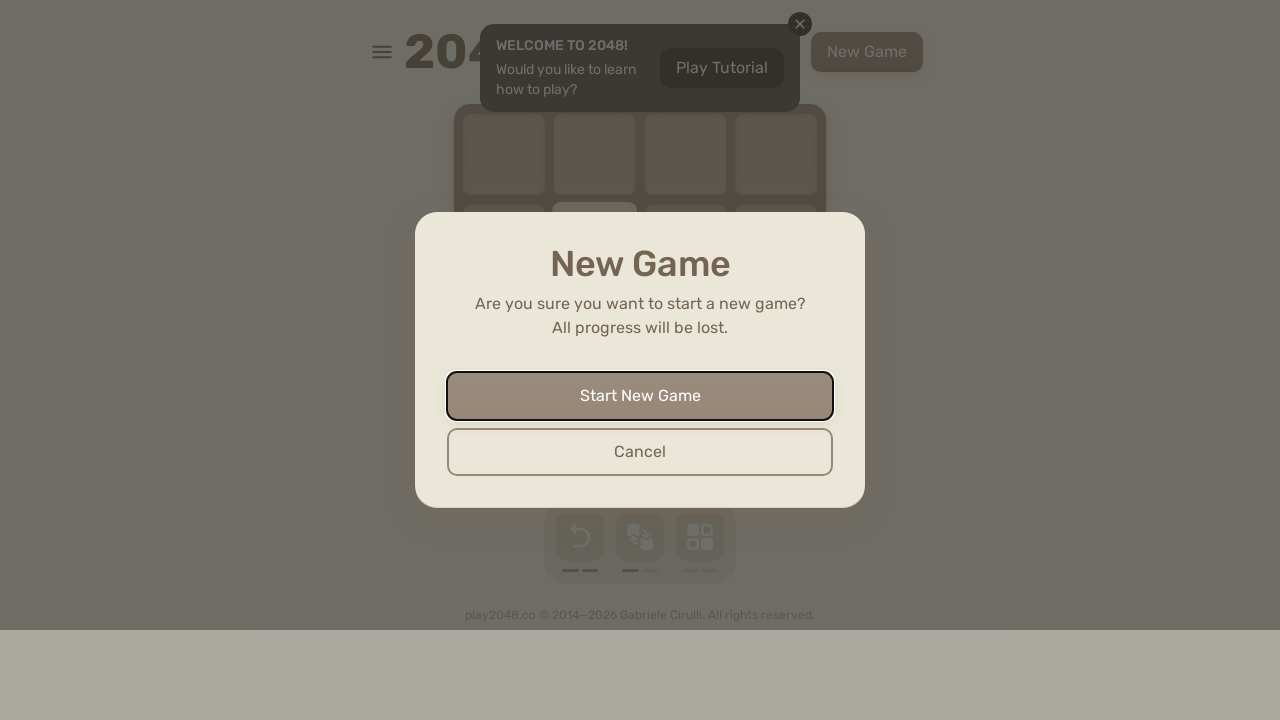

Pressed ArrowLeft (iteration 52) on html
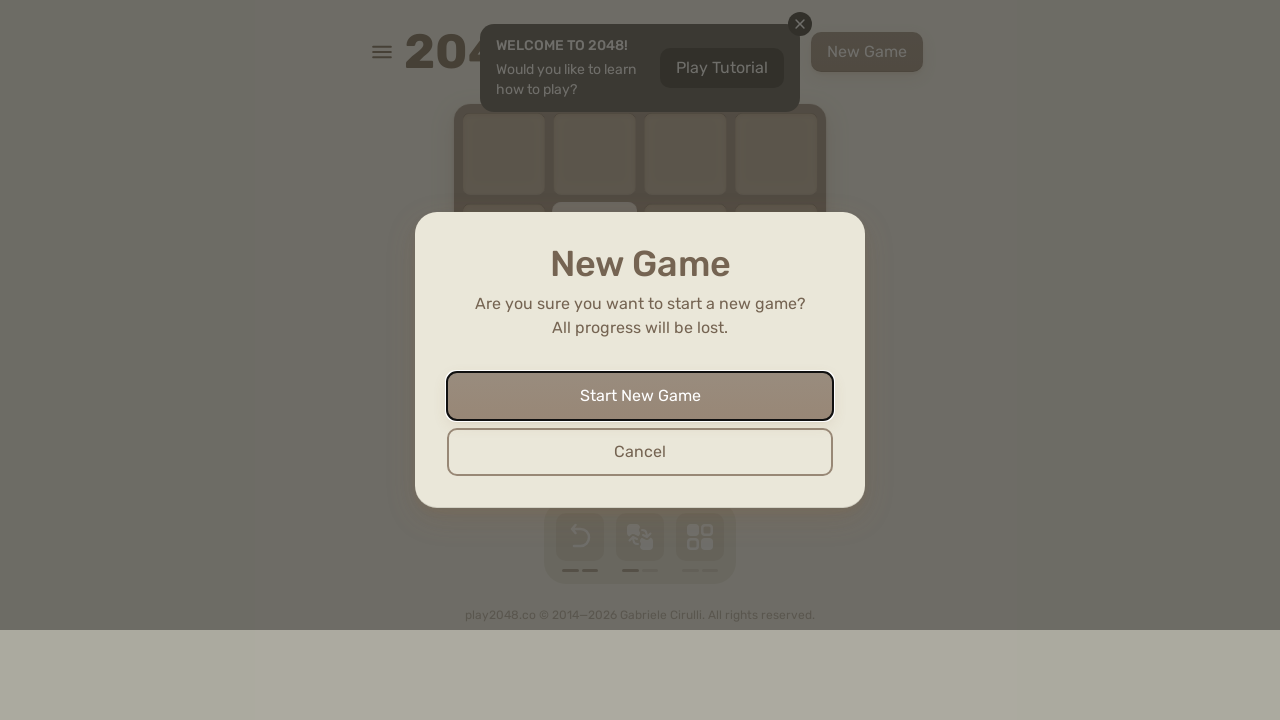

Pressed ArrowUp (iteration 53) on html
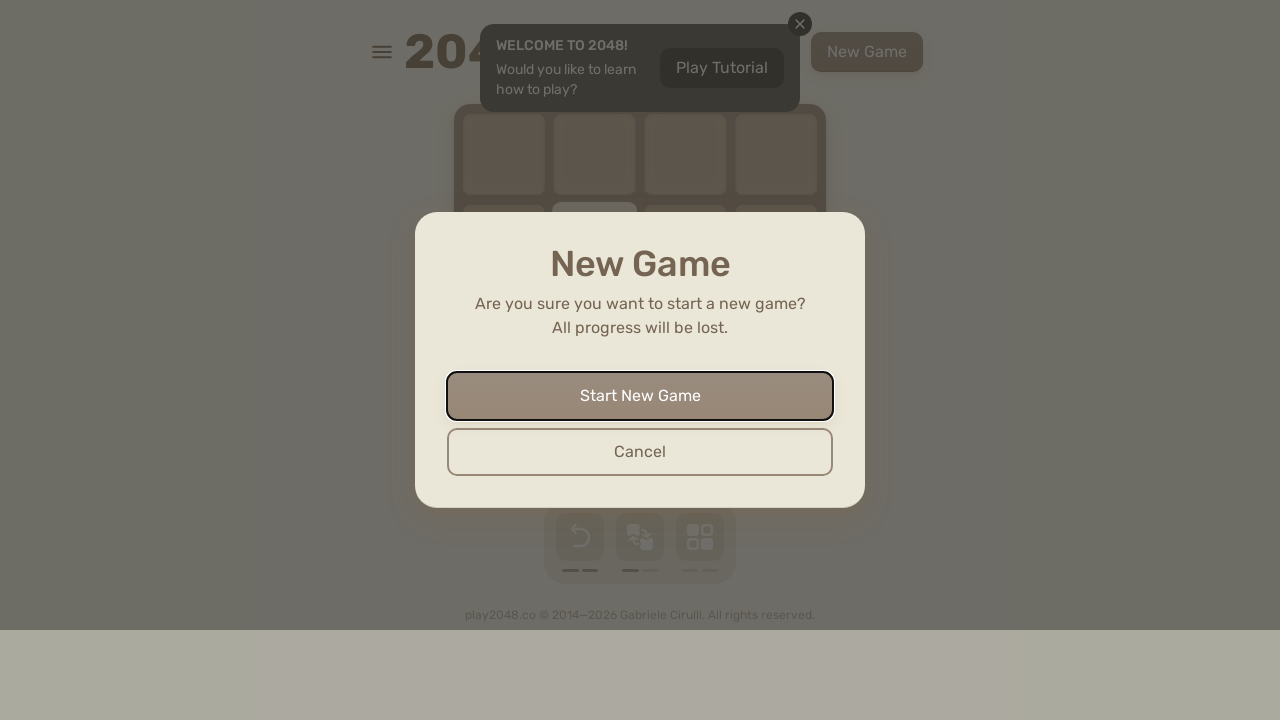

Pressed ArrowRight (iteration 53) on html
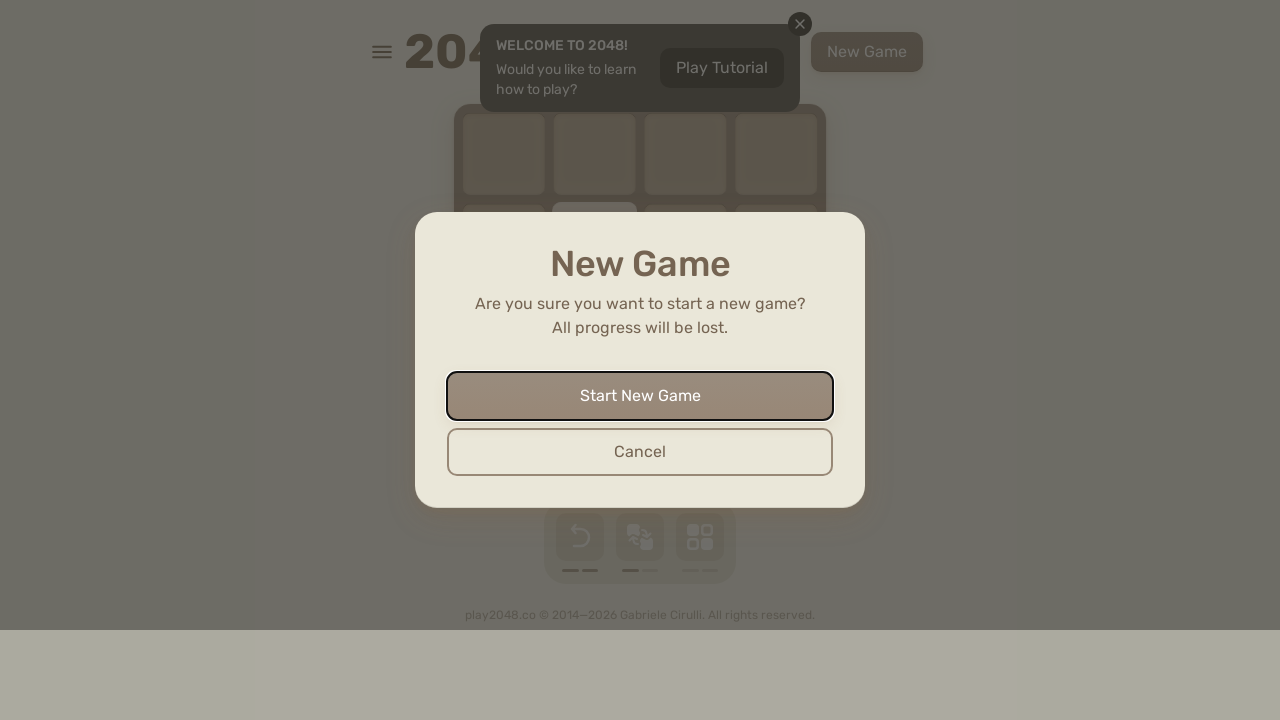

Pressed ArrowDown (iteration 53) on html
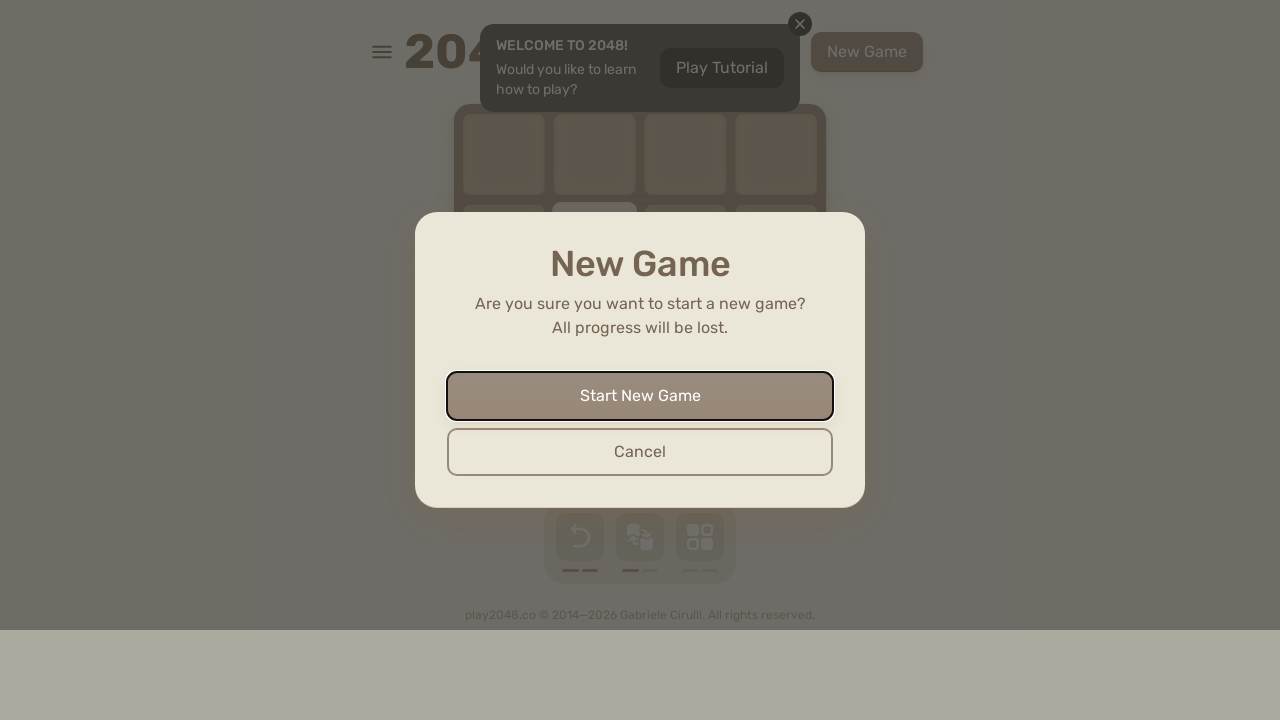

Pressed ArrowLeft (iteration 53) on html
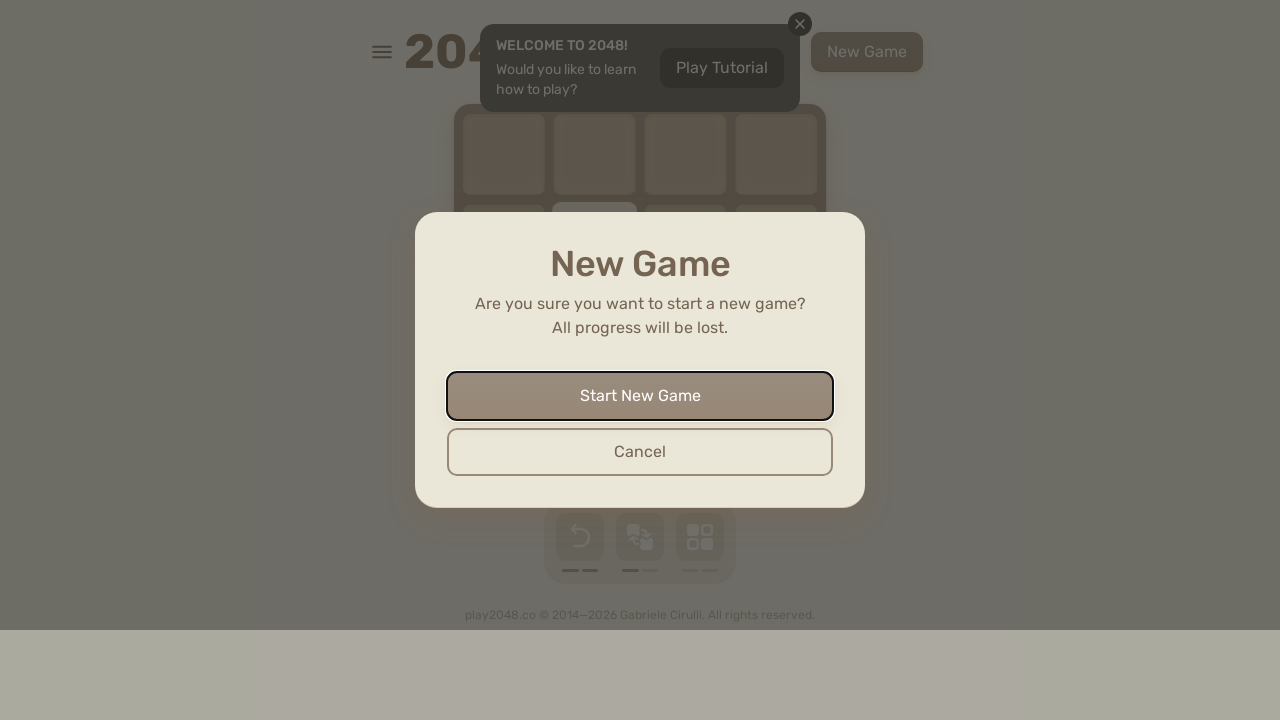

Pressed ArrowUp (iteration 54) on html
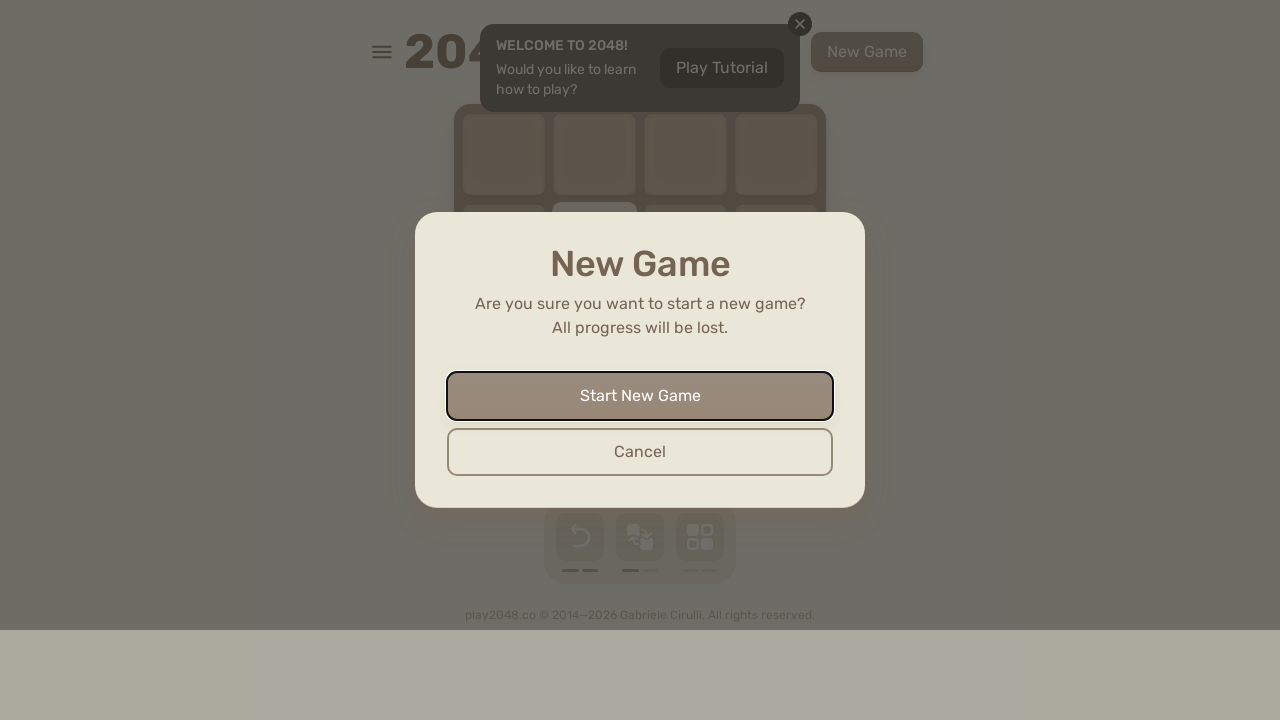

Pressed ArrowRight (iteration 54) on html
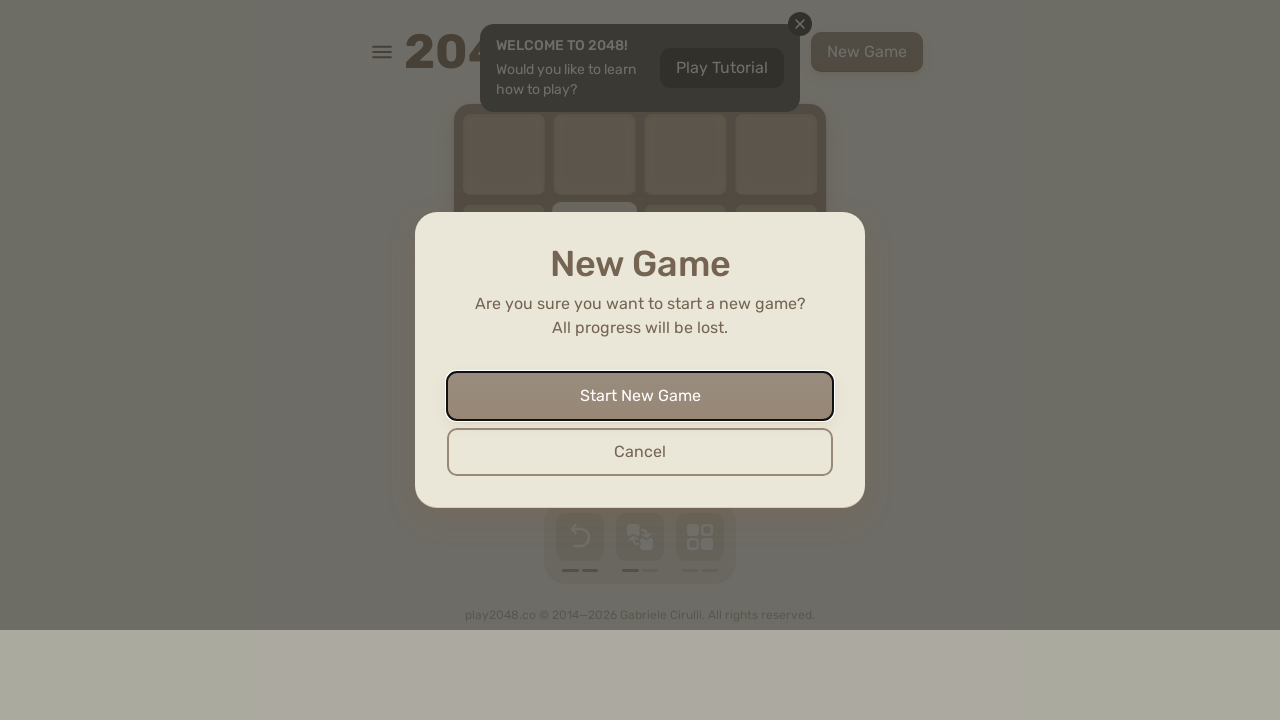

Pressed ArrowDown (iteration 54) on html
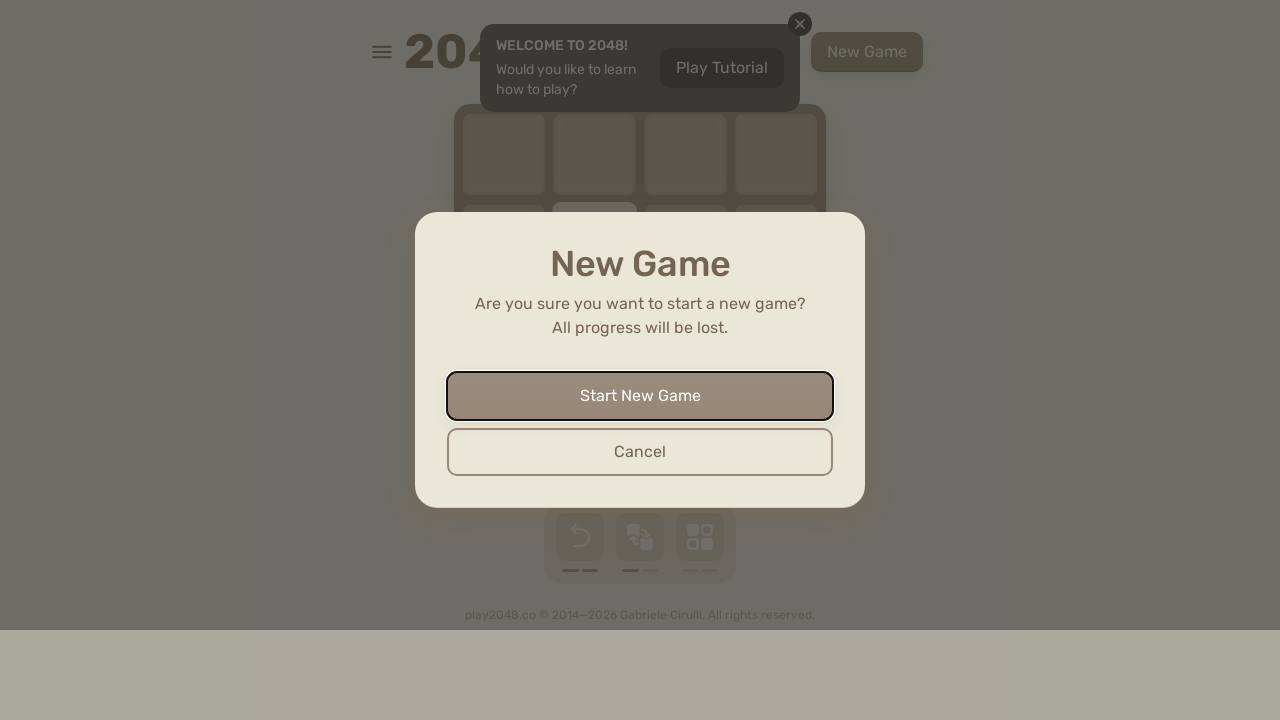

Pressed ArrowLeft (iteration 54) on html
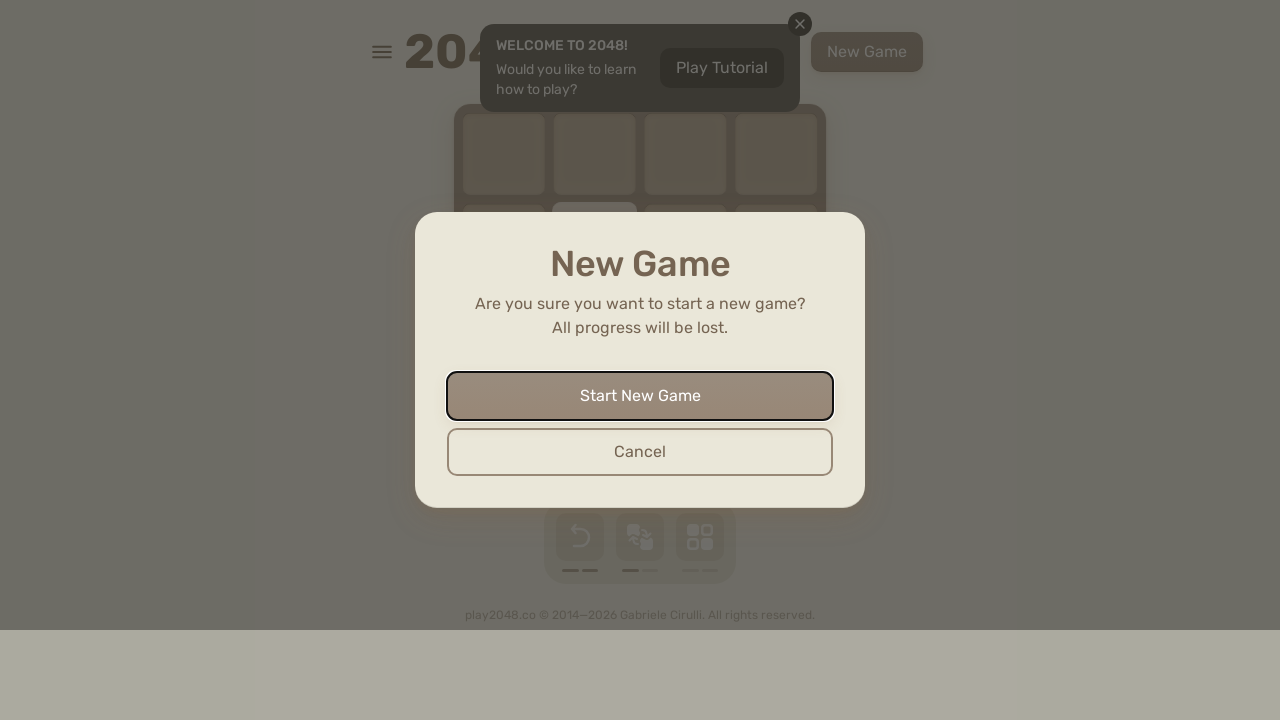

Pressed ArrowUp (iteration 55) on html
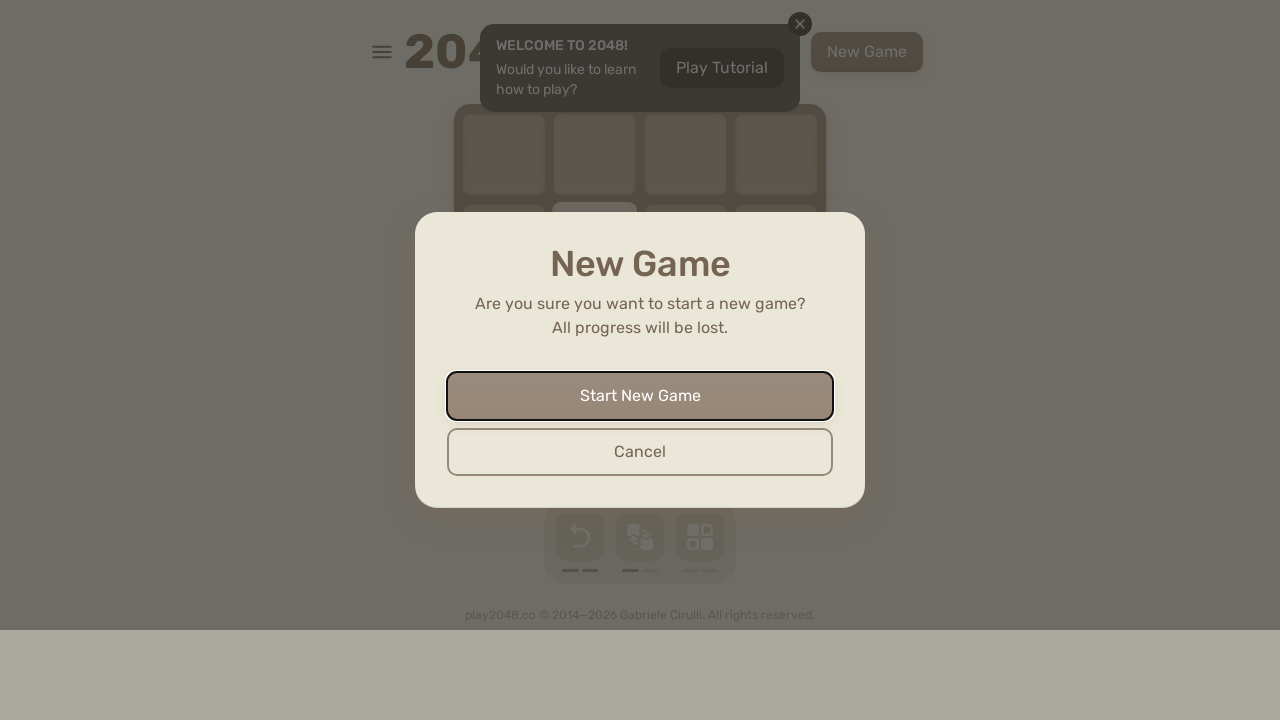

Pressed ArrowRight (iteration 55) on html
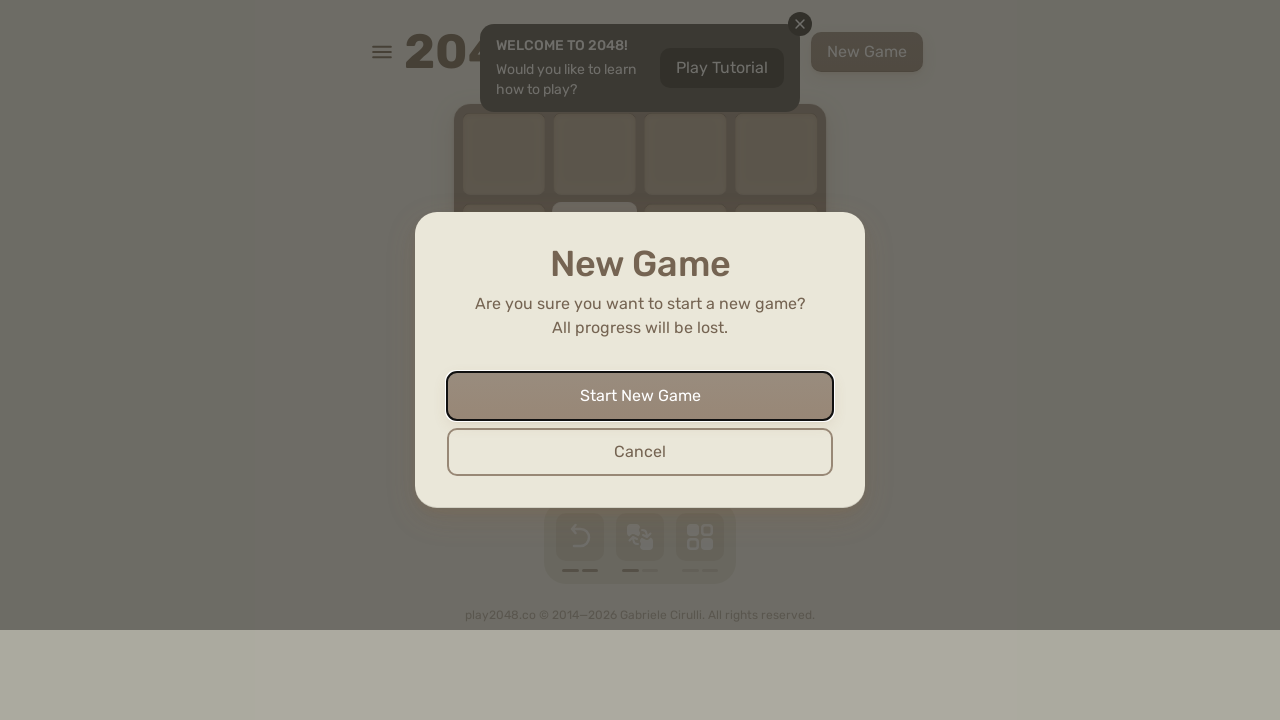

Pressed ArrowDown (iteration 55) on html
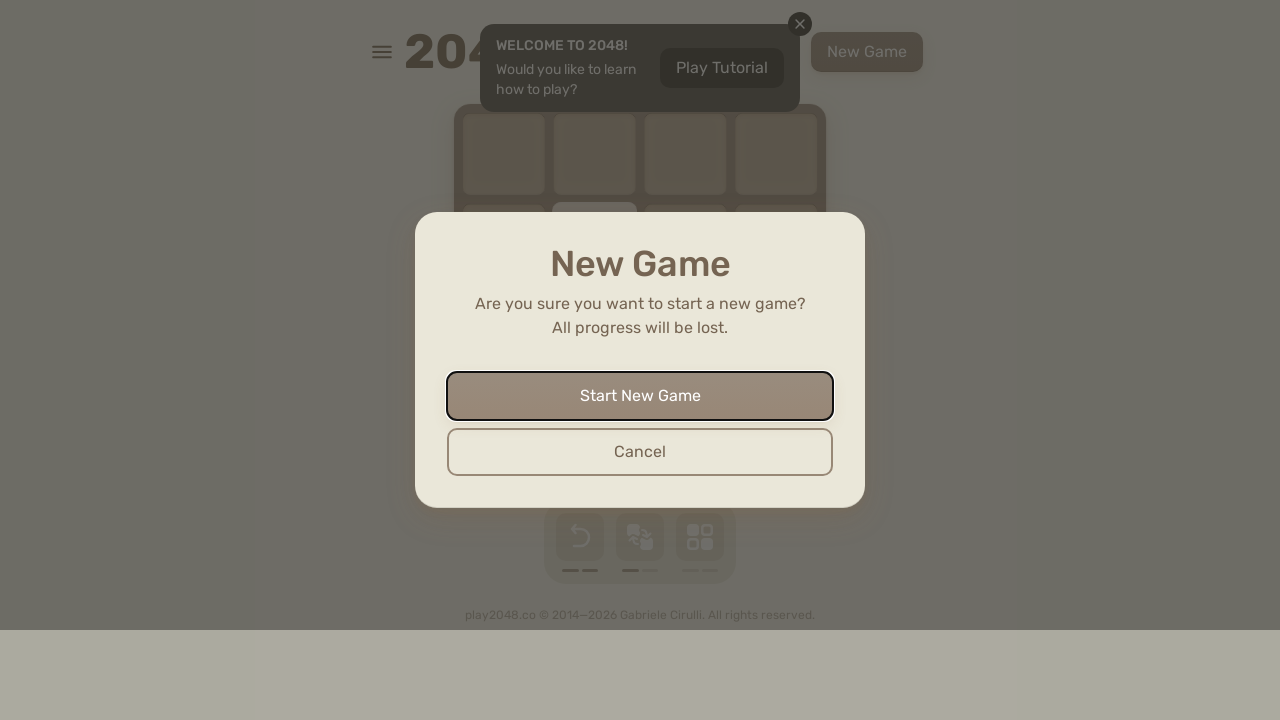

Pressed ArrowLeft (iteration 55) on html
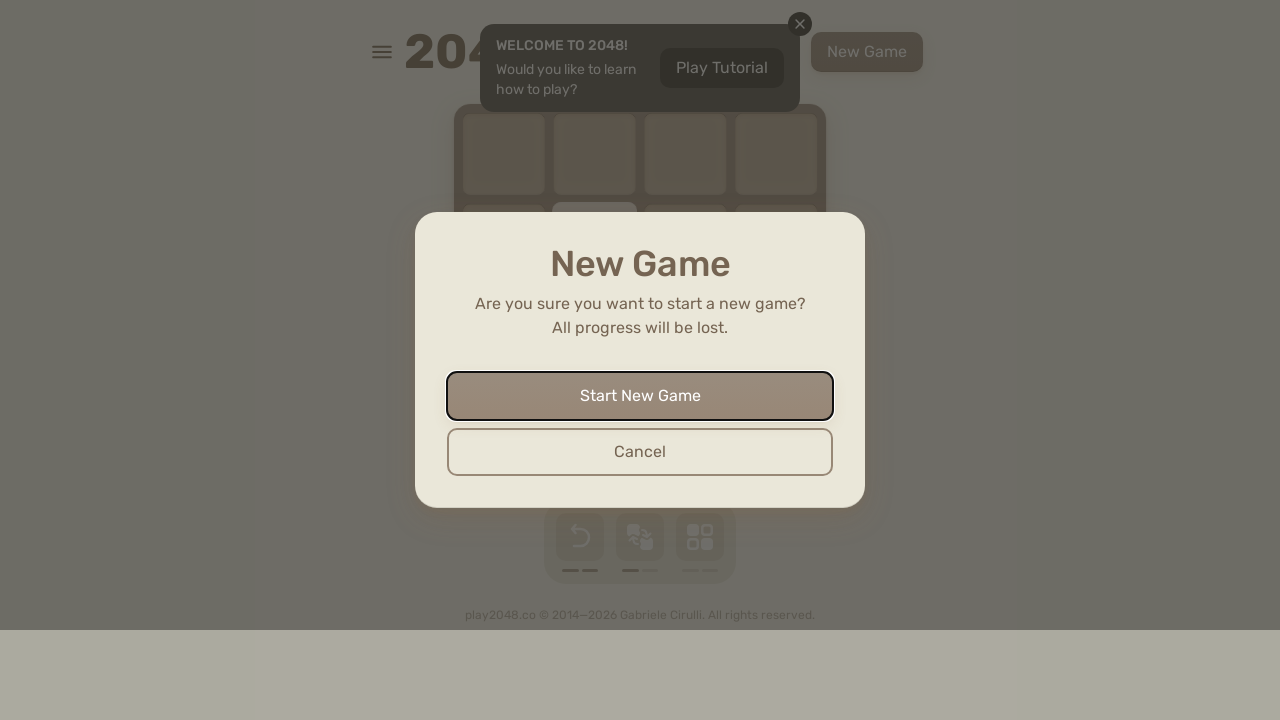

Pressed ArrowUp (iteration 56) on html
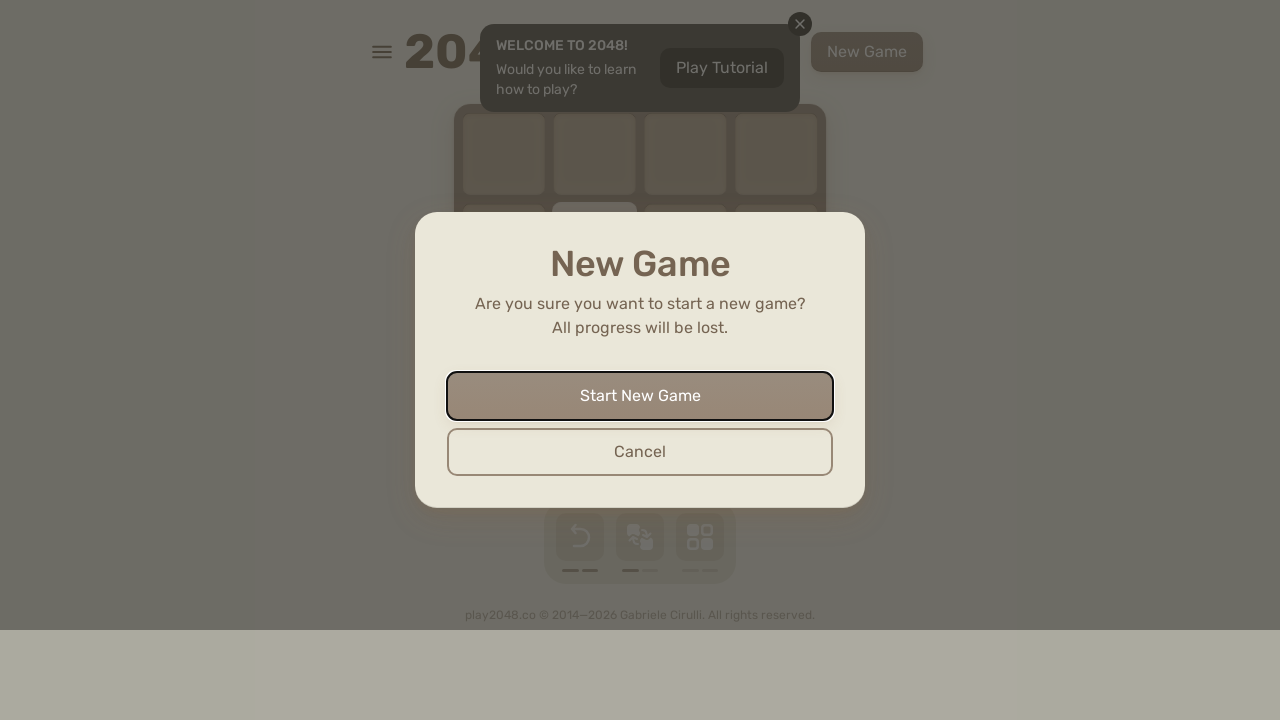

Pressed ArrowRight (iteration 56) on html
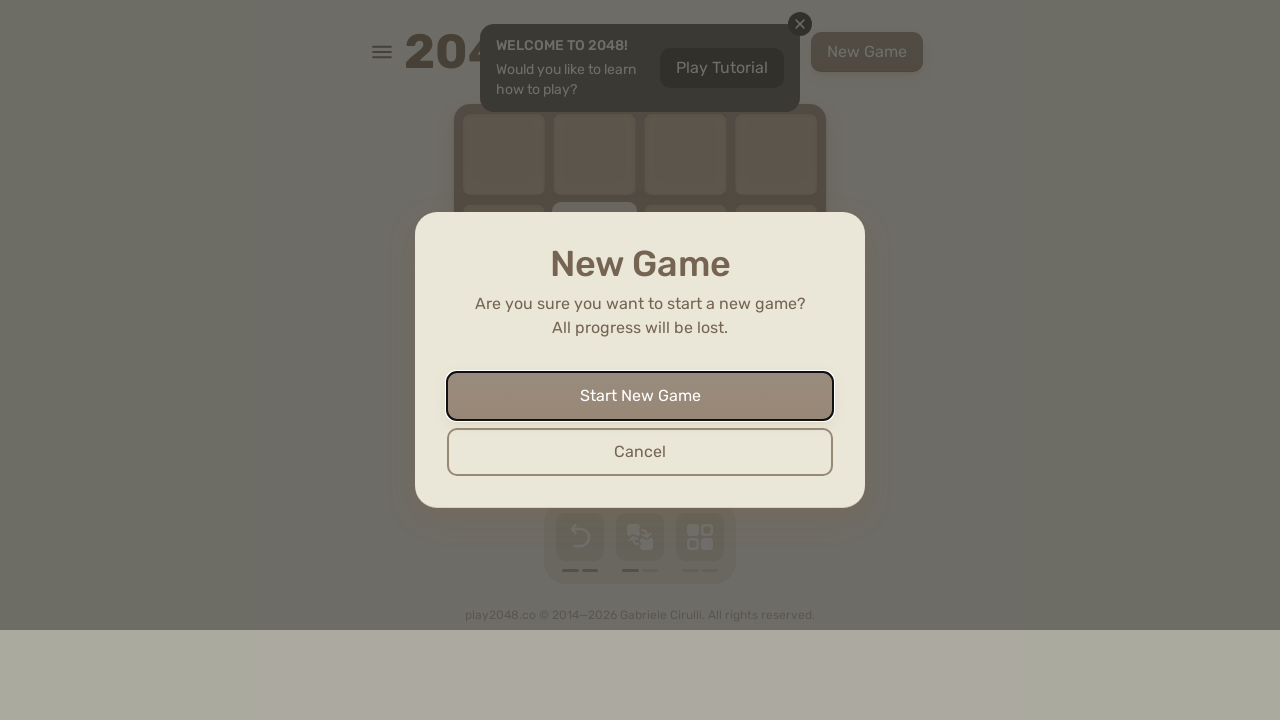

Pressed ArrowDown (iteration 56) on html
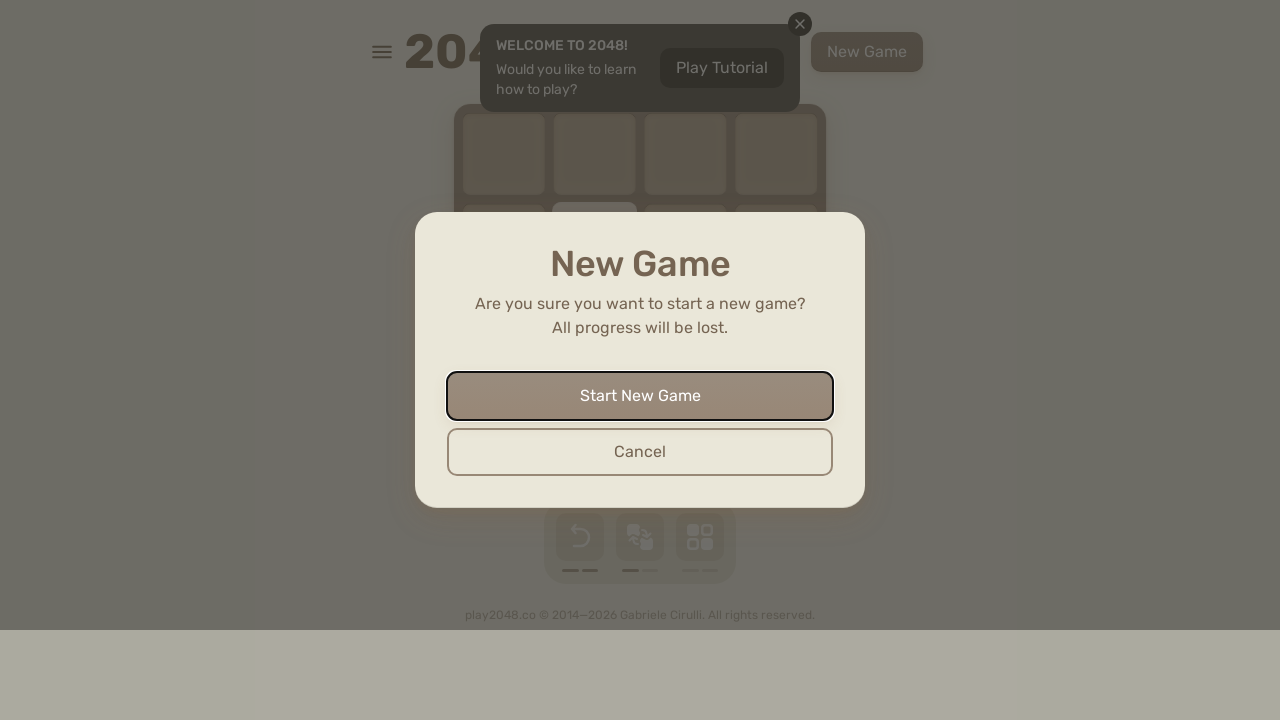

Pressed ArrowLeft (iteration 56) on html
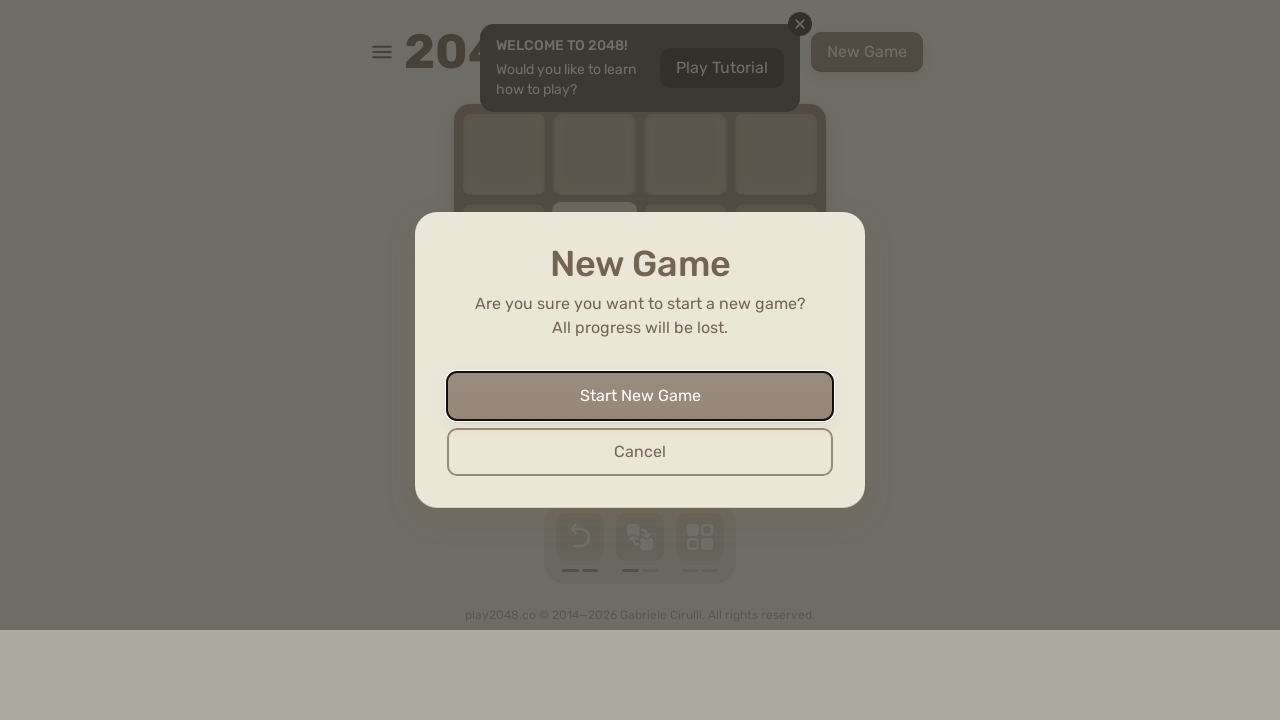

Pressed ArrowUp (iteration 57) on html
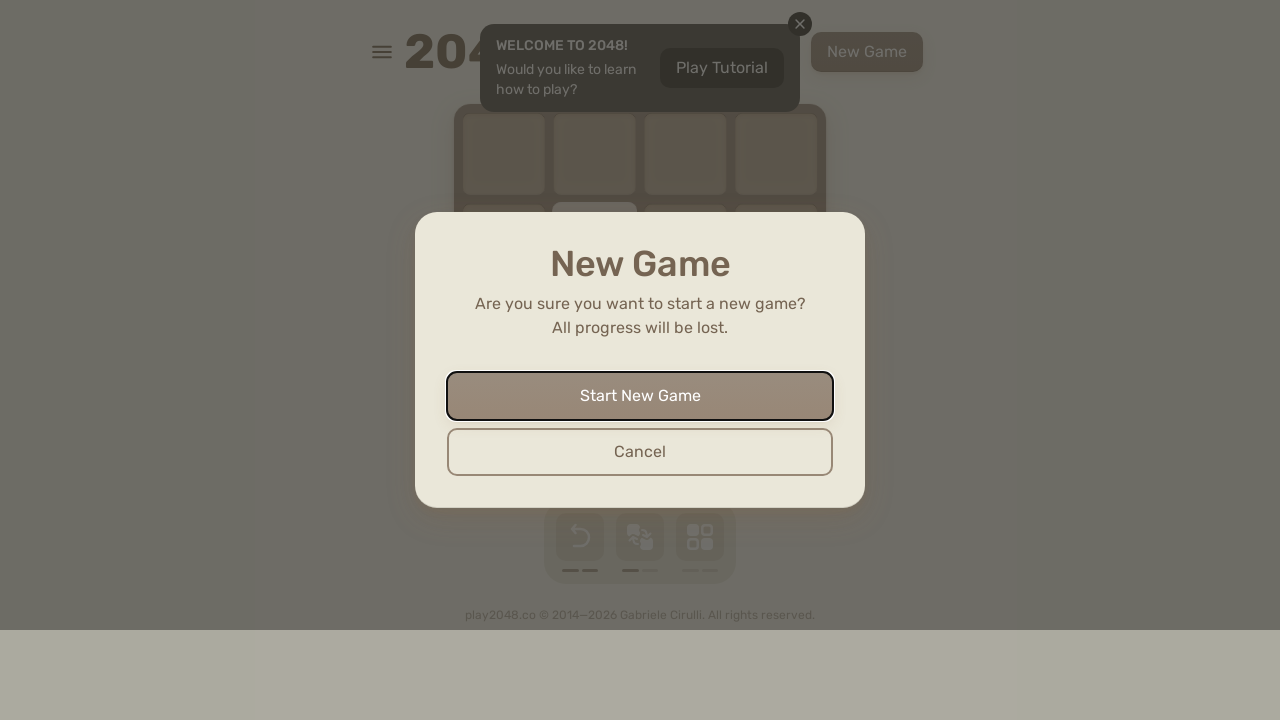

Pressed ArrowRight (iteration 57) on html
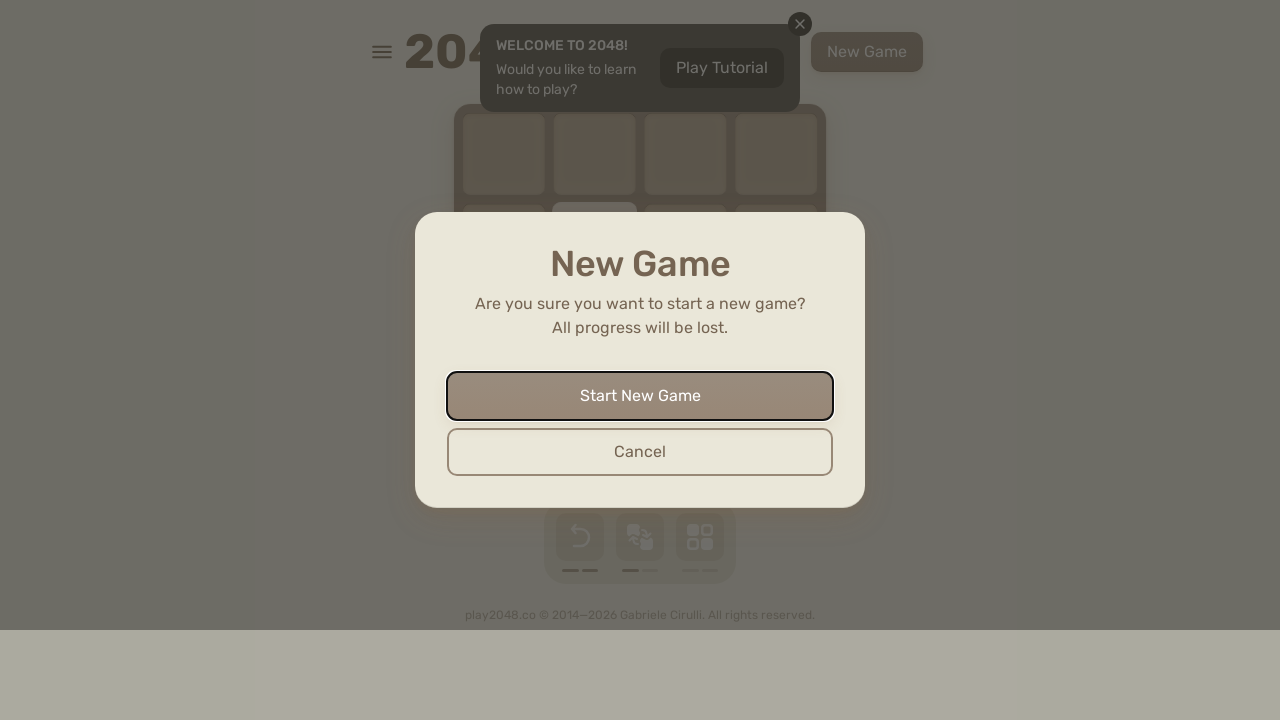

Pressed ArrowDown (iteration 57) on html
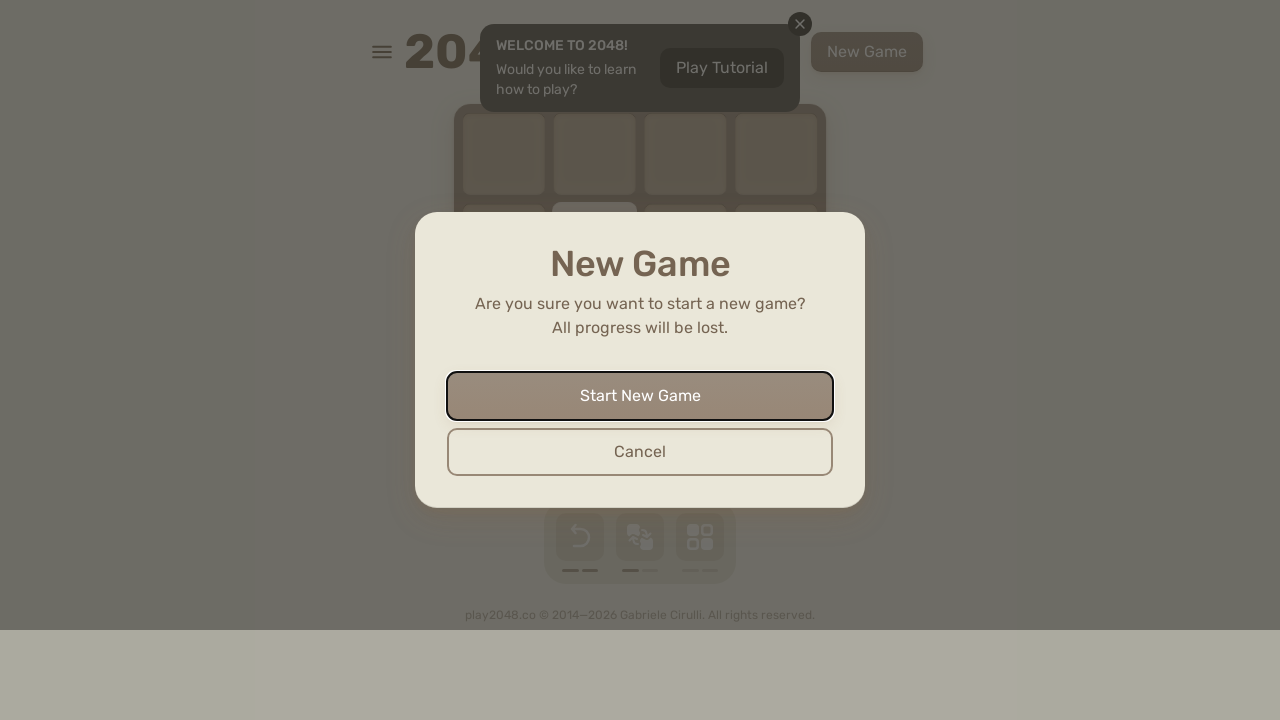

Pressed ArrowLeft (iteration 57) on html
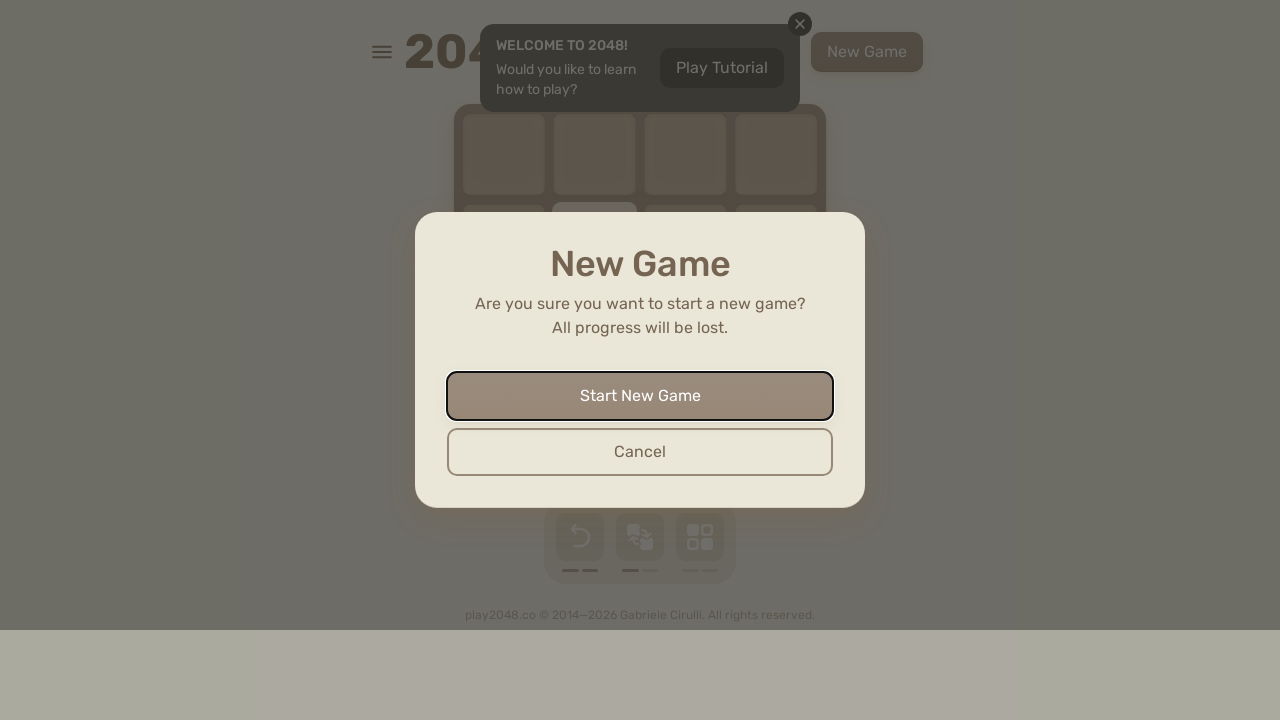

Pressed ArrowUp (iteration 58) on html
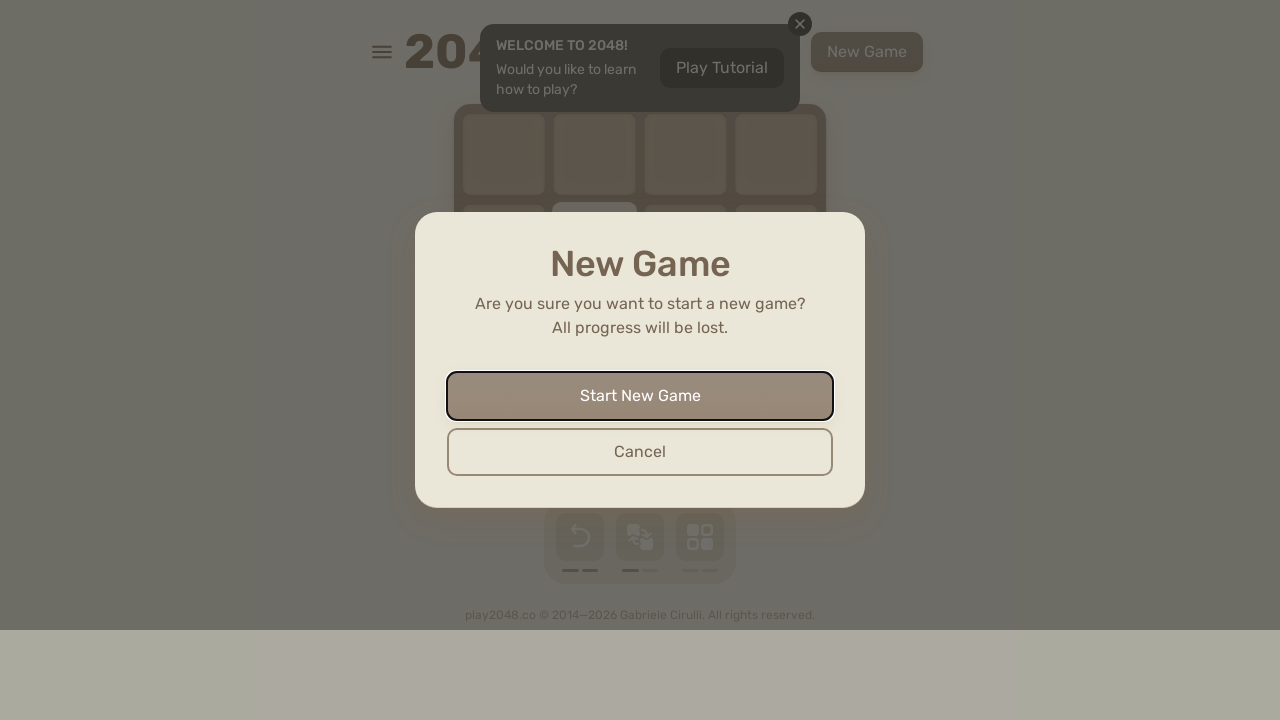

Pressed ArrowRight (iteration 58) on html
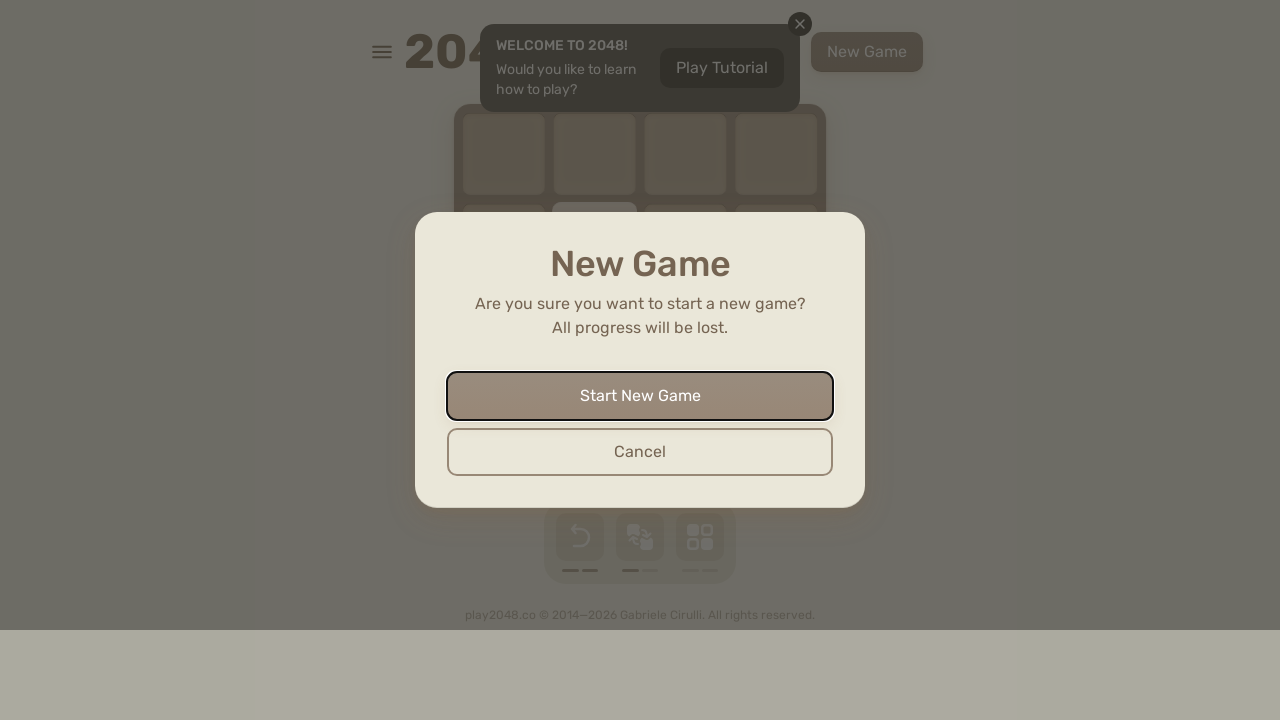

Pressed ArrowDown (iteration 58) on html
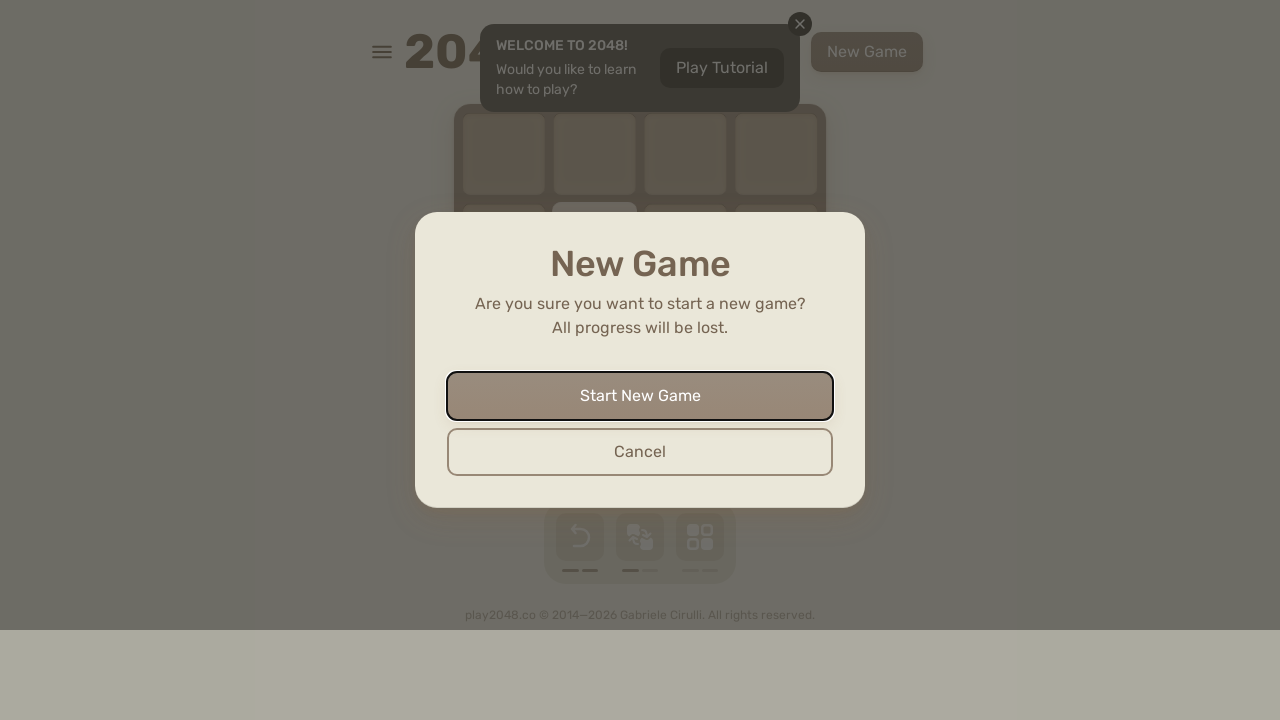

Pressed ArrowLeft (iteration 58) on html
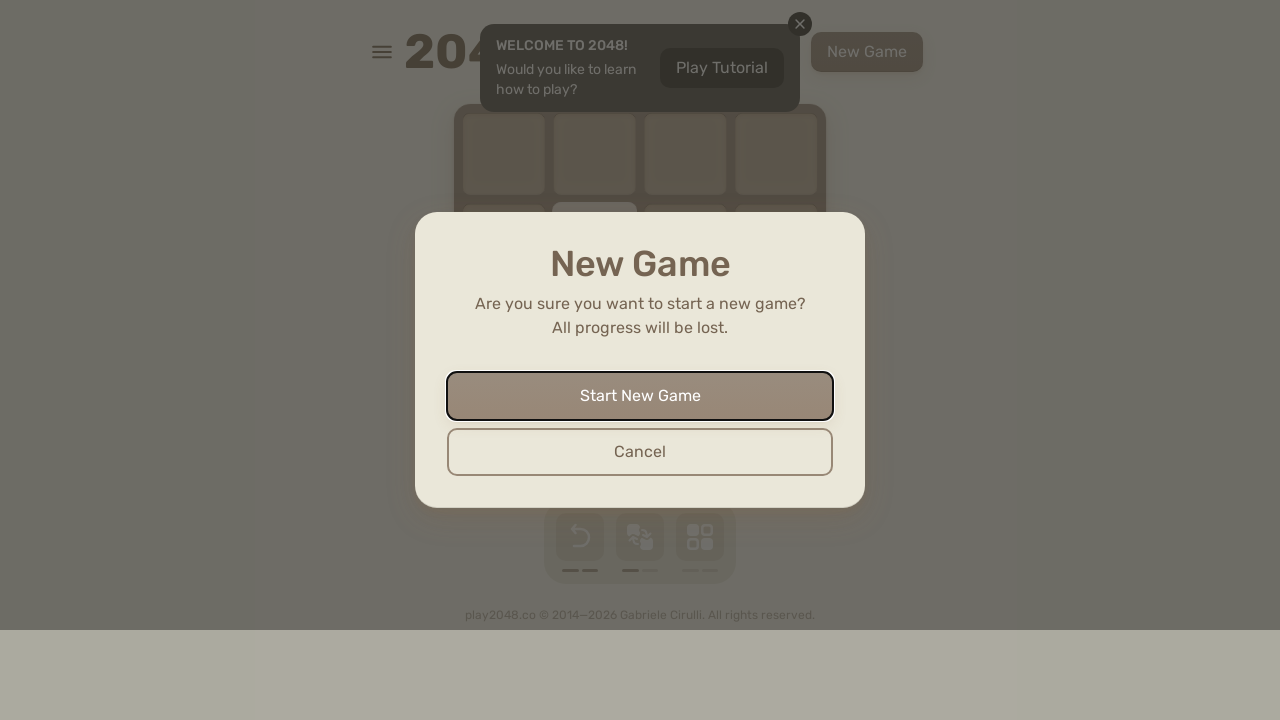

Pressed ArrowUp (iteration 59) on html
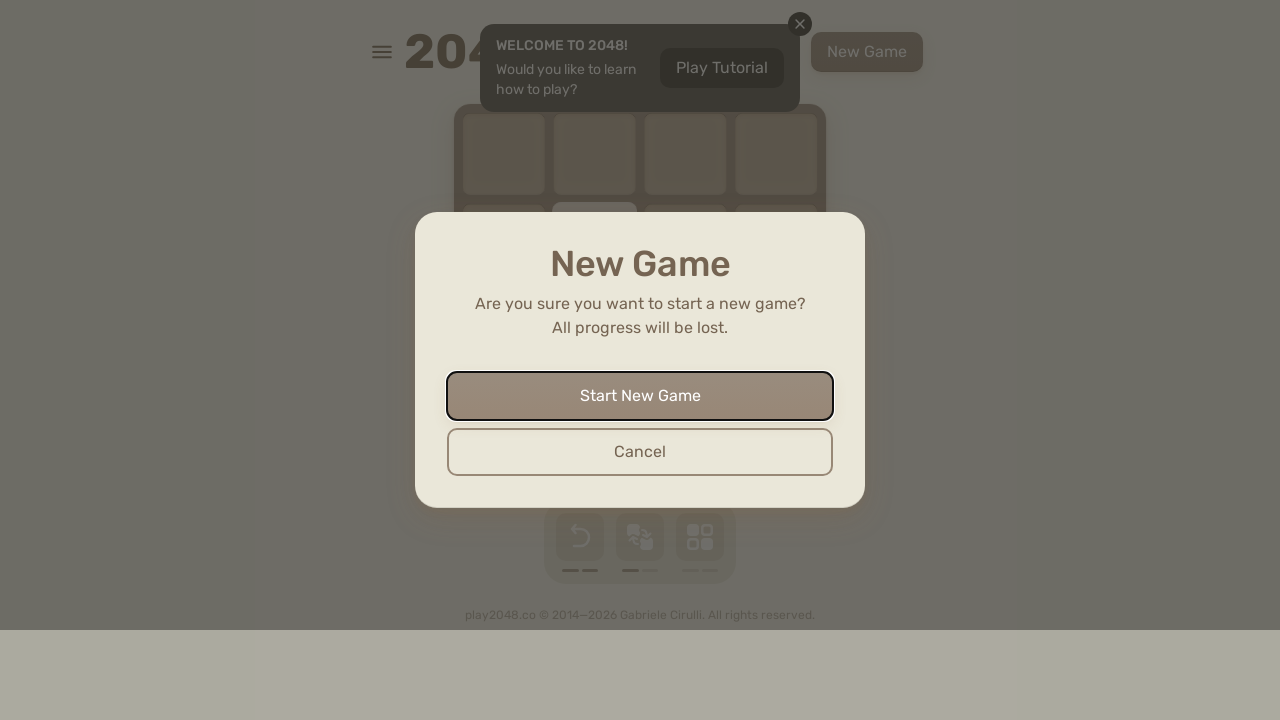

Pressed ArrowRight (iteration 59) on html
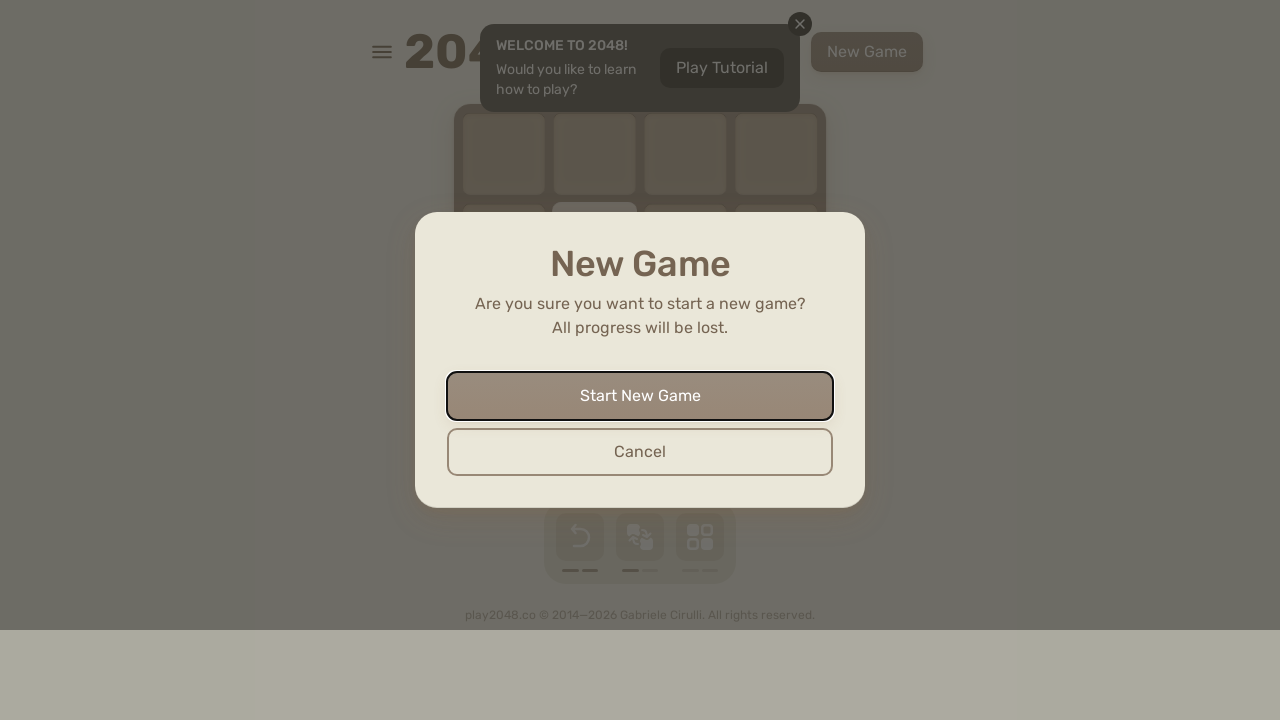

Pressed ArrowDown (iteration 59) on html
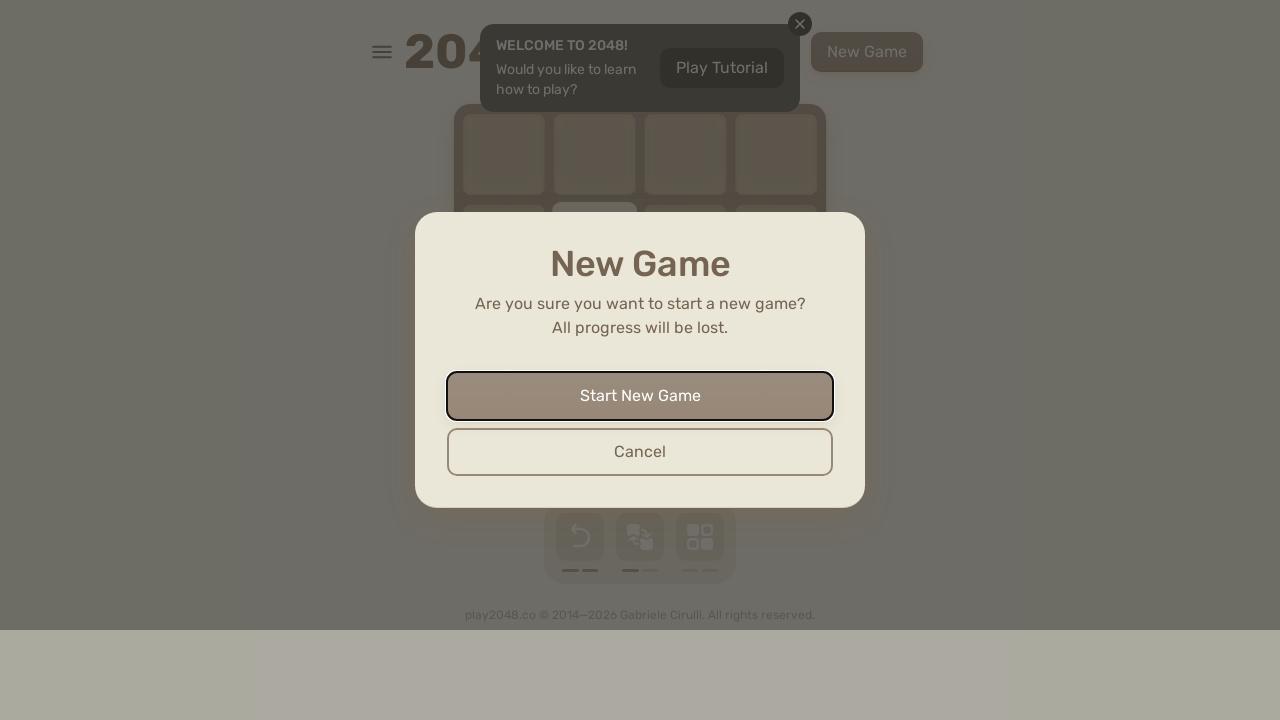

Pressed ArrowLeft (iteration 59) on html
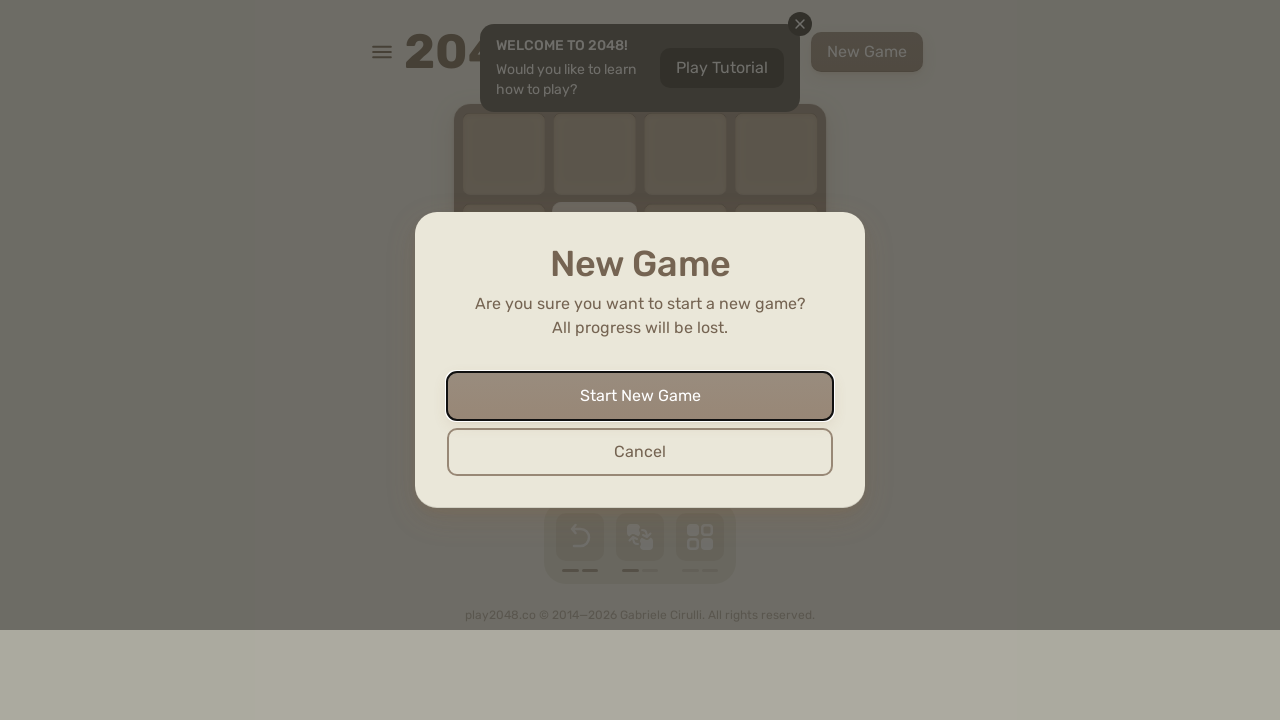

Pressed ArrowUp (iteration 60) on html
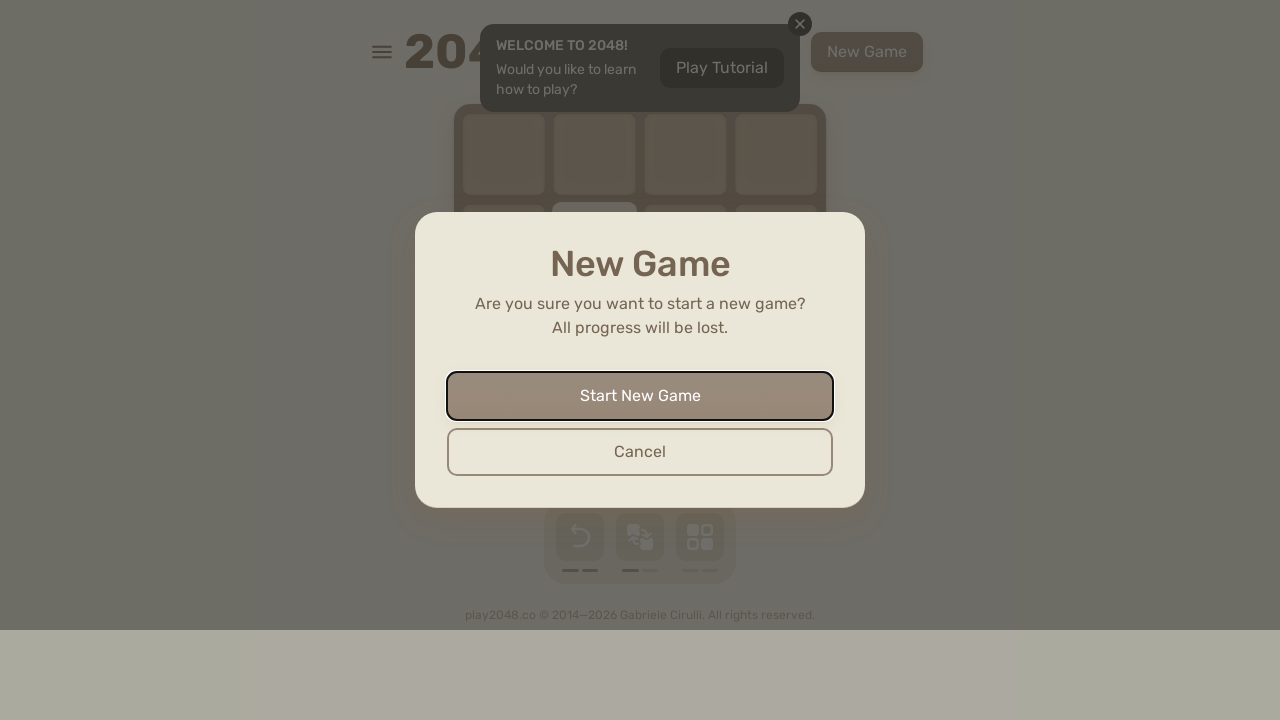

Pressed ArrowRight (iteration 60) on html
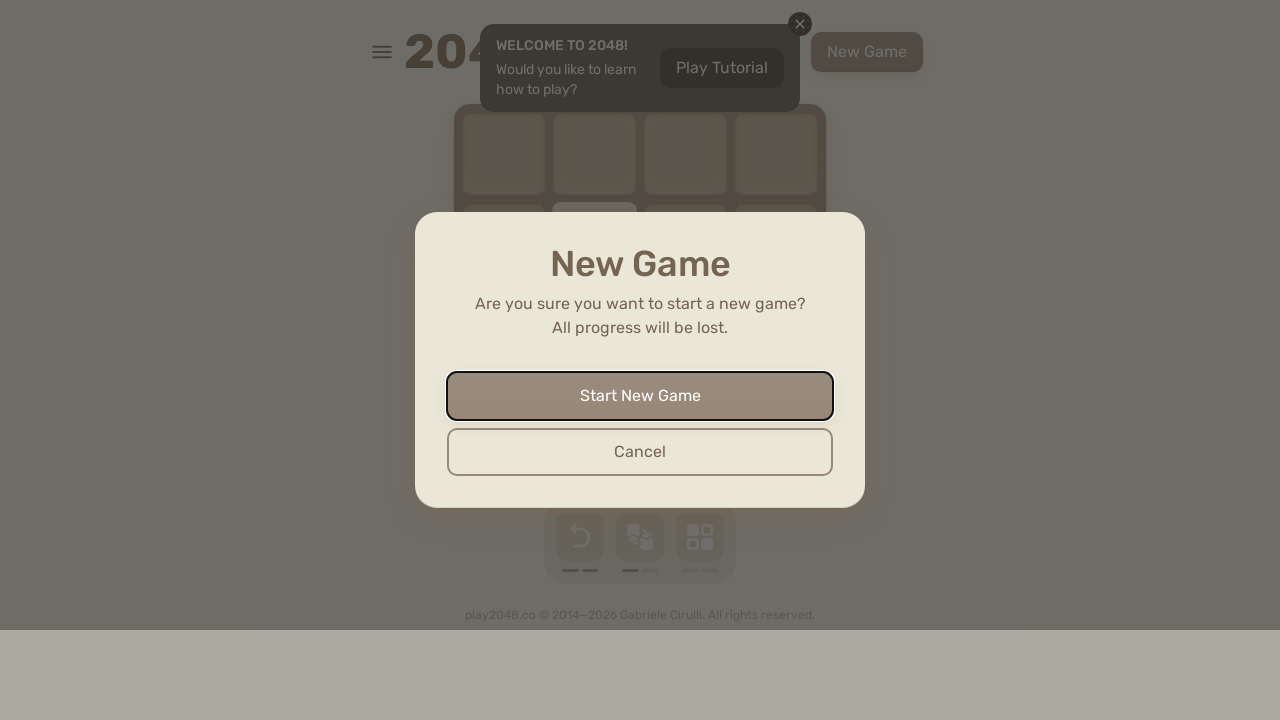

Pressed ArrowDown (iteration 60) on html
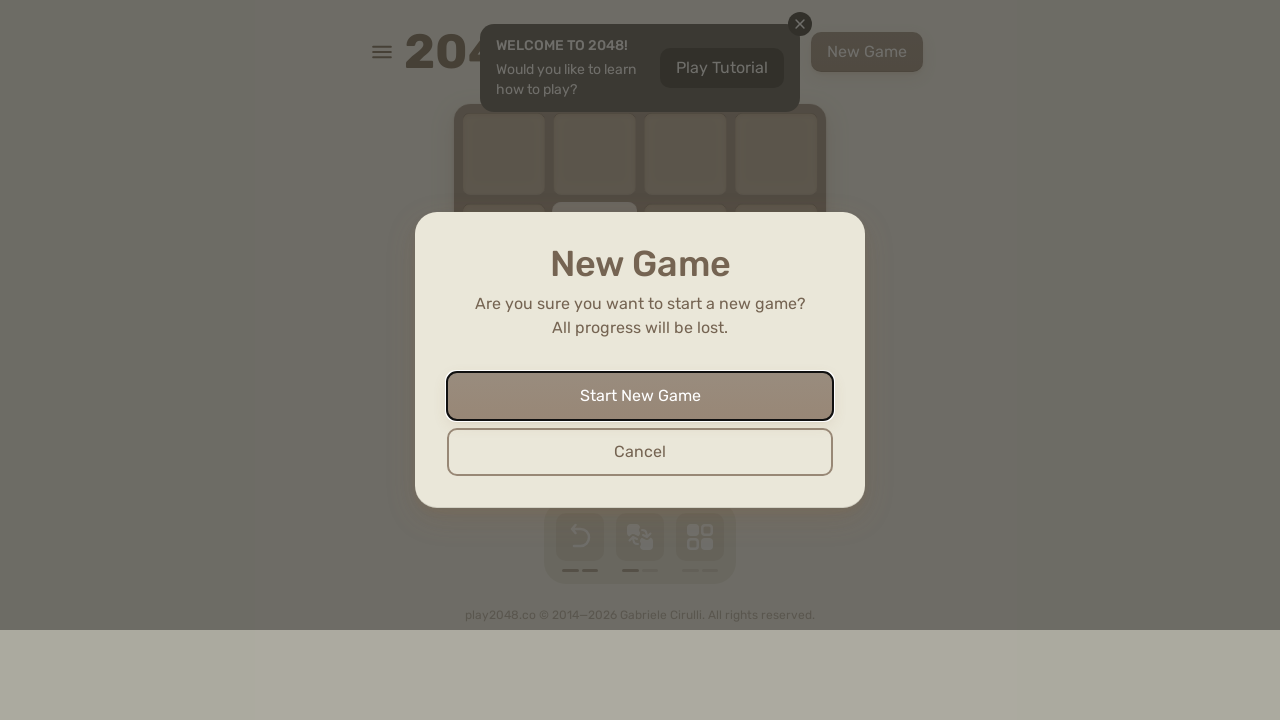

Pressed ArrowLeft (iteration 60) on html
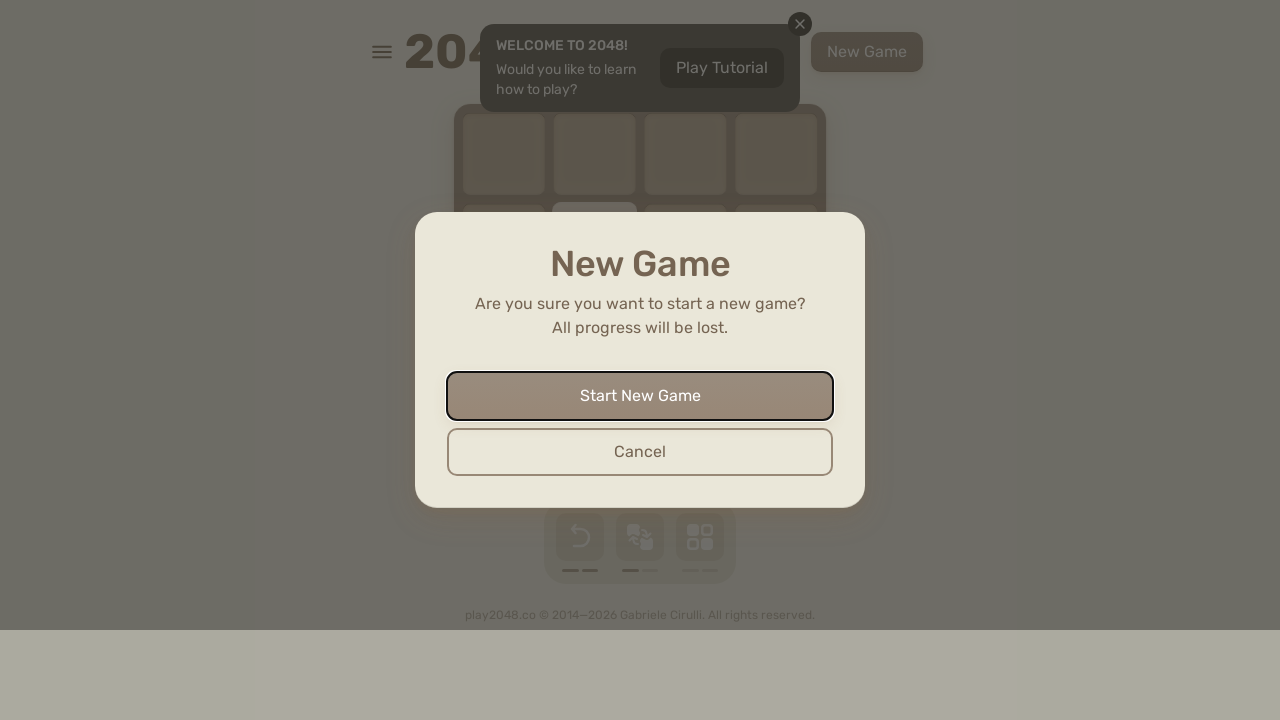

Pressed ArrowUp (iteration 61) on html
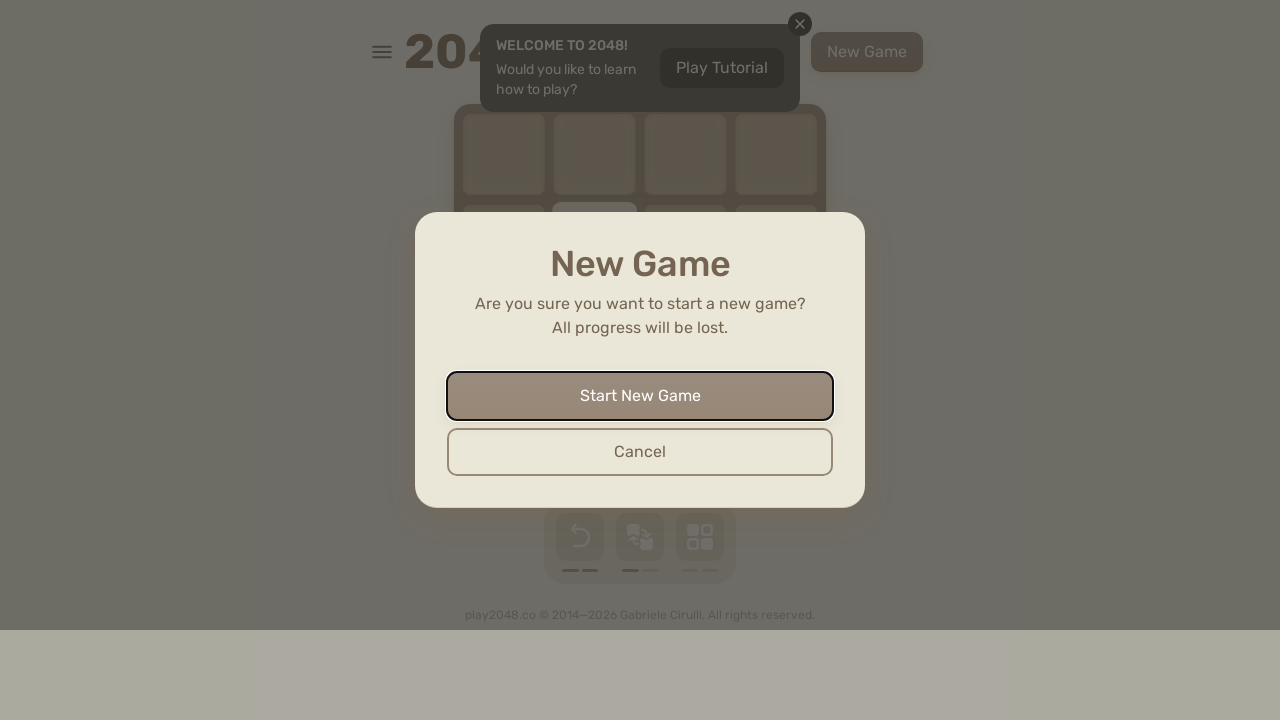

Pressed ArrowRight (iteration 61) on html
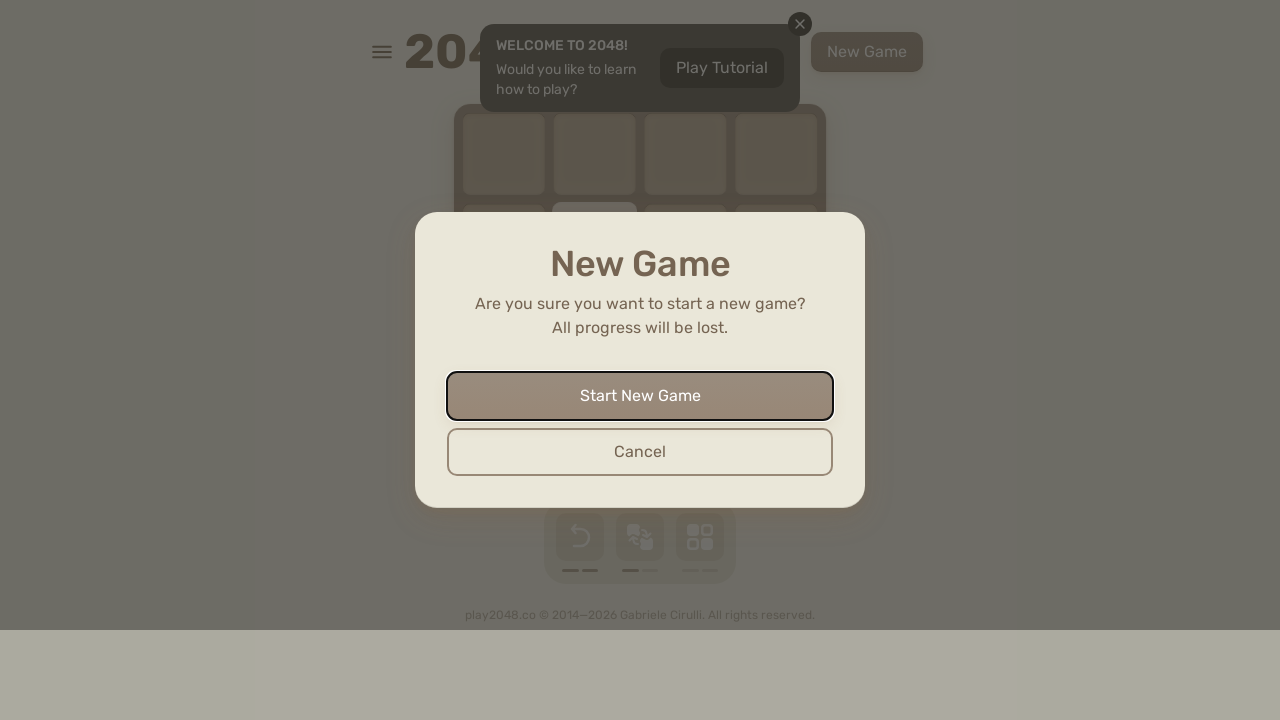

Pressed ArrowDown (iteration 61) on html
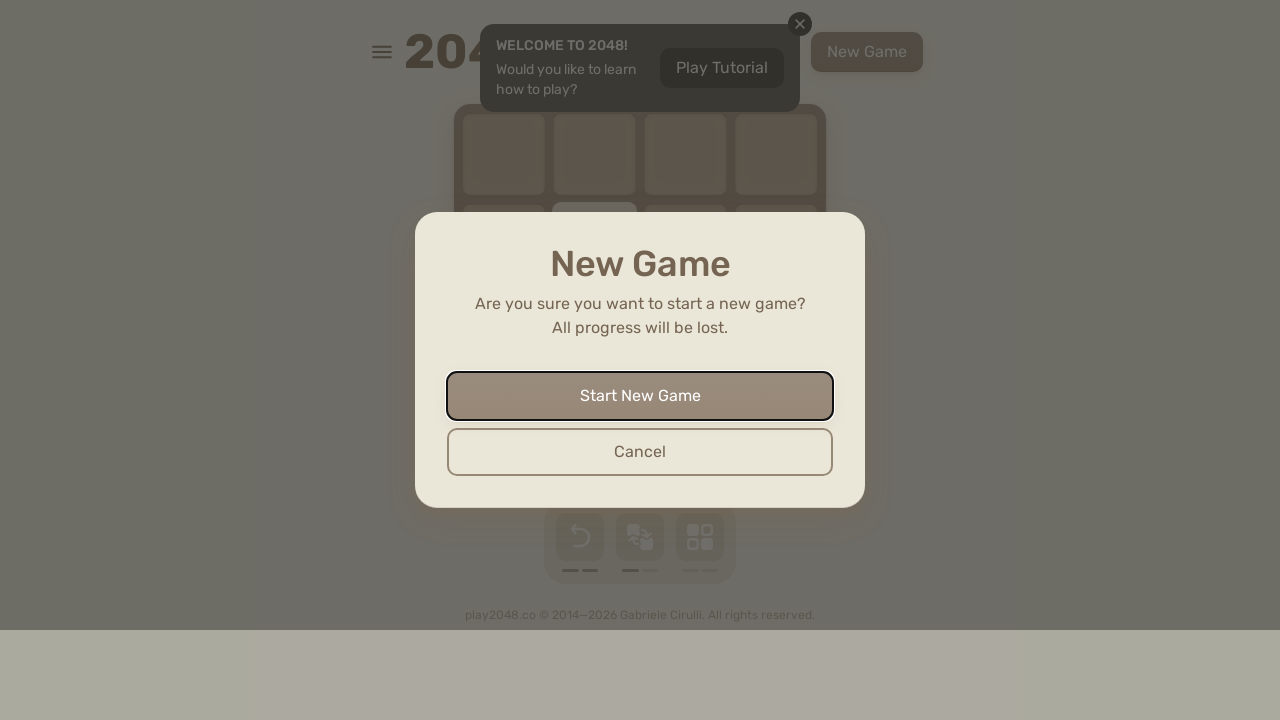

Pressed ArrowLeft (iteration 61) on html
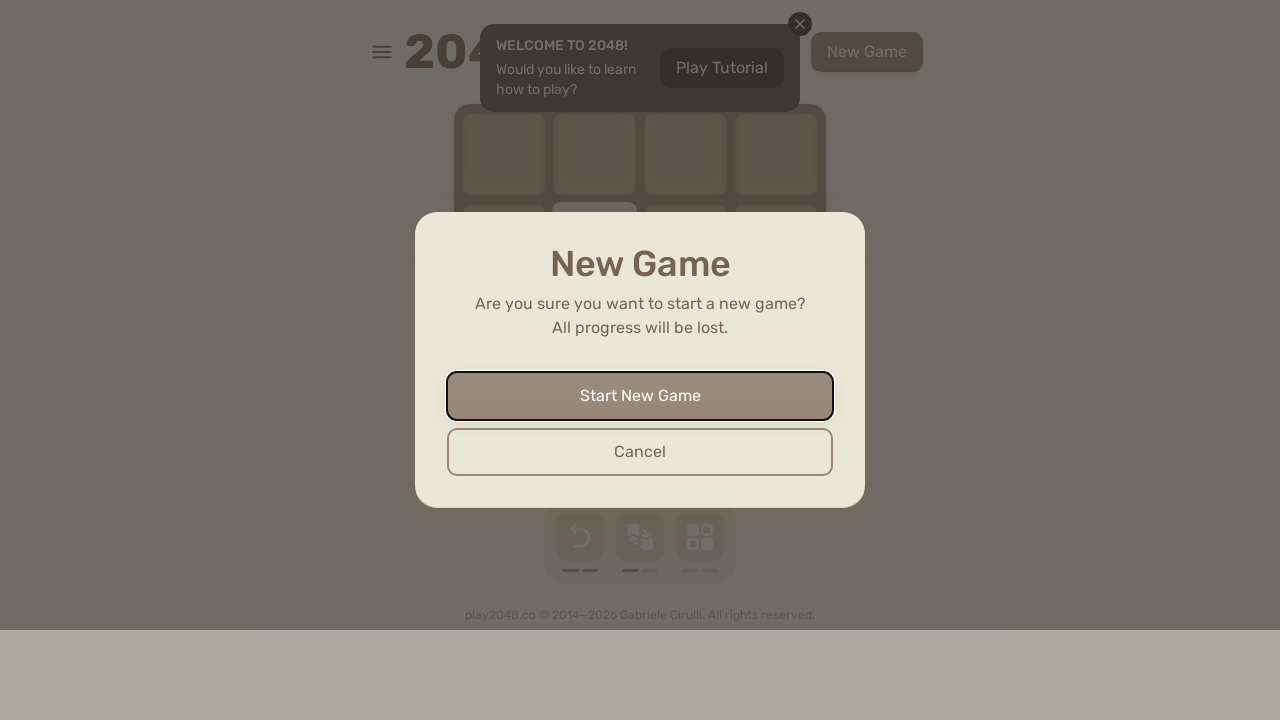

Pressed ArrowUp (iteration 62) on html
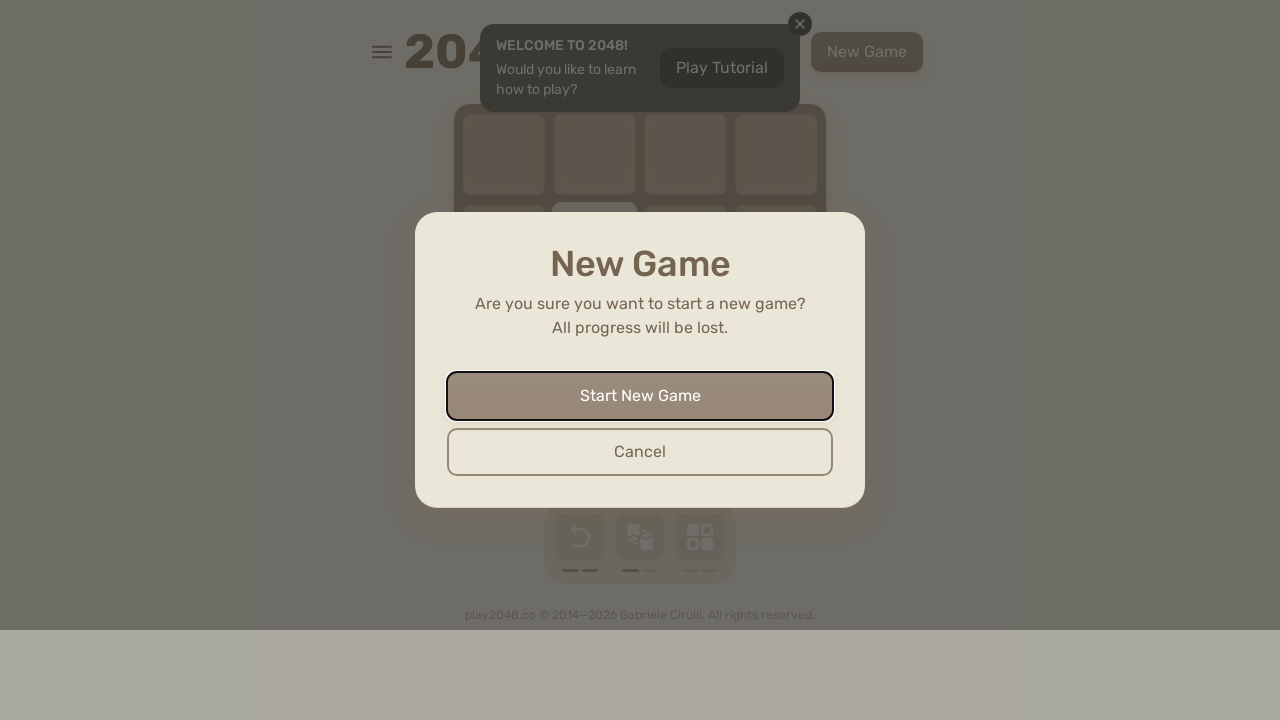

Pressed ArrowRight (iteration 62) on html
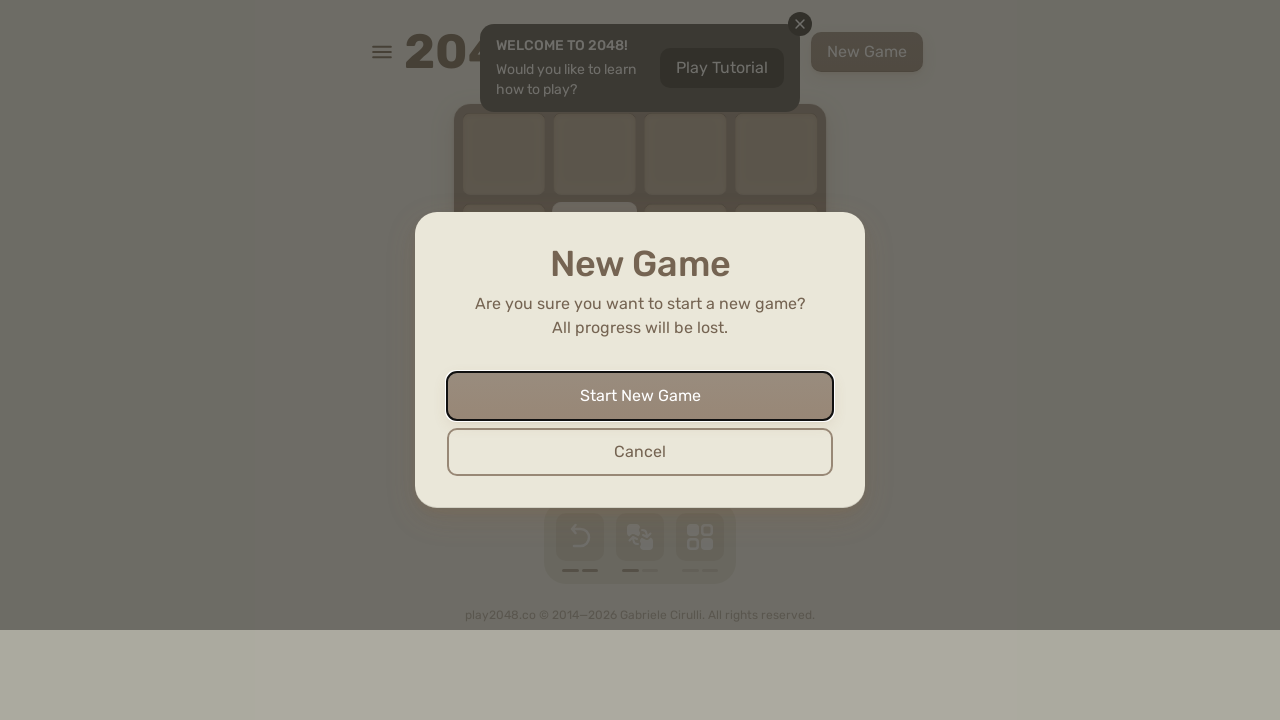

Pressed ArrowDown (iteration 62) on html
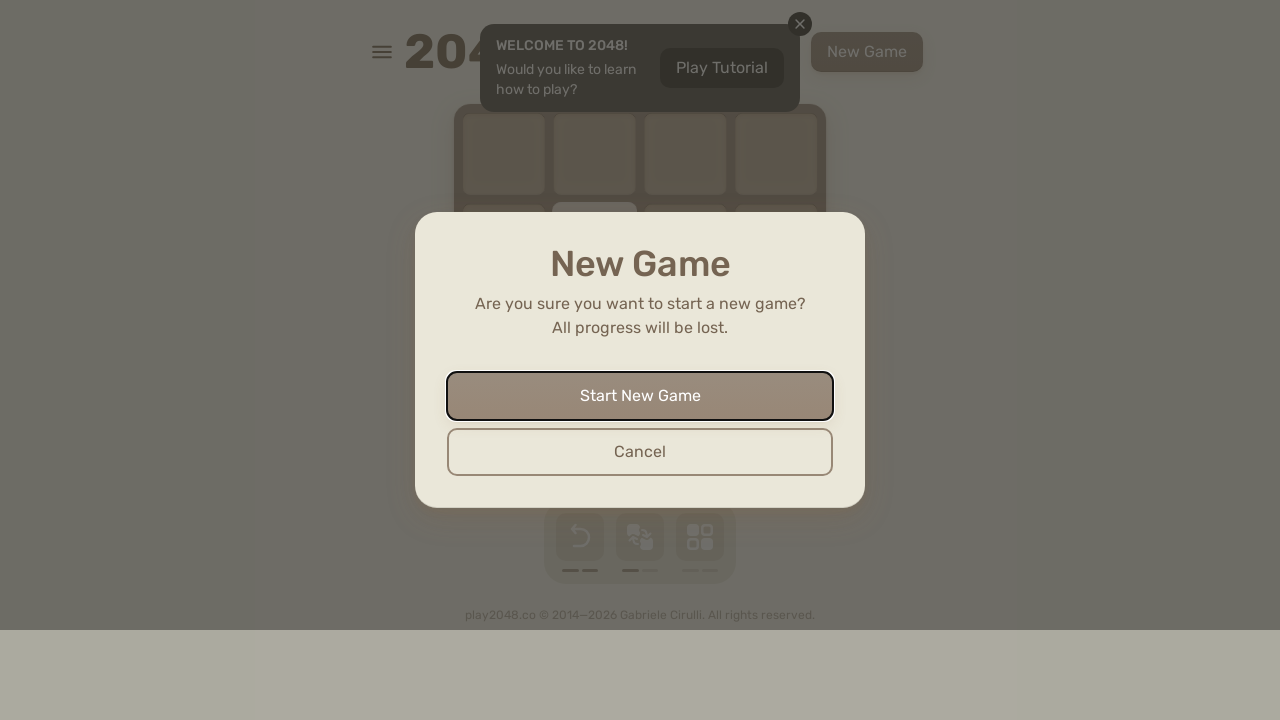

Pressed ArrowLeft (iteration 62) on html
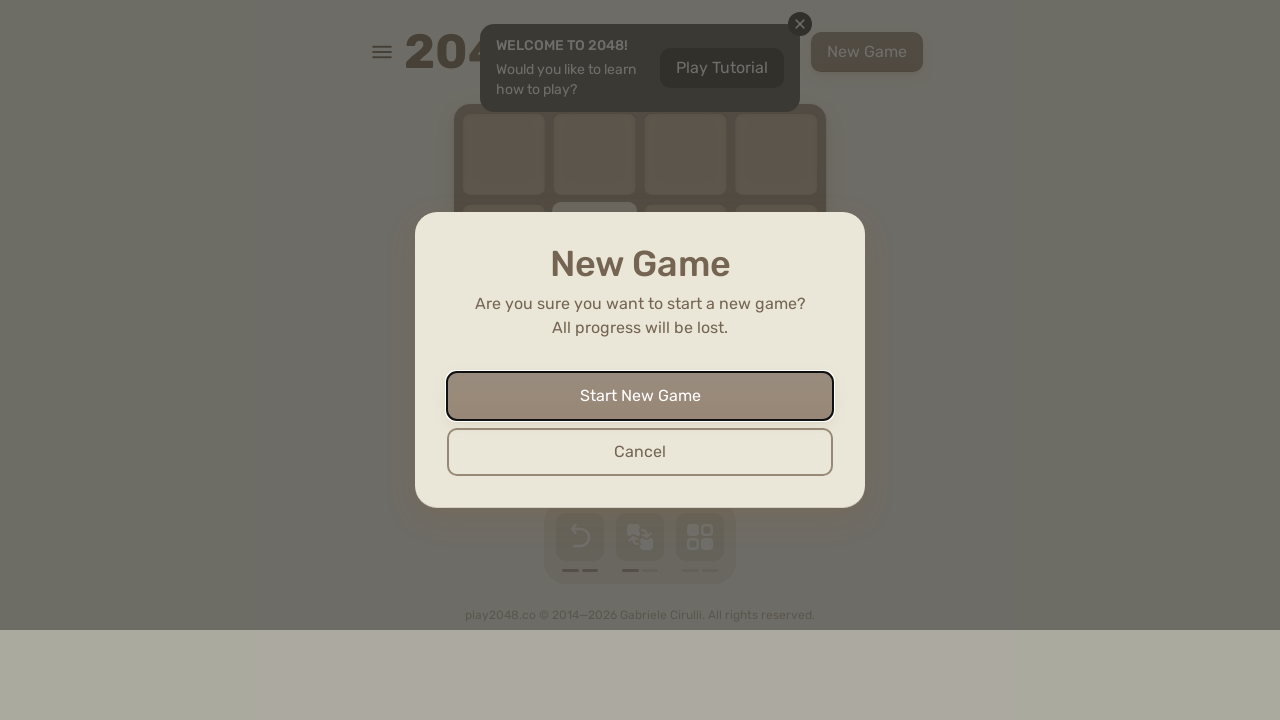

Pressed ArrowUp (iteration 63) on html
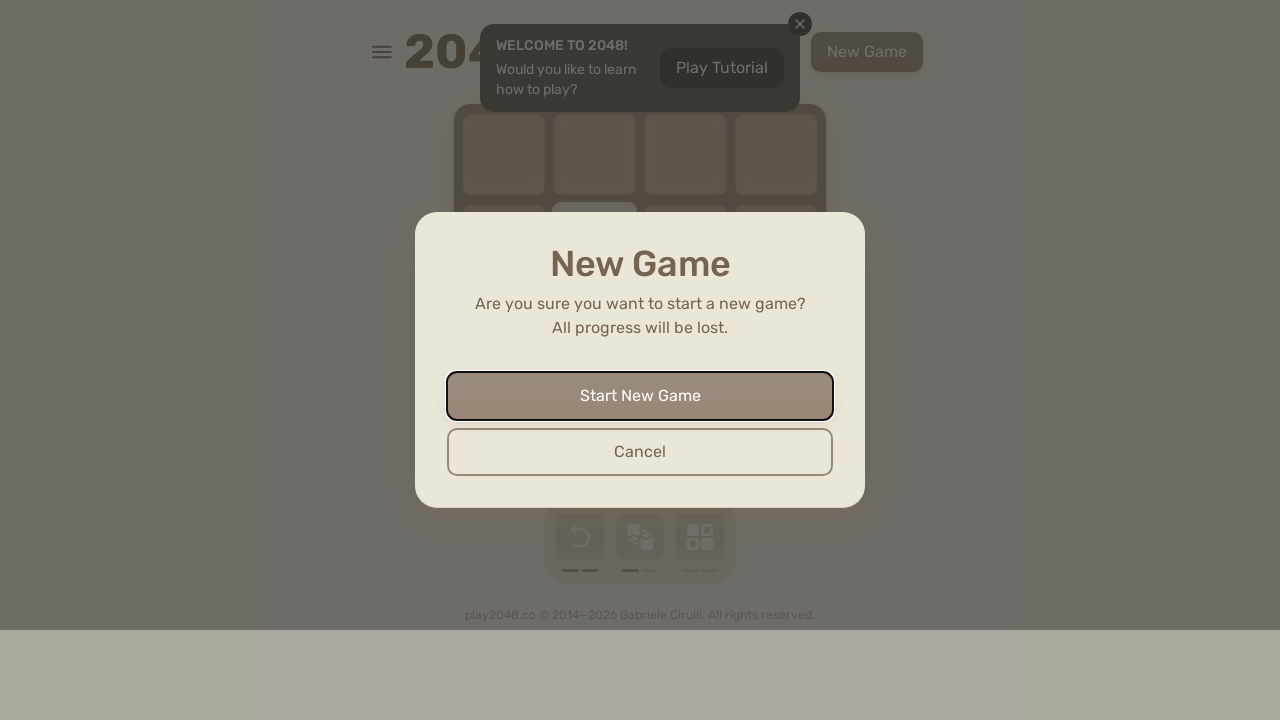

Pressed ArrowRight (iteration 63) on html
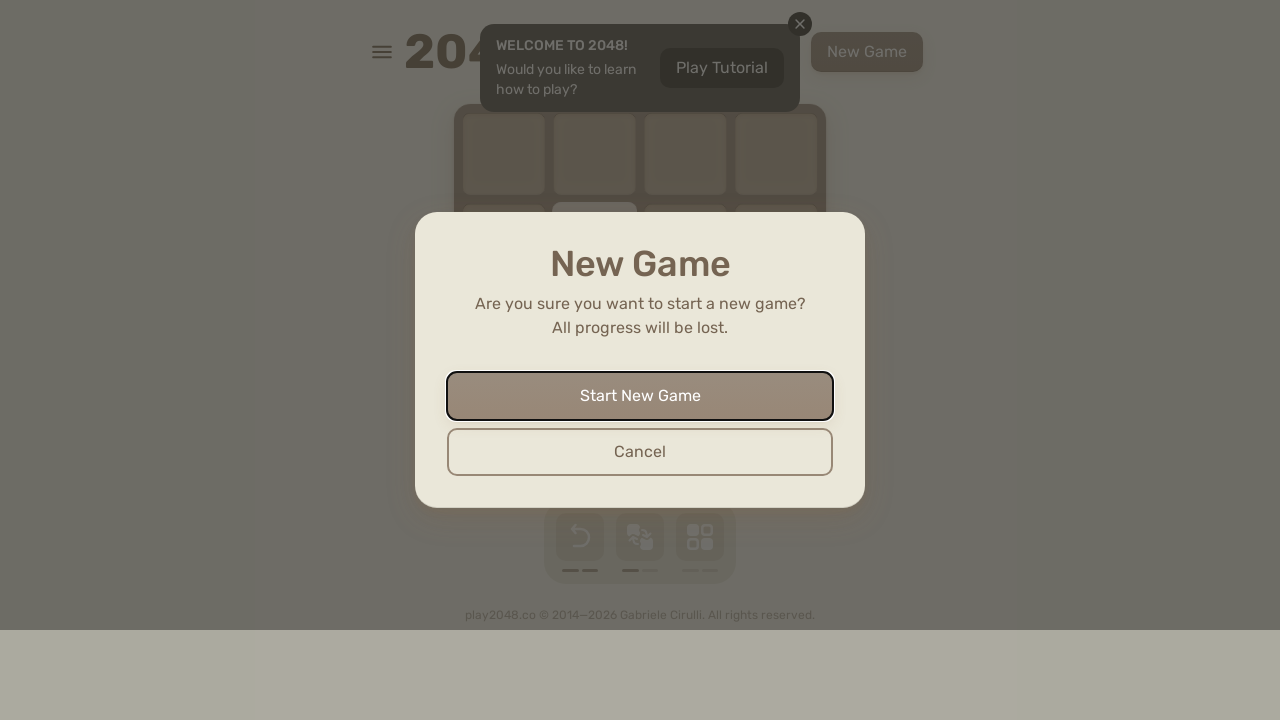

Pressed ArrowDown (iteration 63) on html
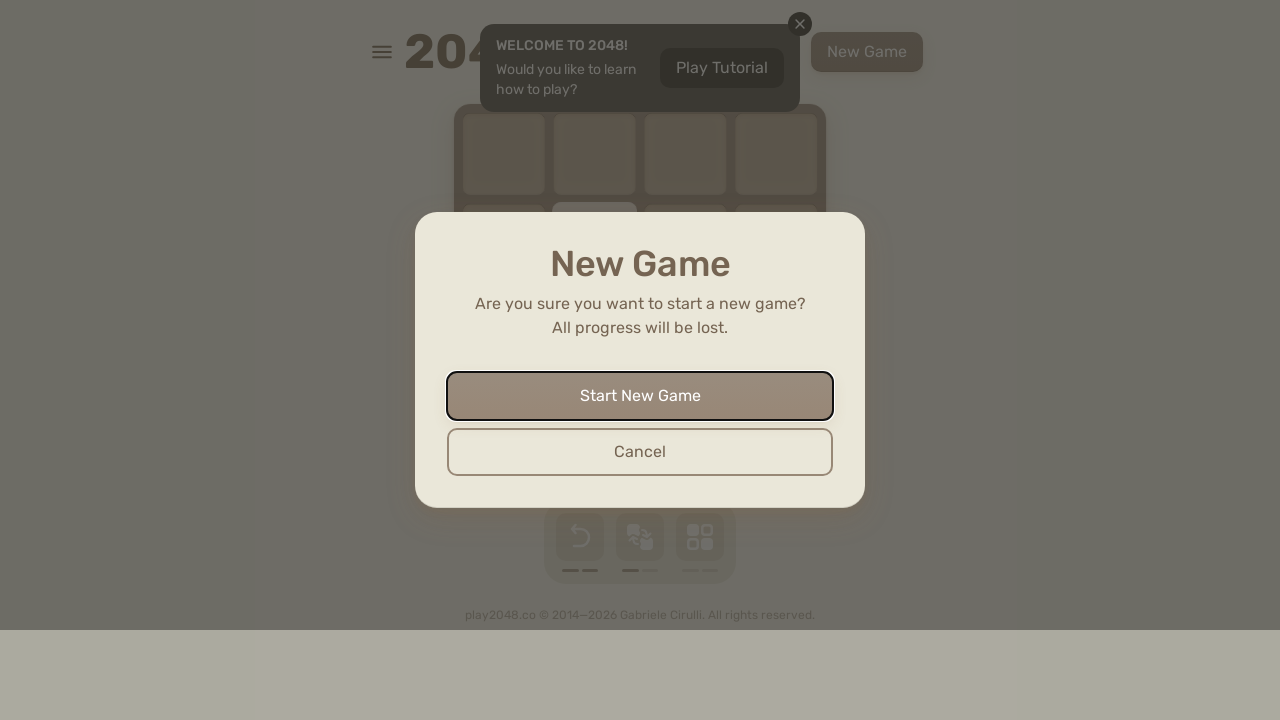

Pressed ArrowLeft (iteration 63) on html
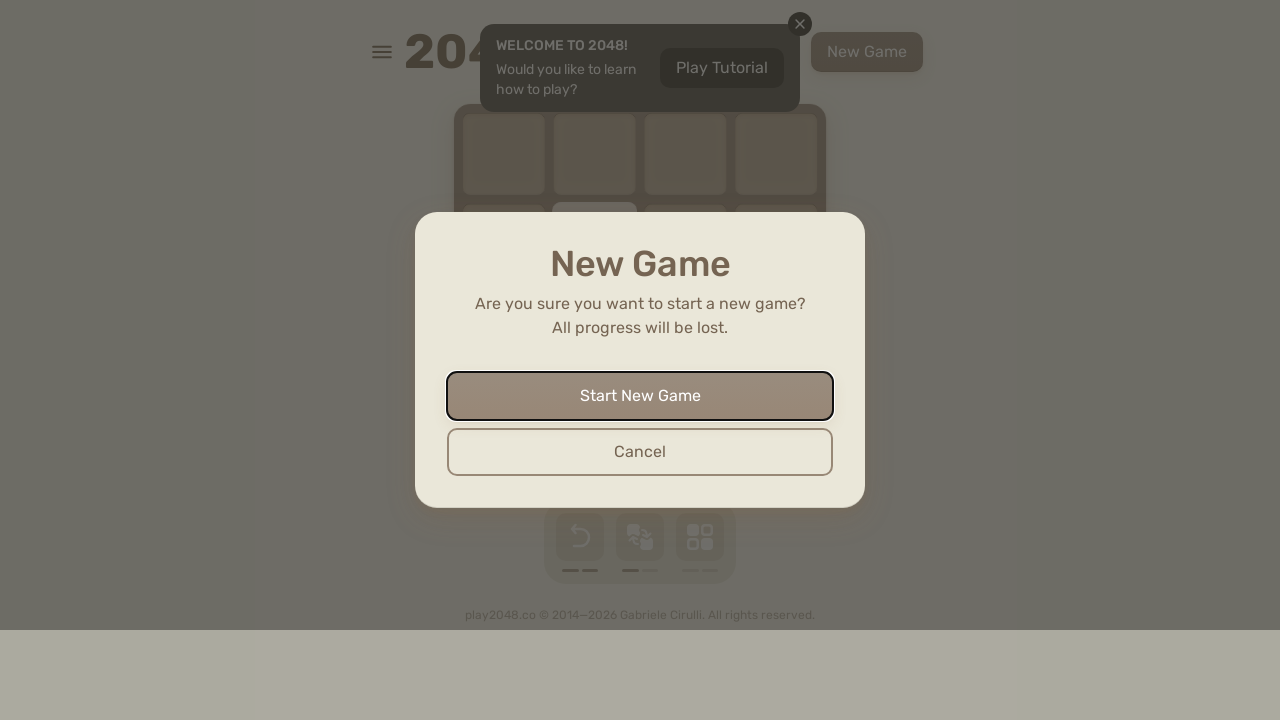

Pressed ArrowUp (iteration 64) on html
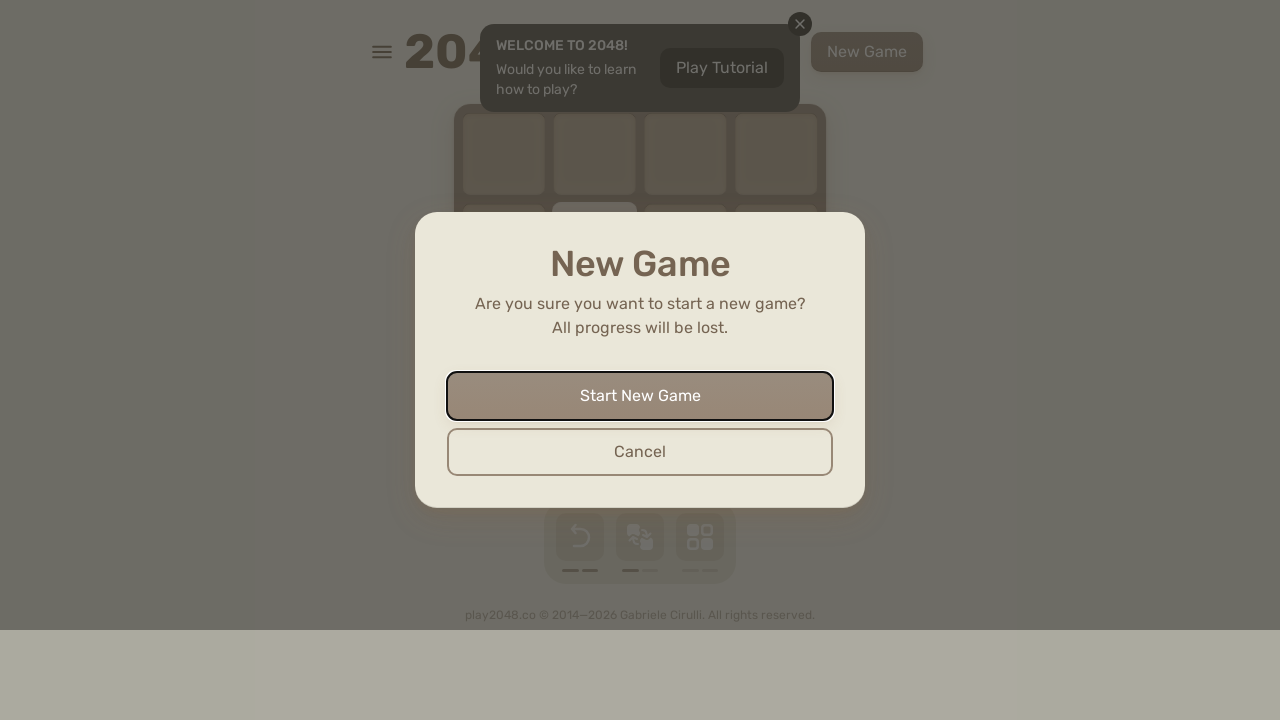

Pressed ArrowRight (iteration 64) on html
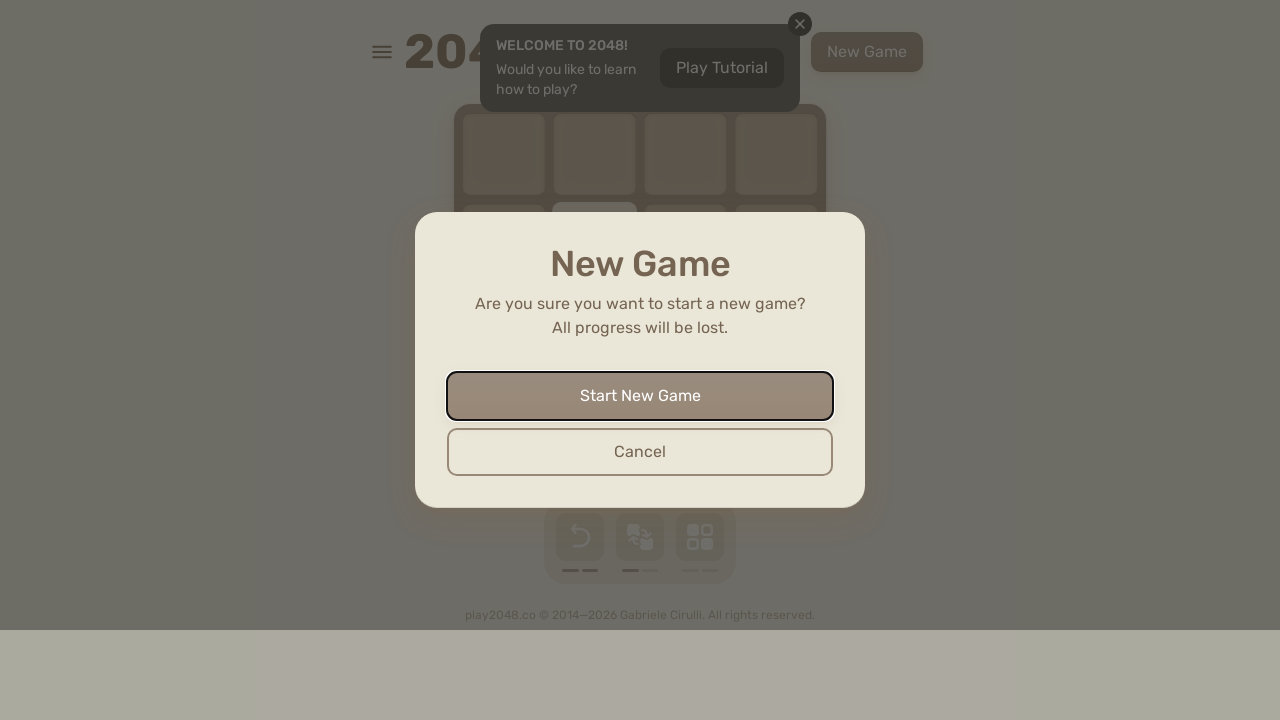

Pressed ArrowDown (iteration 64) on html
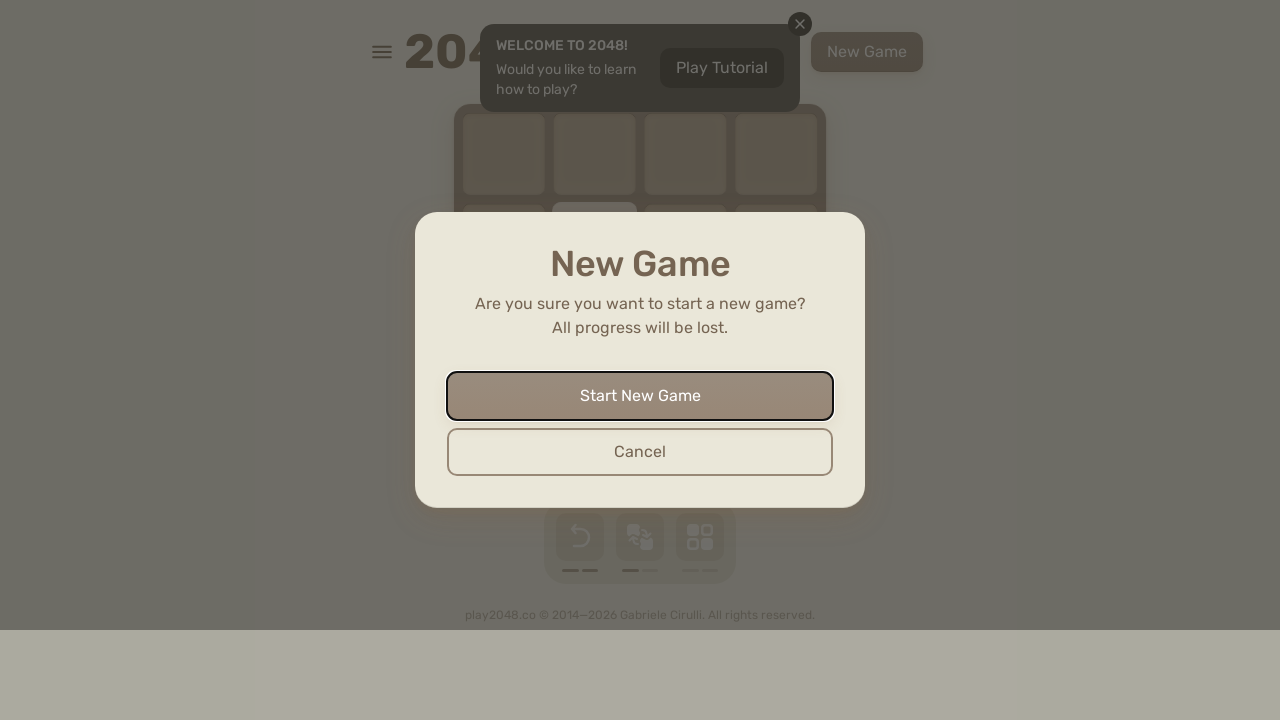

Pressed ArrowLeft (iteration 64) on html
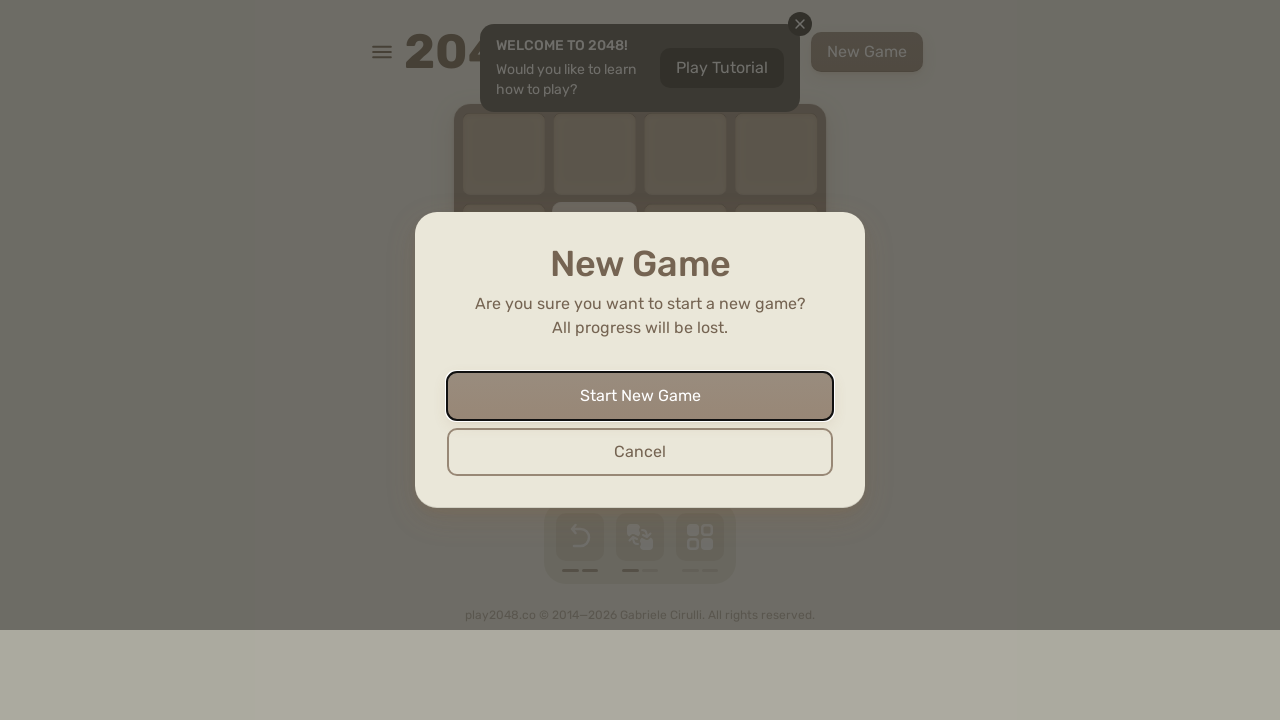

Pressed ArrowUp (iteration 65) on html
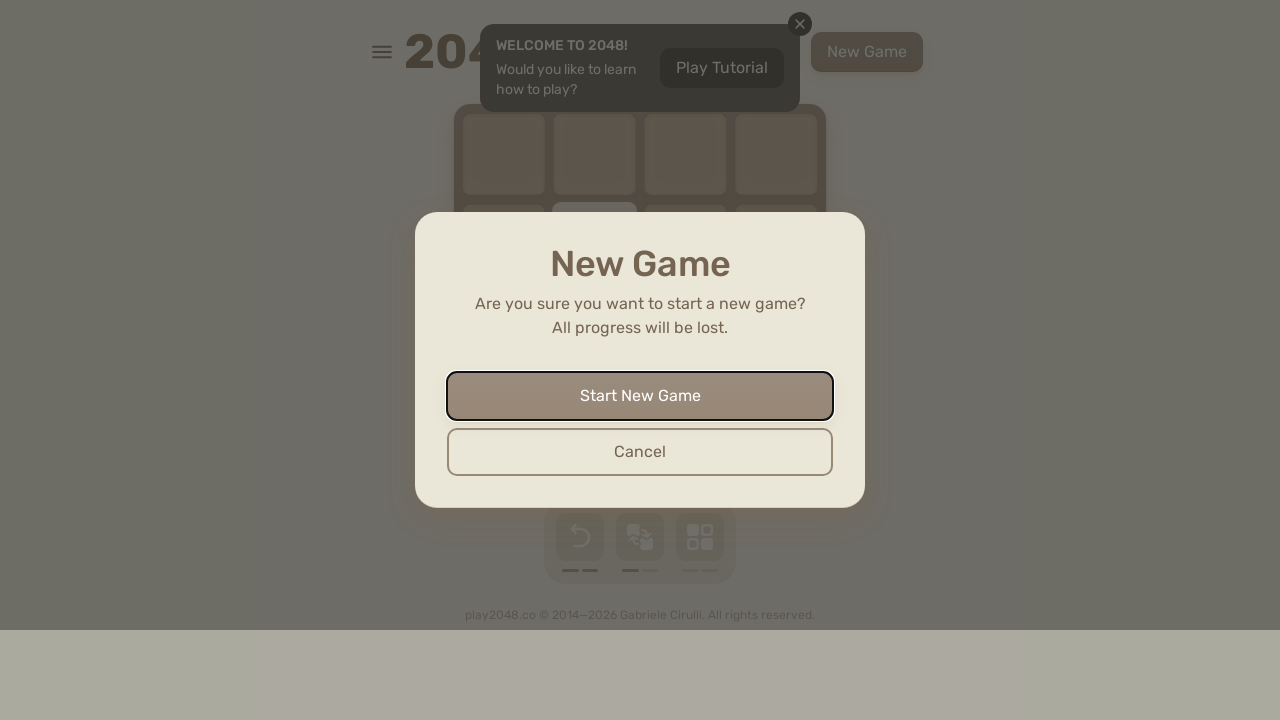

Pressed ArrowRight (iteration 65) on html
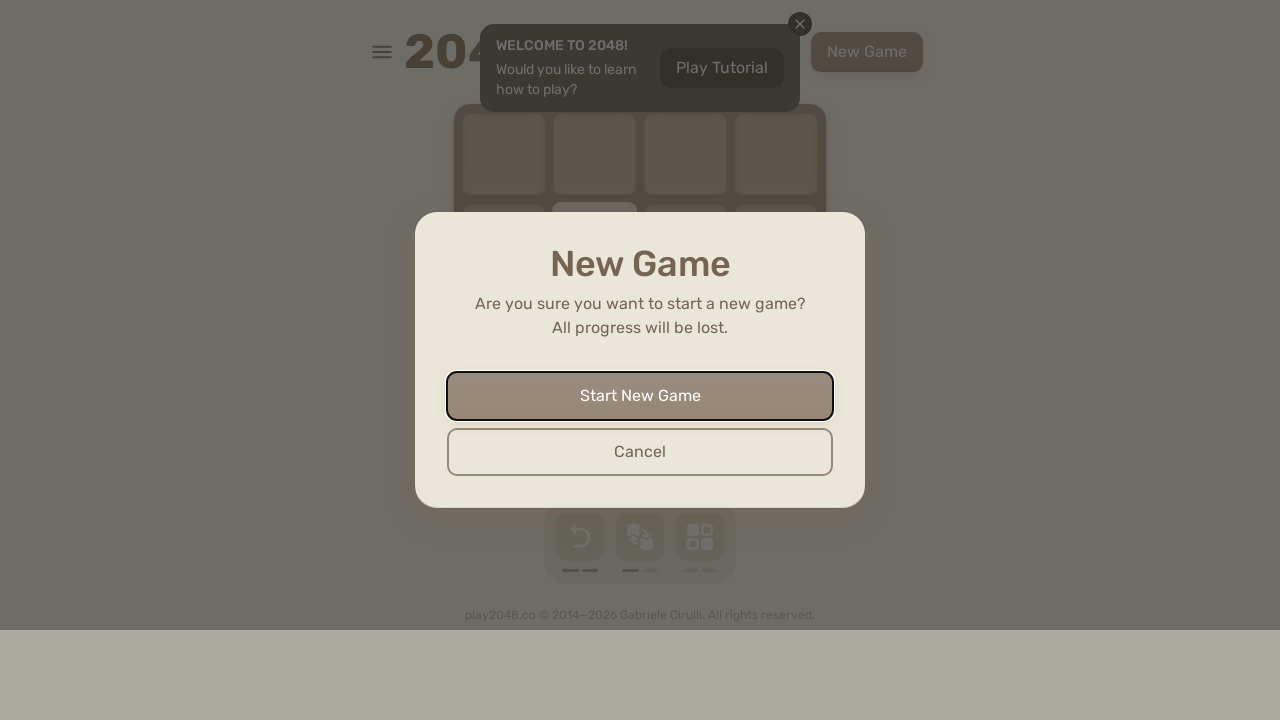

Pressed ArrowDown (iteration 65) on html
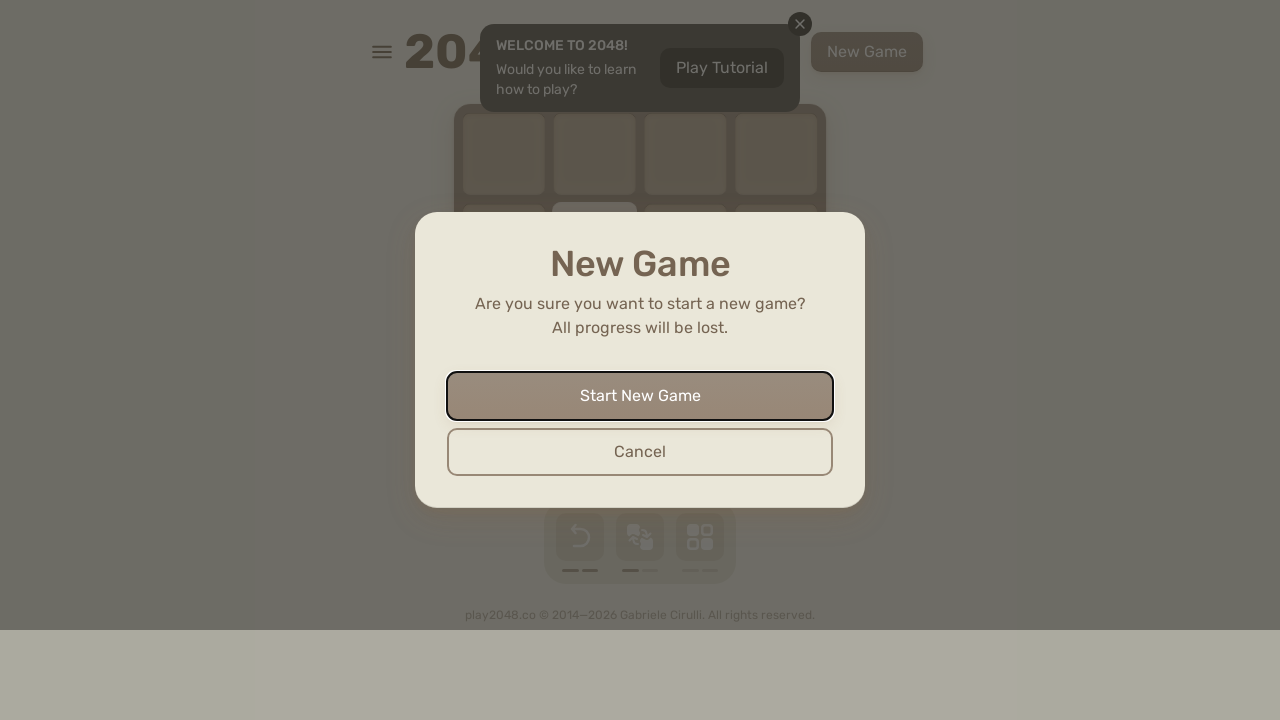

Pressed ArrowLeft (iteration 65) on html
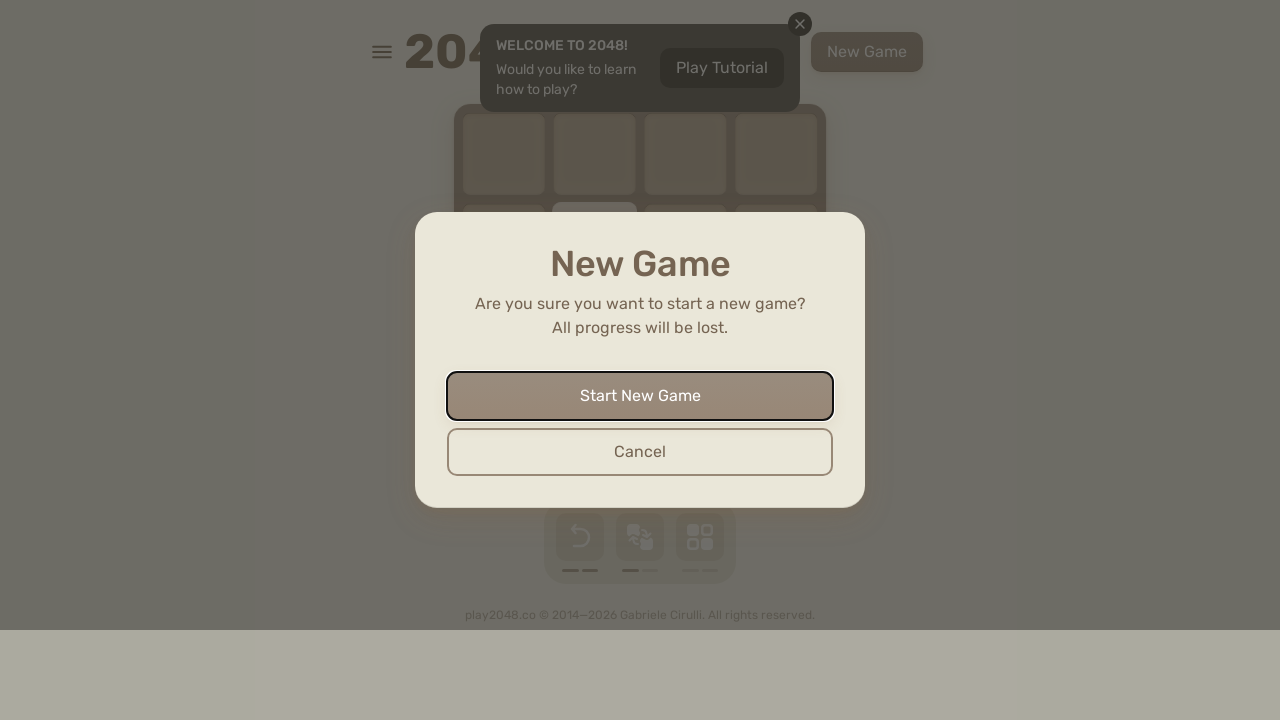

Pressed ArrowUp (iteration 66) on html
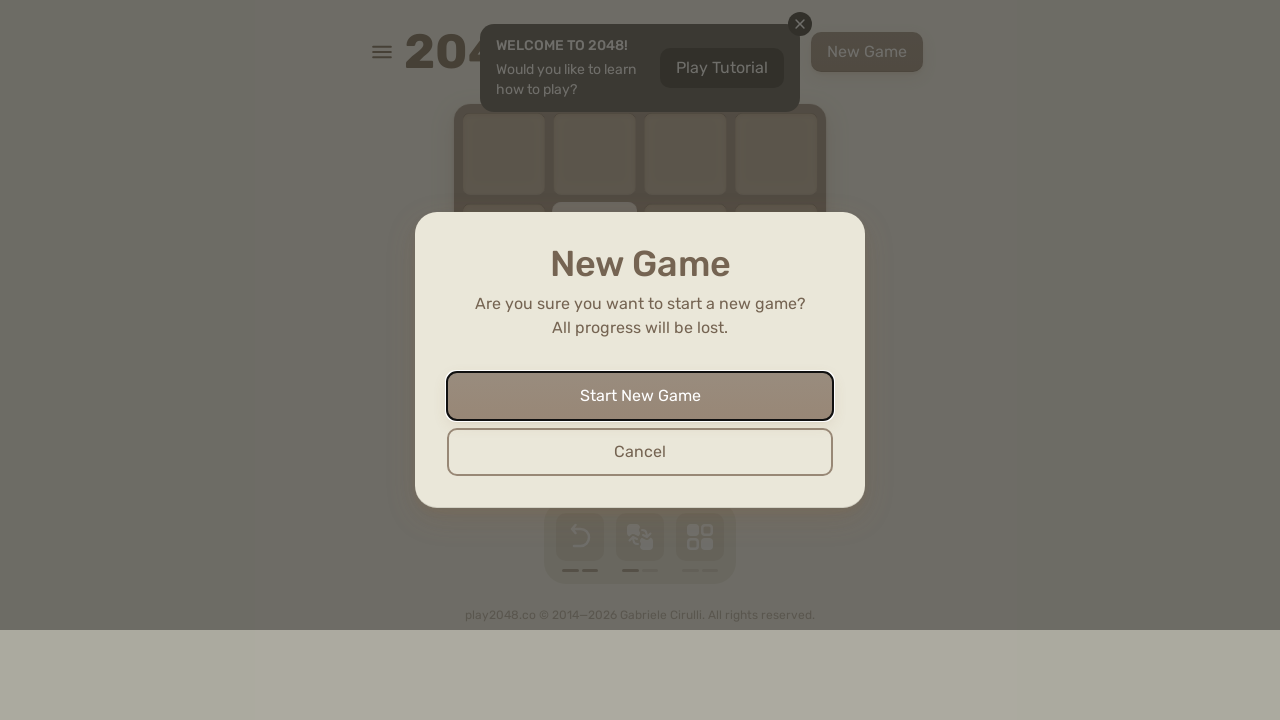

Pressed ArrowRight (iteration 66) on html
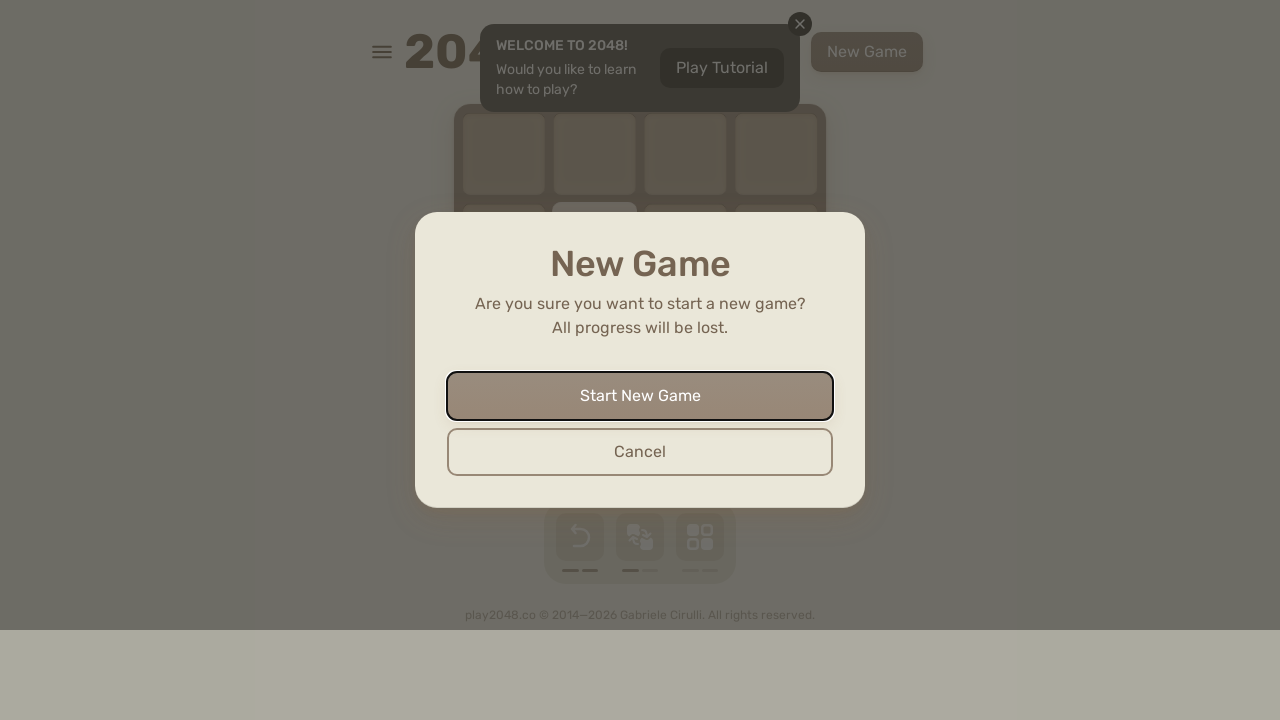

Pressed ArrowDown (iteration 66) on html
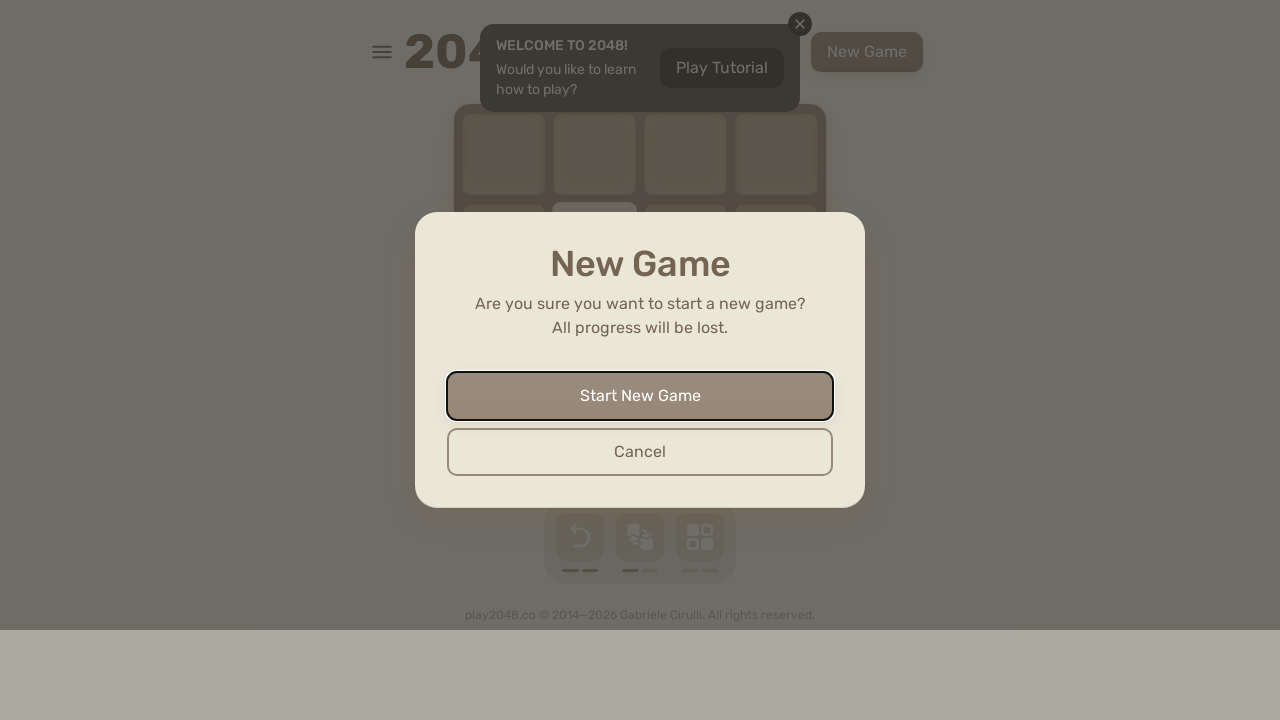

Pressed ArrowLeft (iteration 66) on html
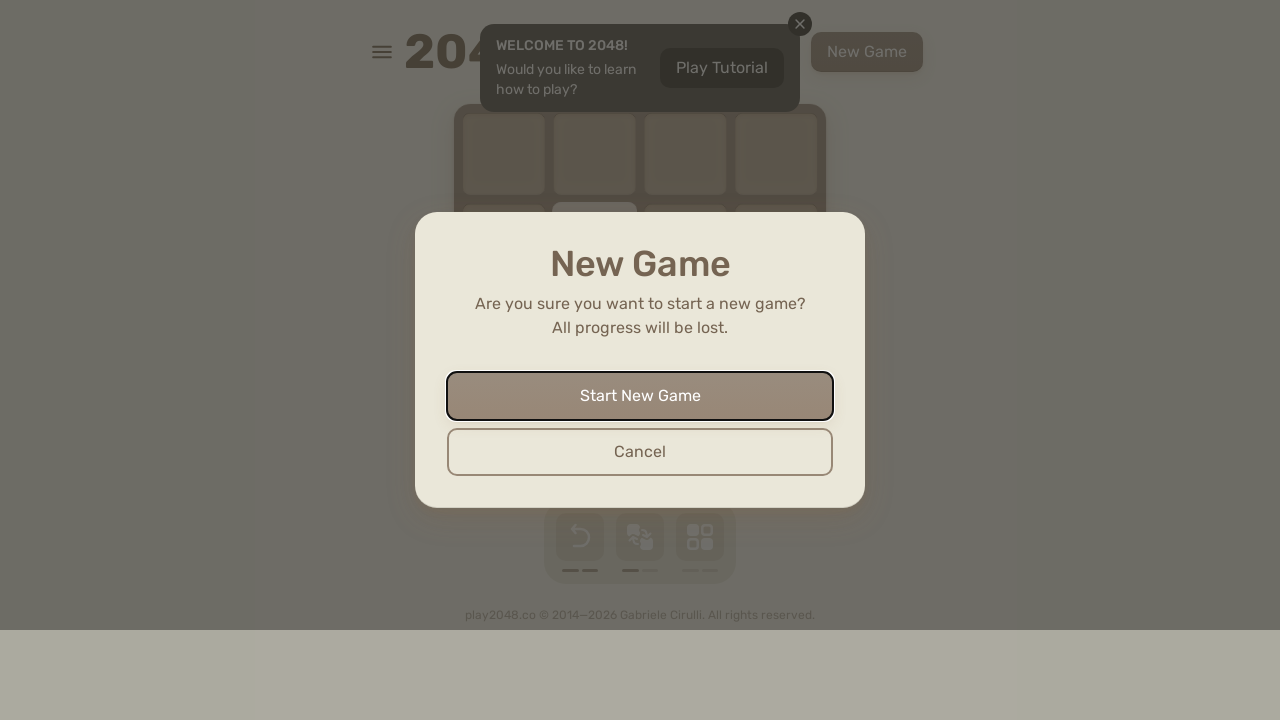

Pressed ArrowUp (iteration 67) on html
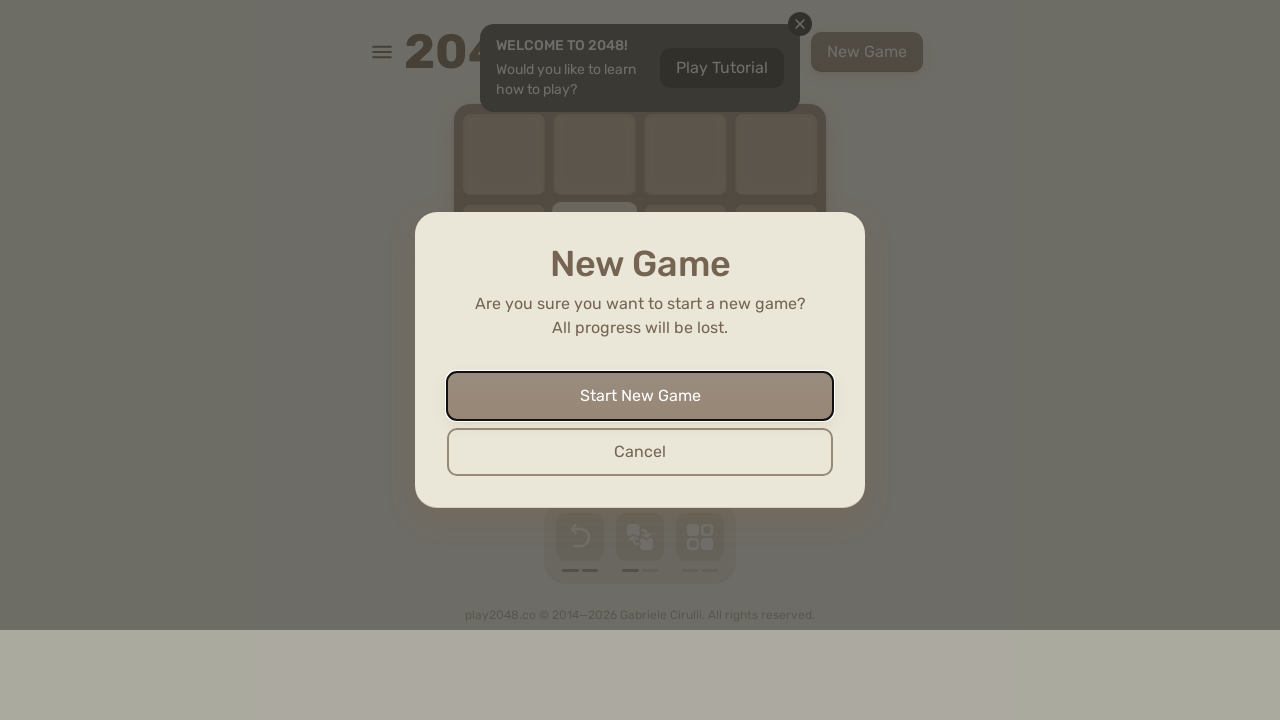

Pressed ArrowRight (iteration 67) on html
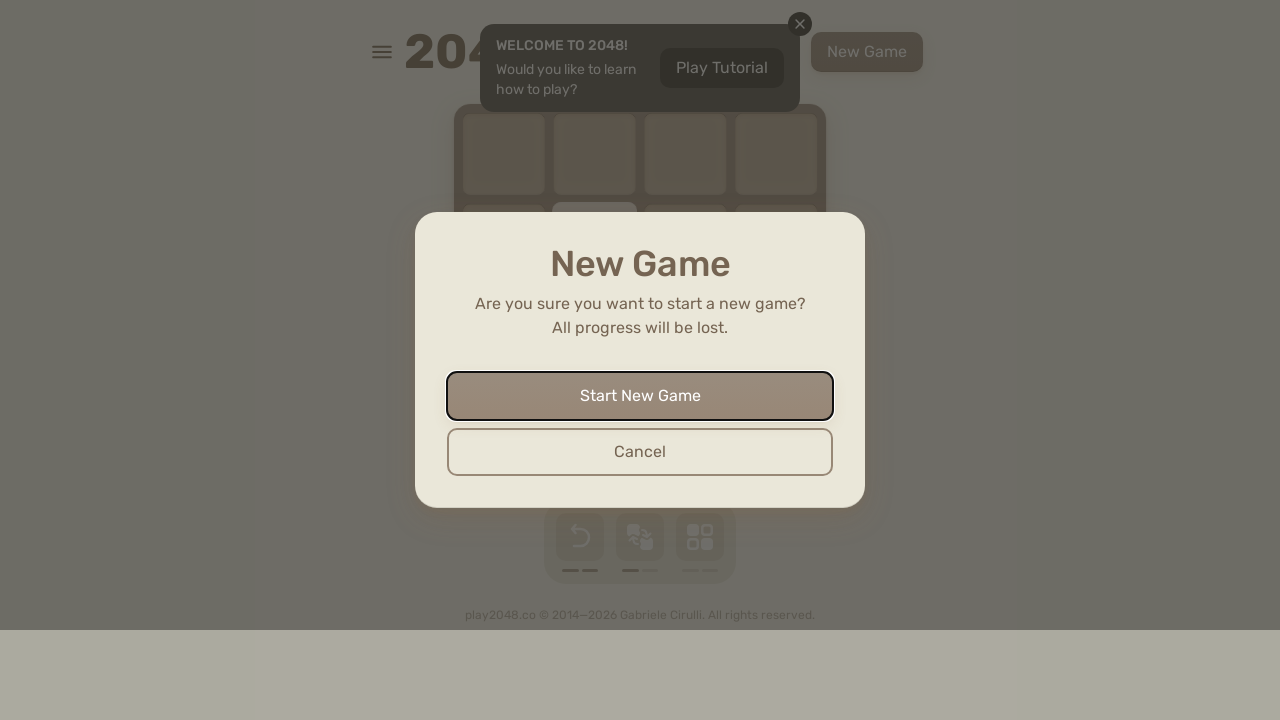

Pressed ArrowDown (iteration 67) on html
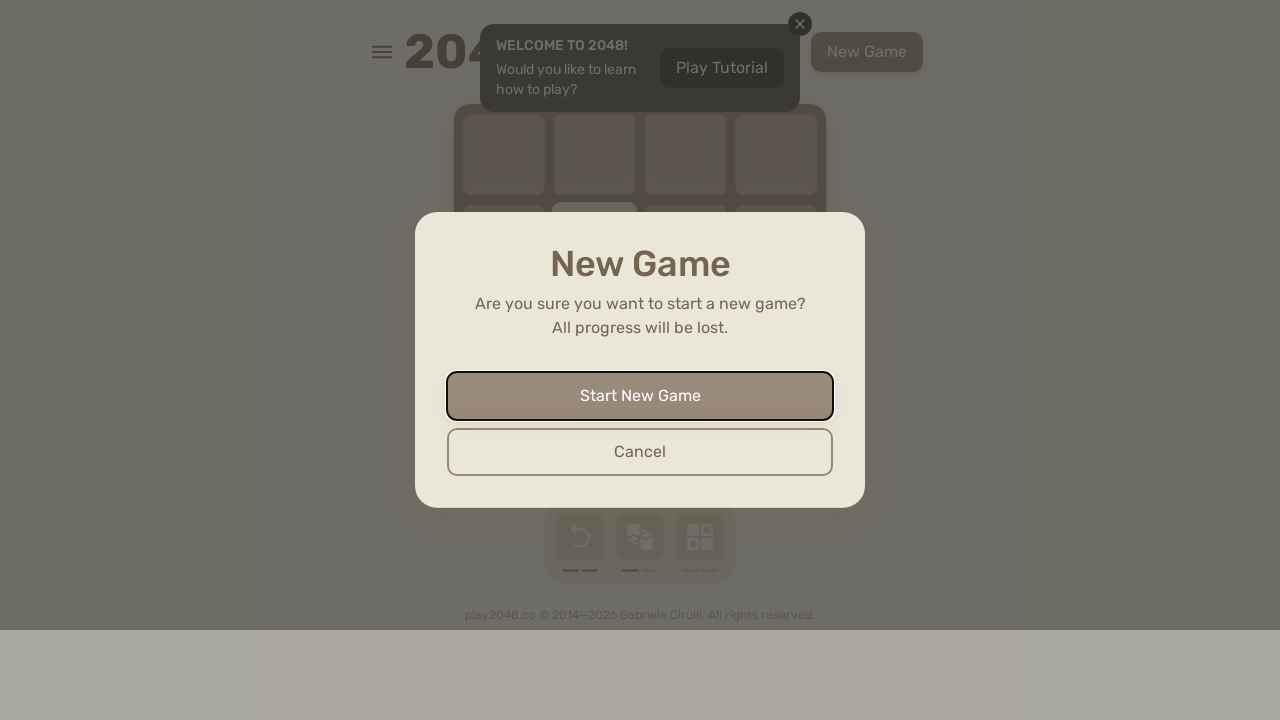

Pressed ArrowLeft (iteration 67) on html
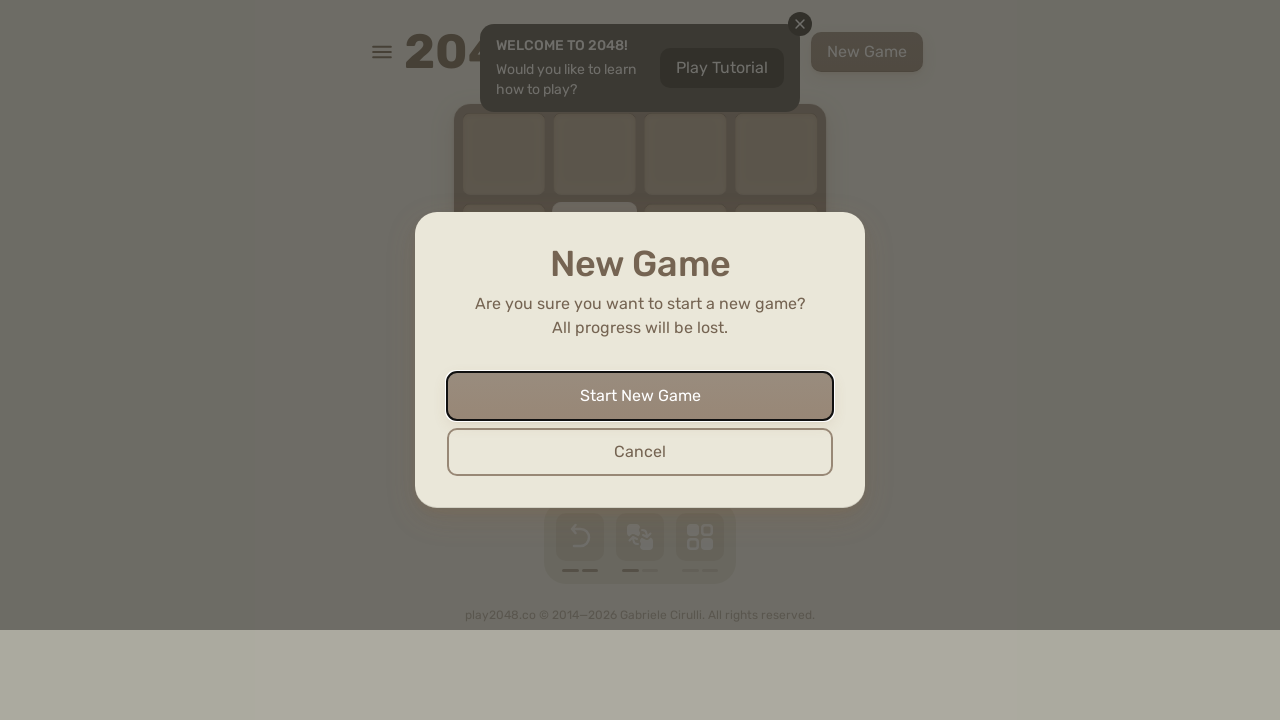

Pressed ArrowUp (iteration 68) on html
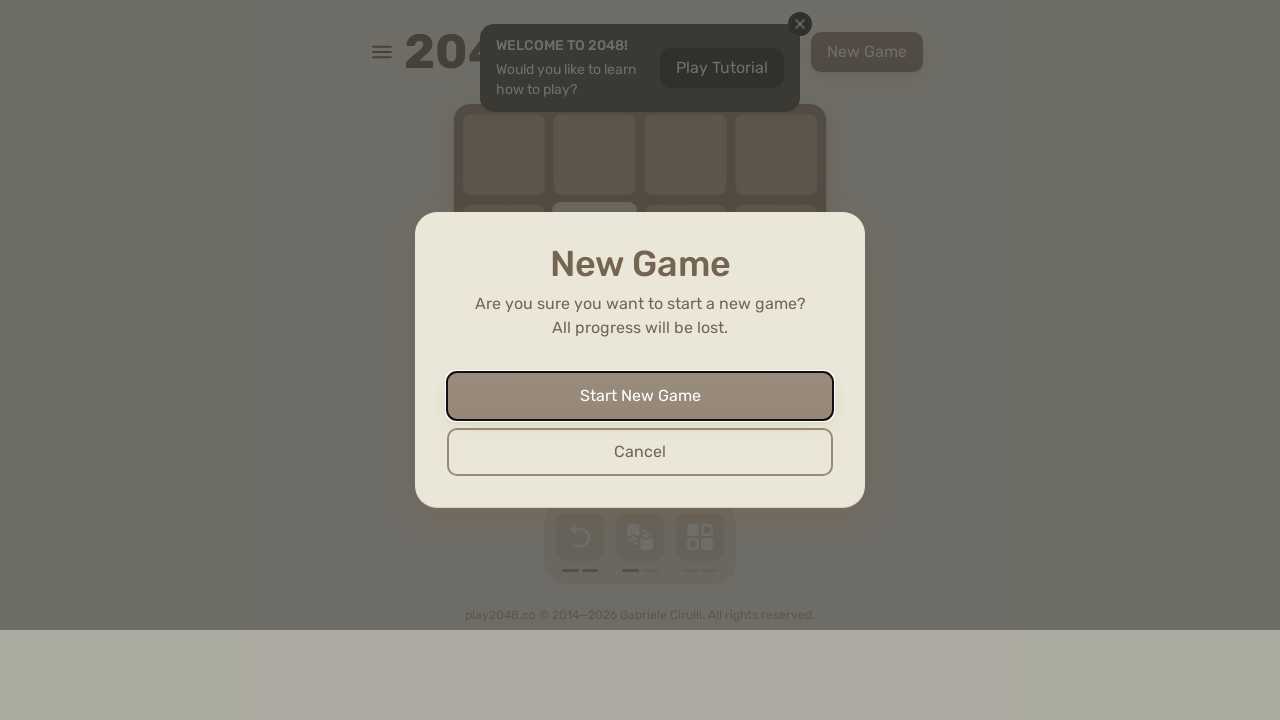

Pressed ArrowRight (iteration 68) on html
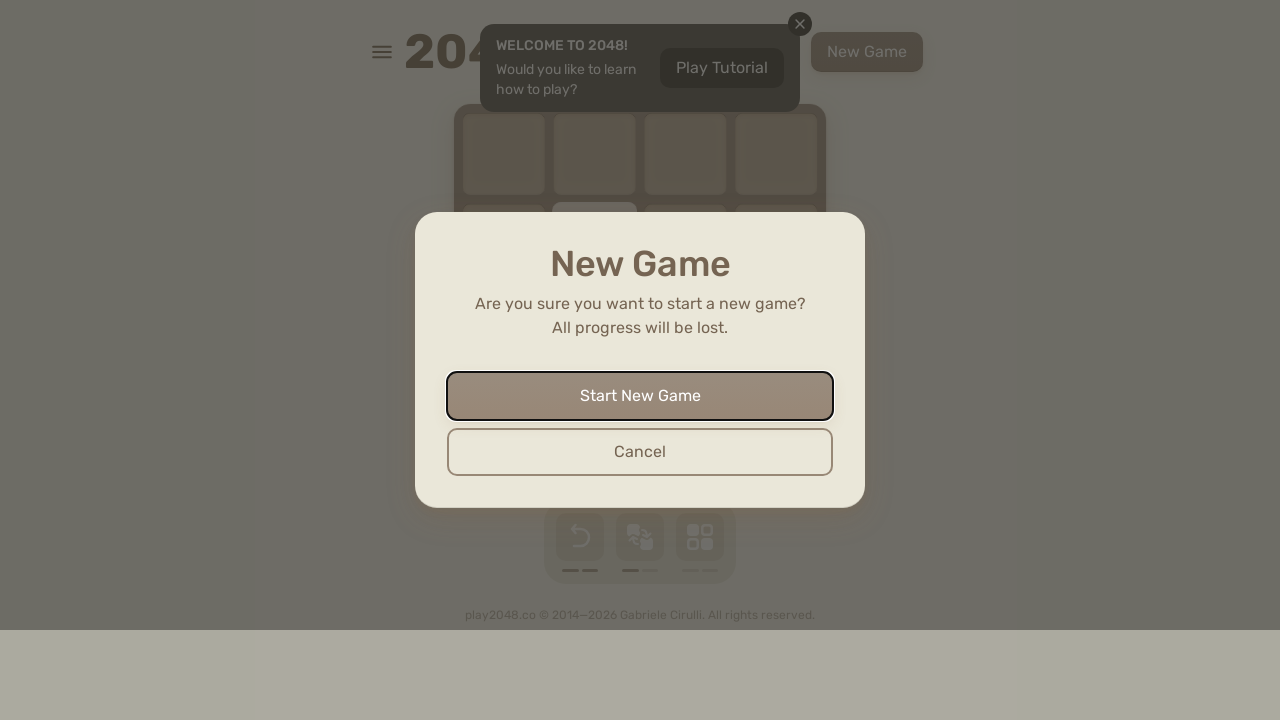

Pressed ArrowDown (iteration 68) on html
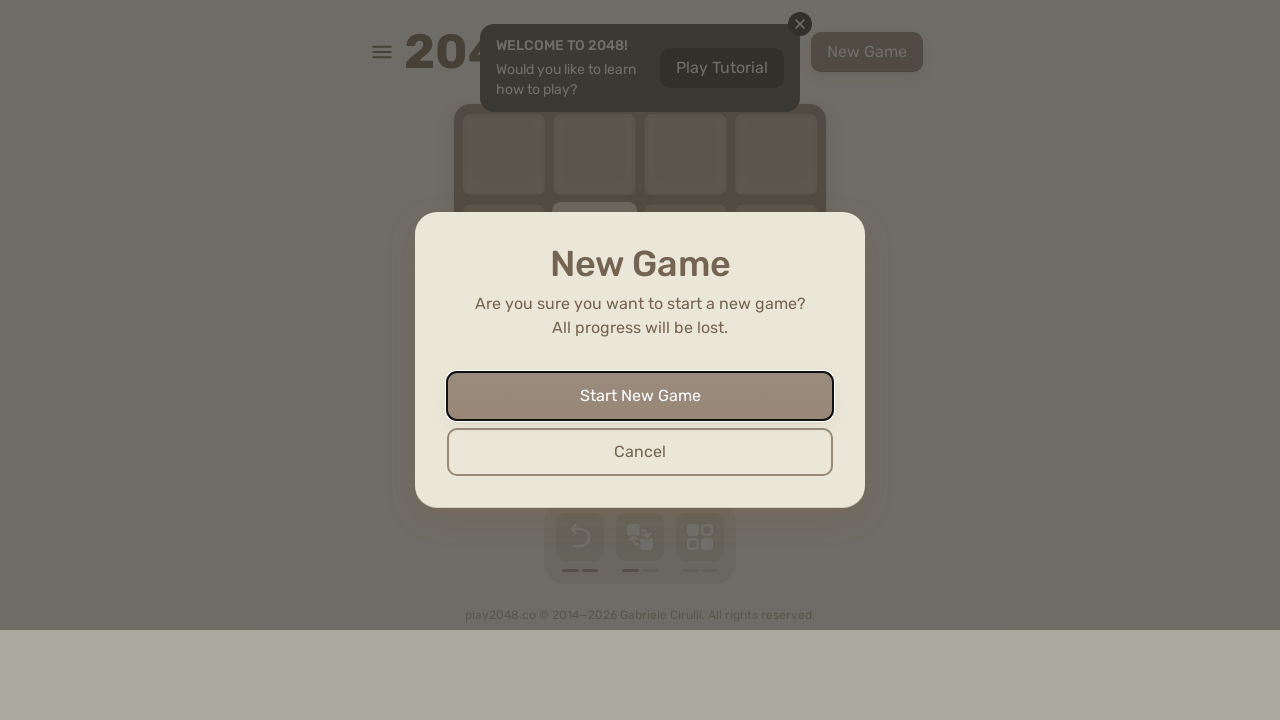

Pressed ArrowLeft (iteration 68) on html
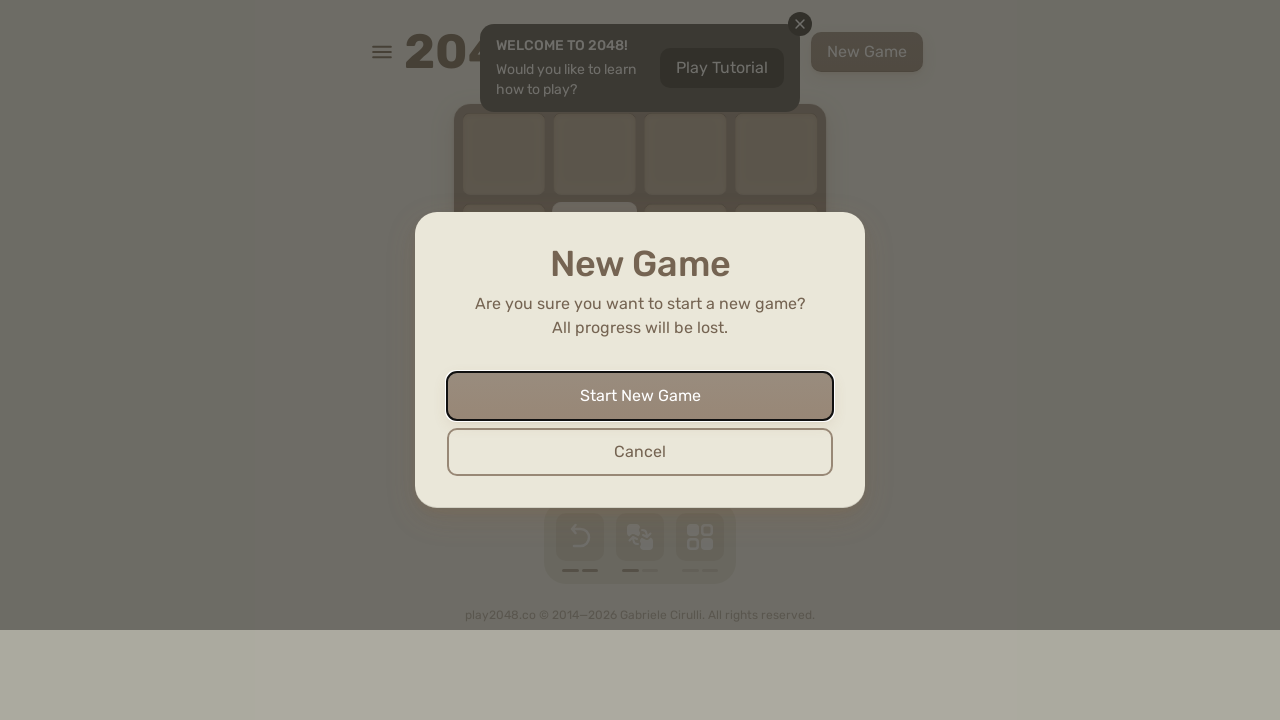

Pressed ArrowUp (iteration 69) on html
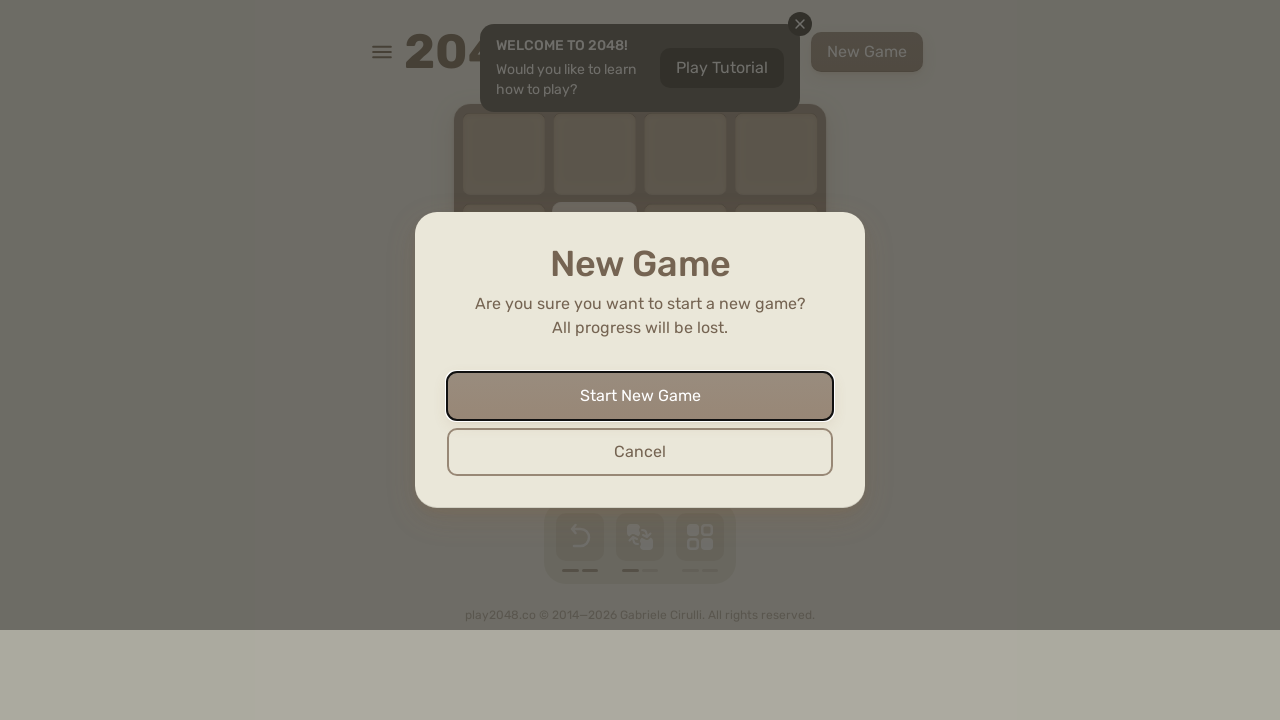

Pressed ArrowRight (iteration 69) on html
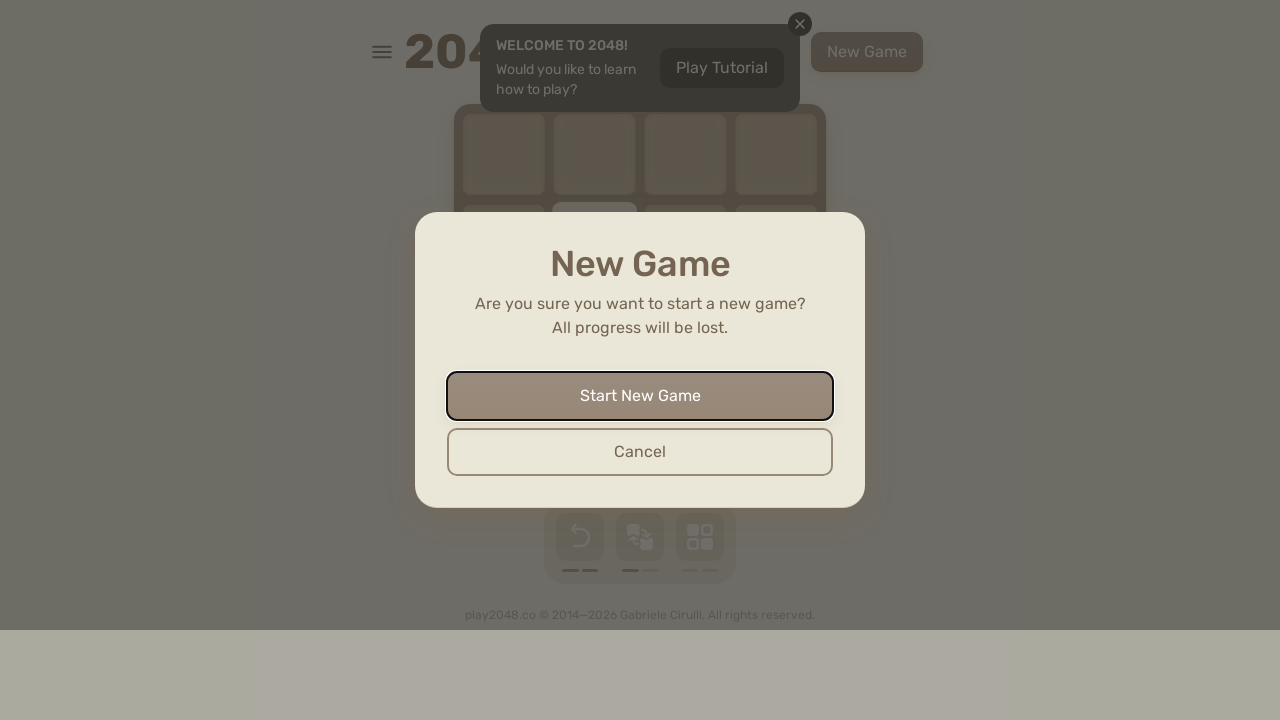

Pressed ArrowDown (iteration 69) on html
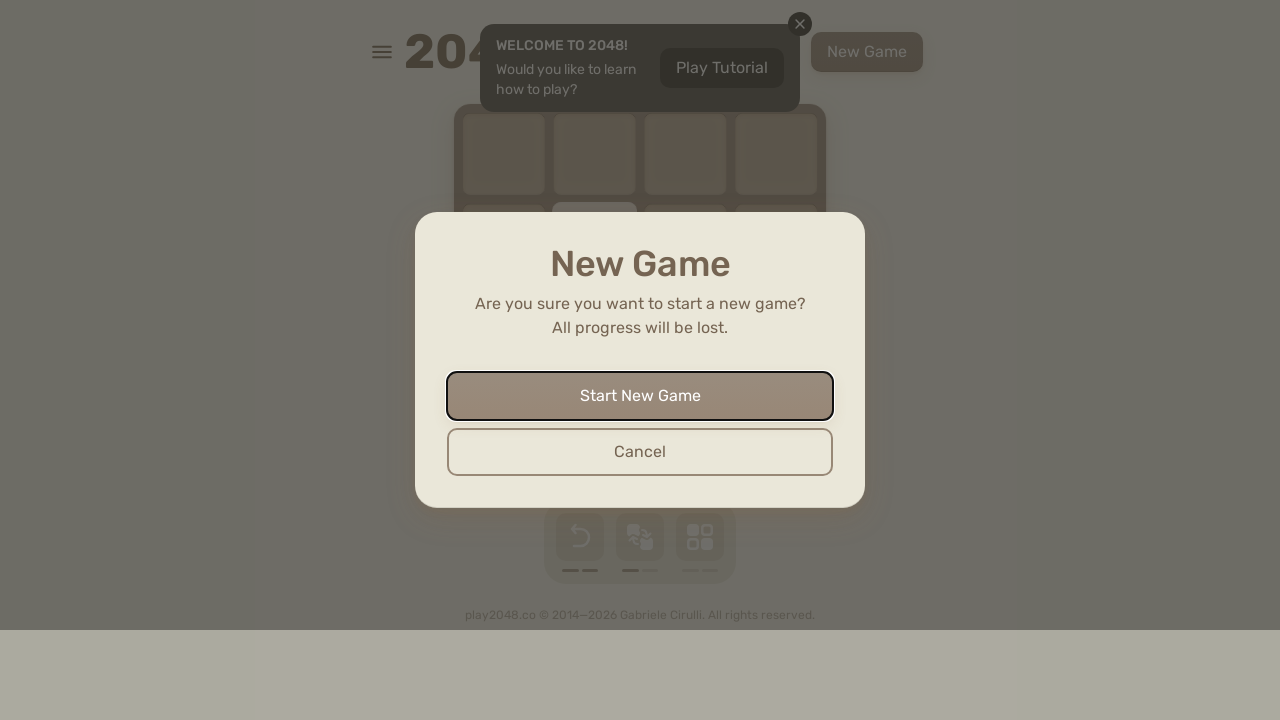

Pressed ArrowLeft (iteration 69) on html
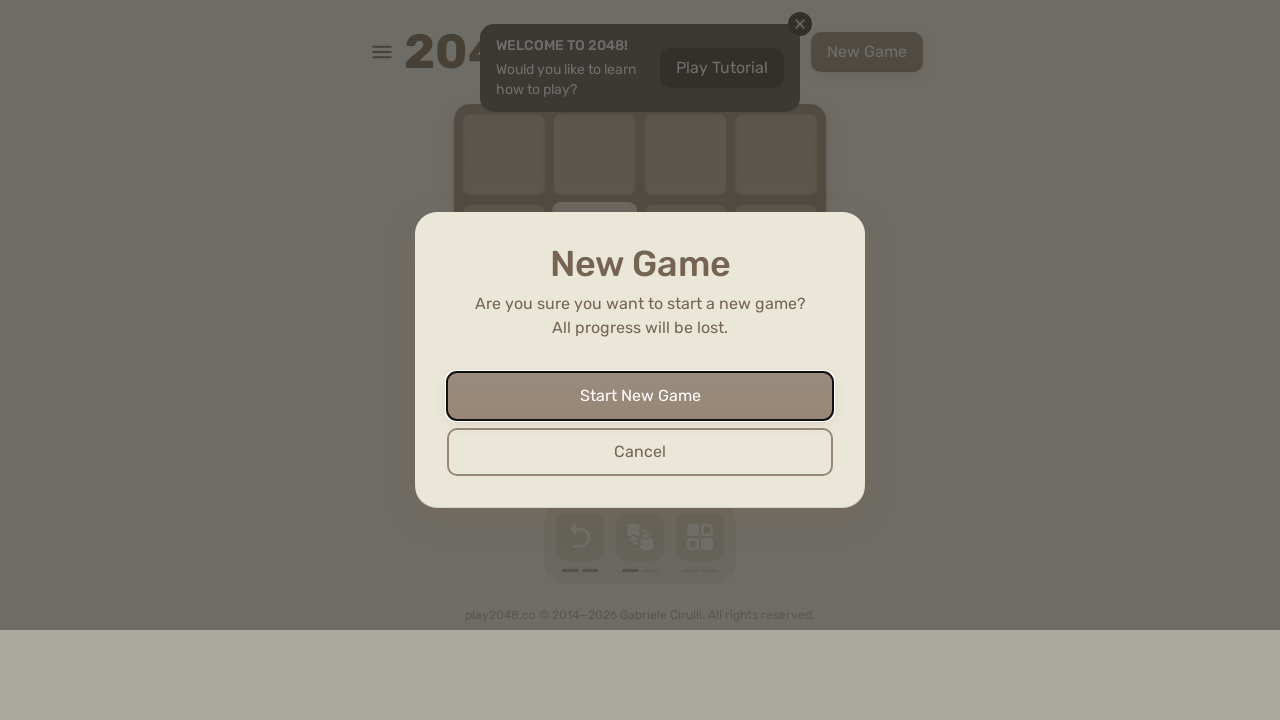

Pressed ArrowUp (iteration 70) on html
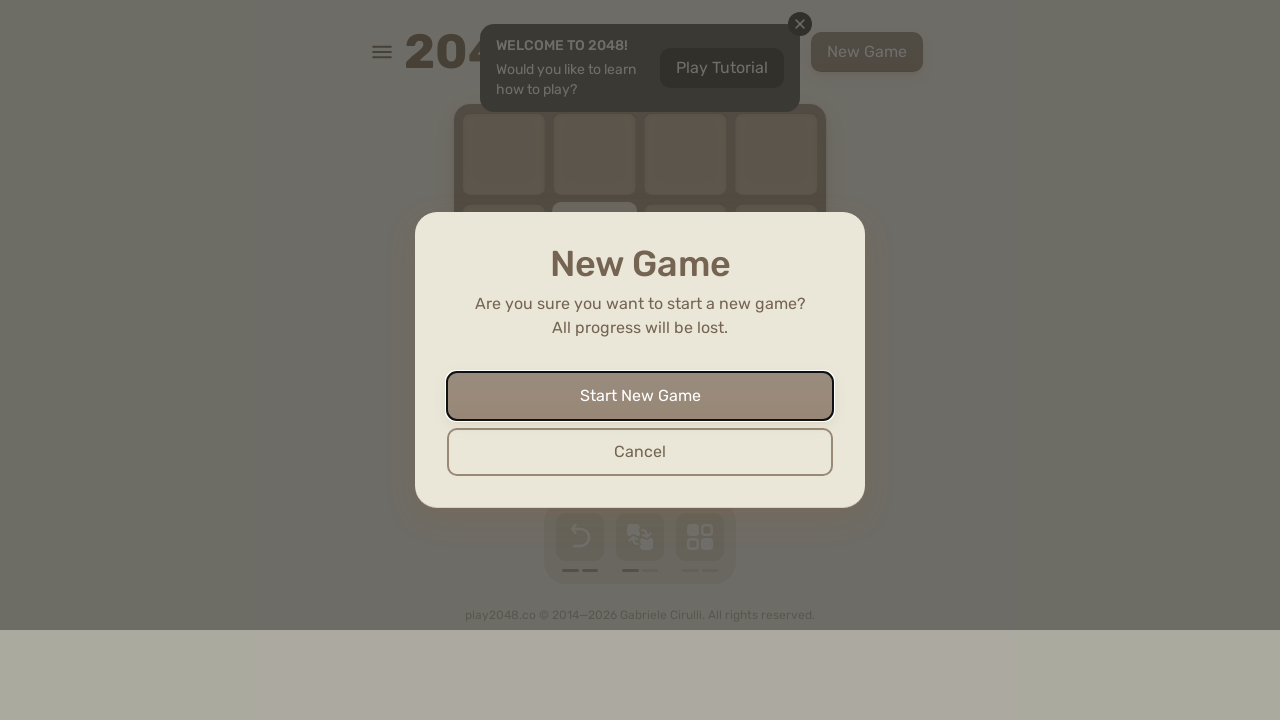

Pressed ArrowRight (iteration 70) on html
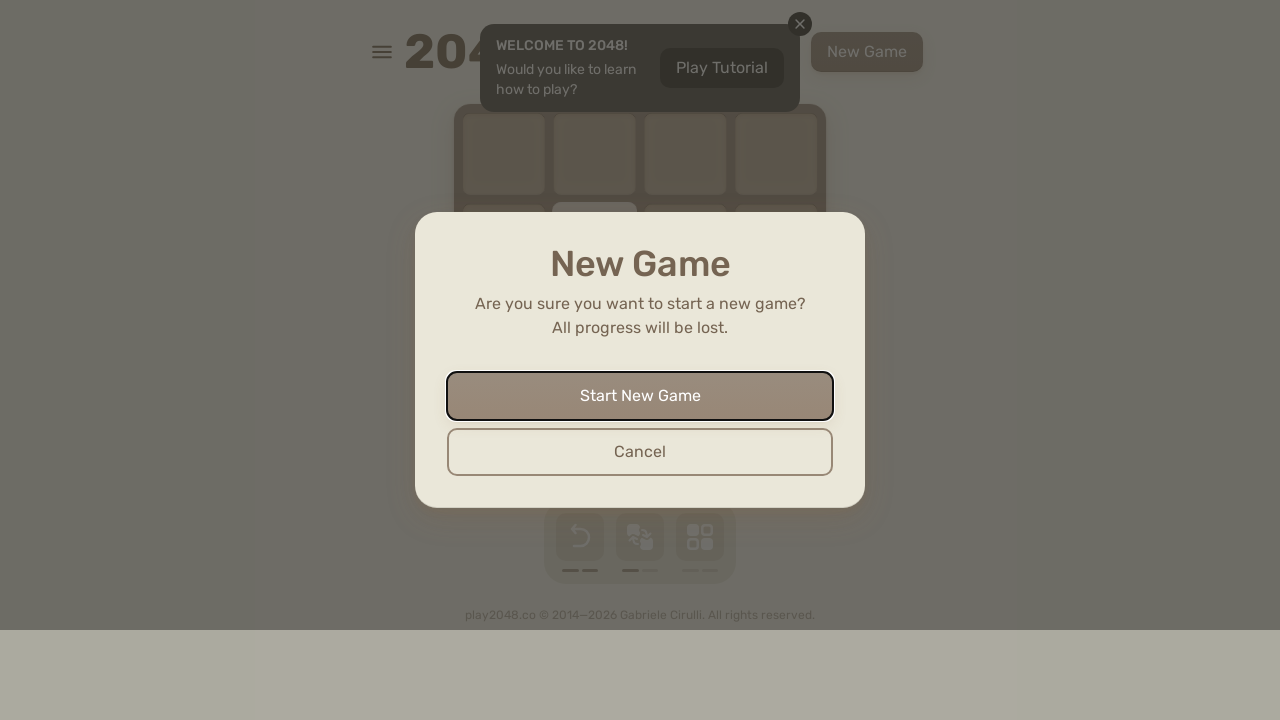

Pressed ArrowDown (iteration 70) on html
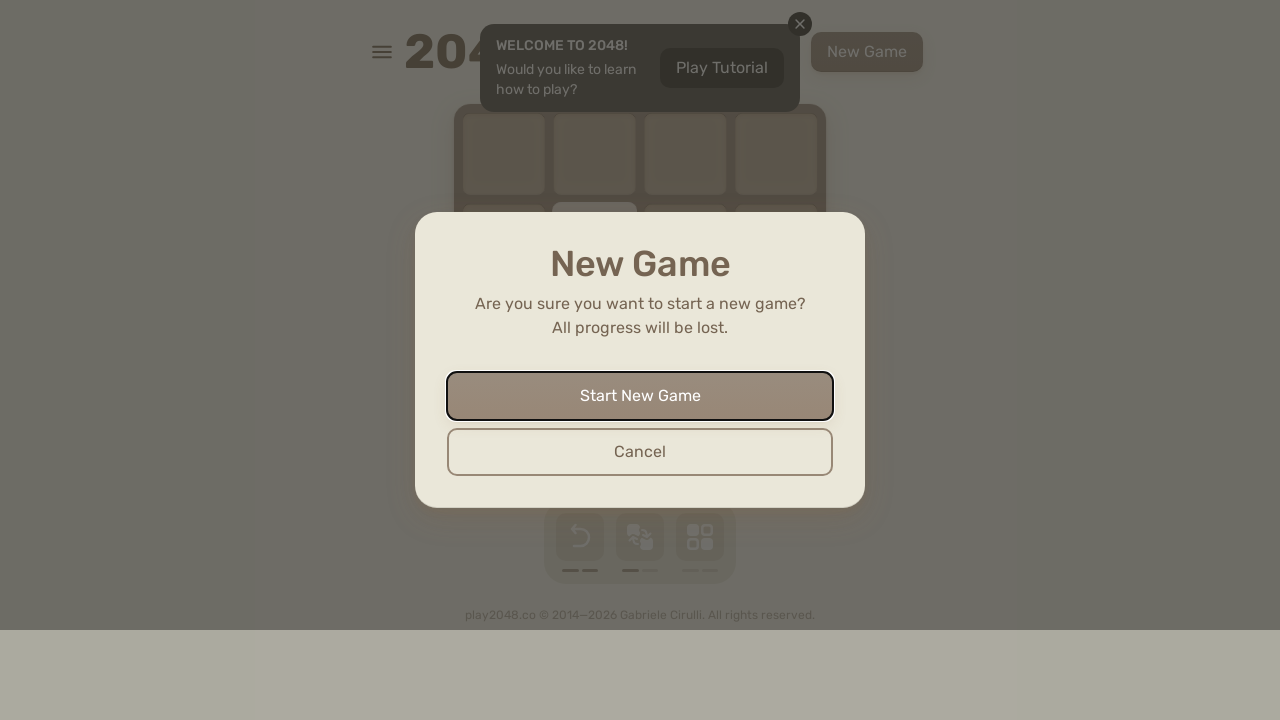

Pressed ArrowLeft (iteration 70) on html
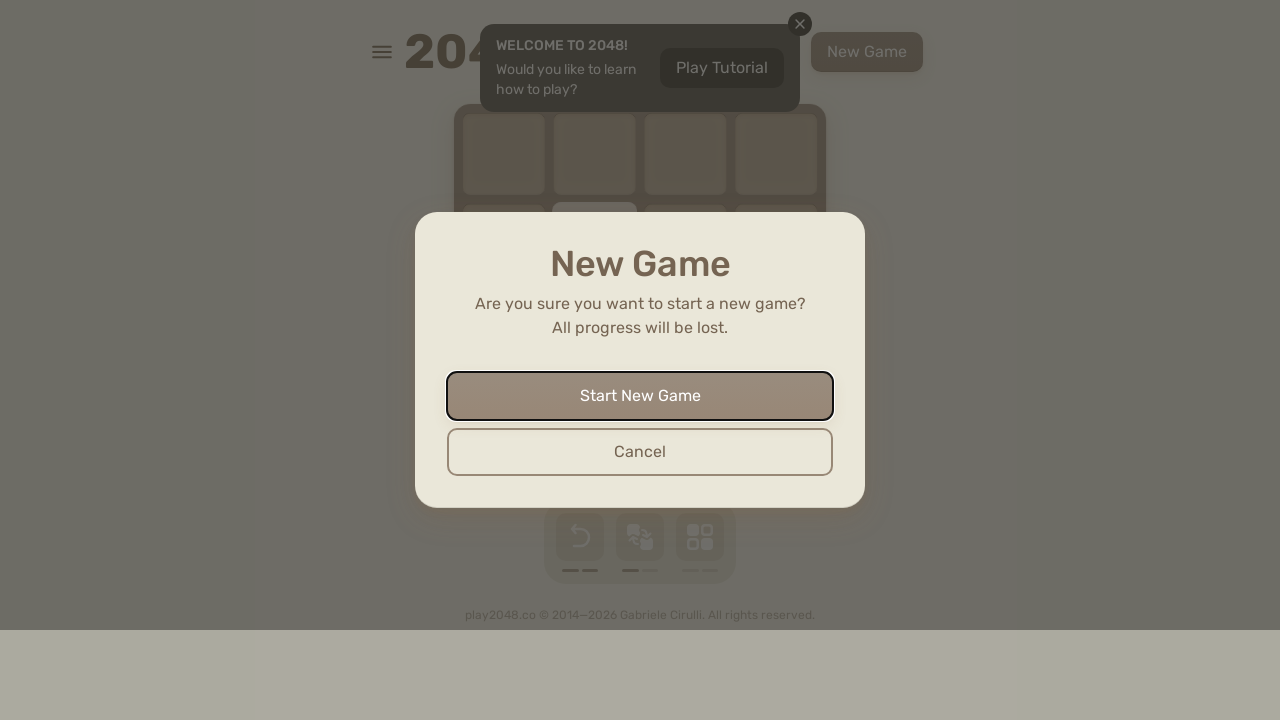

Pressed ArrowUp (iteration 71) on html
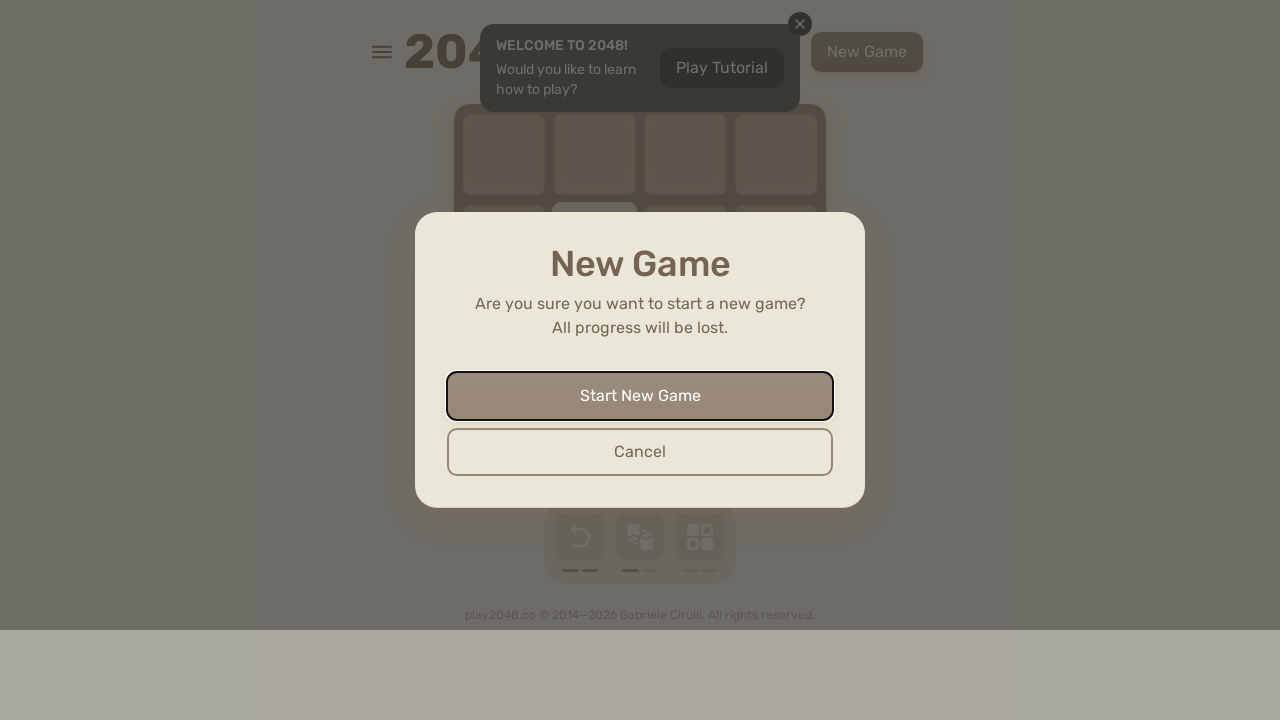

Pressed ArrowRight (iteration 71) on html
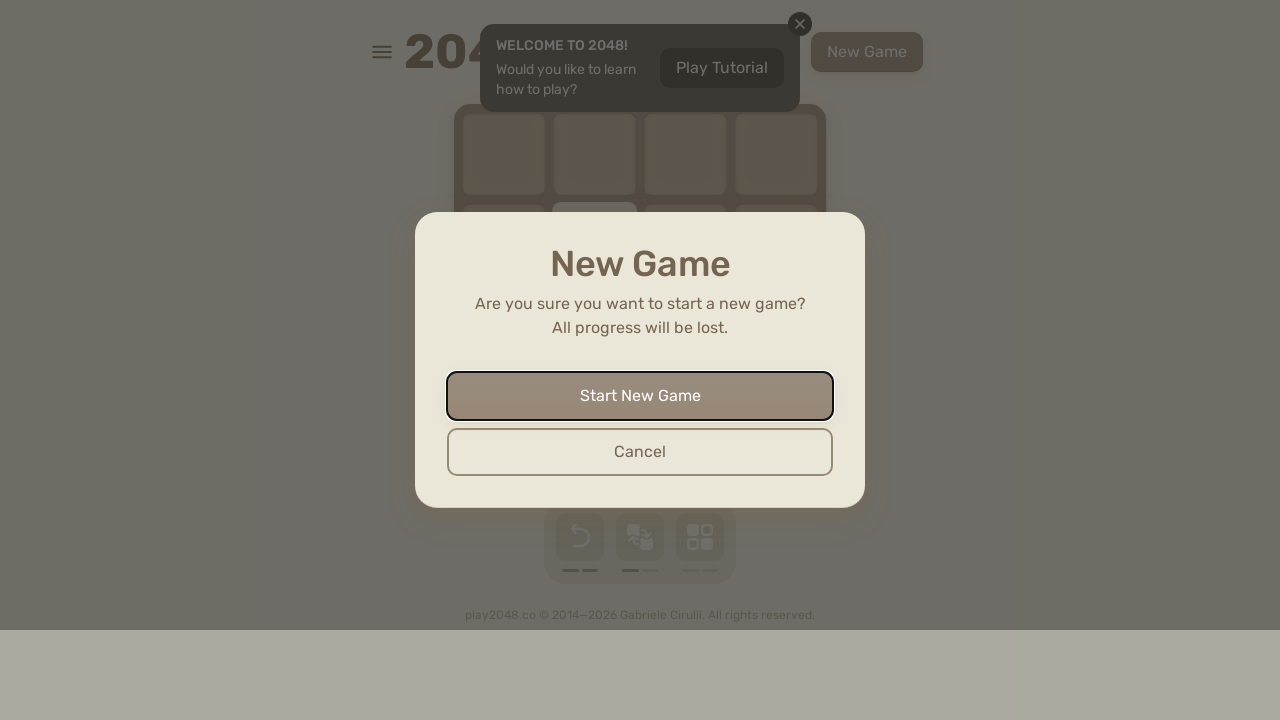

Pressed ArrowDown (iteration 71) on html
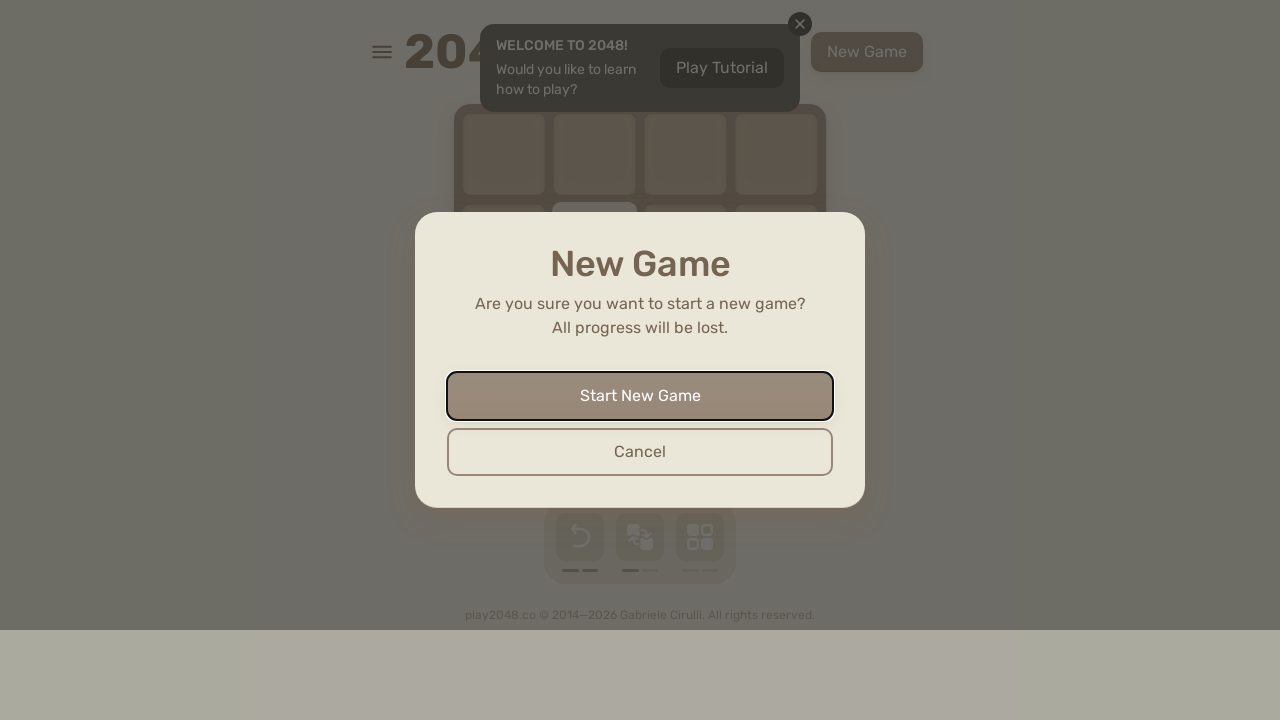

Pressed ArrowLeft (iteration 71) on html
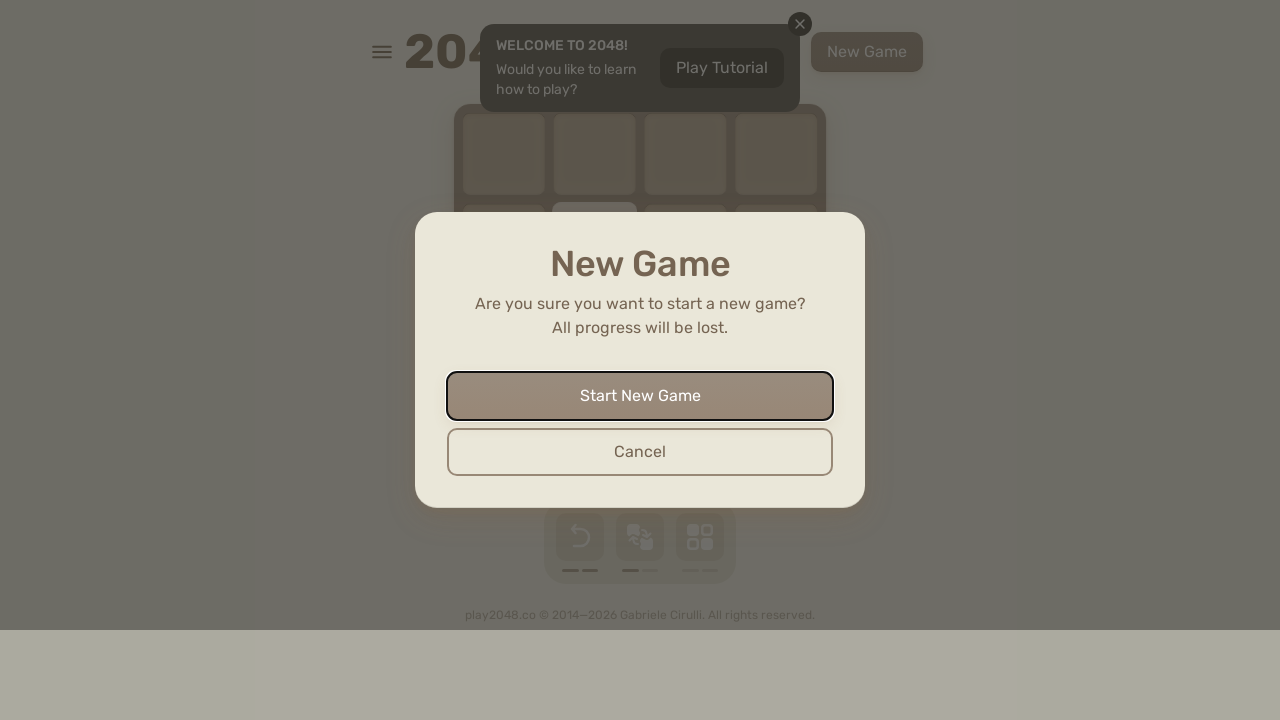

Pressed ArrowUp (iteration 72) on html
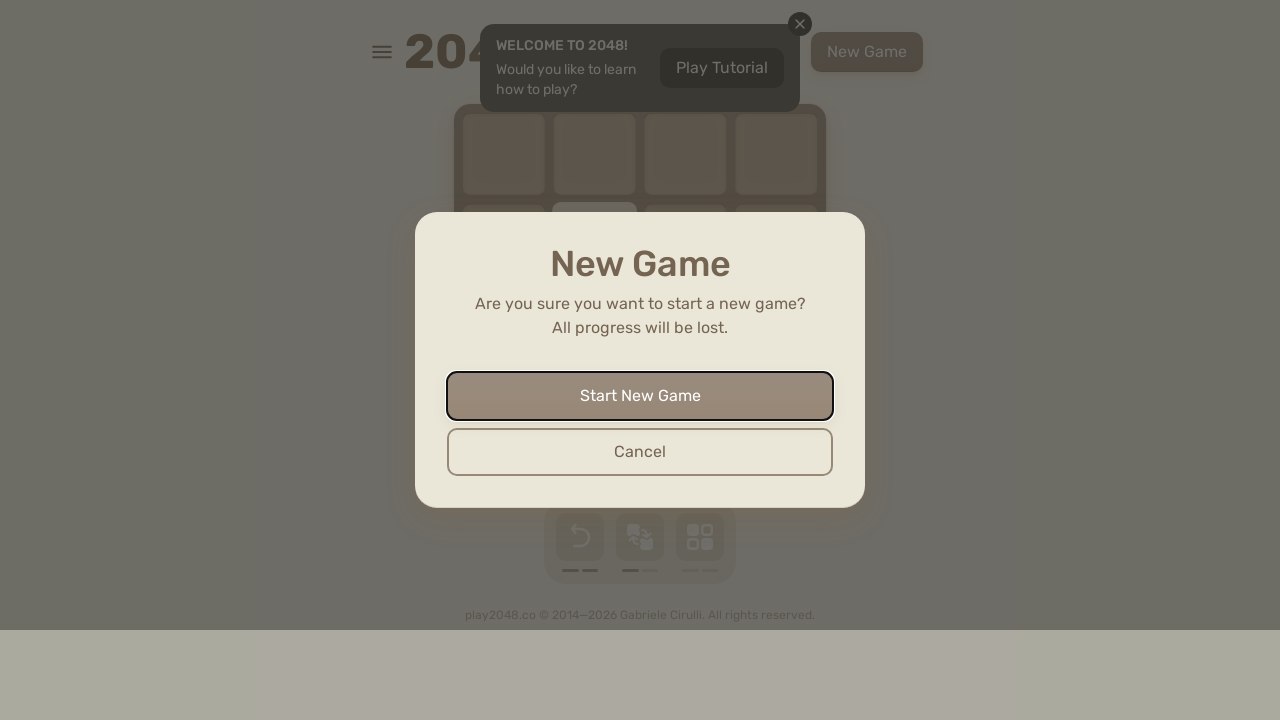

Pressed ArrowRight (iteration 72) on html
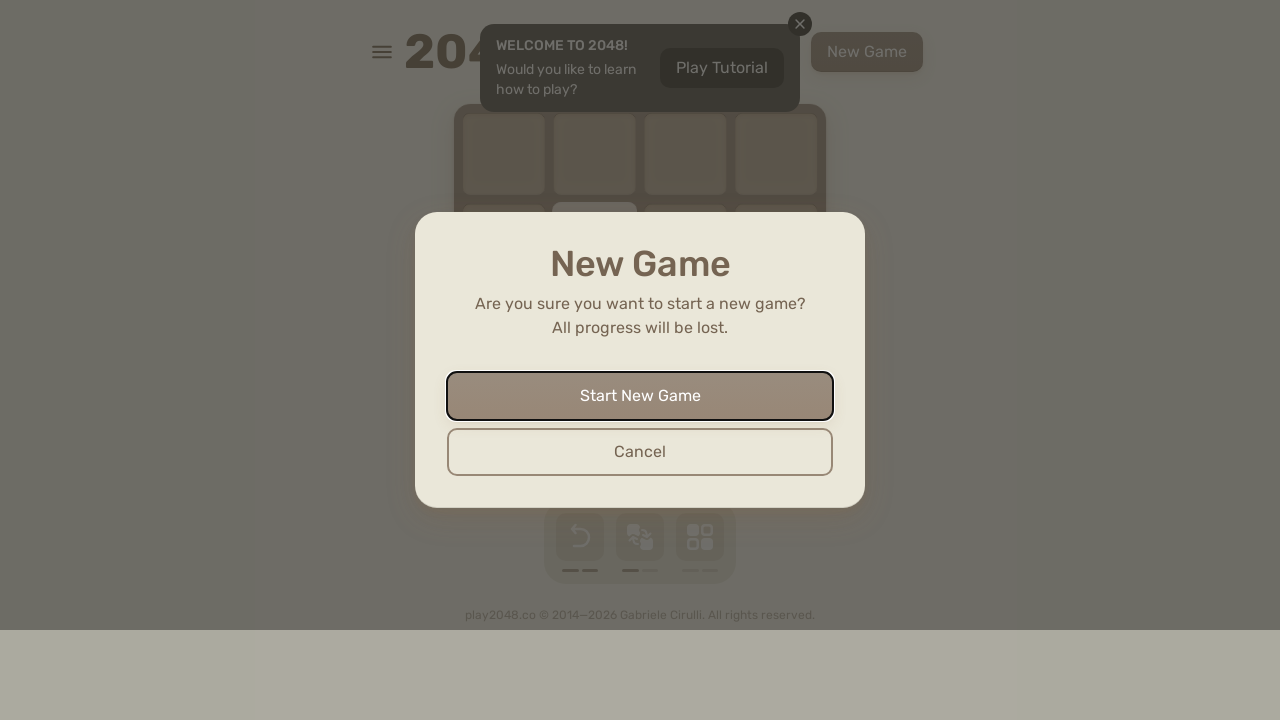

Pressed ArrowDown (iteration 72) on html
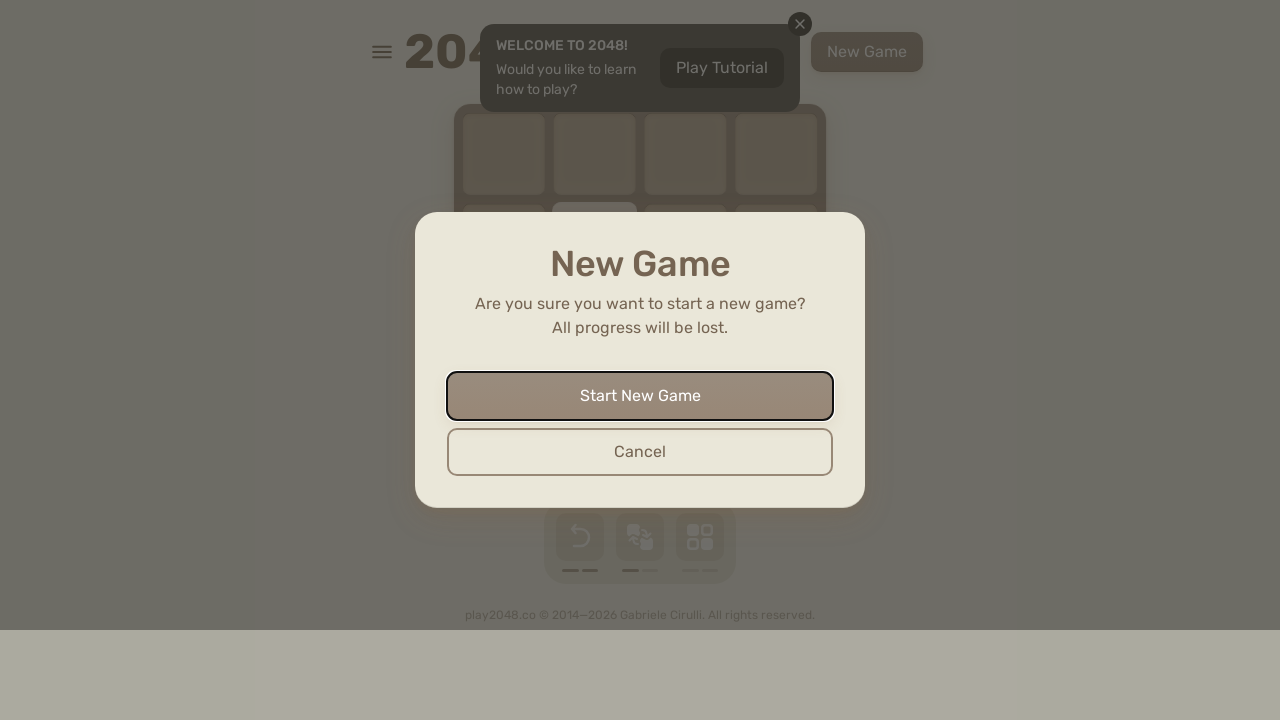

Pressed ArrowLeft (iteration 72) on html
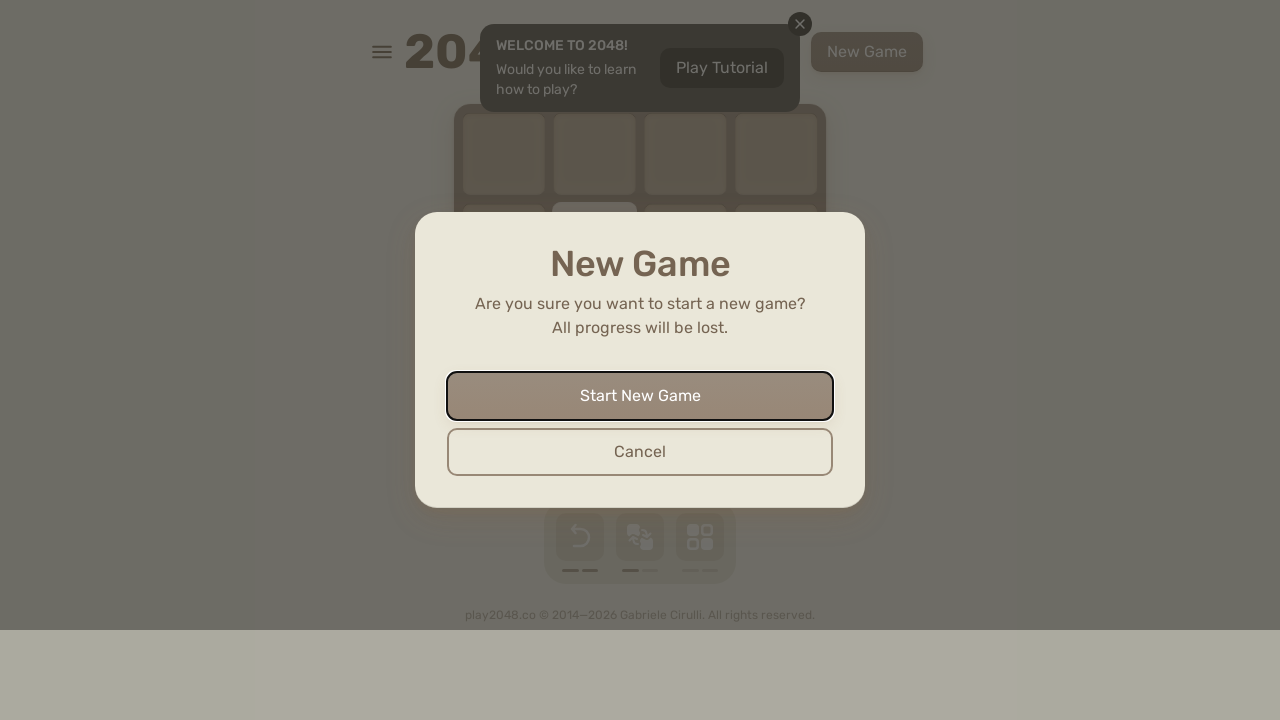

Pressed ArrowUp (iteration 73) on html
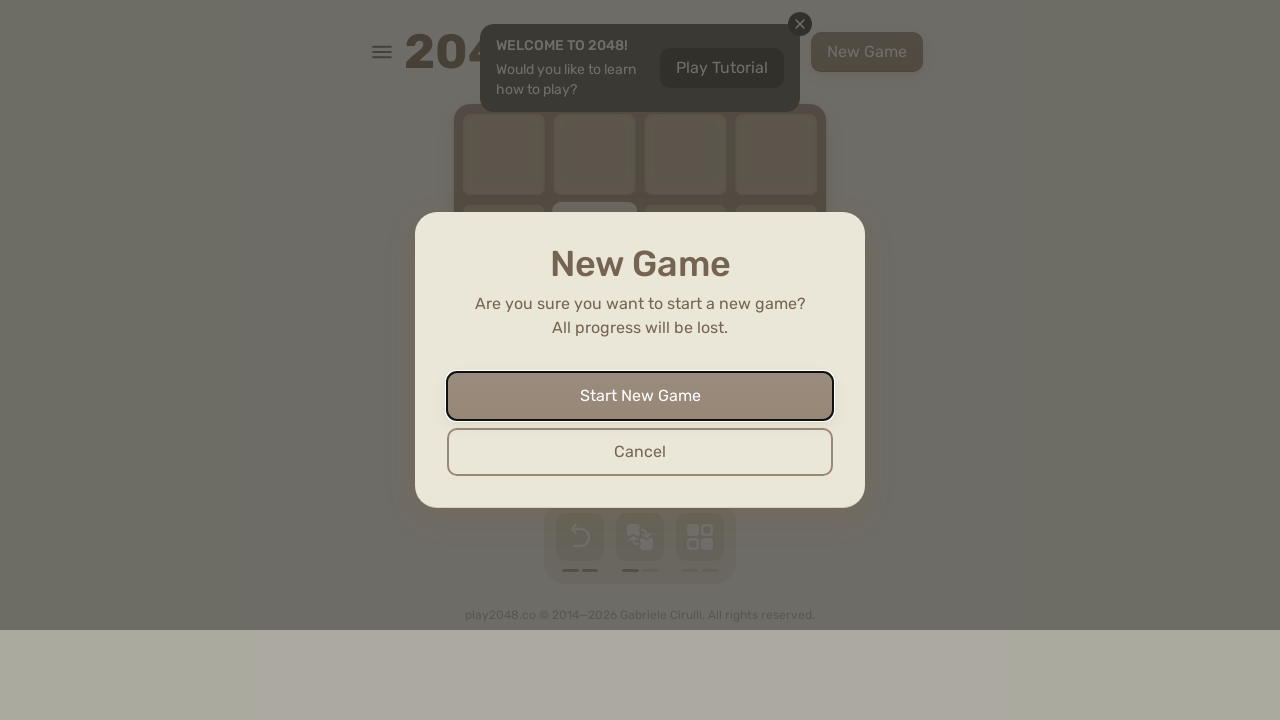

Pressed ArrowRight (iteration 73) on html
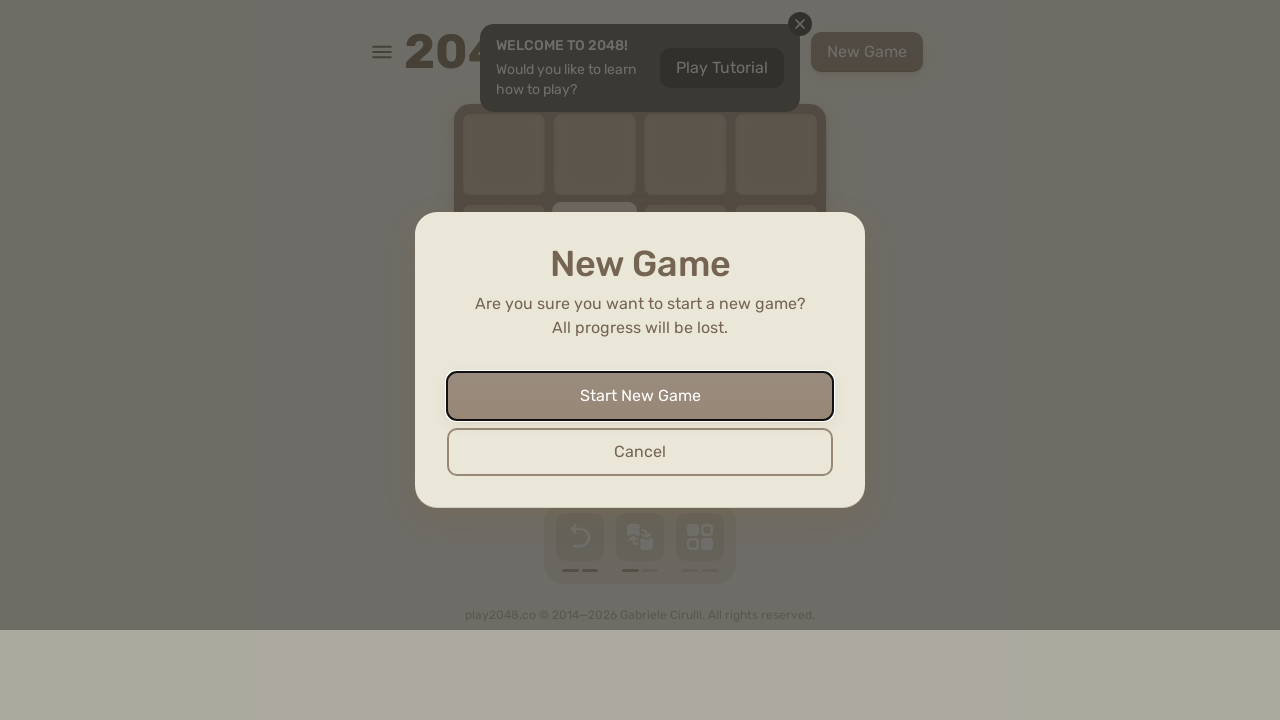

Pressed ArrowDown (iteration 73) on html
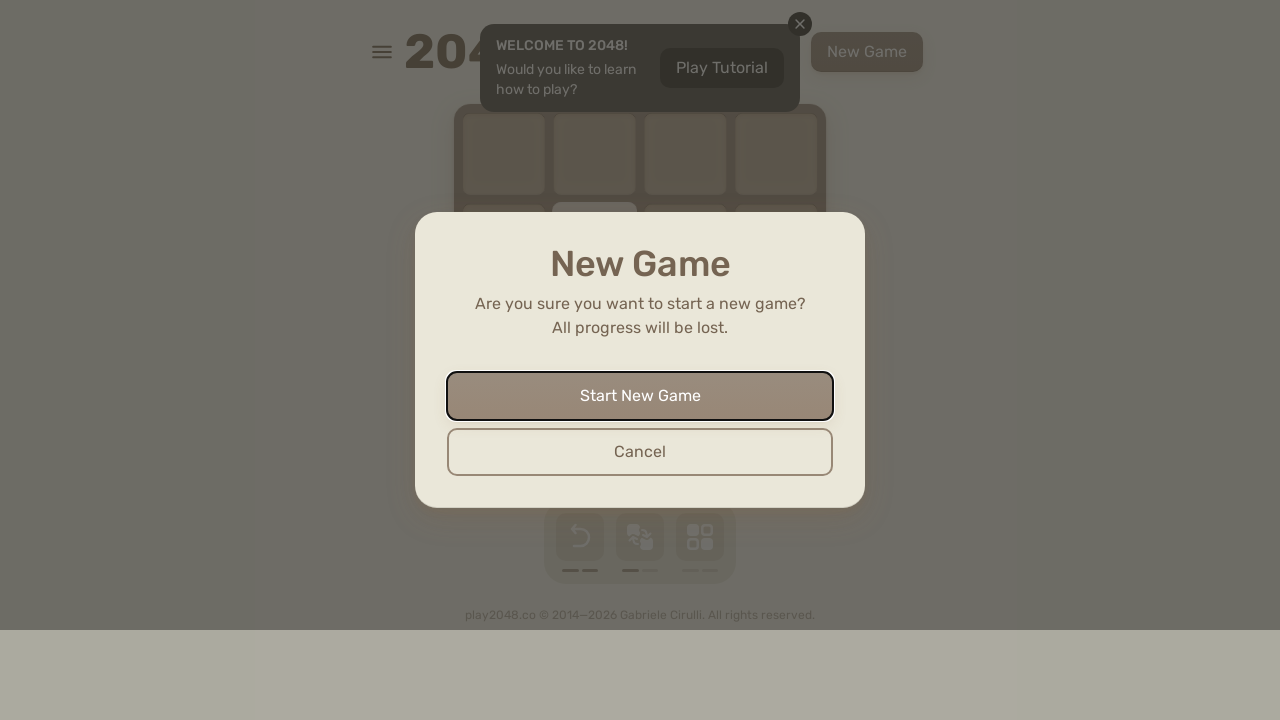

Pressed ArrowLeft (iteration 73) on html
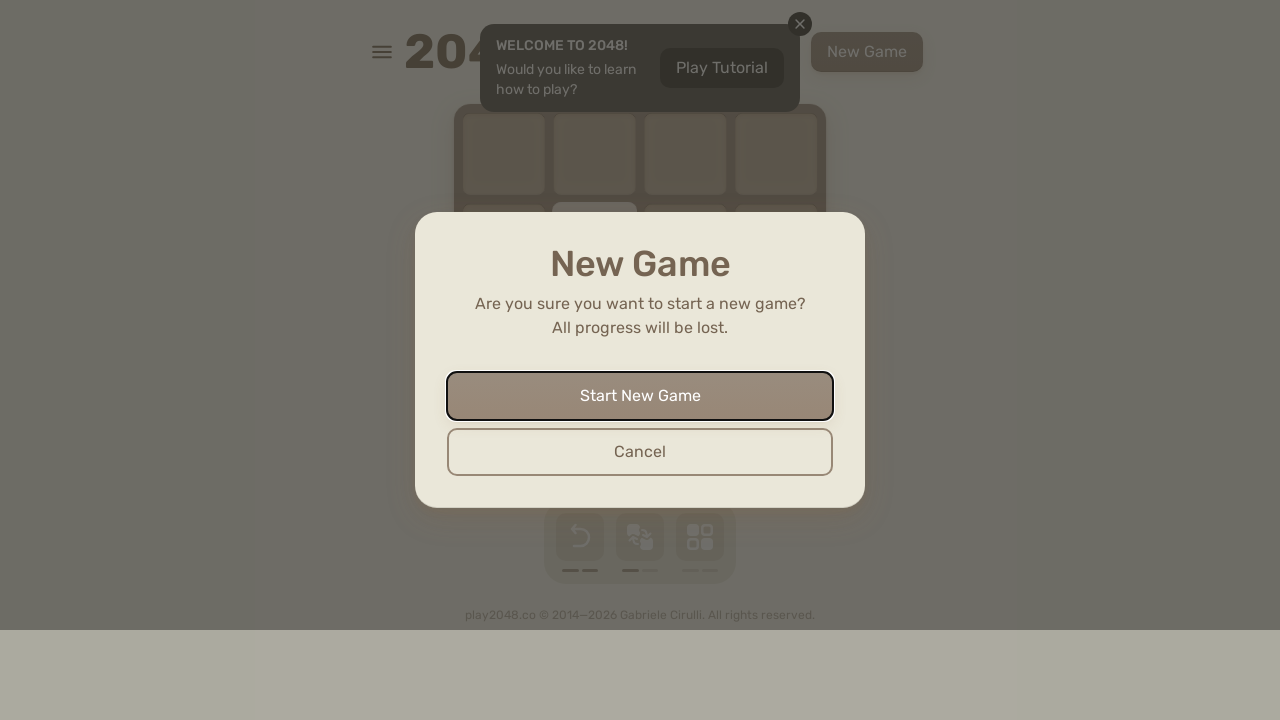

Pressed ArrowUp (iteration 74) on html
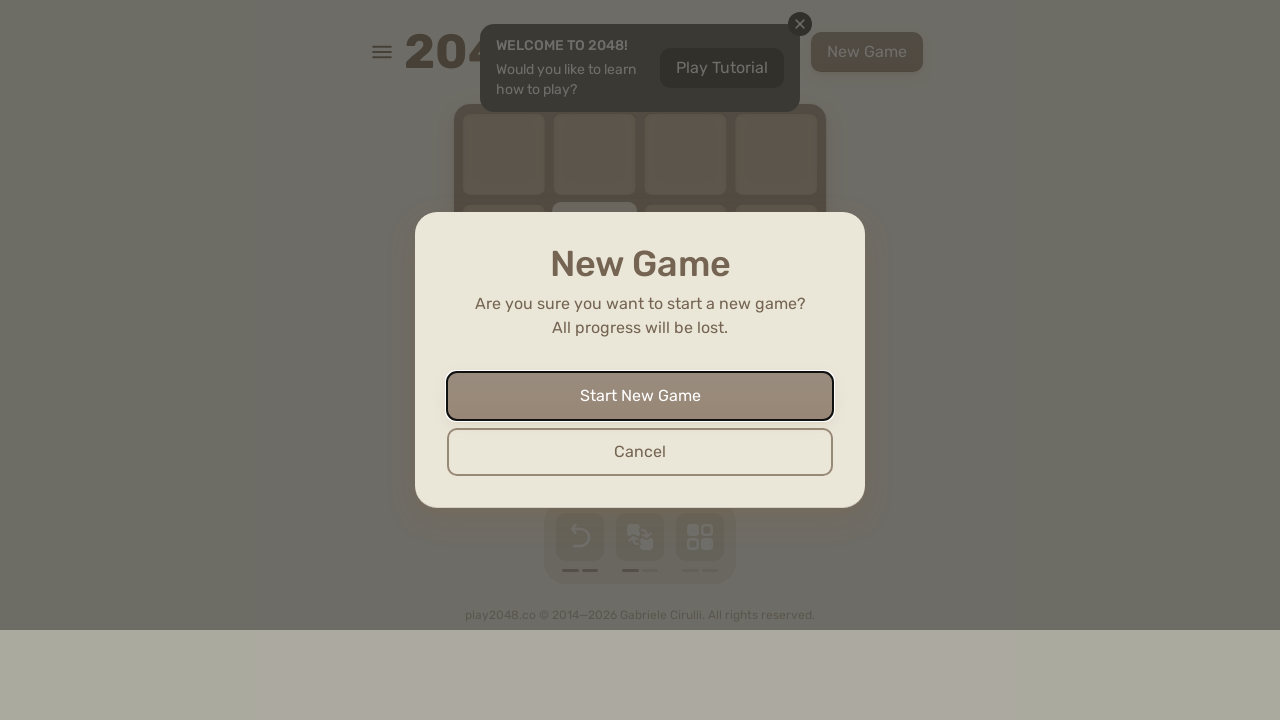

Pressed ArrowRight (iteration 74) on html
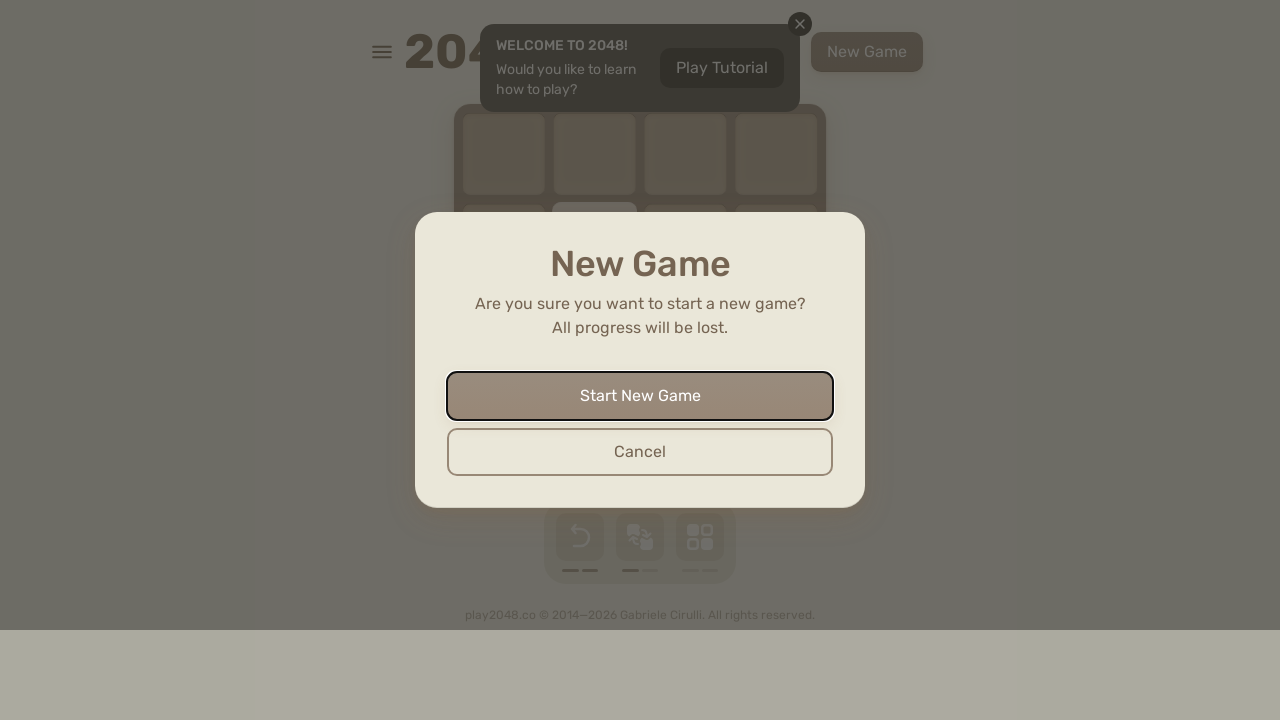

Pressed ArrowDown (iteration 74) on html
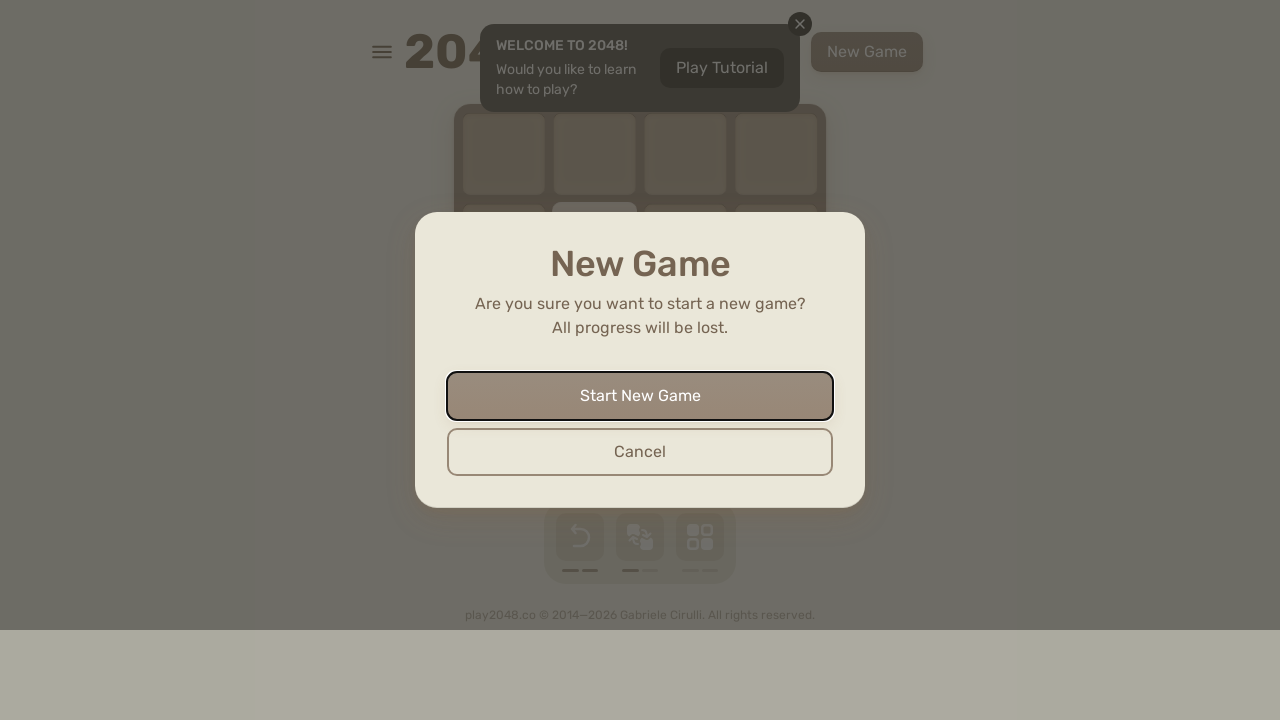

Pressed ArrowLeft (iteration 74) on html
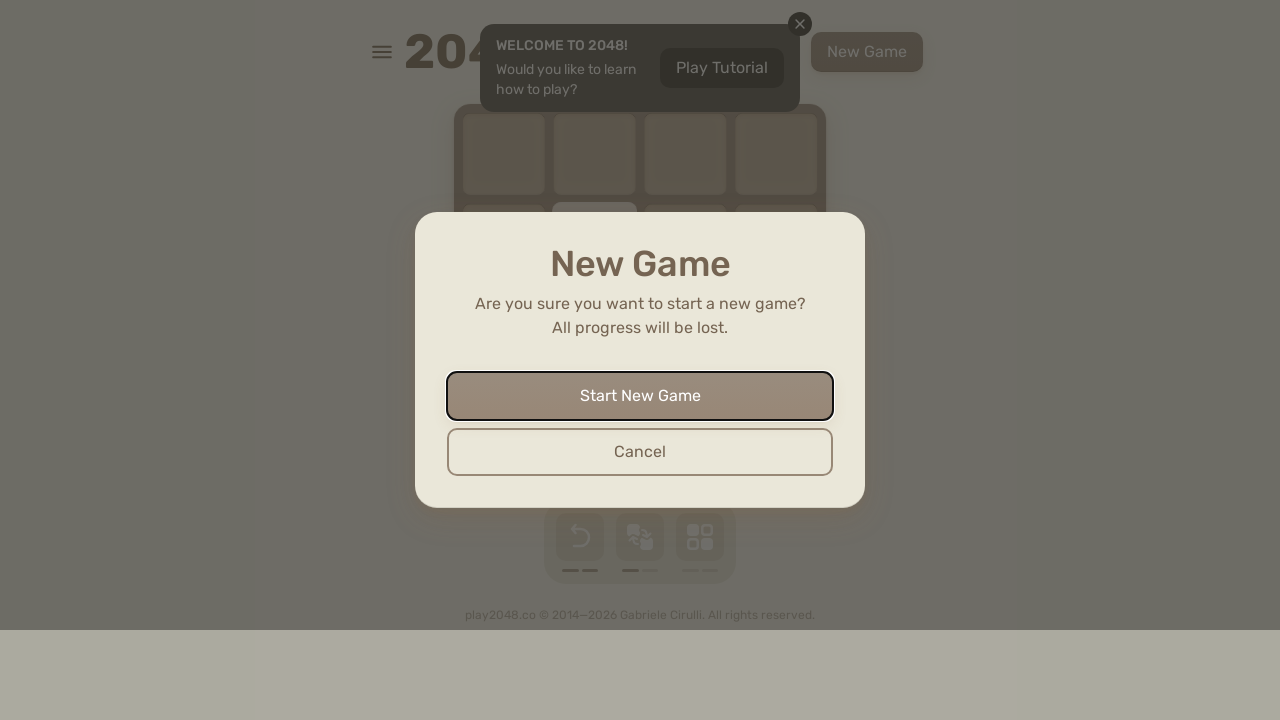

Pressed ArrowUp (iteration 75) on html
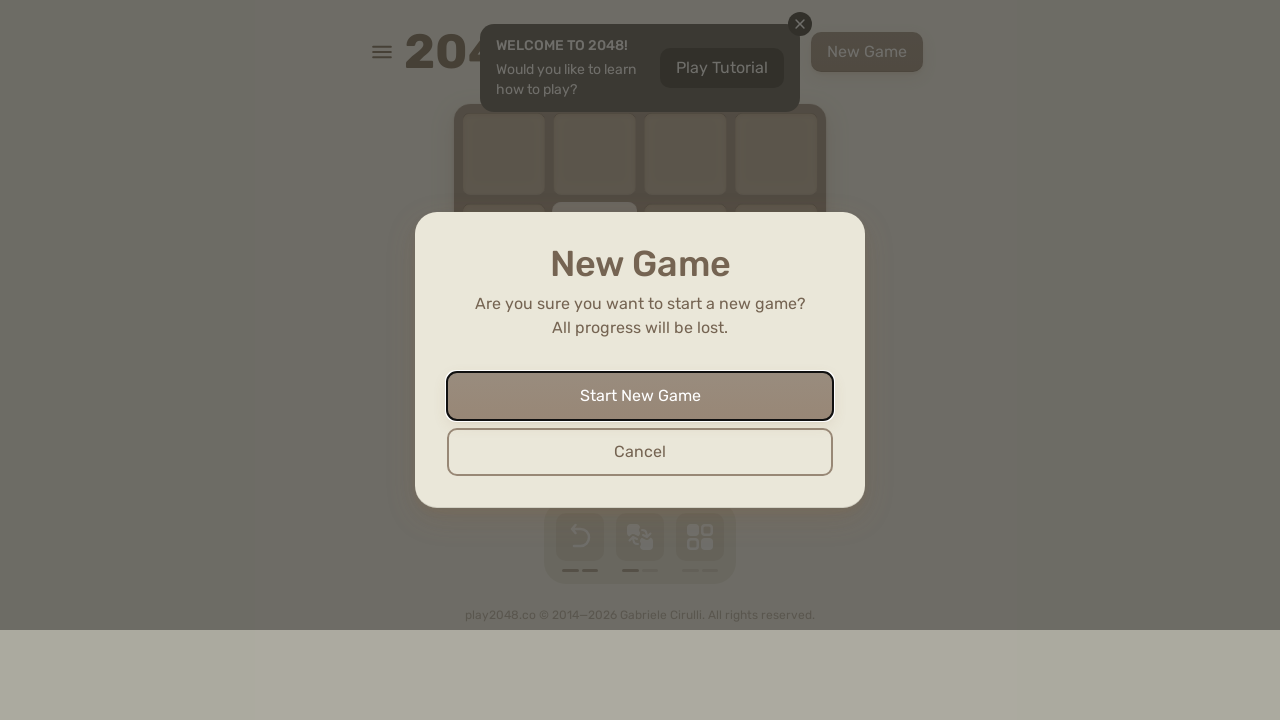

Pressed ArrowRight (iteration 75) on html
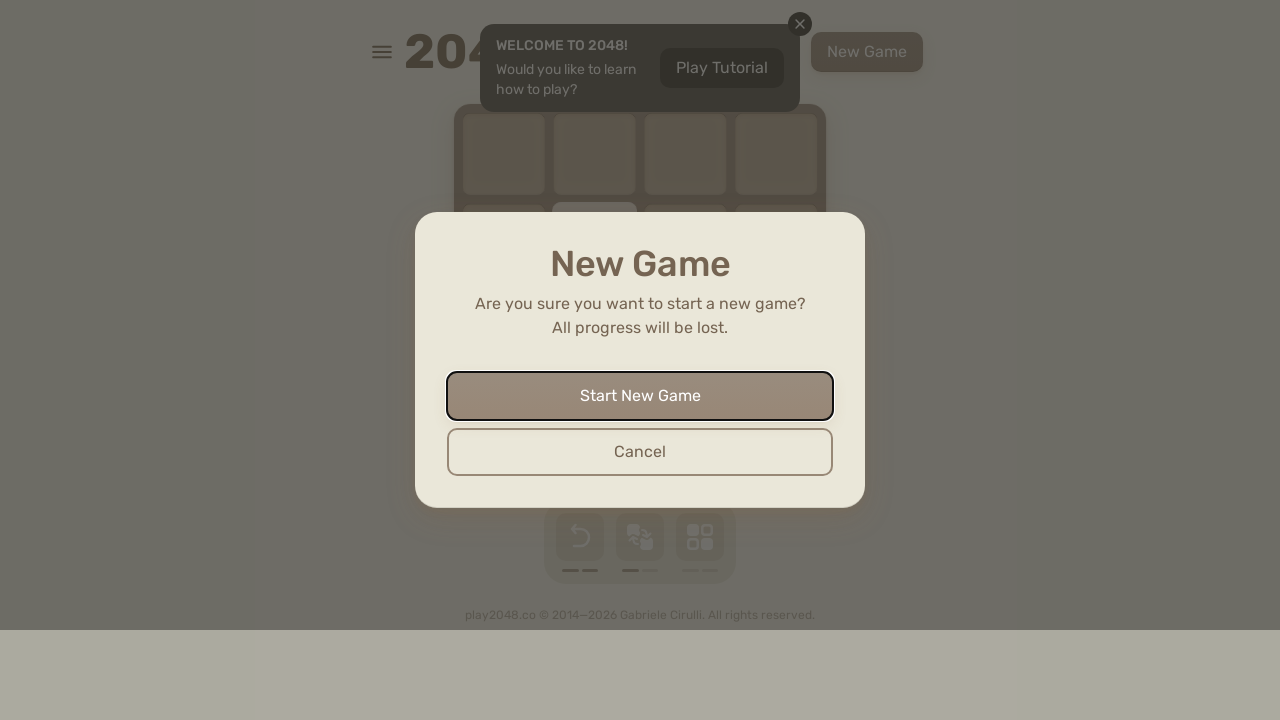

Pressed ArrowDown (iteration 75) on html
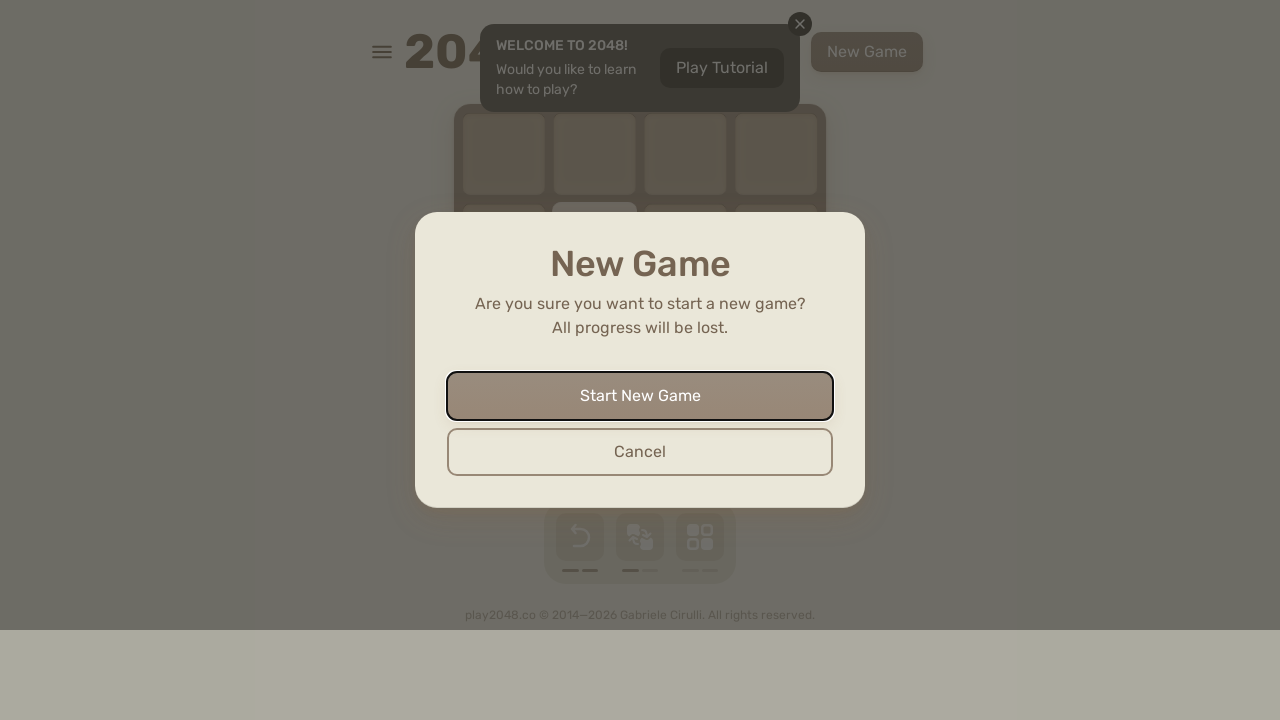

Pressed ArrowLeft (iteration 75) on html
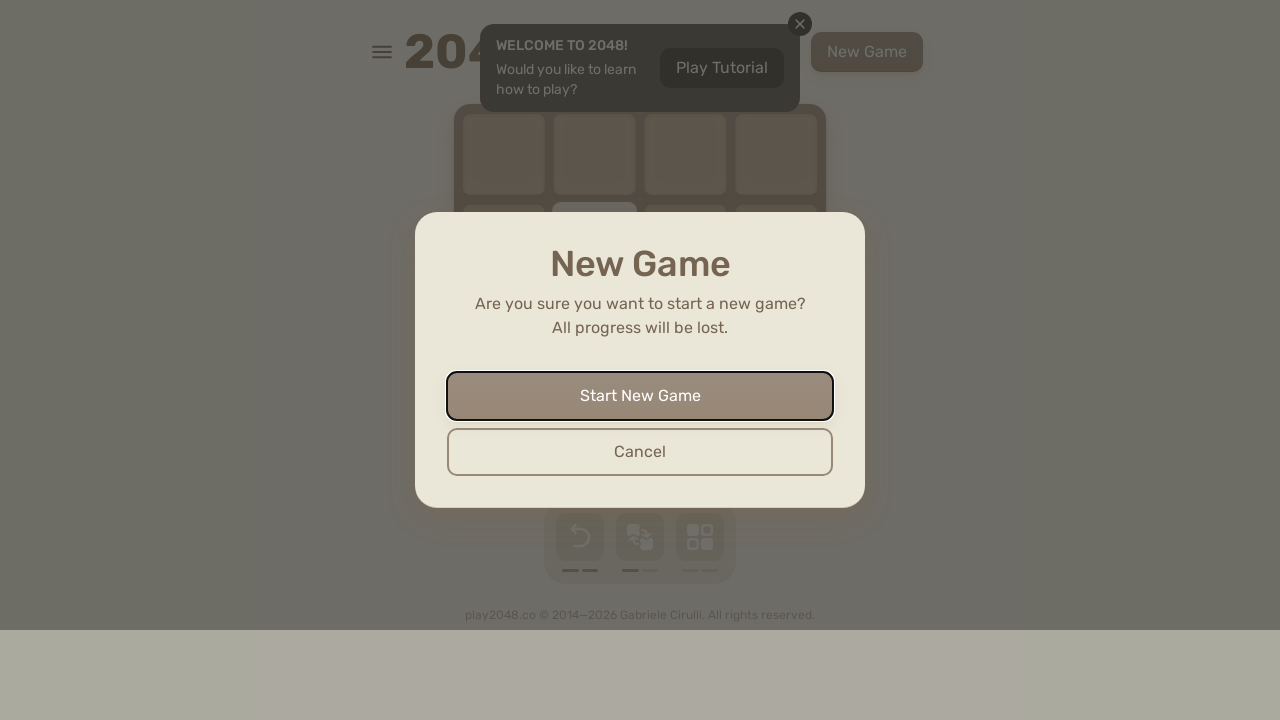

Pressed ArrowUp (iteration 76) on html
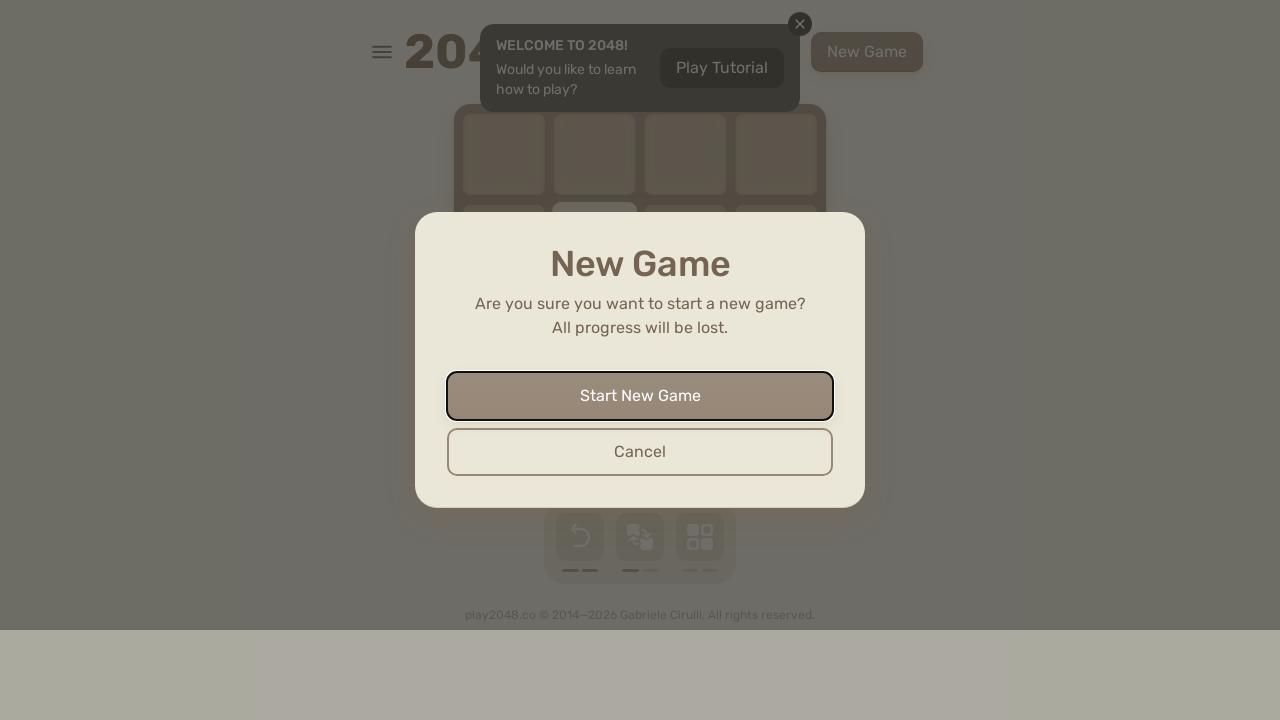

Pressed ArrowRight (iteration 76) on html
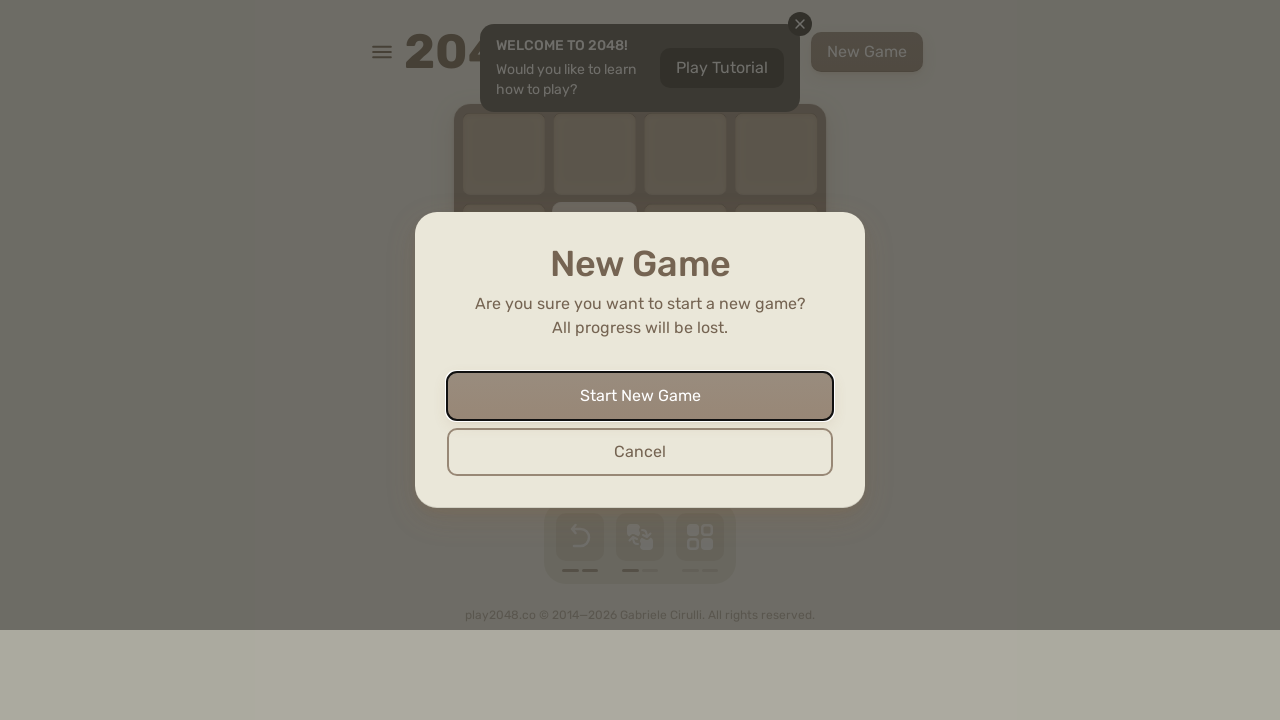

Pressed ArrowDown (iteration 76) on html
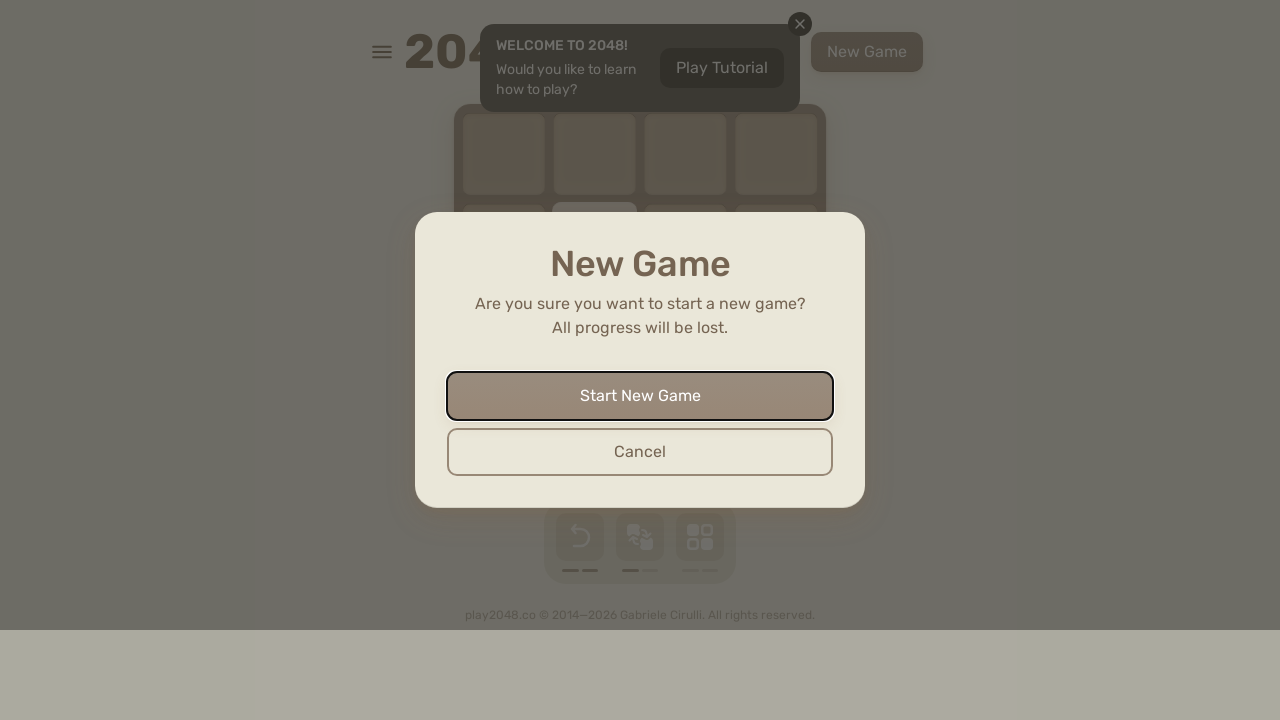

Pressed ArrowLeft (iteration 76) on html
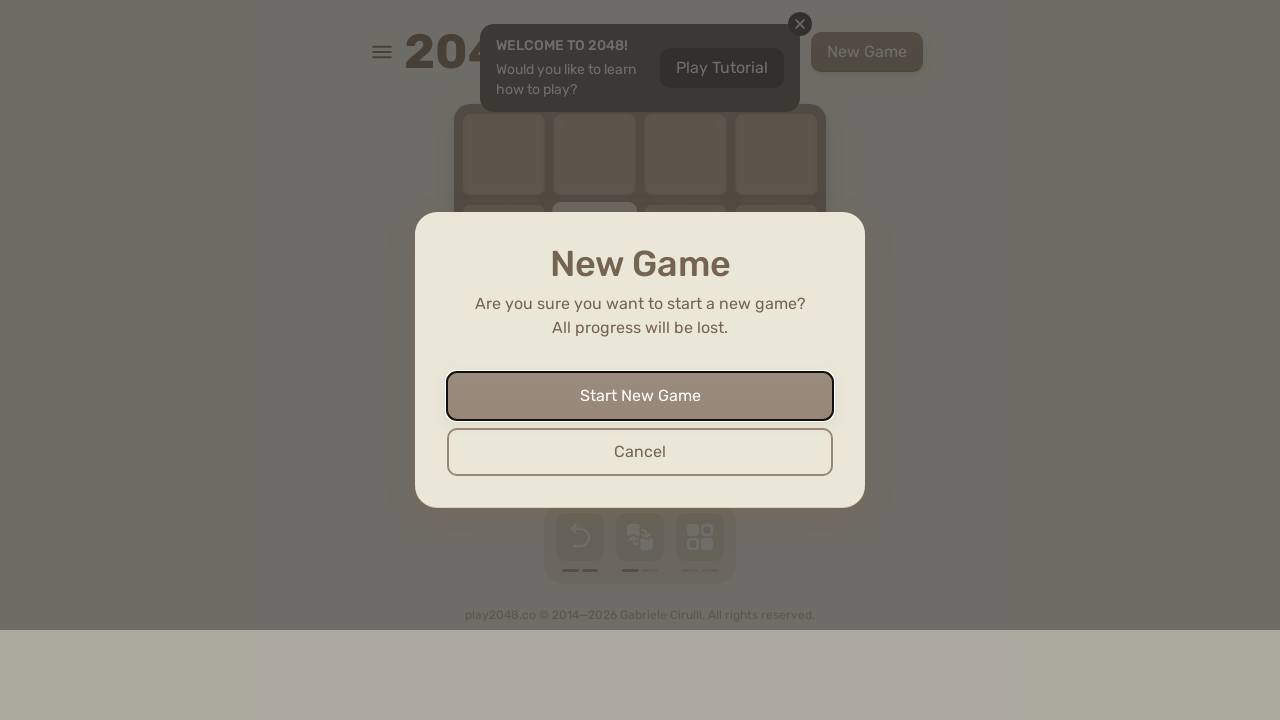

Pressed ArrowUp (iteration 77) on html
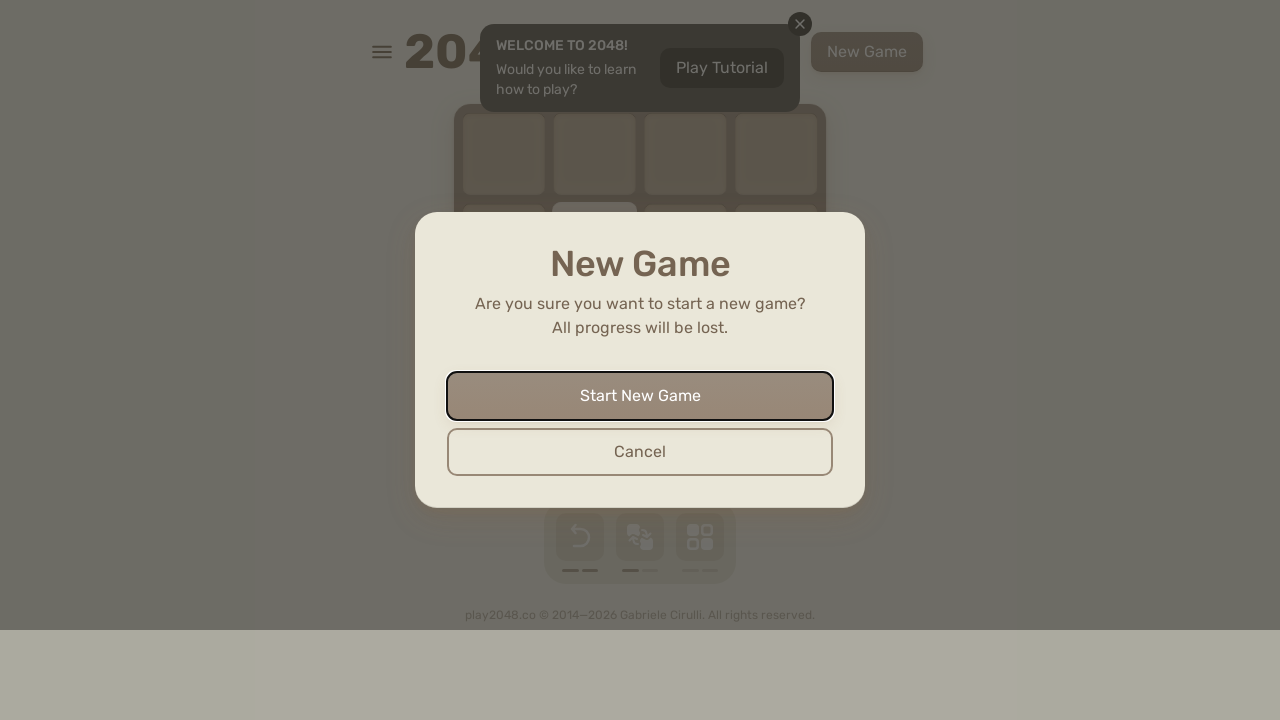

Pressed ArrowRight (iteration 77) on html
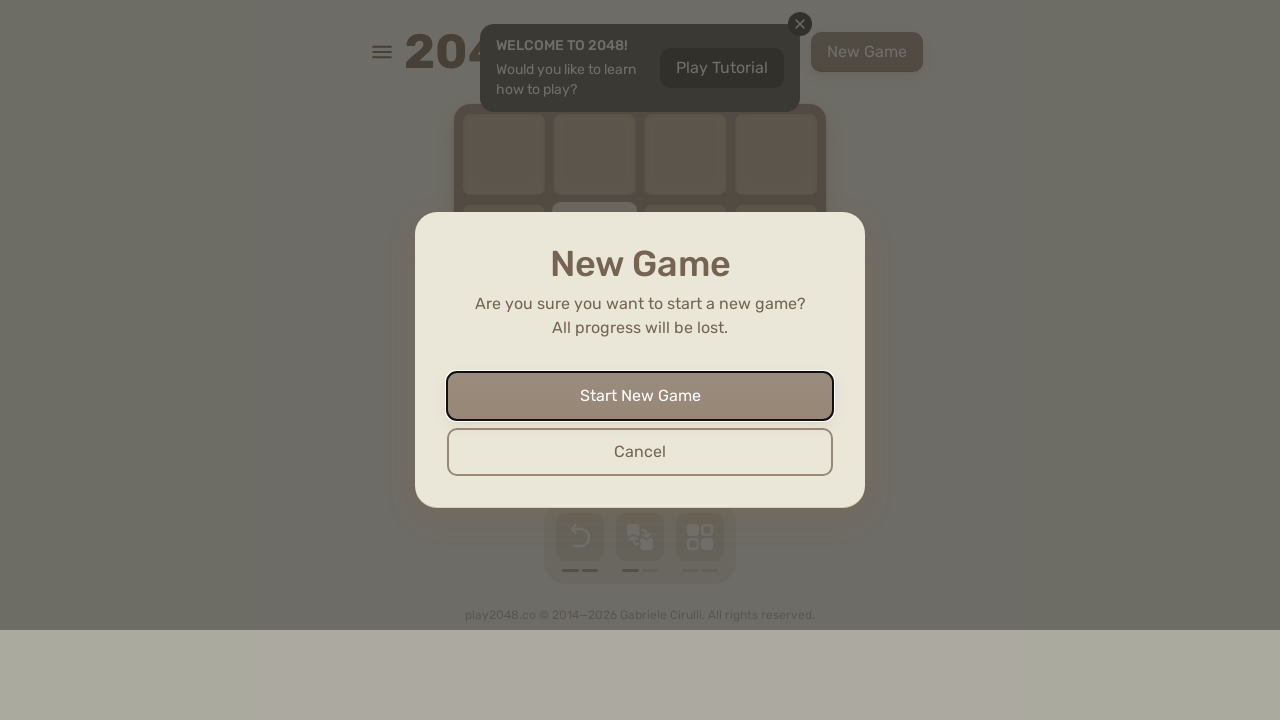

Pressed ArrowDown (iteration 77) on html
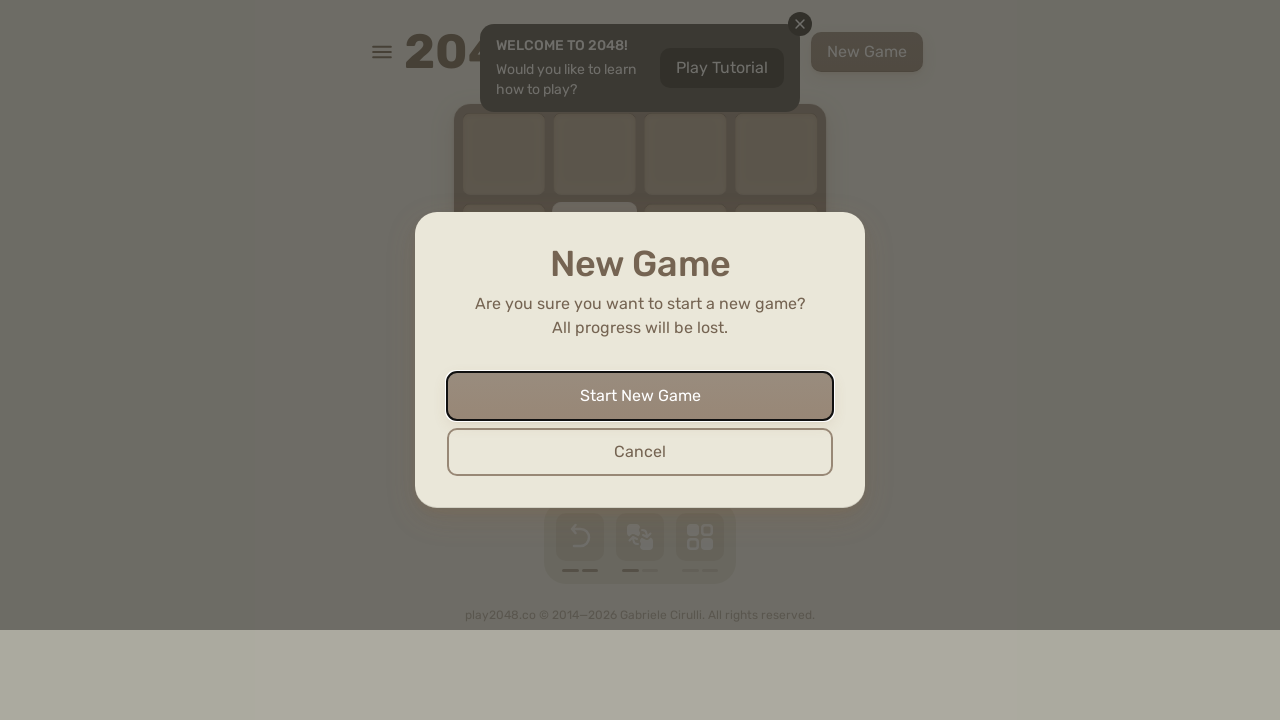

Pressed ArrowLeft (iteration 77) on html
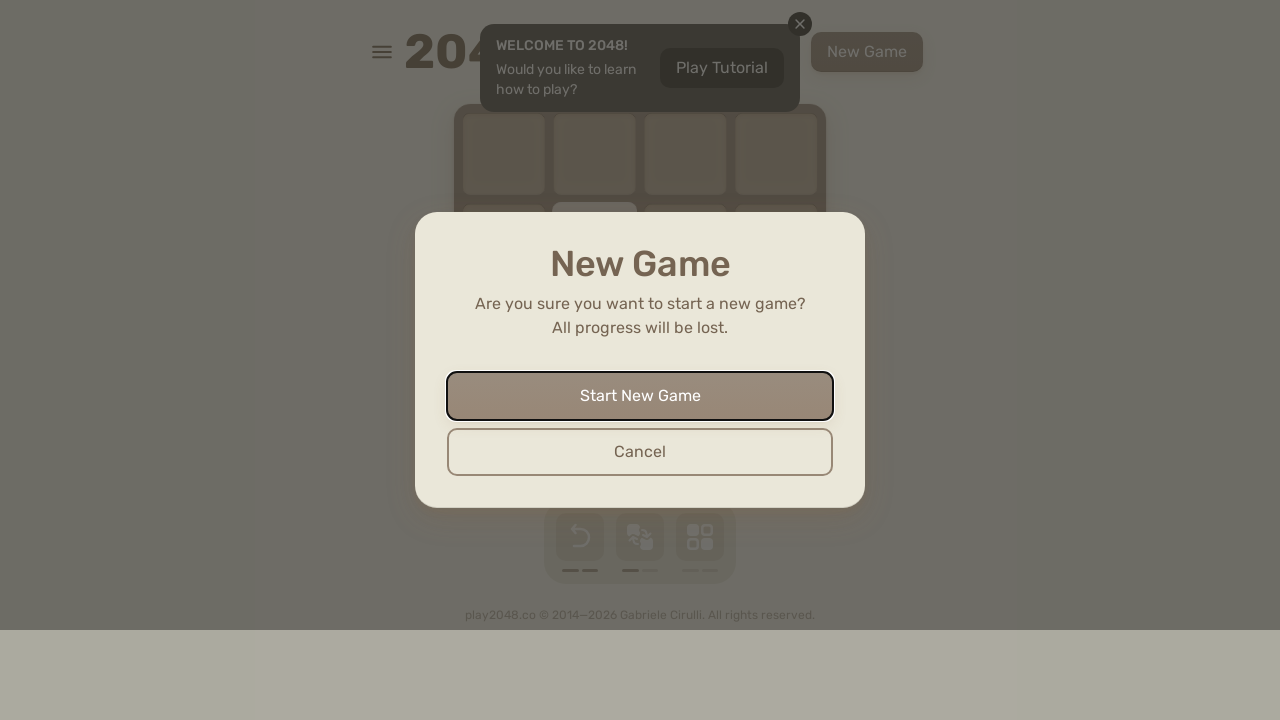

Pressed ArrowUp (iteration 78) on html
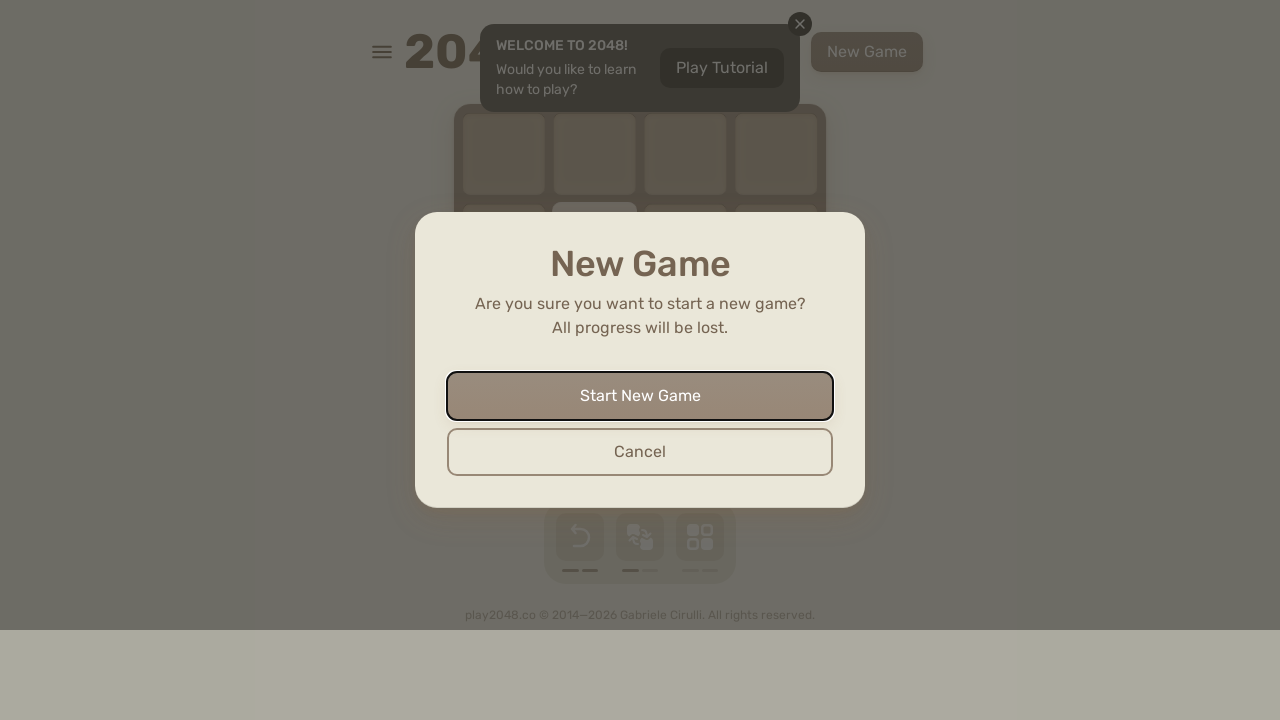

Pressed ArrowRight (iteration 78) on html
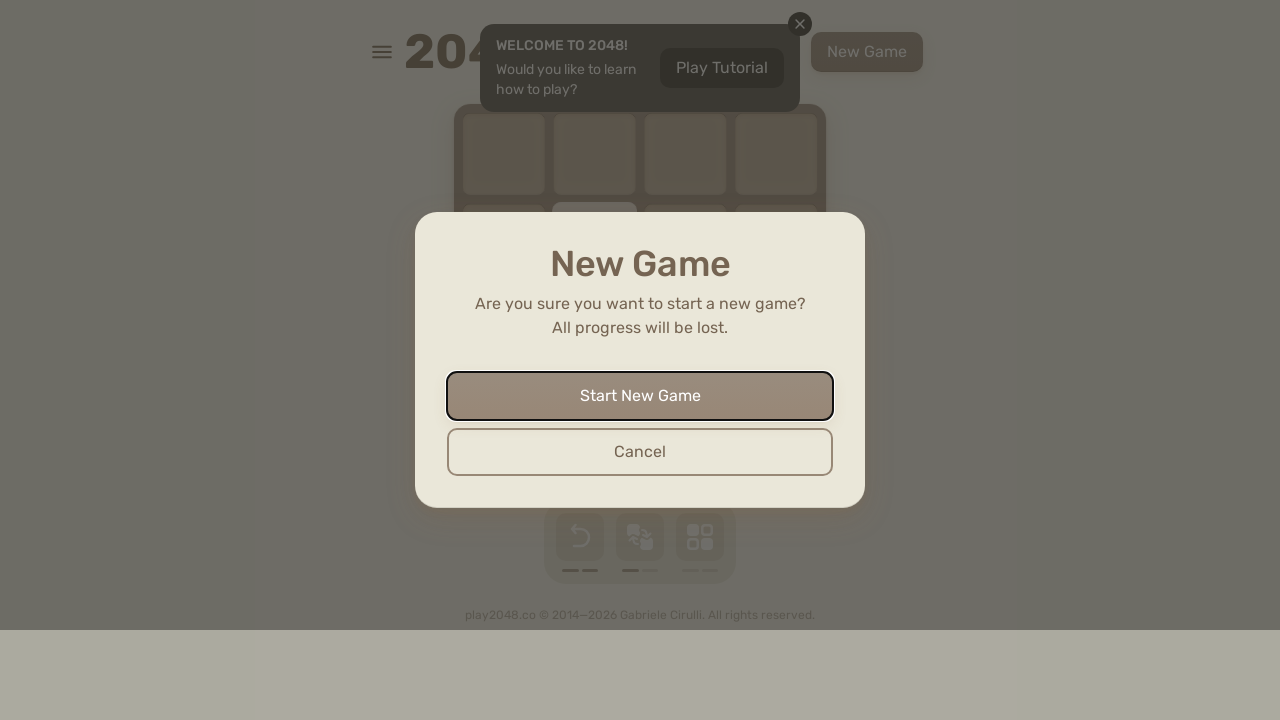

Pressed ArrowDown (iteration 78) on html
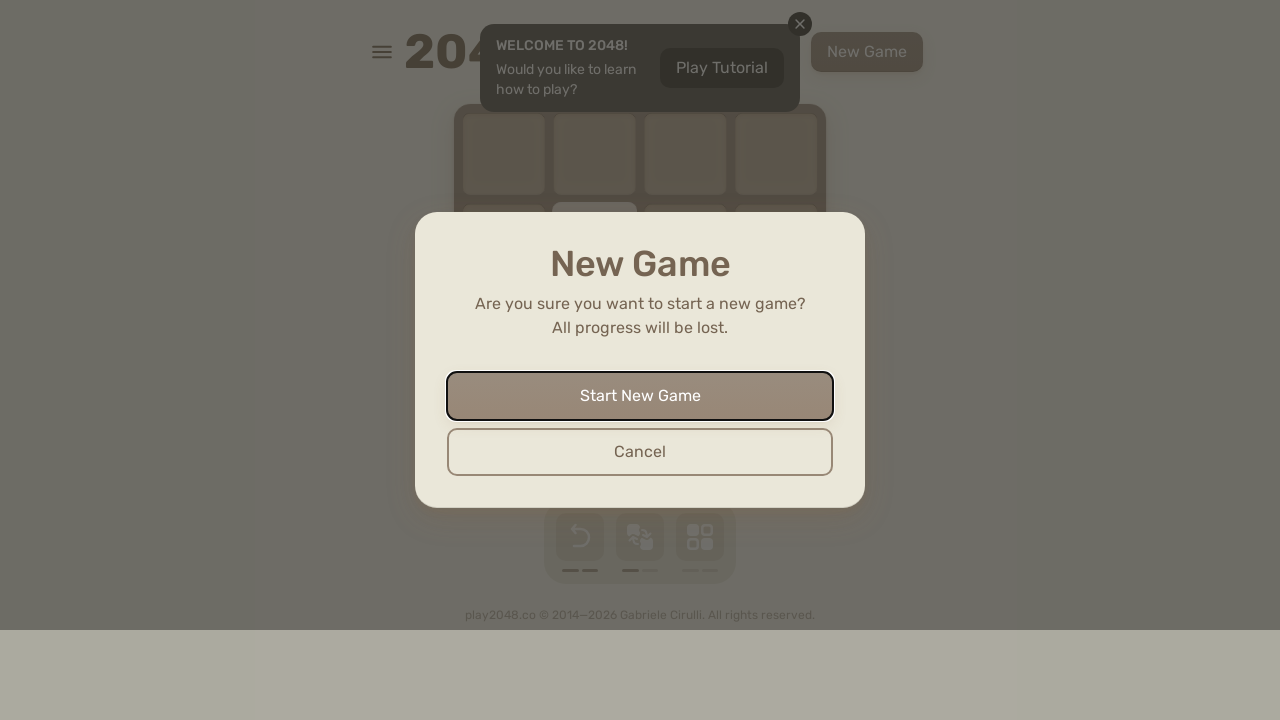

Pressed ArrowLeft (iteration 78) on html
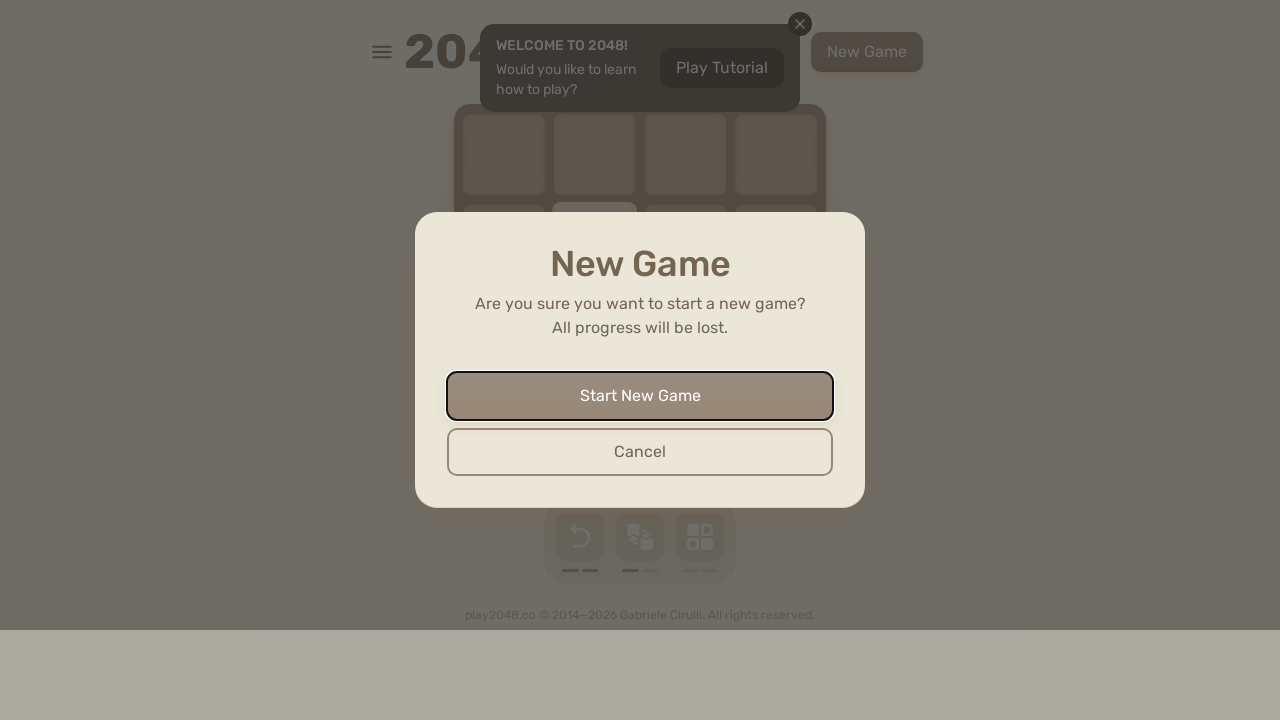

Pressed ArrowUp (iteration 79) on html
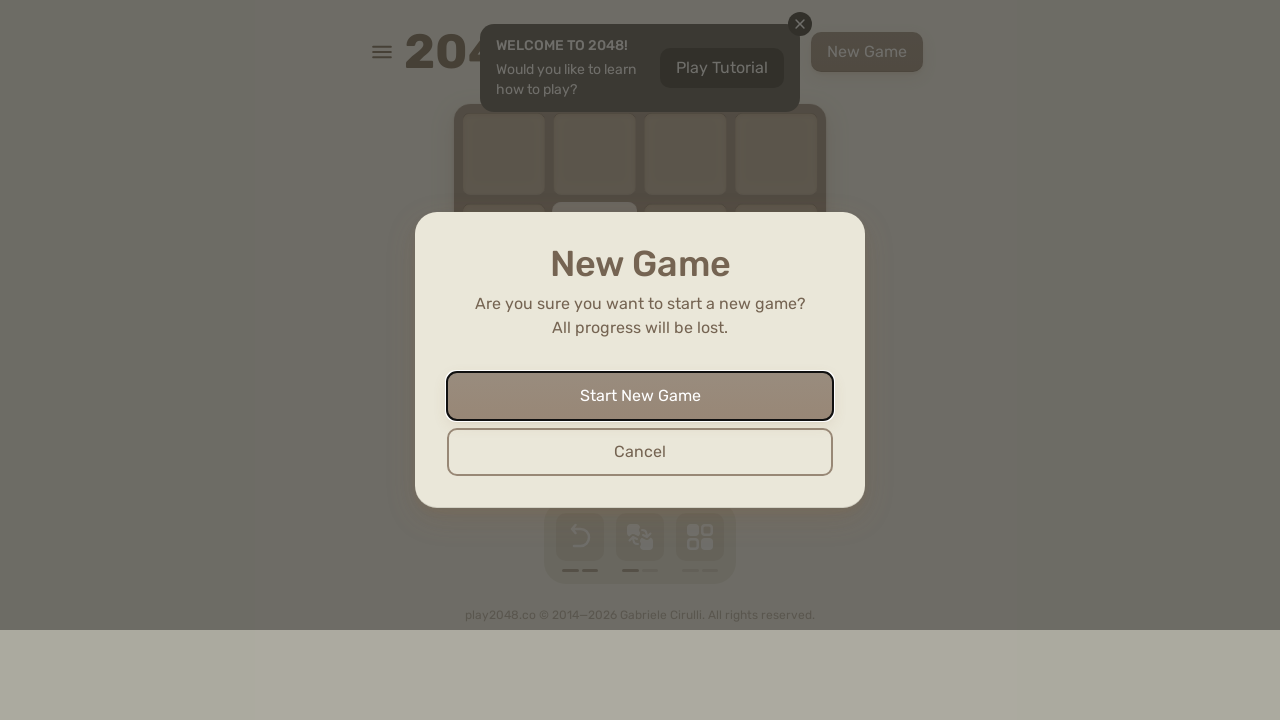

Pressed ArrowRight (iteration 79) on html
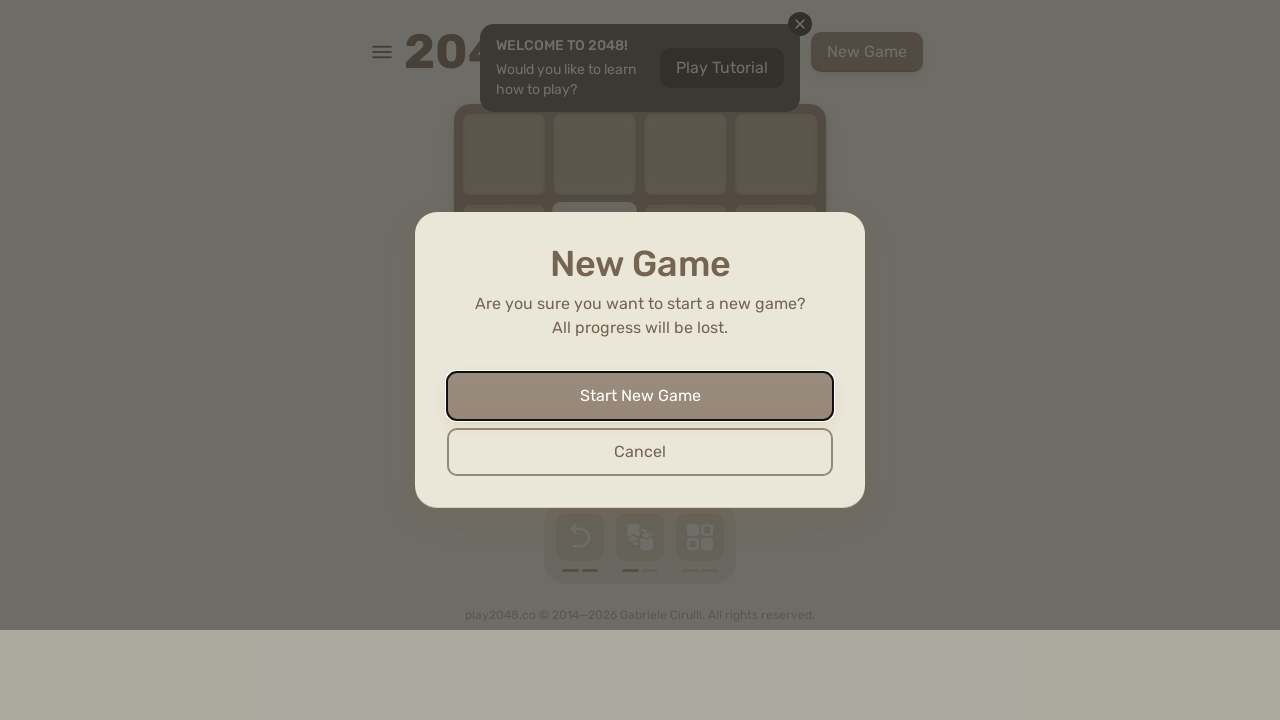

Pressed ArrowDown (iteration 79) on html
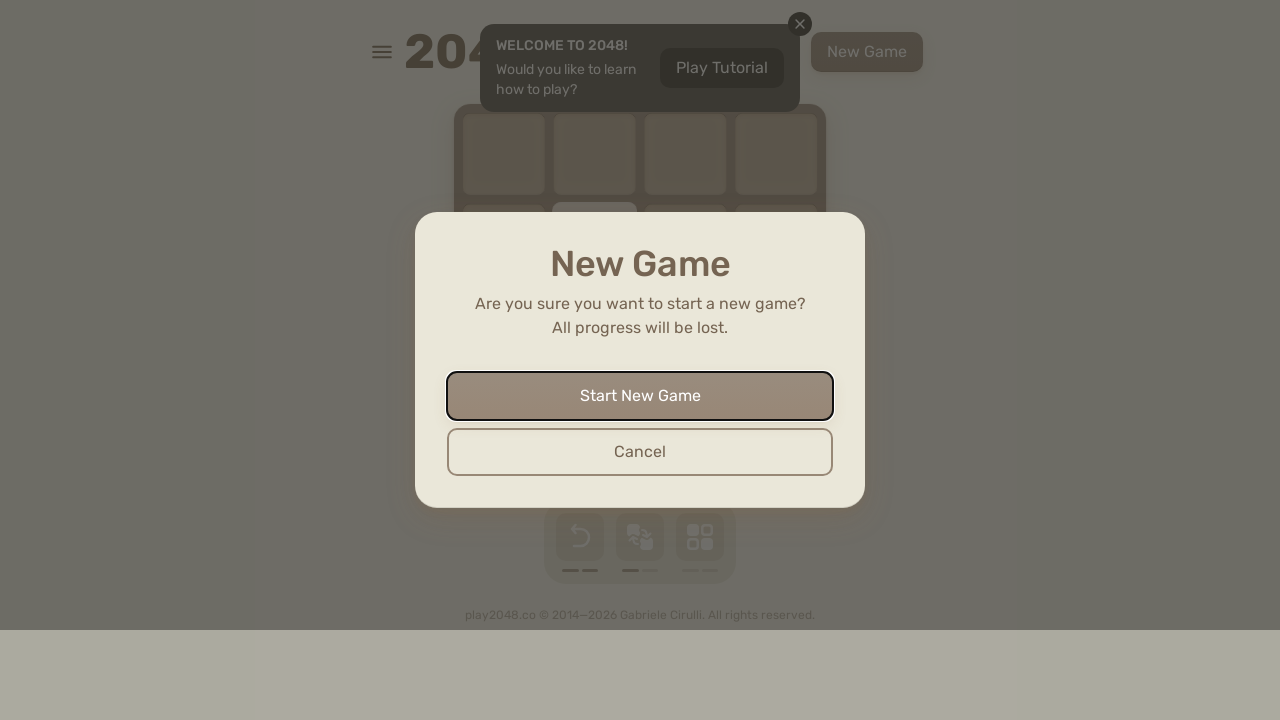

Pressed ArrowLeft (iteration 79) on html
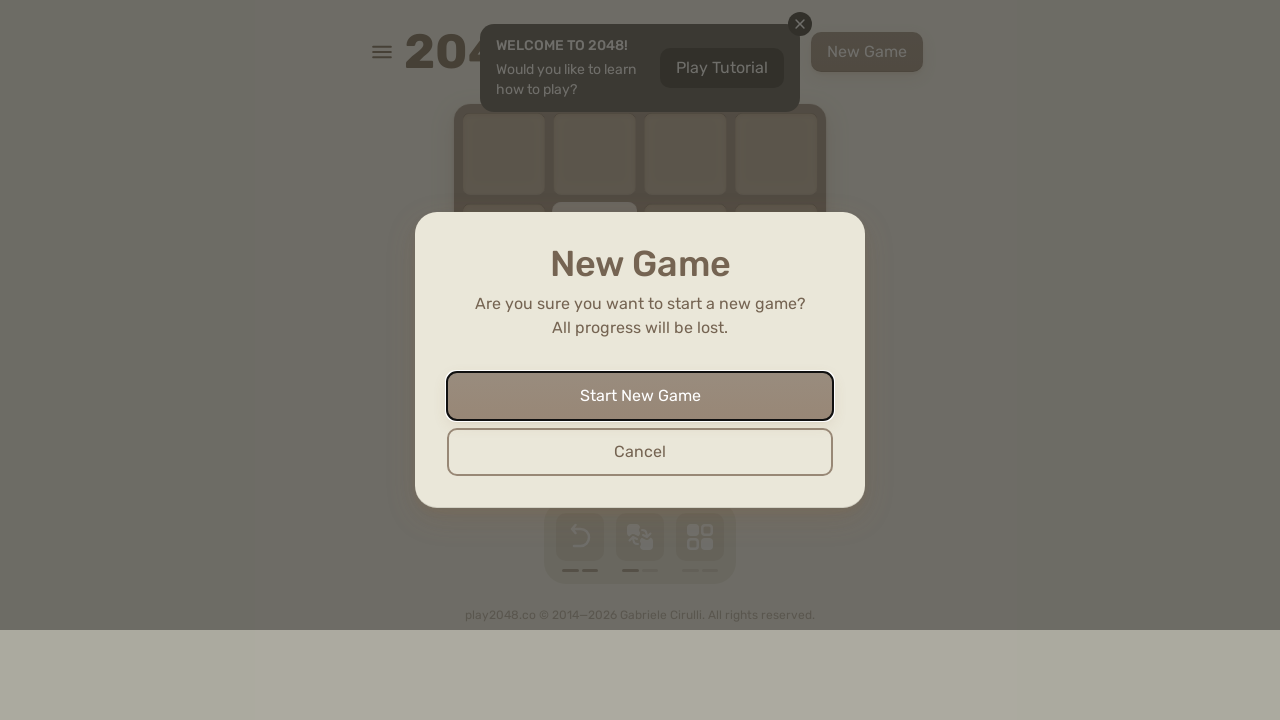

Pressed ArrowUp (iteration 80) on html
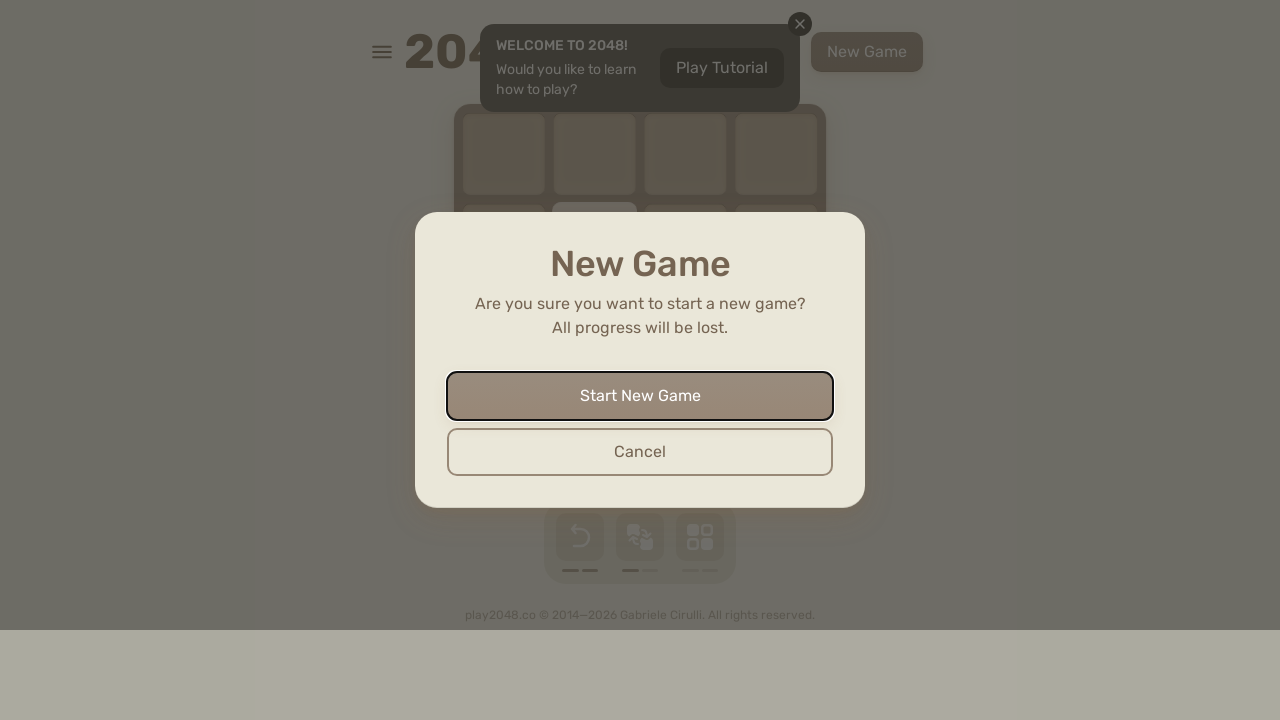

Pressed ArrowRight (iteration 80) on html
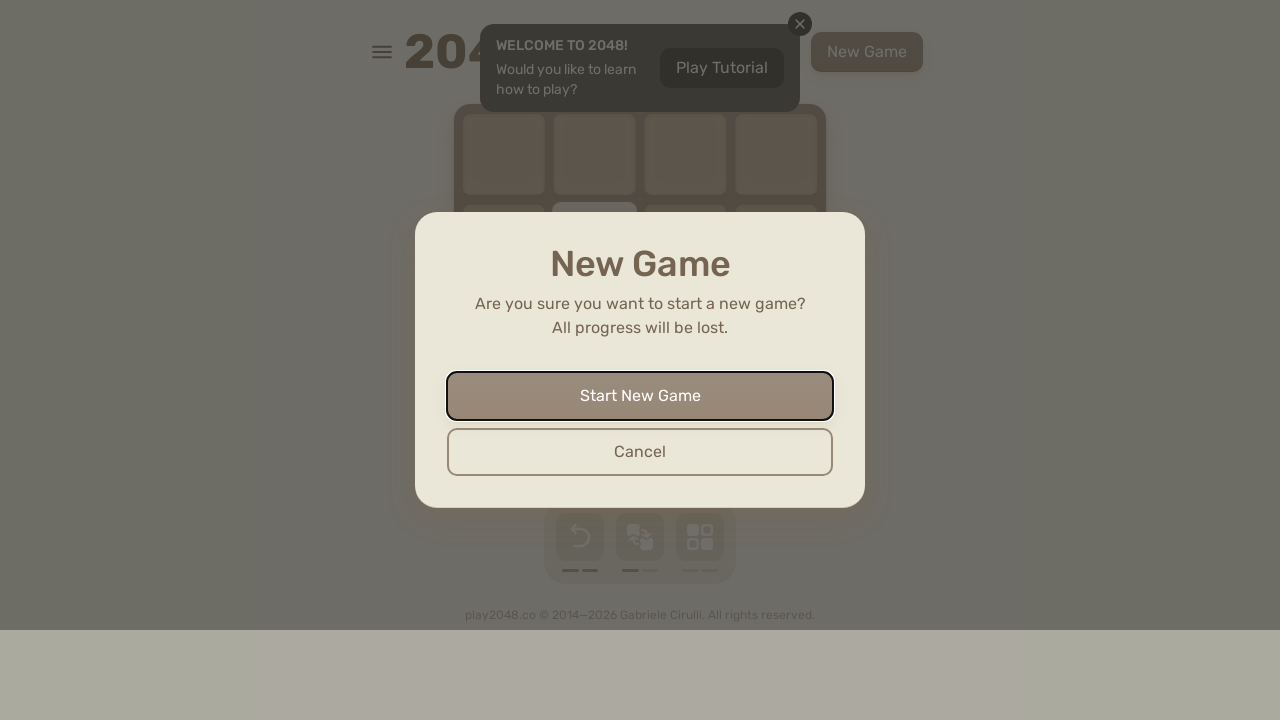

Pressed ArrowDown (iteration 80) on html
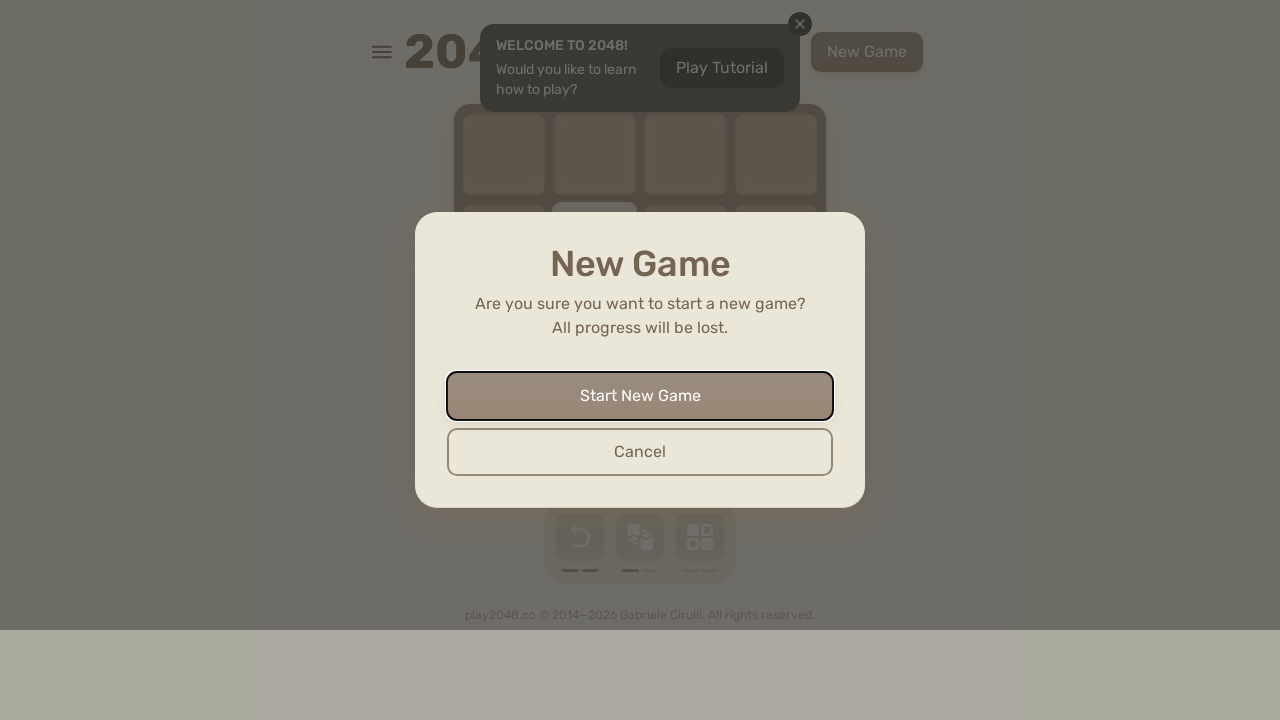

Pressed ArrowLeft (iteration 80) on html
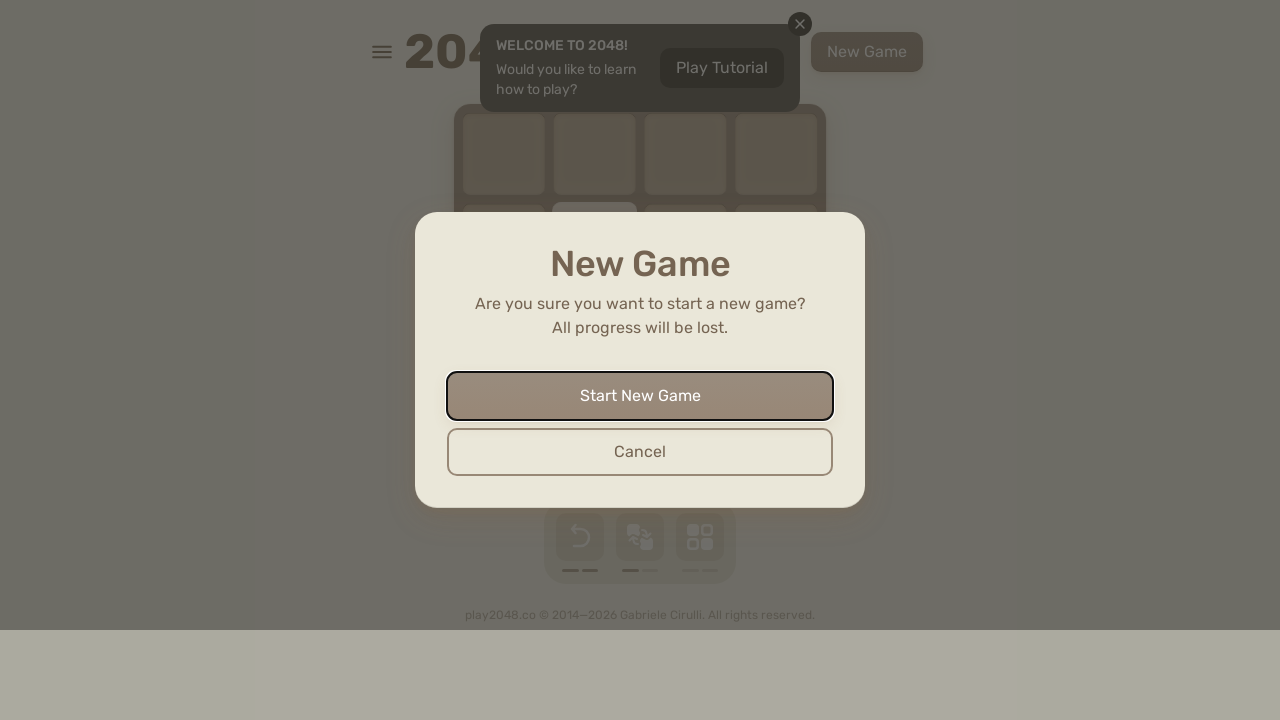

Pressed ArrowUp (iteration 81) on html
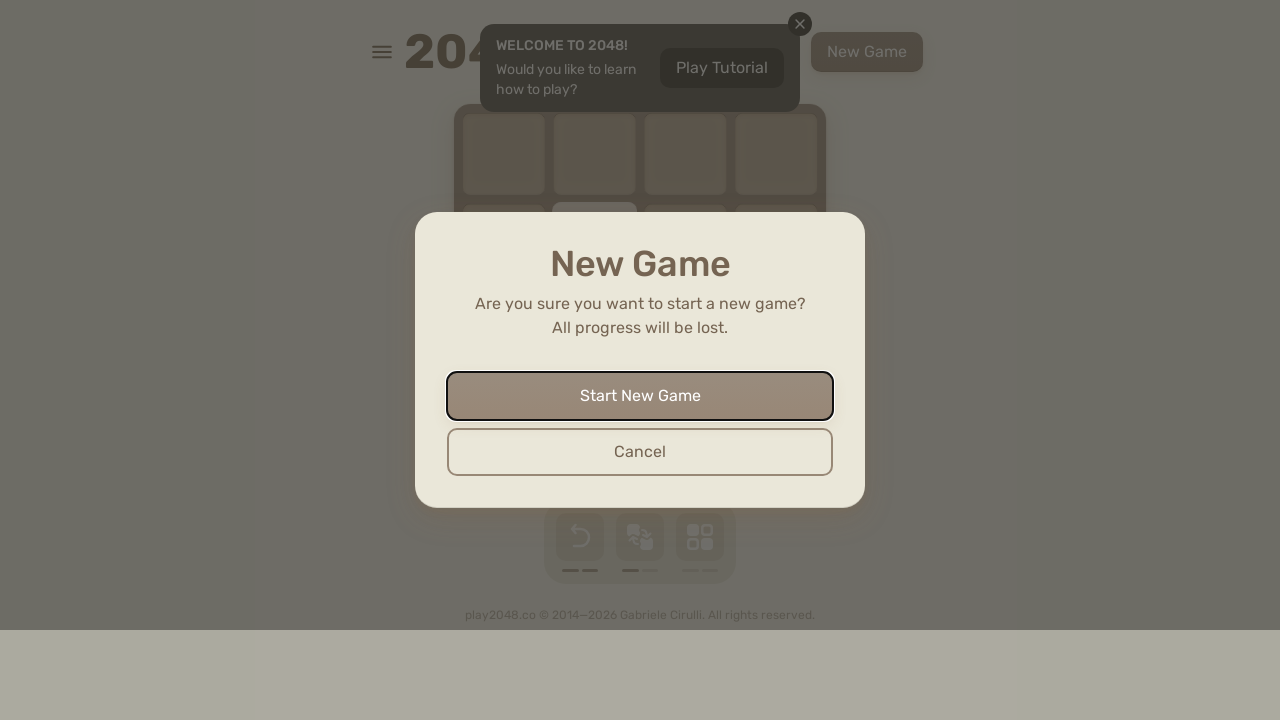

Pressed ArrowRight (iteration 81) on html
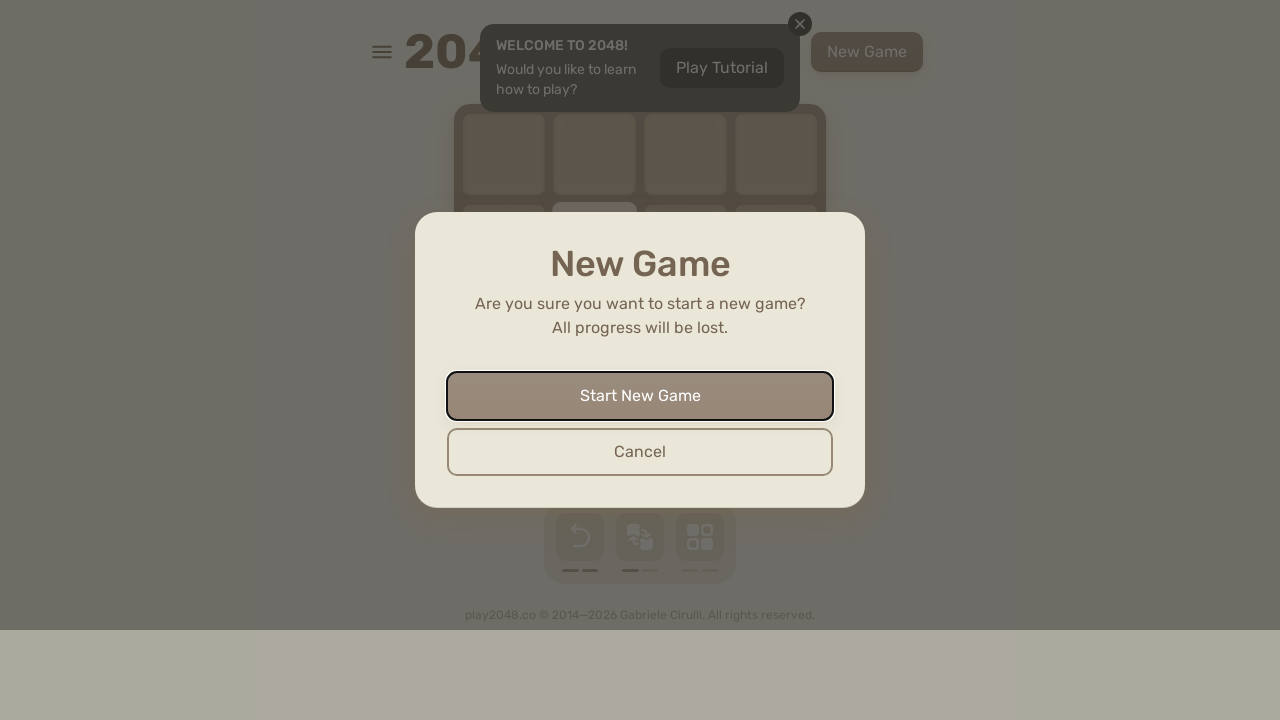

Pressed ArrowDown (iteration 81) on html
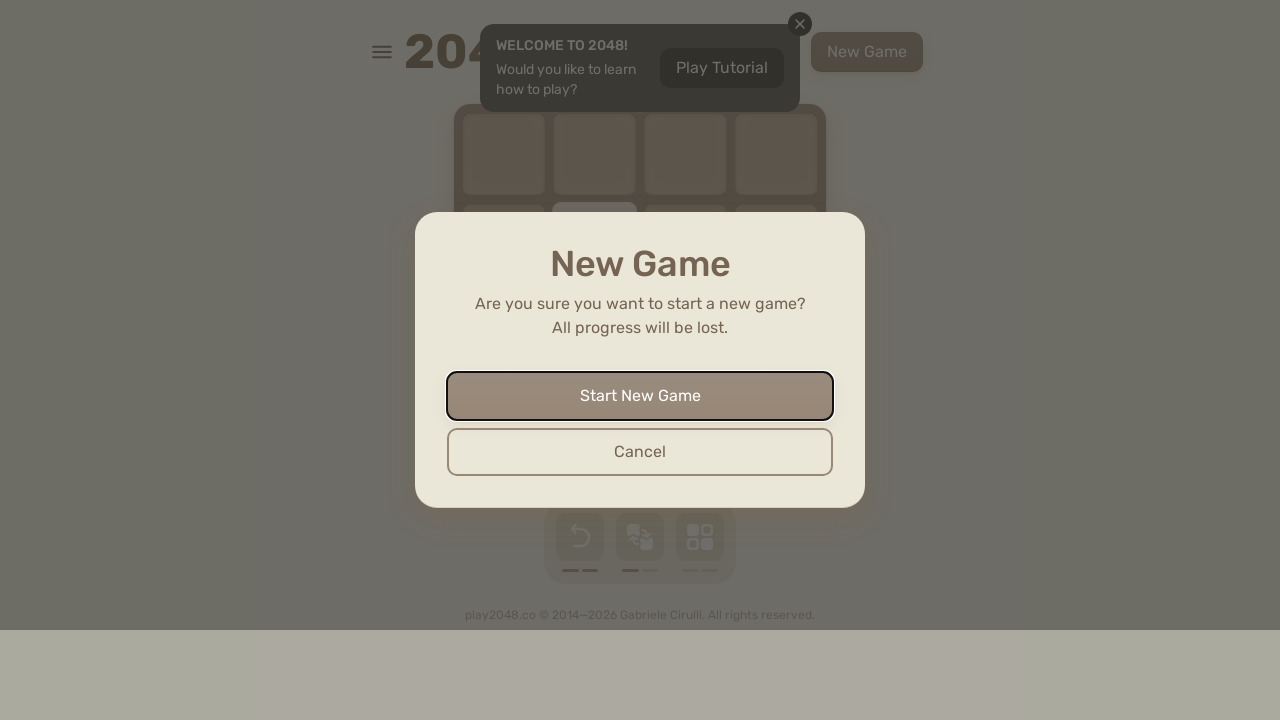

Pressed ArrowLeft (iteration 81) on html
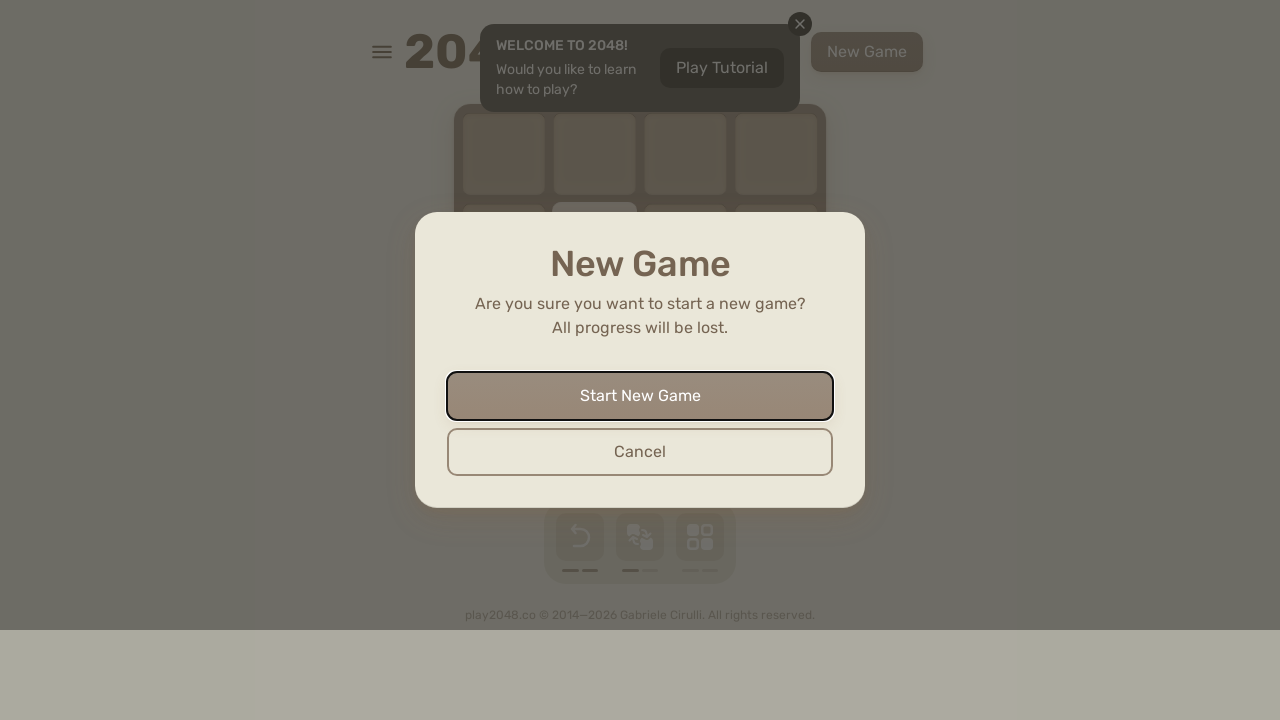

Pressed ArrowUp (iteration 82) on html
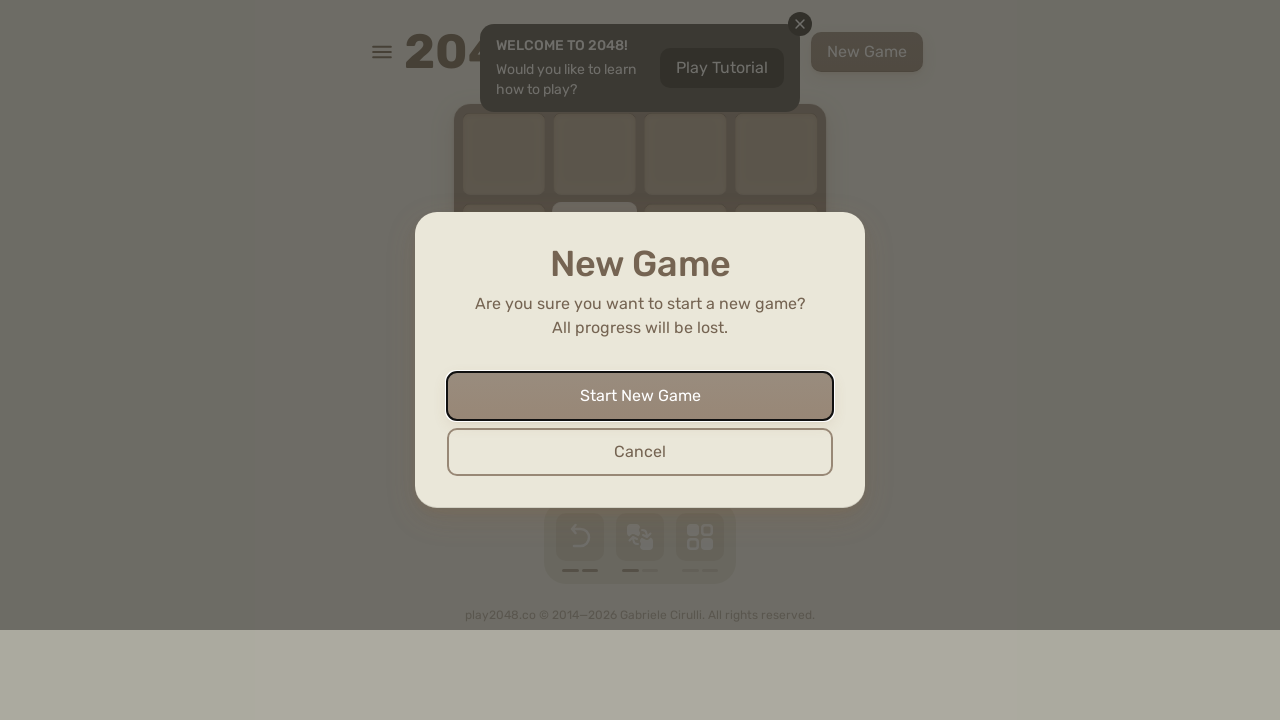

Pressed ArrowRight (iteration 82) on html
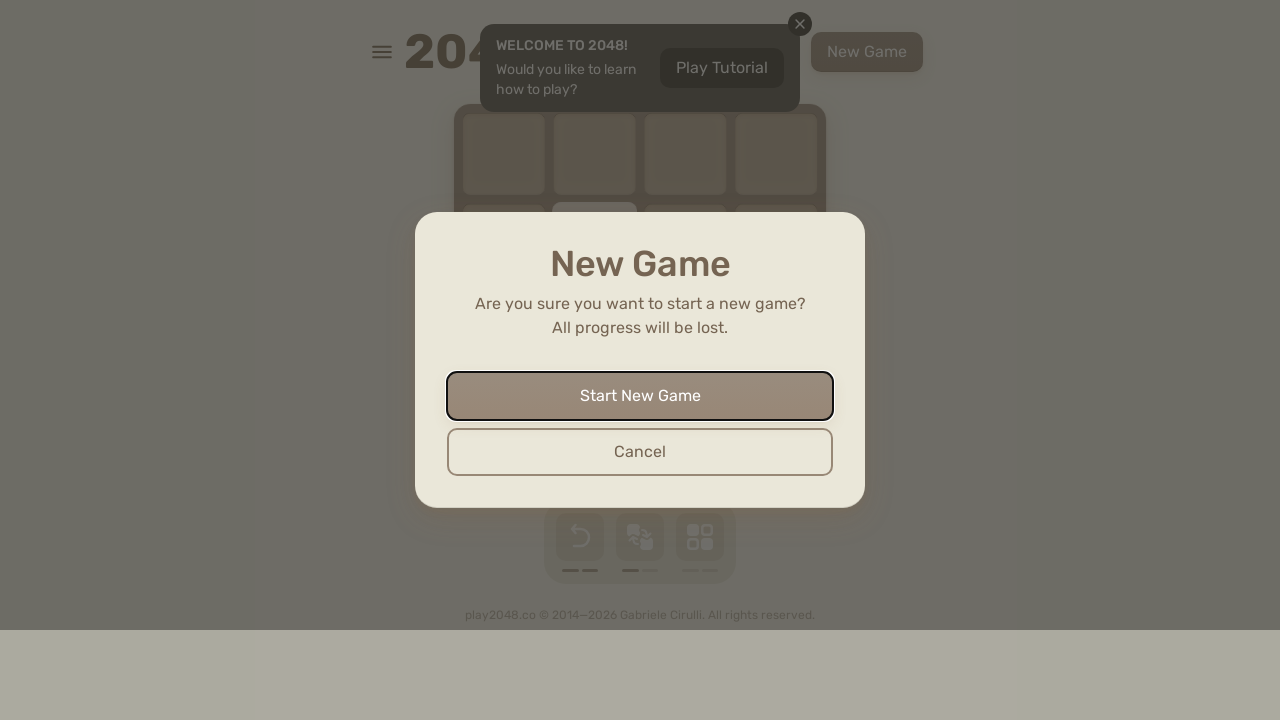

Pressed ArrowDown (iteration 82) on html
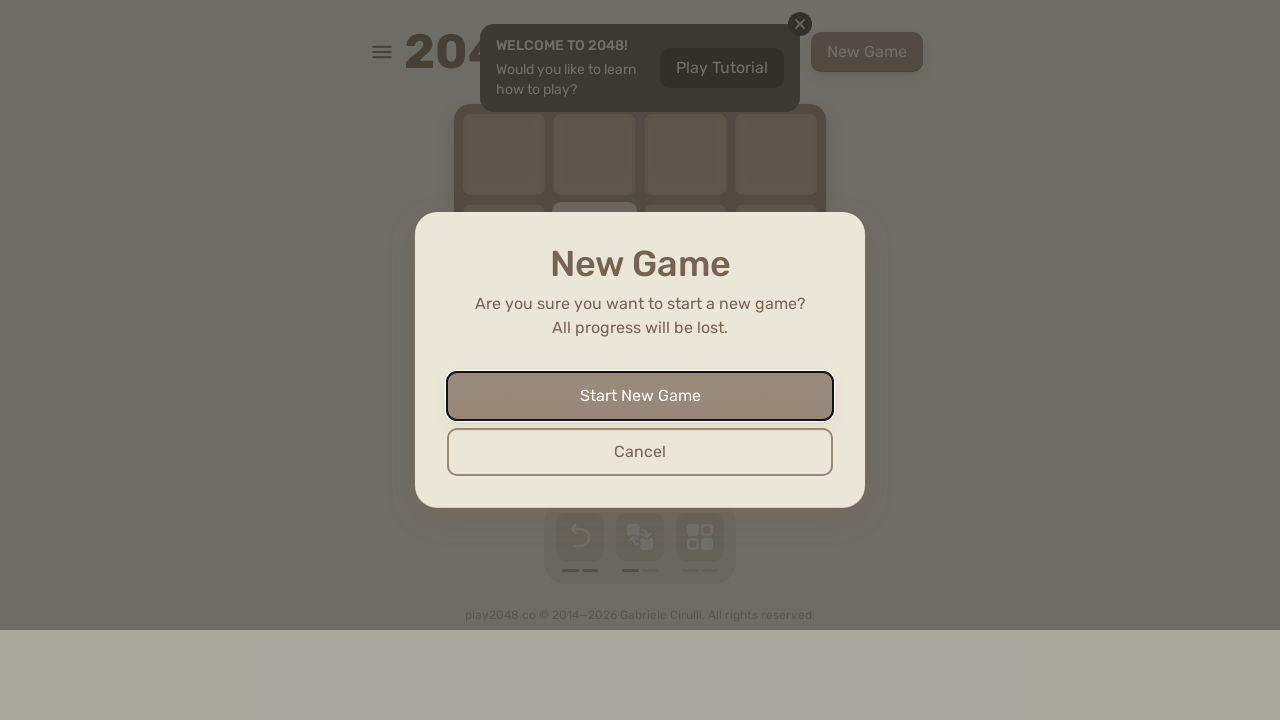

Pressed ArrowLeft (iteration 82) on html
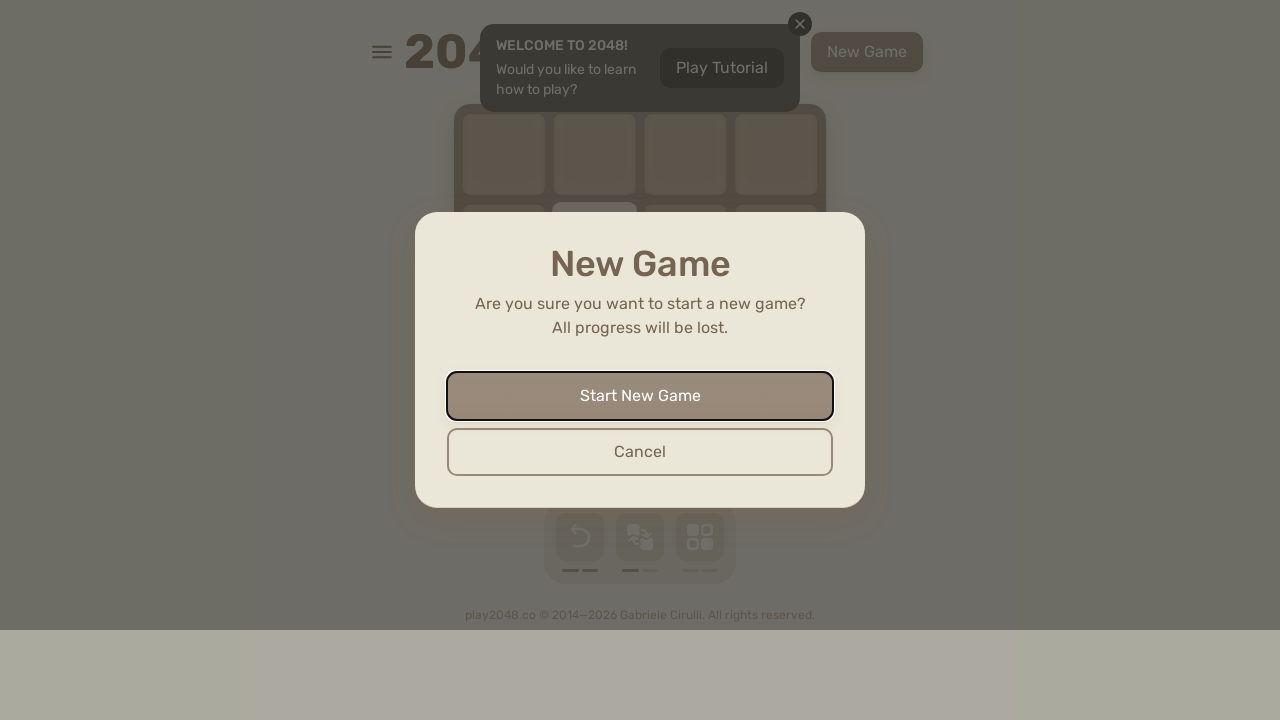

Pressed ArrowUp (iteration 83) on html
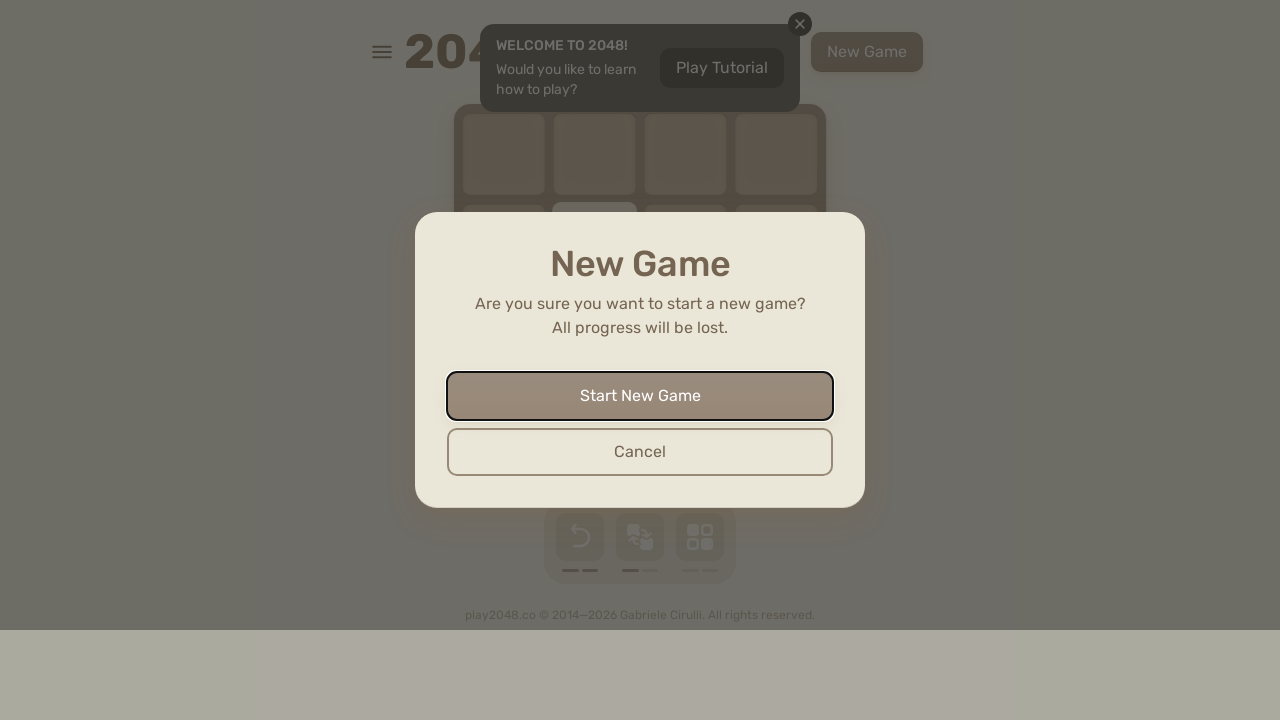

Pressed ArrowRight (iteration 83) on html
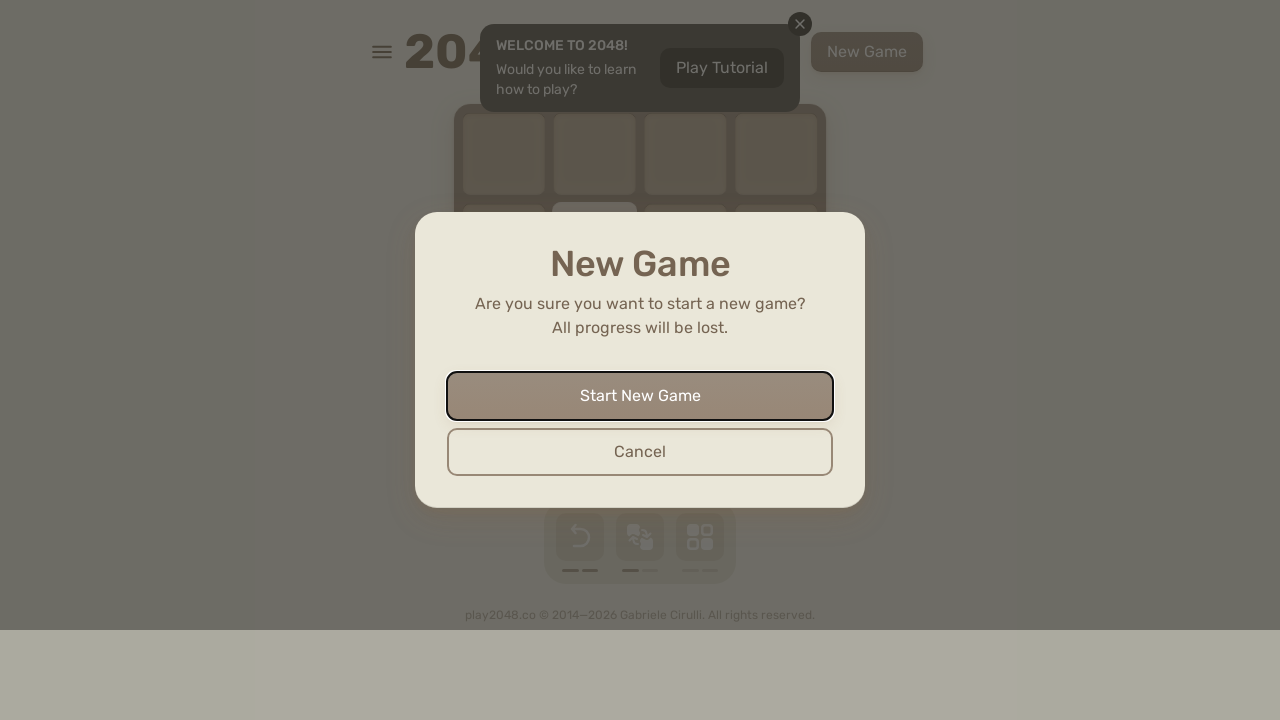

Pressed ArrowDown (iteration 83) on html
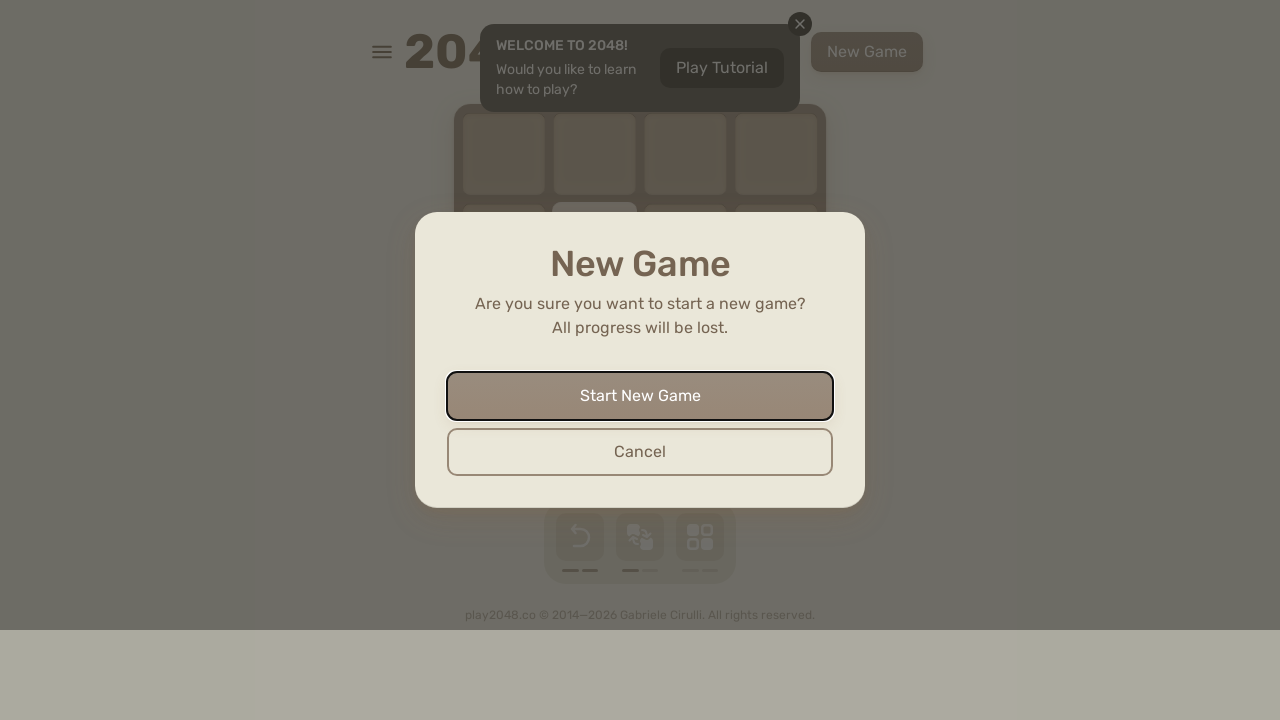

Pressed ArrowLeft (iteration 83) on html
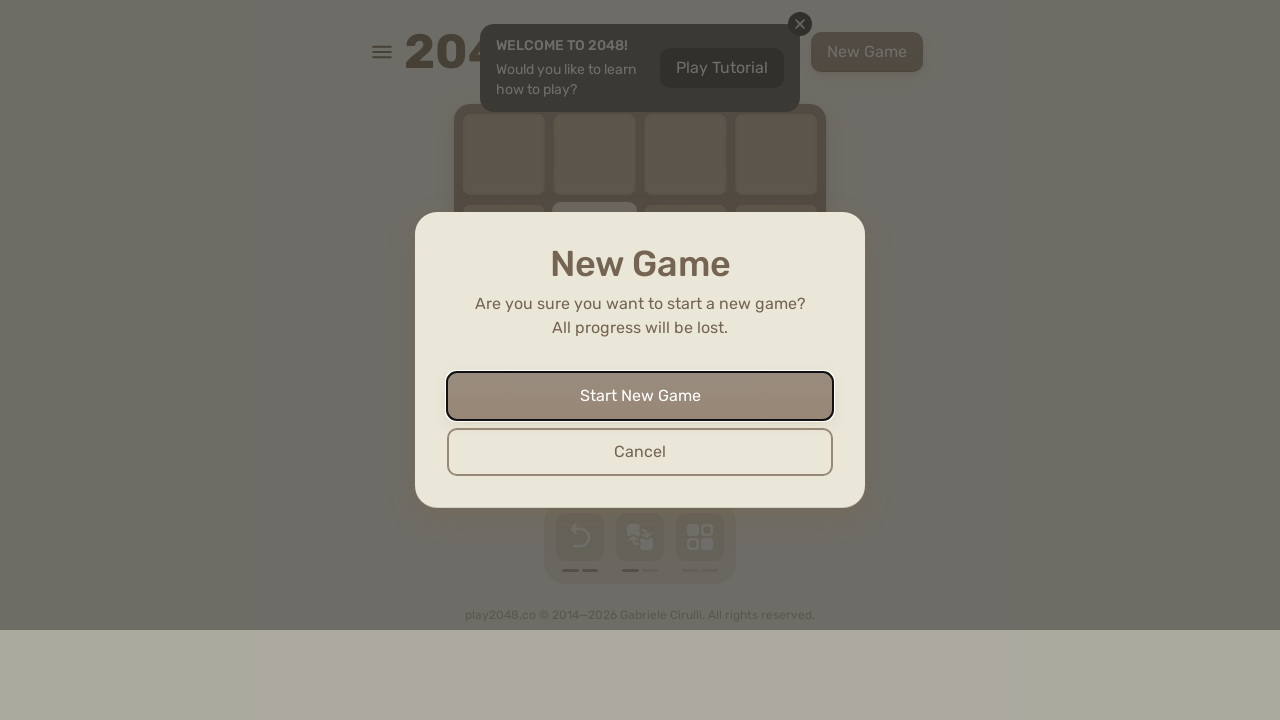

Pressed ArrowUp (iteration 84) on html
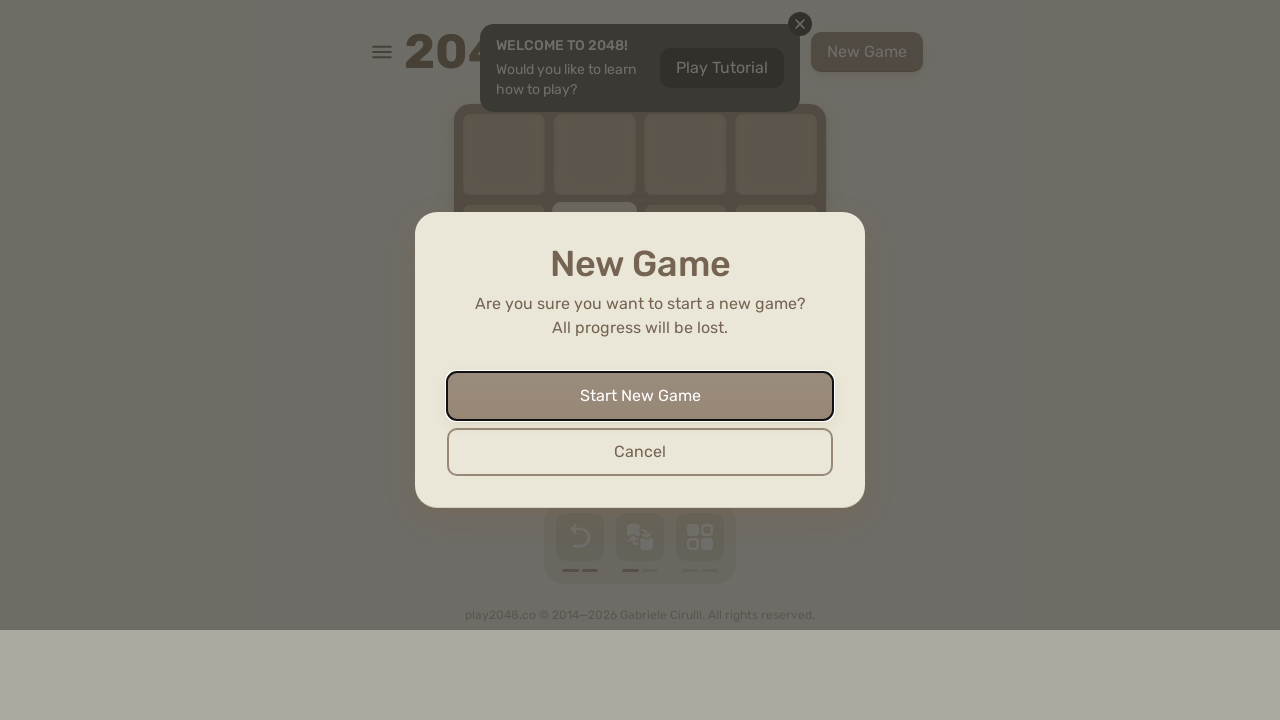

Pressed ArrowRight (iteration 84) on html
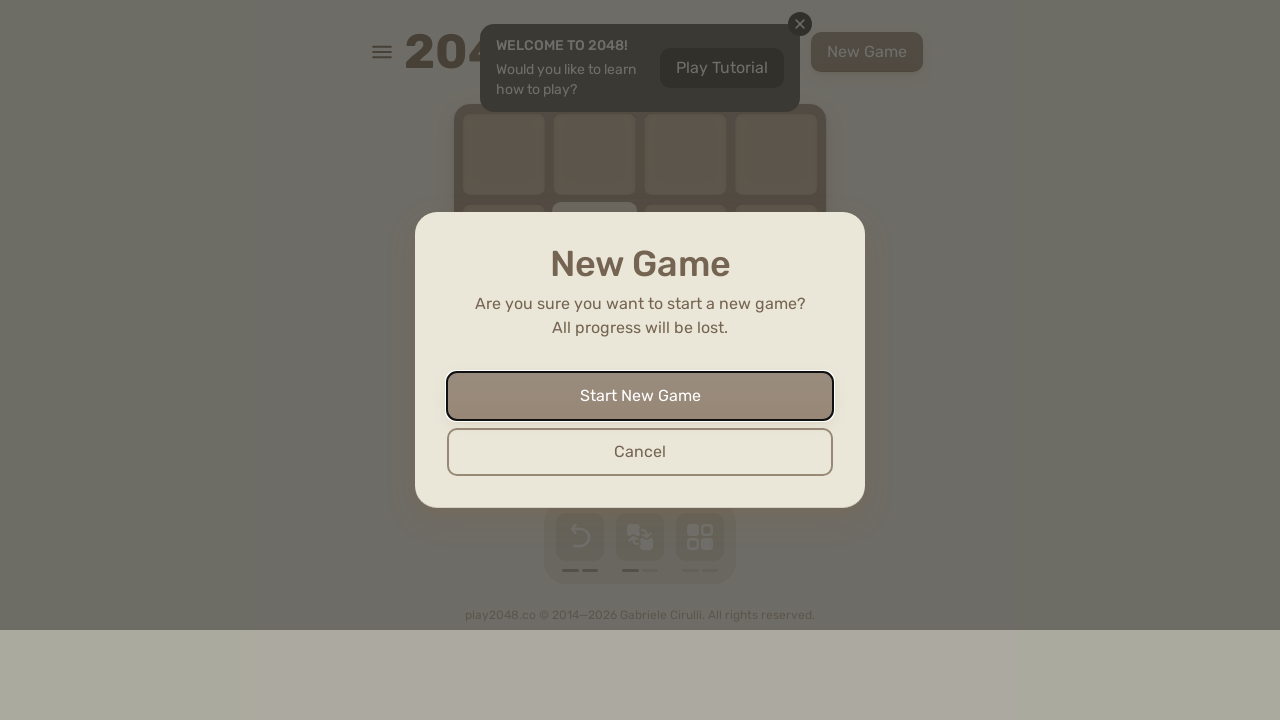

Pressed ArrowDown (iteration 84) on html
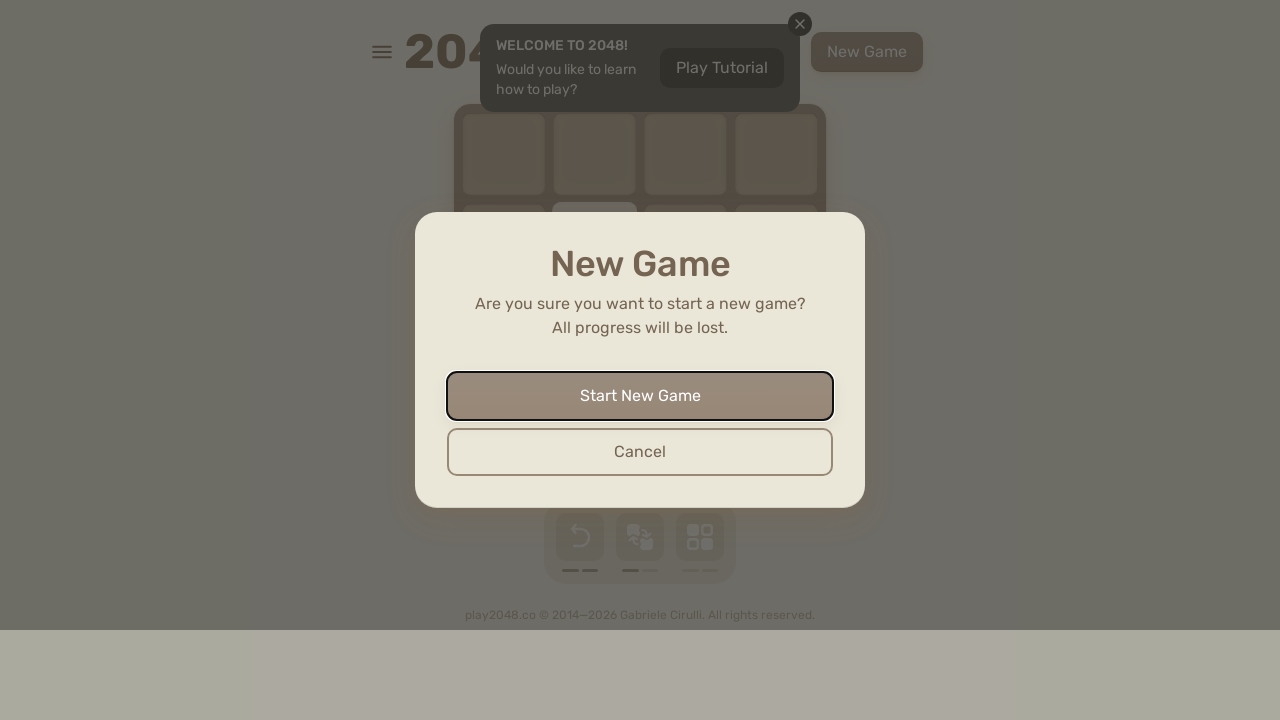

Pressed ArrowLeft (iteration 84) on html
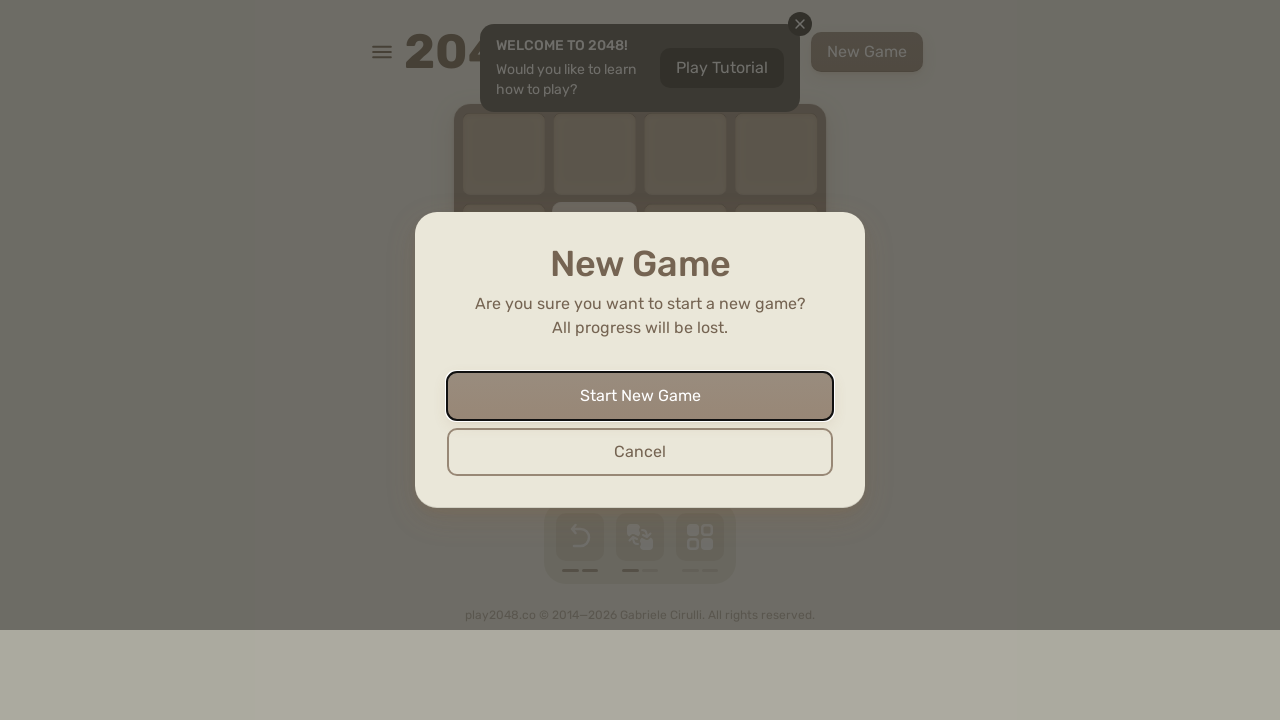

Pressed ArrowUp (iteration 85) on html
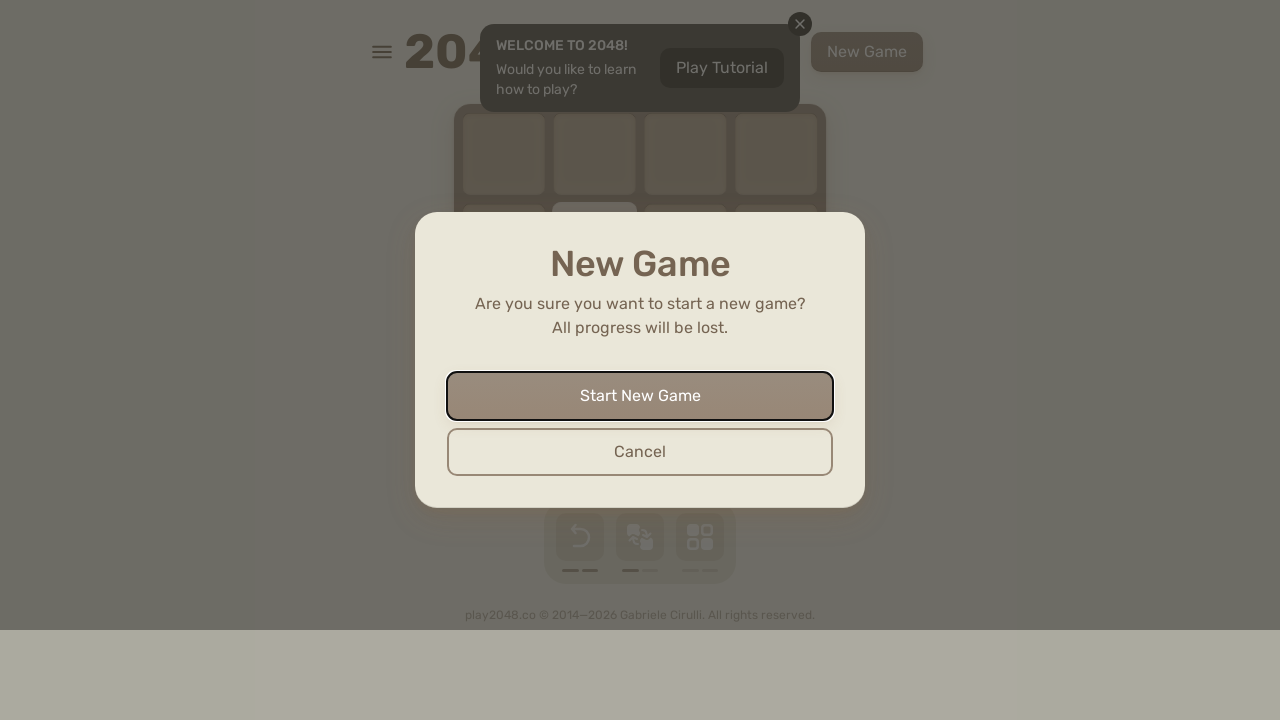

Pressed ArrowRight (iteration 85) on html
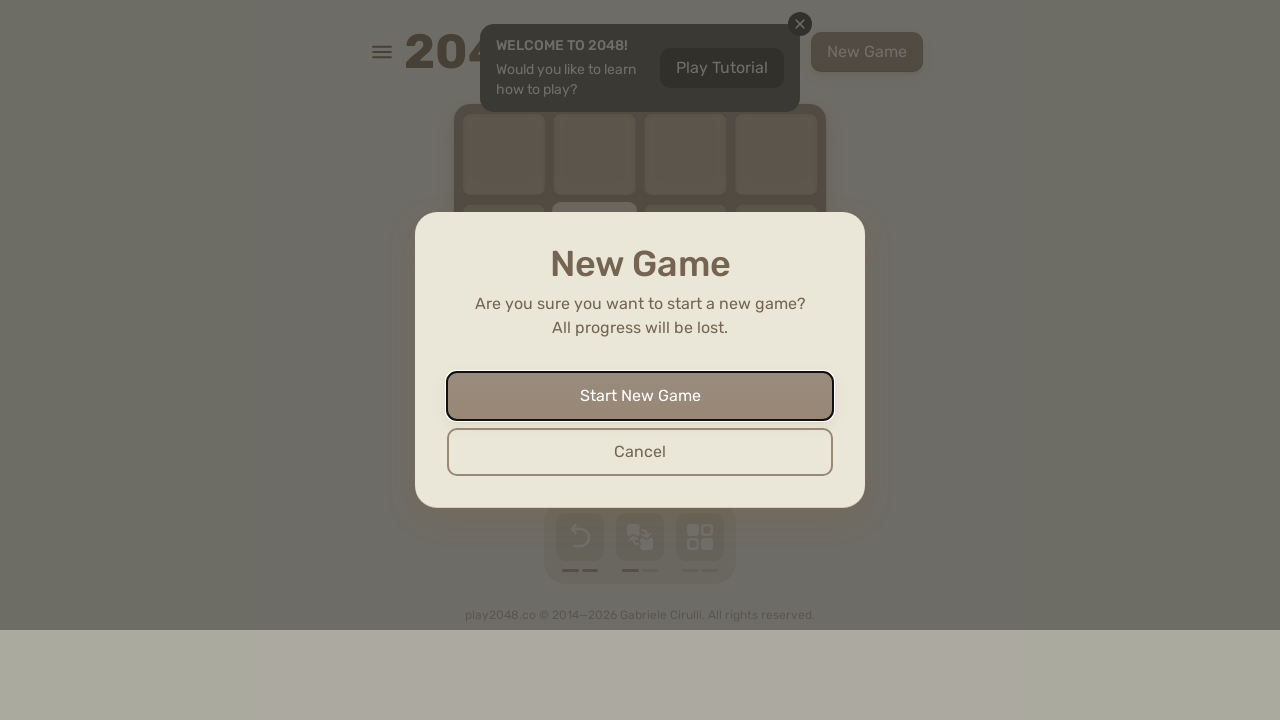

Pressed ArrowDown (iteration 85) on html
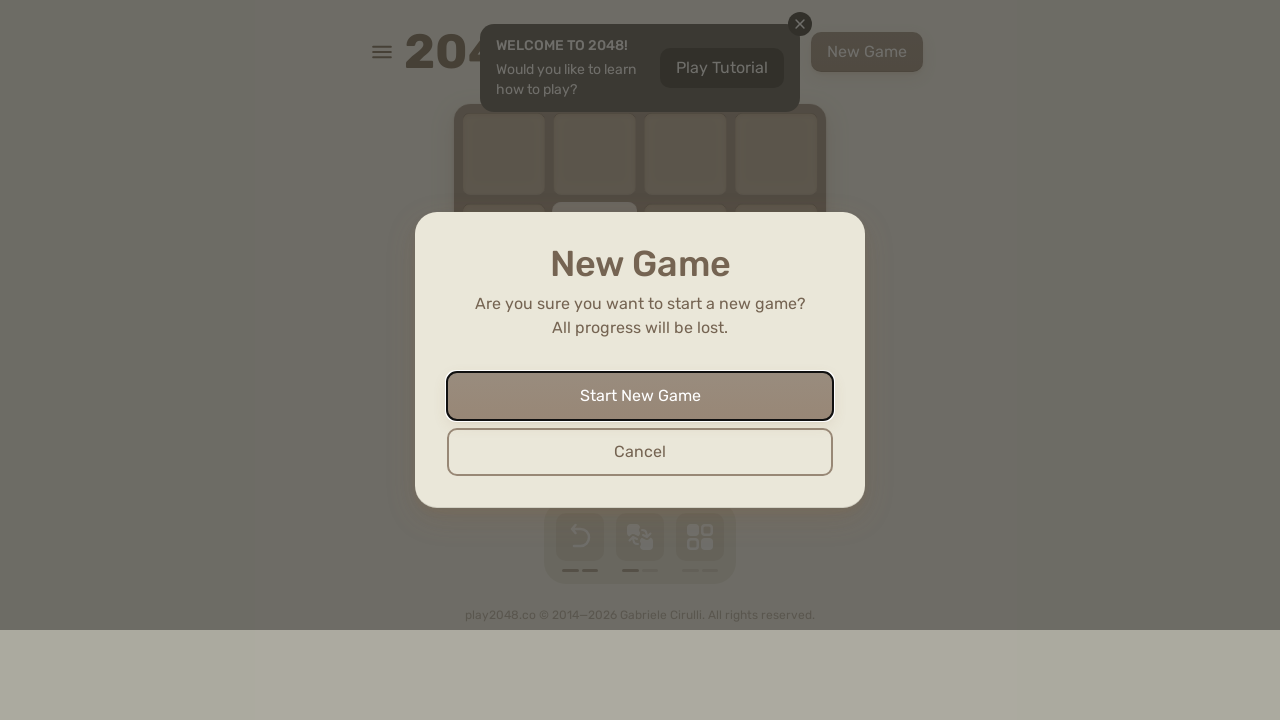

Pressed ArrowLeft (iteration 85) on html
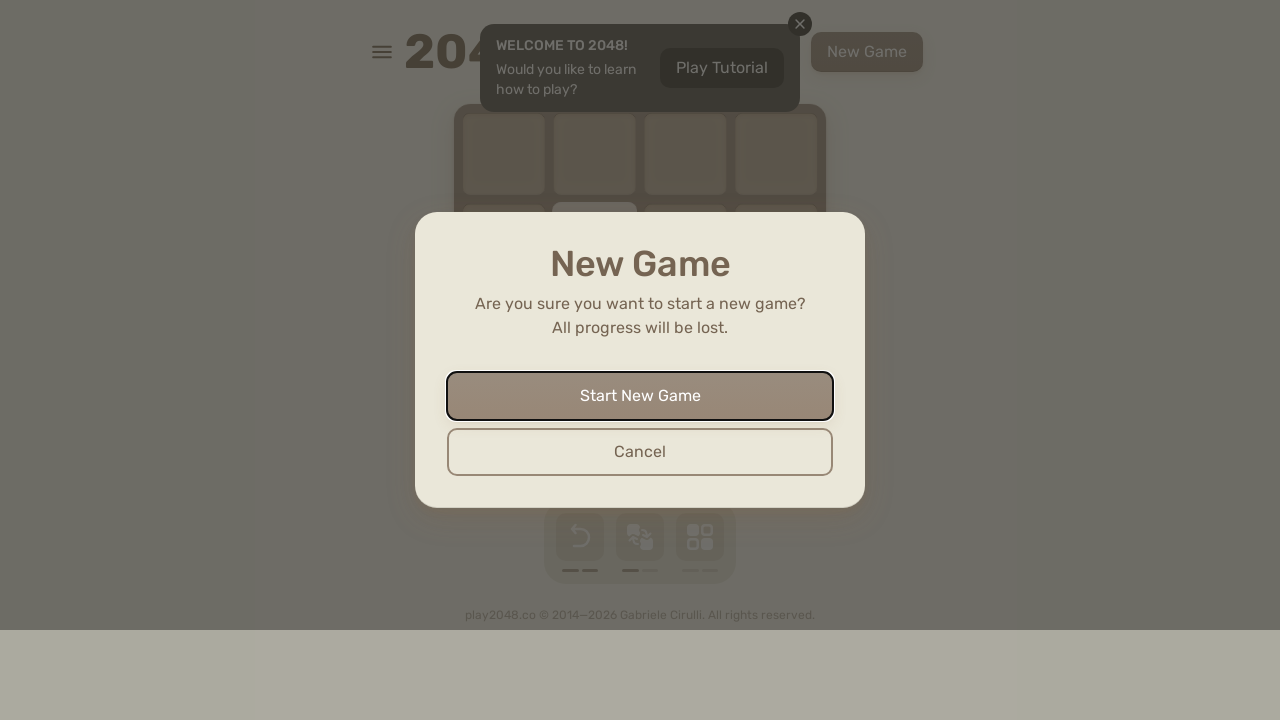

Pressed ArrowUp (iteration 86) on html
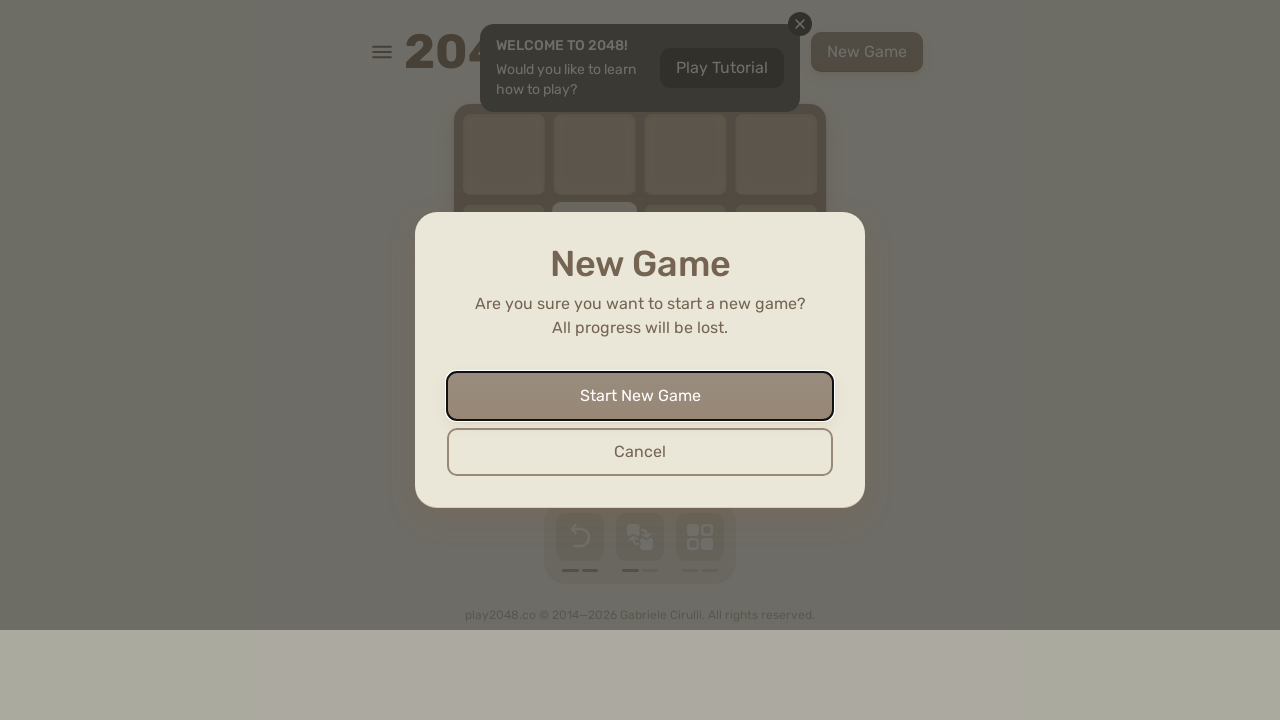

Pressed ArrowRight (iteration 86) on html
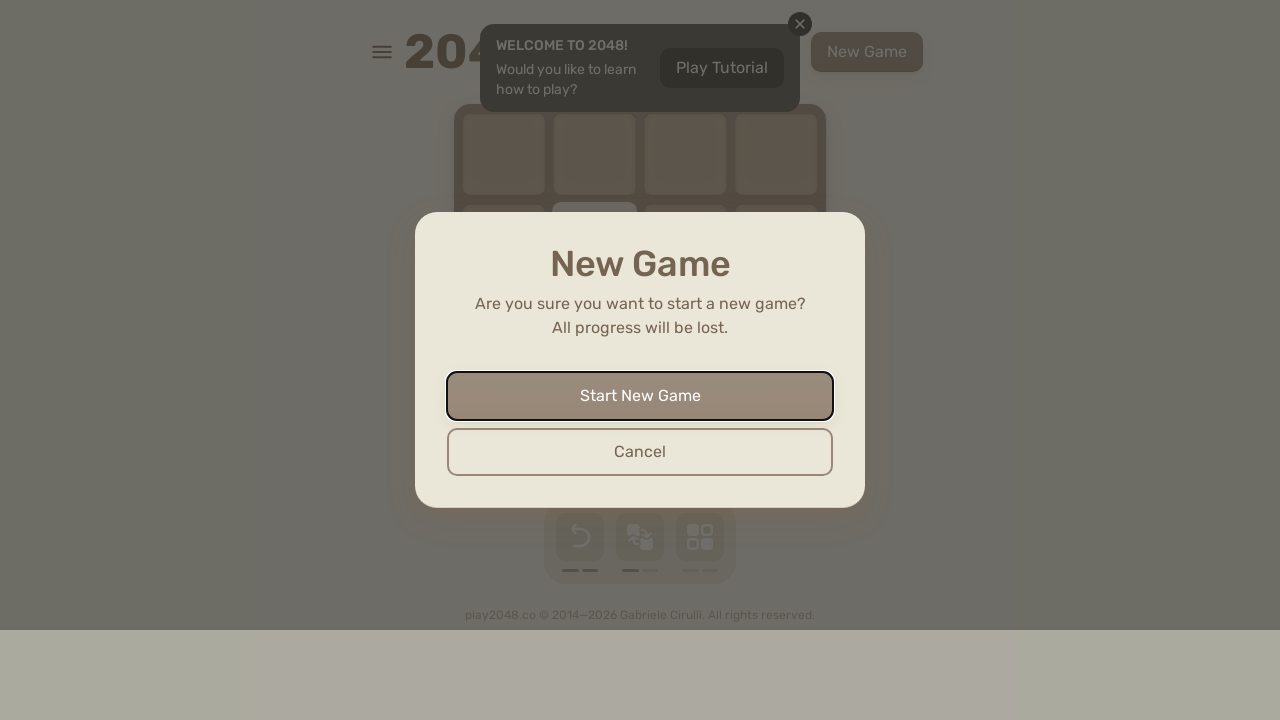

Pressed ArrowDown (iteration 86) on html
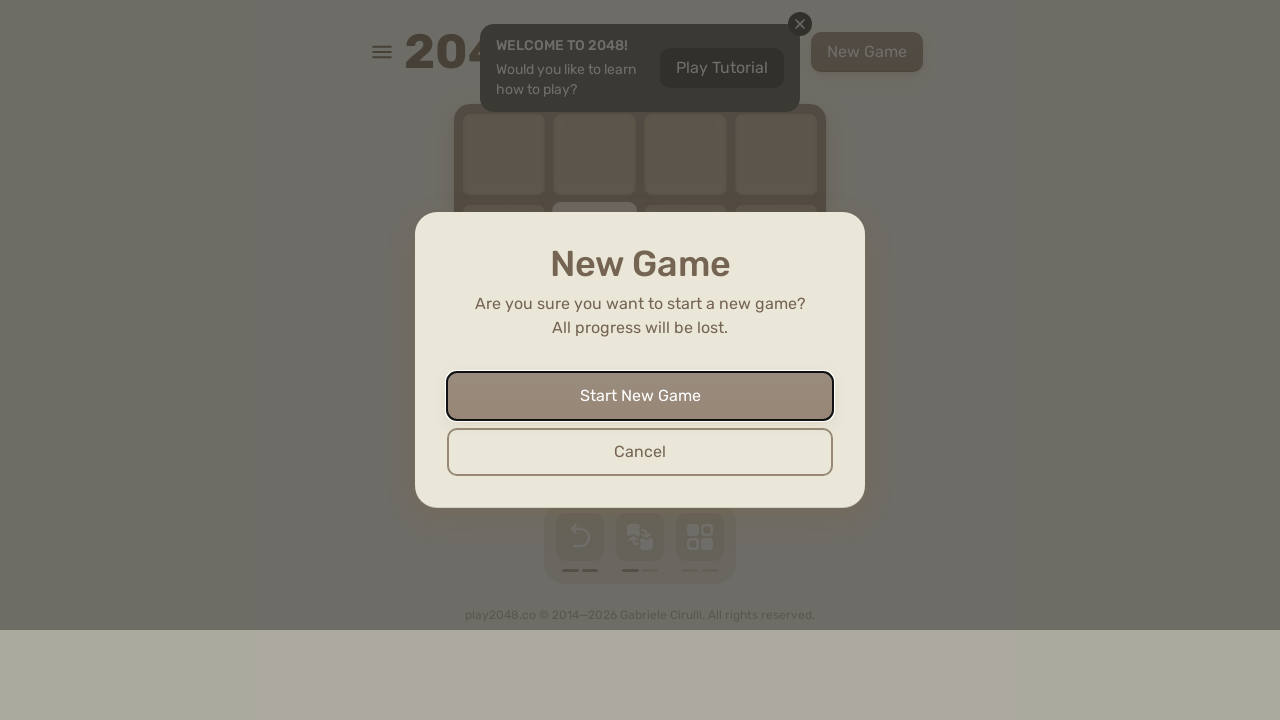

Pressed ArrowLeft (iteration 86) on html
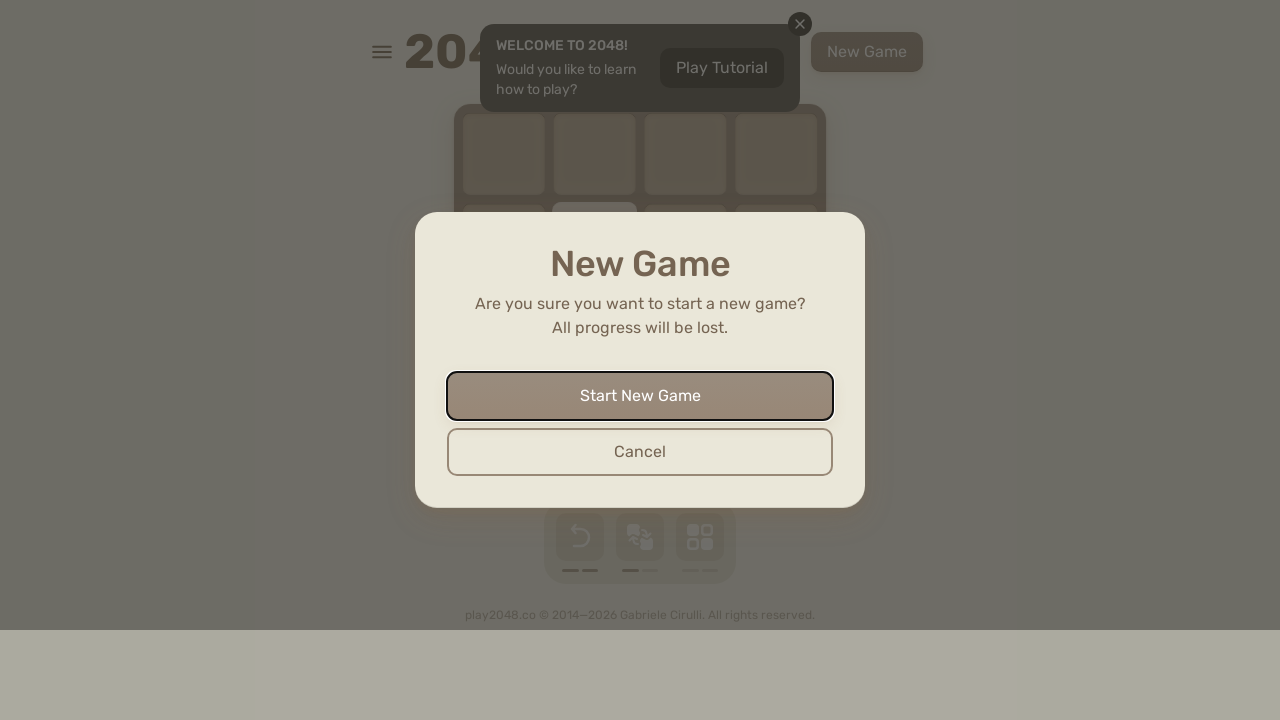

Pressed ArrowUp (iteration 87) on html
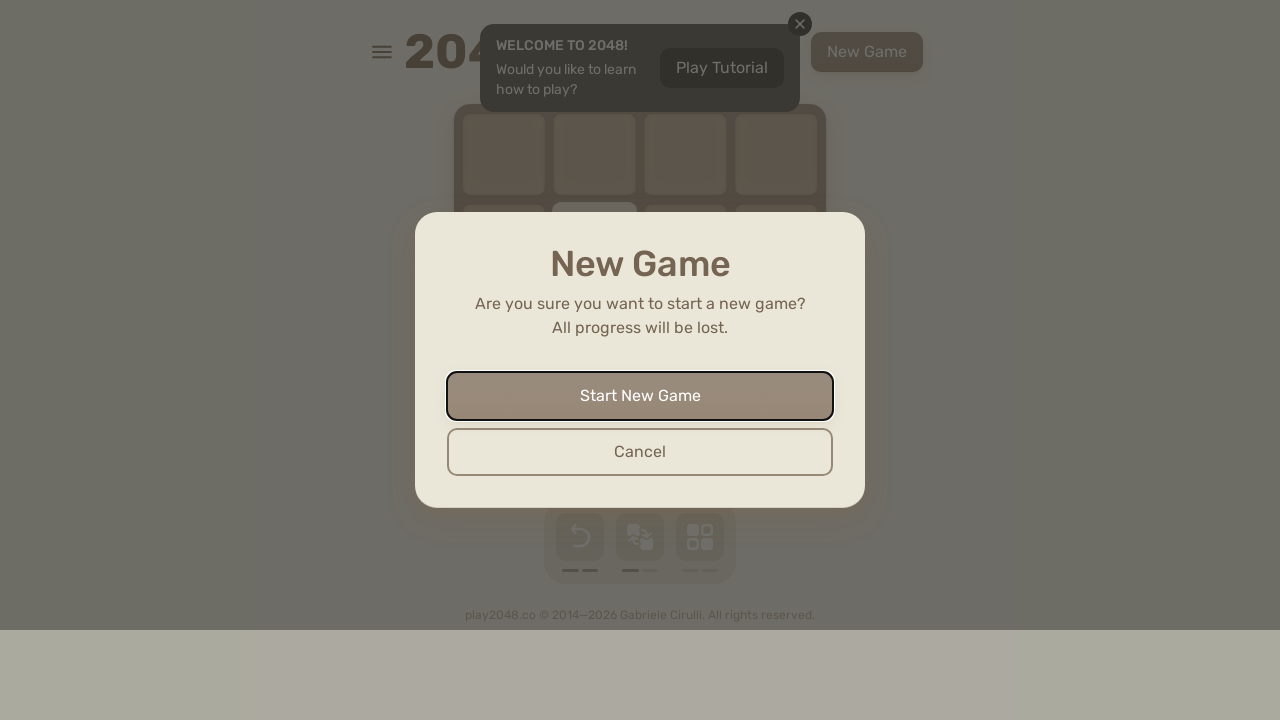

Pressed ArrowRight (iteration 87) on html
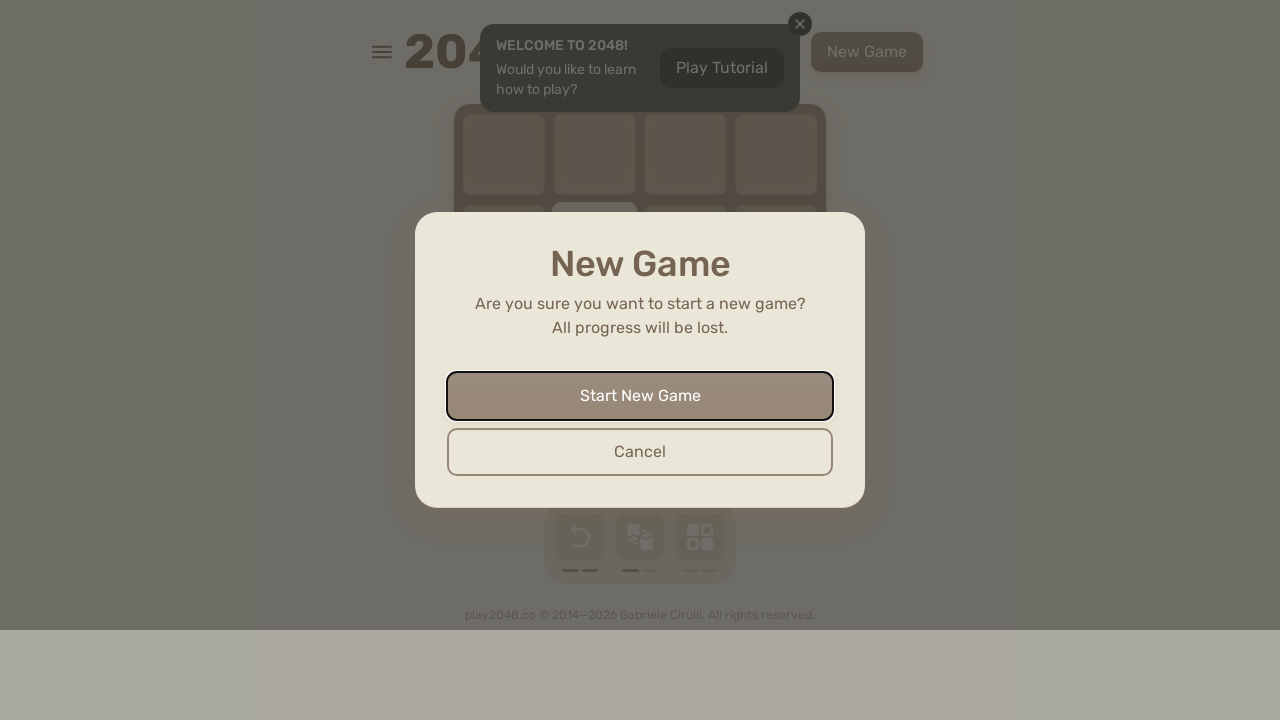

Pressed ArrowDown (iteration 87) on html
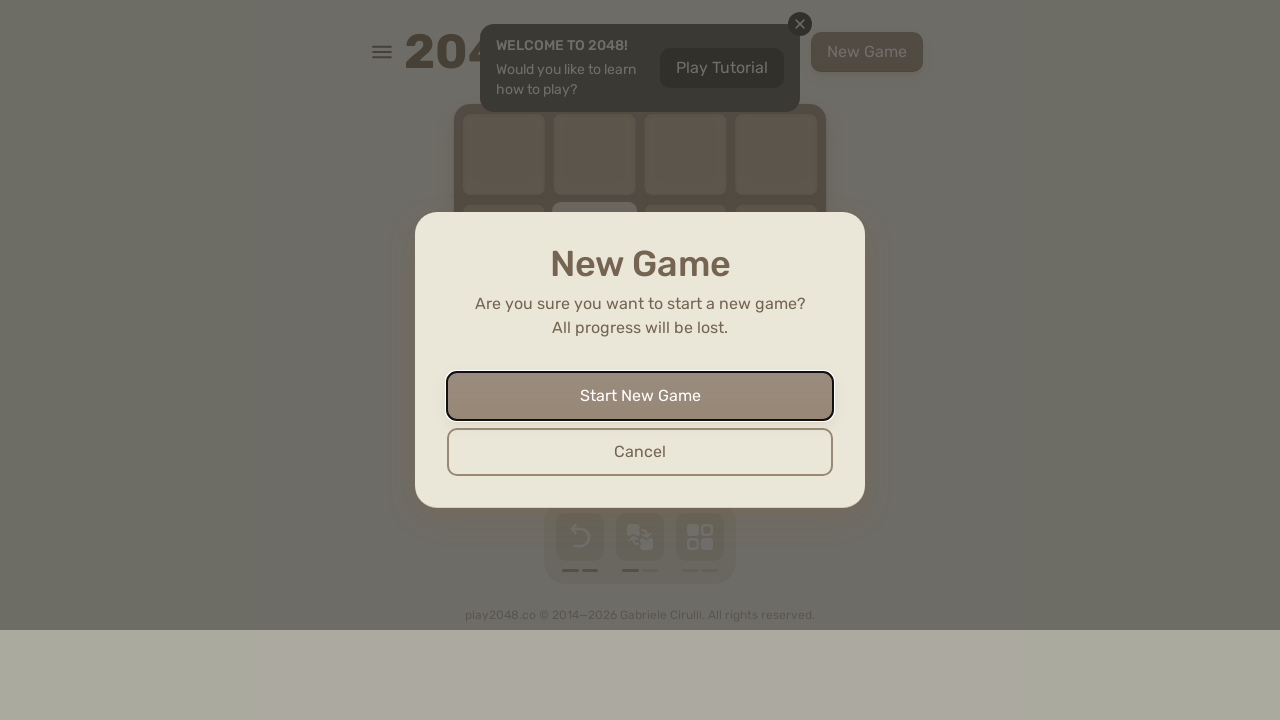

Pressed ArrowLeft (iteration 87) on html
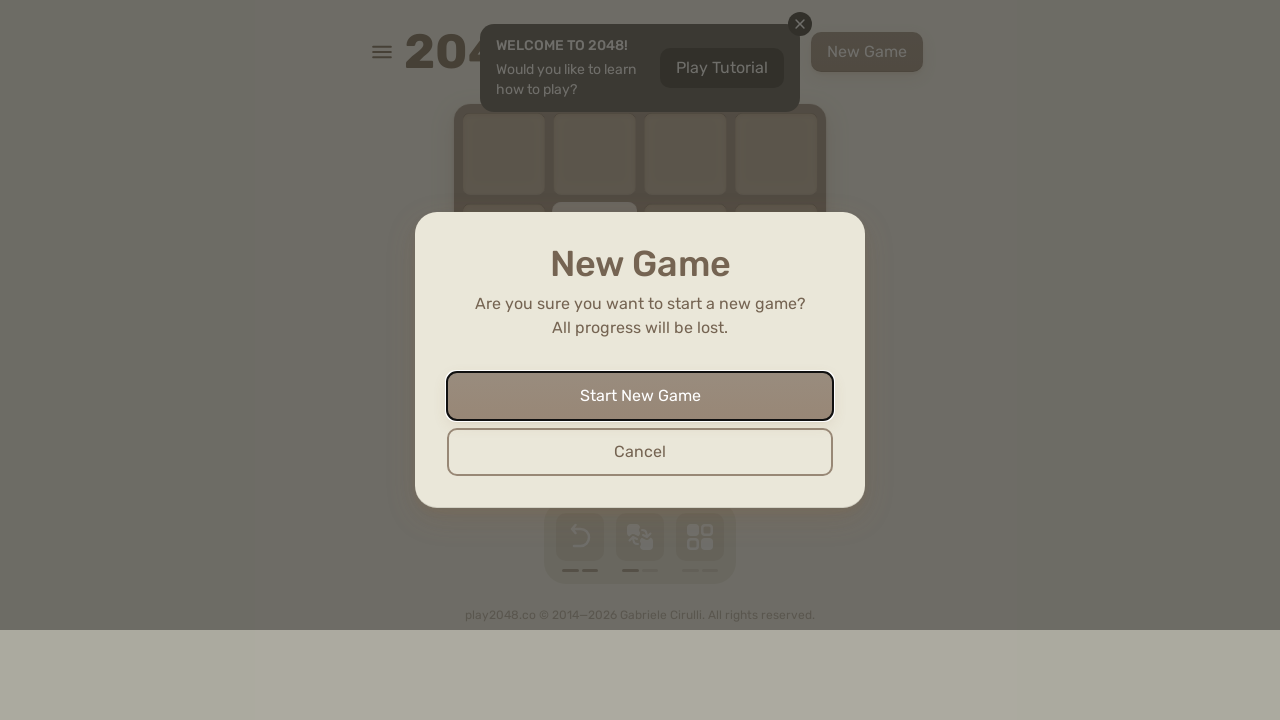

Pressed ArrowUp (iteration 88) on html
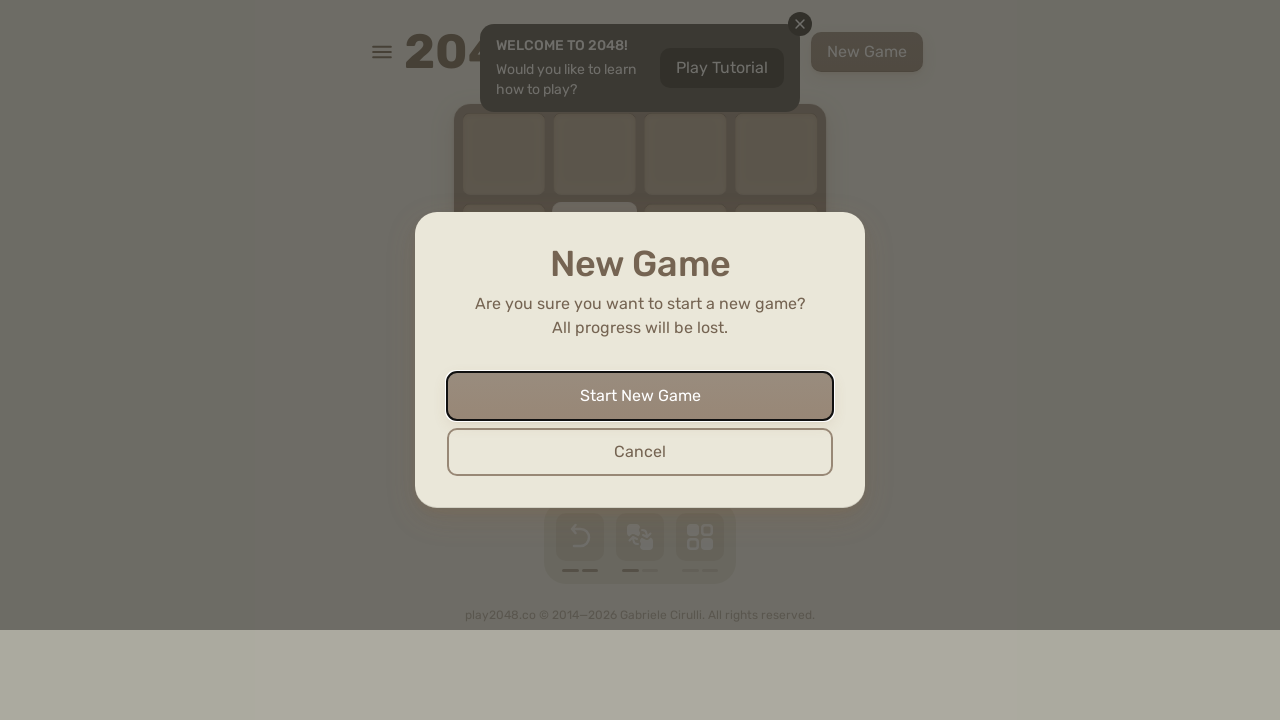

Pressed ArrowRight (iteration 88) on html
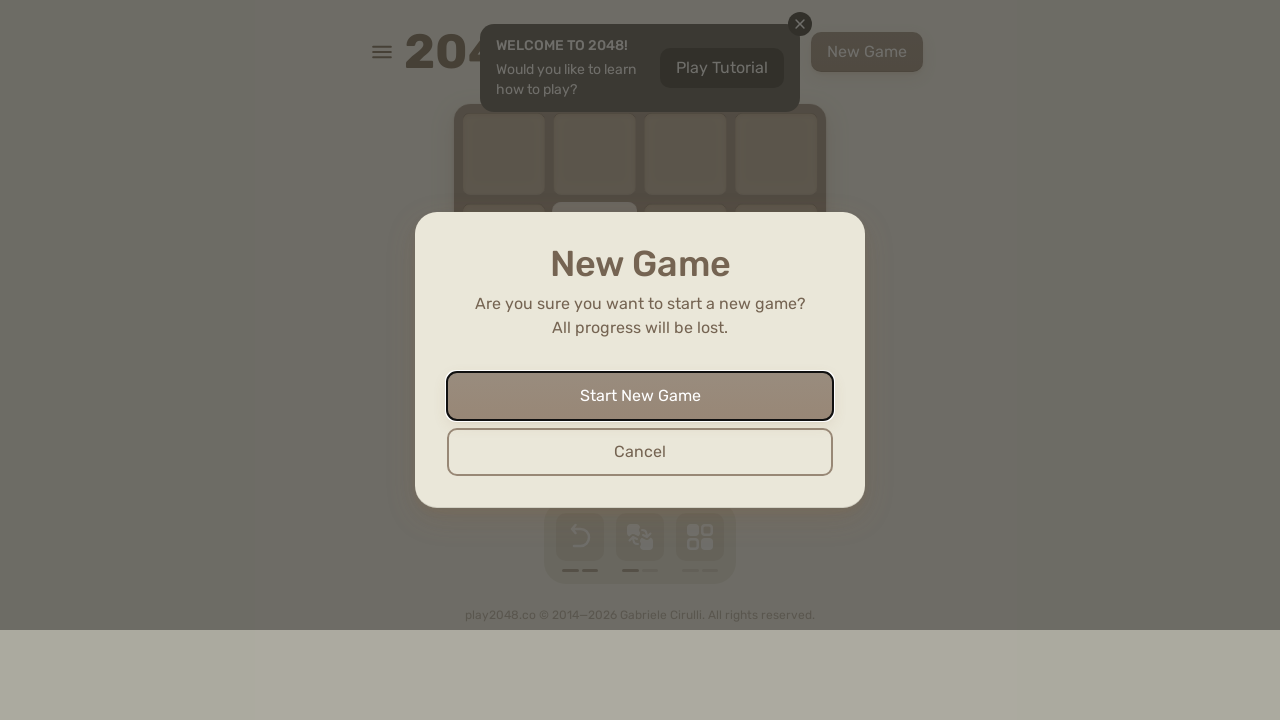

Pressed ArrowDown (iteration 88) on html
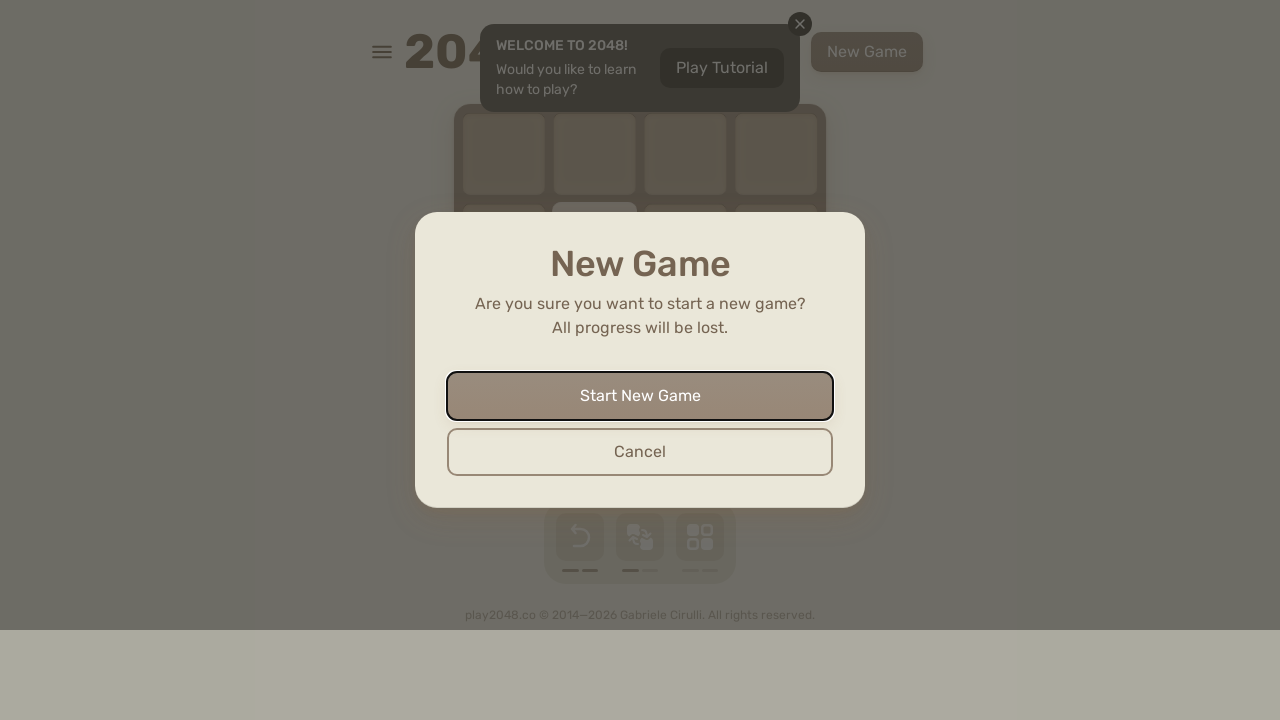

Pressed ArrowLeft (iteration 88) on html
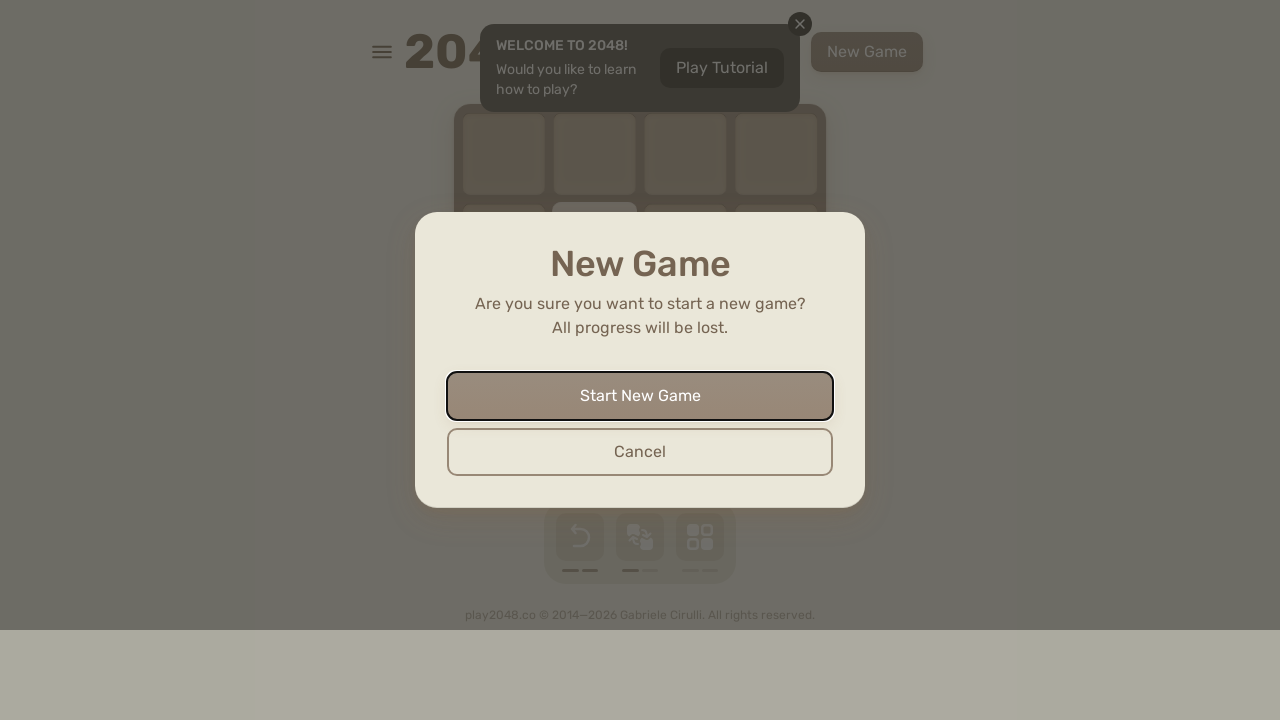

Pressed ArrowUp (iteration 89) on html
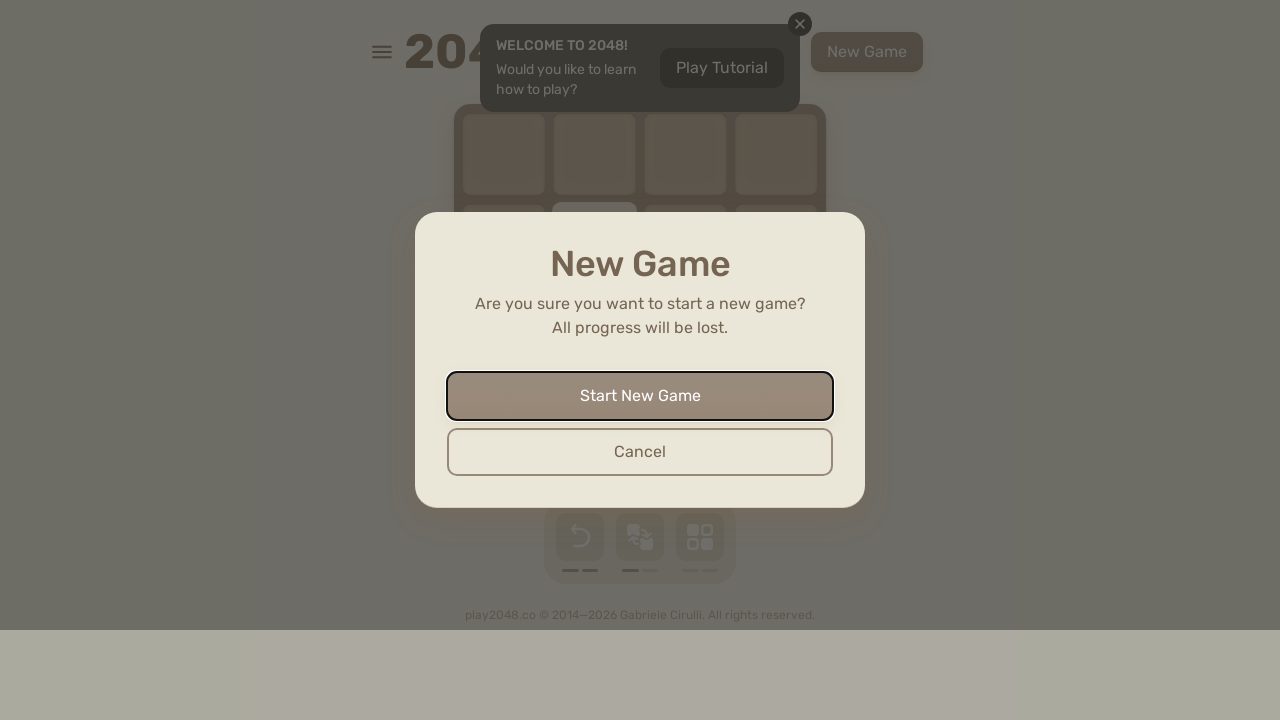

Pressed ArrowRight (iteration 89) on html
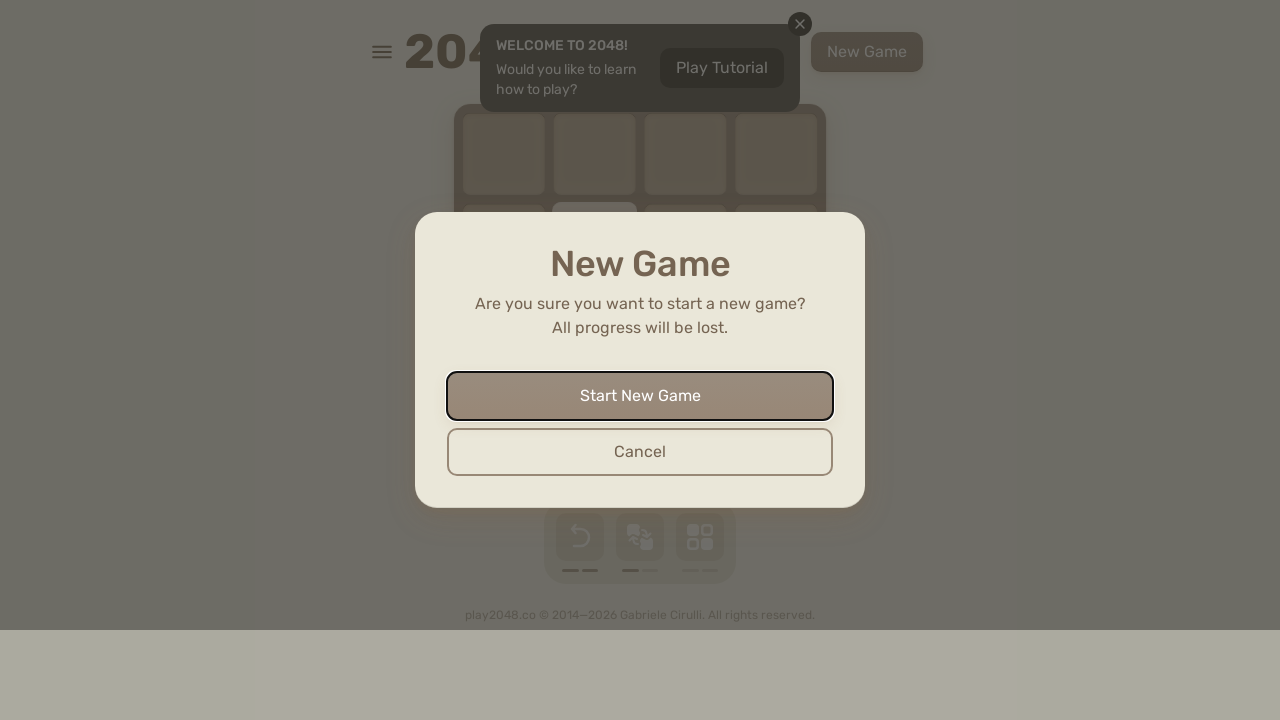

Pressed ArrowDown (iteration 89) on html
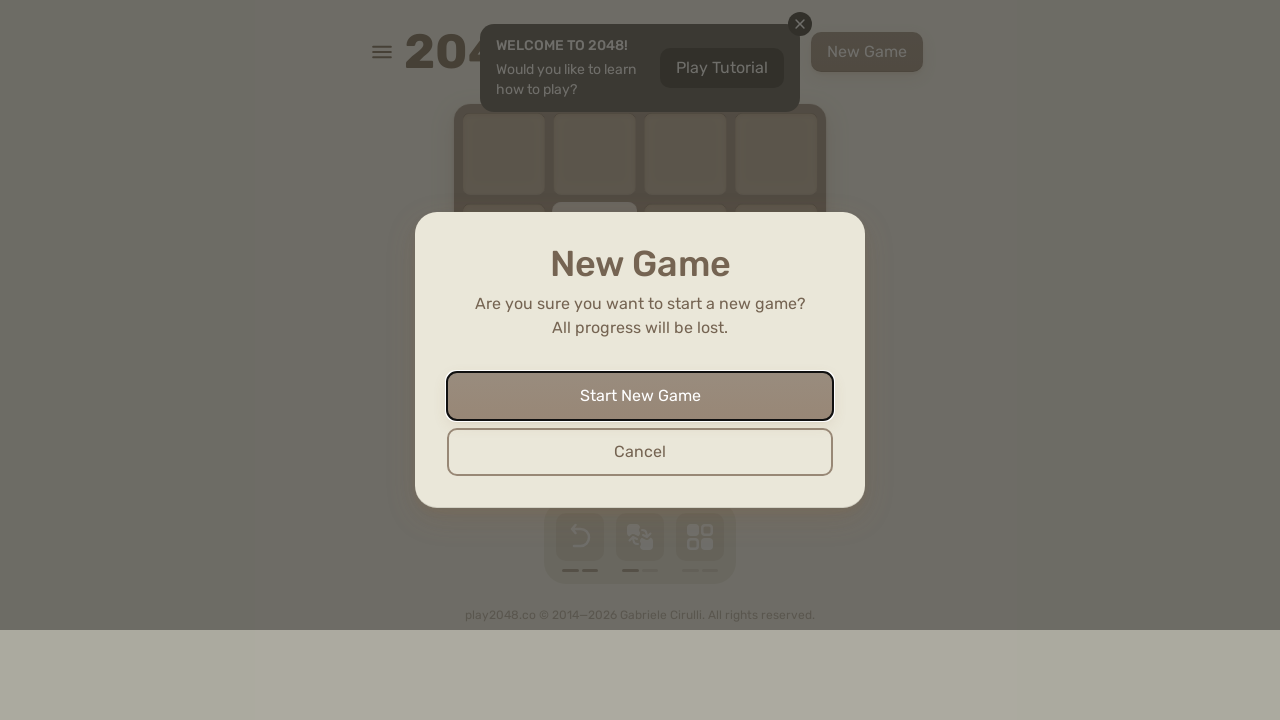

Pressed ArrowLeft (iteration 89) on html
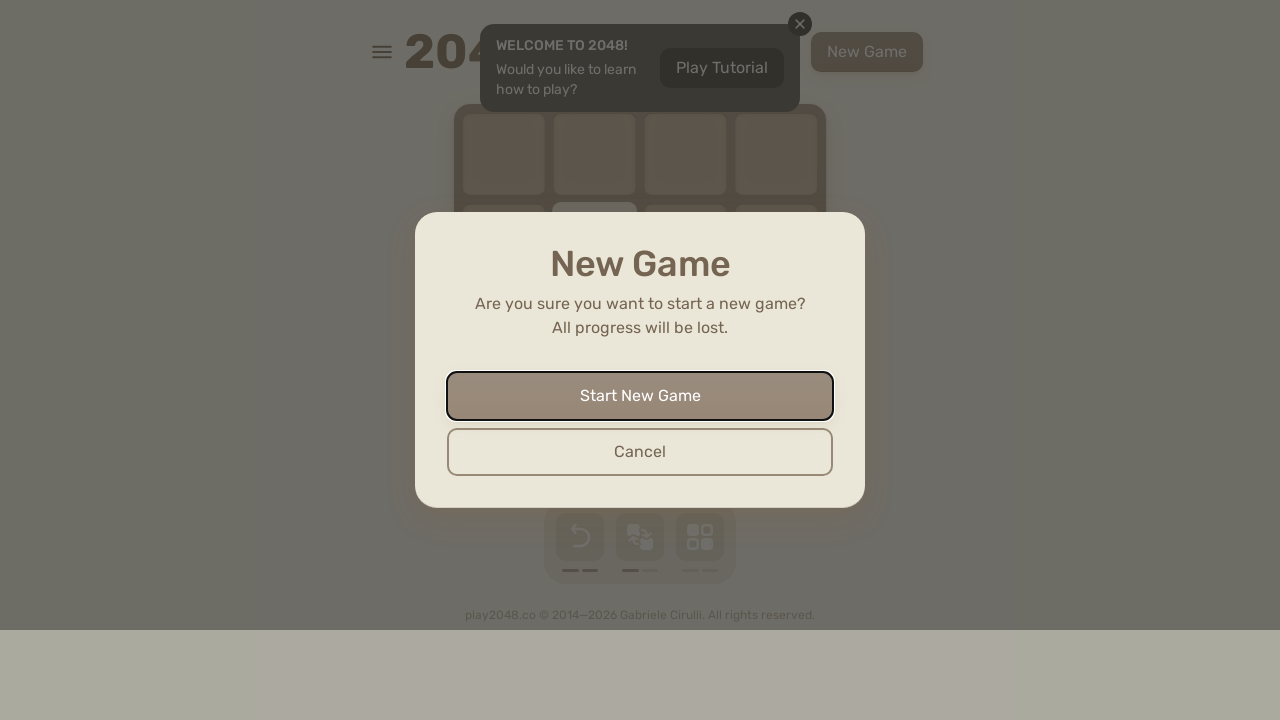

Pressed ArrowUp (iteration 90) on html
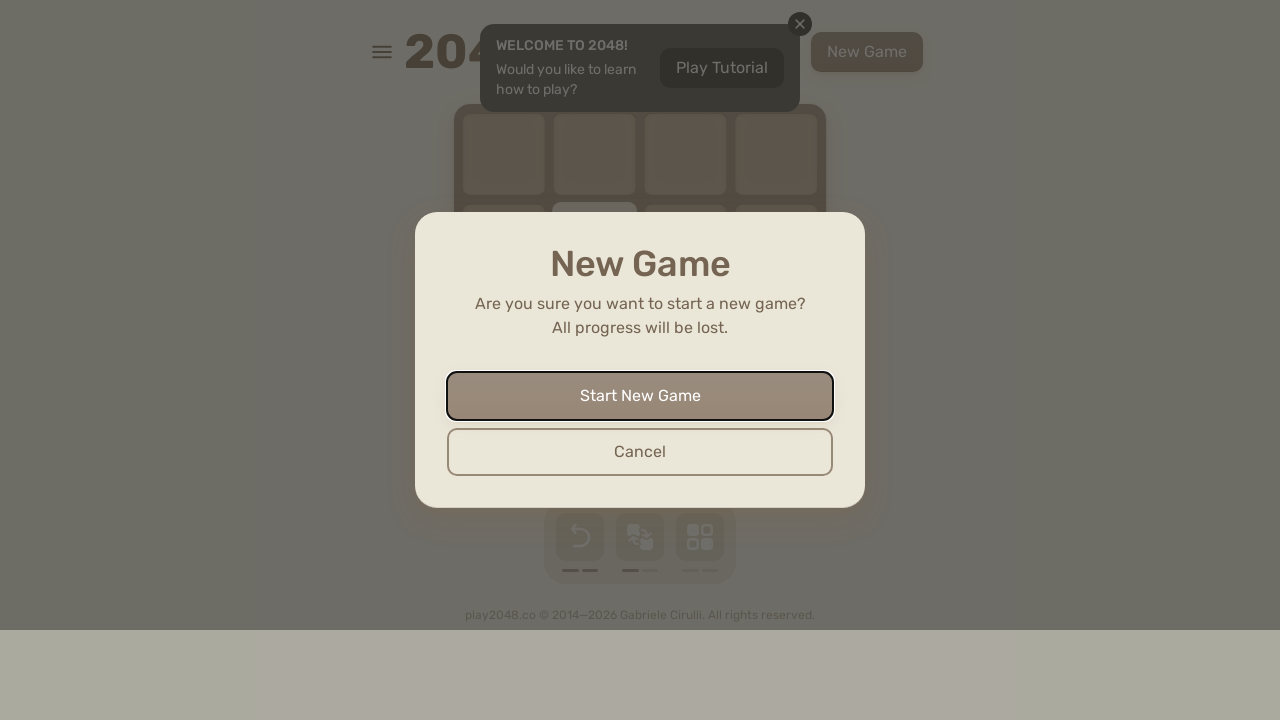

Pressed ArrowRight (iteration 90) on html
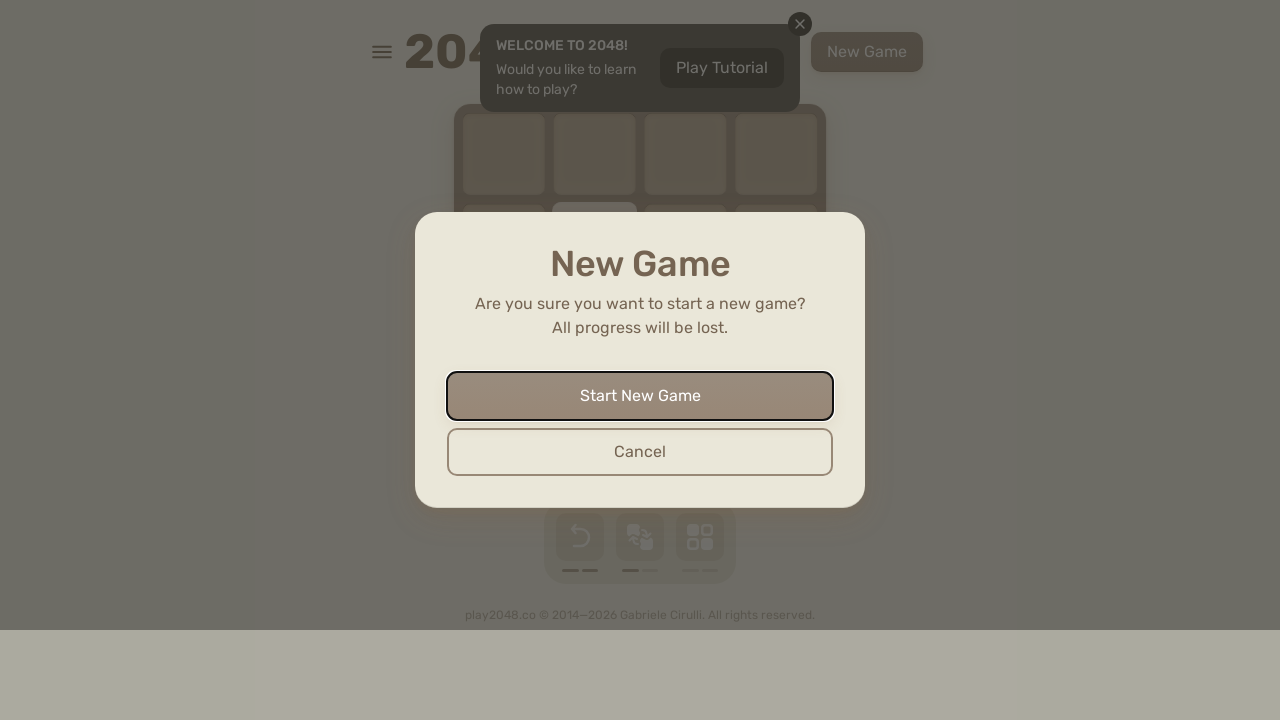

Pressed ArrowDown (iteration 90) on html
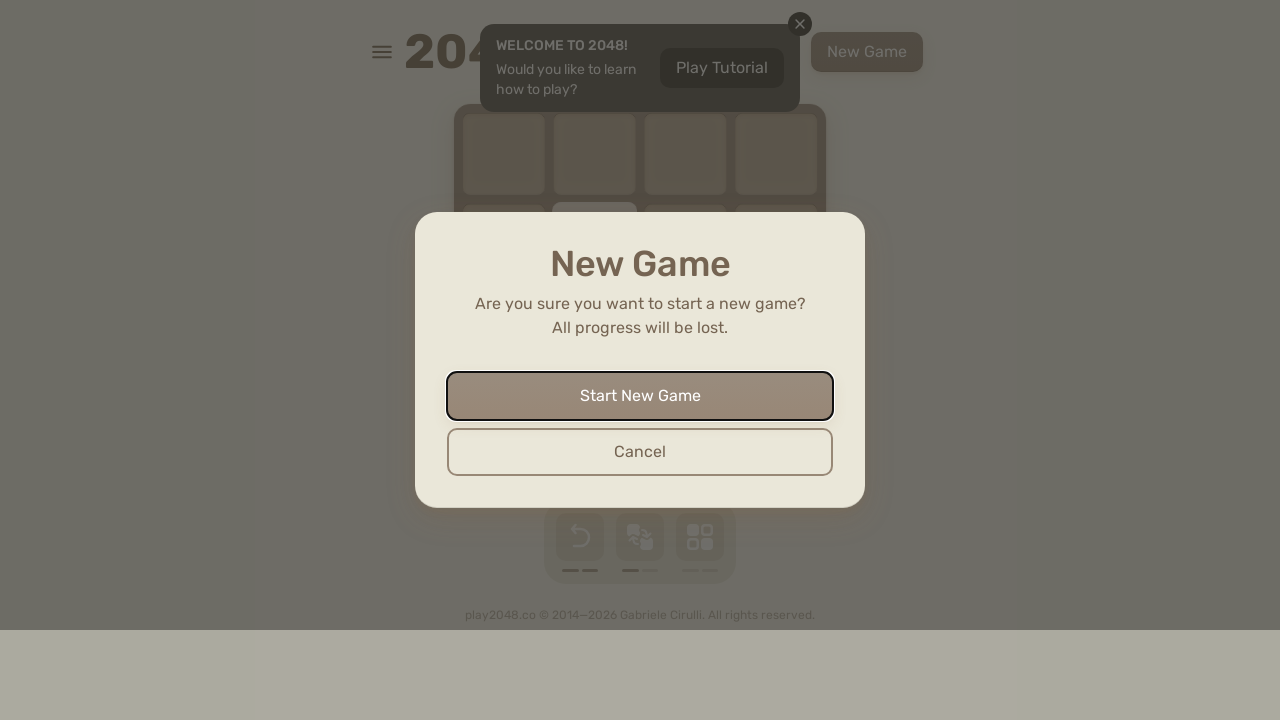

Pressed ArrowLeft (iteration 90) on html
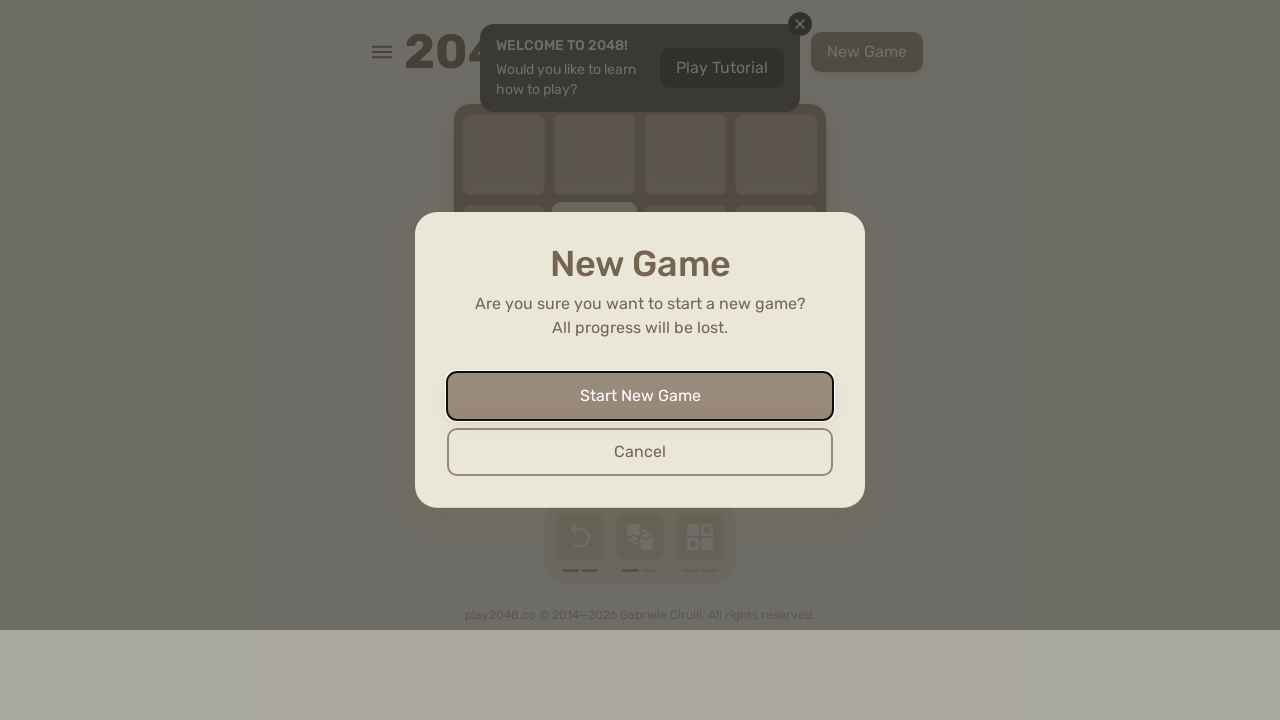

Pressed ArrowUp (iteration 91) on html
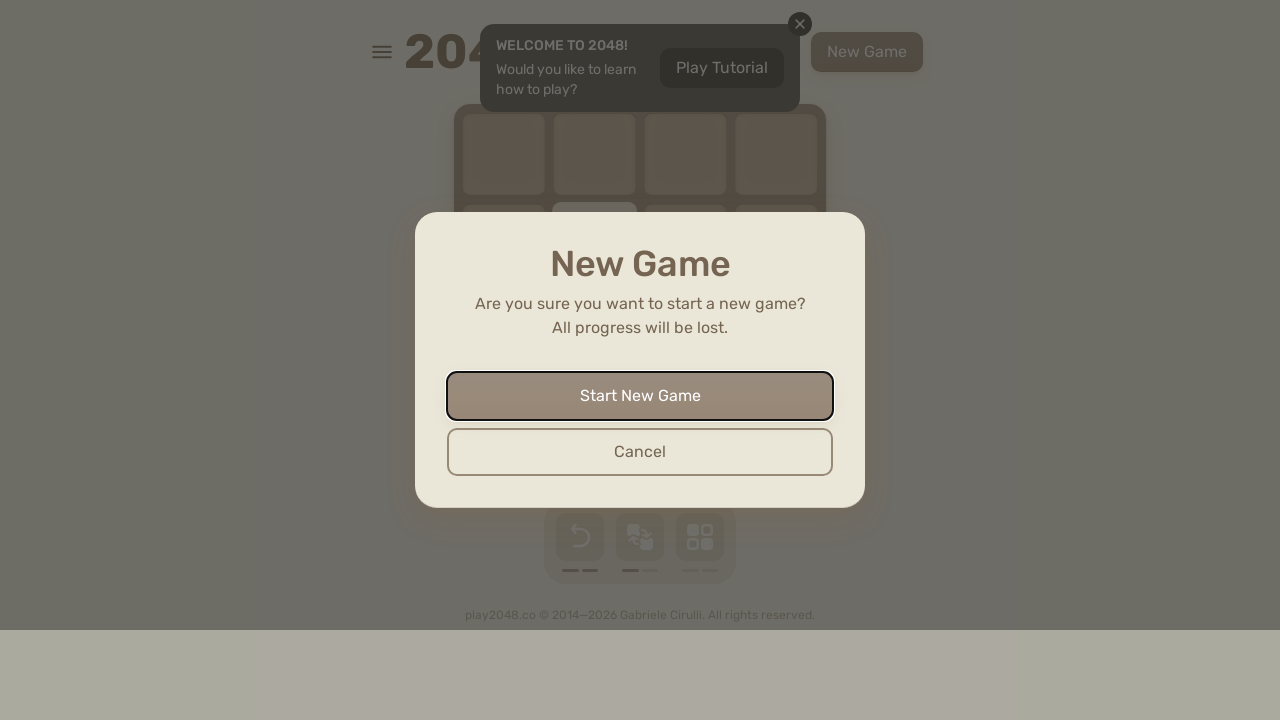

Pressed ArrowRight (iteration 91) on html
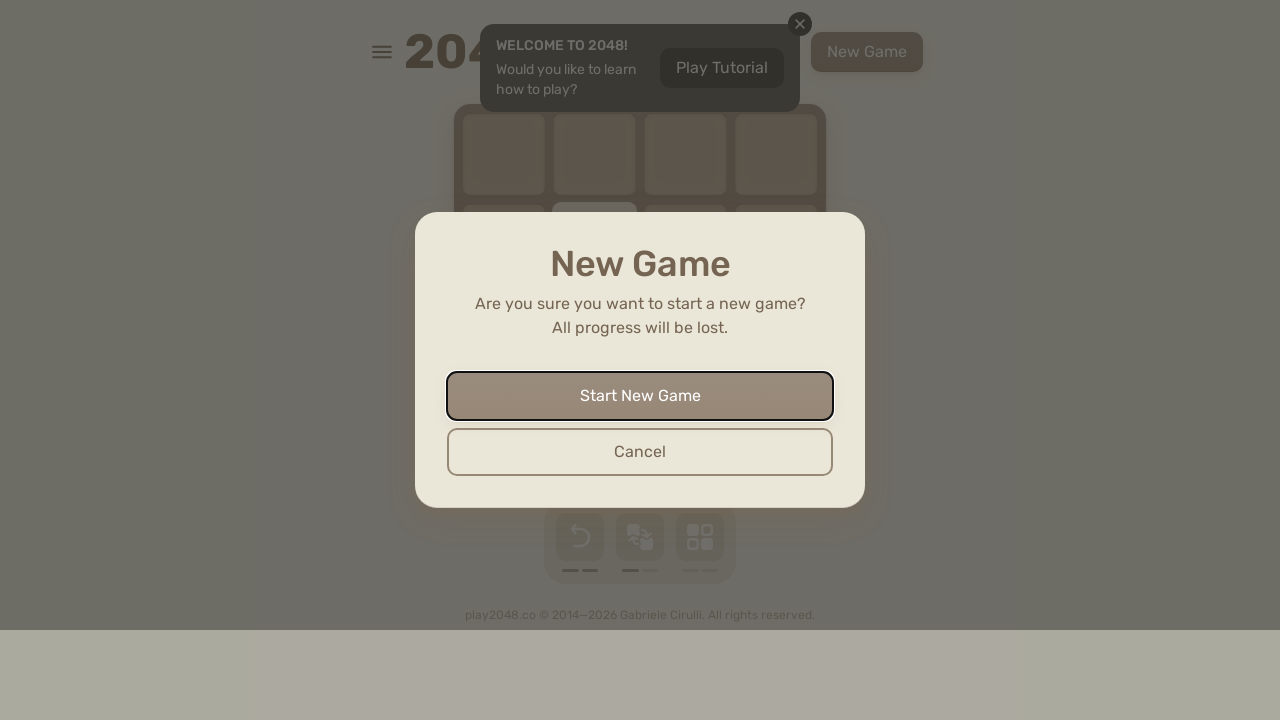

Pressed ArrowDown (iteration 91) on html
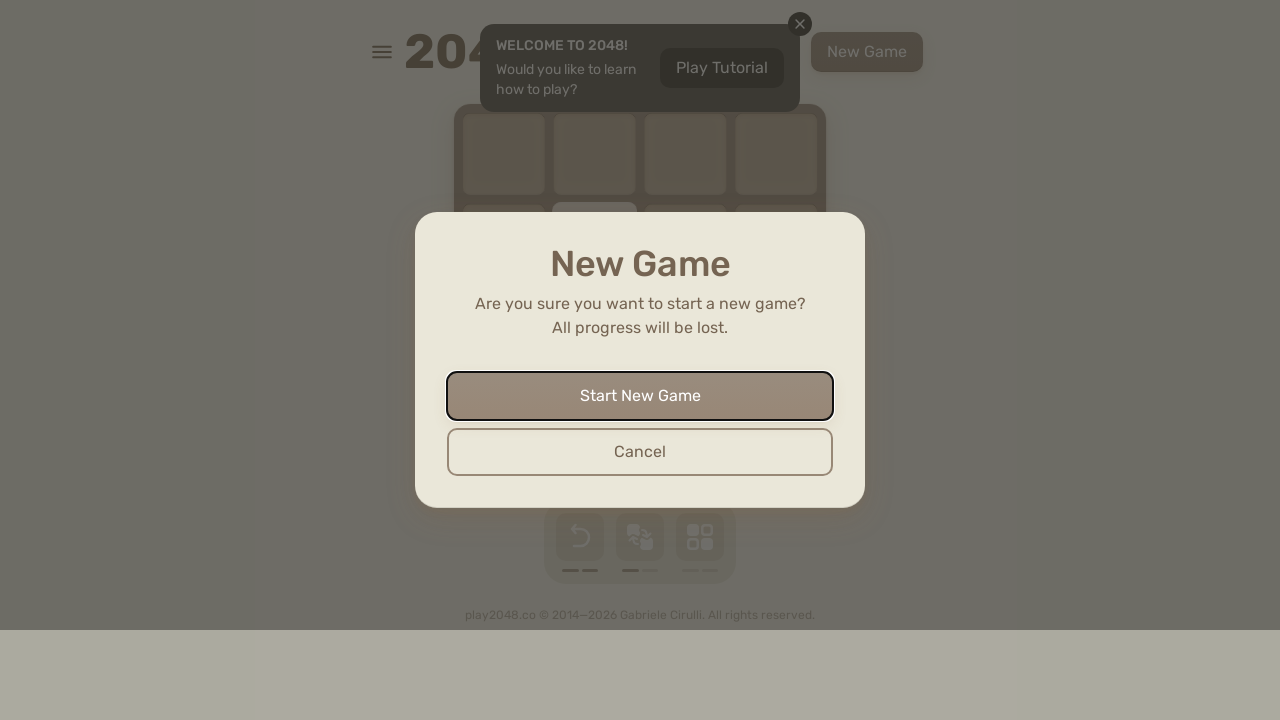

Pressed ArrowLeft (iteration 91) on html
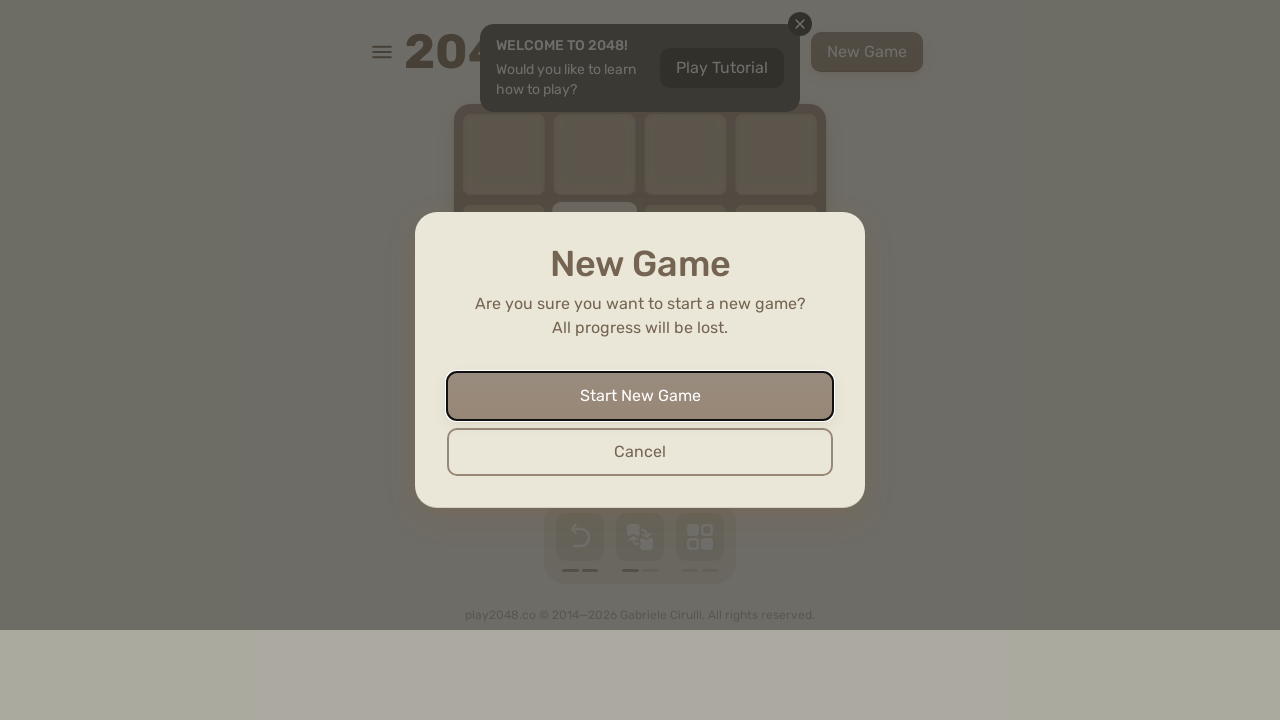

Pressed ArrowUp (iteration 92) on html
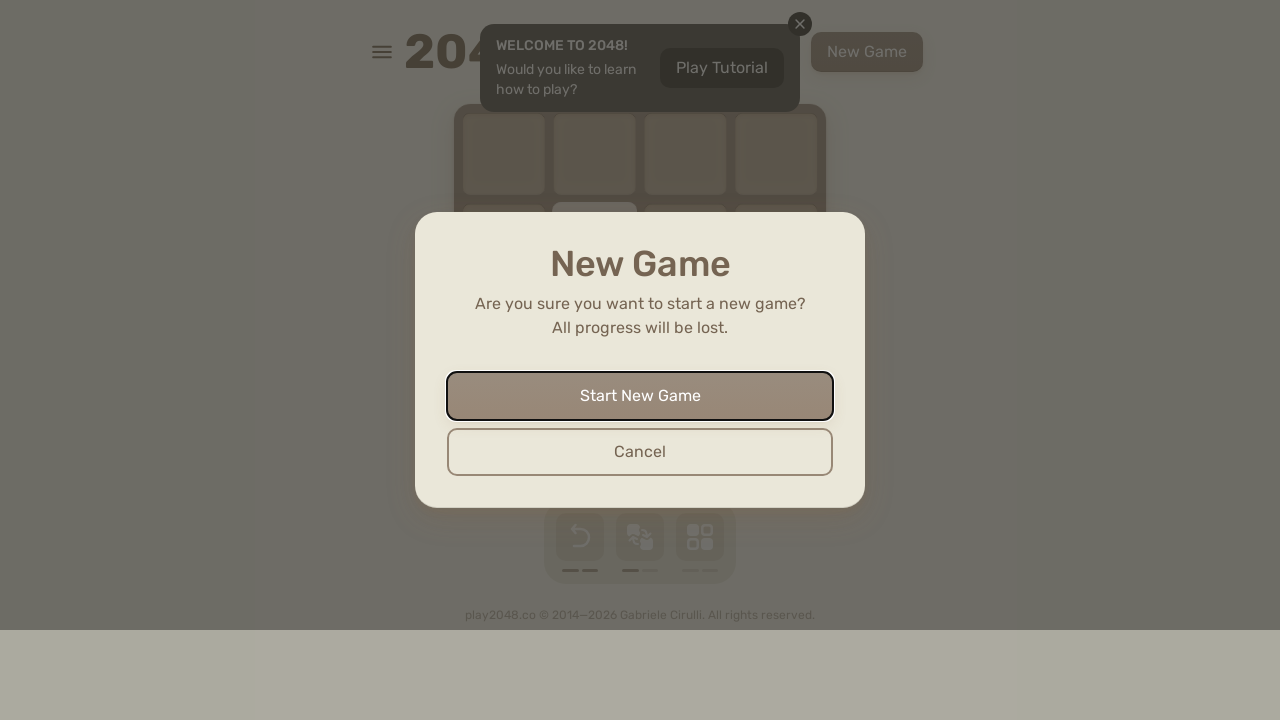

Pressed ArrowRight (iteration 92) on html
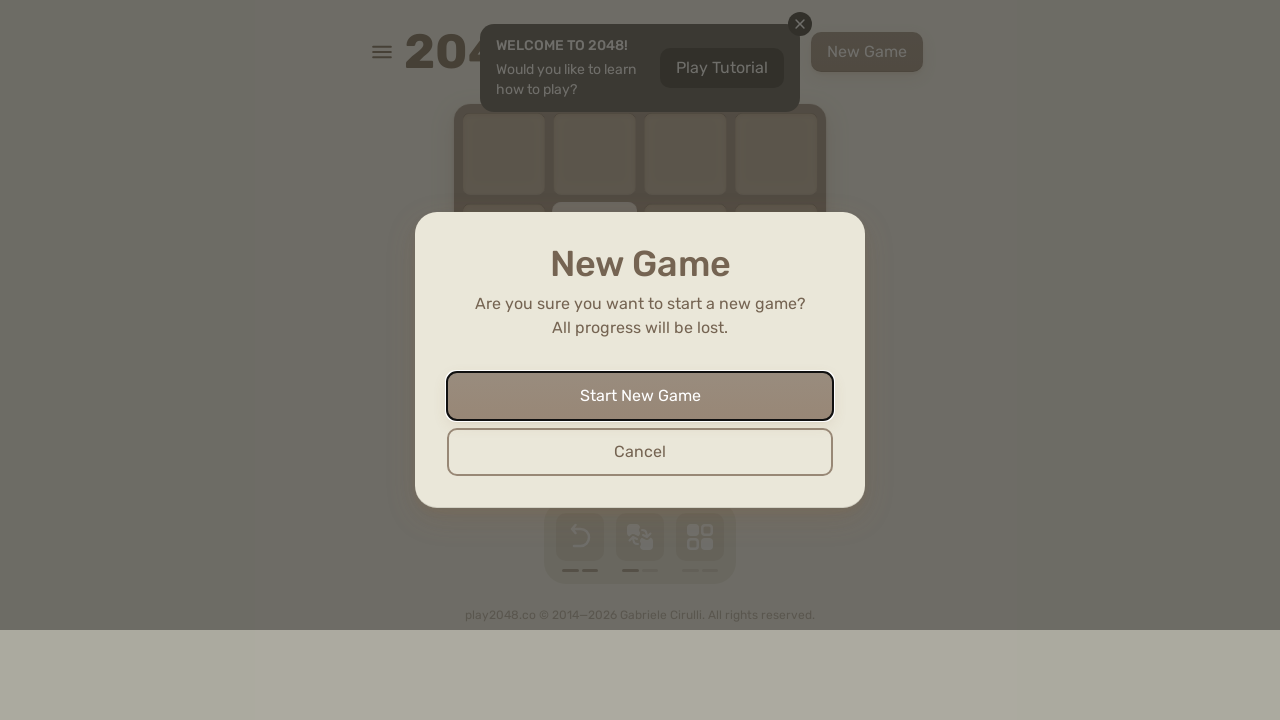

Pressed ArrowDown (iteration 92) on html
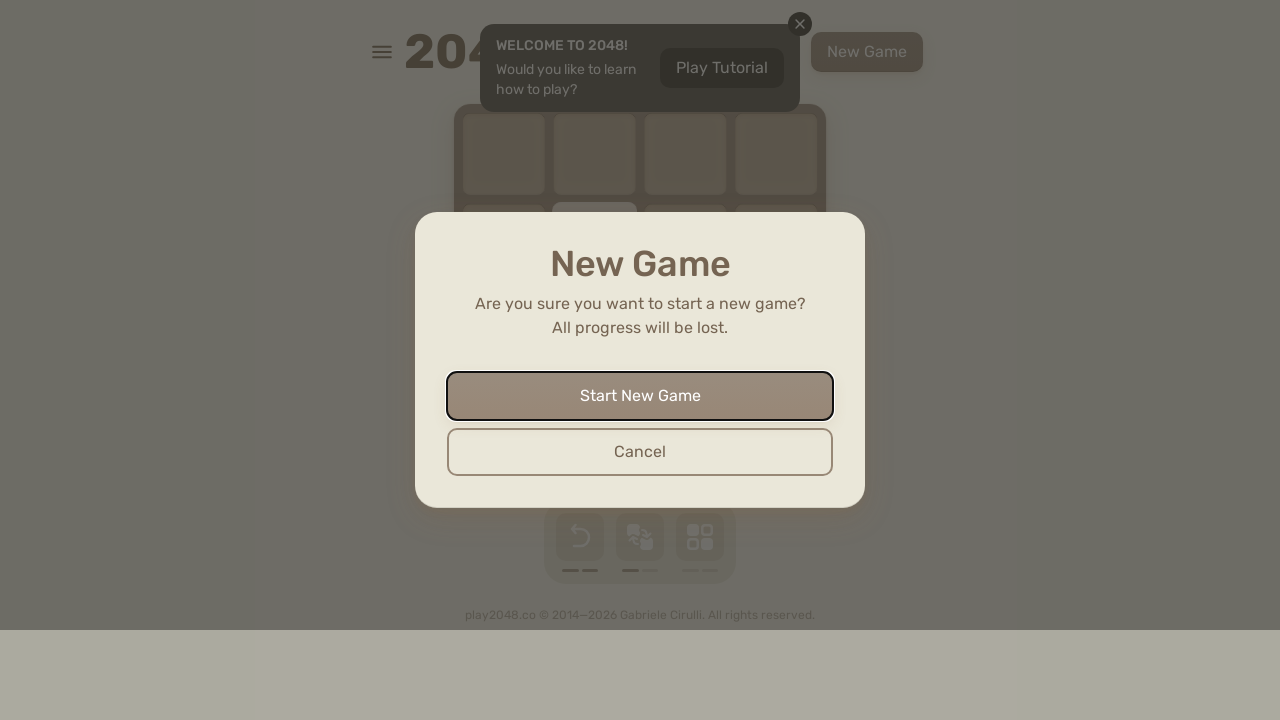

Pressed ArrowLeft (iteration 92) on html
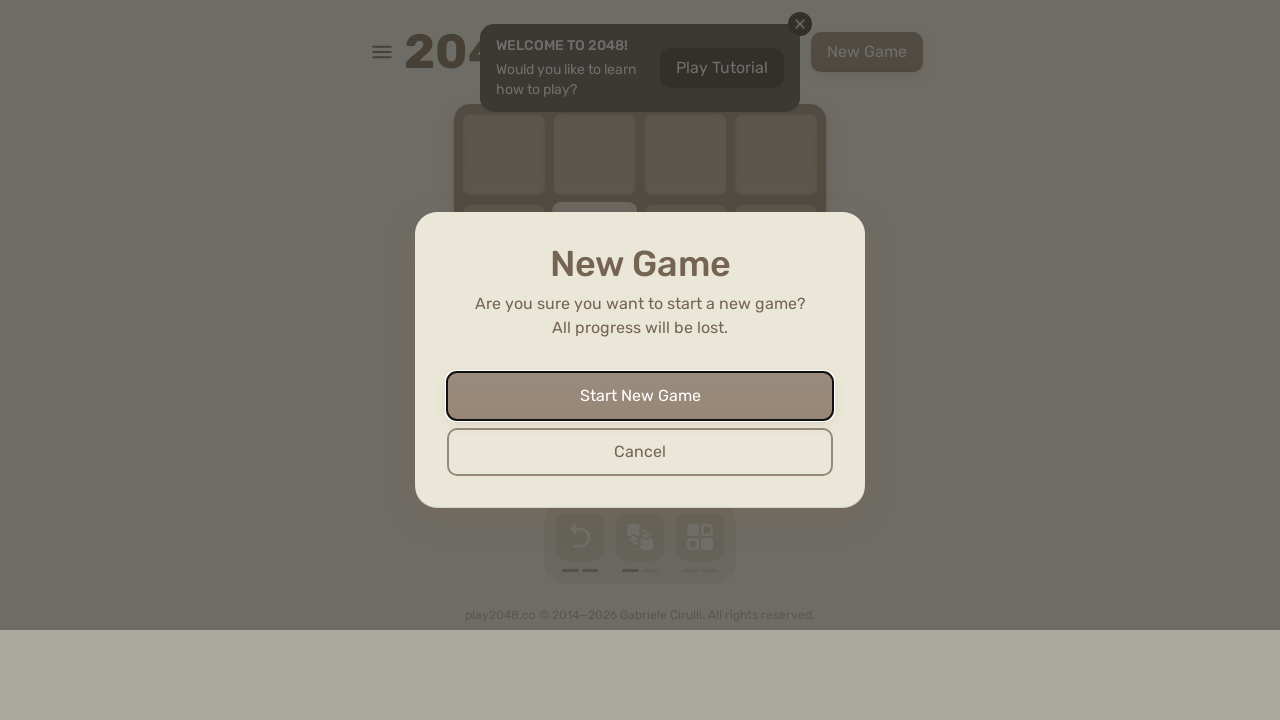

Pressed ArrowUp (iteration 93) on html
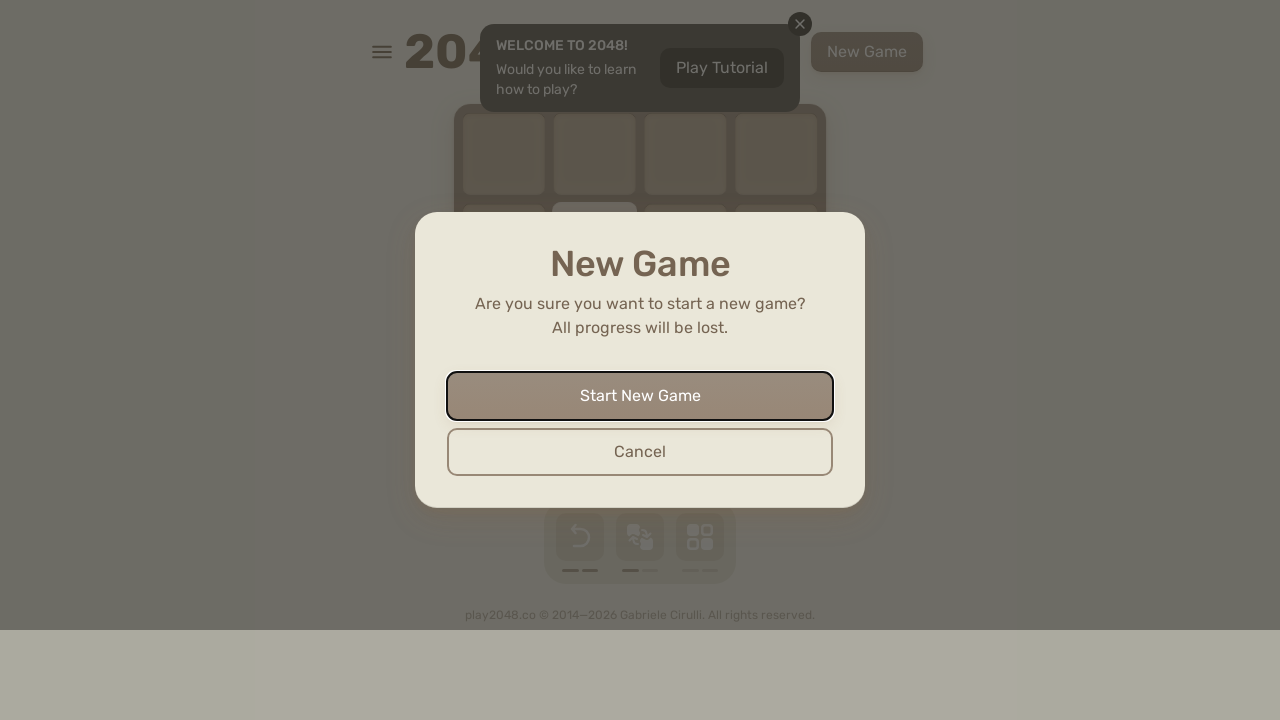

Pressed ArrowRight (iteration 93) on html
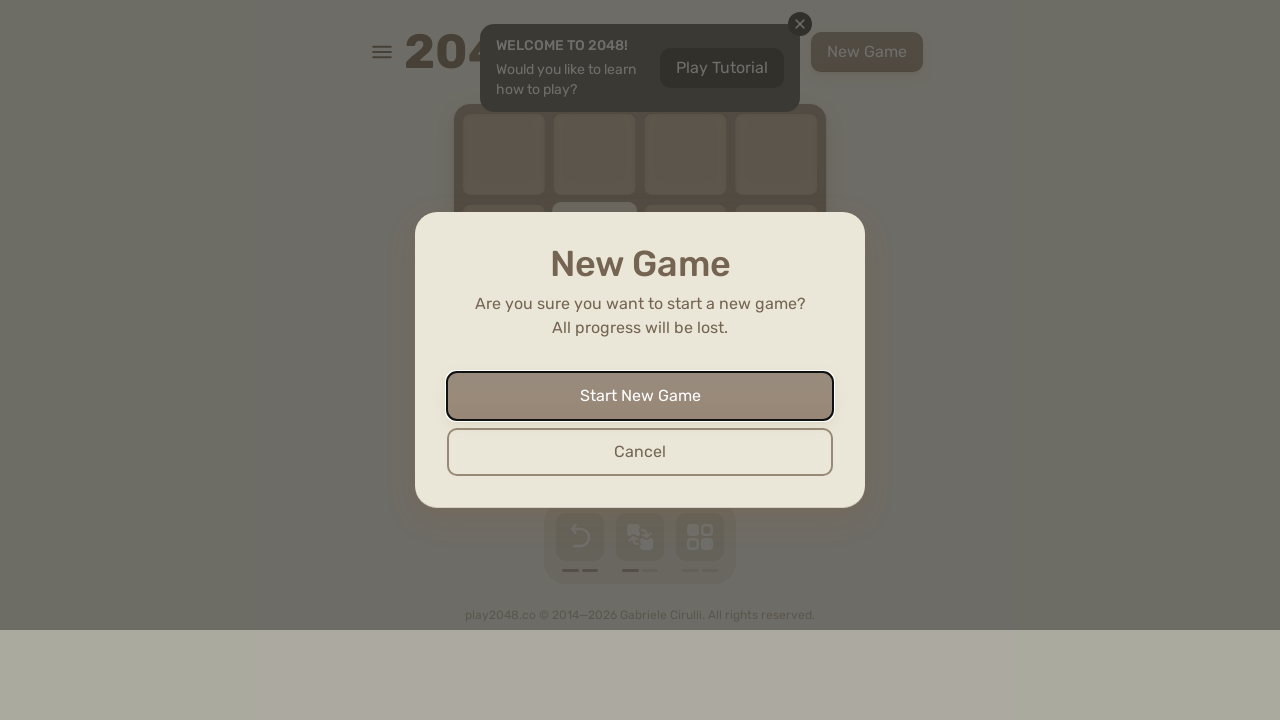

Pressed ArrowDown (iteration 93) on html
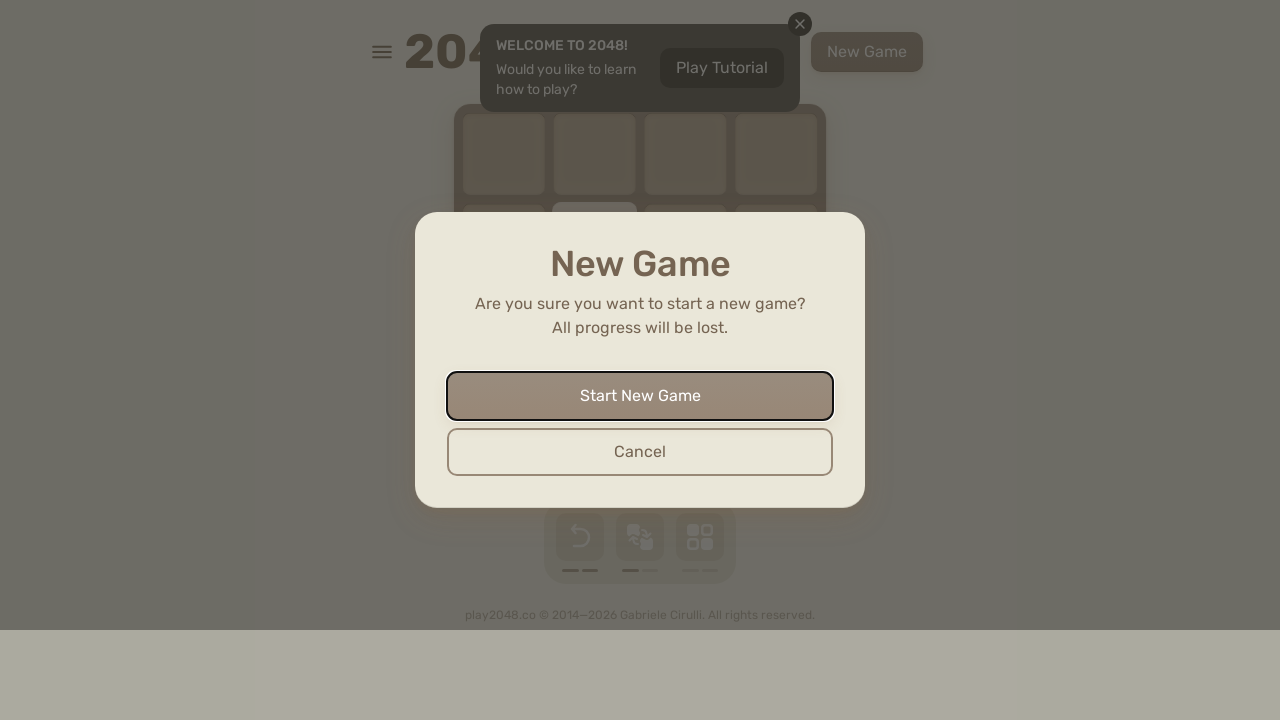

Pressed ArrowLeft (iteration 93) on html
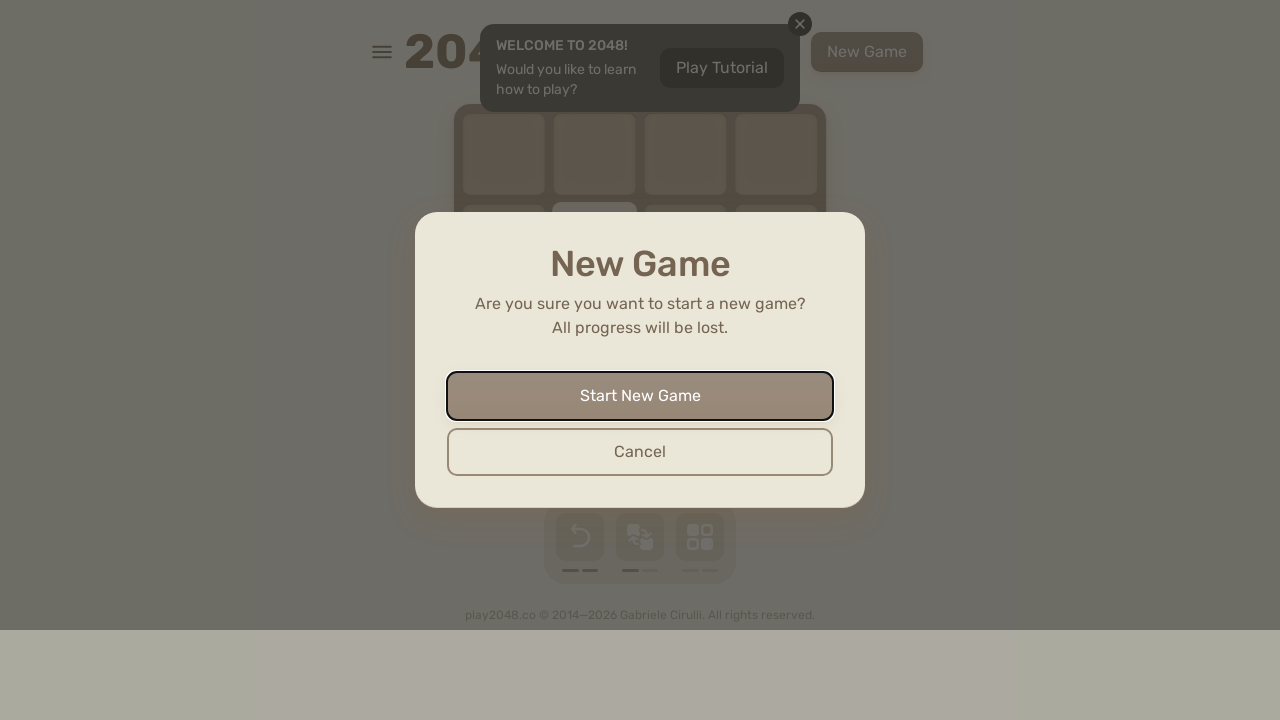

Pressed ArrowUp (iteration 94) on html
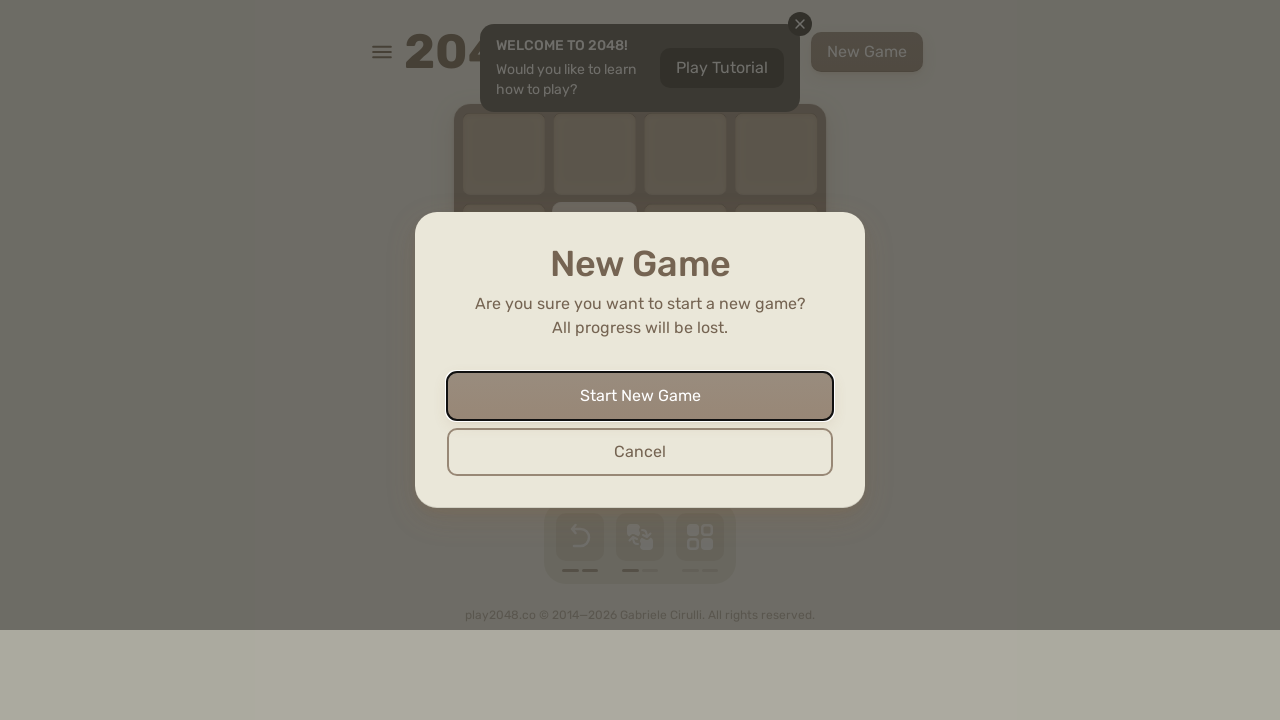

Pressed ArrowRight (iteration 94) on html
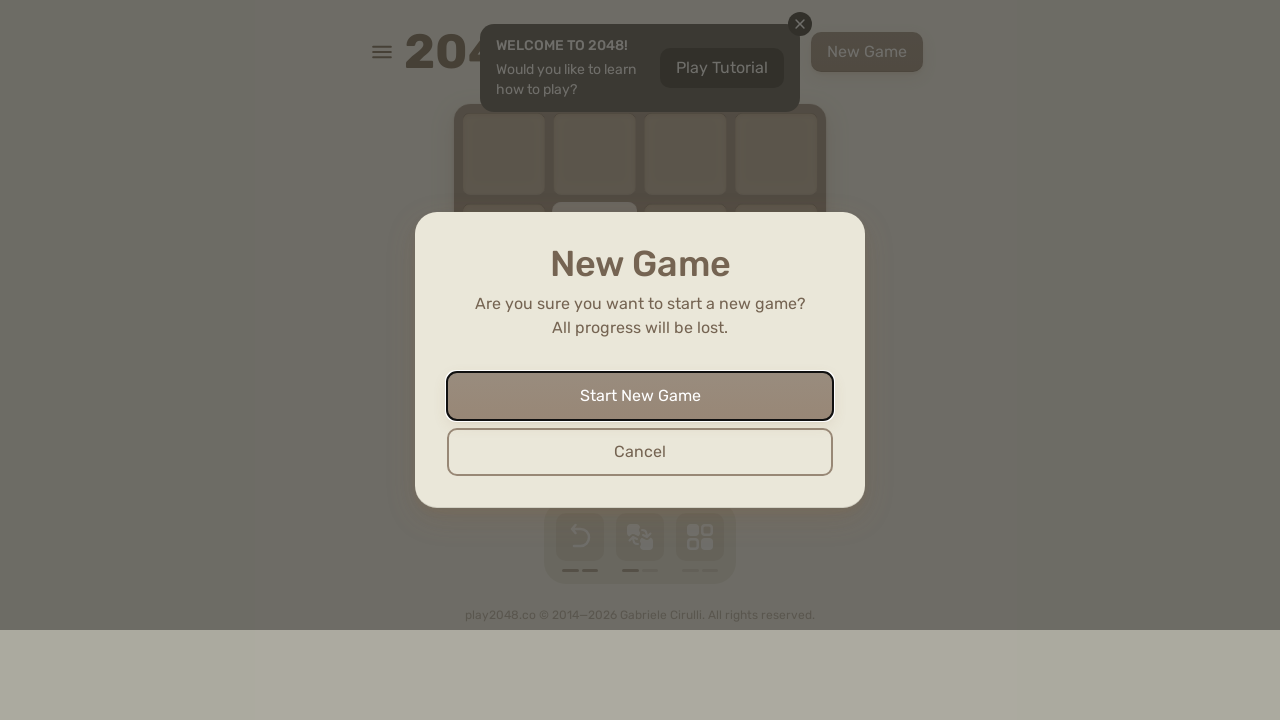

Pressed ArrowDown (iteration 94) on html
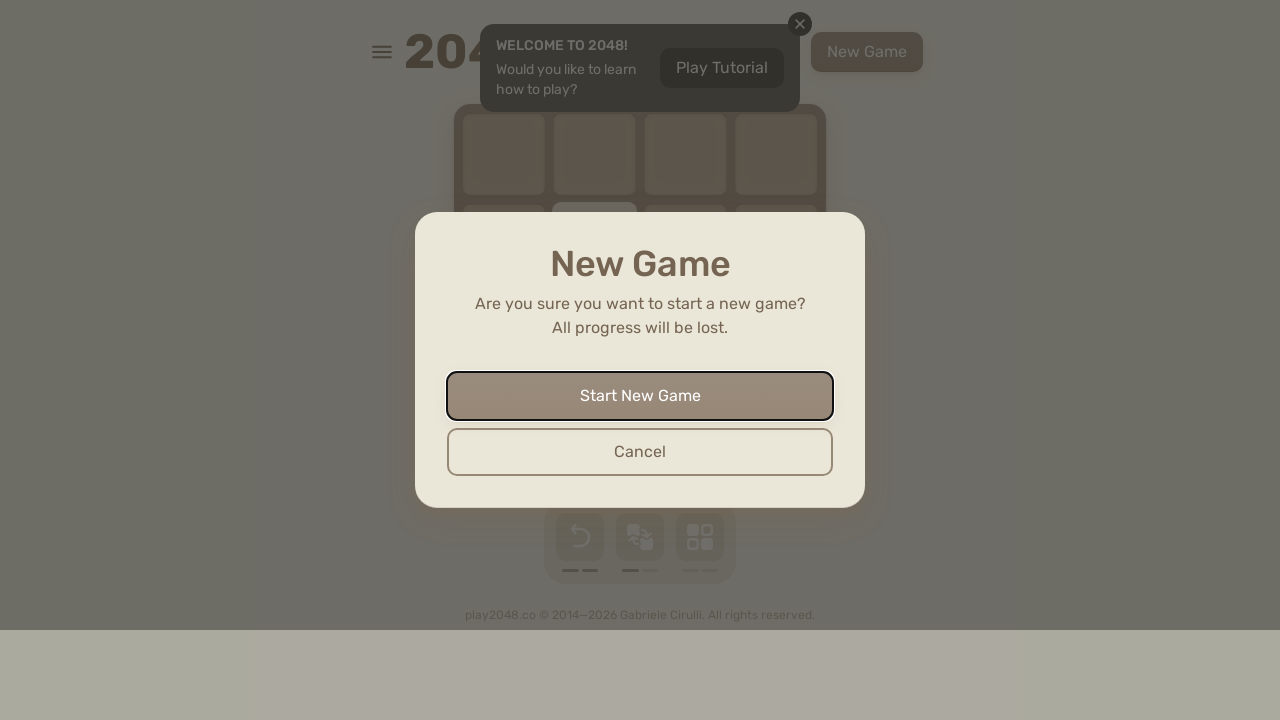

Pressed ArrowLeft (iteration 94) on html
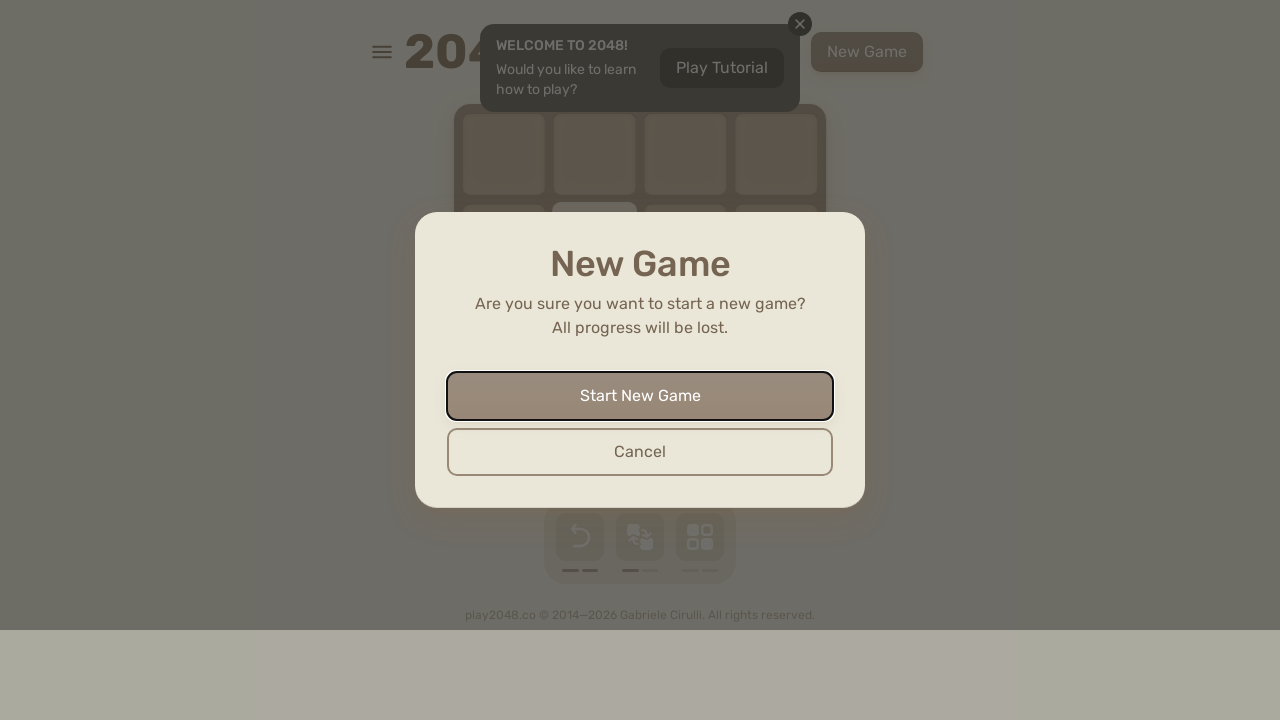

Pressed ArrowUp (iteration 95) on html
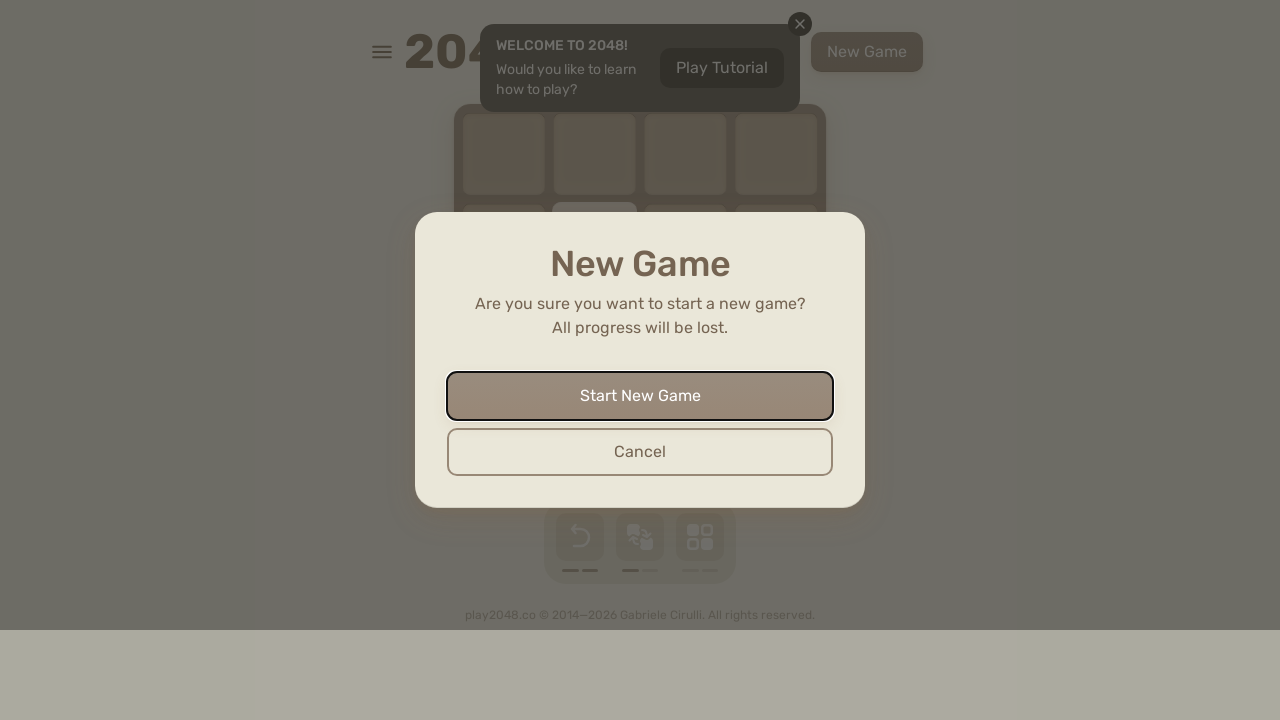

Pressed ArrowRight (iteration 95) on html
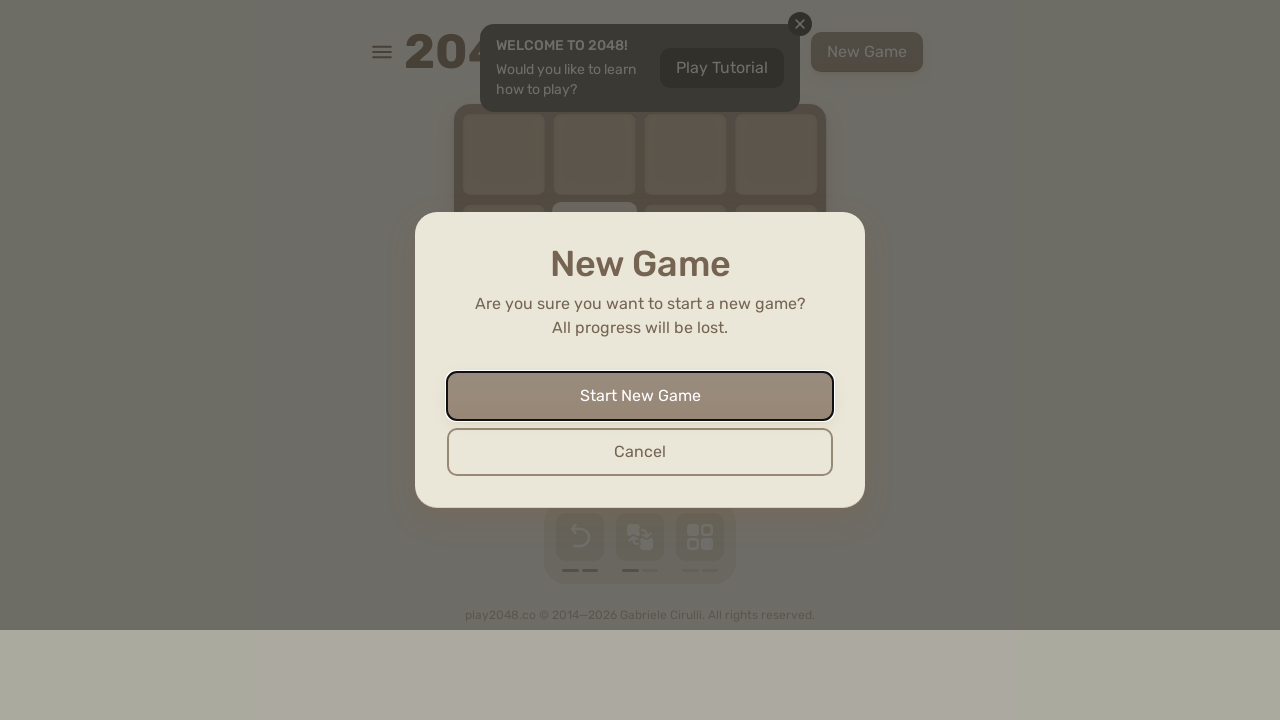

Pressed ArrowDown (iteration 95) on html
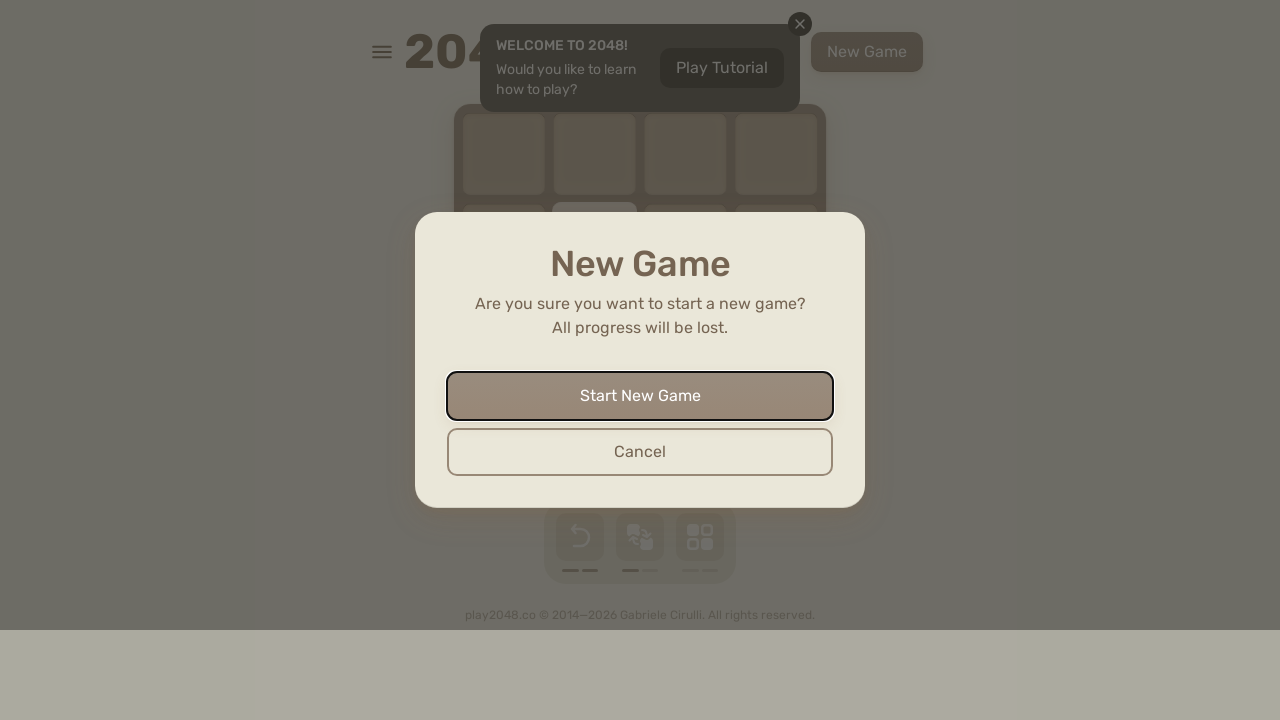

Pressed ArrowLeft (iteration 95) on html
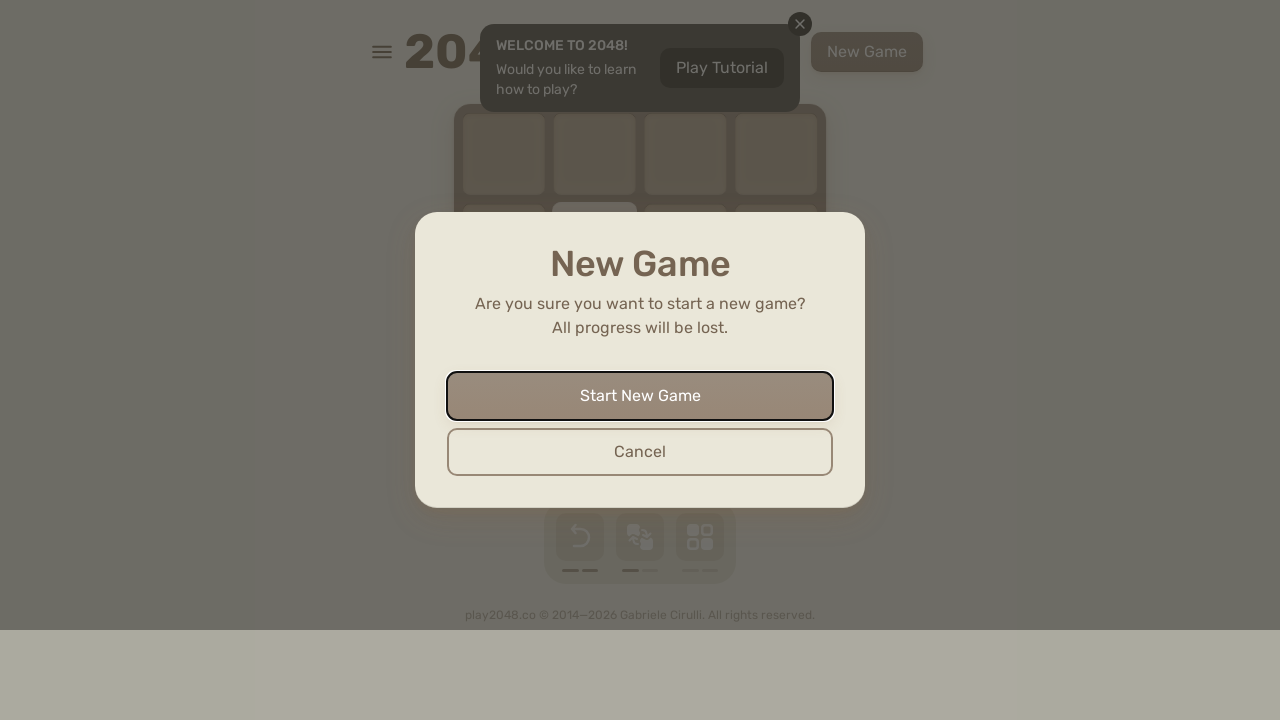

Pressed ArrowUp (iteration 96) on html
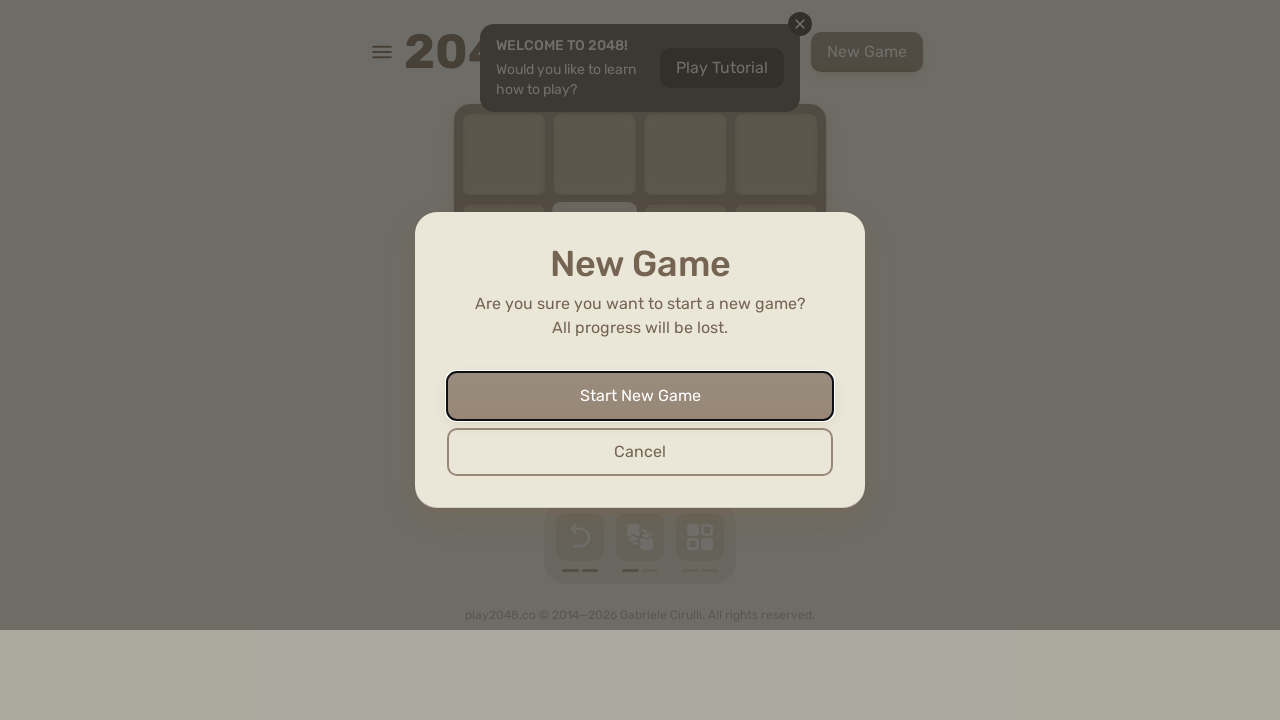

Pressed ArrowRight (iteration 96) on html
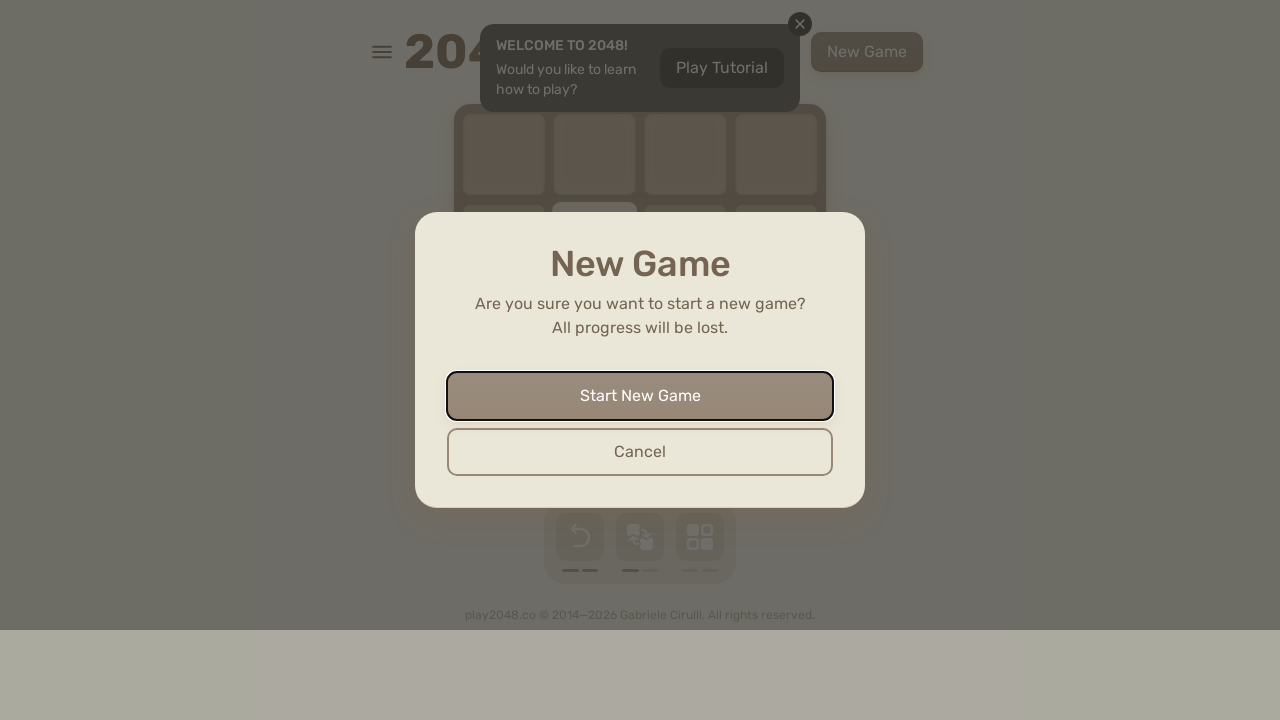

Pressed ArrowDown (iteration 96) on html
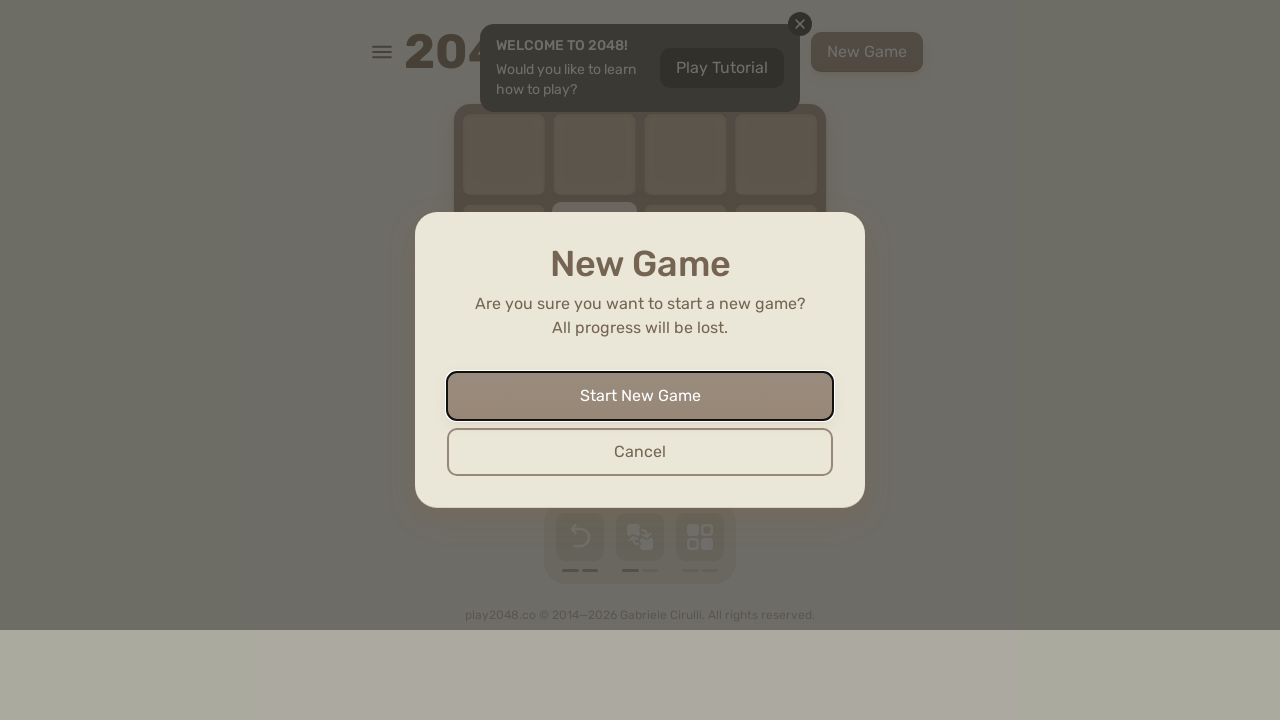

Pressed ArrowLeft (iteration 96) on html
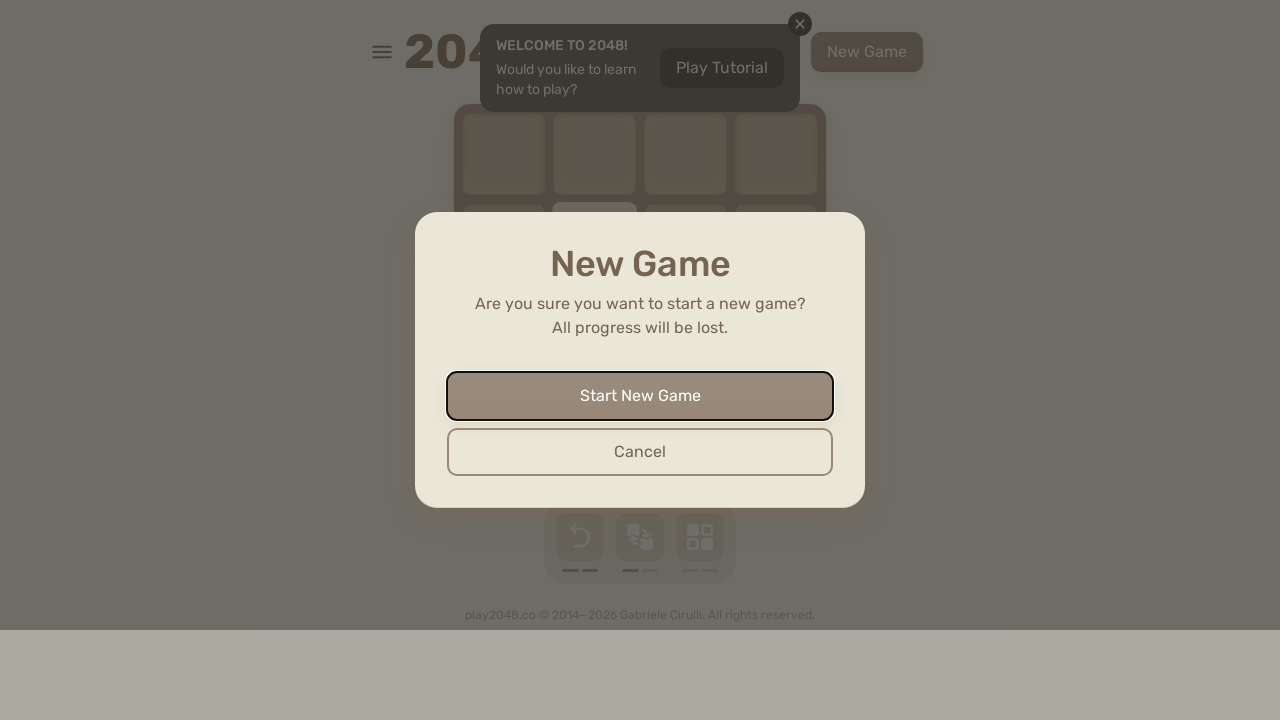

Pressed ArrowUp (iteration 97) on html
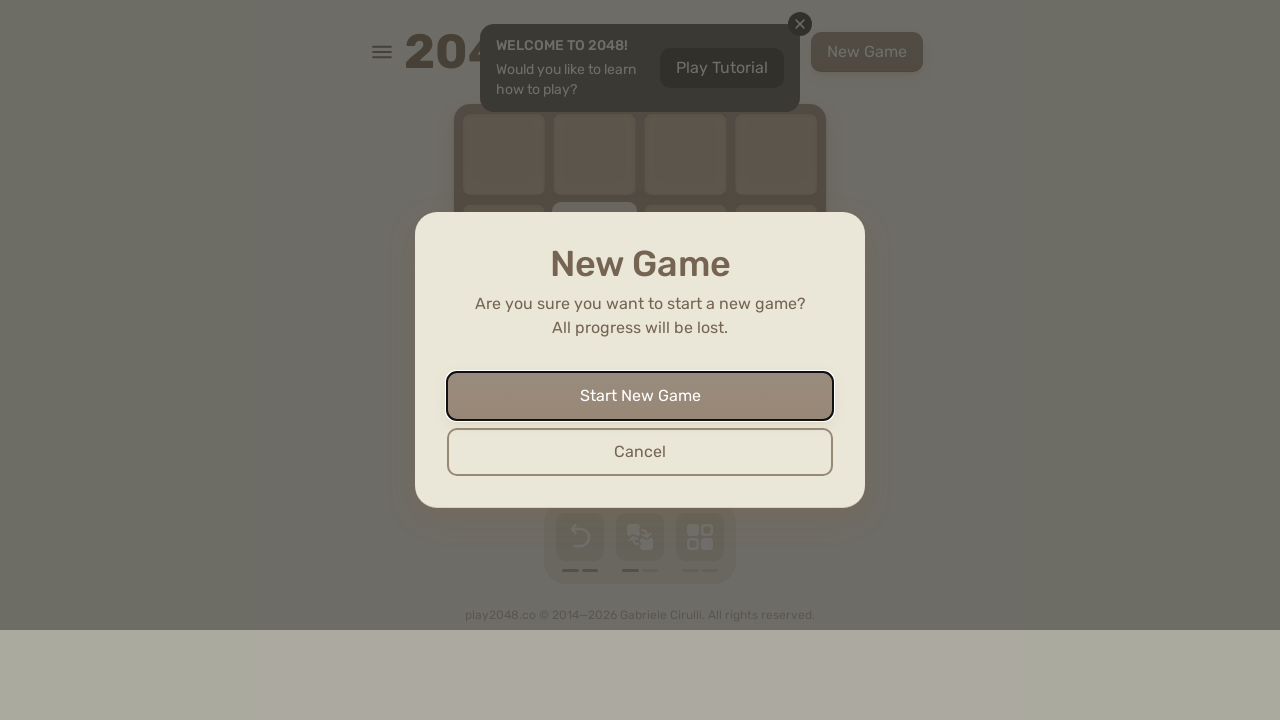

Pressed ArrowRight (iteration 97) on html
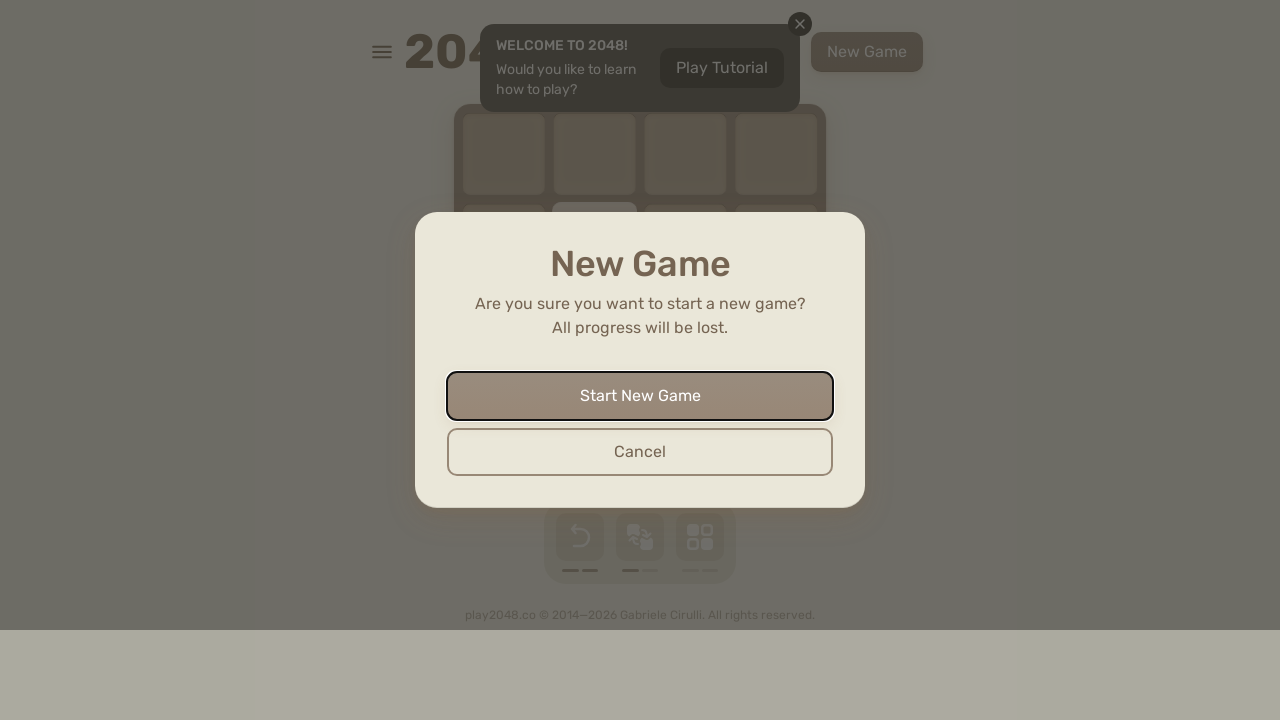

Pressed ArrowDown (iteration 97) on html
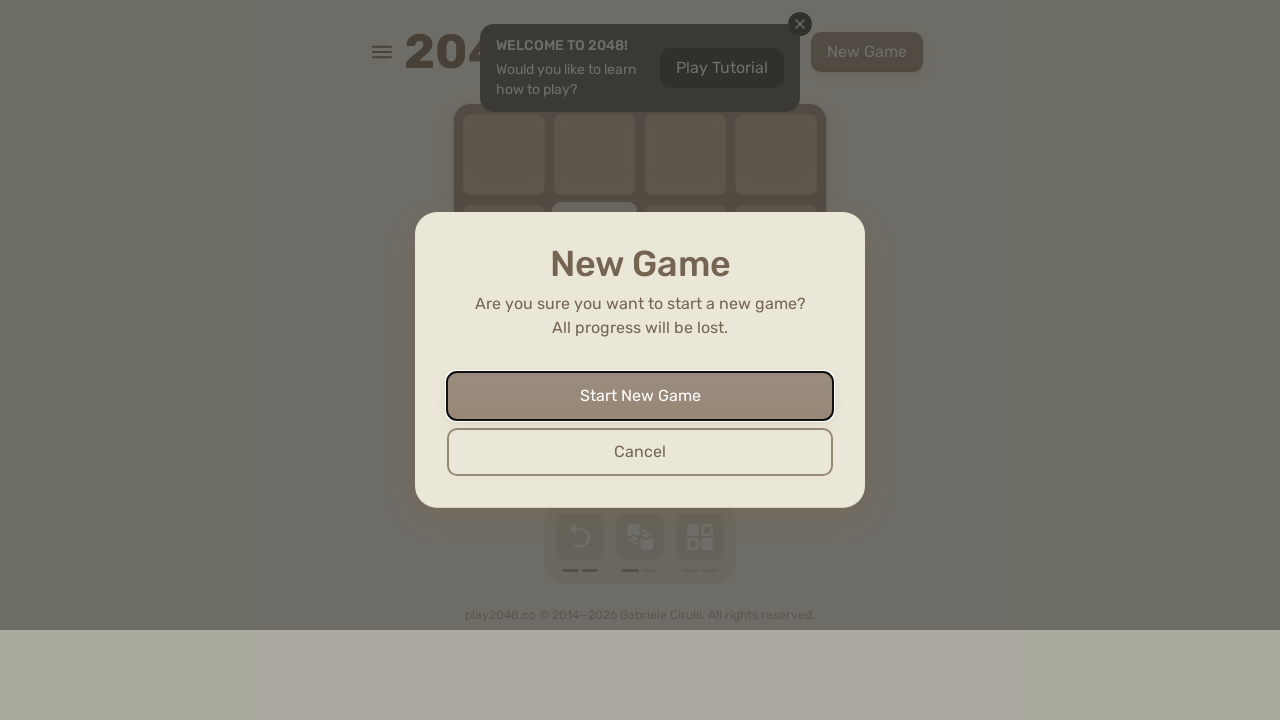

Pressed ArrowLeft (iteration 97) on html
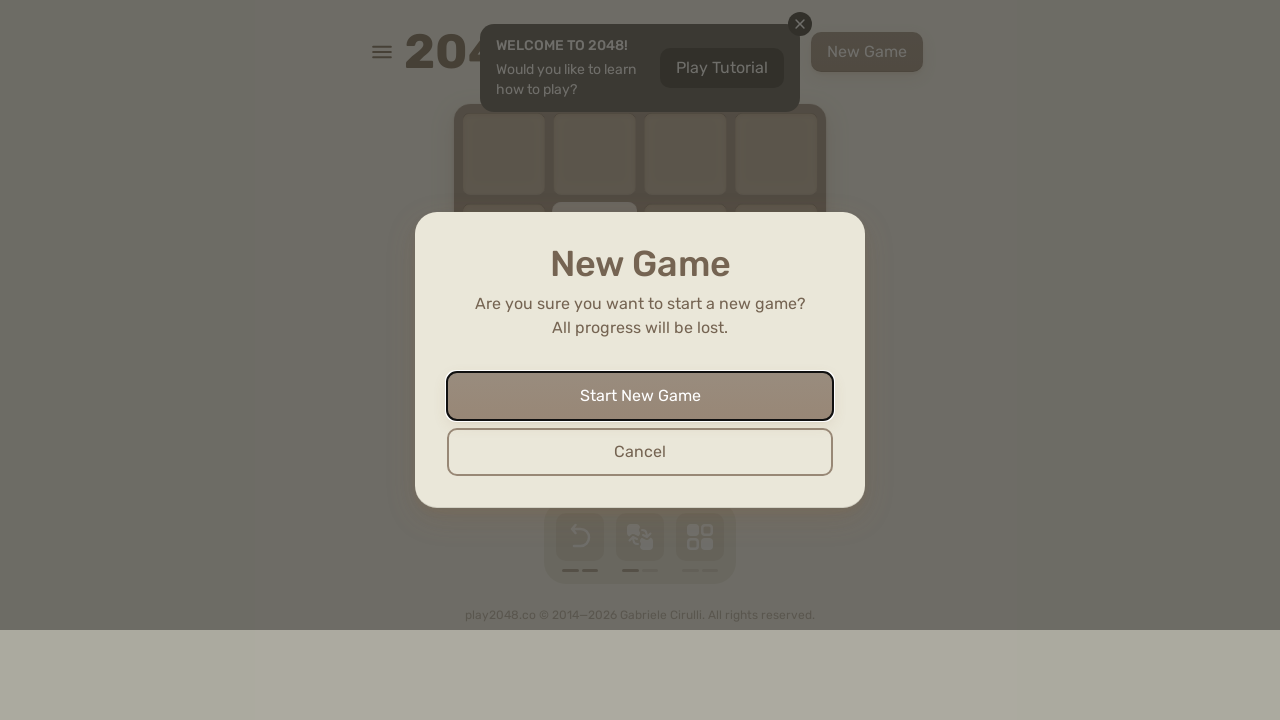

Pressed ArrowUp (iteration 98) on html
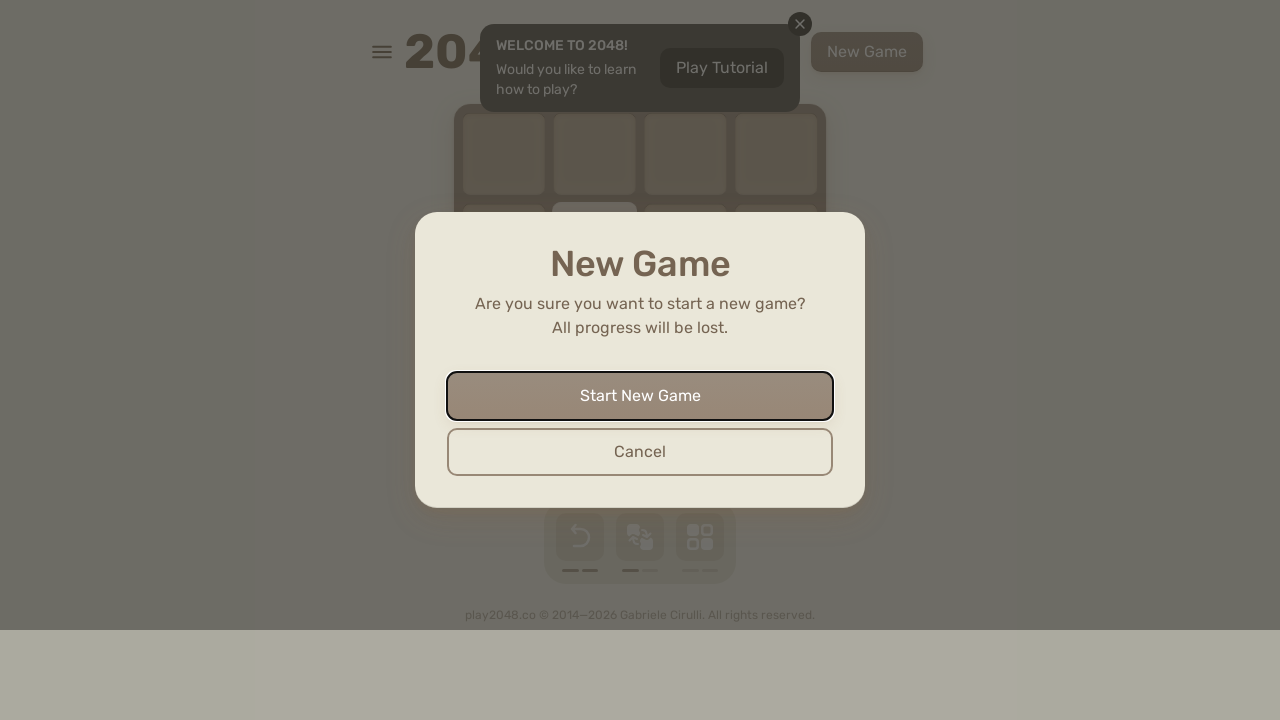

Pressed ArrowRight (iteration 98) on html
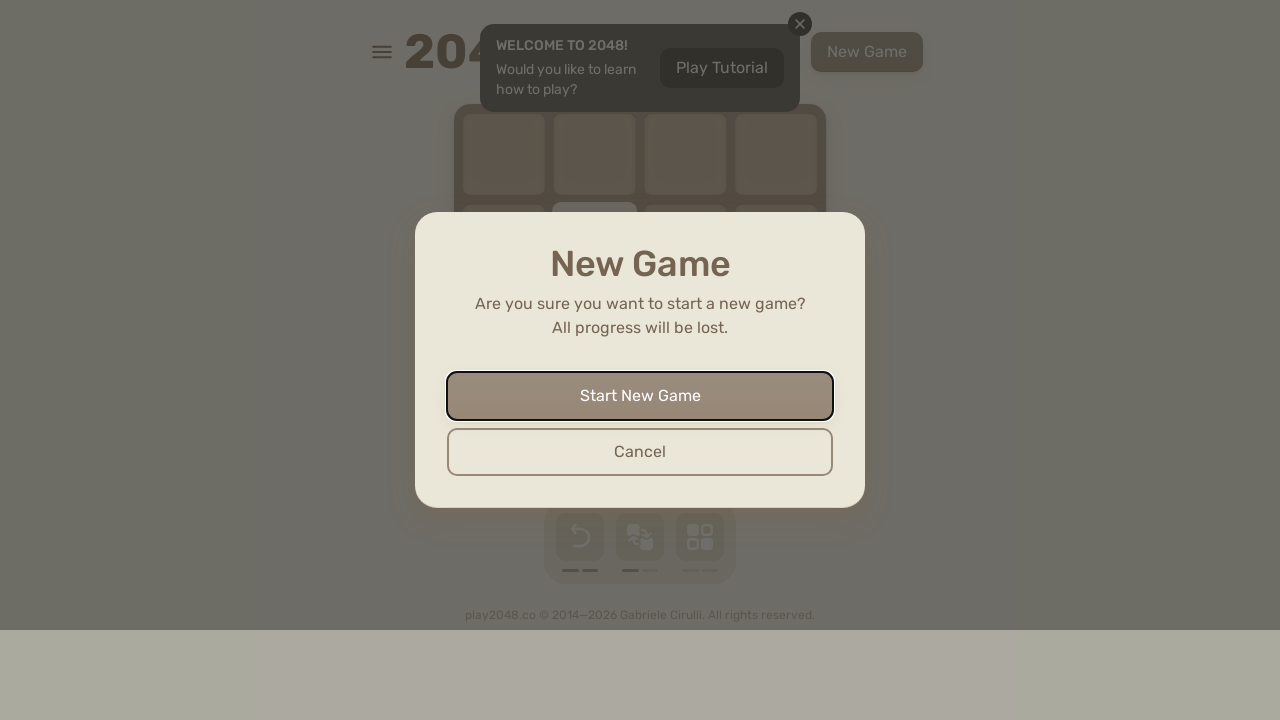

Pressed ArrowDown (iteration 98) on html
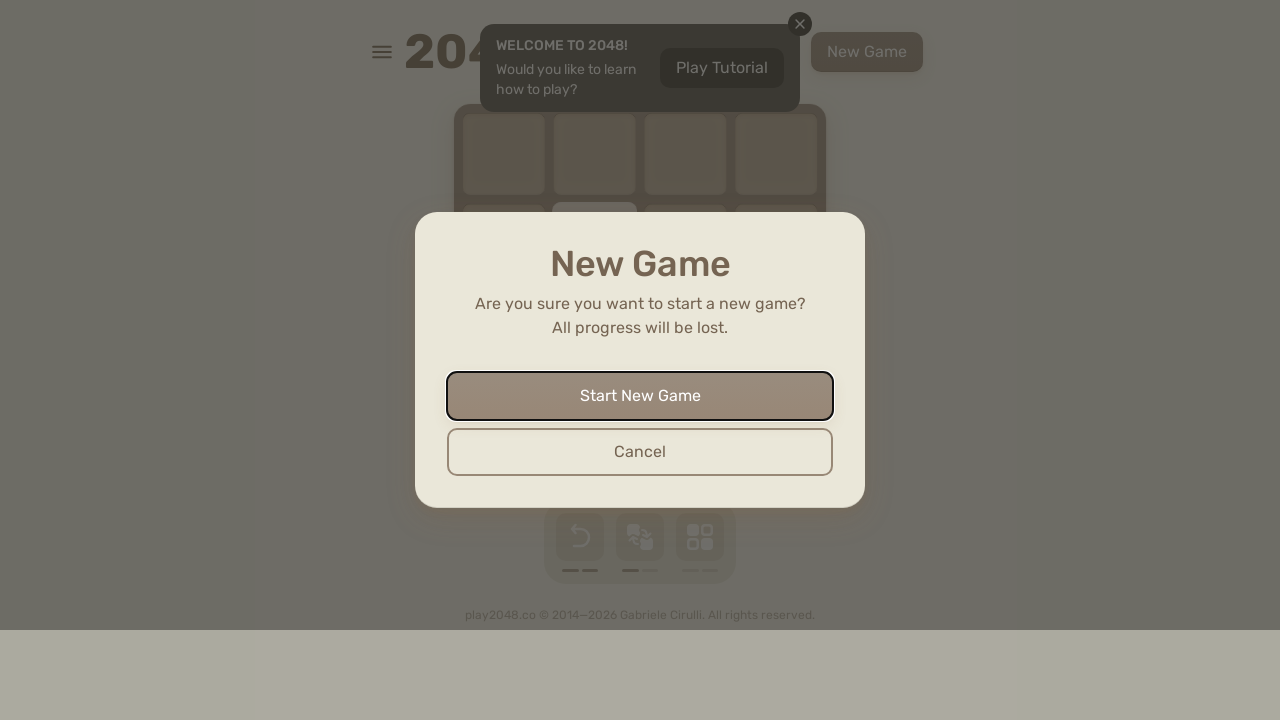

Pressed ArrowLeft (iteration 98) on html
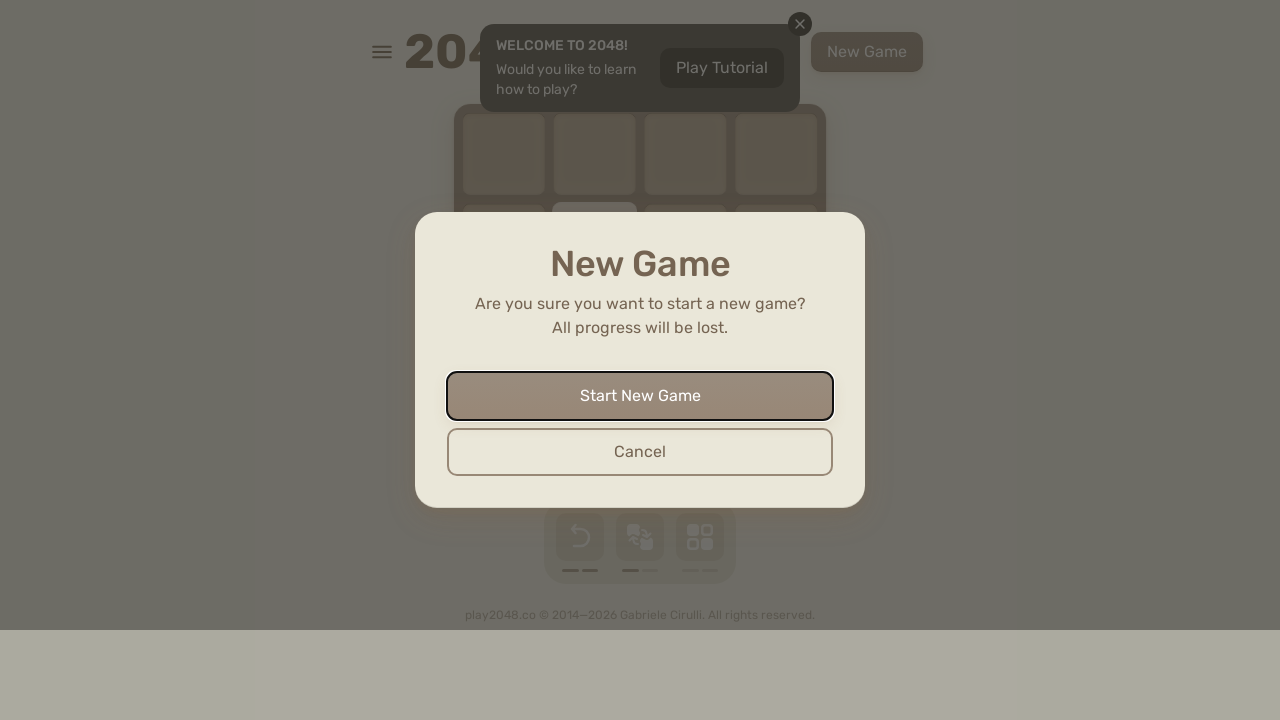

Pressed ArrowUp (iteration 99) on html
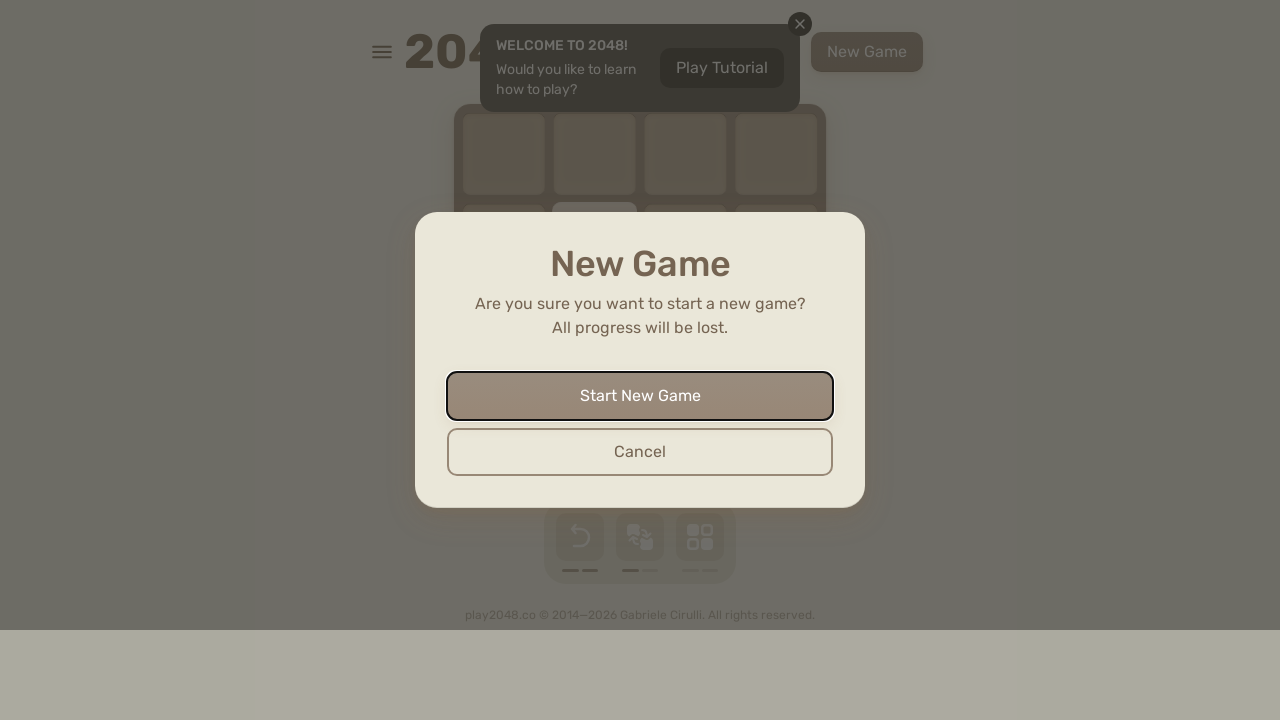

Pressed ArrowRight (iteration 99) on html
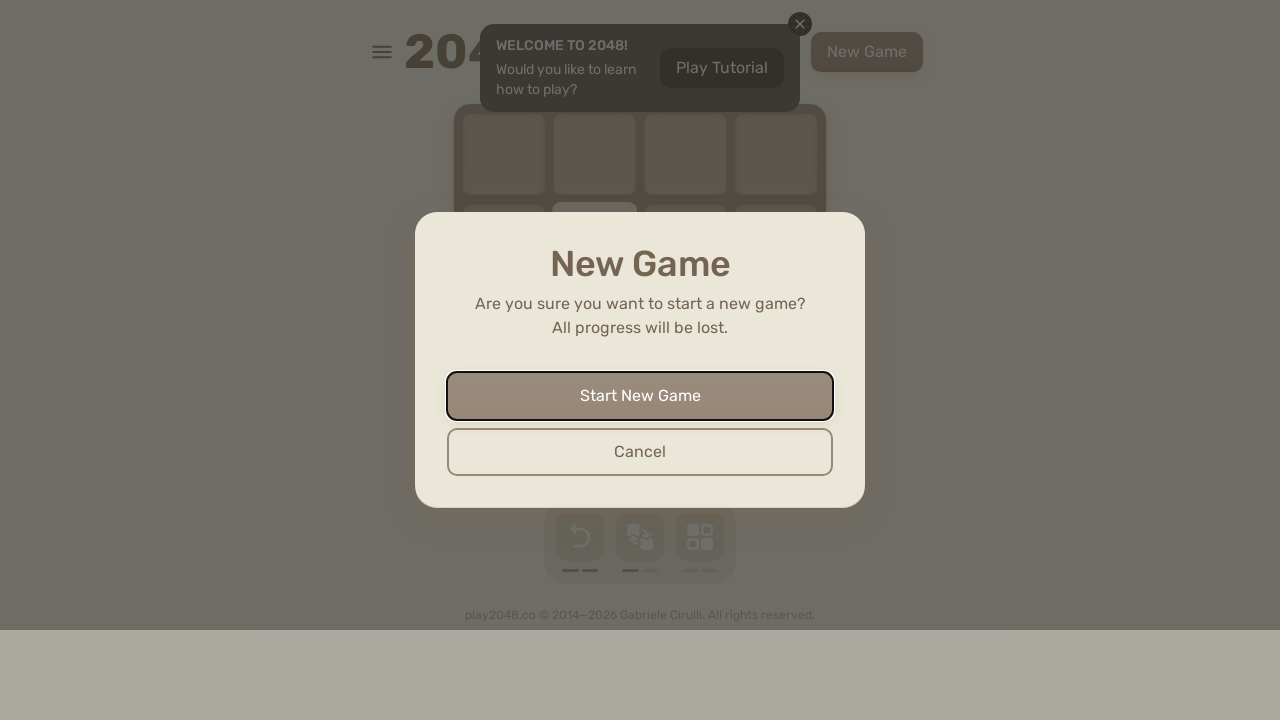

Pressed ArrowDown (iteration 99) on html
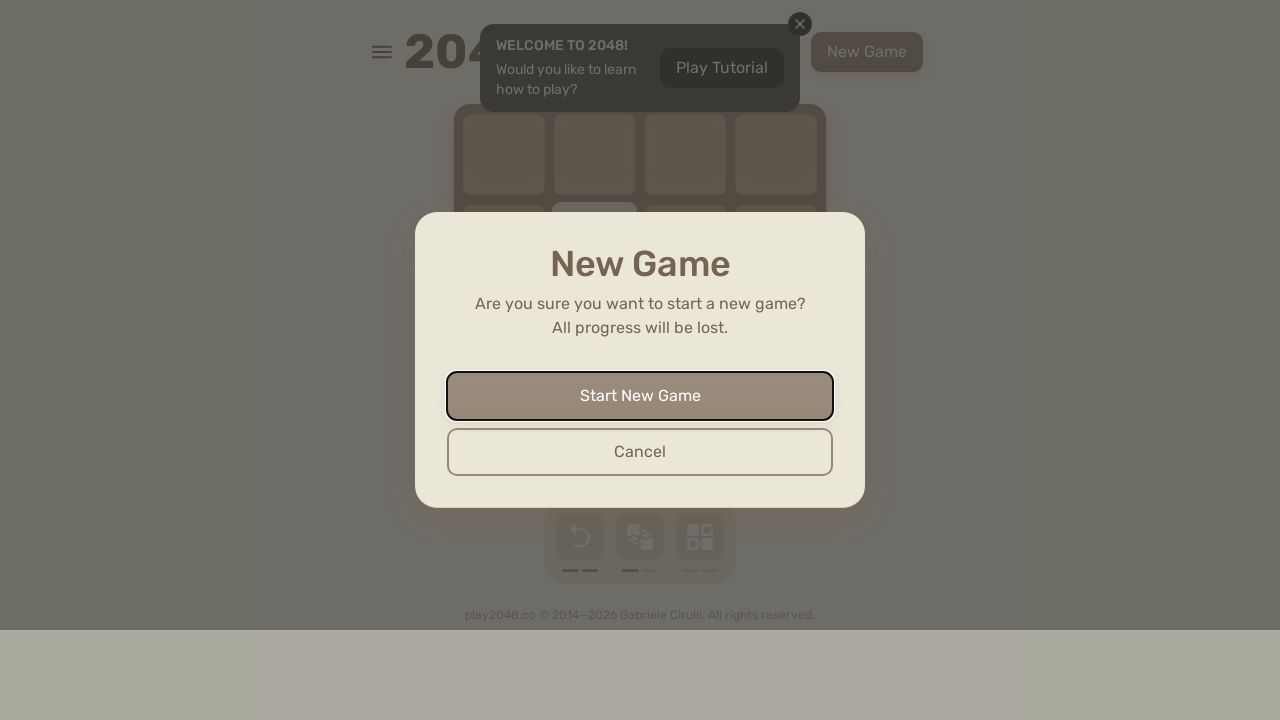

Pressed ArrowLeft (iteration 99) on html
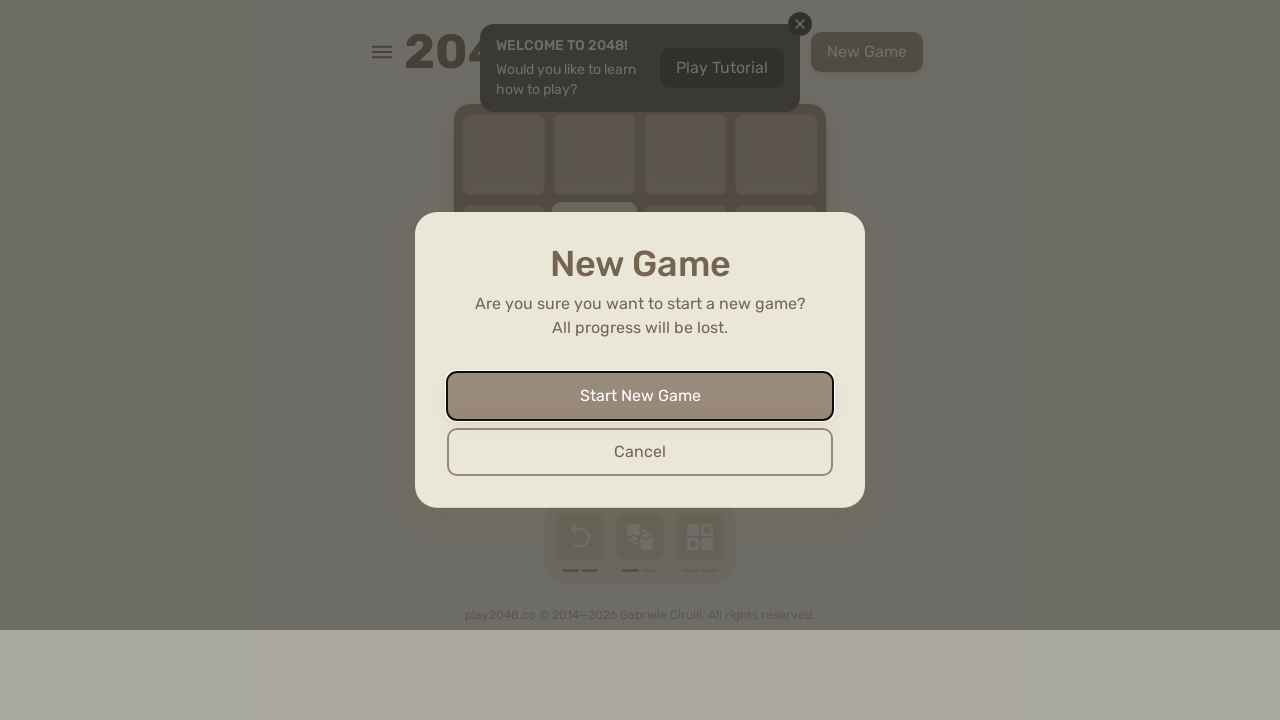

Pressed ArrowUp (iteration 100) on html
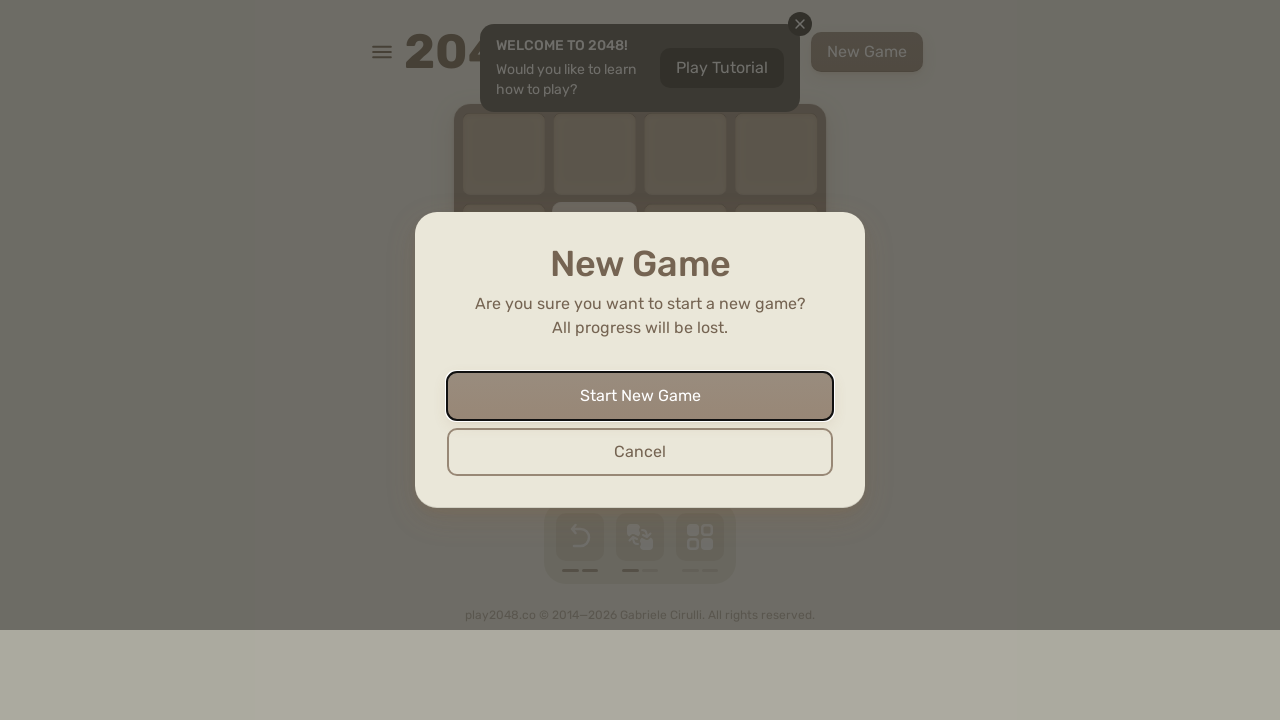

Pressed ArrowRight (iteration 100) on html
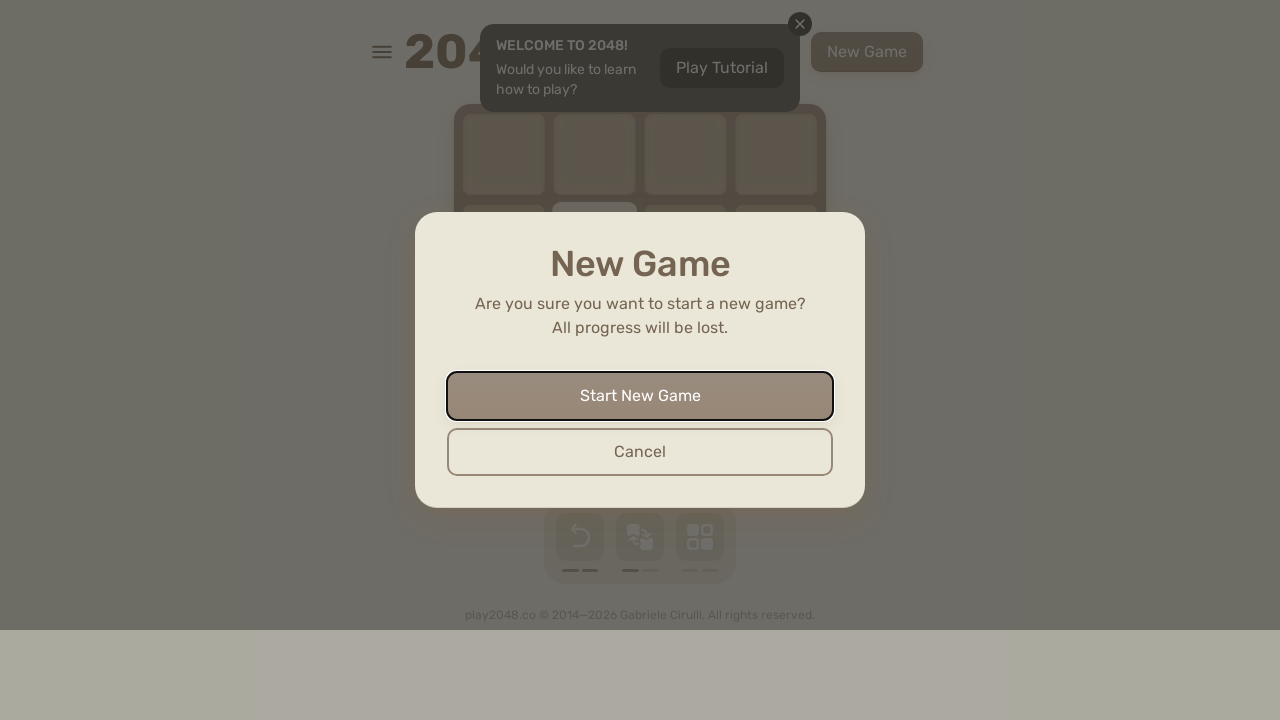

Pressed ArrowDown (iteration 100) on html
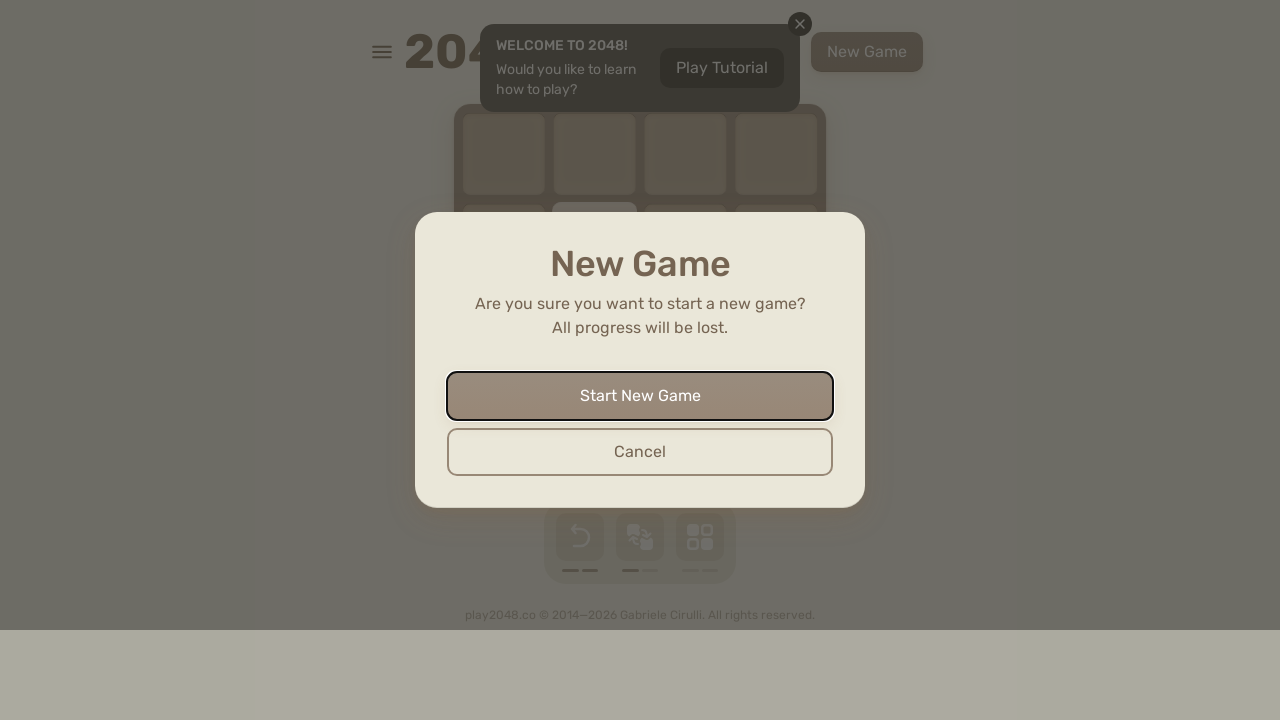

Pressed ArrowLeft (iteration 100) on html
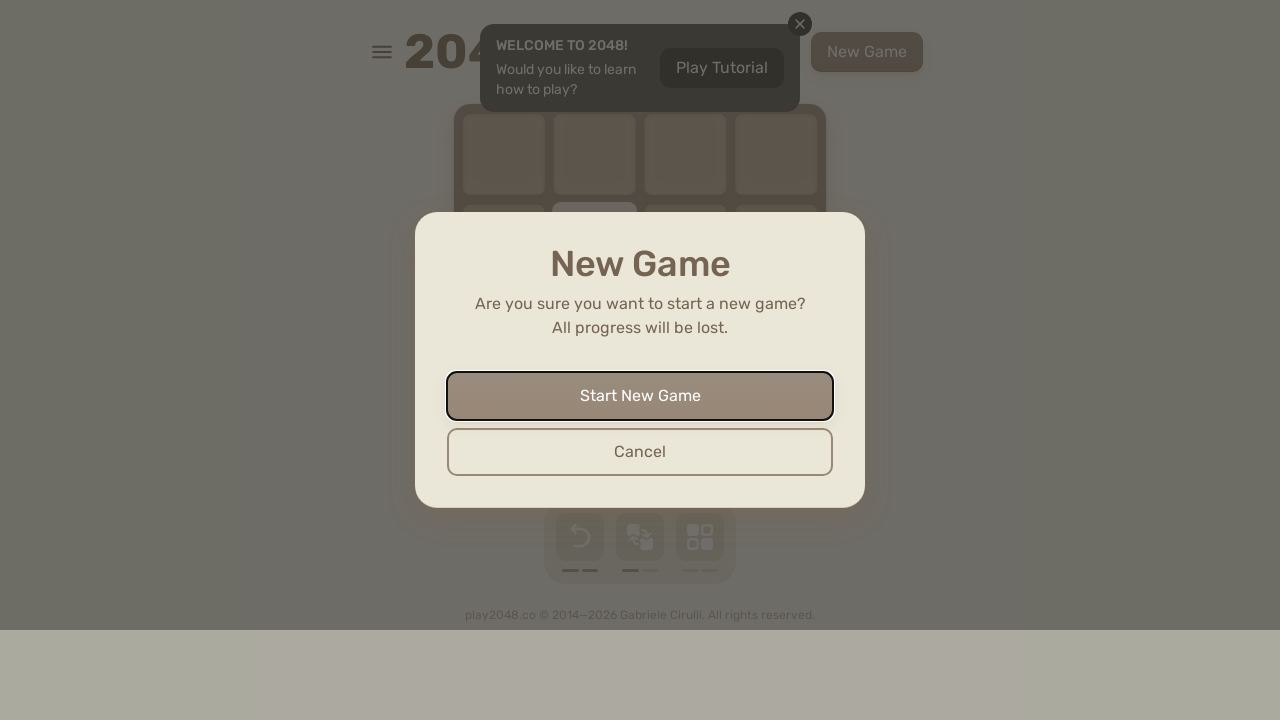

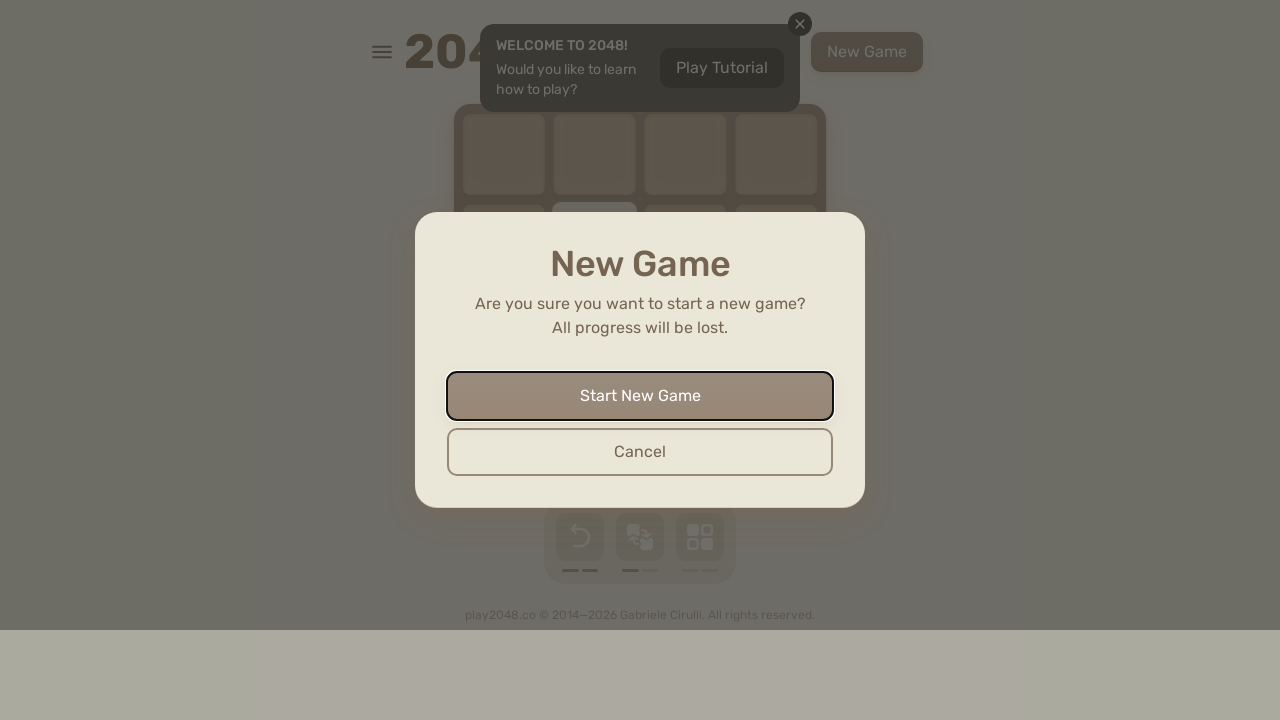